Tests slider functionality by clicking and dragging the slider to reach a target value of 69

Starting URL: https://demoqa.com/slider

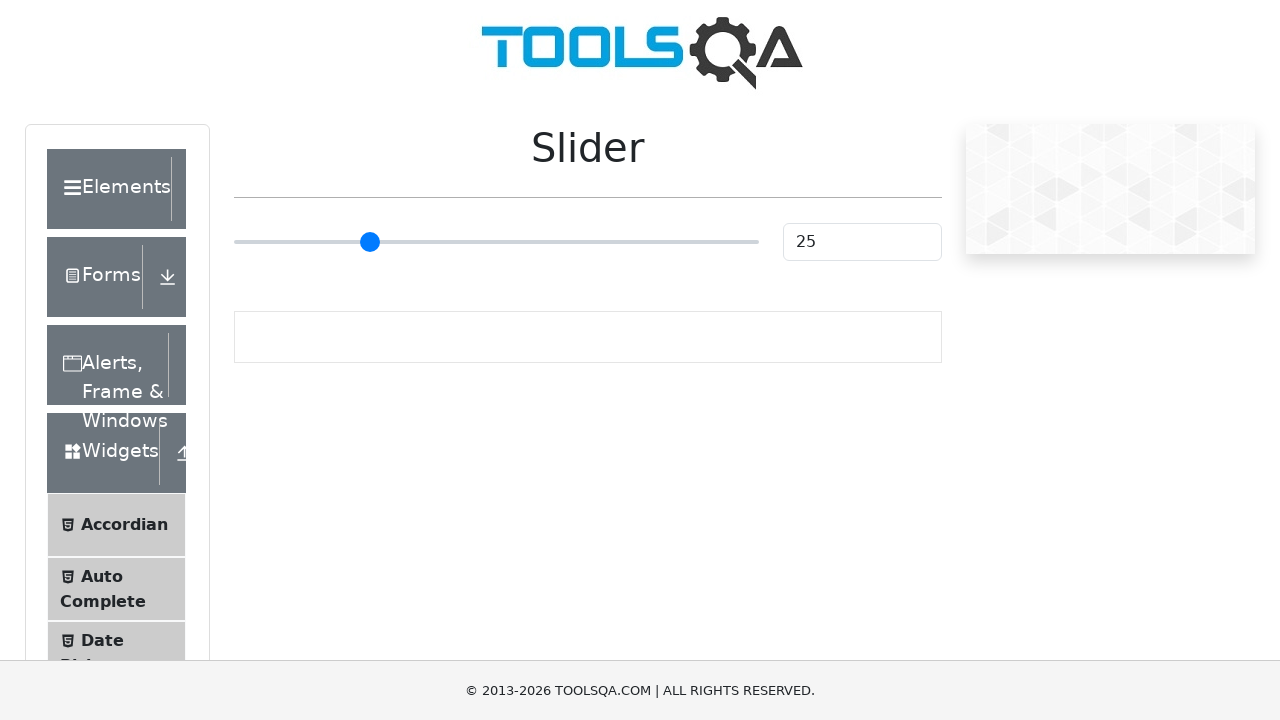

Located slider element
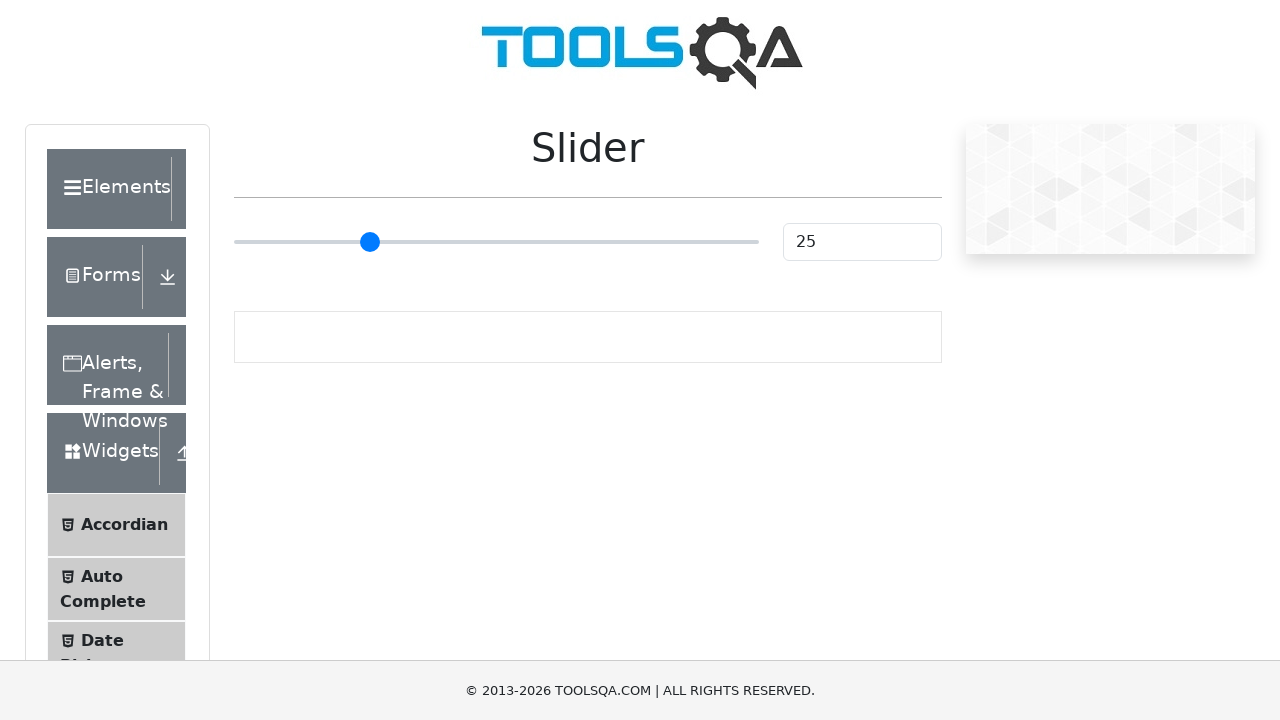

Retrieved slider bounding box coordinates
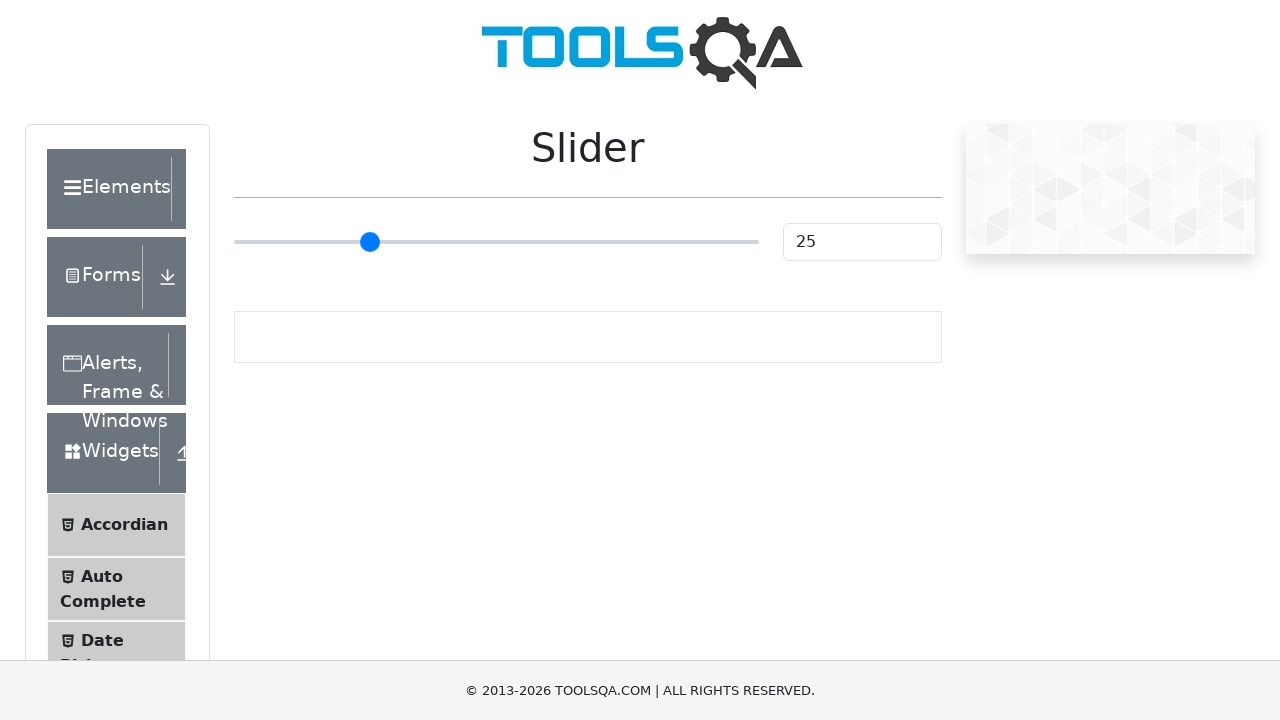

Clicked on slider to focus it at (234, 242)
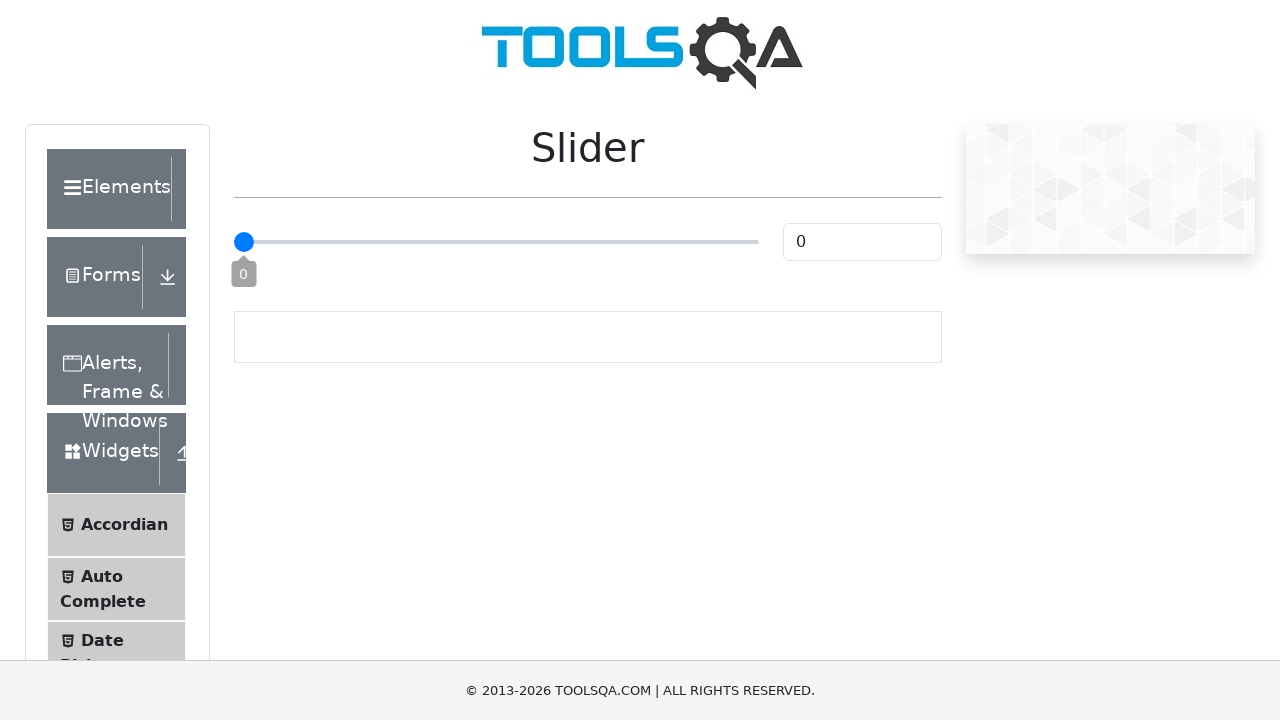

Moved mouse to slider center position at (234, 242)
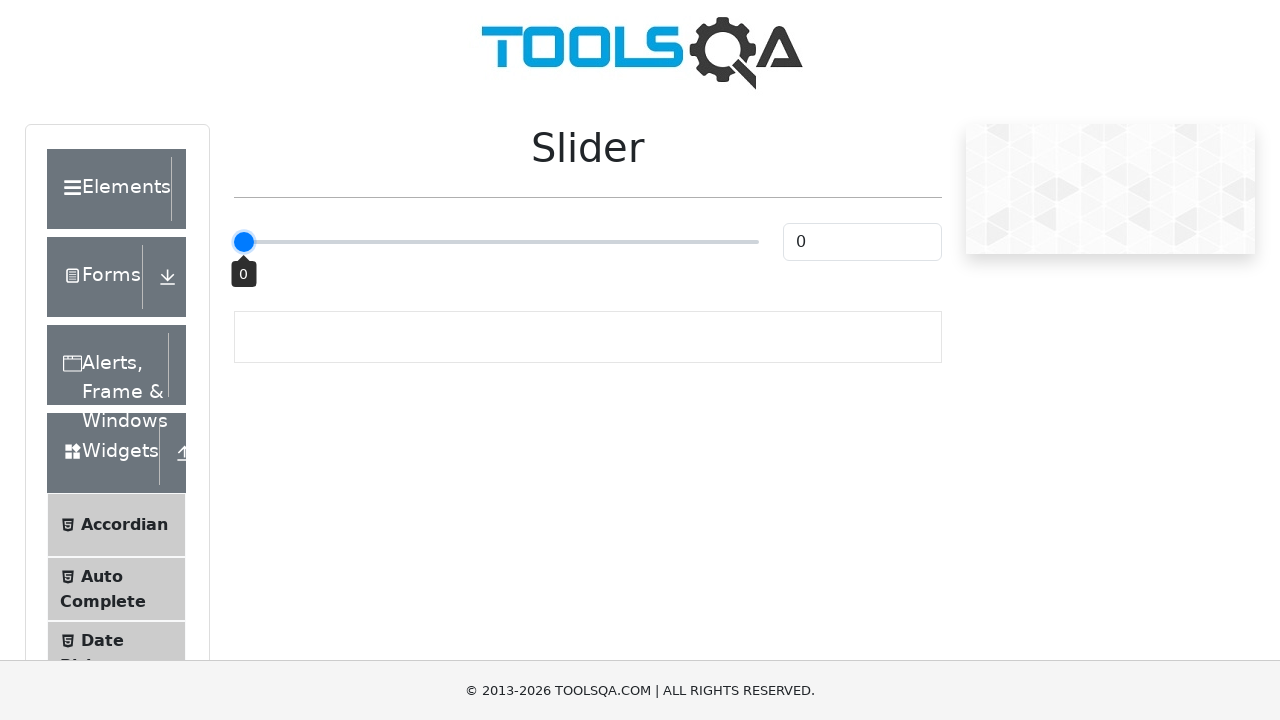

Pressed down mouse button to start dragging at (234, 242)
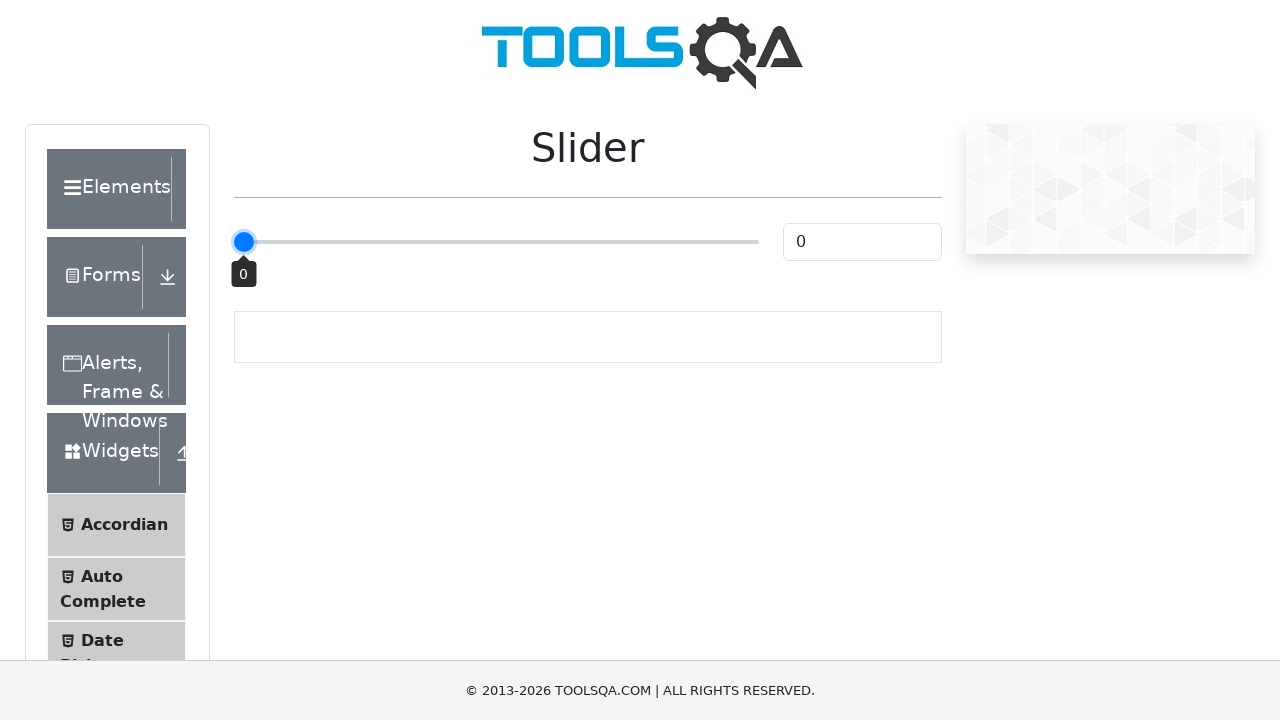

Dragged slider to position 235.859375 at (236, 242)
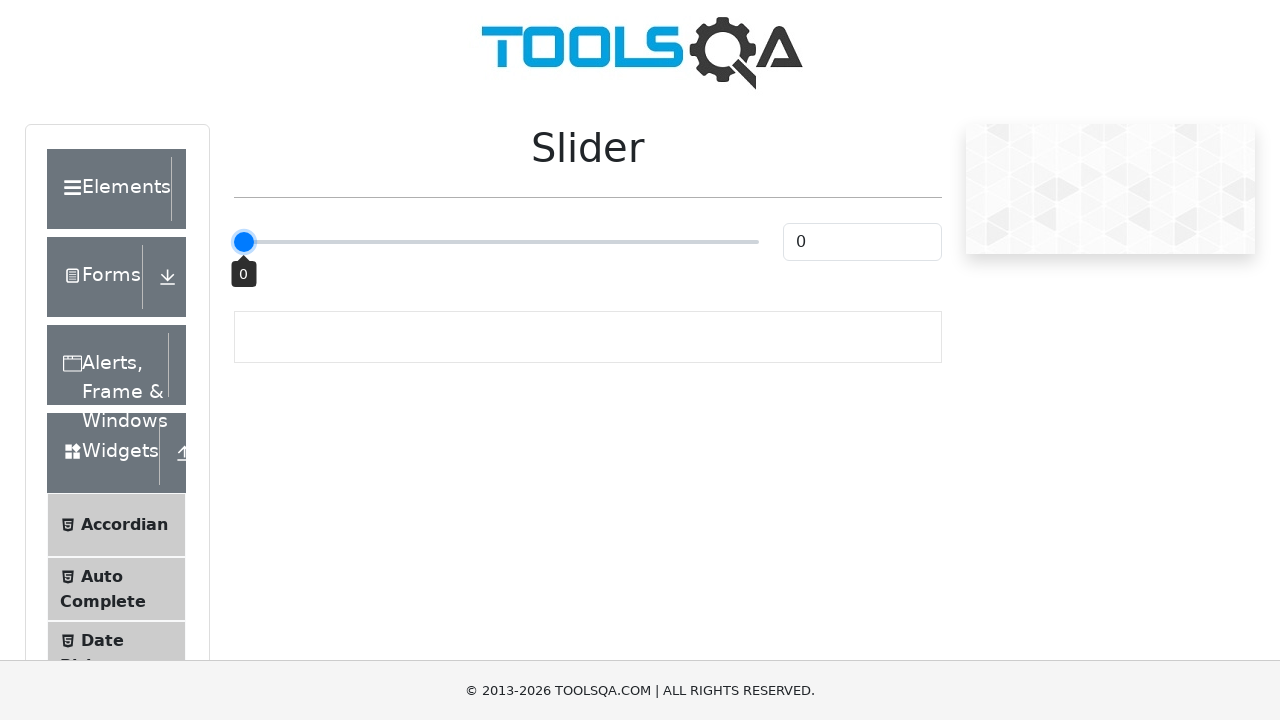

Checked slider value: 0
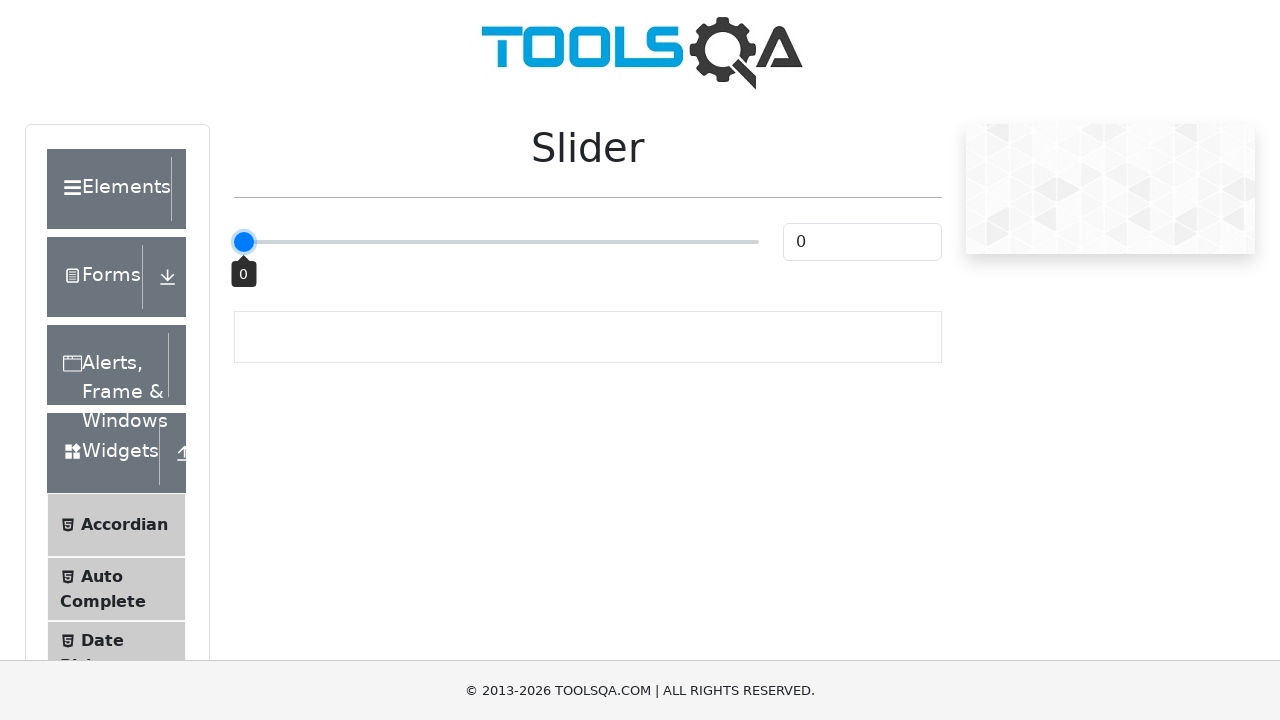

Dragged slider to position 237.859375 at (238, 242)
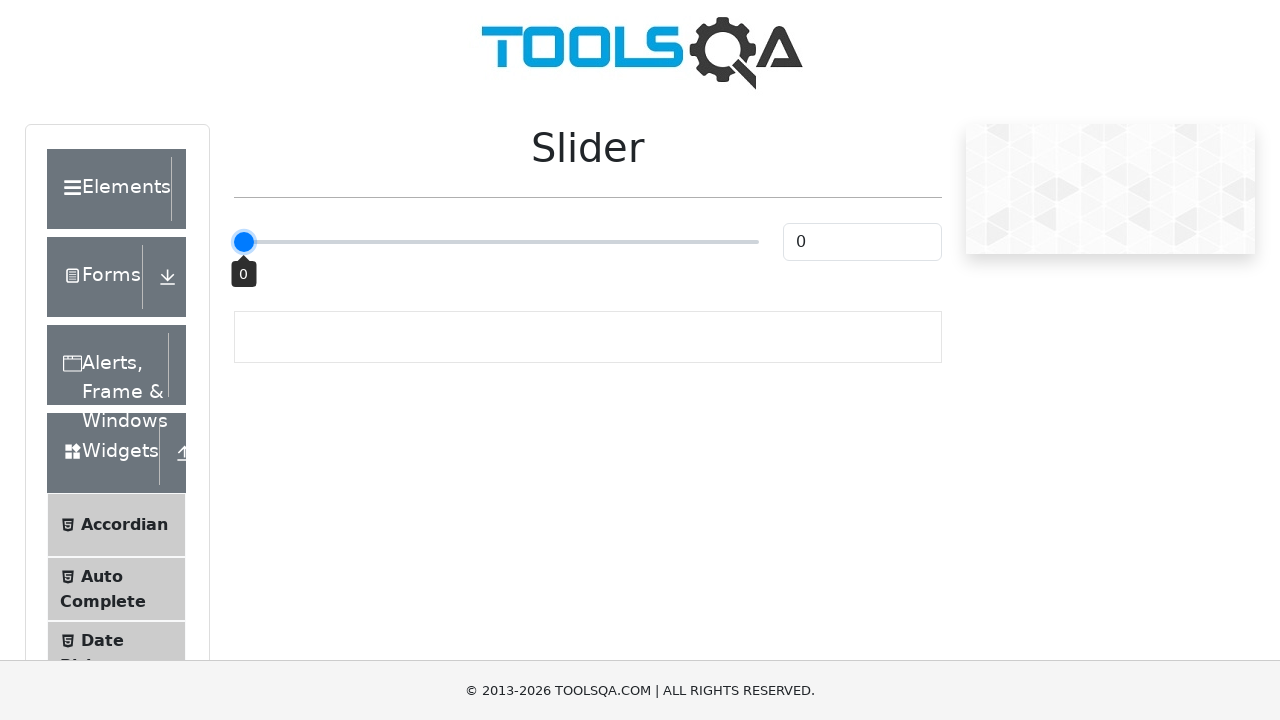

Checked slider value: 0
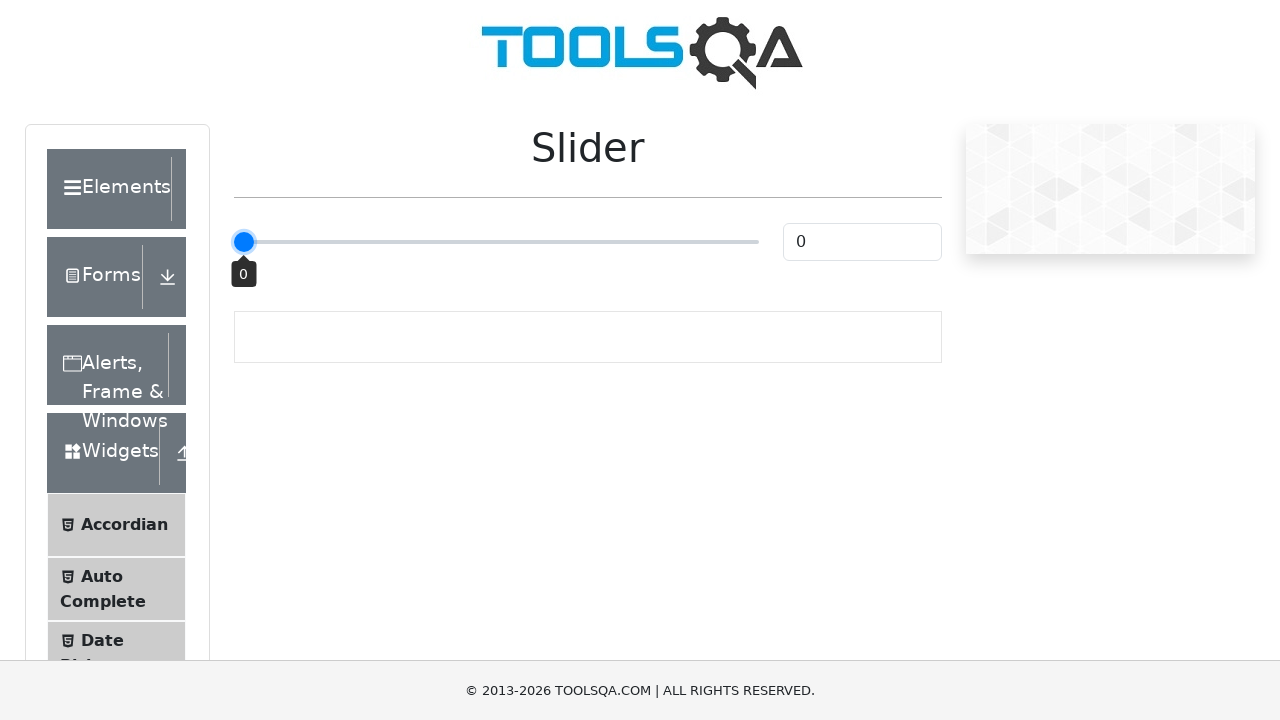

Dragged slider to position 239.859375 at (240, 242)
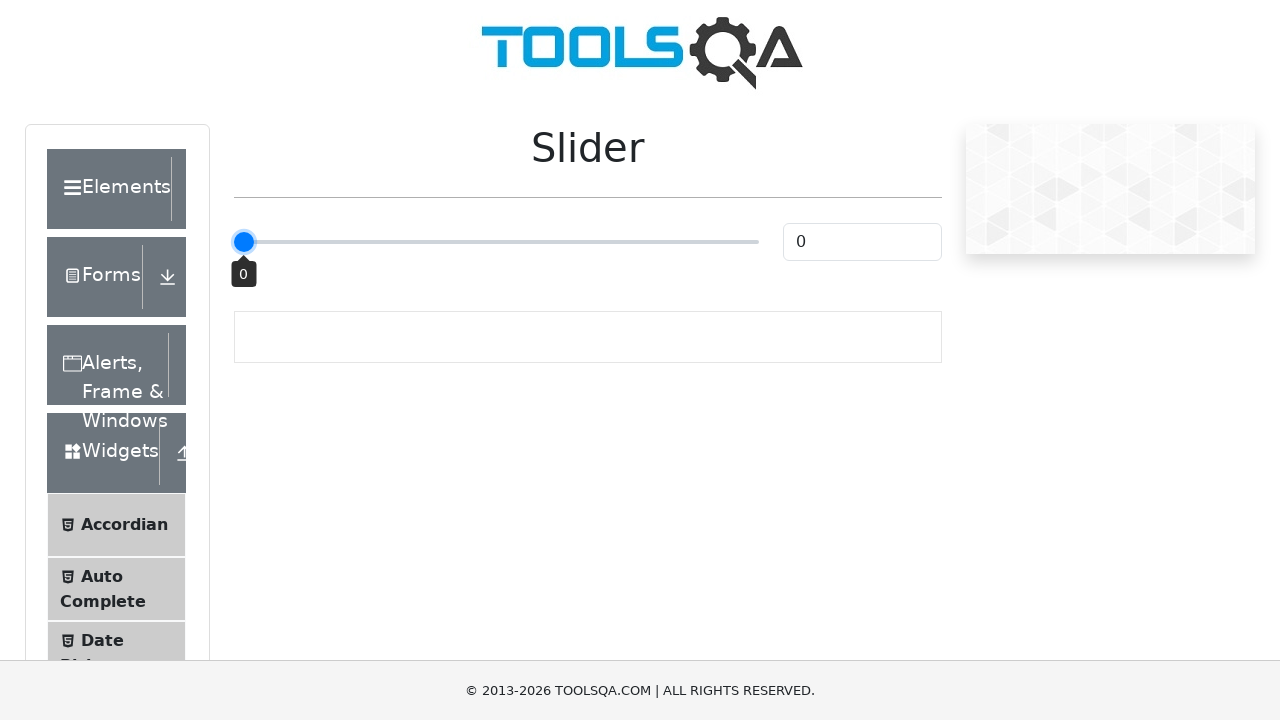

Checked slider value: 0
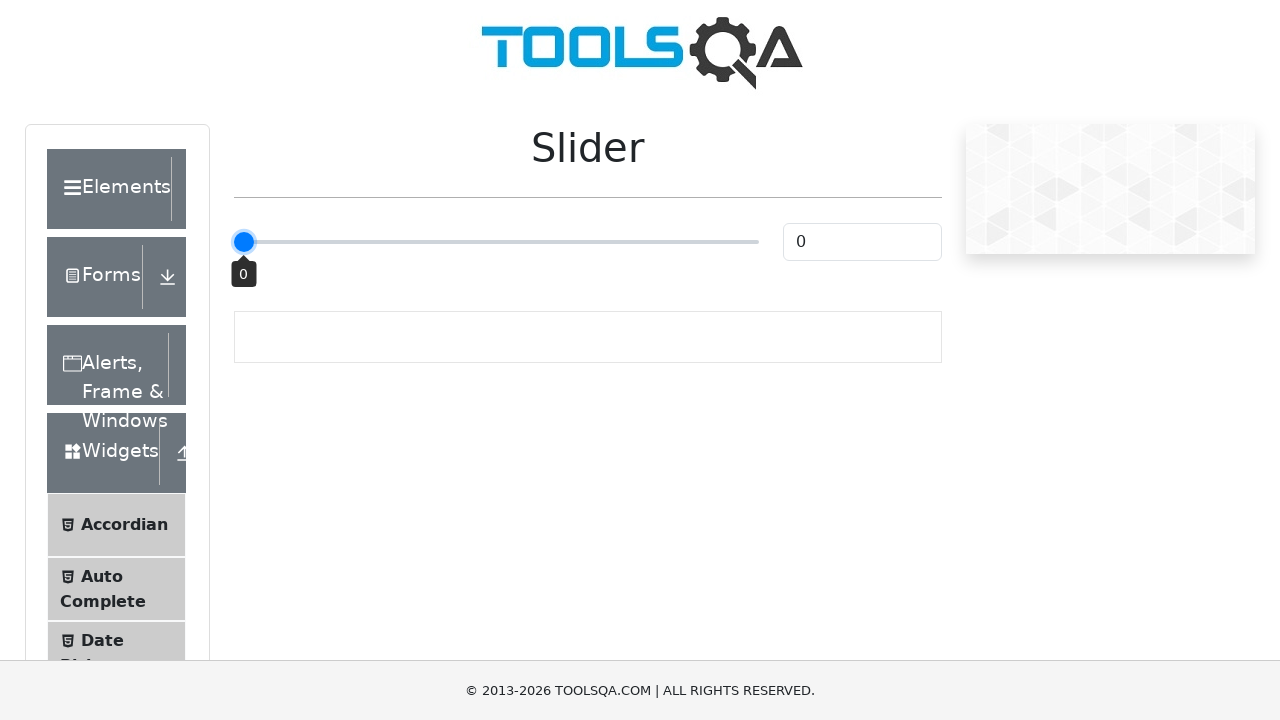

Dragged slider to position 241.859375 at (242, 242)
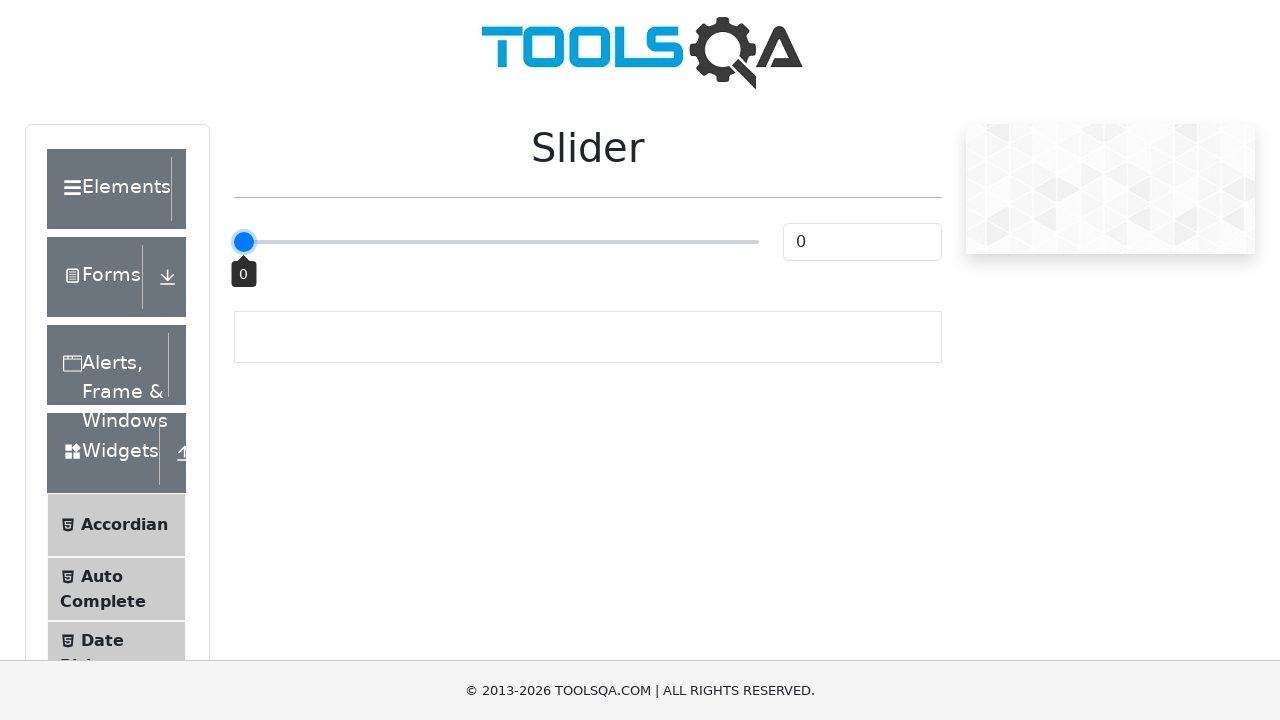

Checked slider value: 0
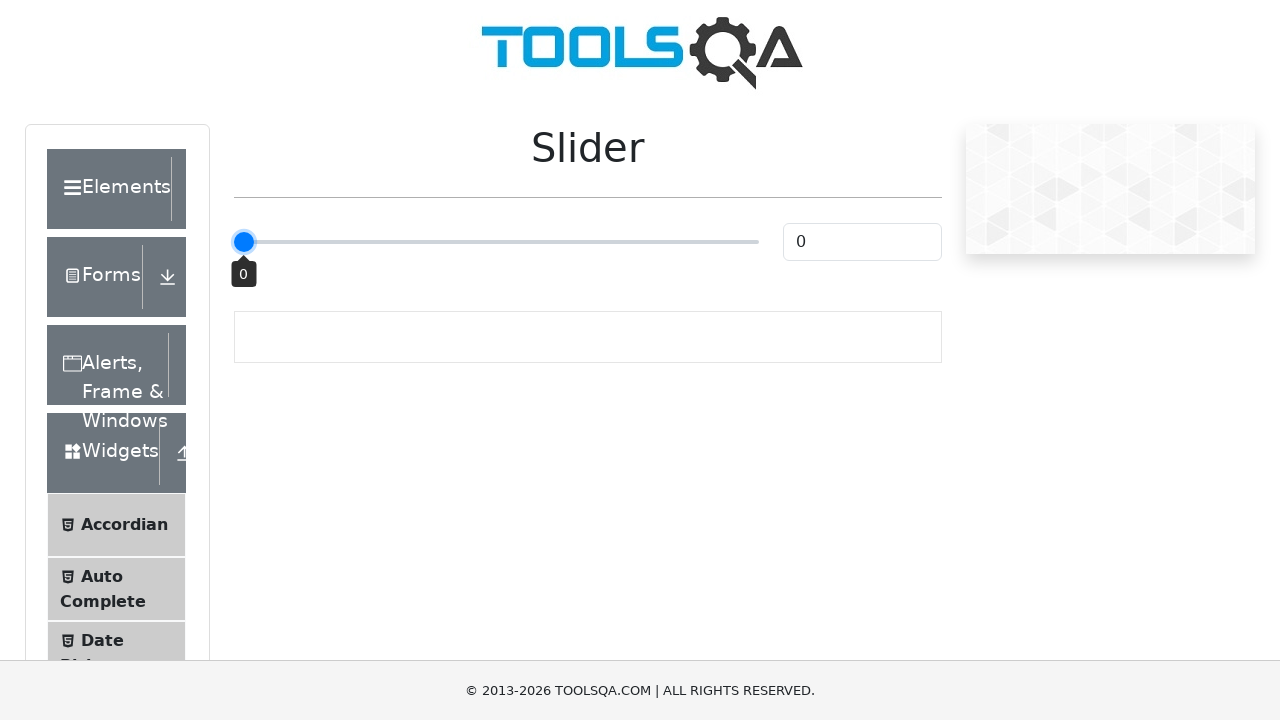

Dragged slider to position 243.859375 at (244, 242)
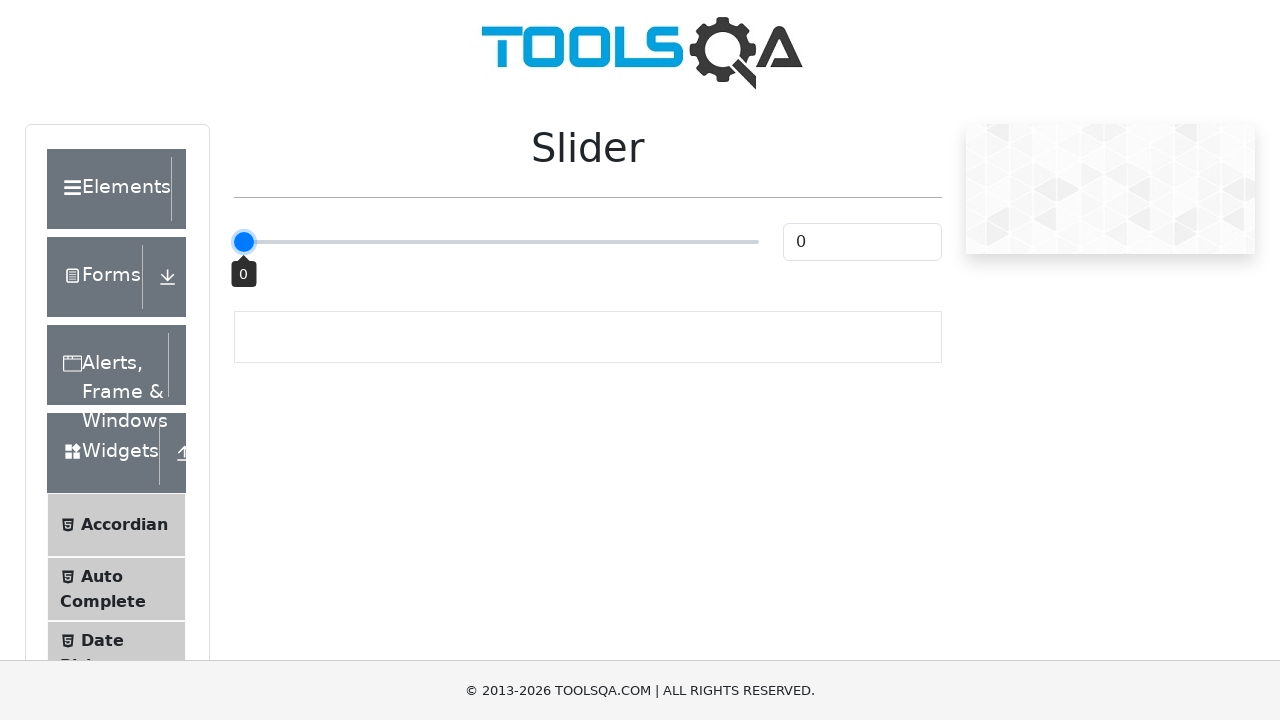

Checked slider value: 0
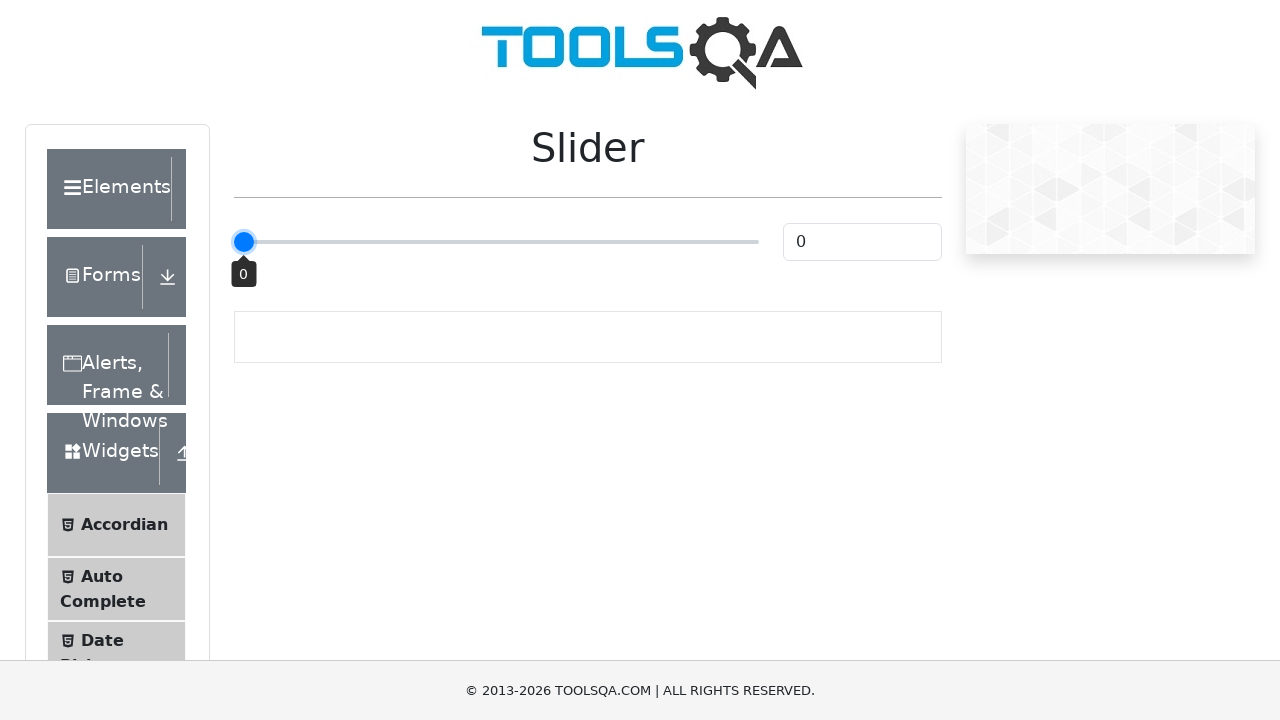

Dragged slider to position 245.859375 at (246, 242)
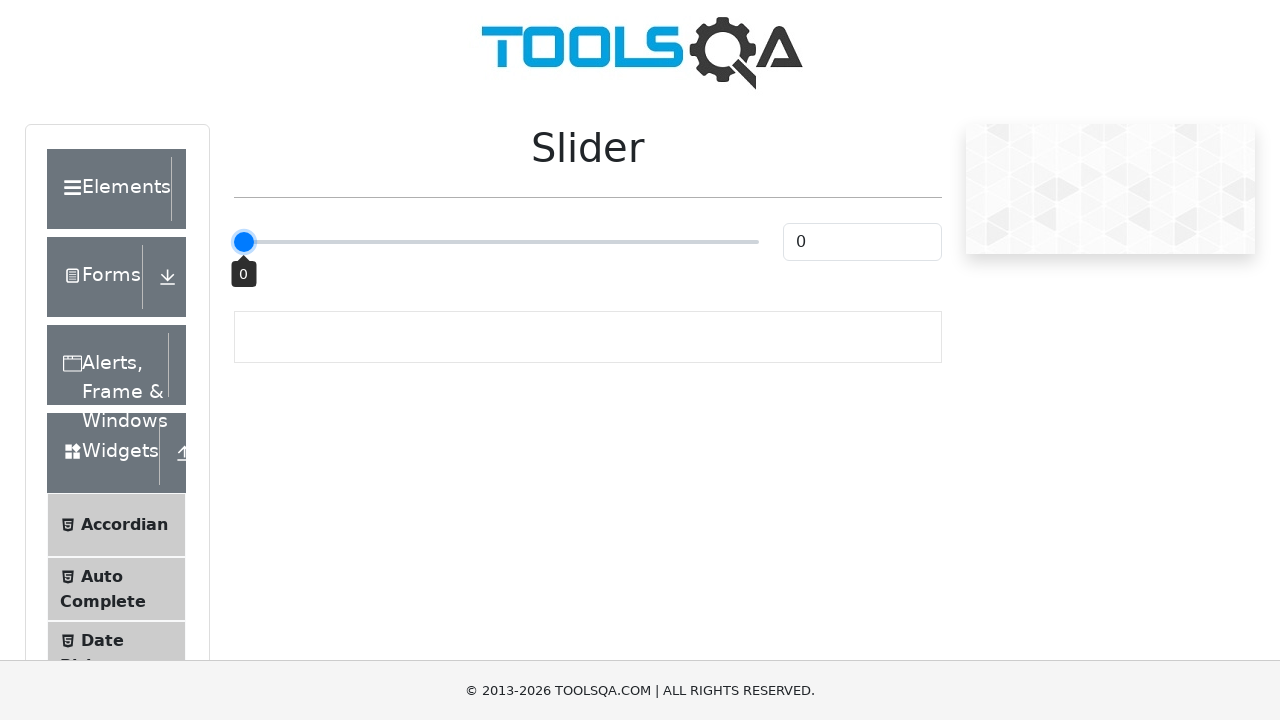

Checked slider value: 0
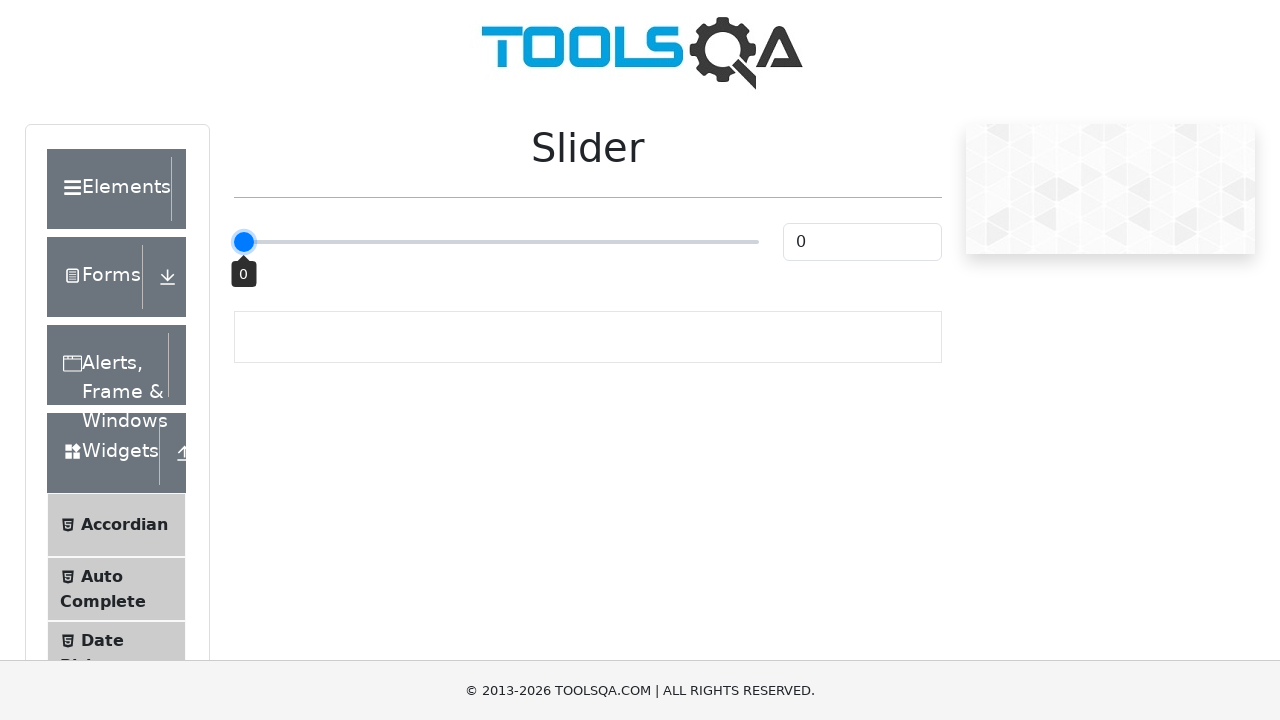

Dragged slider to position 247.859375 at (248, 242)
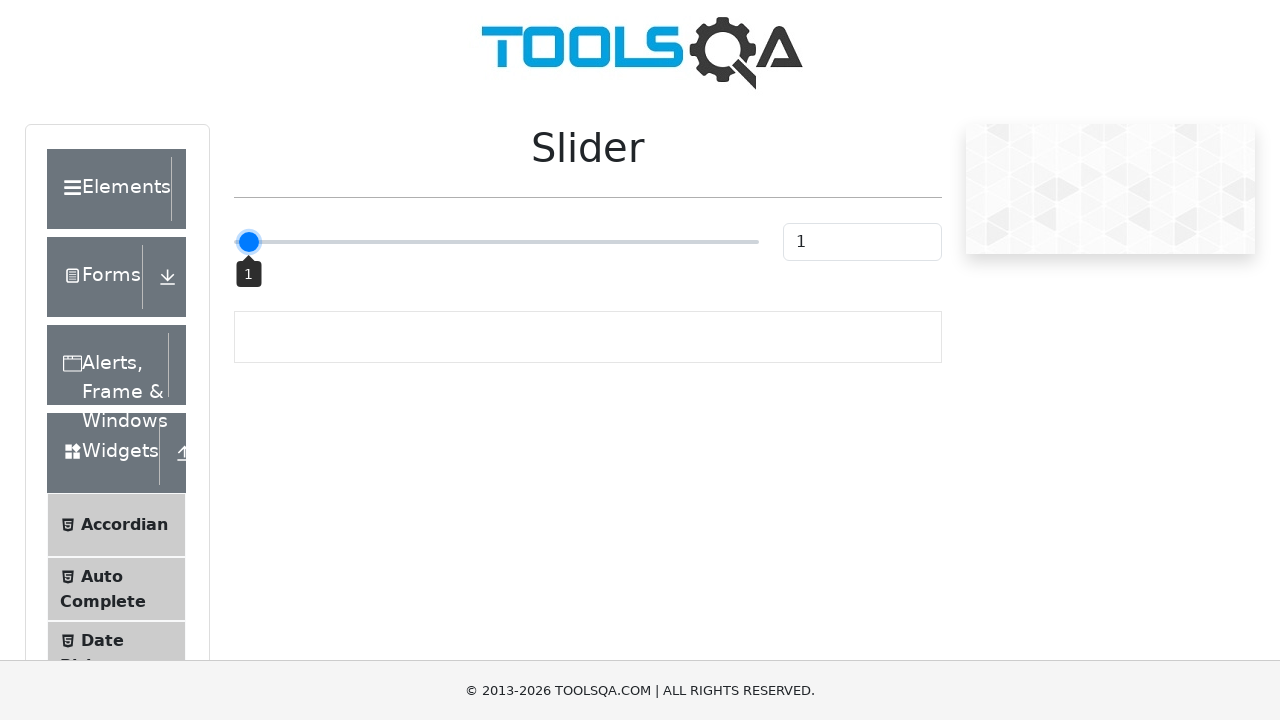

Checked slider value: 1
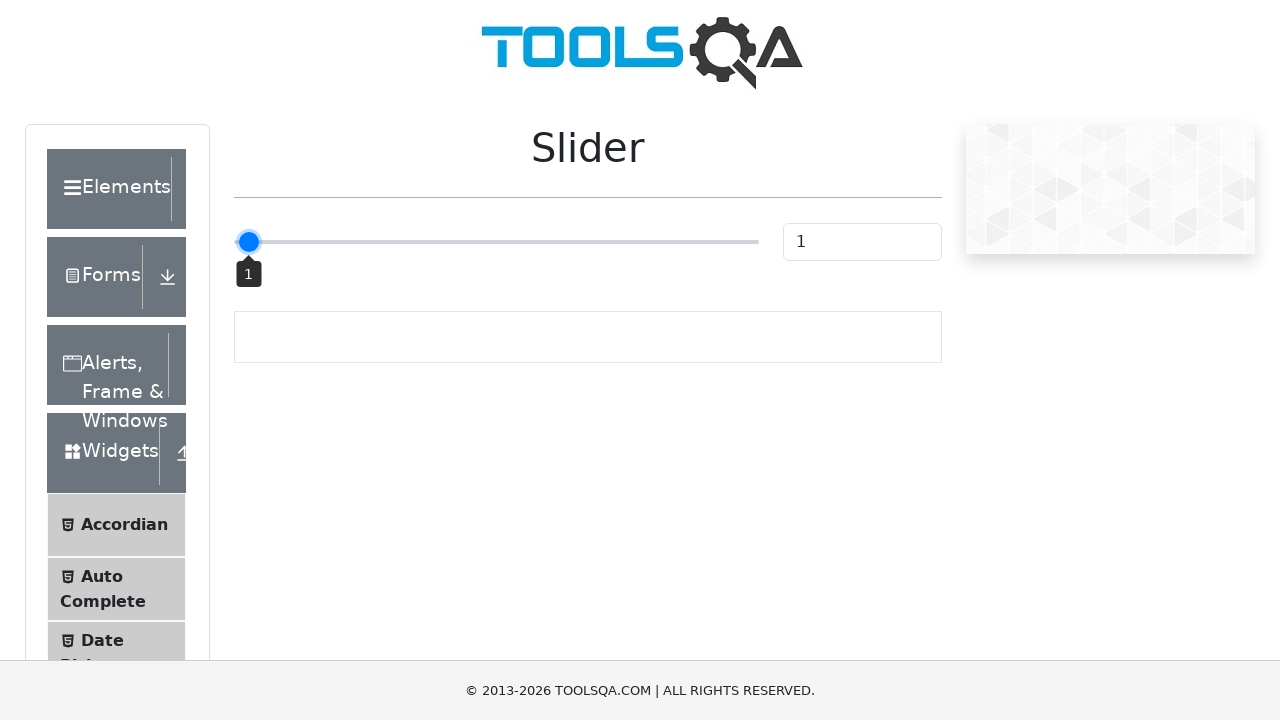

Dragged slider to position 249.859375 at (250, 242)
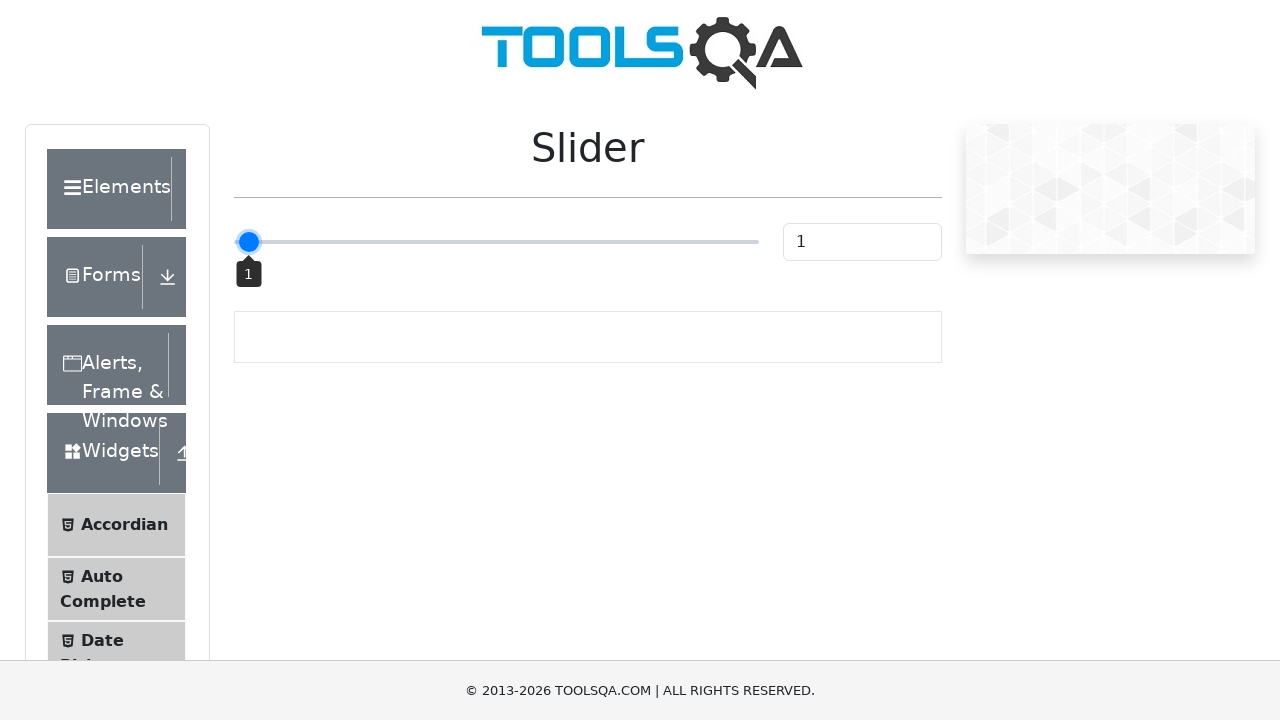

Checked slider value: 1
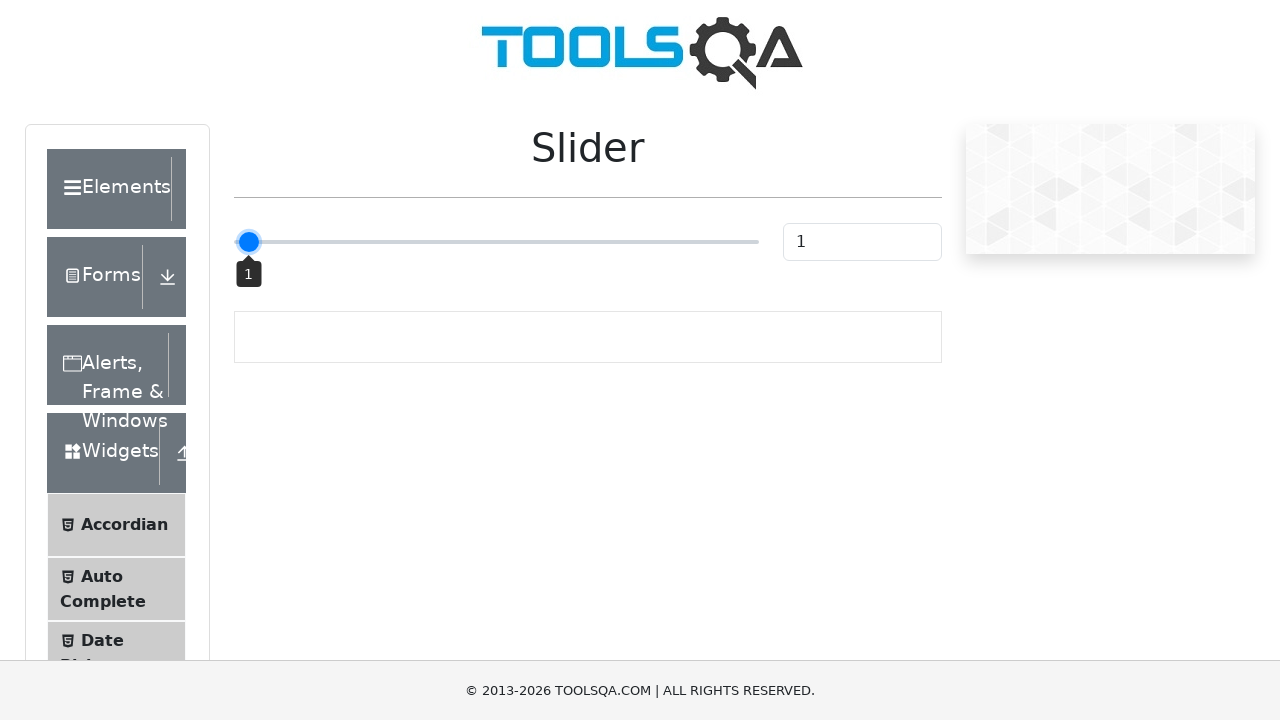

Dragged slider to position 251.859375 at (252, 242)
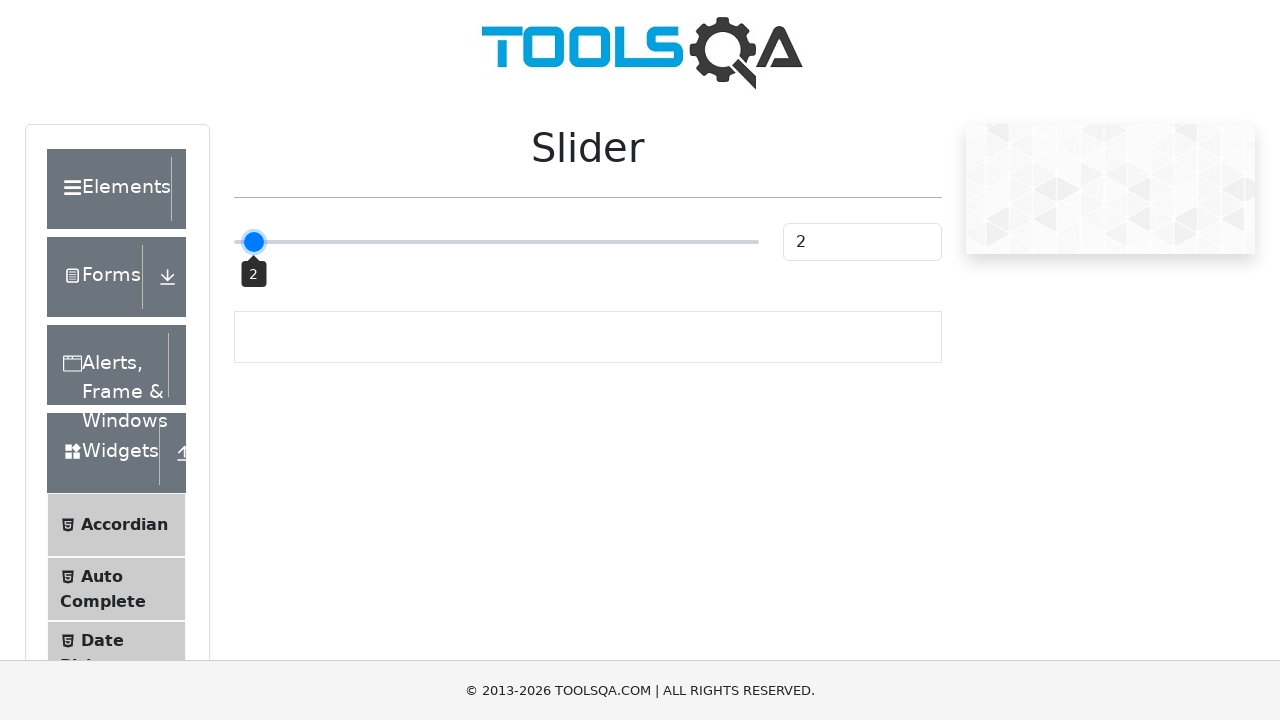

Checked slider value: 2
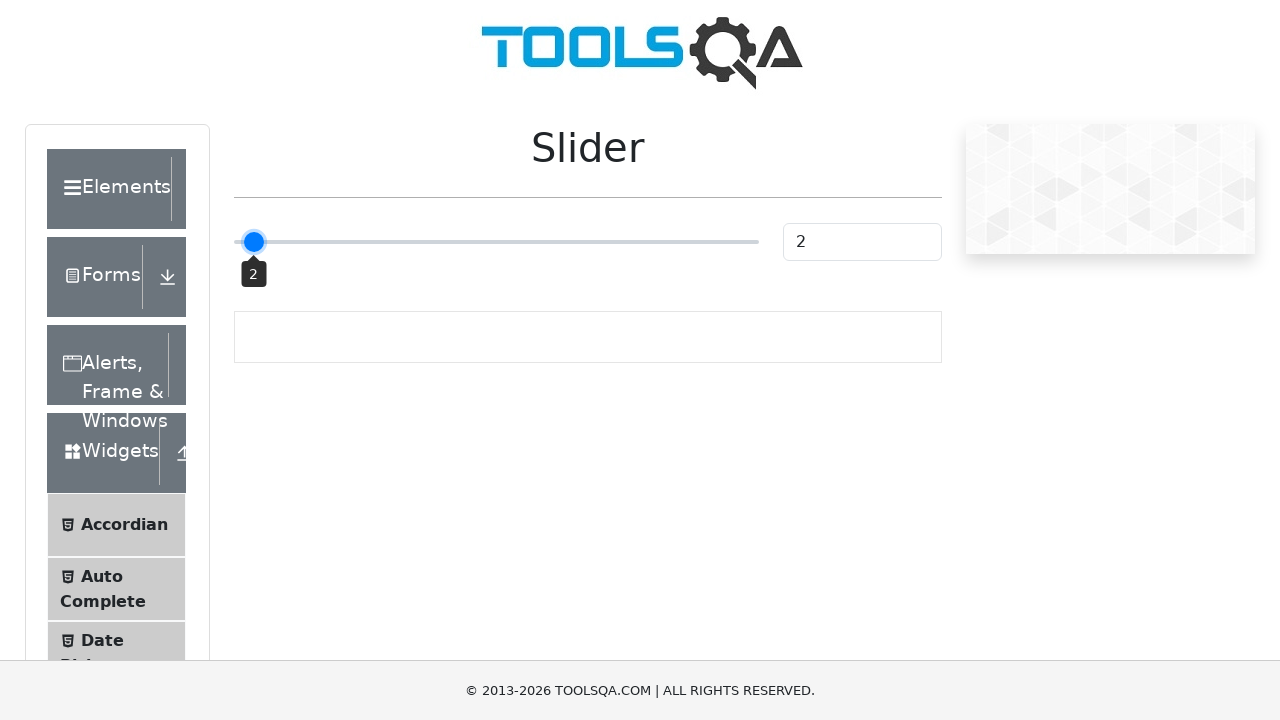

Dragged slider to position 253.859375 at (254, 242)
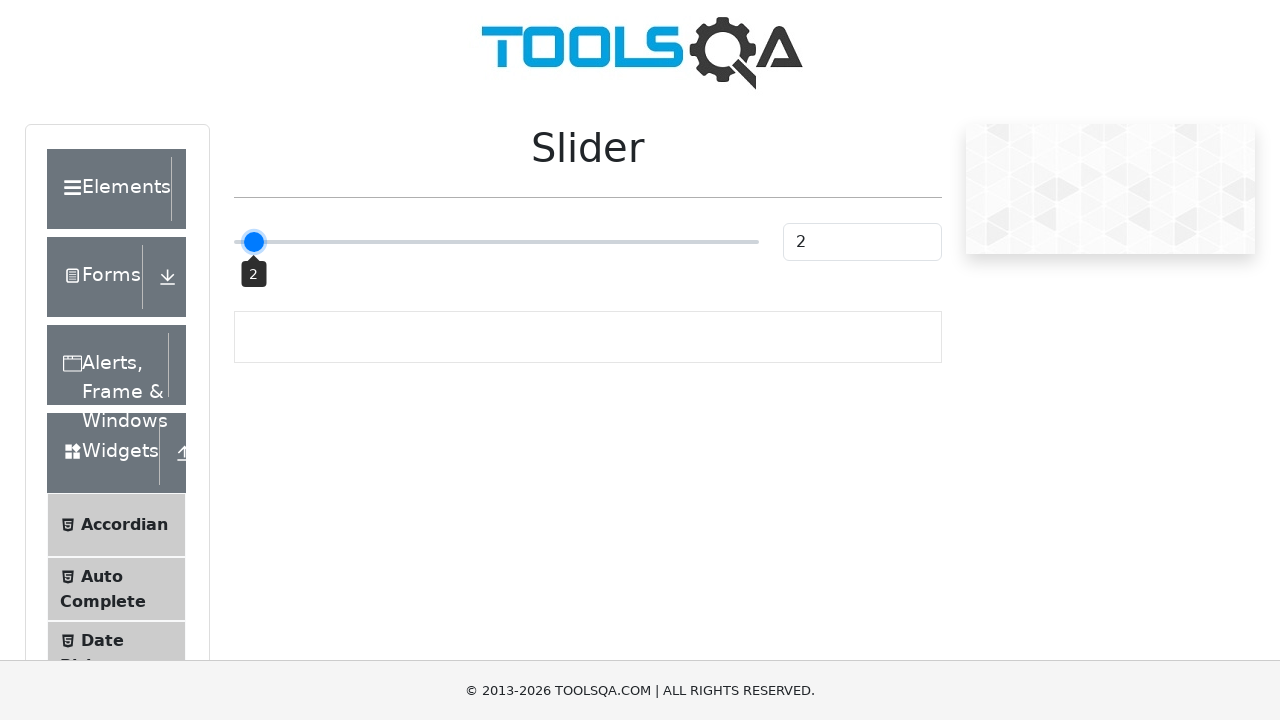

Checked slider value: 2
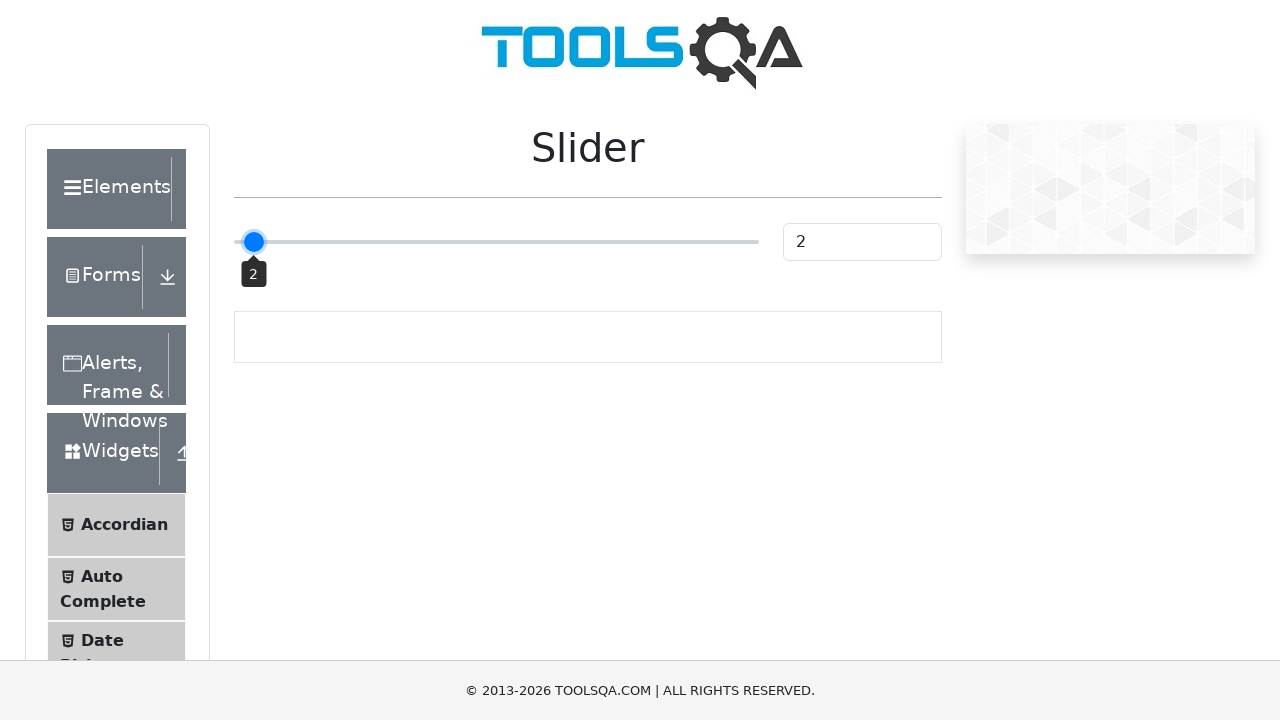

Dragged slider to position 255.859375 at (256, 242)
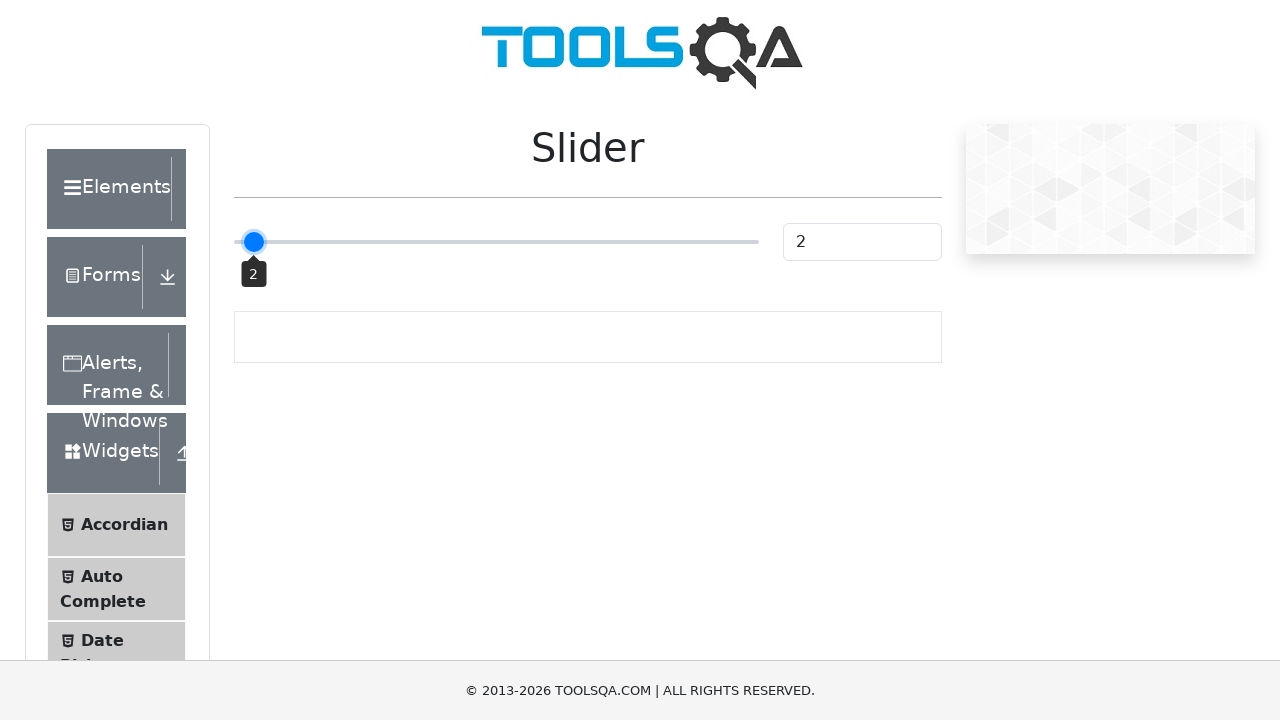

Checked slider value: 2
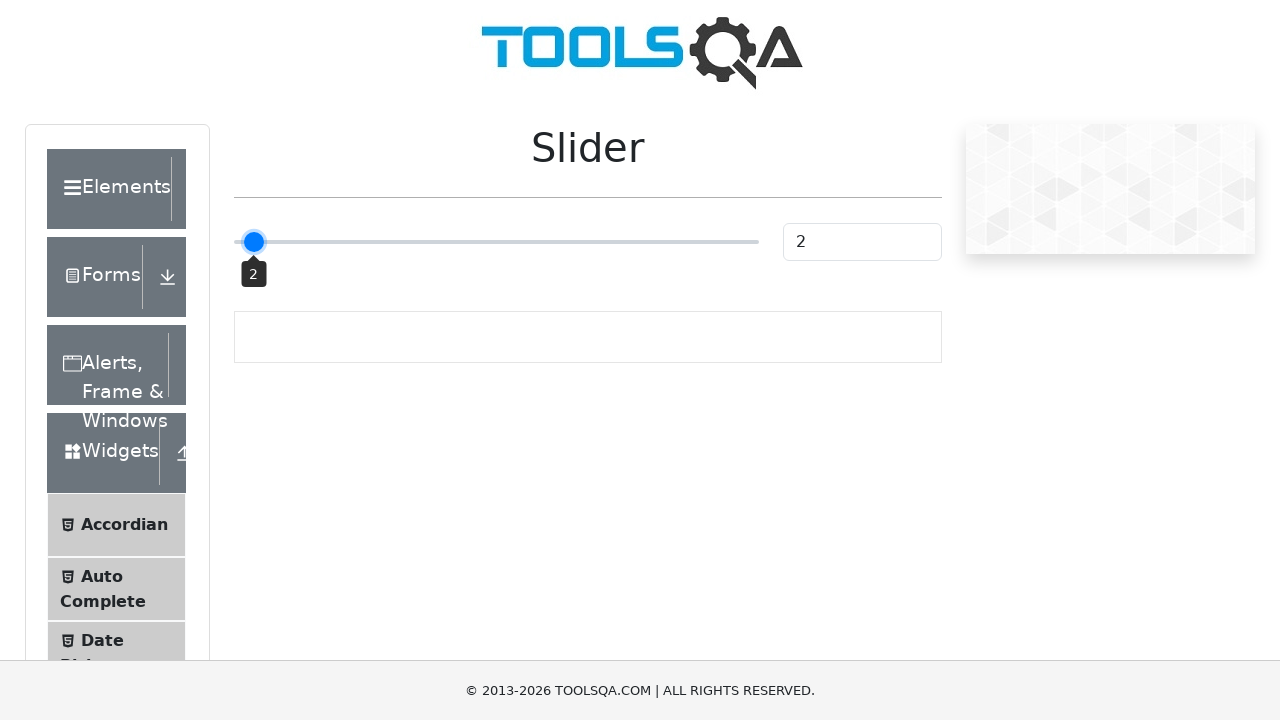

Dragged slider to position 257.859375 at (258, 242)
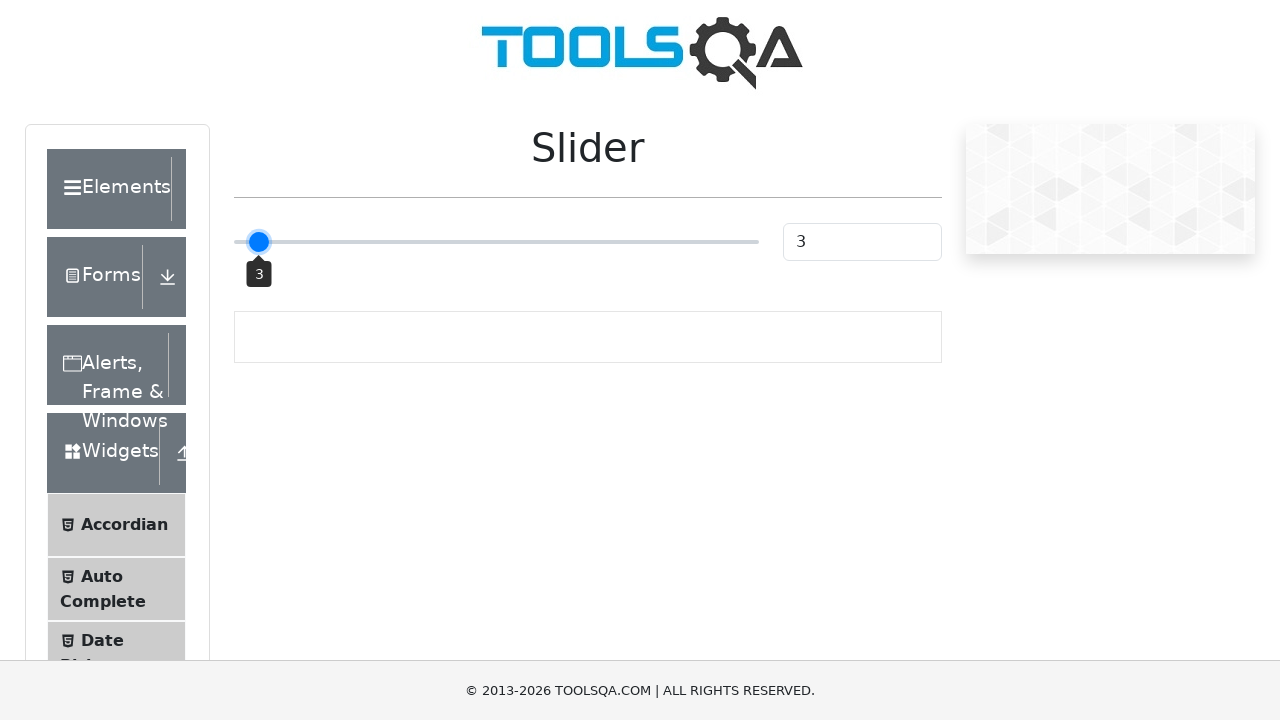

Checked slider value: 3
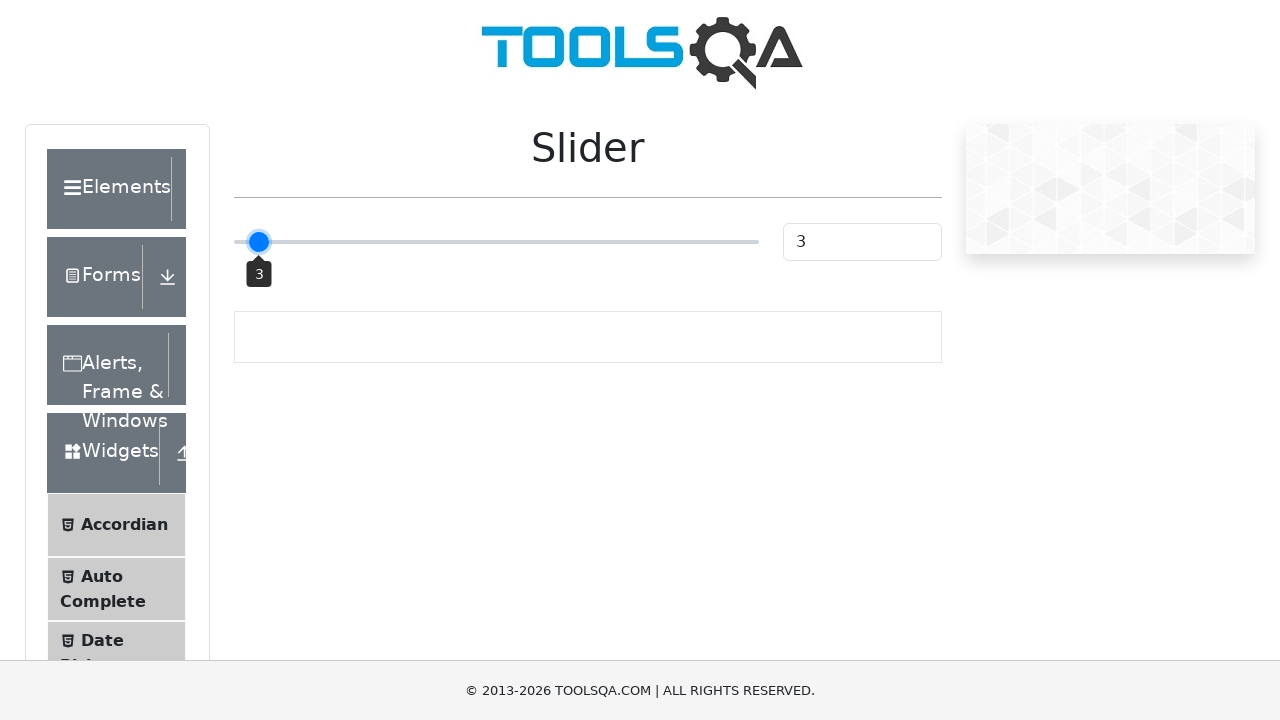

Dragged slider to position 259.859375 at (260, 242)
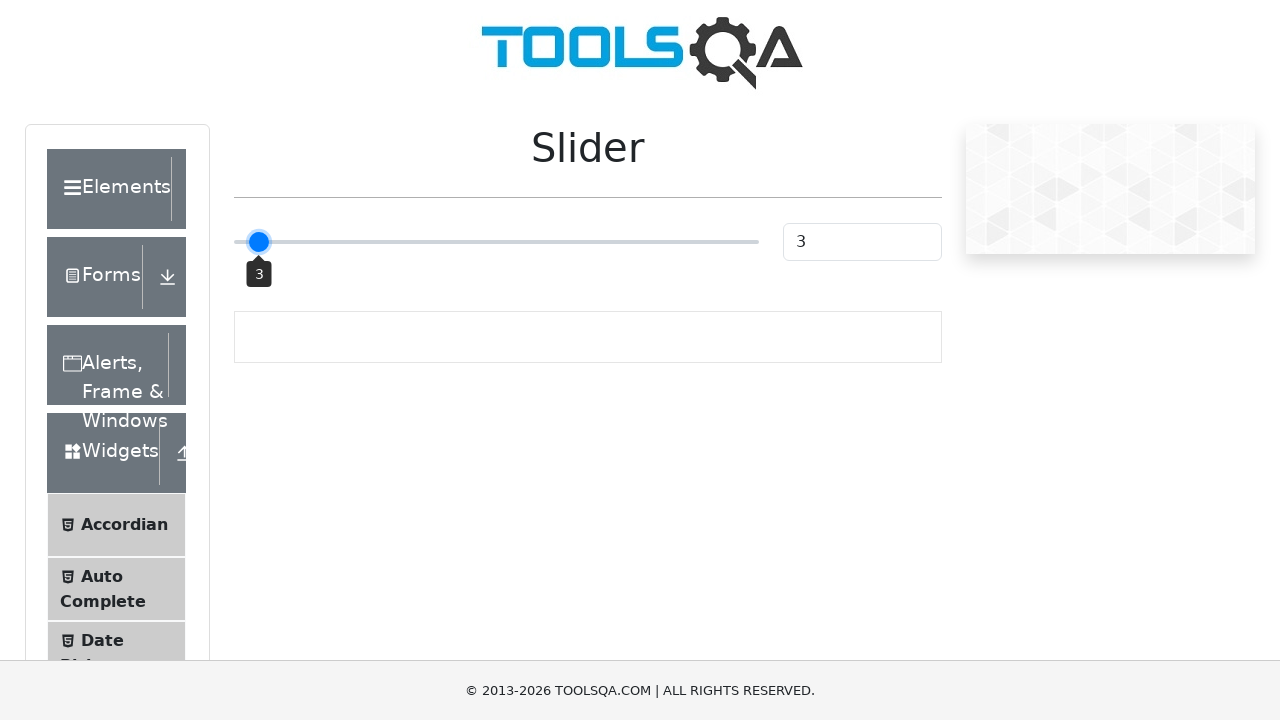

Checked slider value: 3
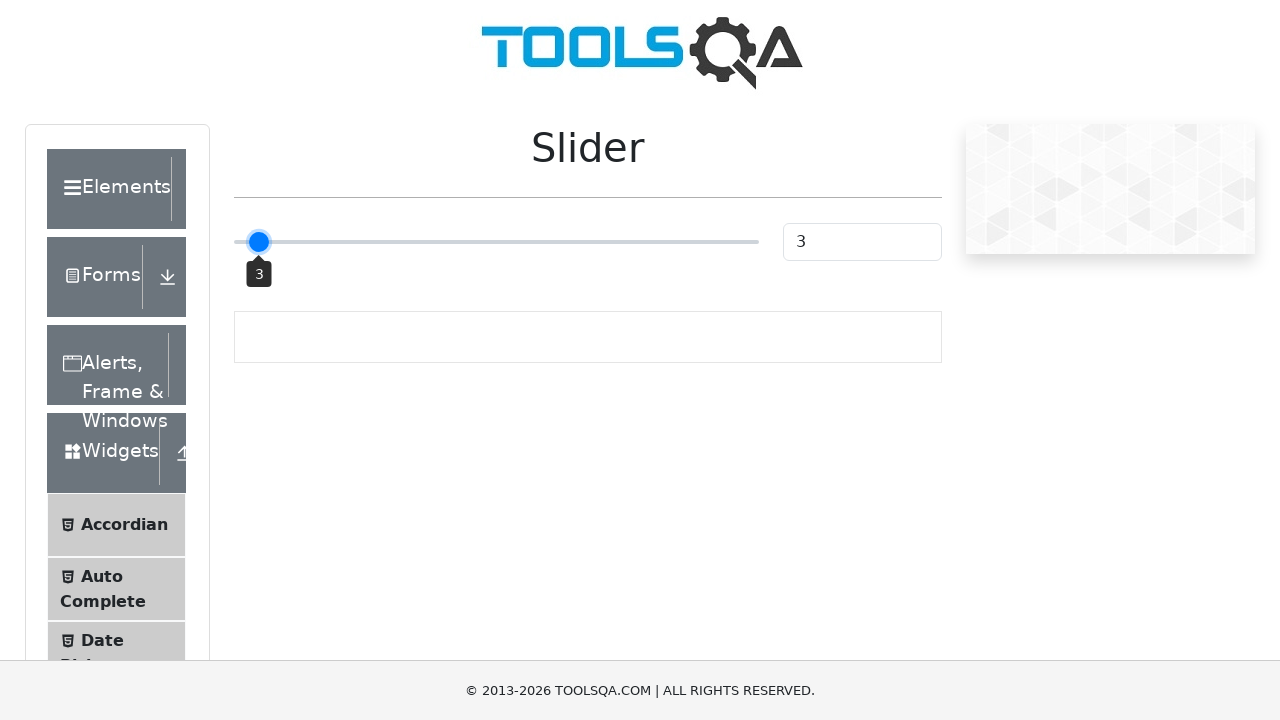

Dragged slider to position 261.859375 at (262, 242)
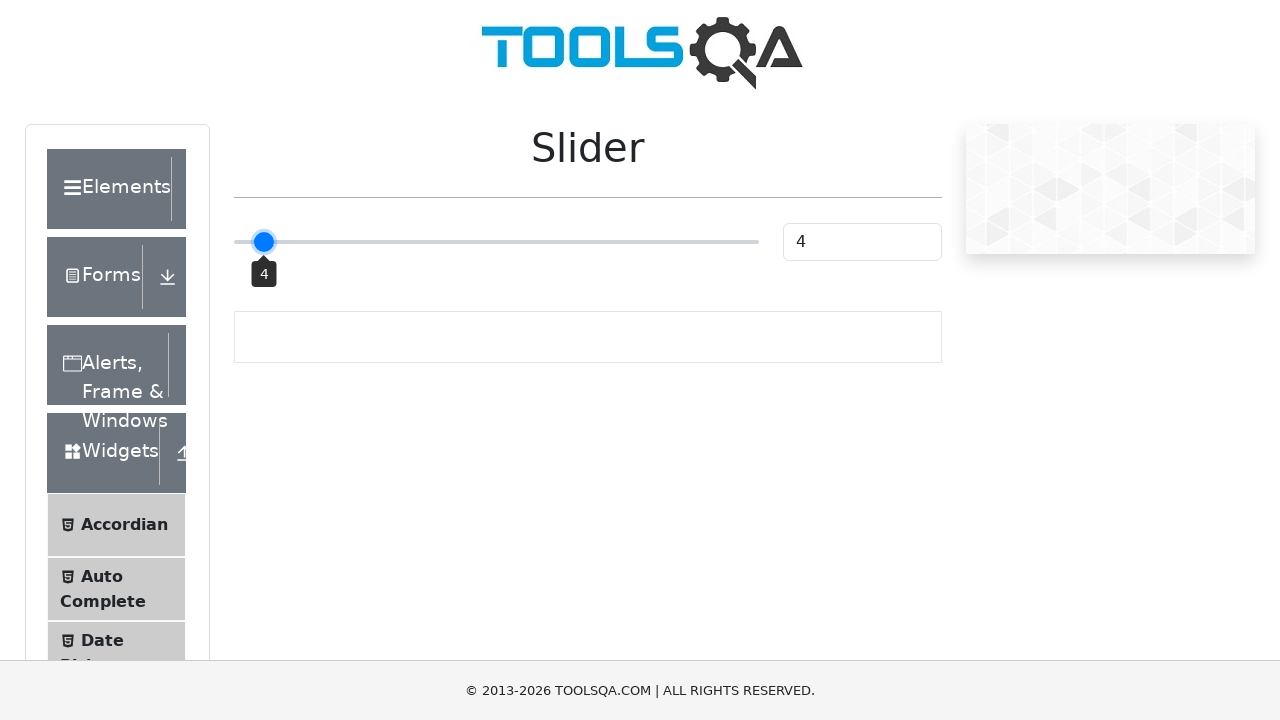

Checked slider value: 4
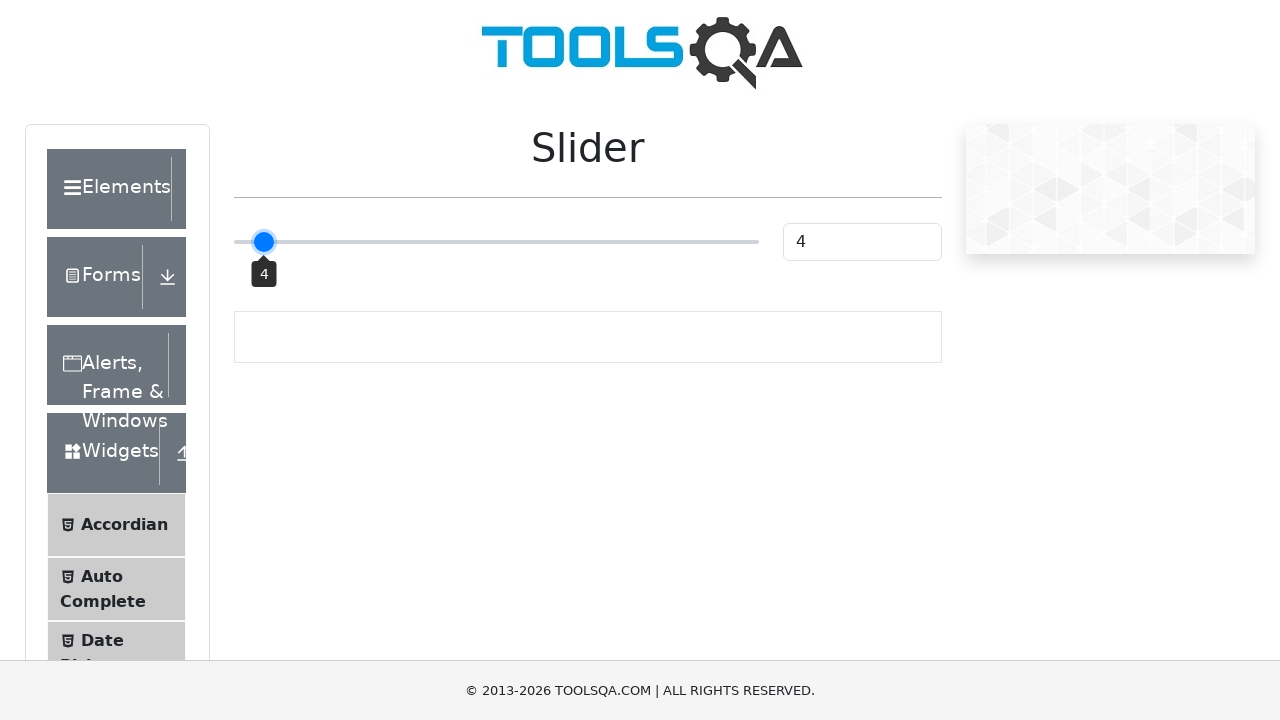

Dragged slider to position 263.859375 at (264, 242)
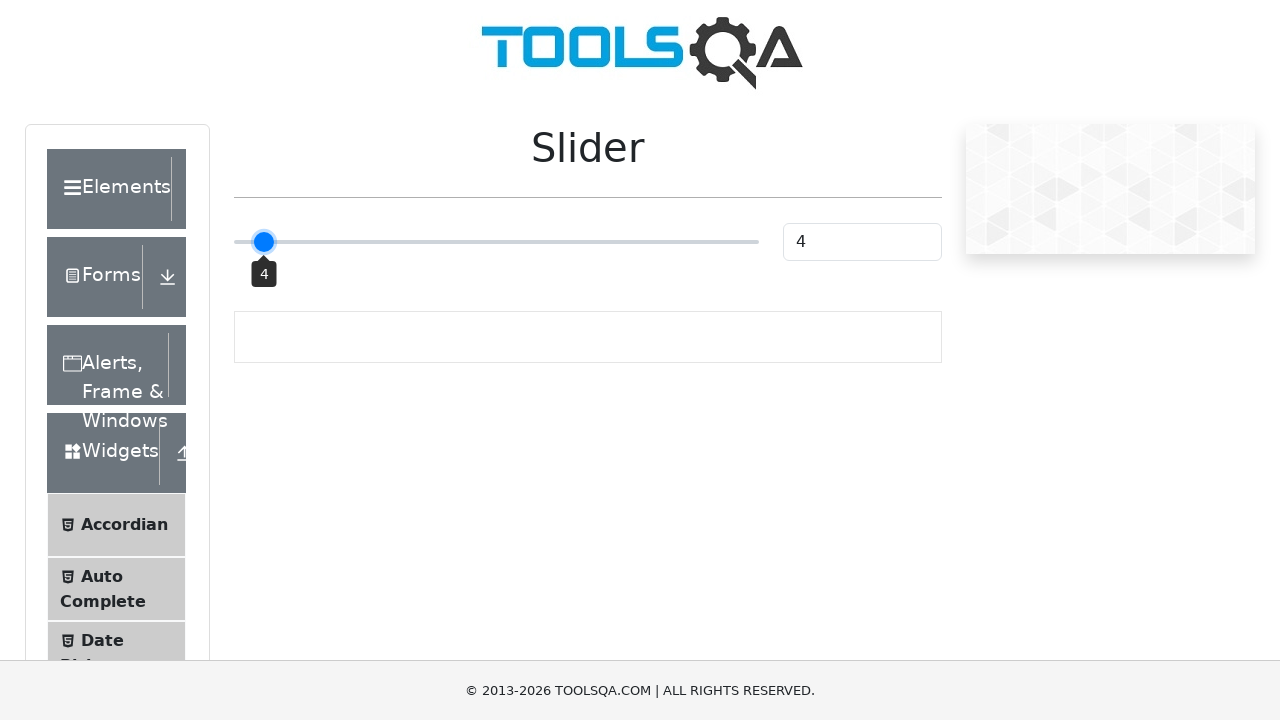

Checked slider value: 4
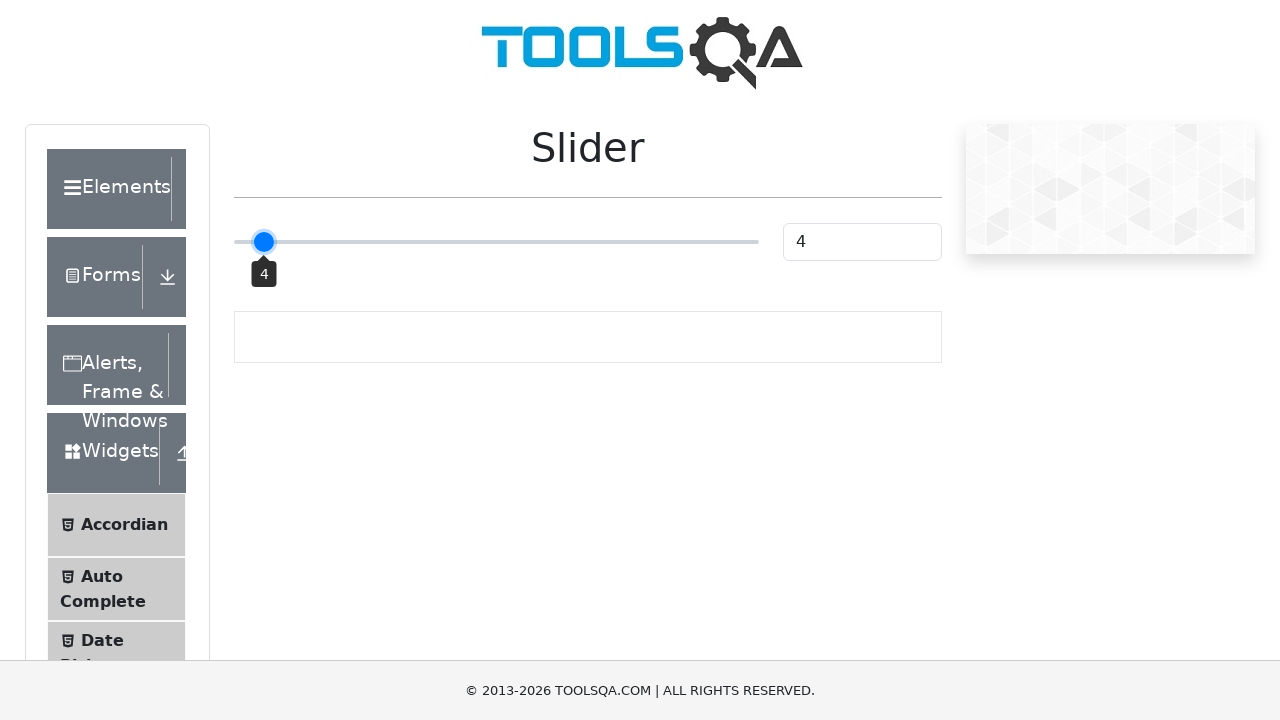

Dragged slider to position 265.859375 at (266, 242)
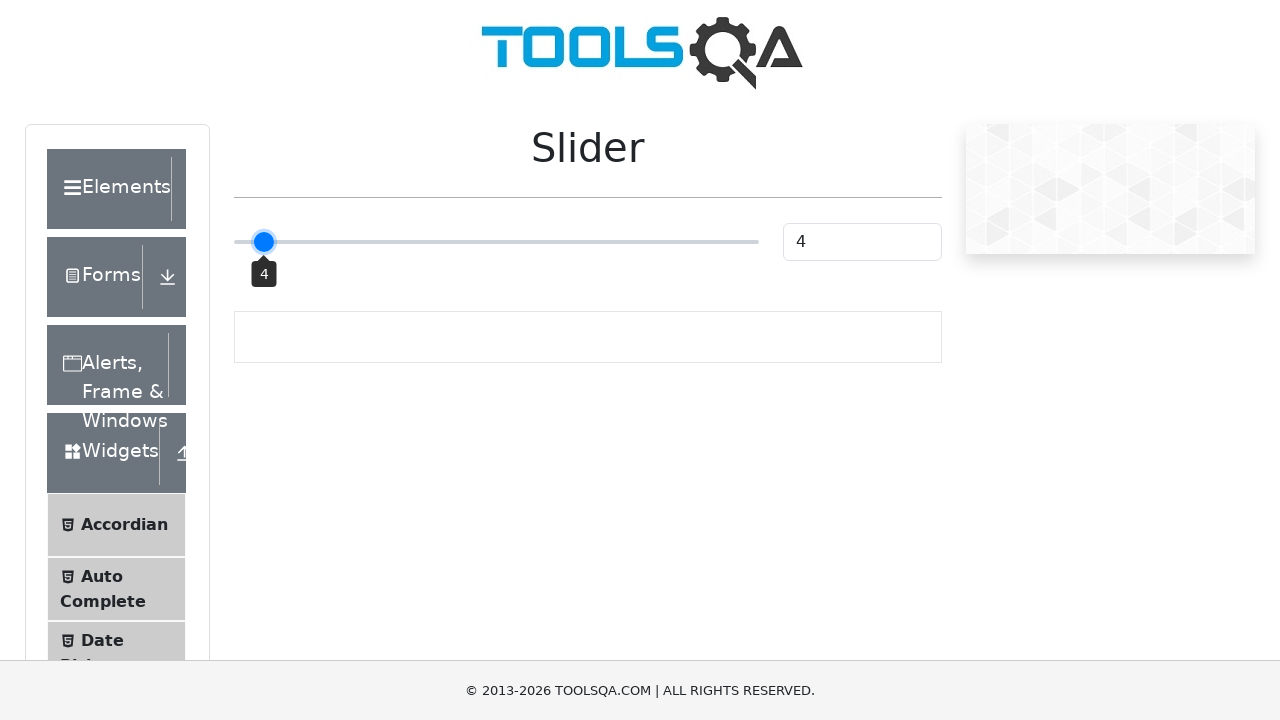

Checked slider value: 4
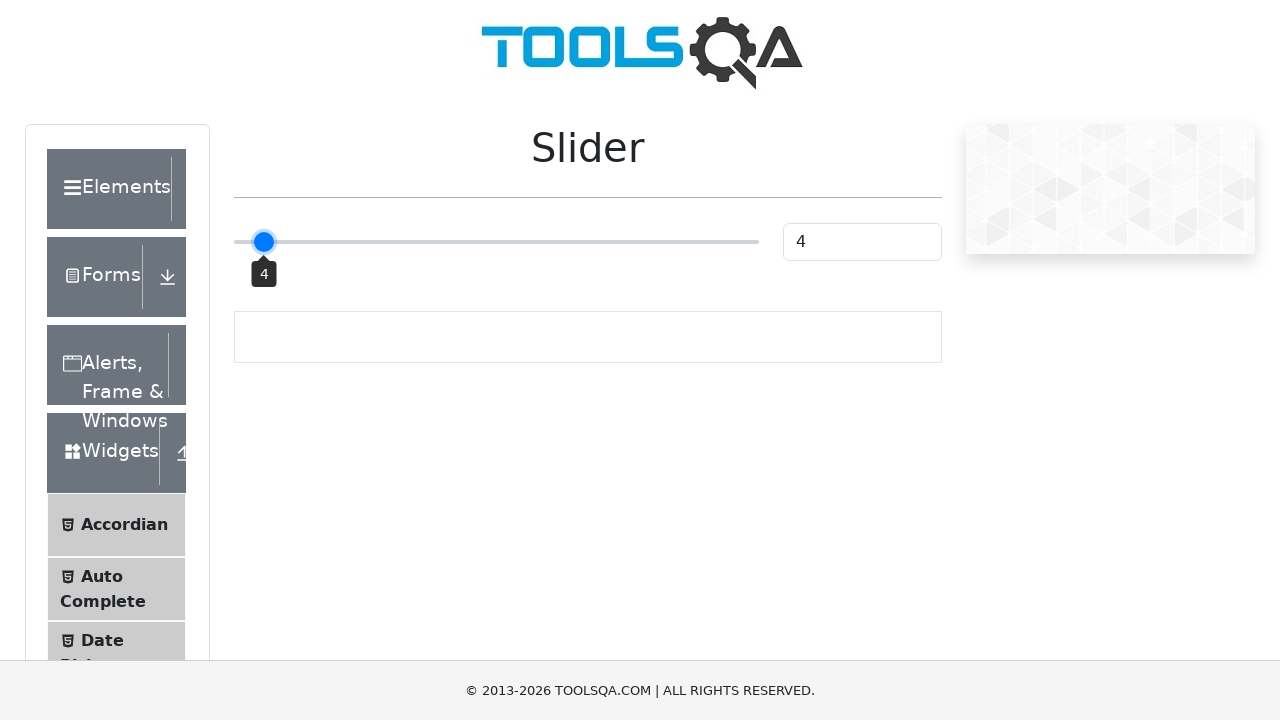

Dragged slider to position 267.859375 at (268, 242)
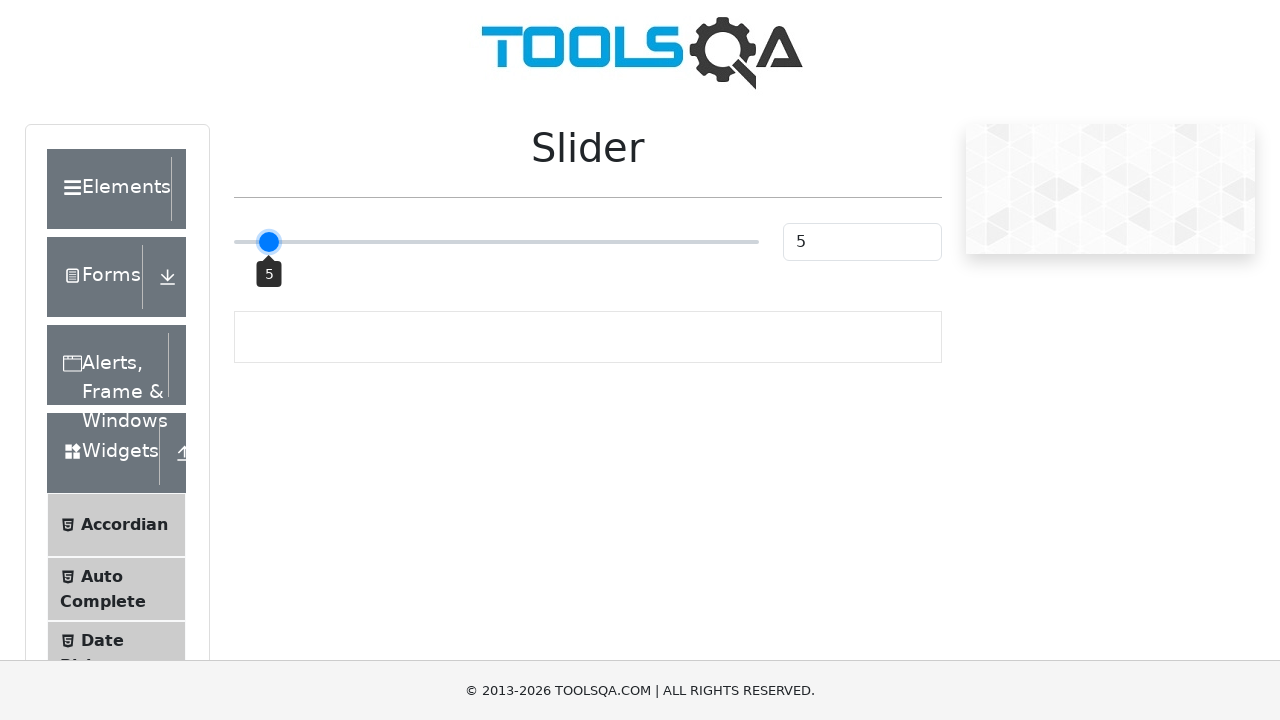

Checked slider value: 5
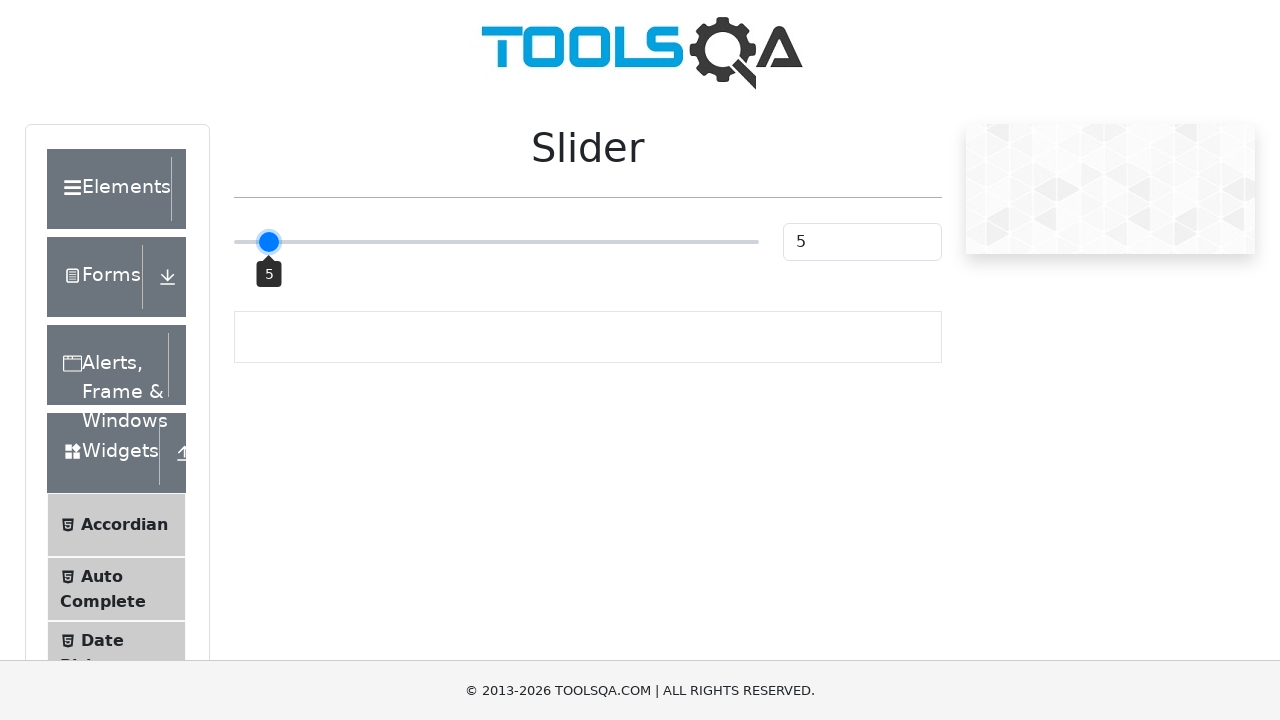

Dragged slider to position 269.859375 at (270, 242)
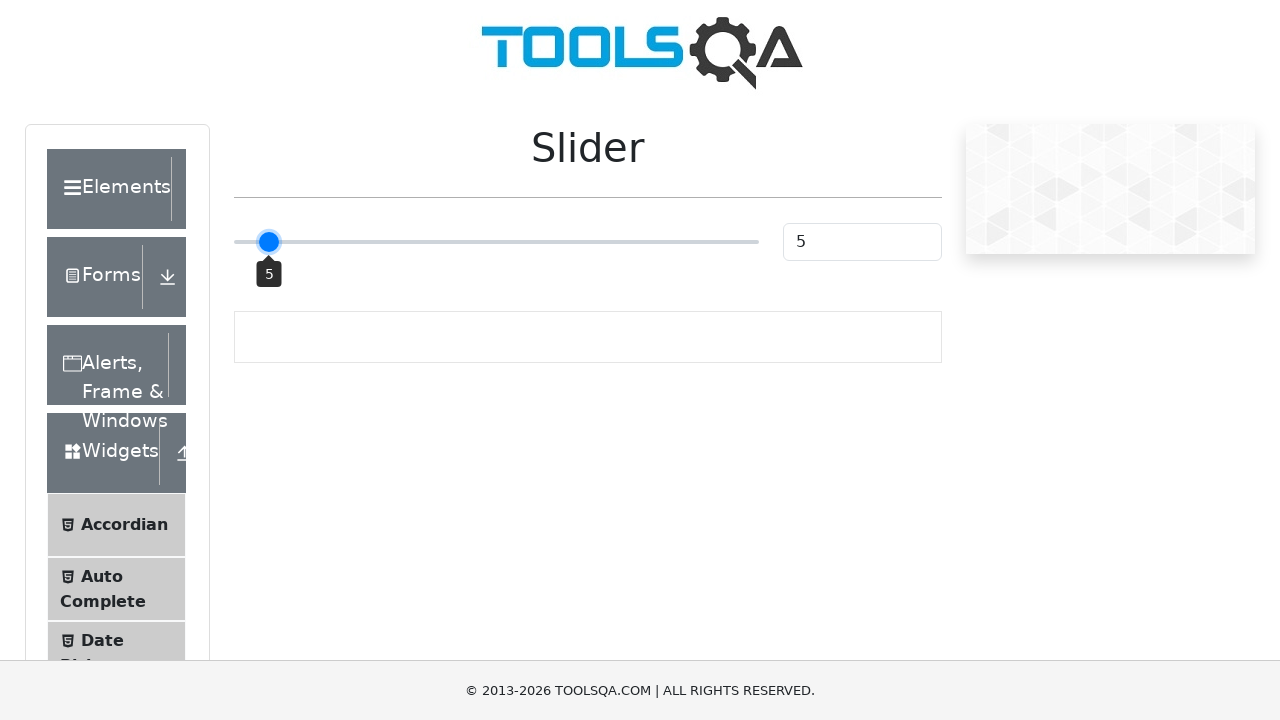

Checked slider value: 5
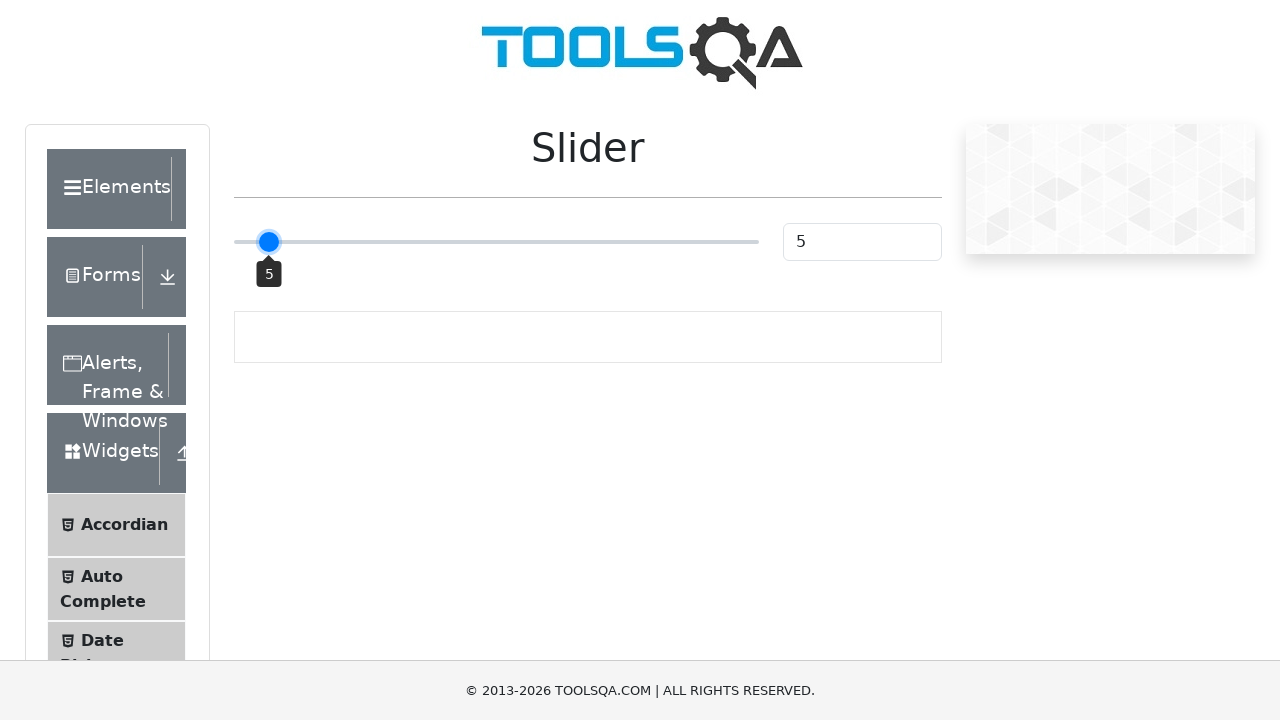

Dragged slider to position 271.859375 at (272, 242)
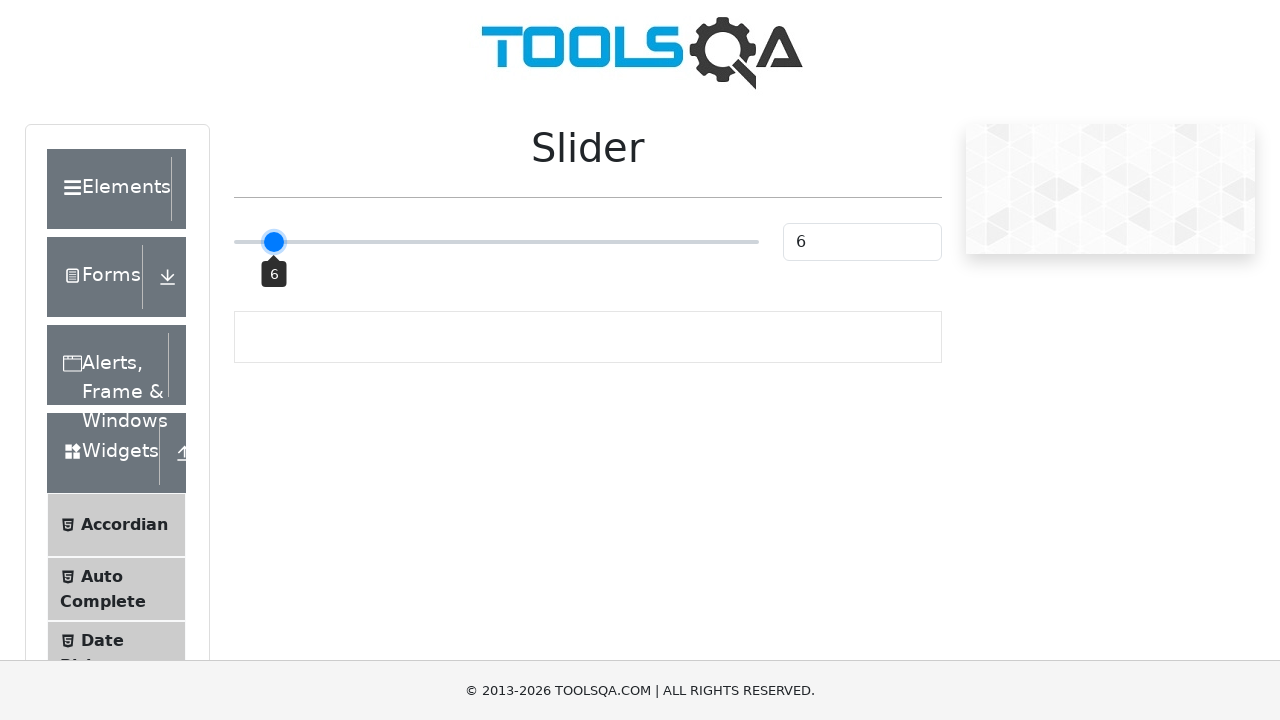

Checked slider value: 6
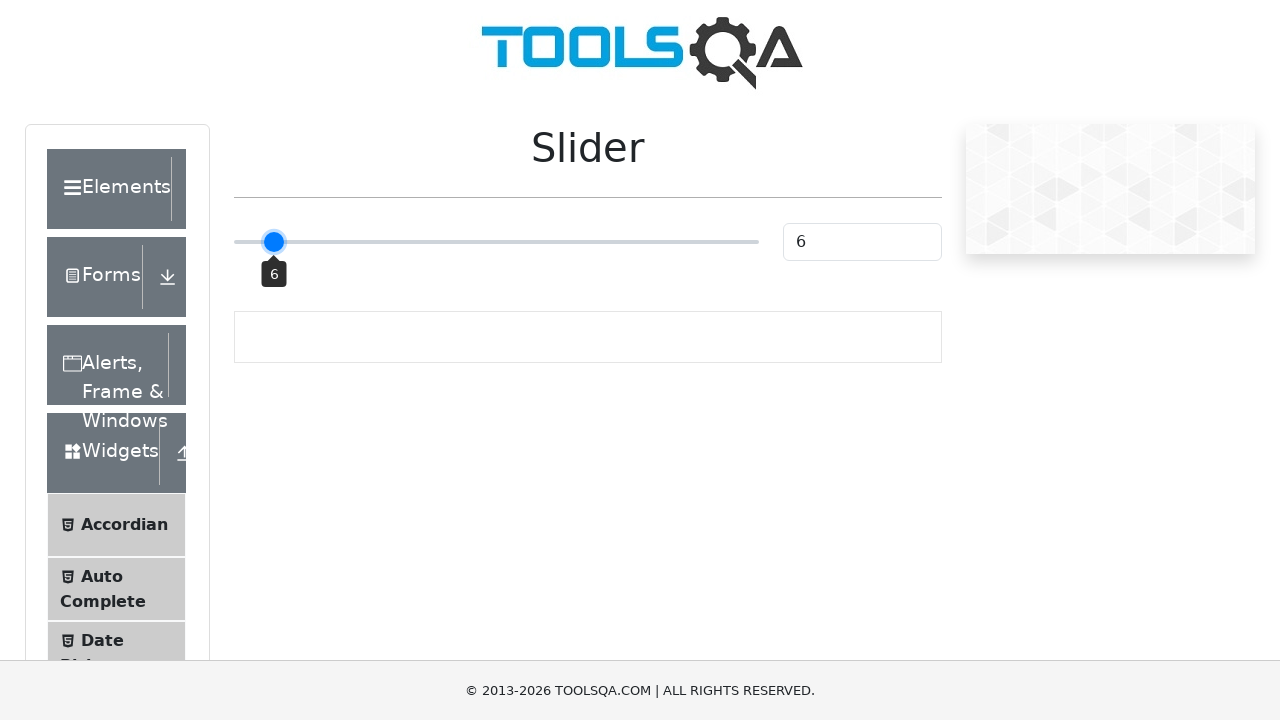

Dragged slider to position 273.859375 at (274, 242)
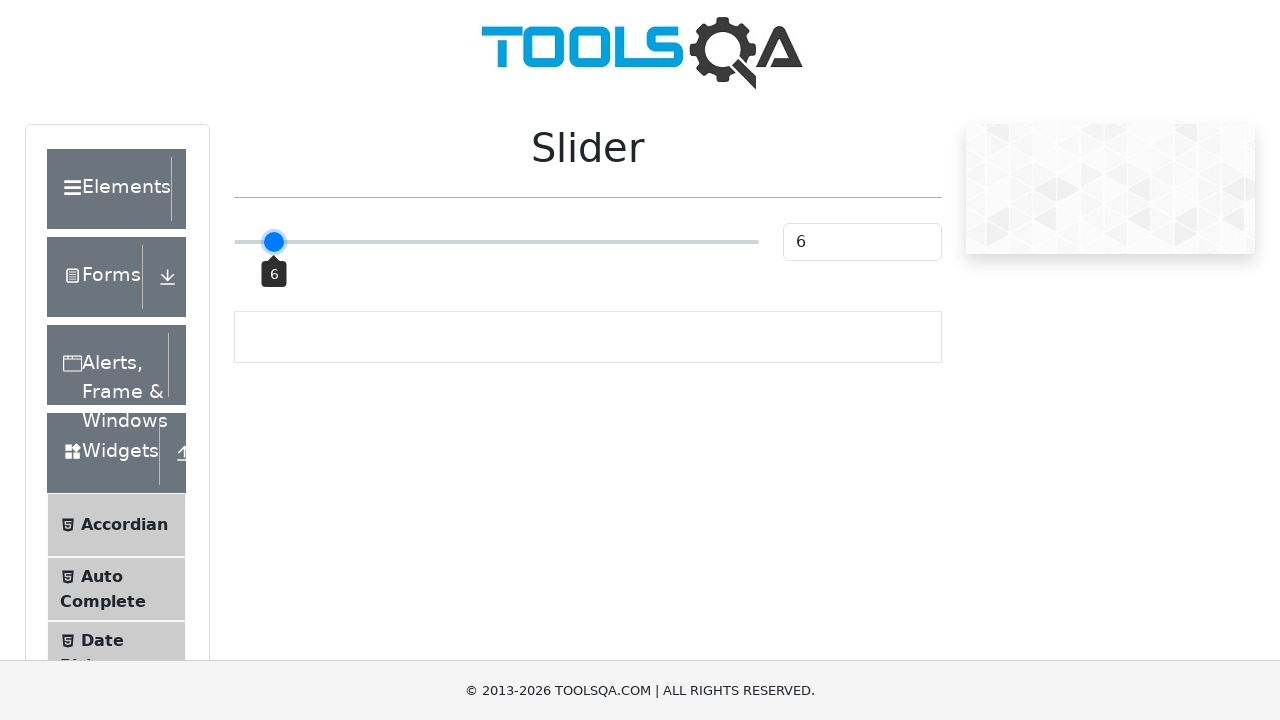

Checked slider value: 6
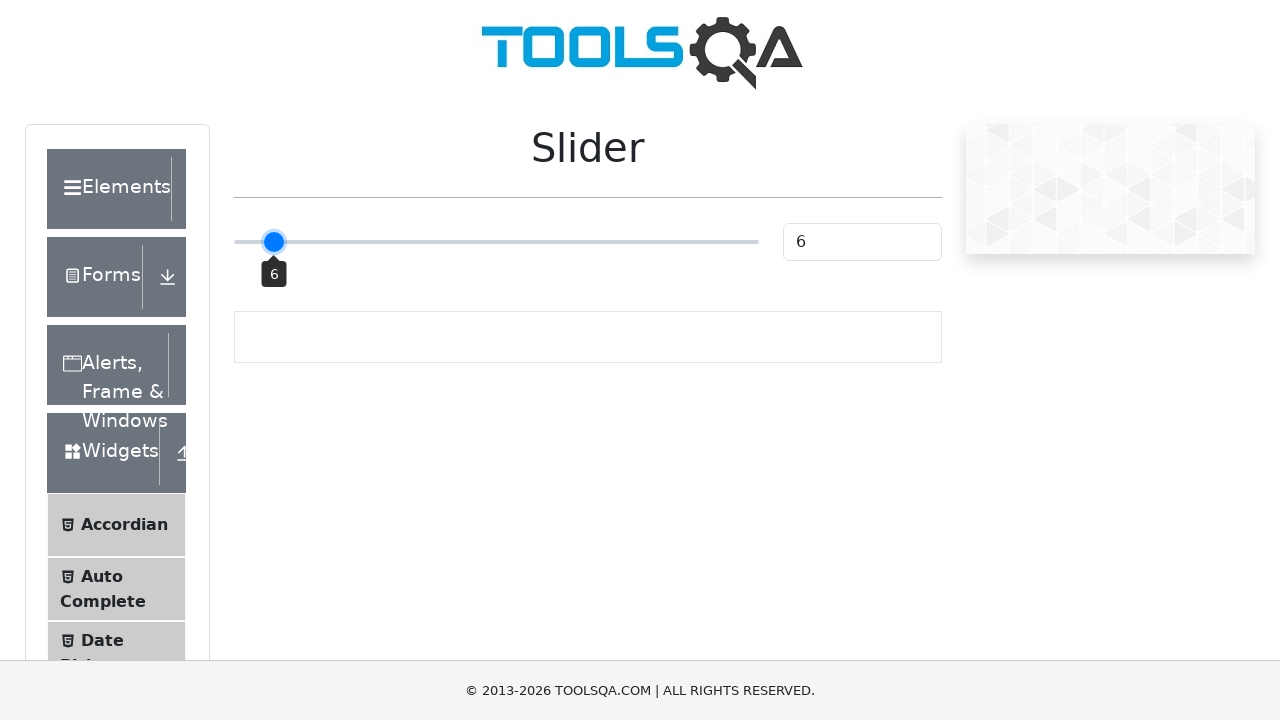

Dragged slider to position 275.859375 at (276, 242)
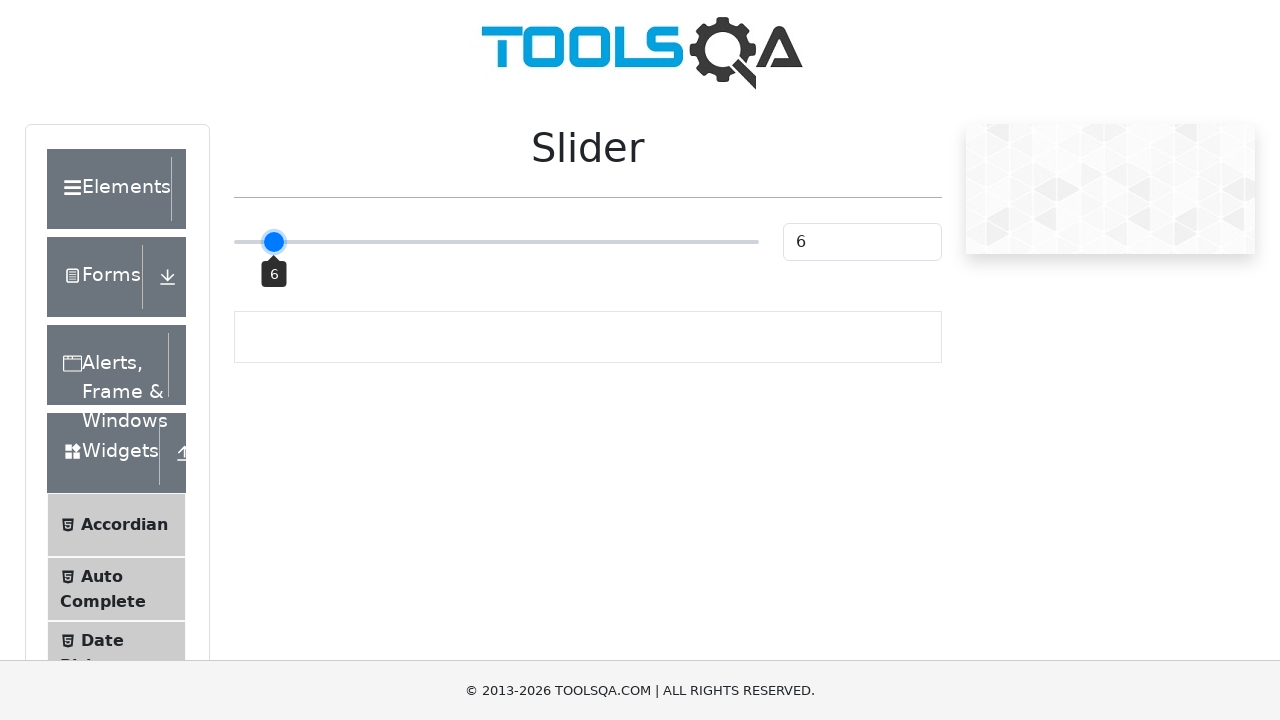

Checked slider value: 6
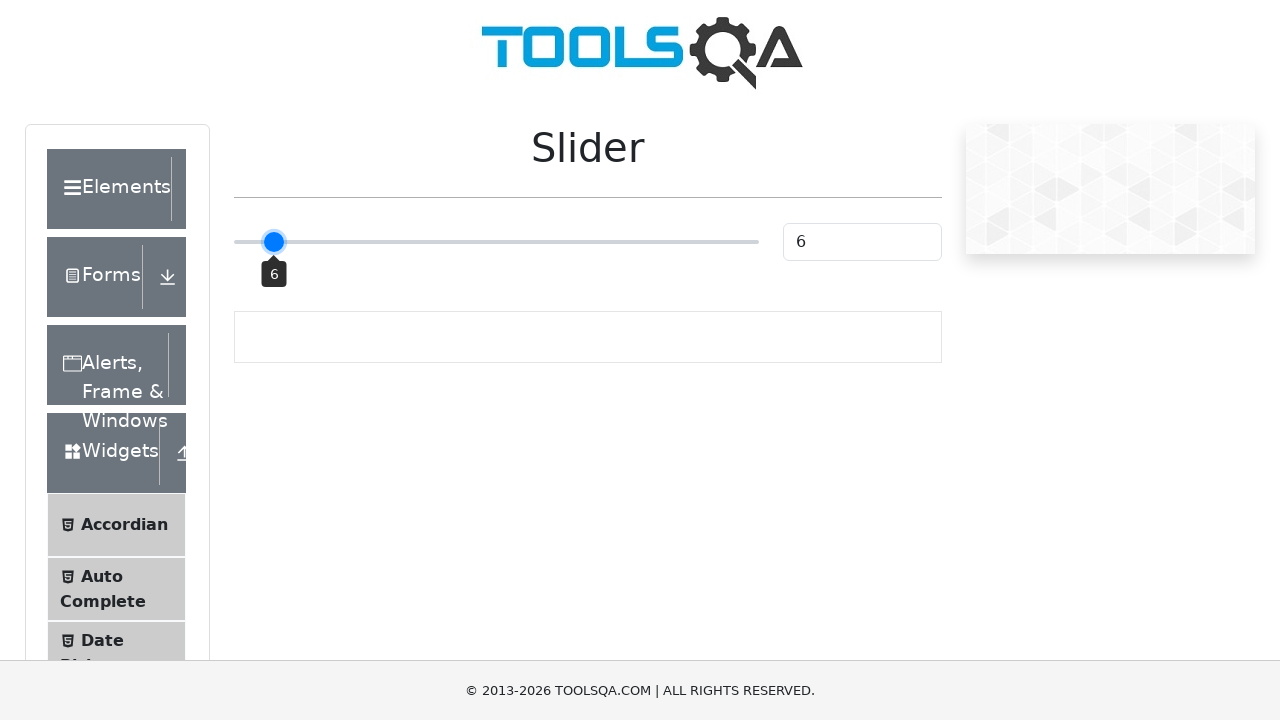

Dragged slider to position 277.859375 at (278, 242)
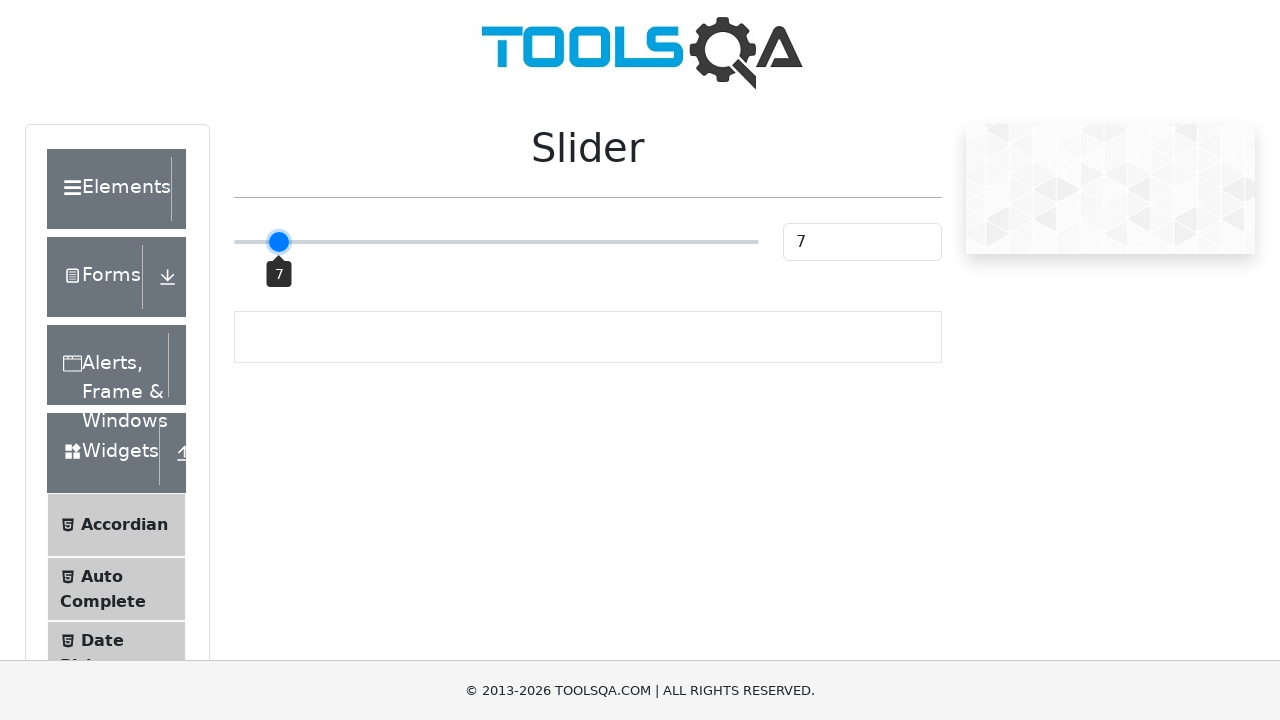

Checked slider value: 7
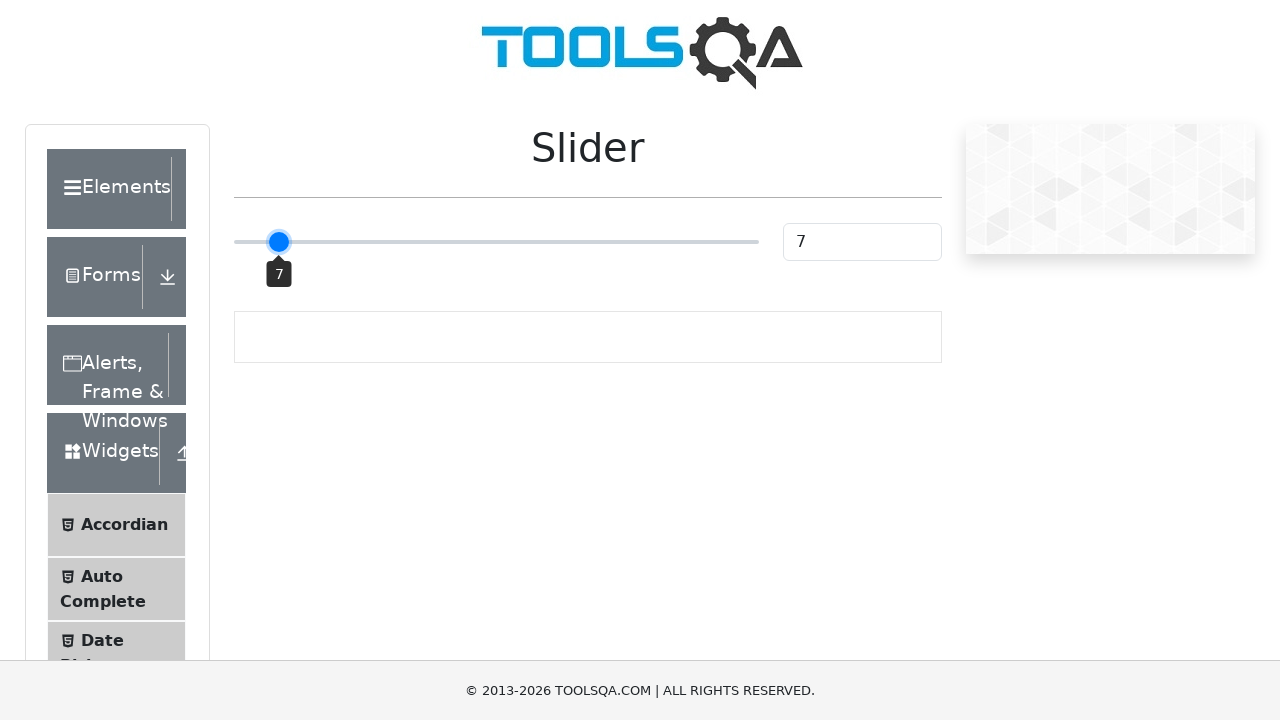

Dragged slider to position 279.859375 at (280, 242)
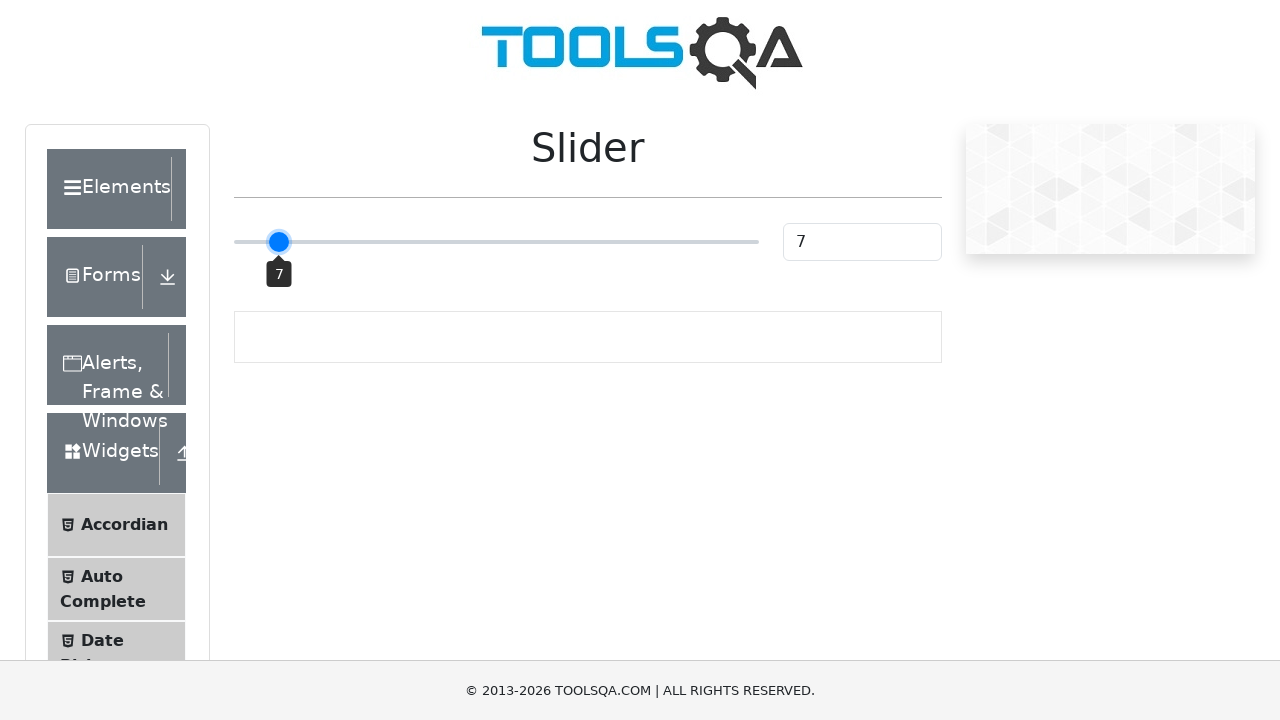

Checked slider value: 7
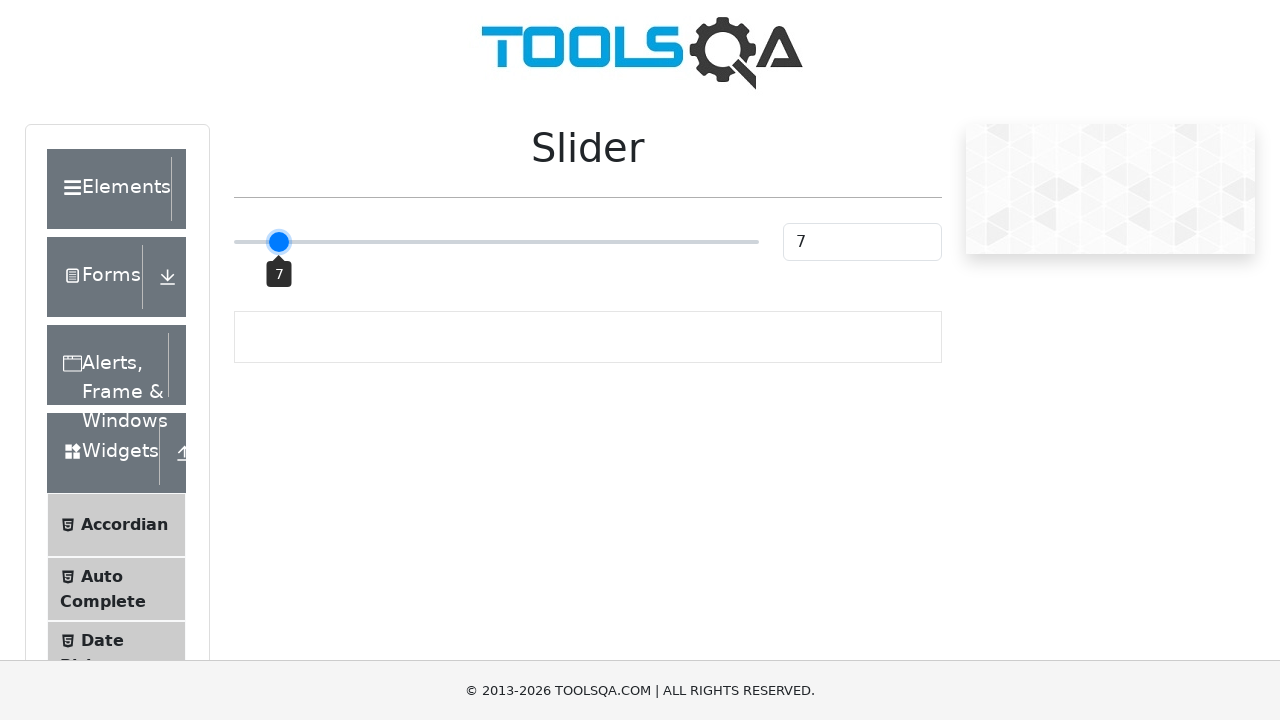

Dragged slider to position 281.859375 at (282, 242)
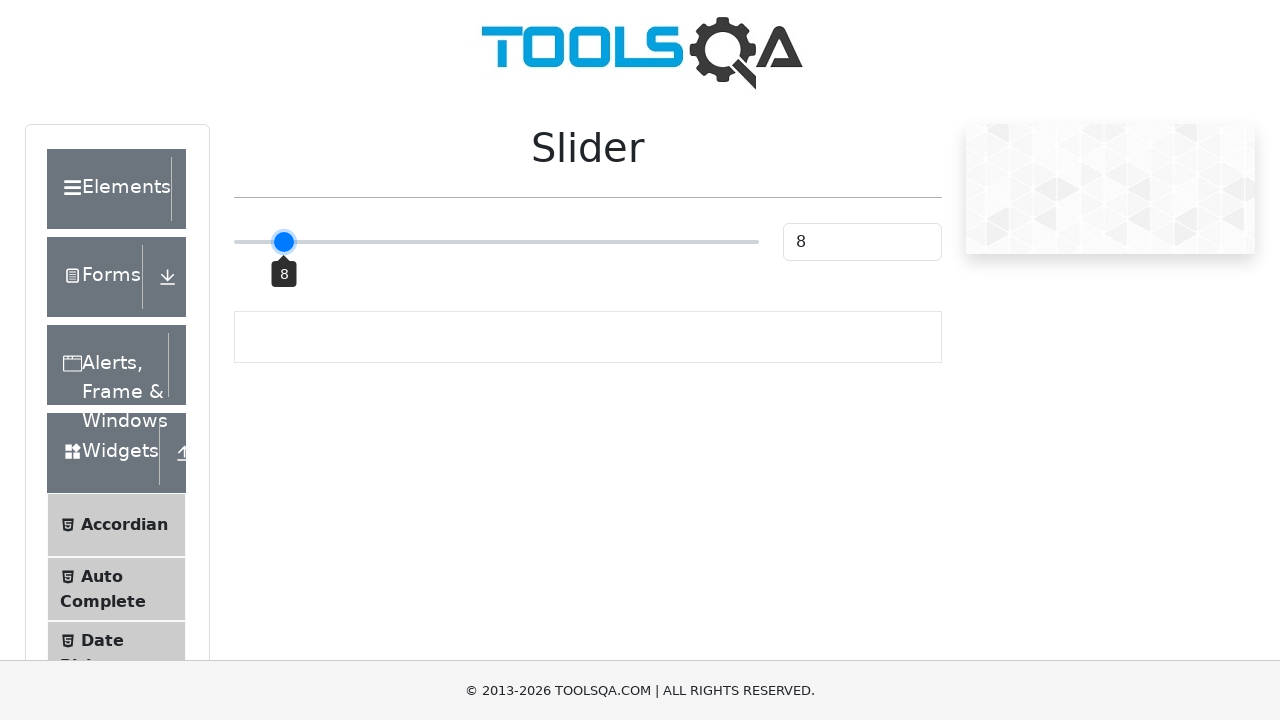

Checked slider value: 8
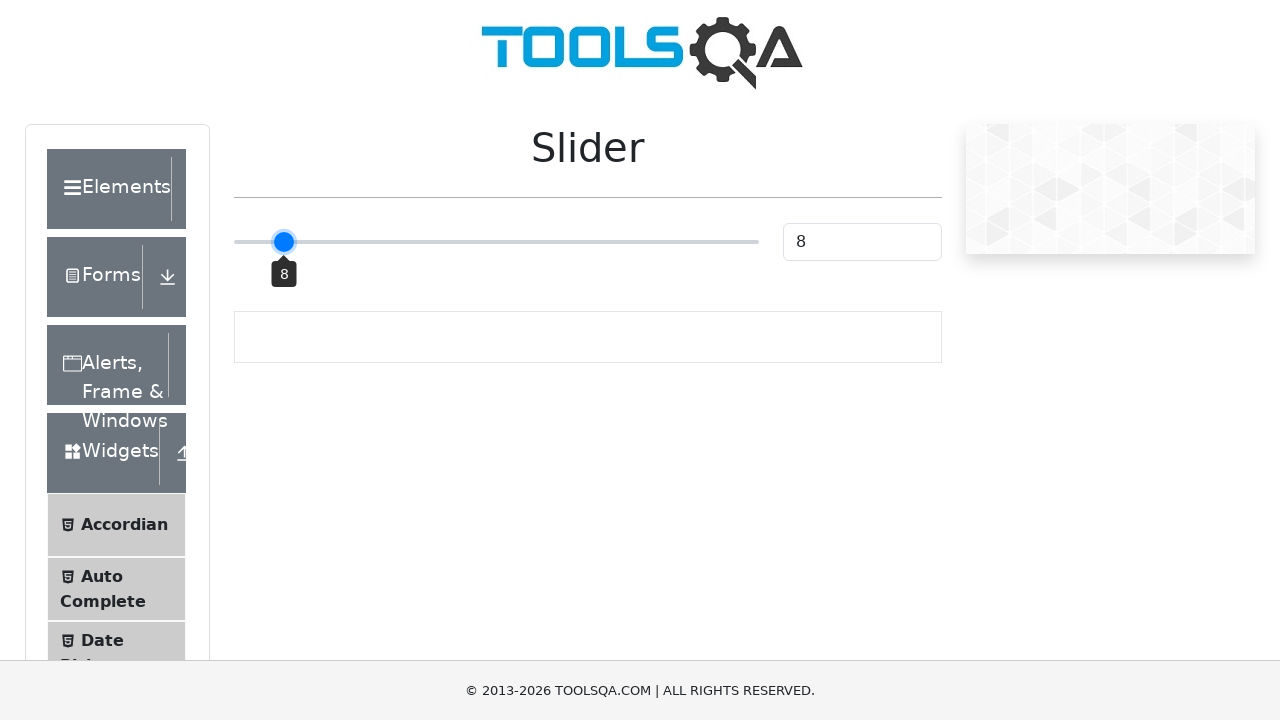

Dragged slider to position 283.859375 at (284, 242)
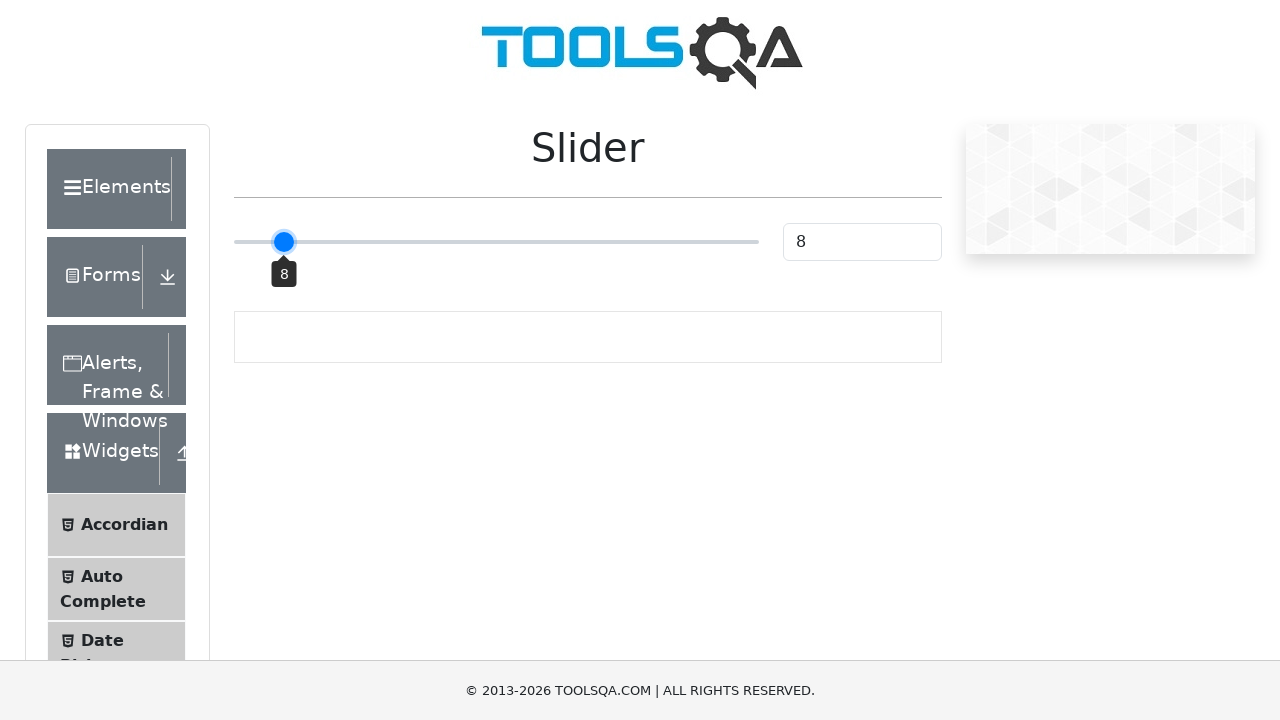

Checked slider value: 8
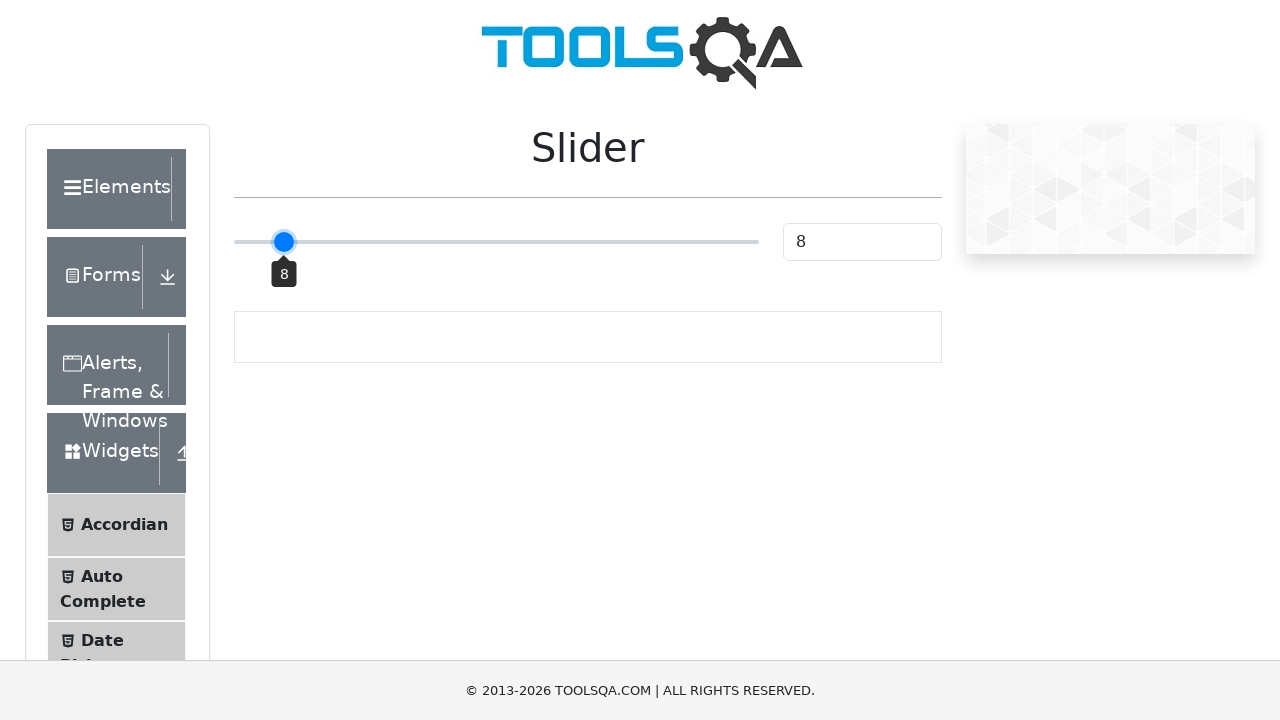

Dragged slider to position 285.859375 at (286, 242)
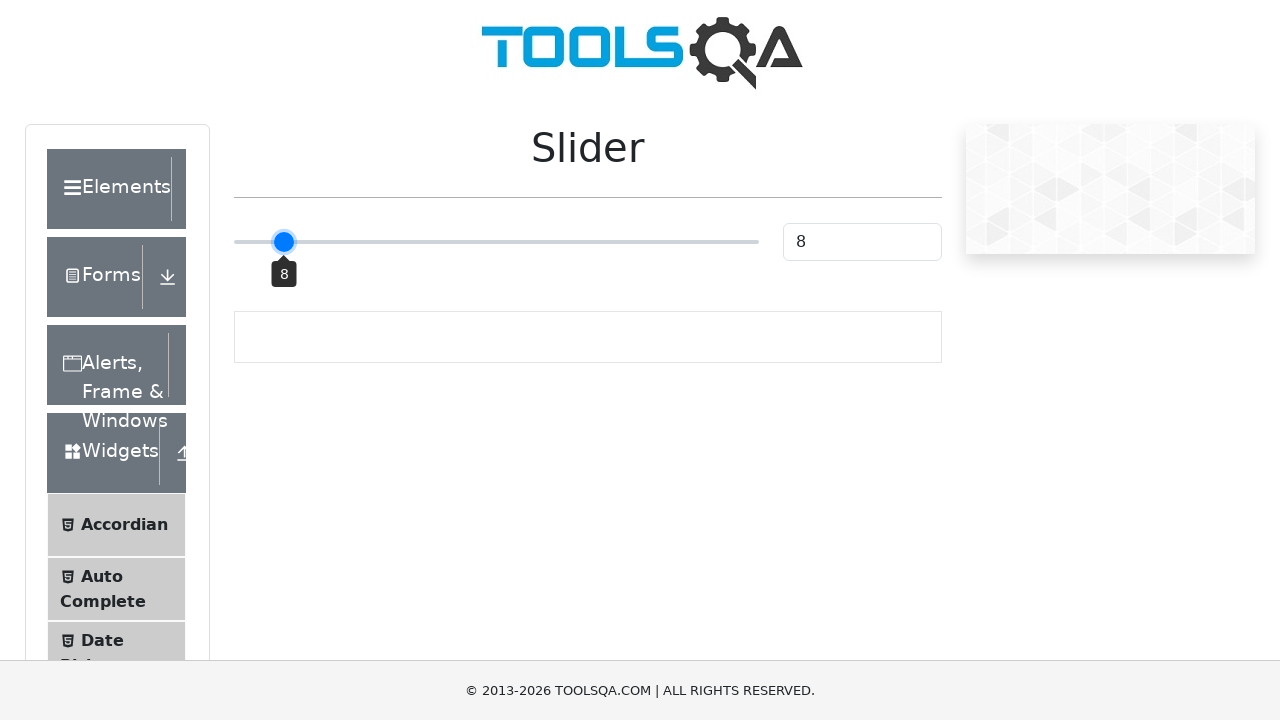

Checked slider value: 8
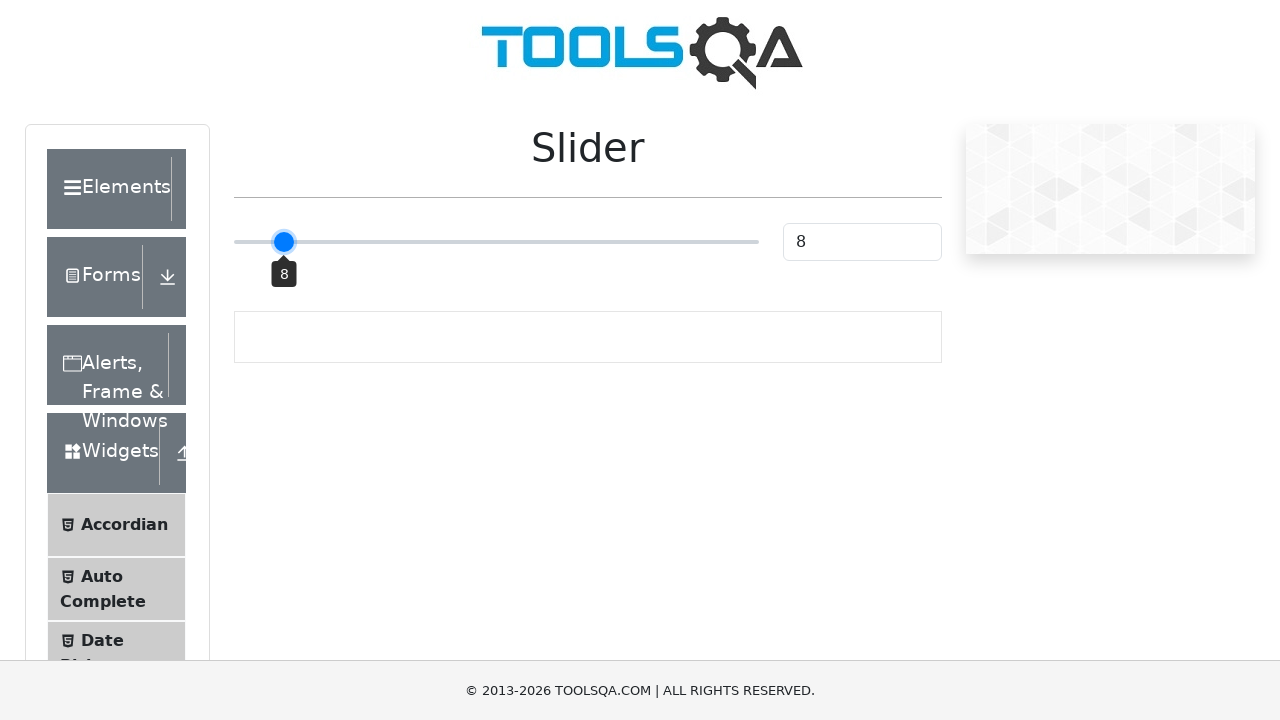

Dragged slider to position 287.859375 at (288, 242)
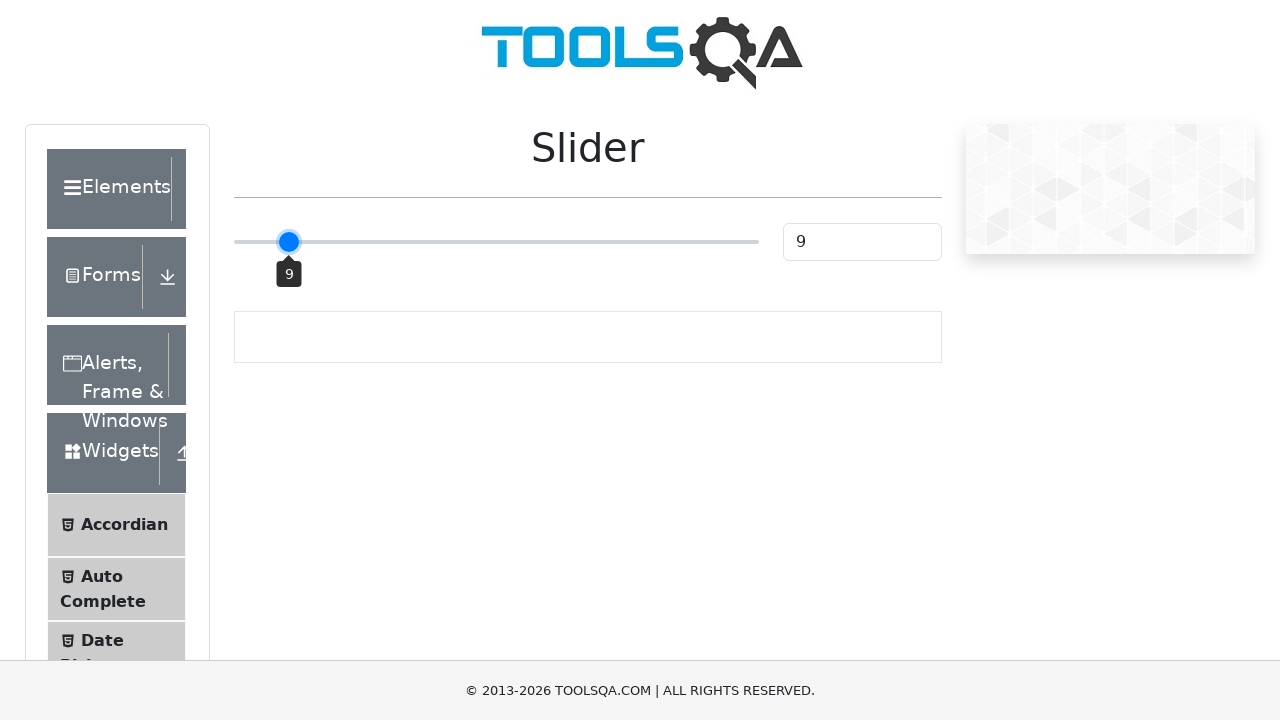

Checked slider value: 9
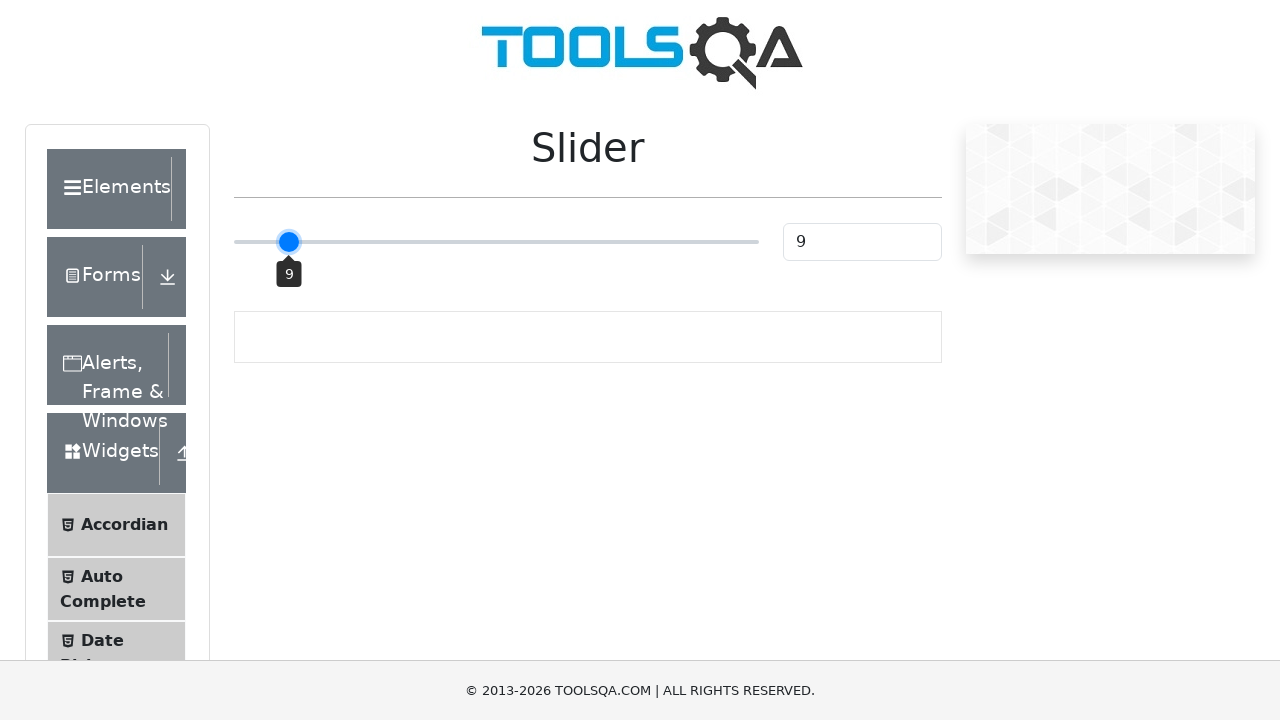

Dragged slider to position 289.859375 at (290, 242)
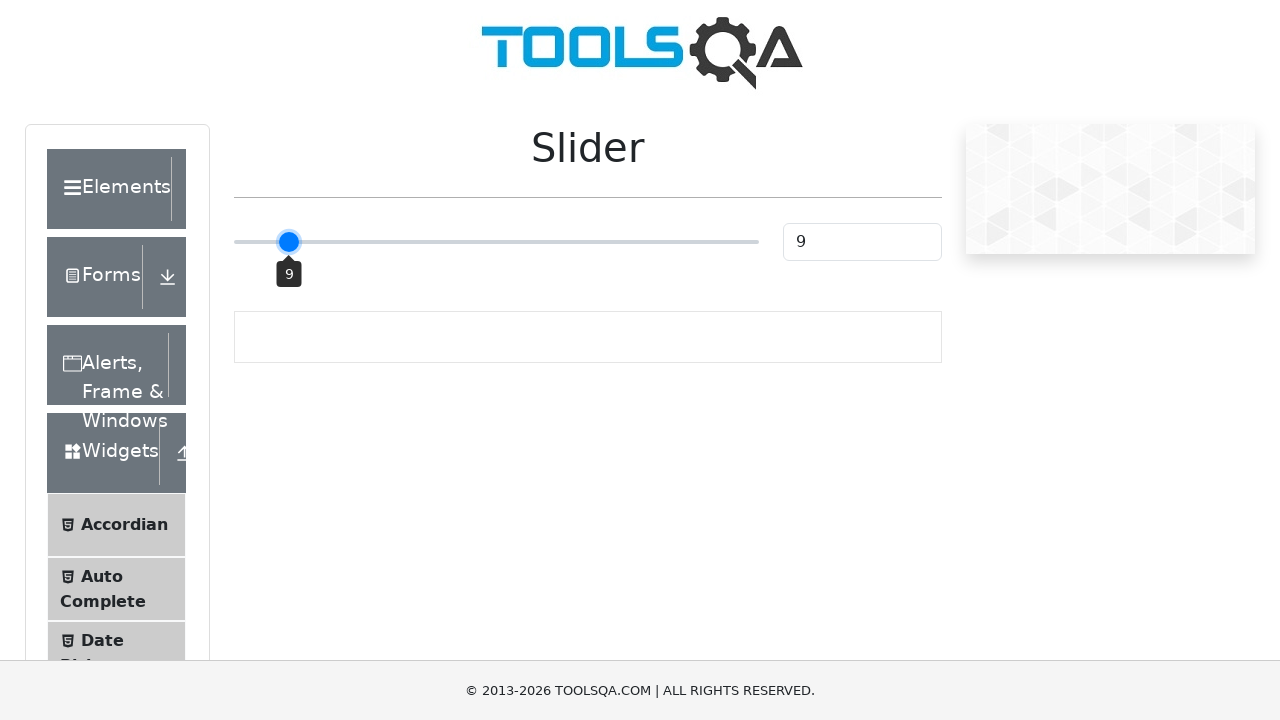

Checked slider value: 9
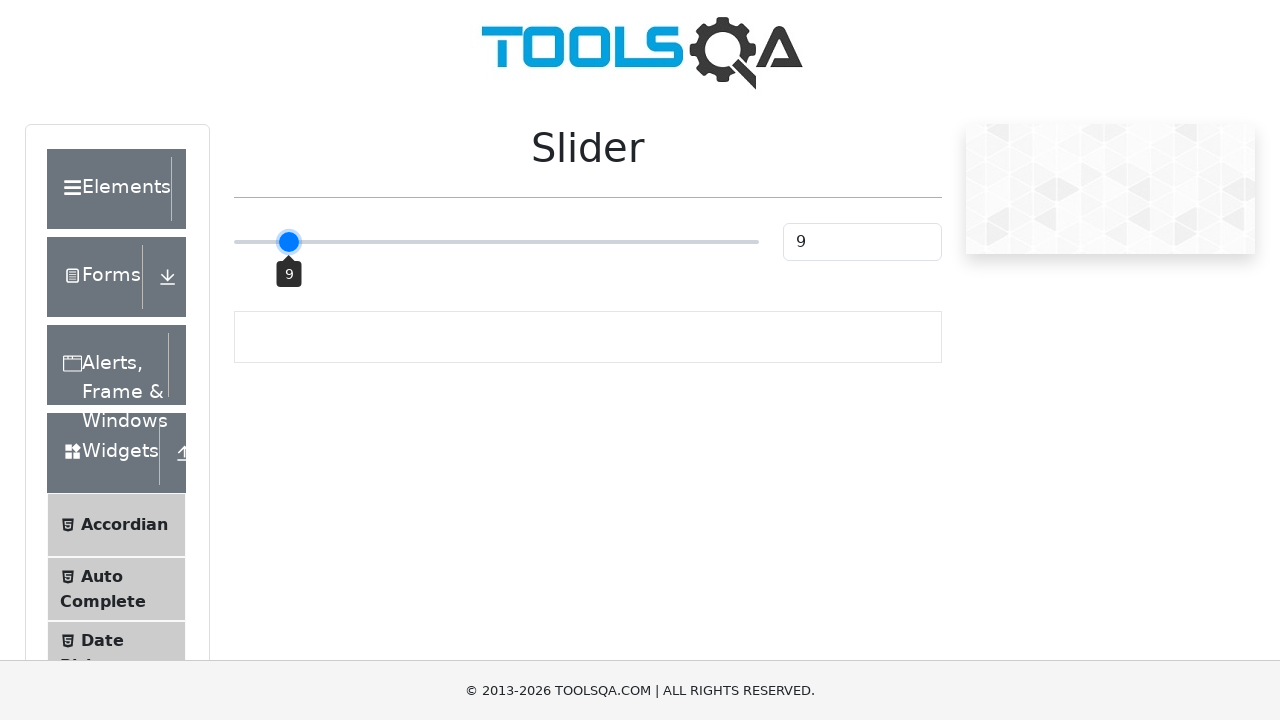

Dragged slider to position 291.859375 at (292, 242)
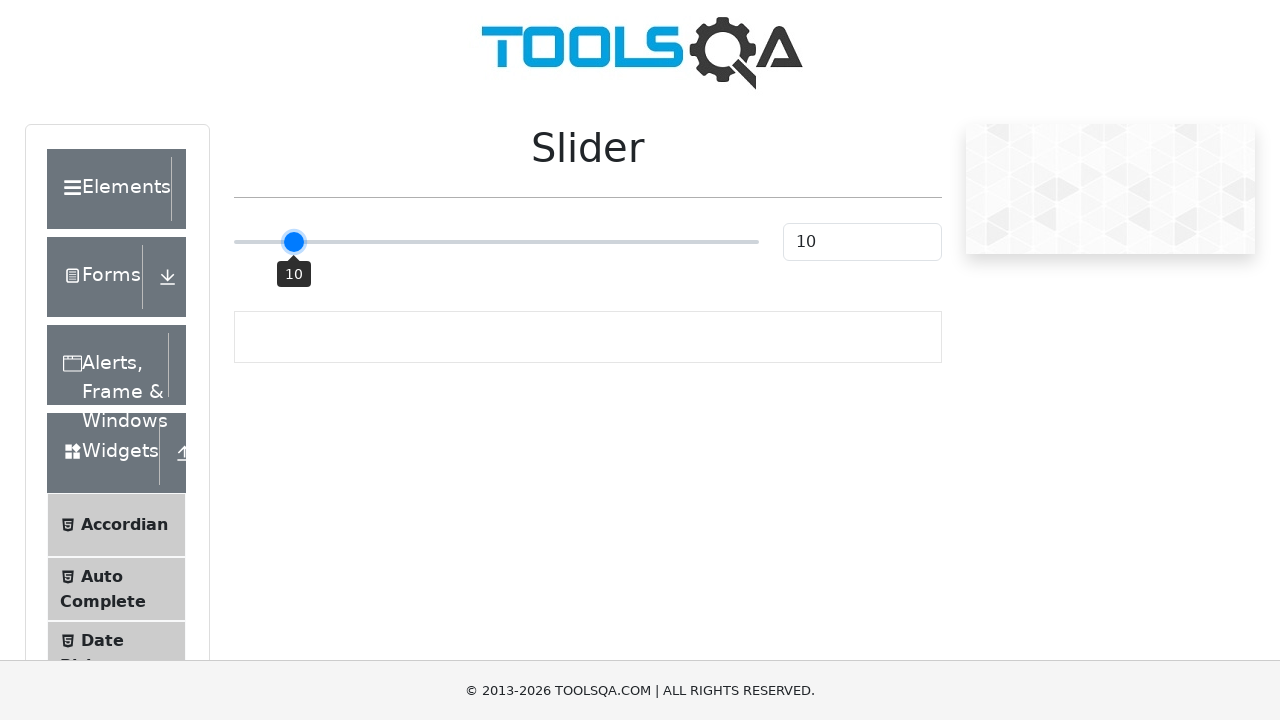

Checked slider value: 10
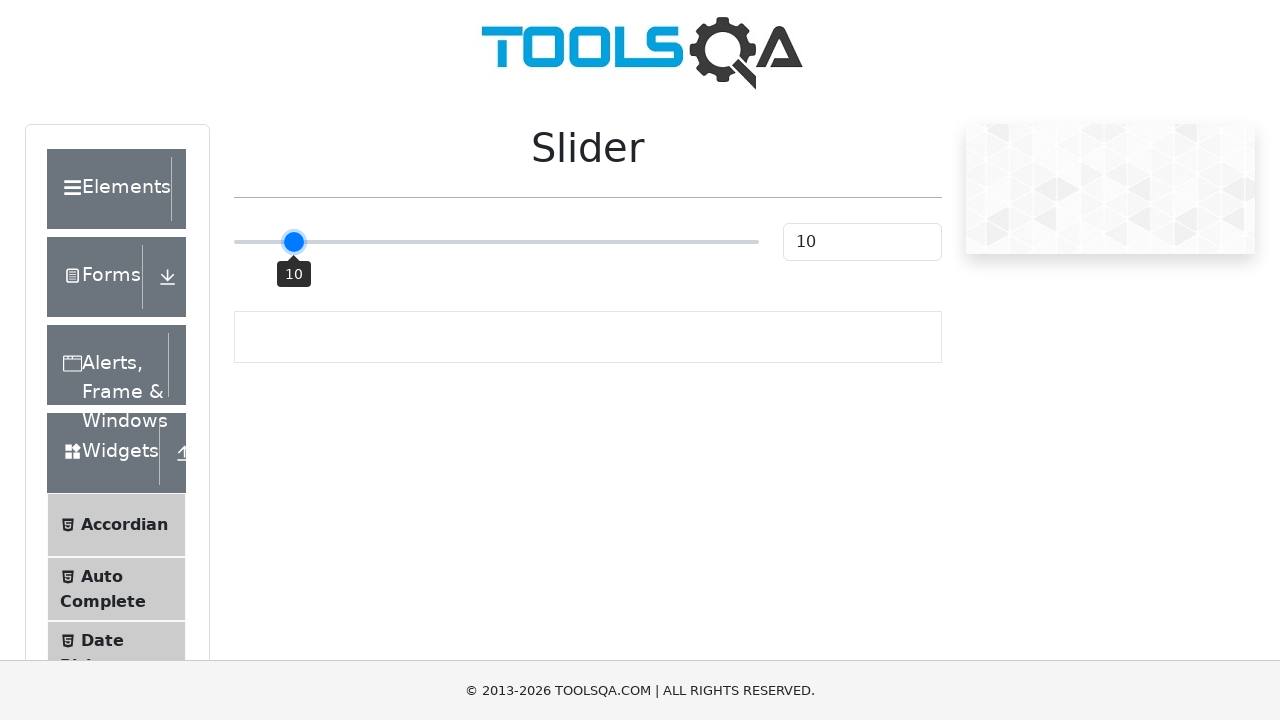

Dragged slider to position 293.859375 at (294, 242)
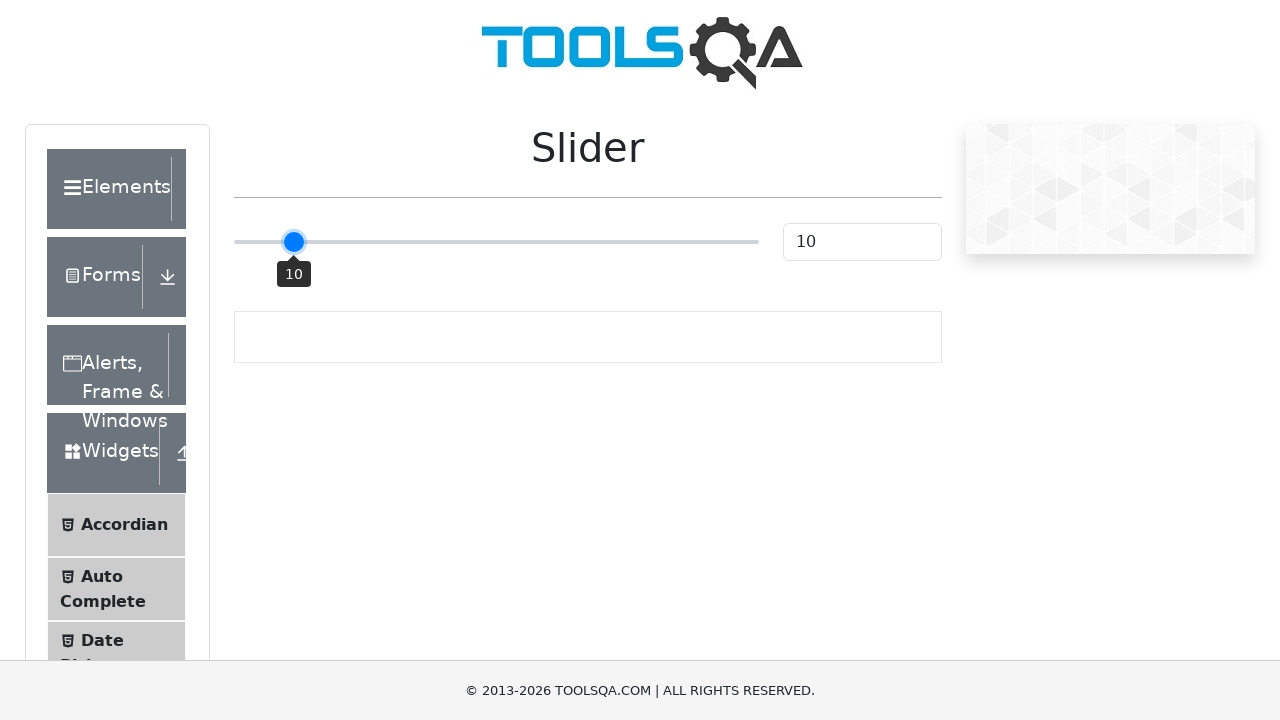

Checked slider value: 10
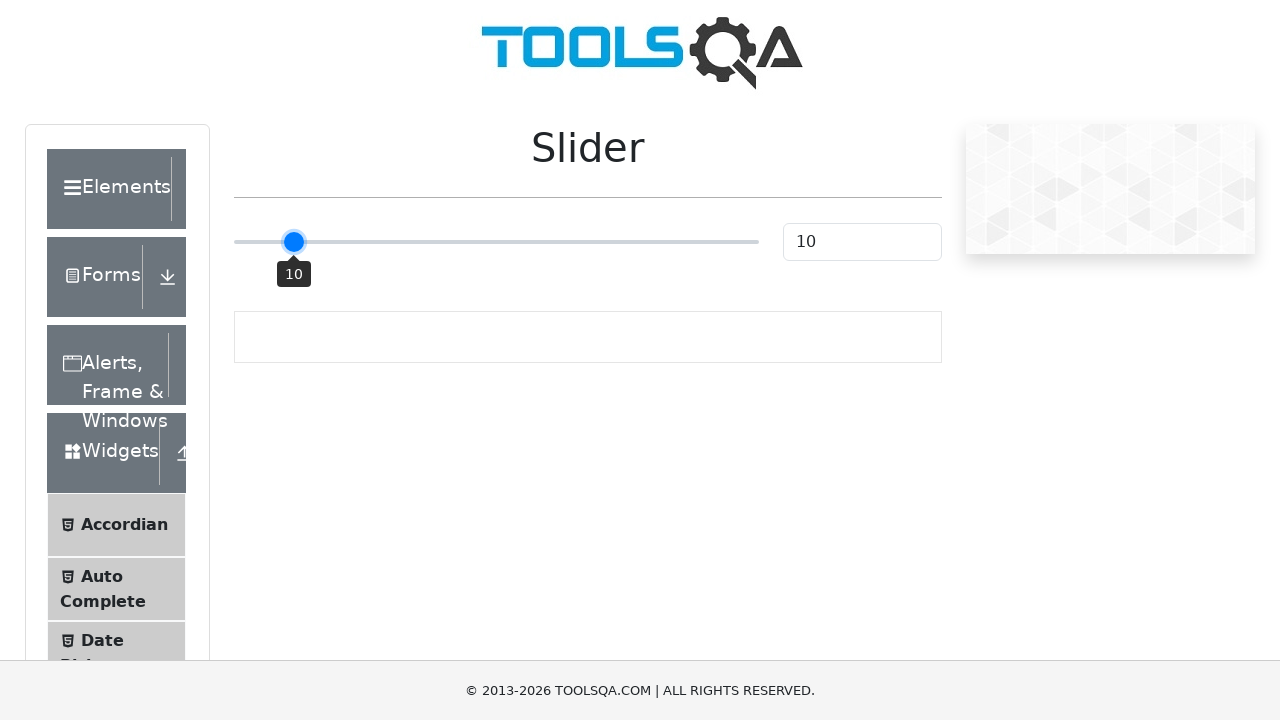

Dragged slider to position 295.859375 at (296, 242)
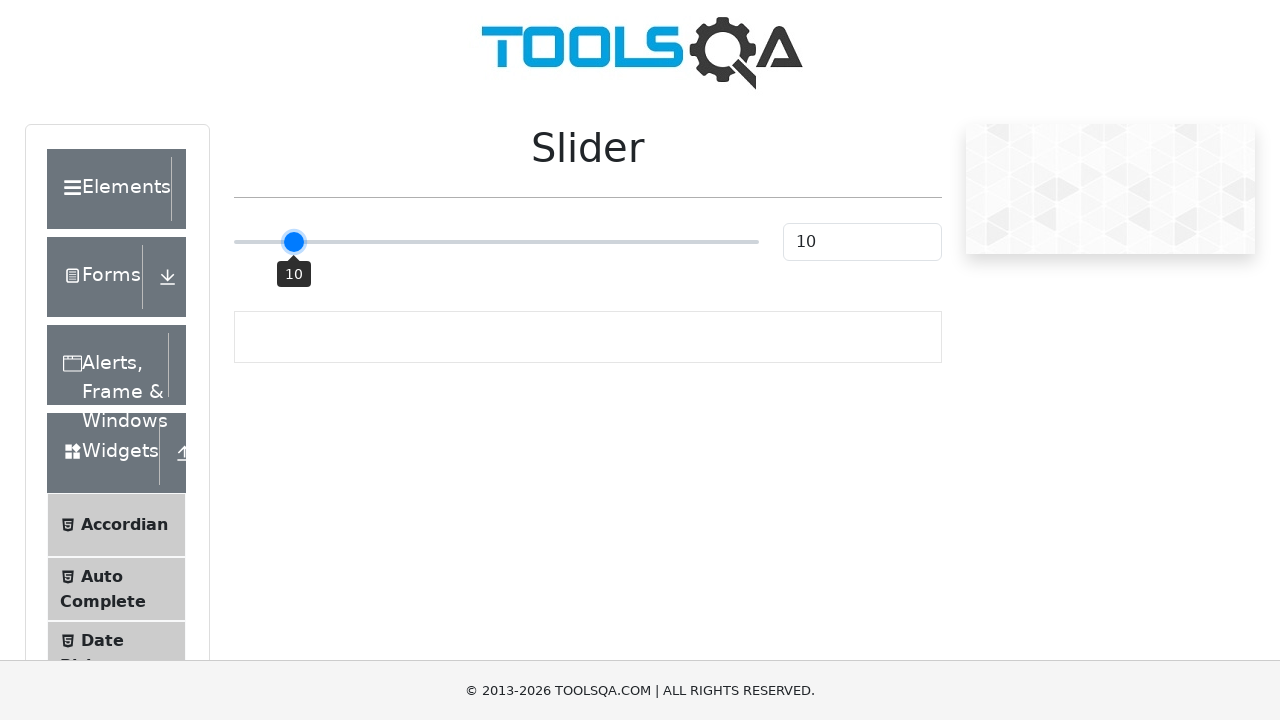

Checked slider value: 10
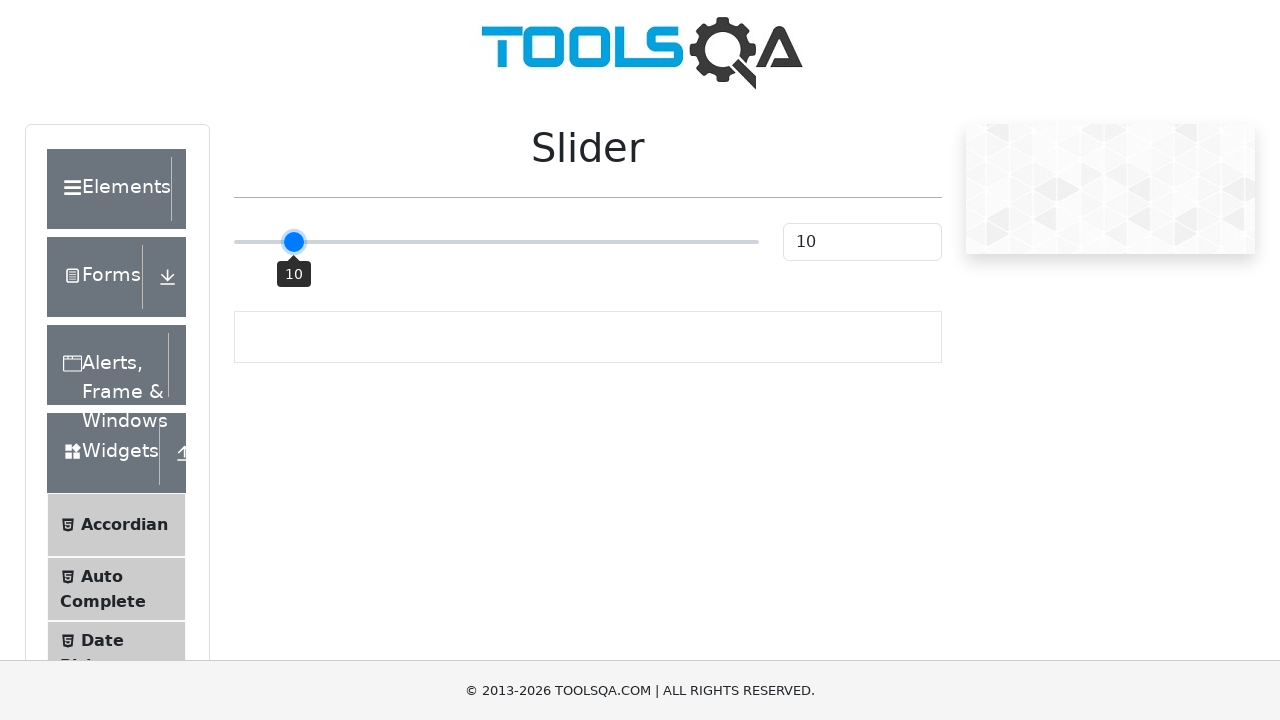

Dragged slider to position 297.859375 at (298, 242)
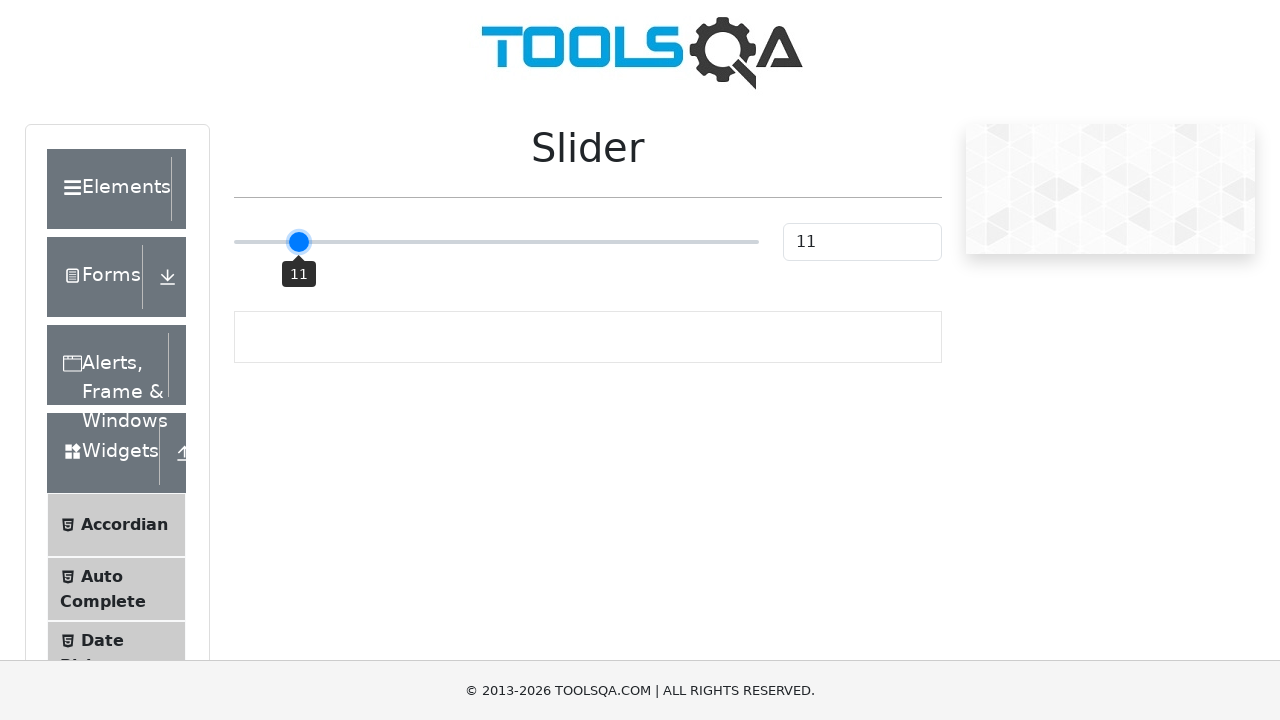

Checked slider value: 11
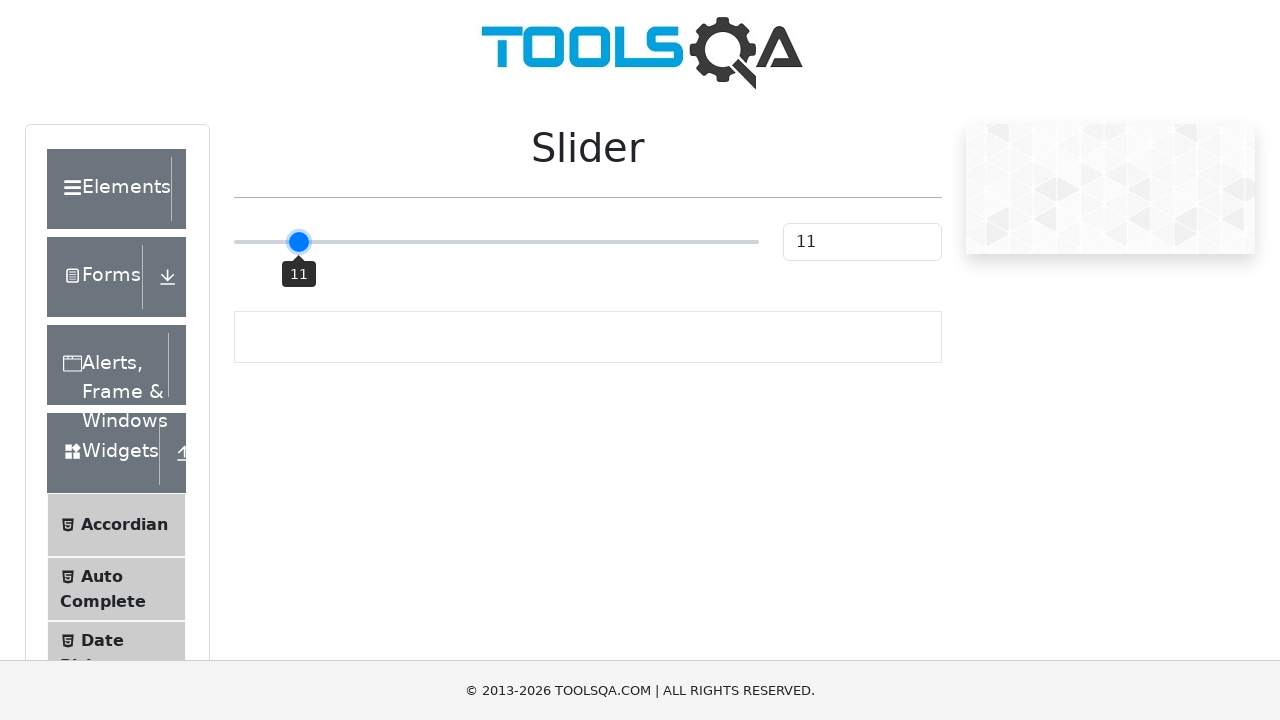

Dragged slider to position 299.859375 at (300, 242)
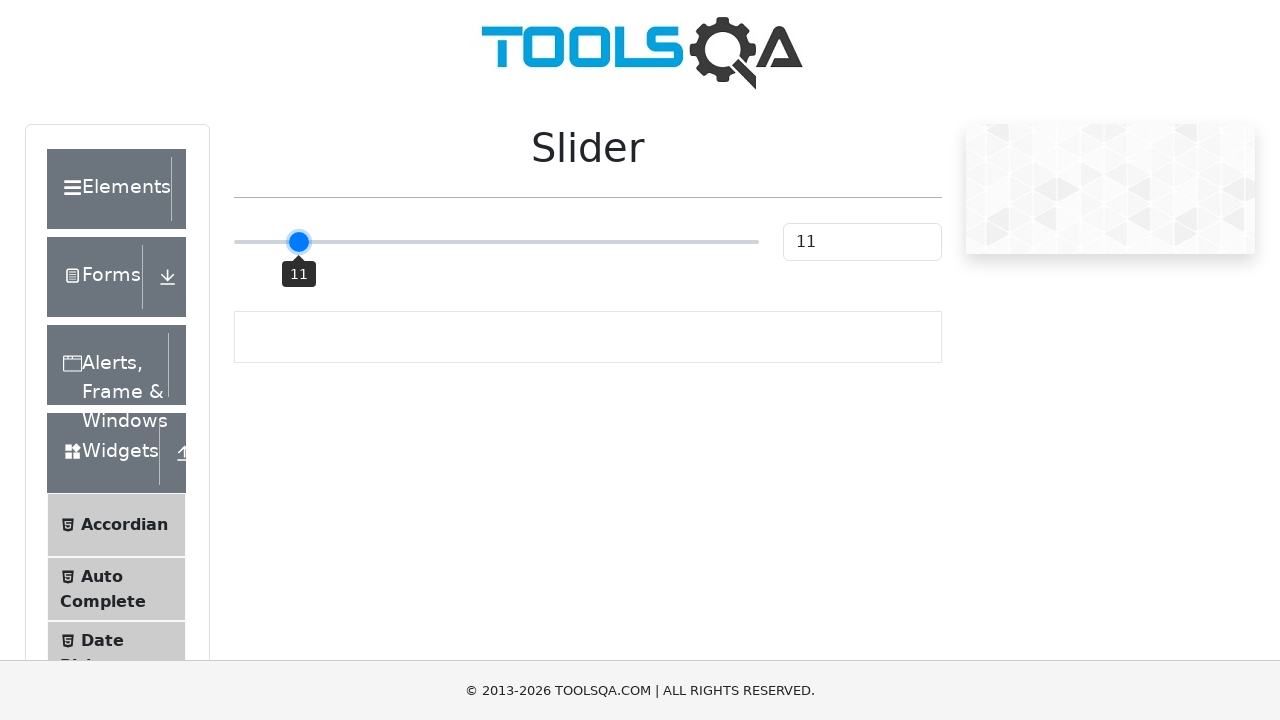

Checked slider value: 11
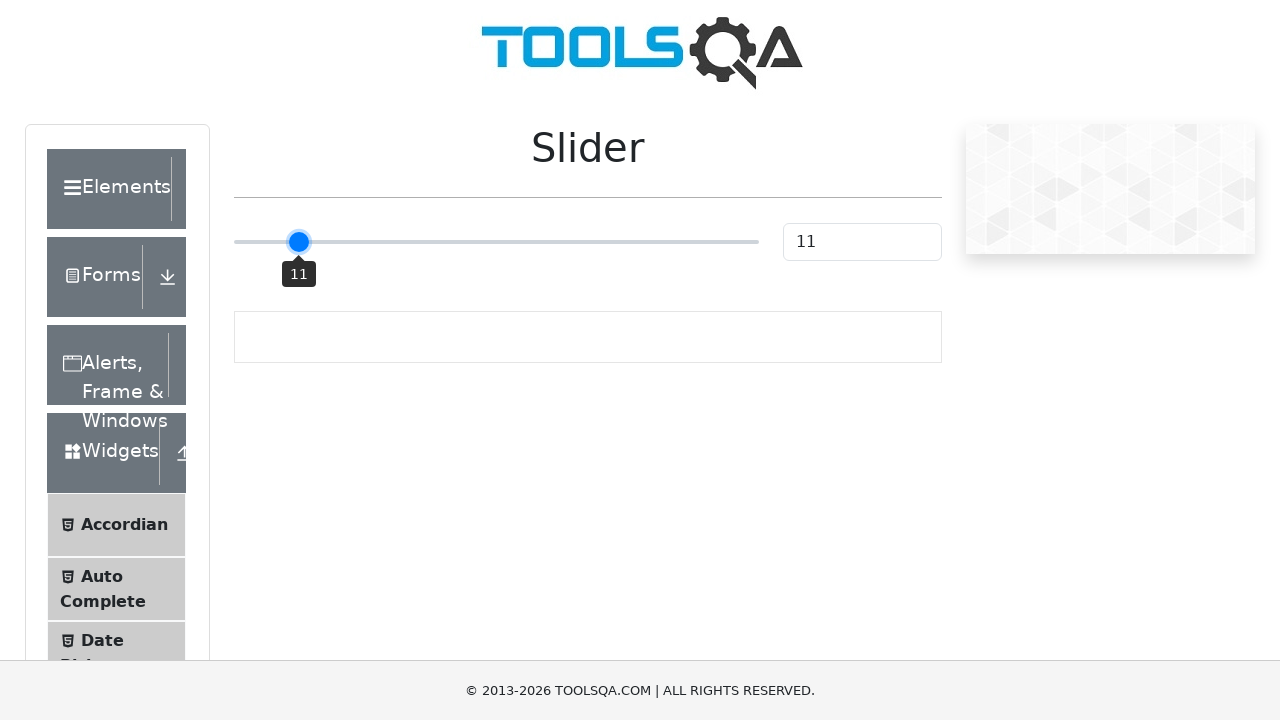

Dragged slider to position 301.859375 at (302, 242)
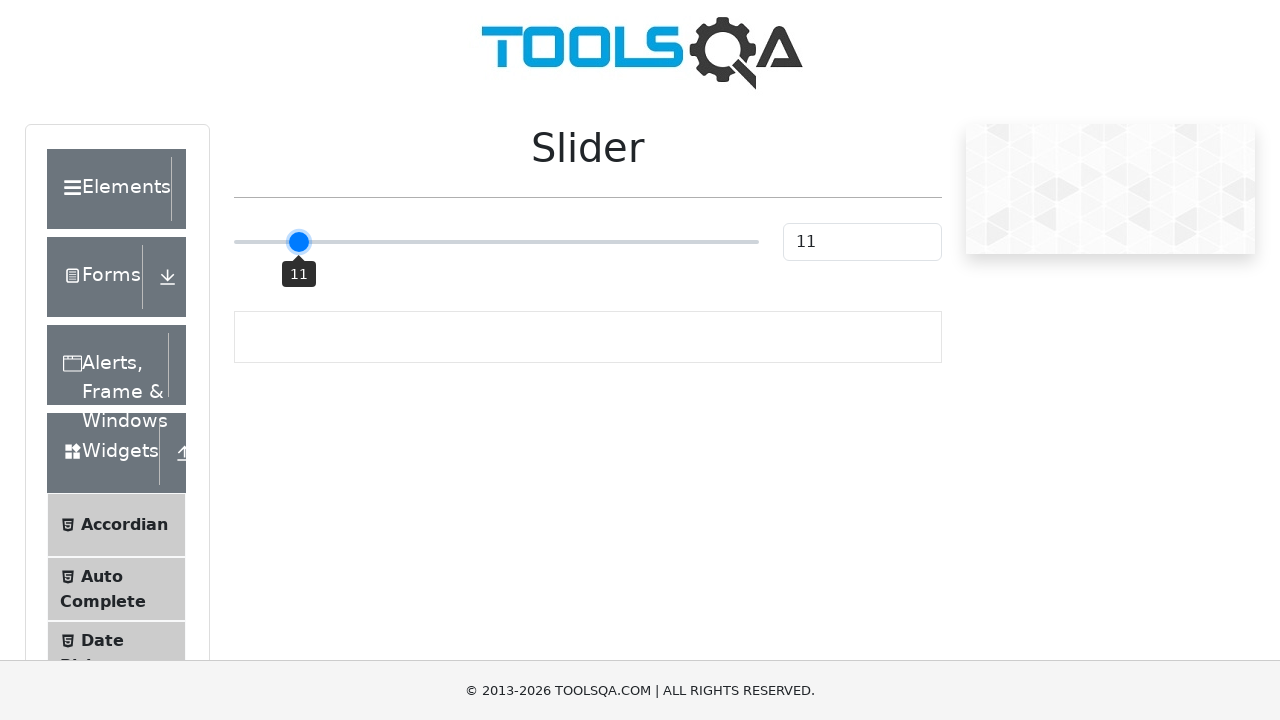

Checked slider value: 11
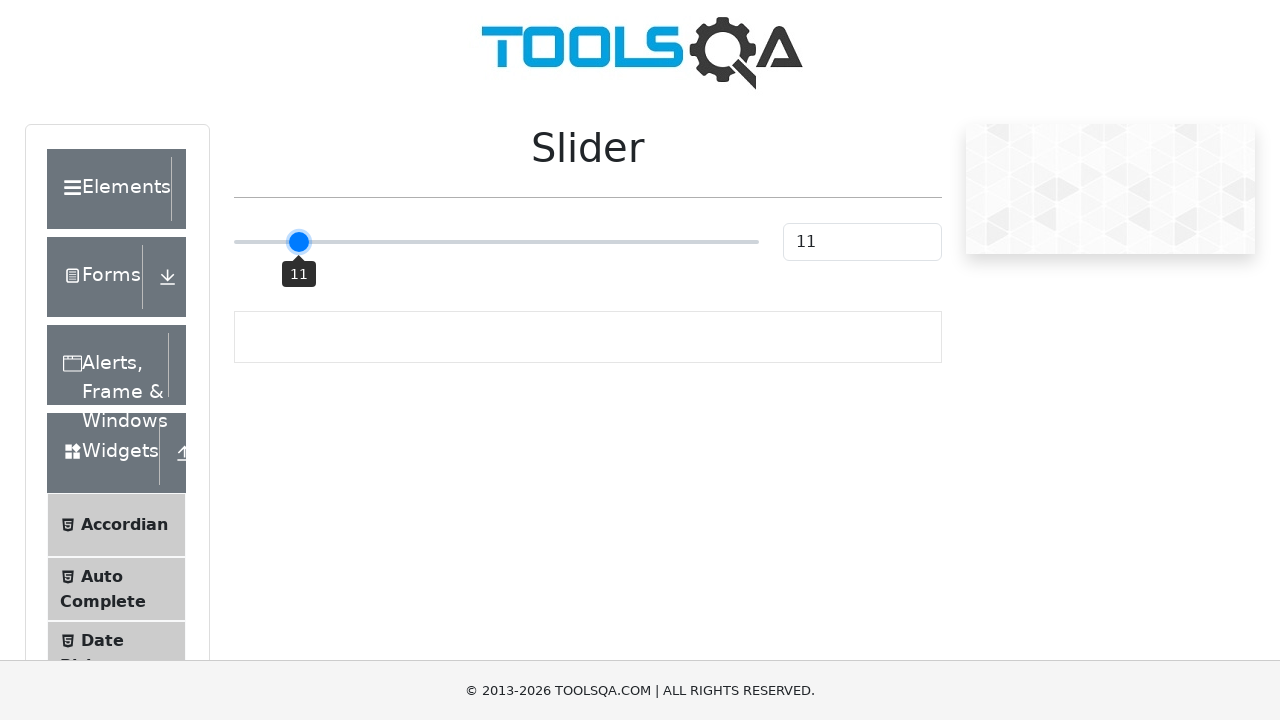

Dragged slider to position 303.859375 at (304, 242)
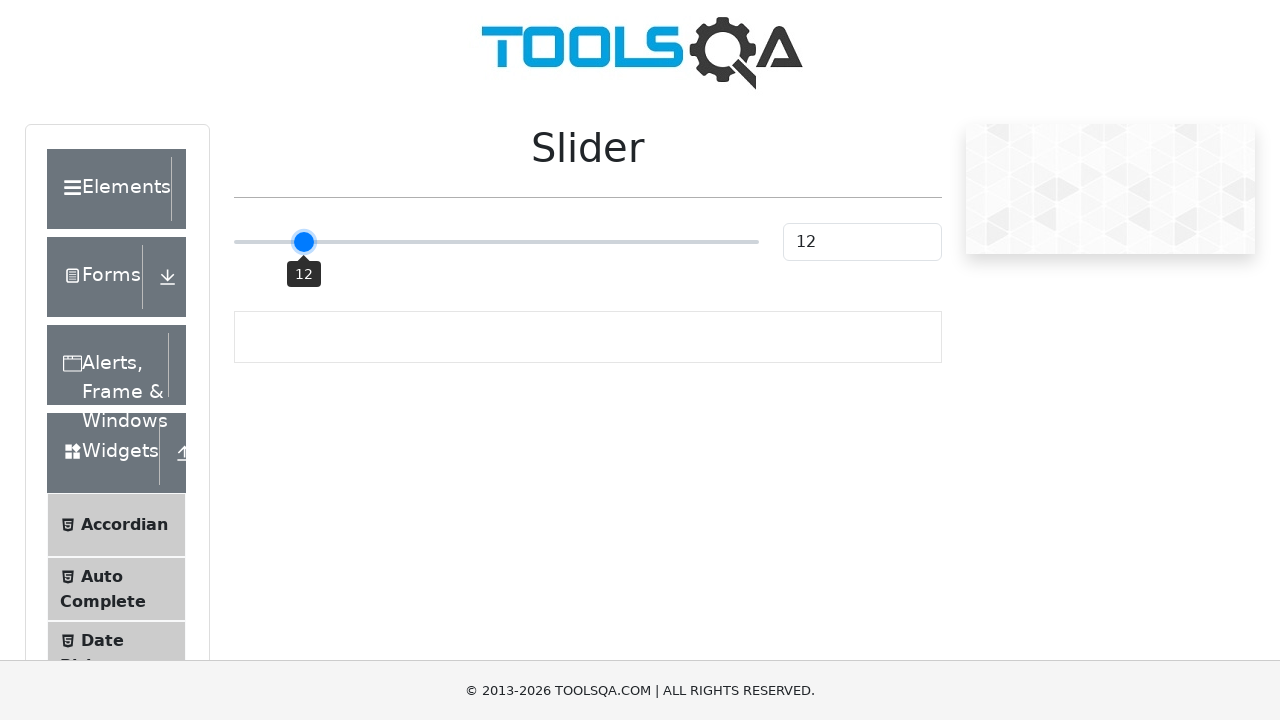

Checked slider value: 12
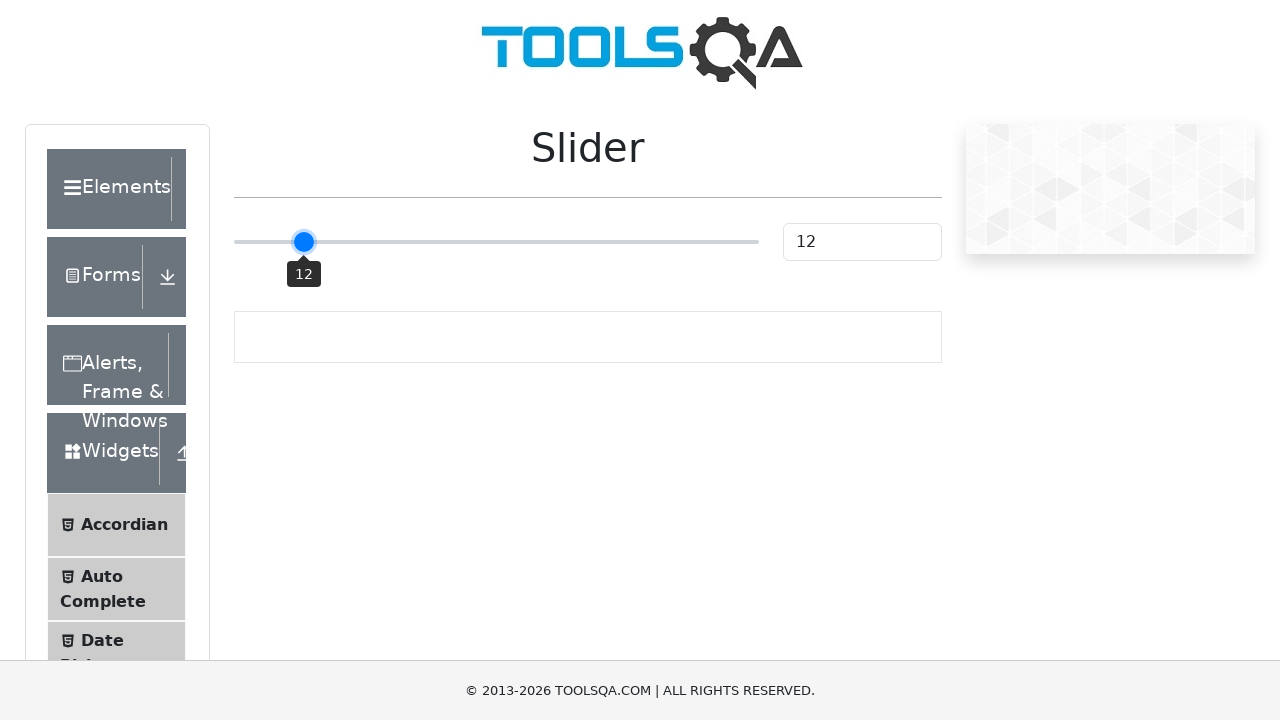

Dragged slider to position 305.859375 at (306, 242)
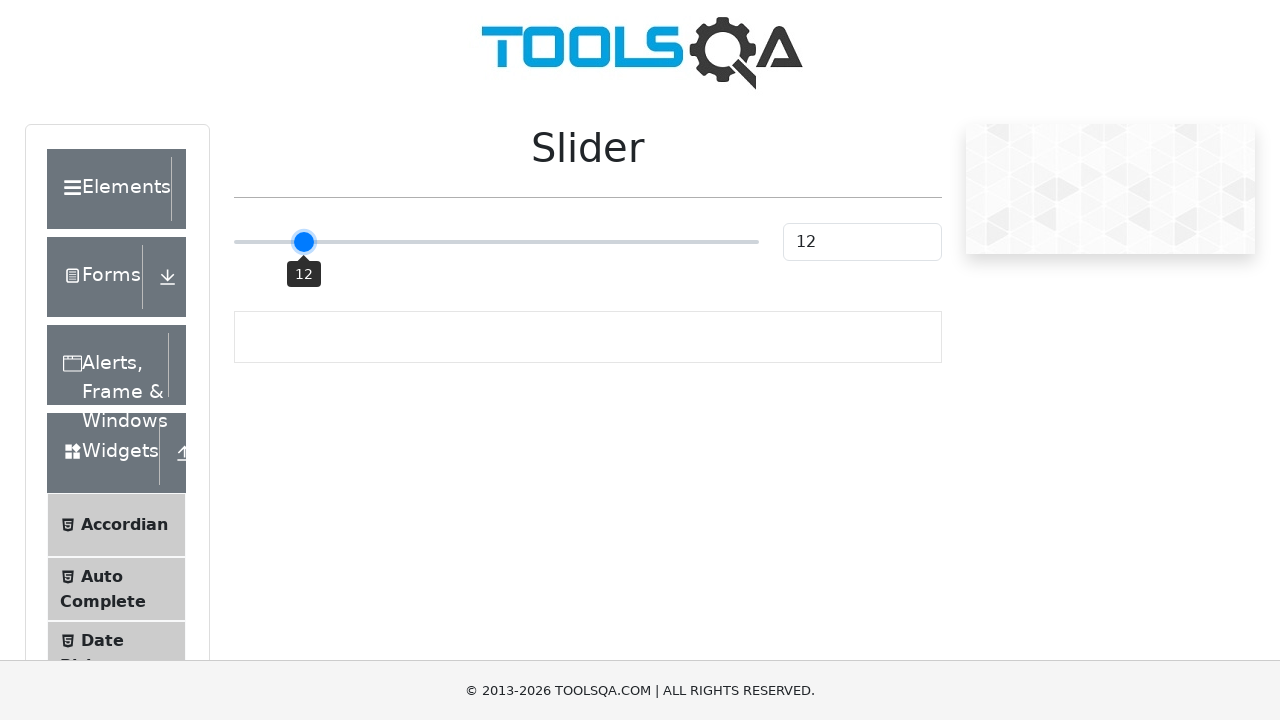

Checked slider value: 12
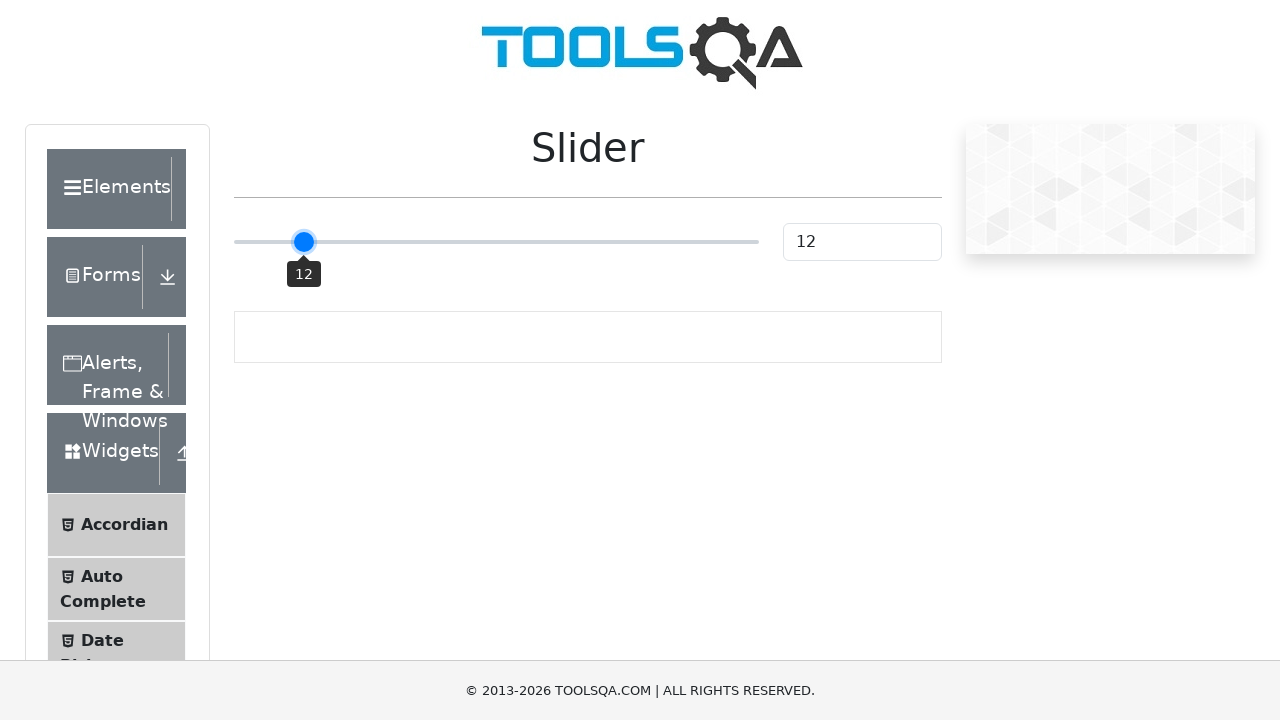

Dragged slider to position 307.859375 at (308, 242)
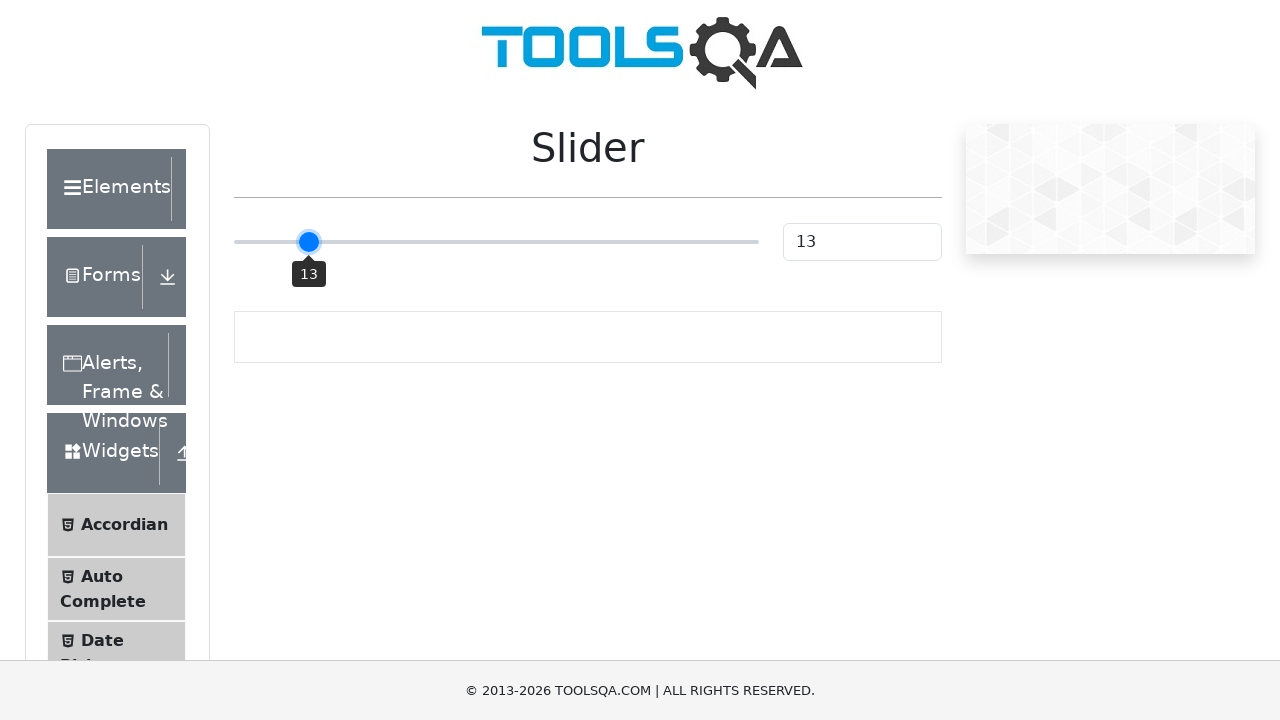

Checked slider value: 13
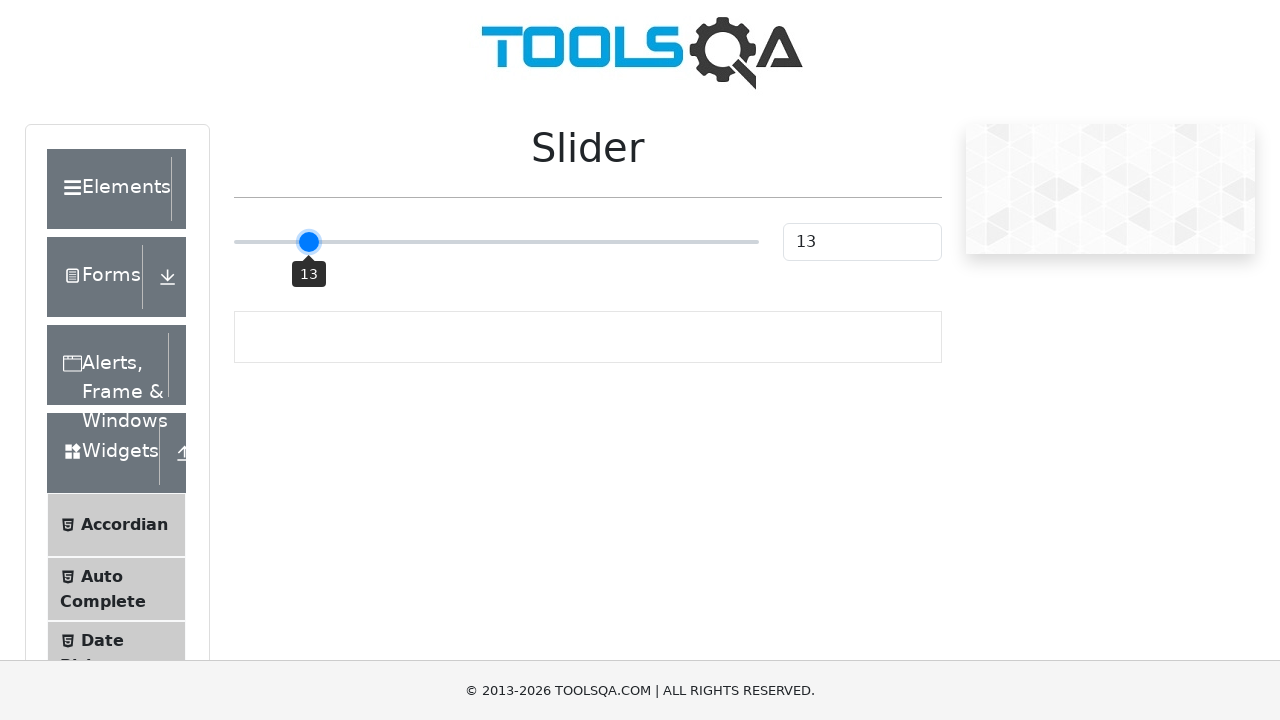

Dragged slider to position 309.859375 at (310, 242)
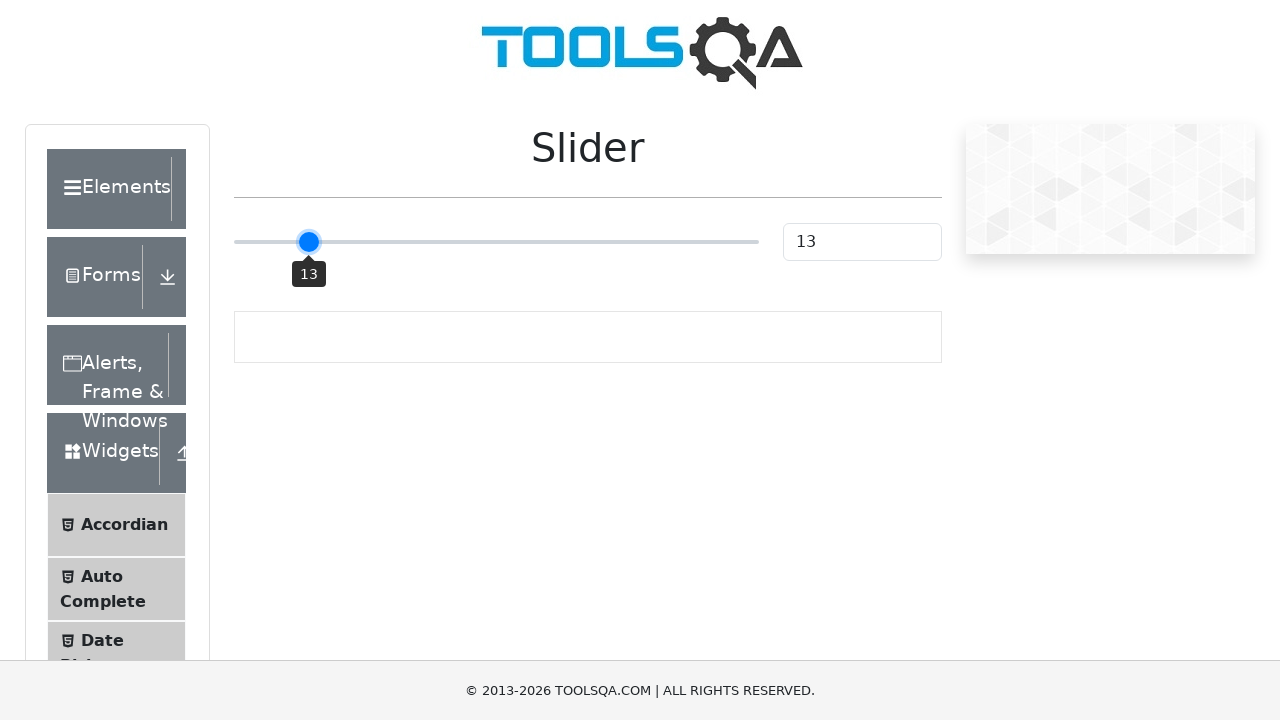

Checked slider value: 13
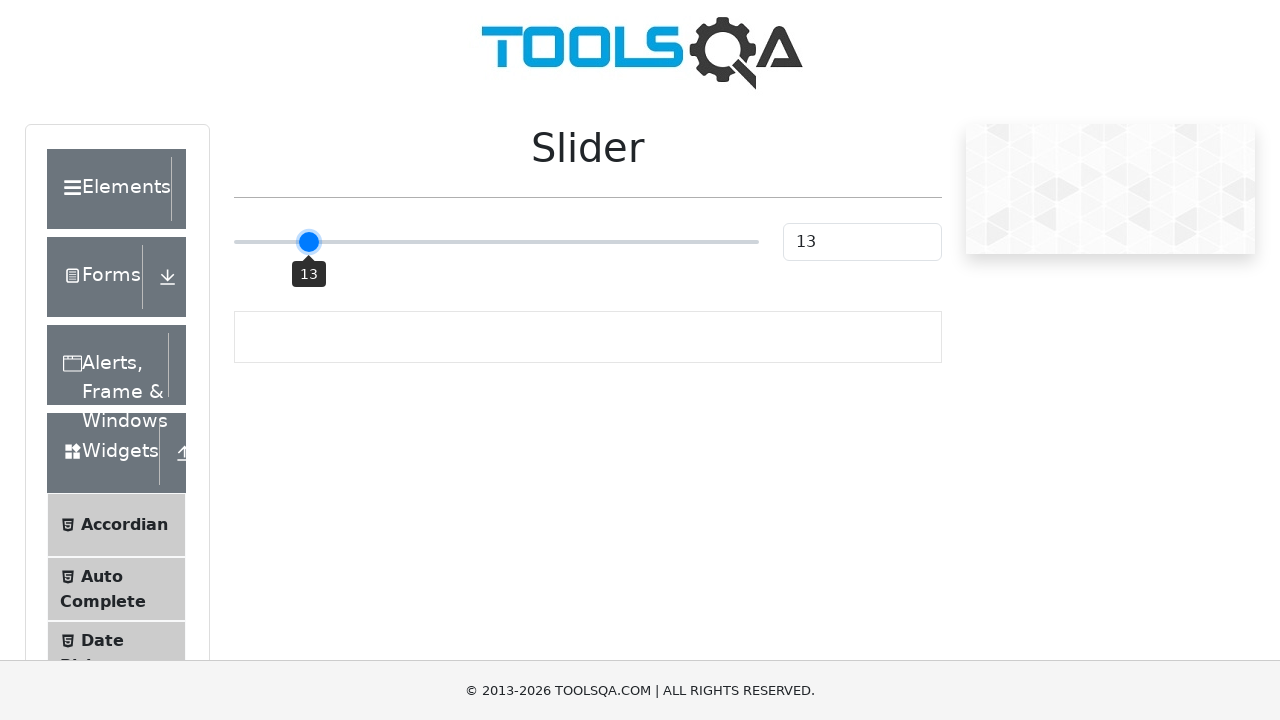

Dragged slider to position 311.859375 at (312, 242)
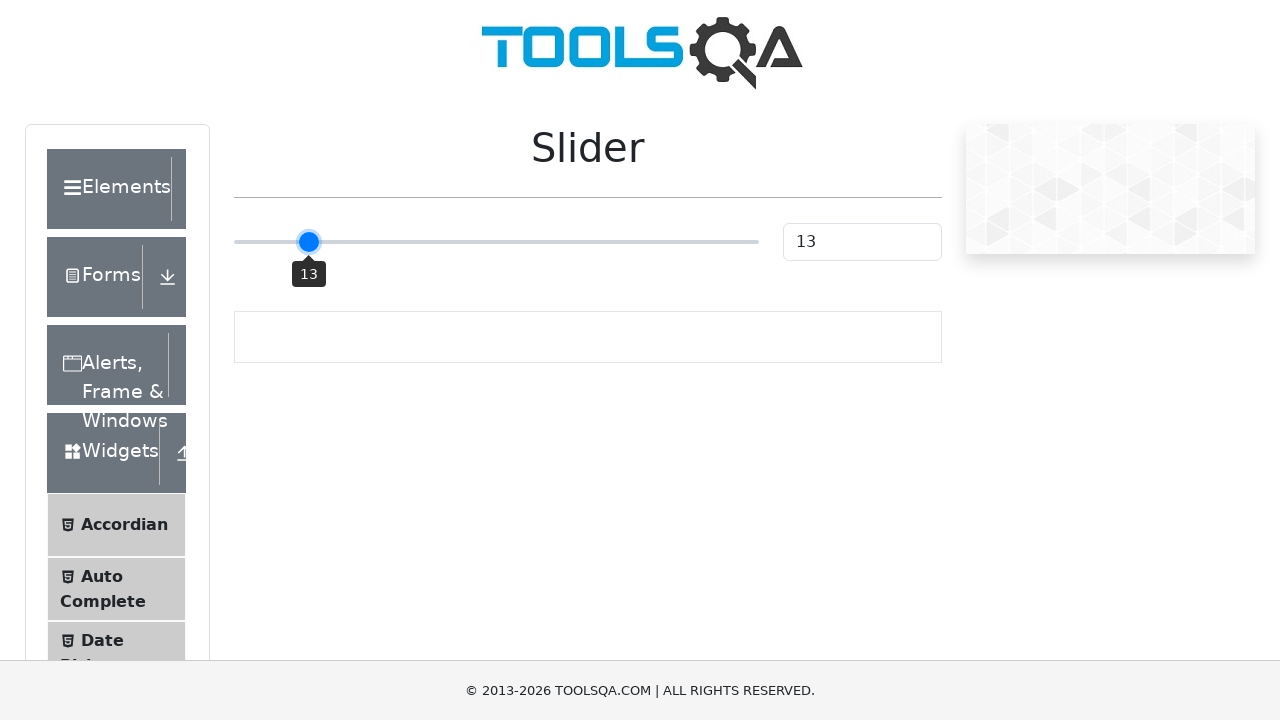

Checked slider value: 13
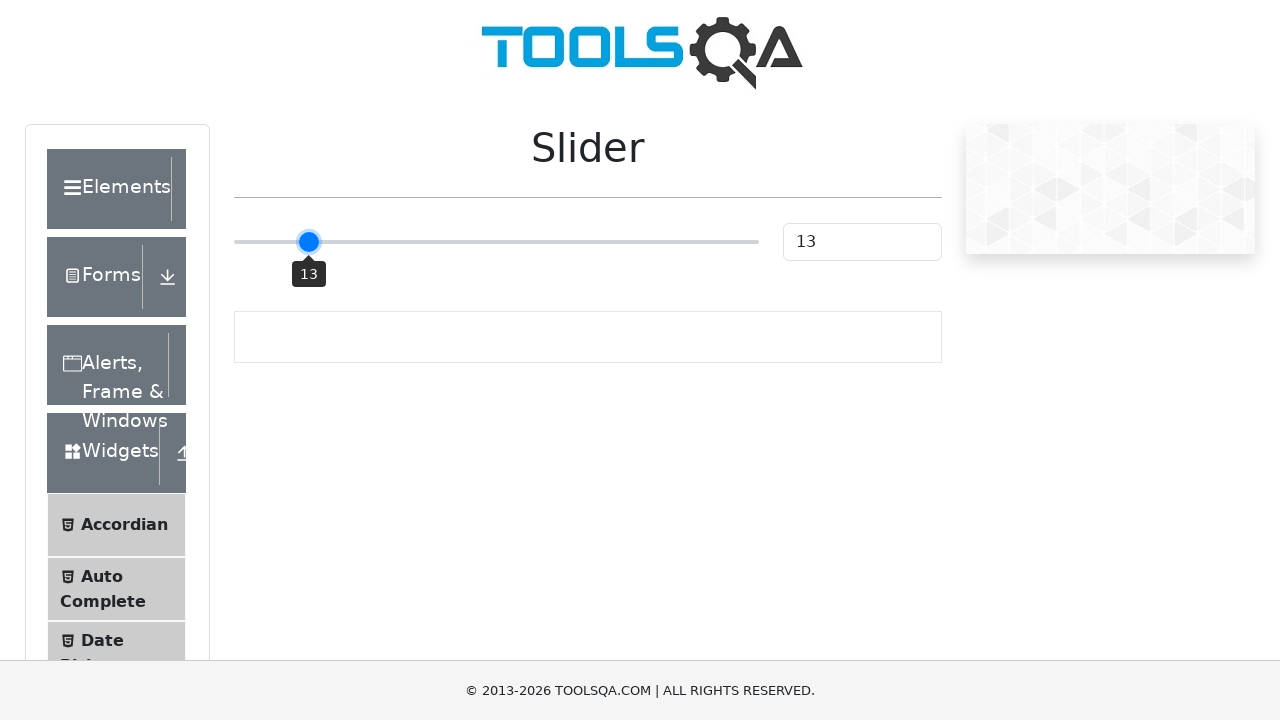

Dragged slider to position 313.859375 at (314, 242)
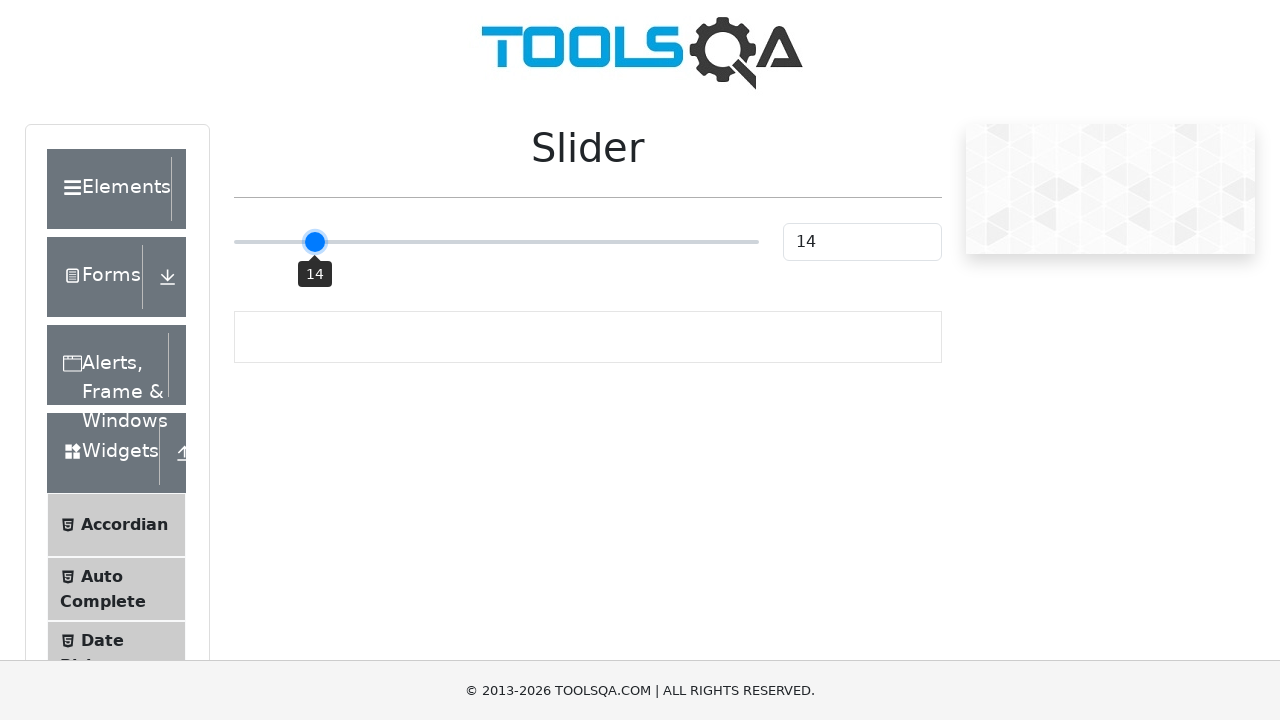

Checked slider value: 14
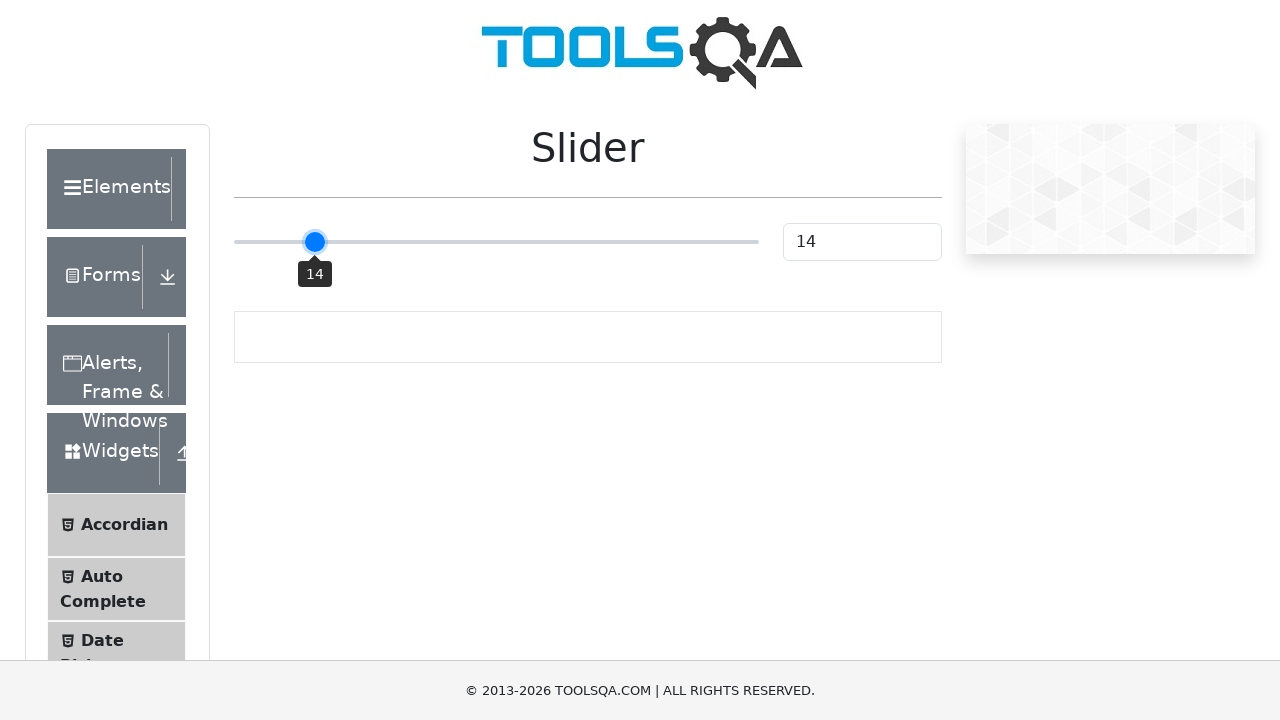

Dragged slider to position 315.859375 at (316, 242)
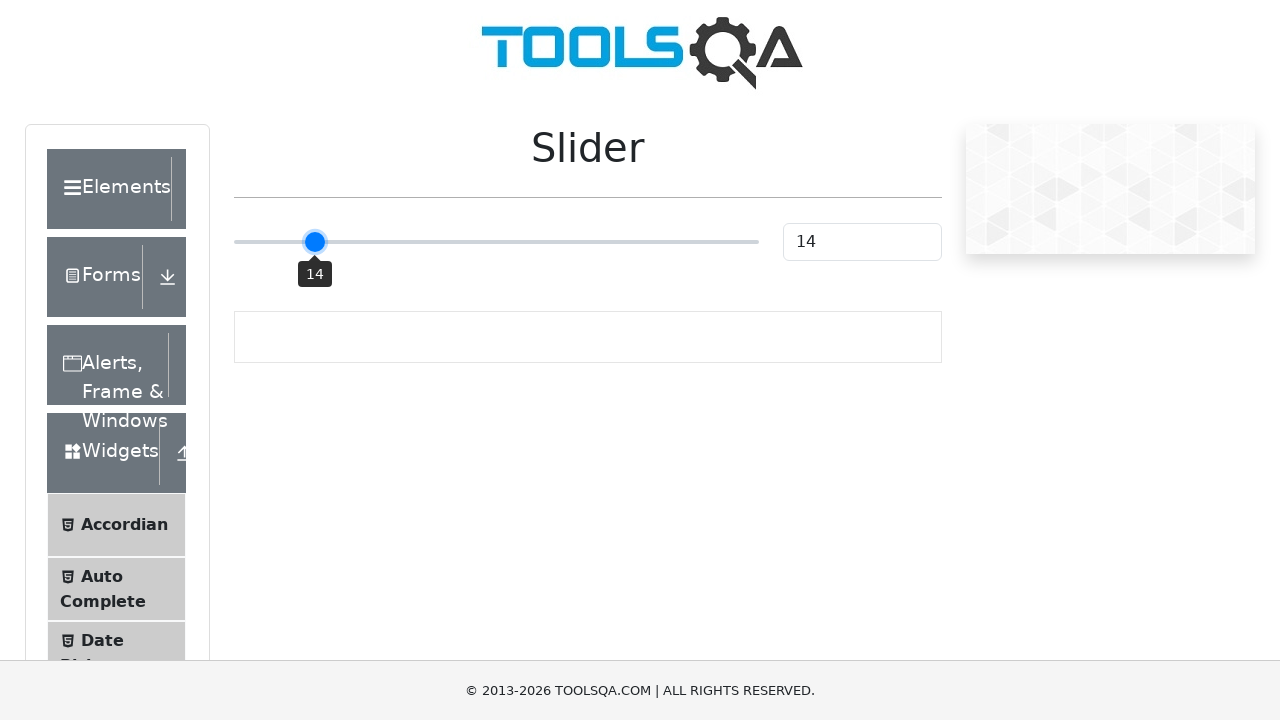

Checked slider value: 14
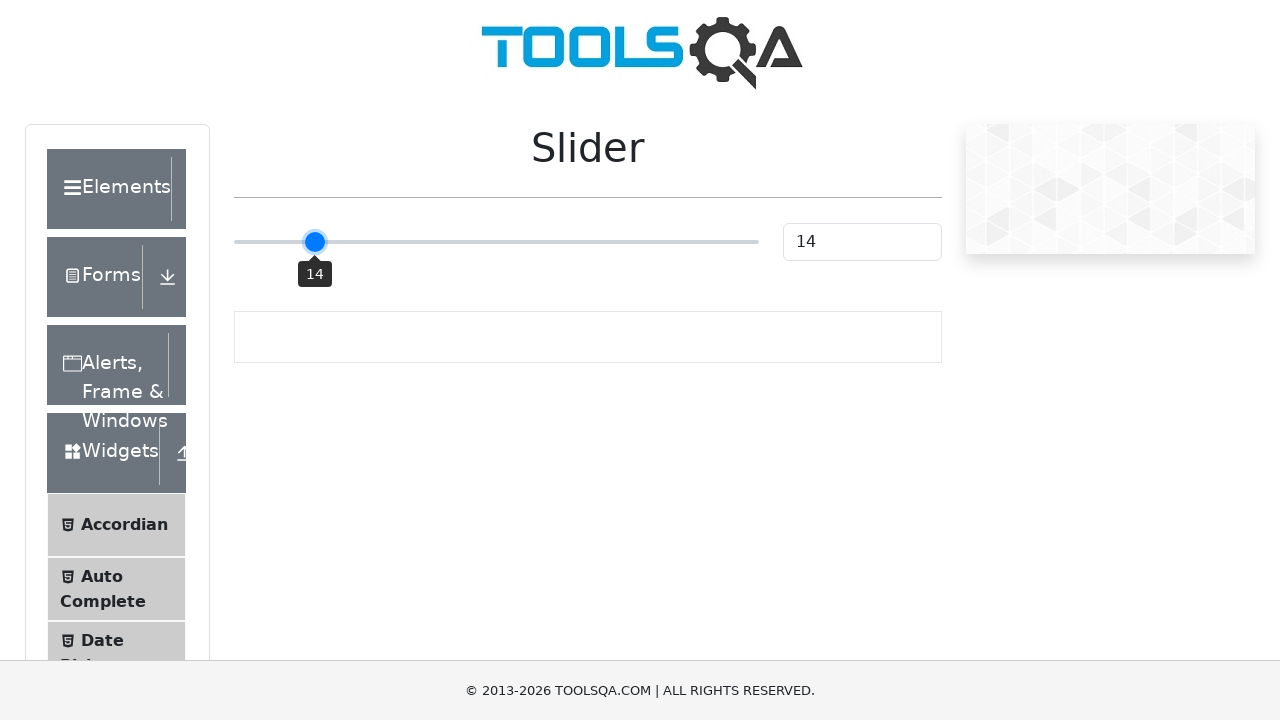

Dragged slider to position 317.859375 at (318, 242)
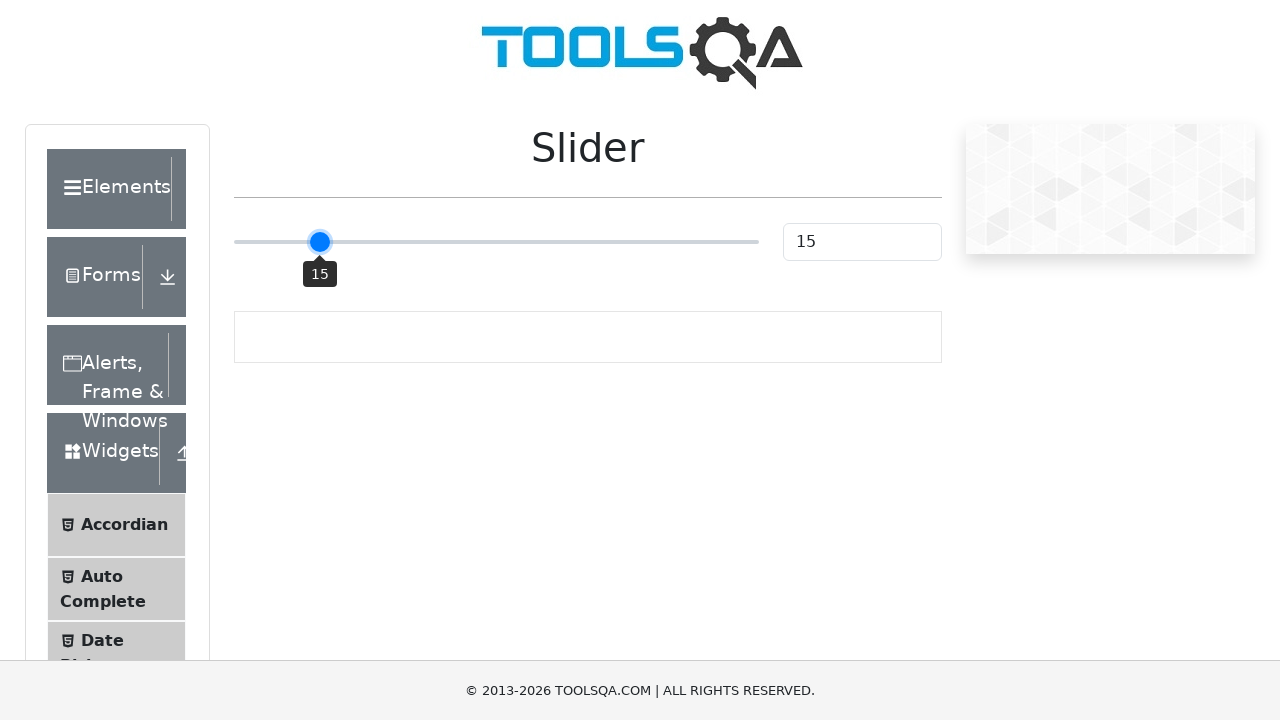

Checked slider value: 15
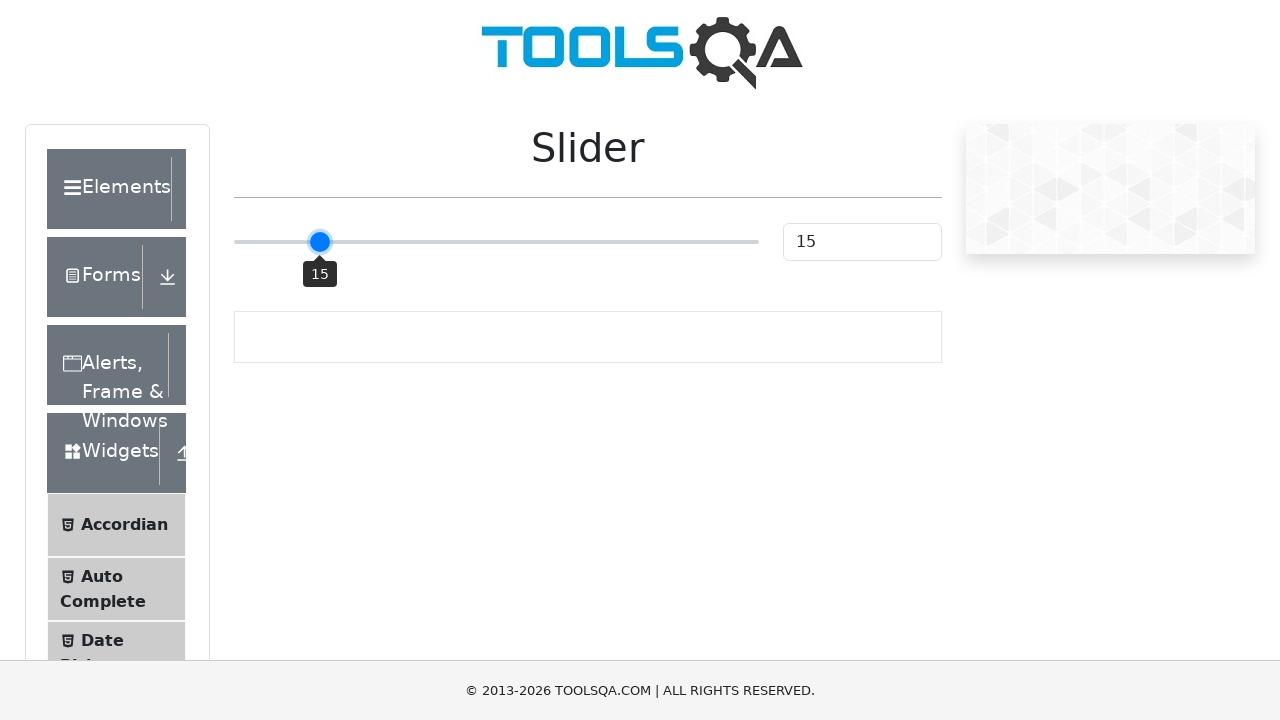

Dragged slider to position 319.859375 at (320, 242)
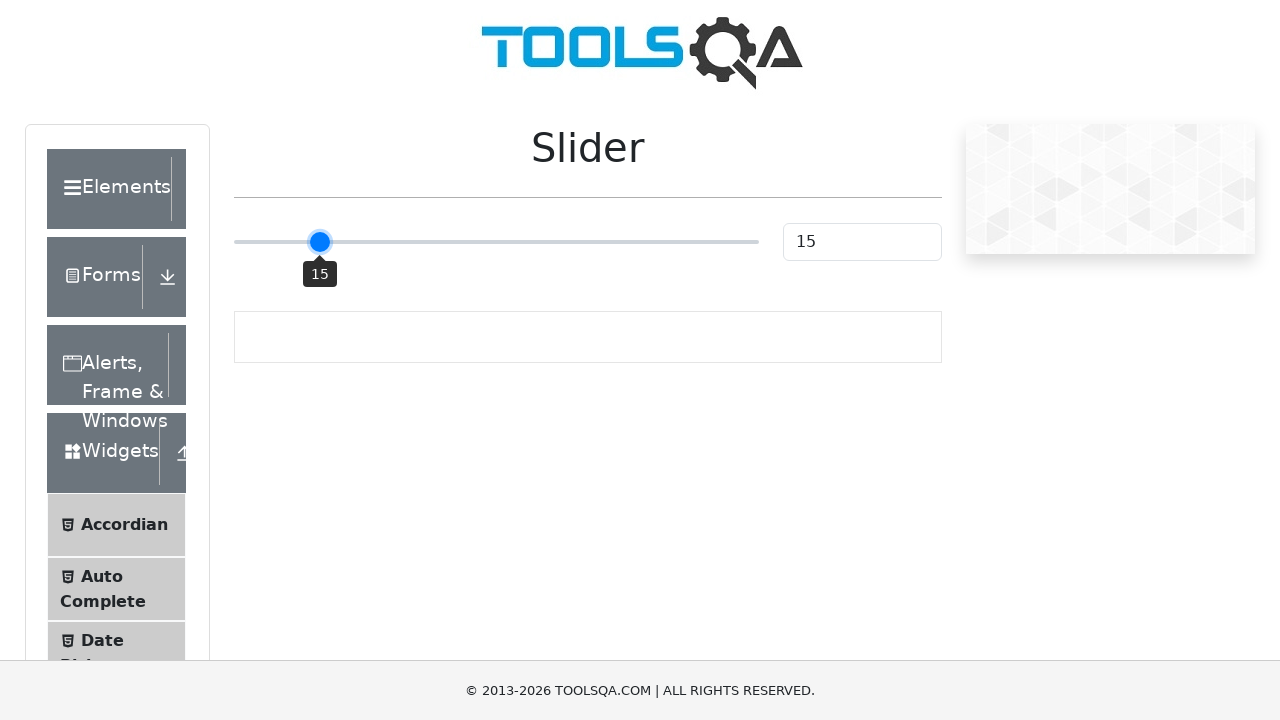

Checked slider value: 15
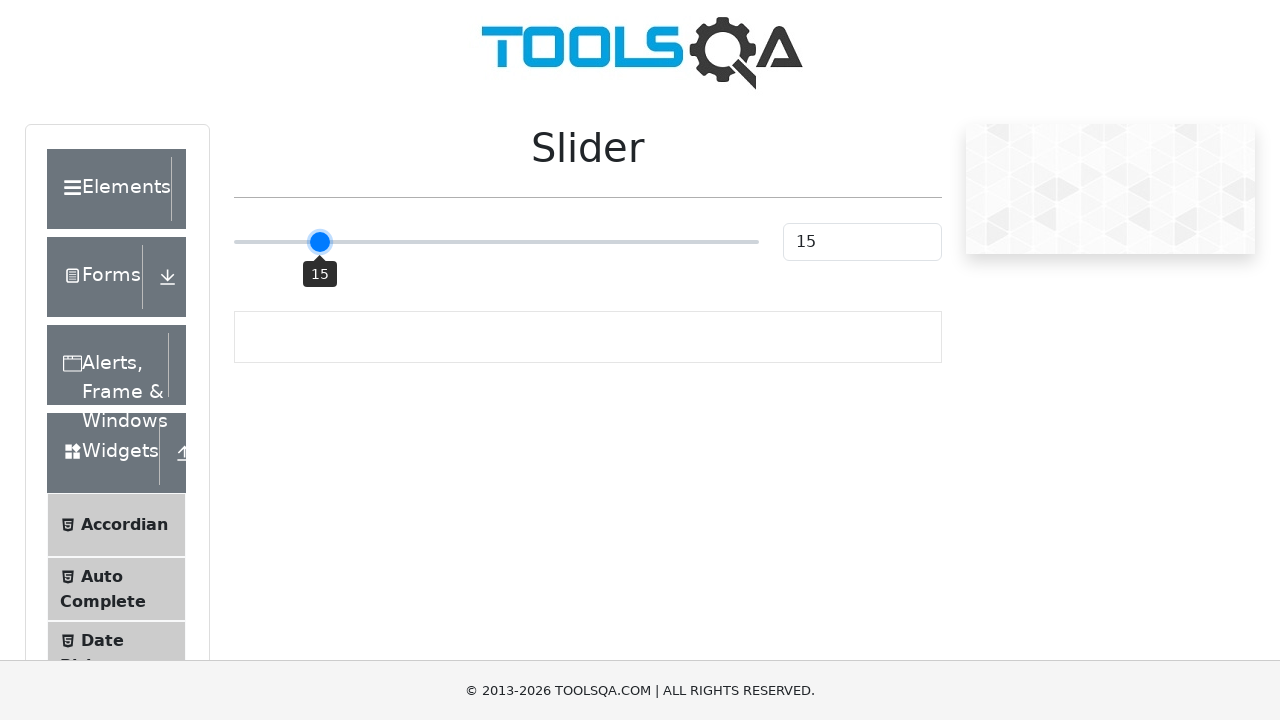

Dragged slider to position 321.859375 at (322, 242)
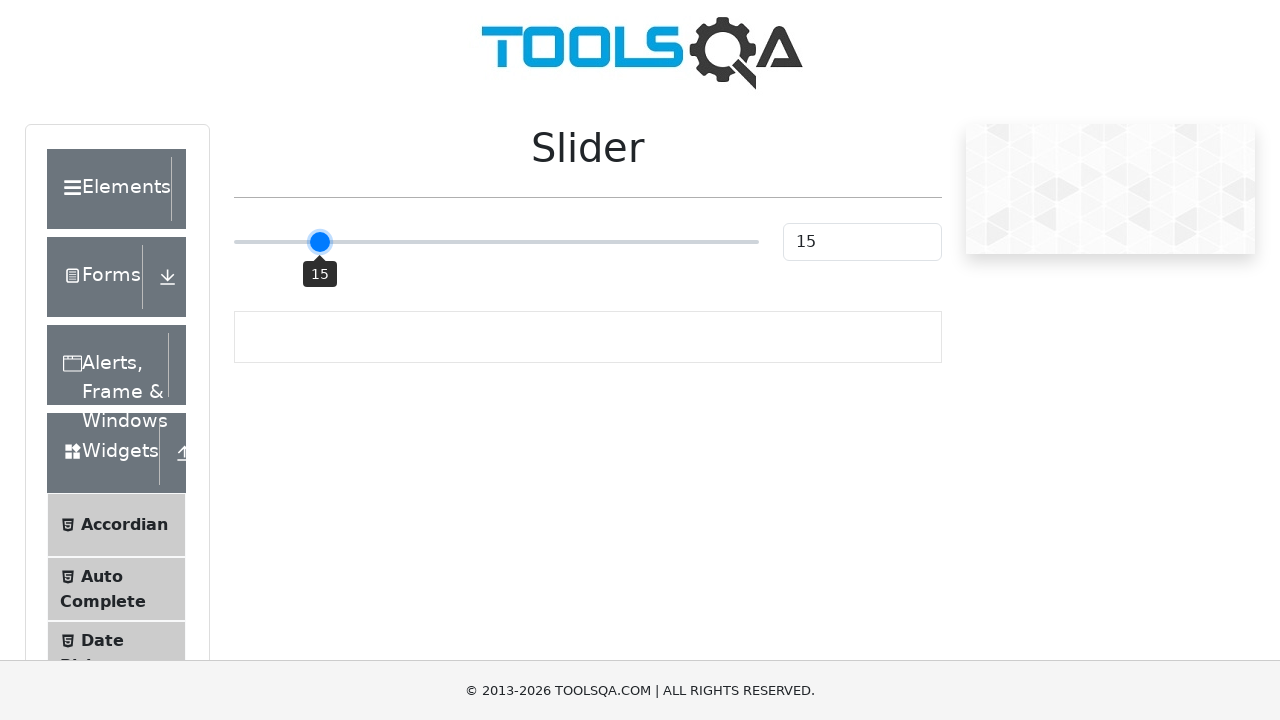

Checked slider value: 15
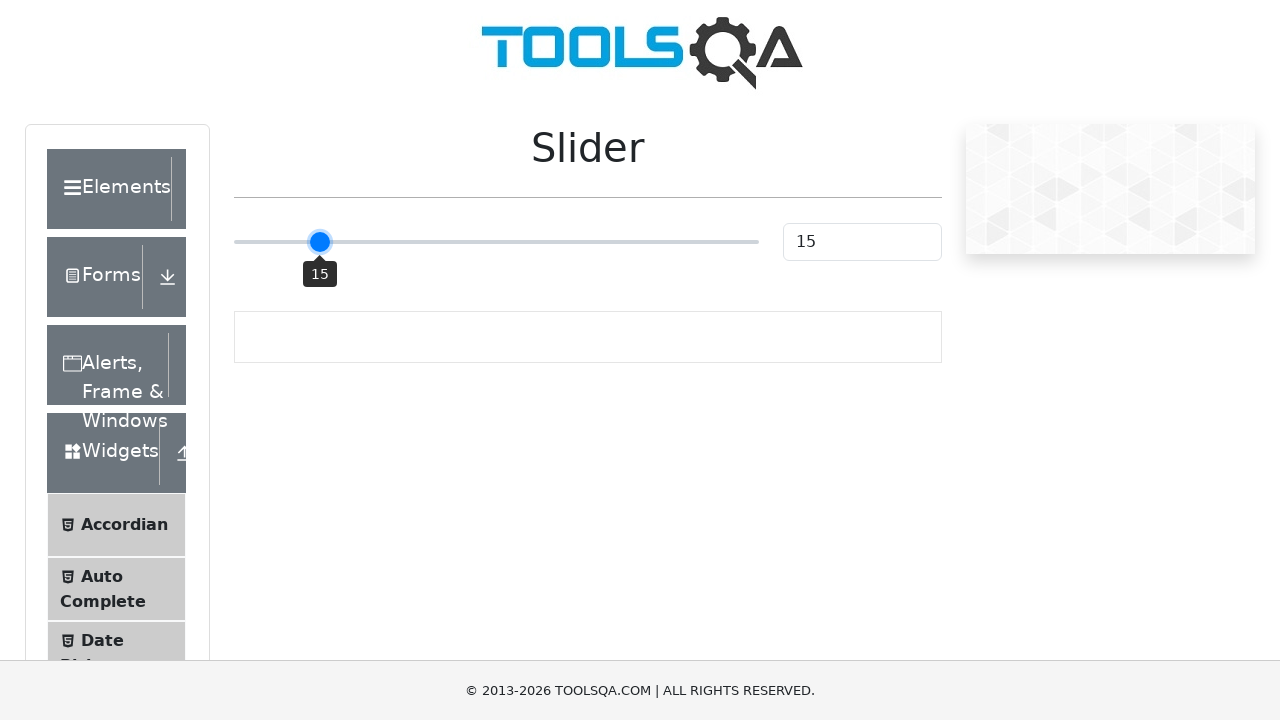

Dragged slider to position 323.859375 at (324, 242)
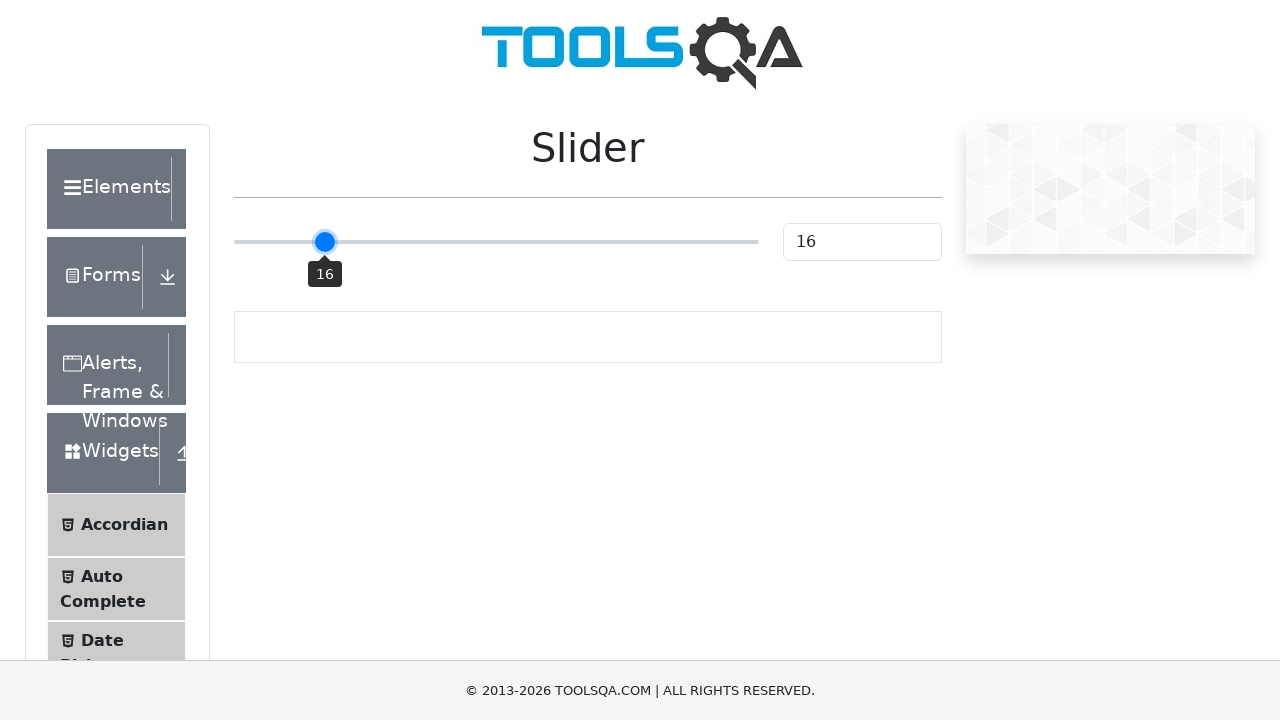

Checked slider value: 16
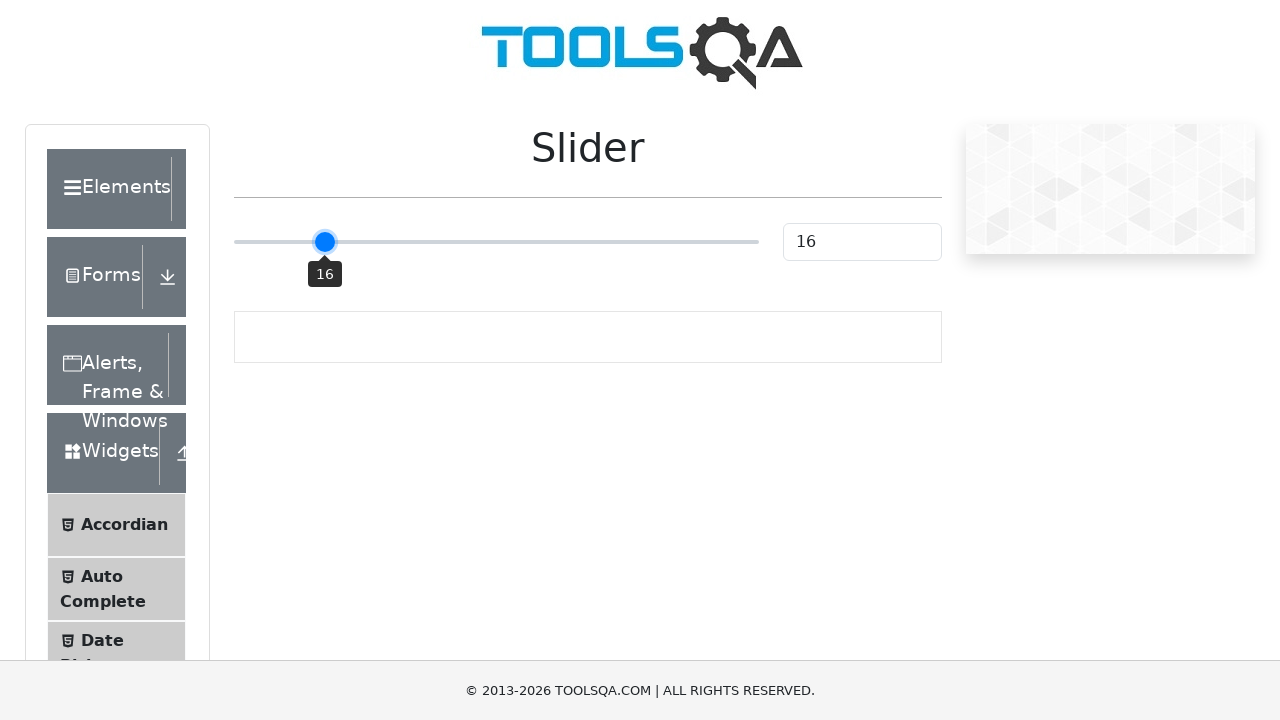

Dragged slider to position 325.859375 at (326, 242)
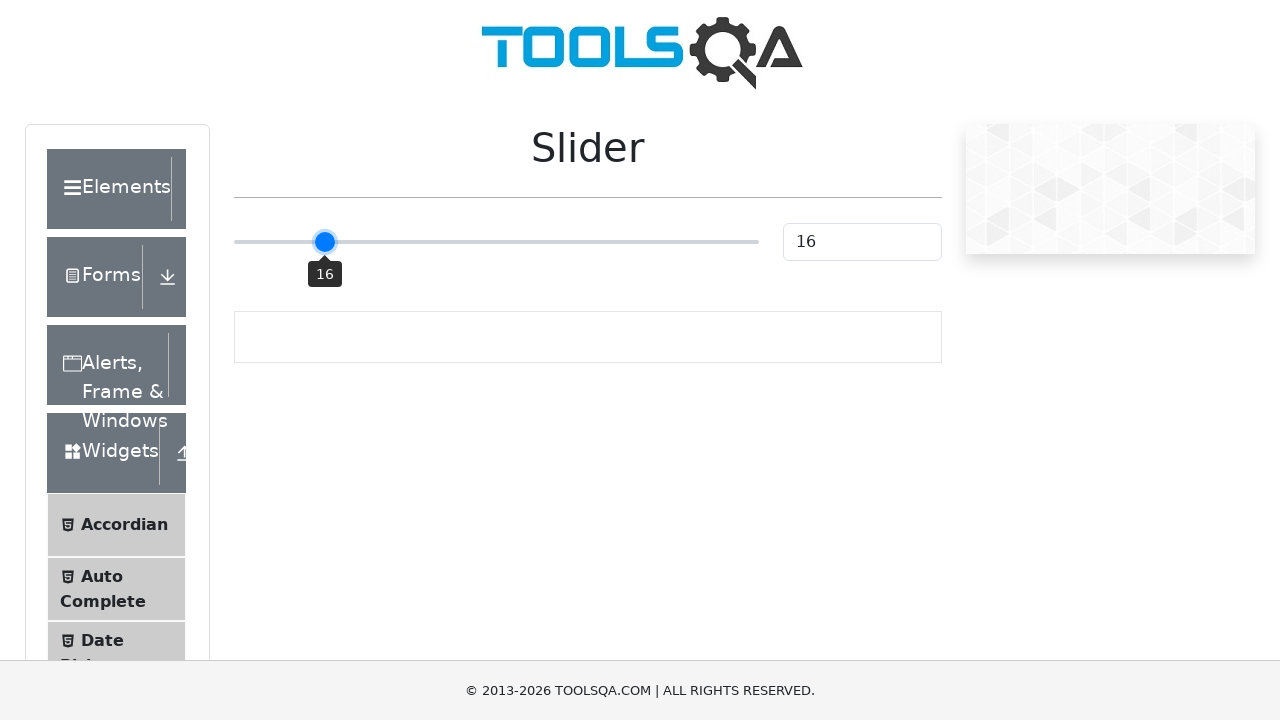

Checked slider value: 16
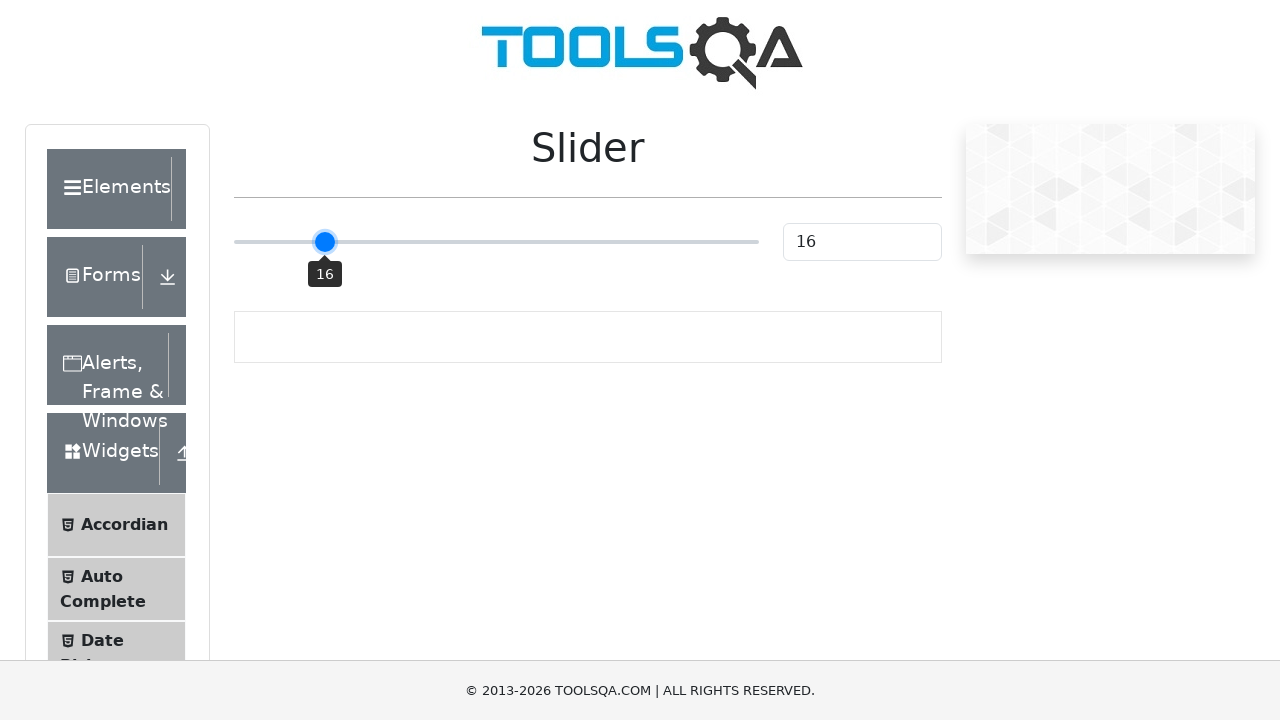

Dragged slider to position 327.859375 at (328, 242)
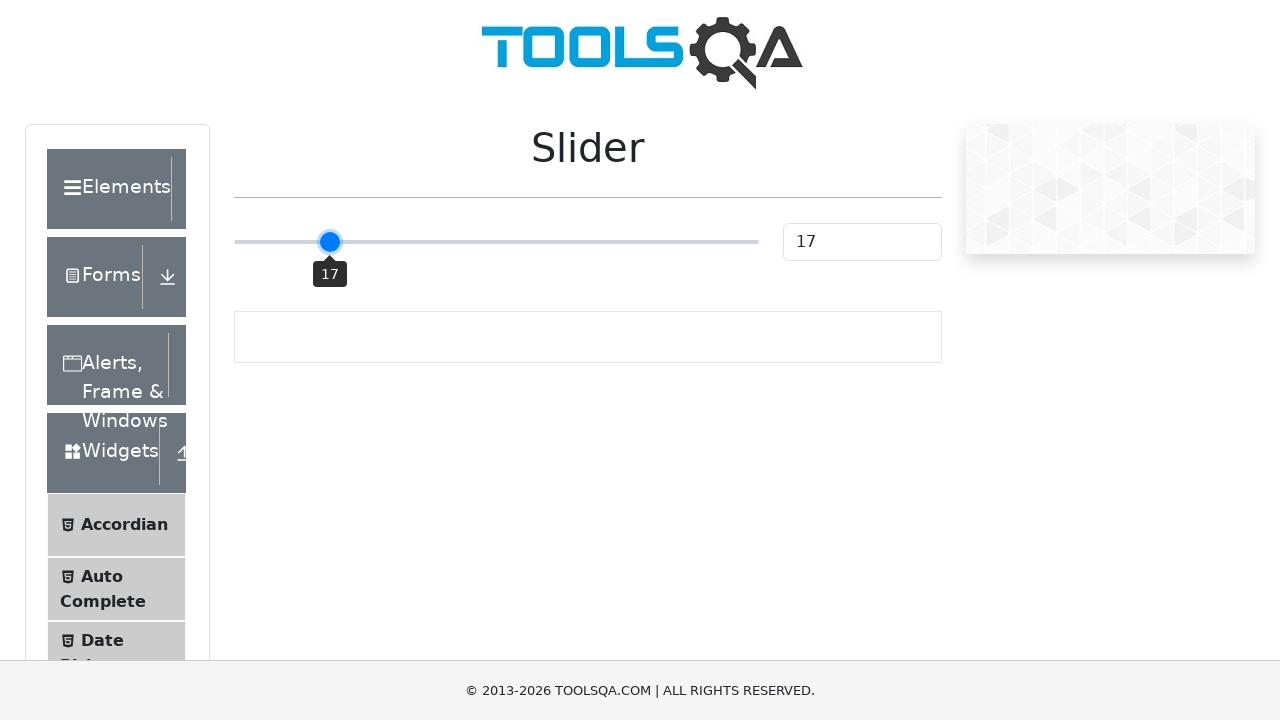

Checked slider value: 17
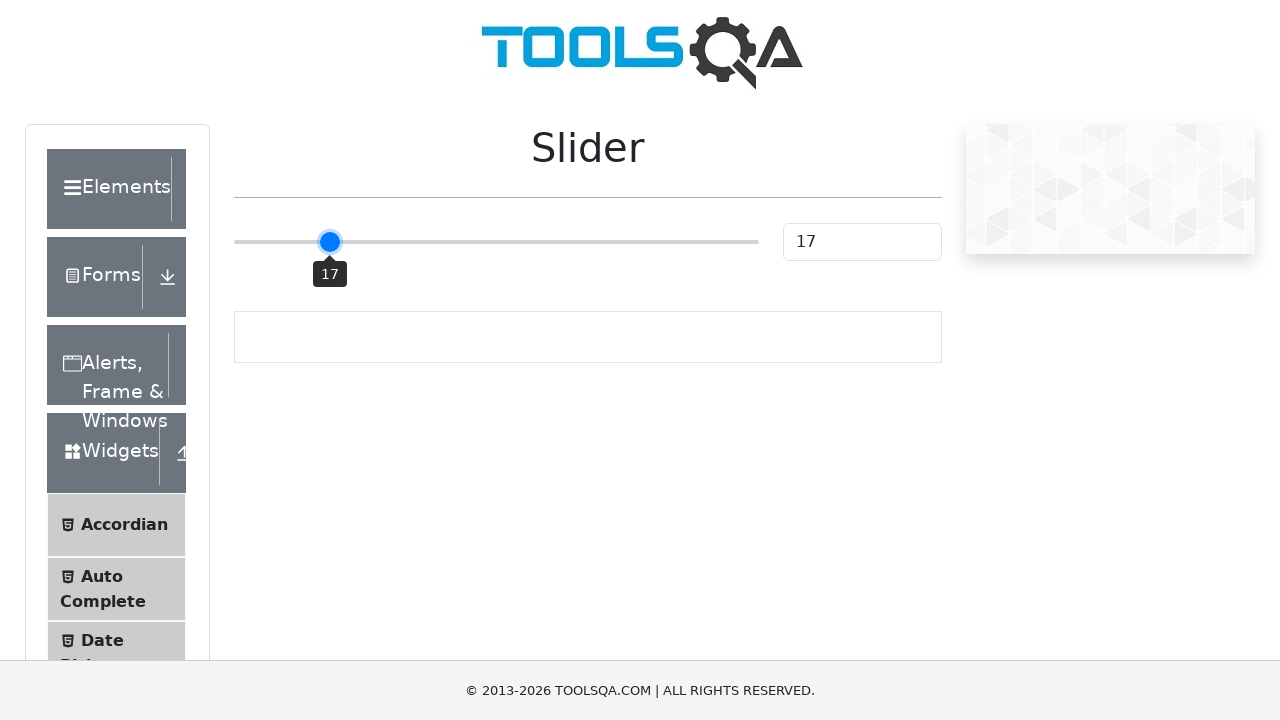

Dragged slider to position 329.859375 at (330, 242)
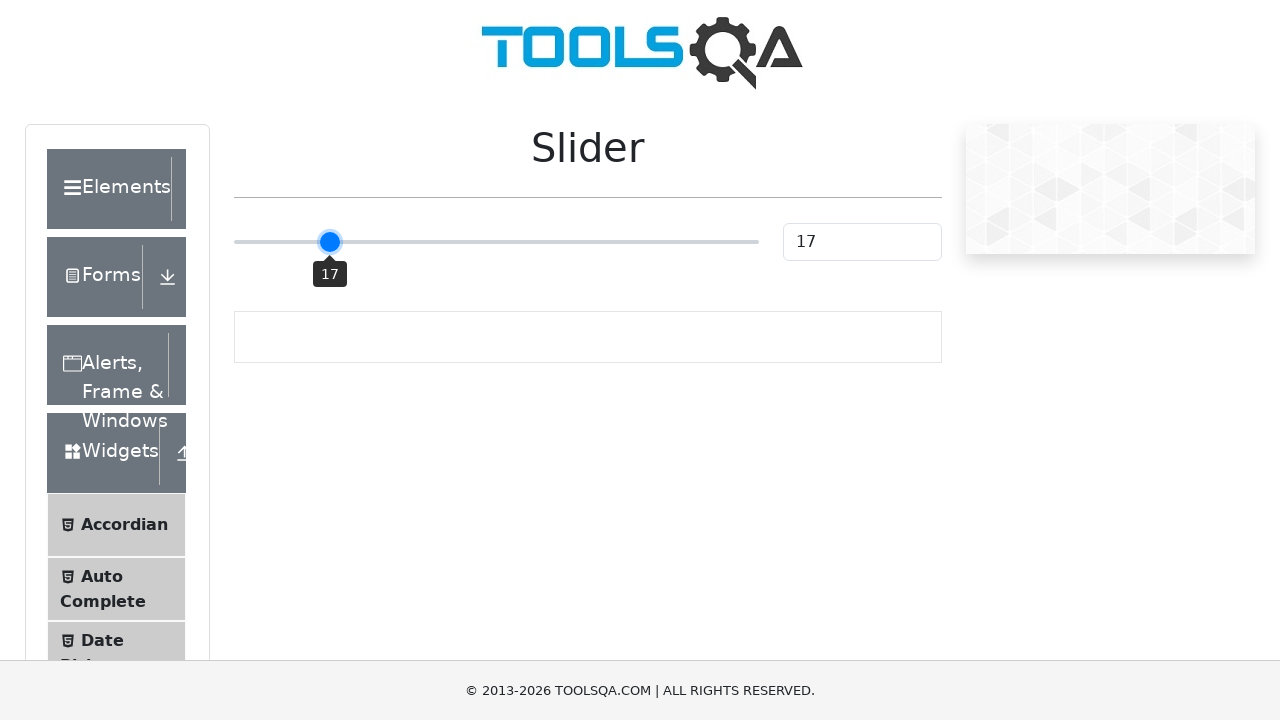

Checked slider value: 17
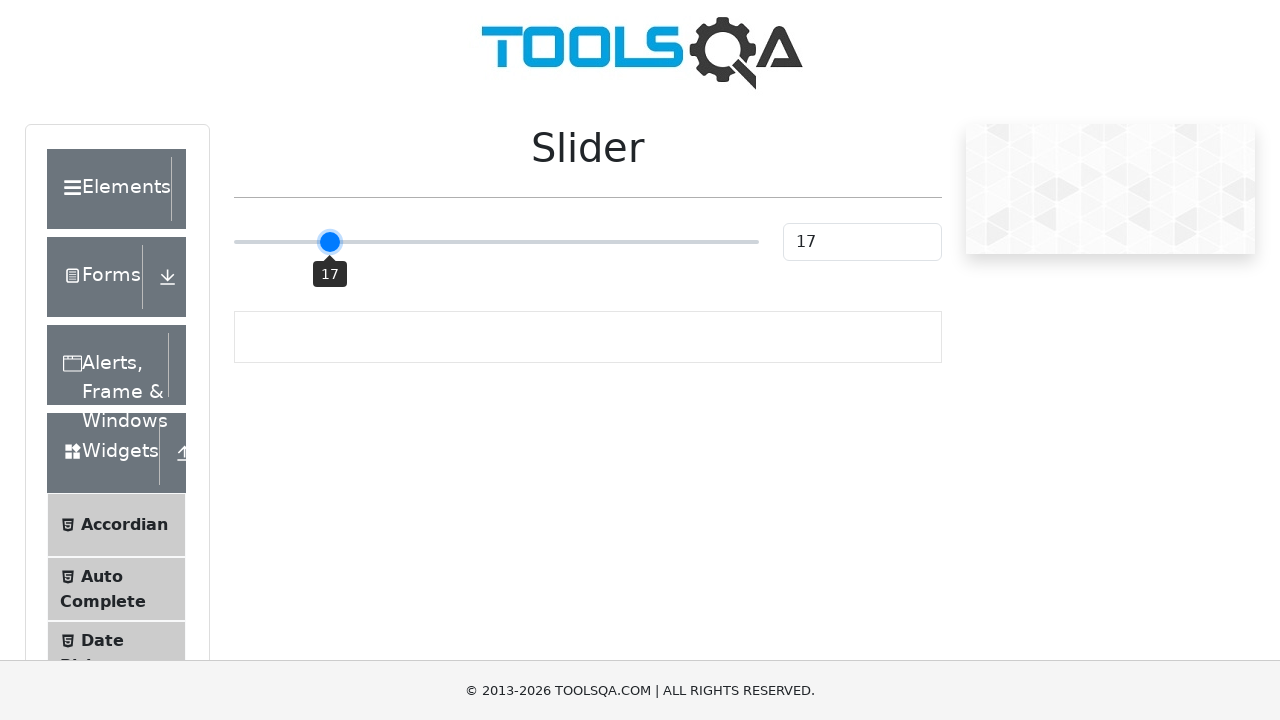

Dragged slider to position 331.859375 at (332, 242)
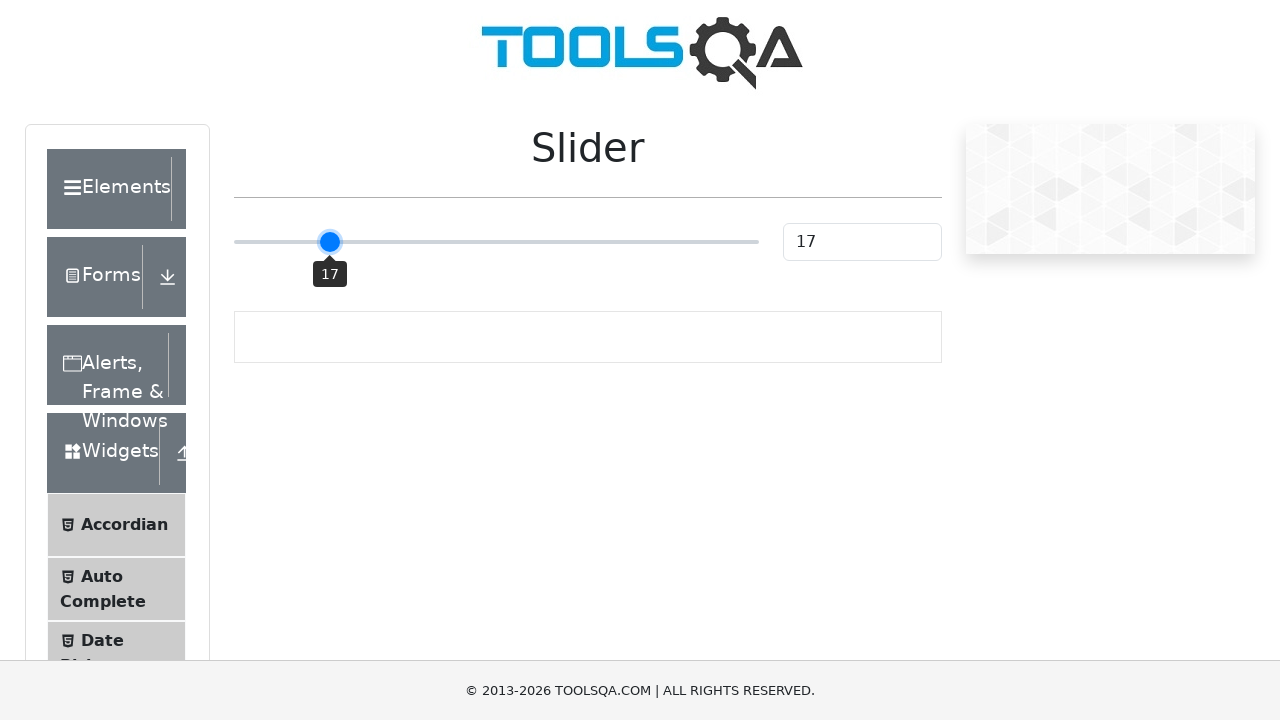

Checked slider value: 17
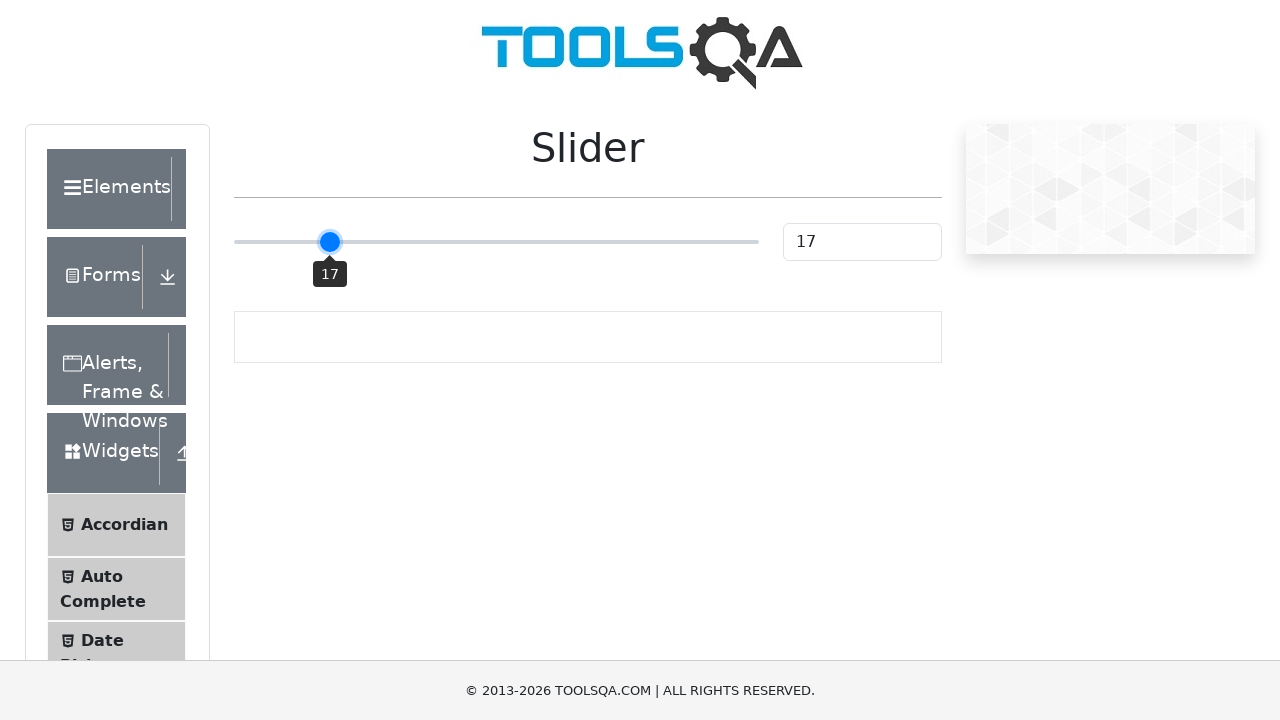

Dragged slider to position 333.859375 at (334, 242)
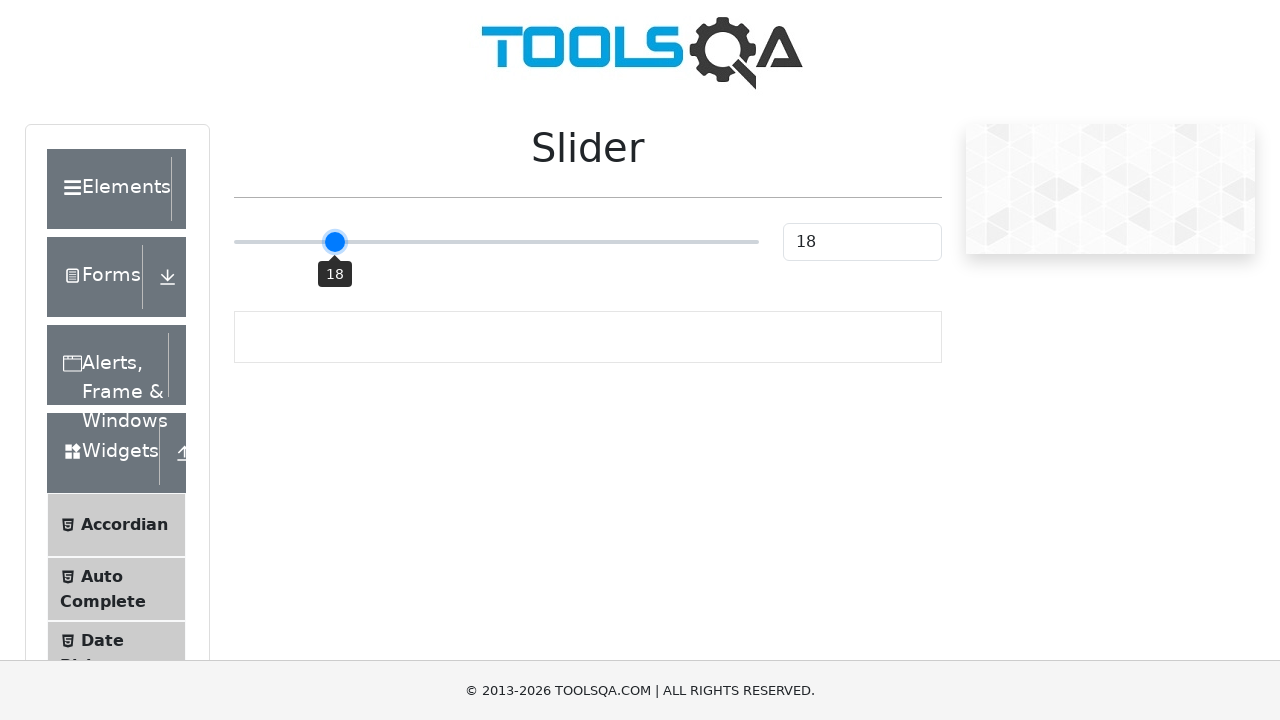

Checked slider value: 18
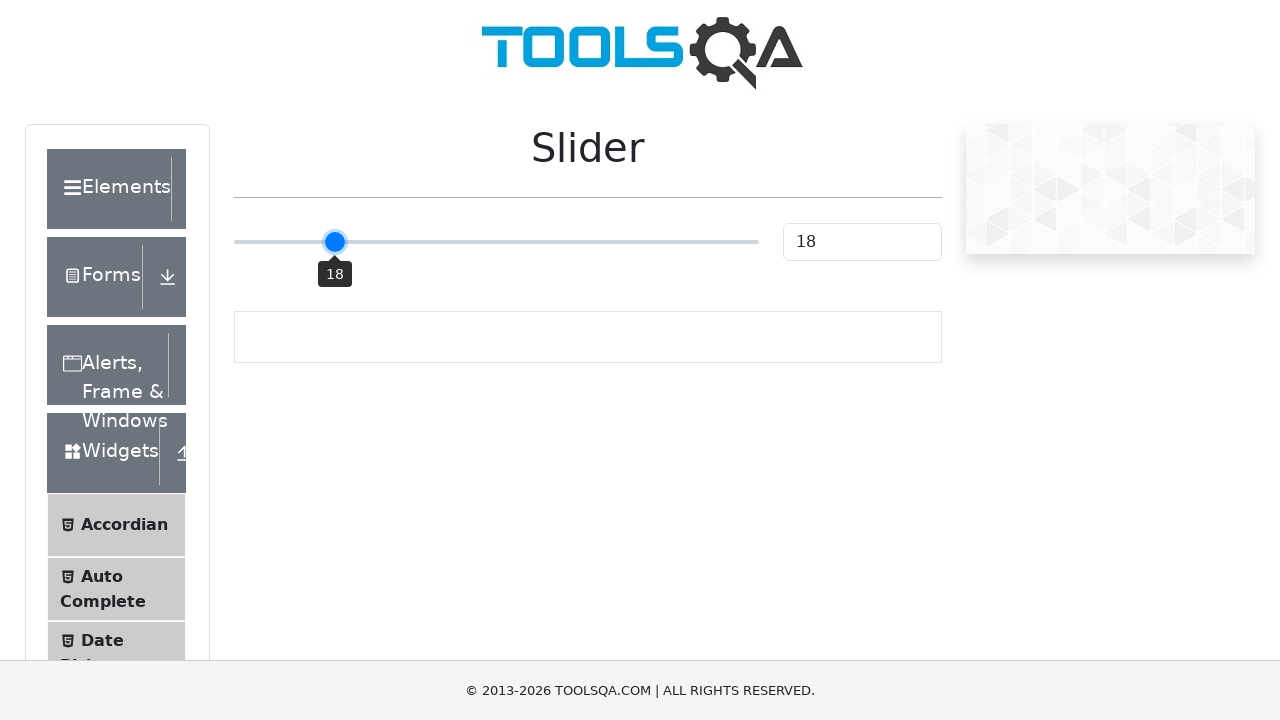

Dragged slider to position 335.859375 at (336, 242)
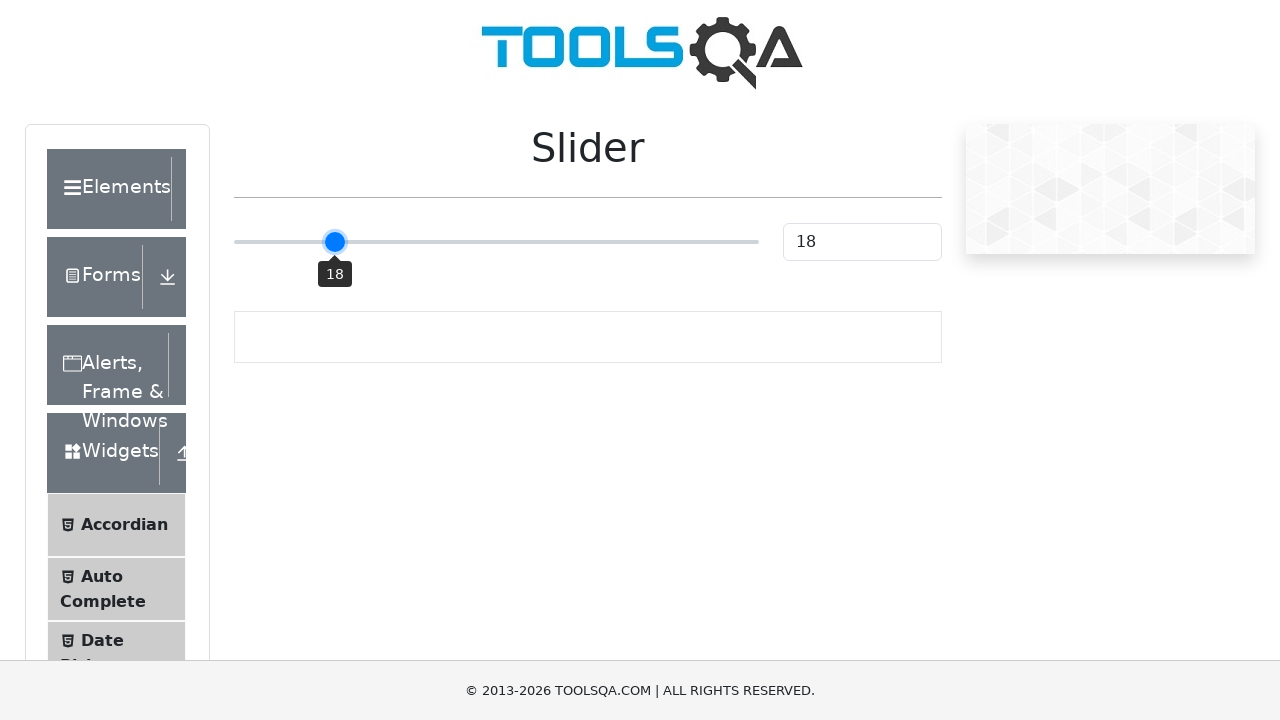

Checked slider value: 18
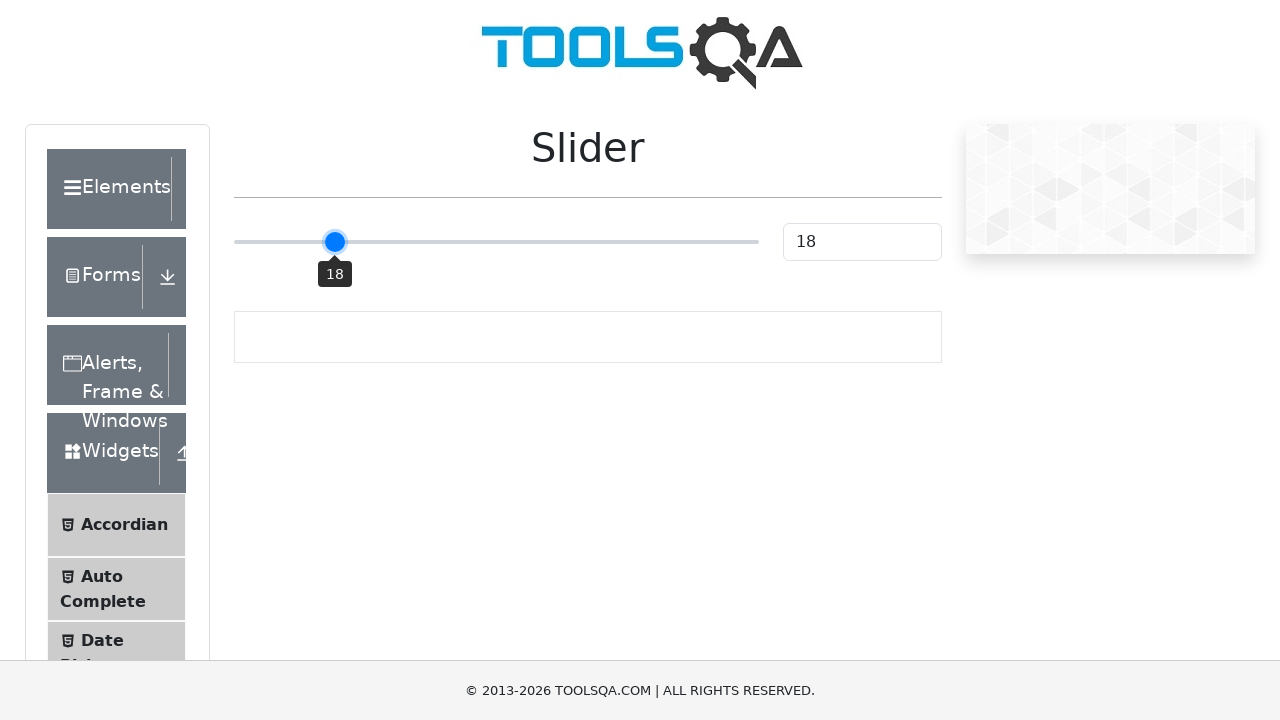

Dragged slider to position 337.859375 at (338, 242)
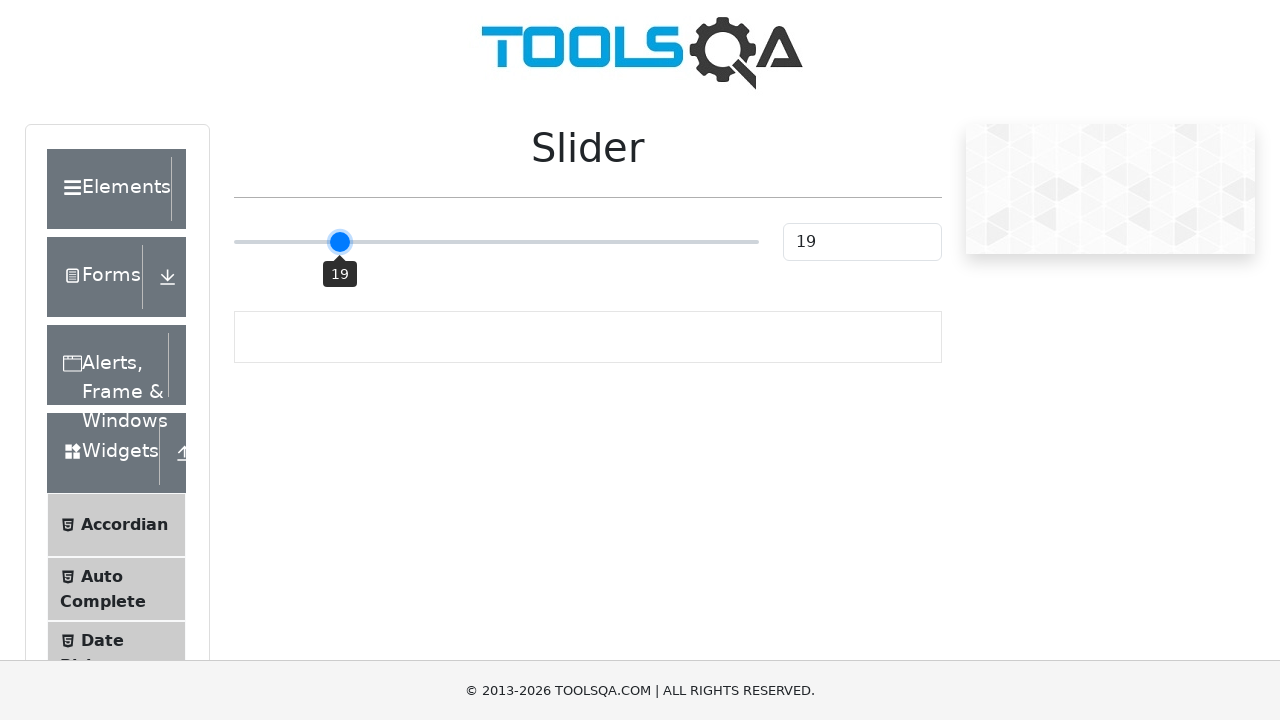

Checked slider value: 19
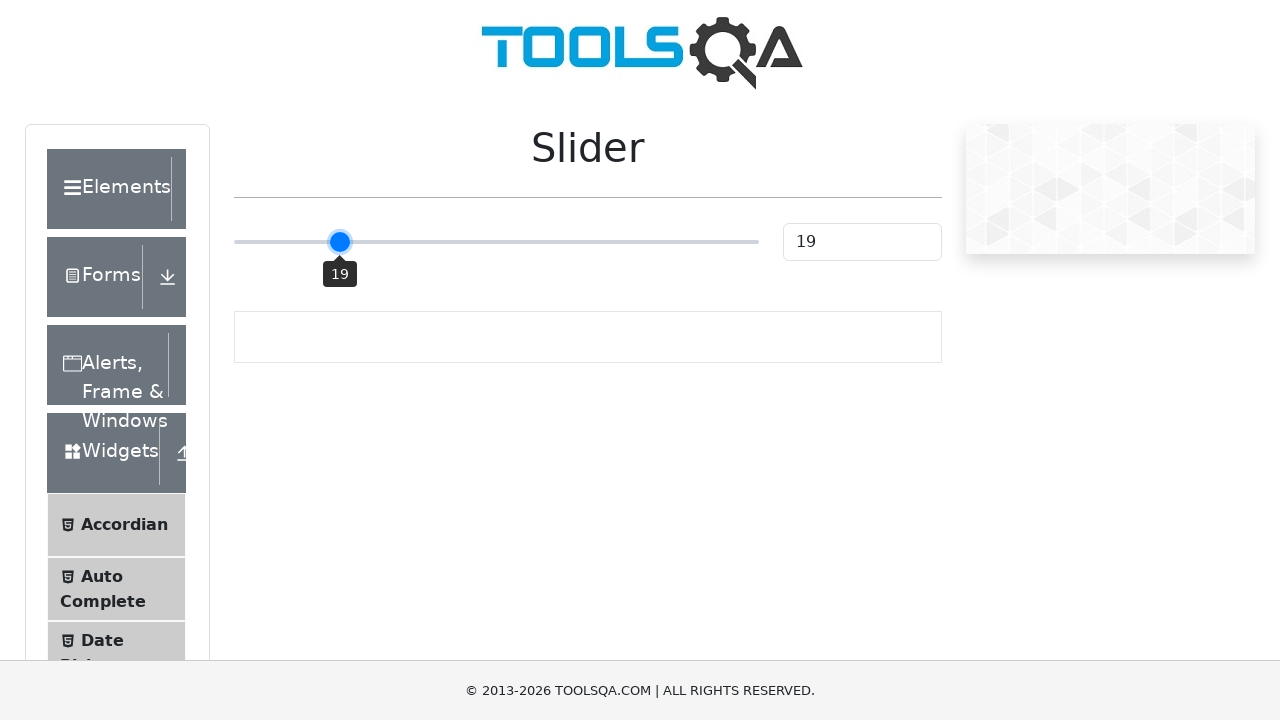

Dragged slider to position 339.859375 at (340, 242)
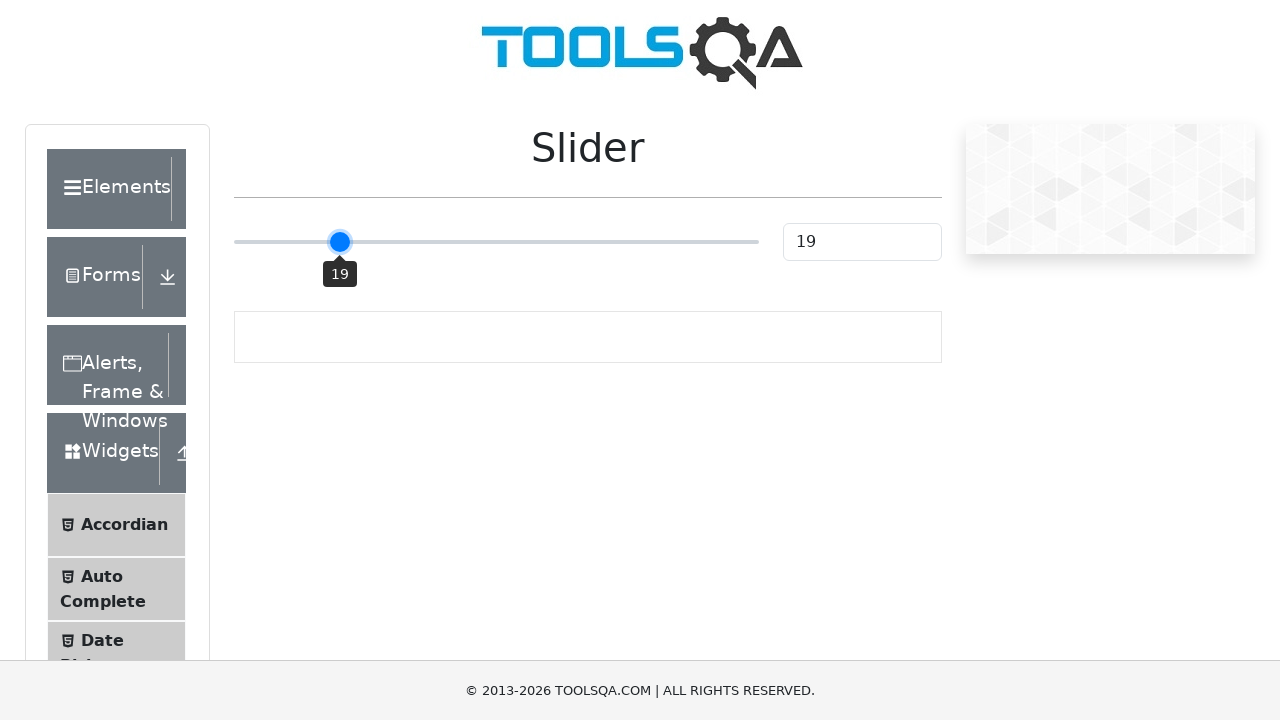

Checked slider value: 19
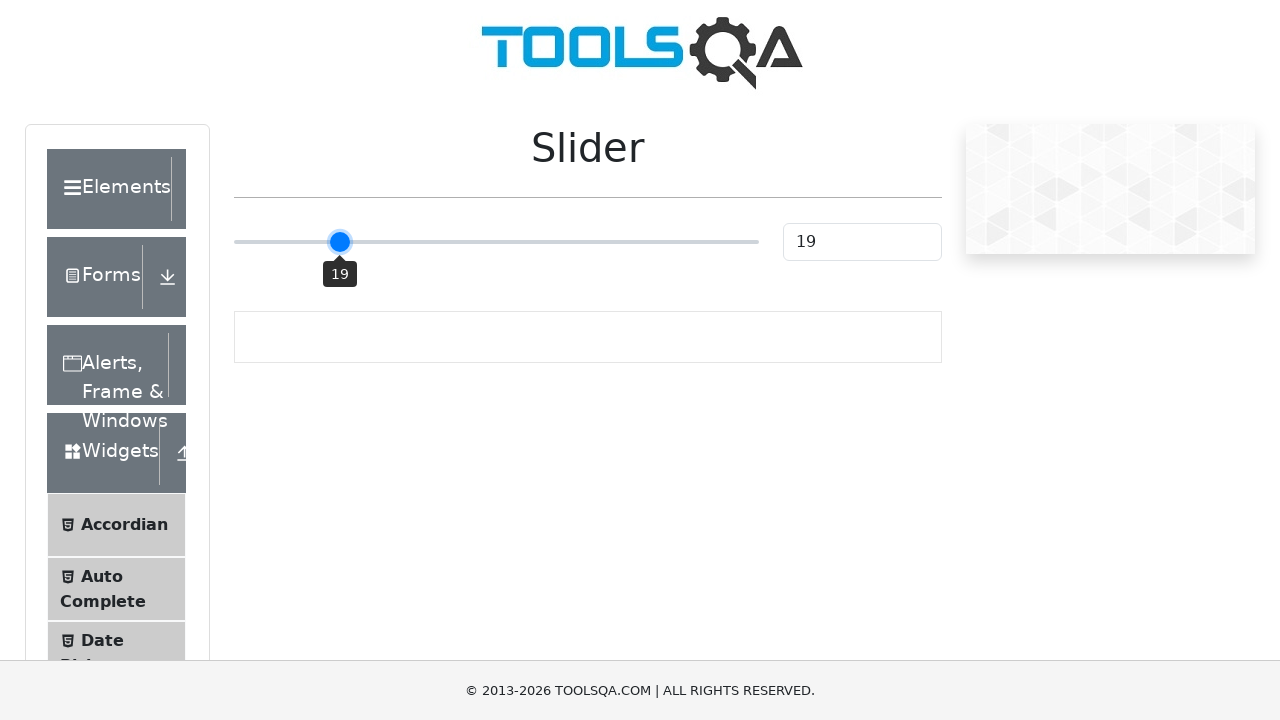

Dragged slider to position 341.859375 at (342, 242)
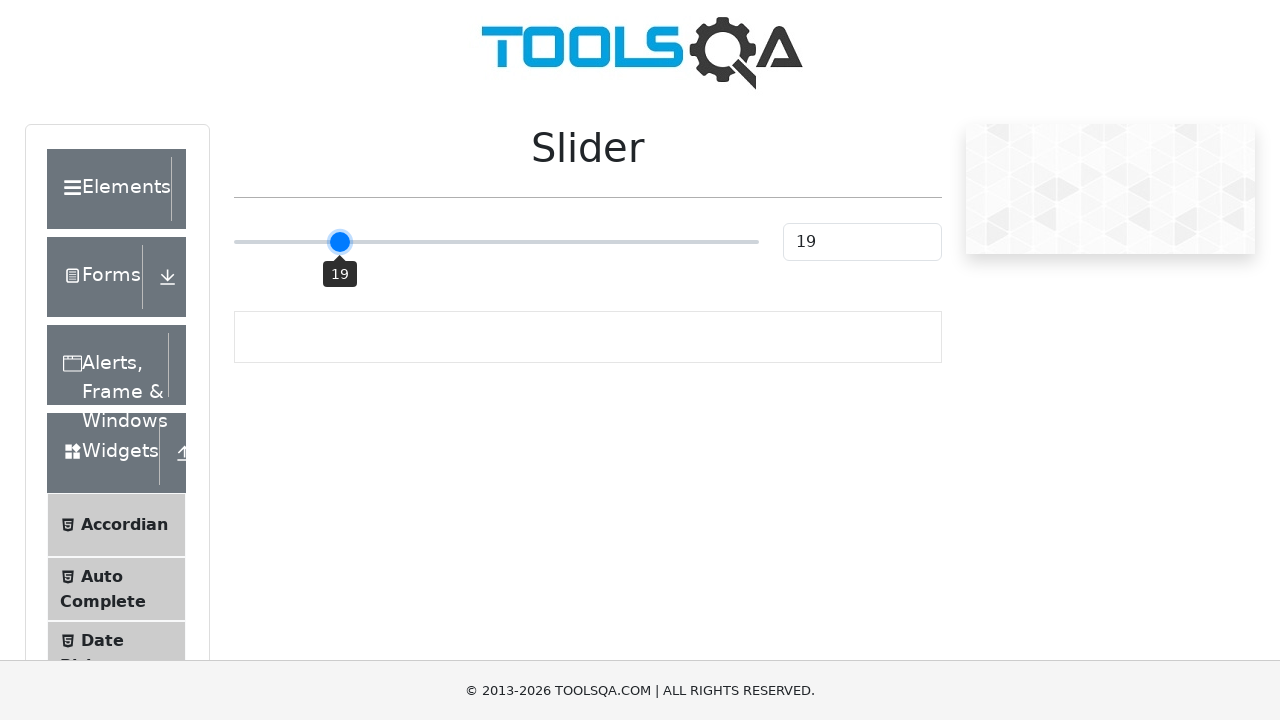

Checked slider value: 19
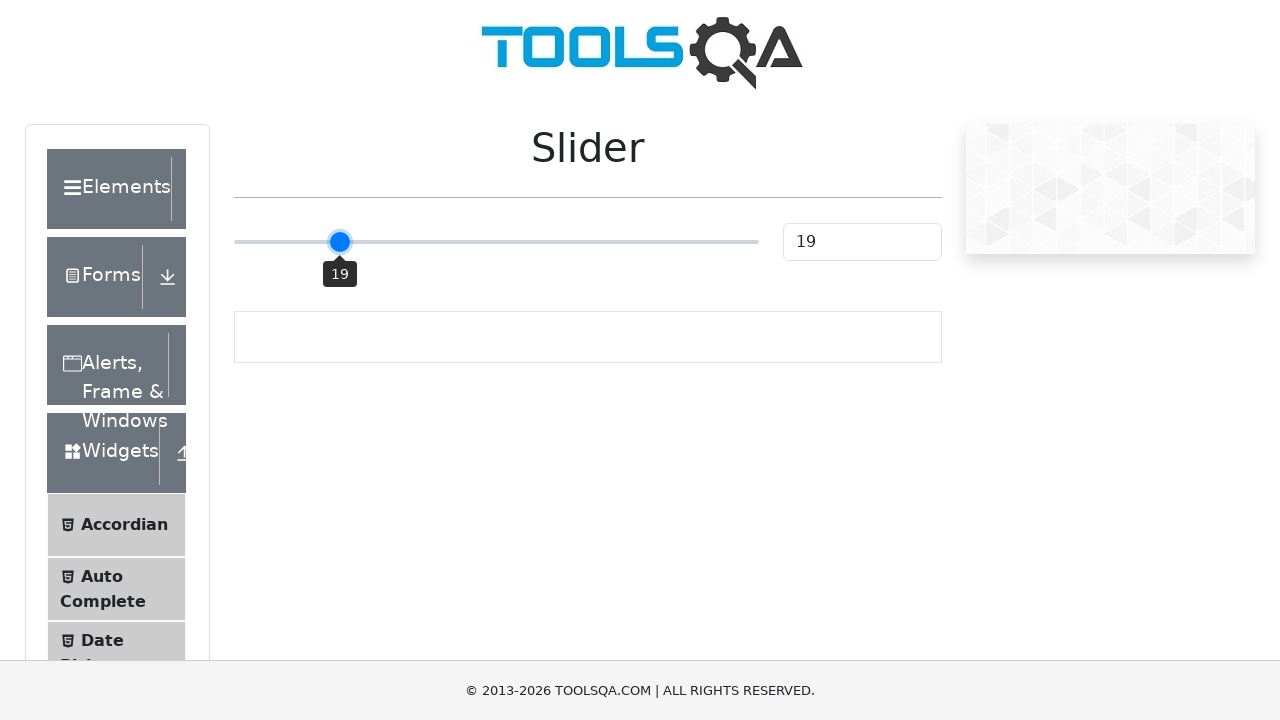

Dragged slider to position 343.859375 at (344, 242)
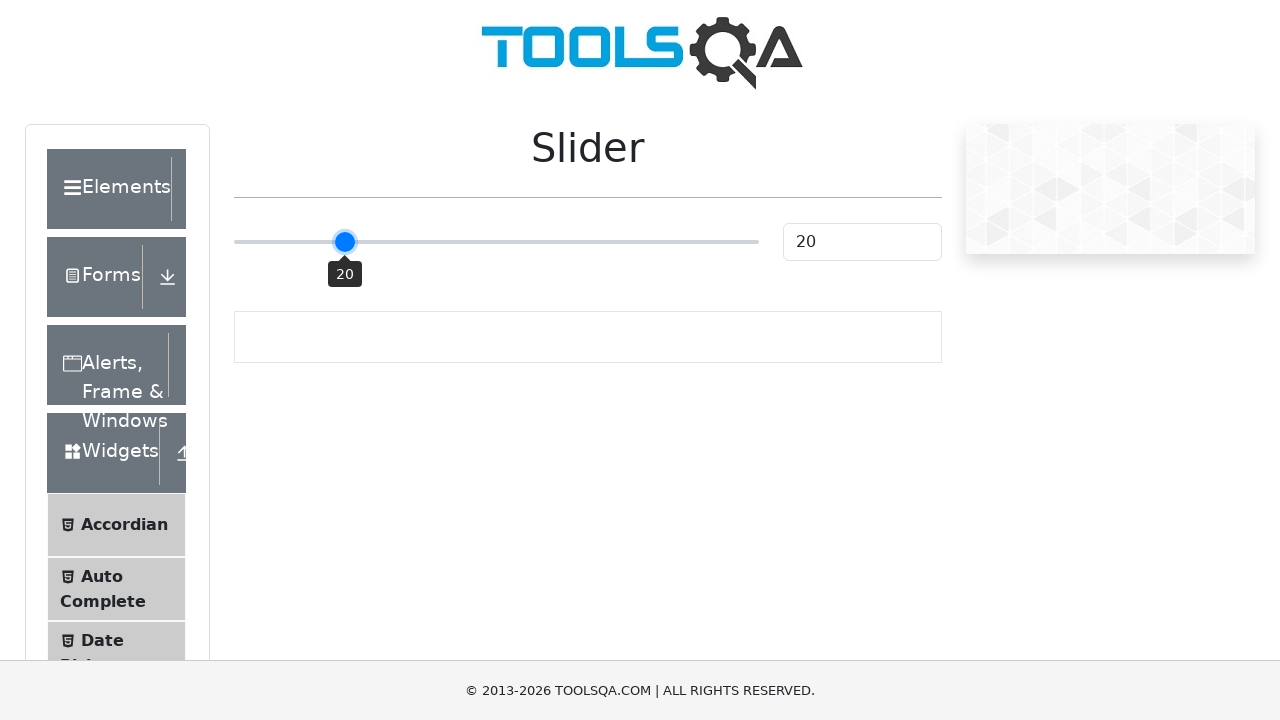

Checked slider value: 20
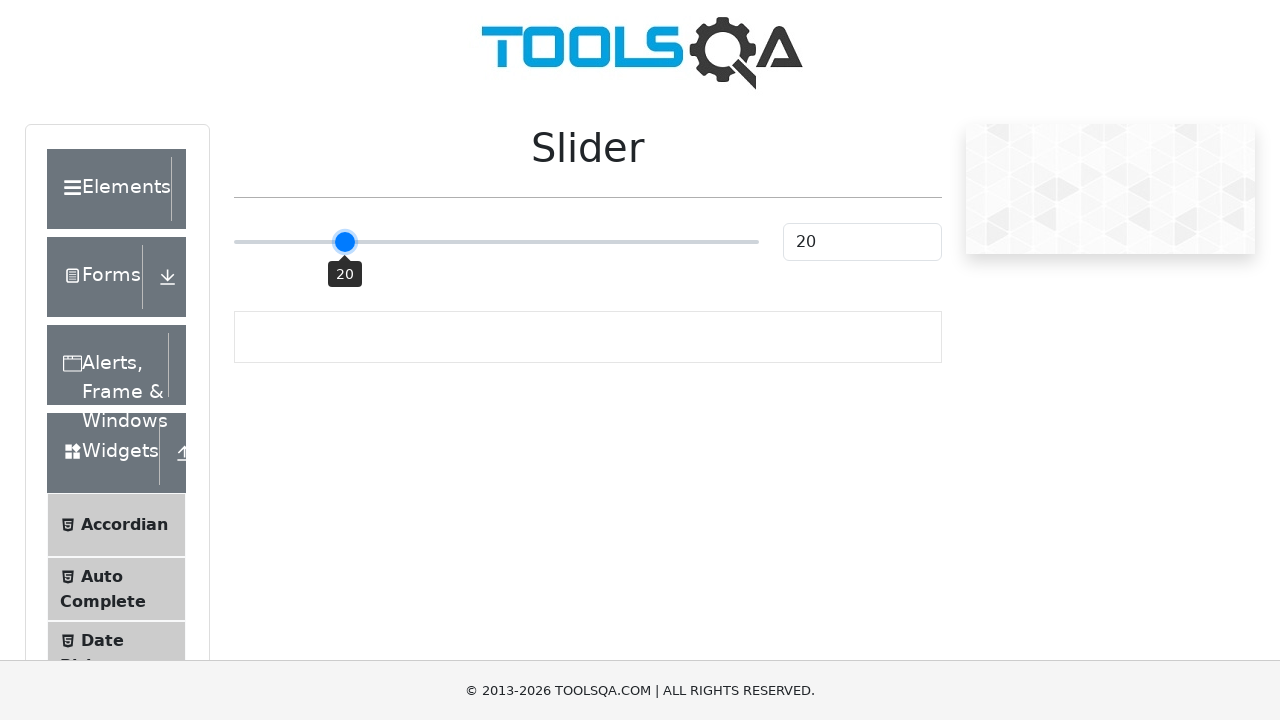

Dragged slider to position 345.859375 at (346, 242)
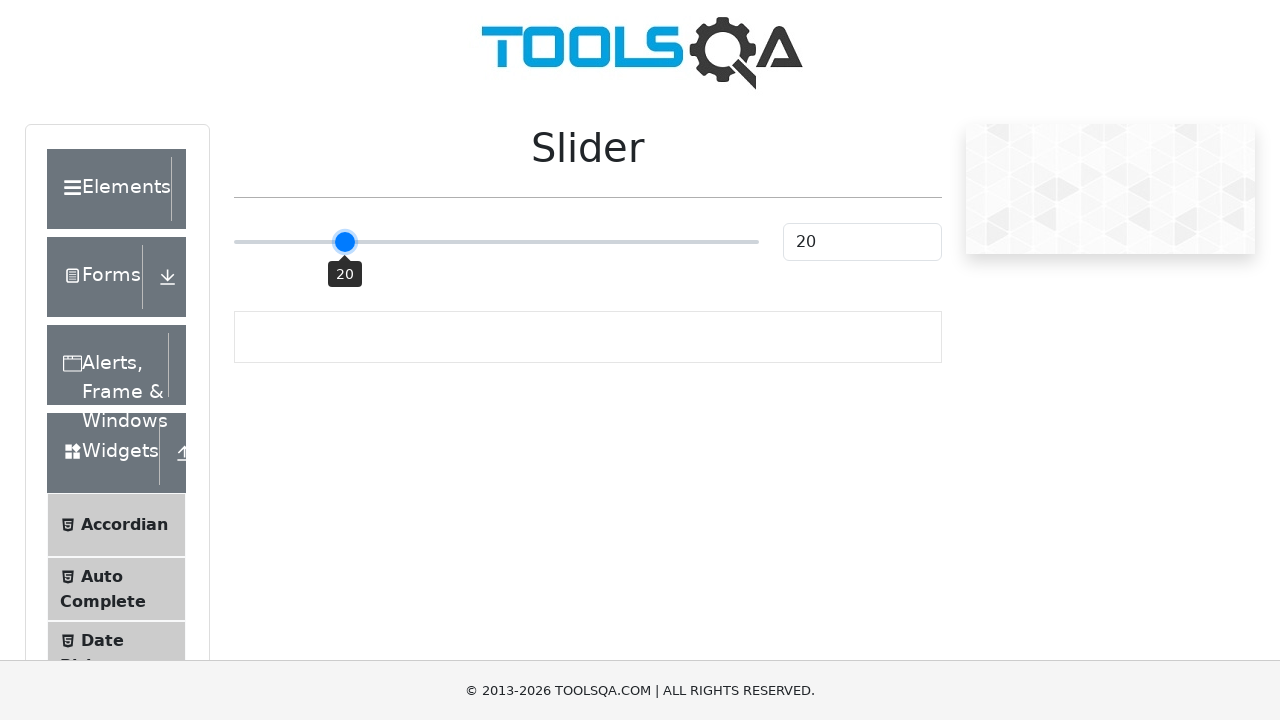

Checked slider value: 20
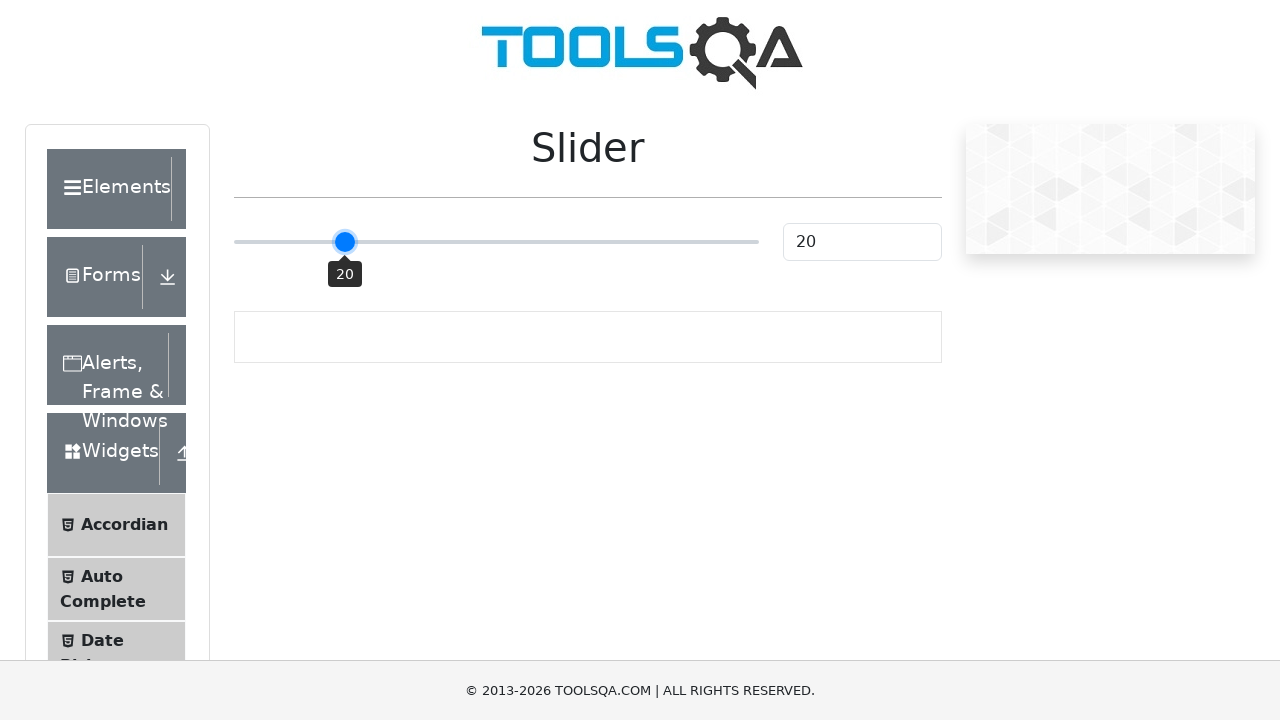

Dragged slider to position 347.859375 at (348, 242)
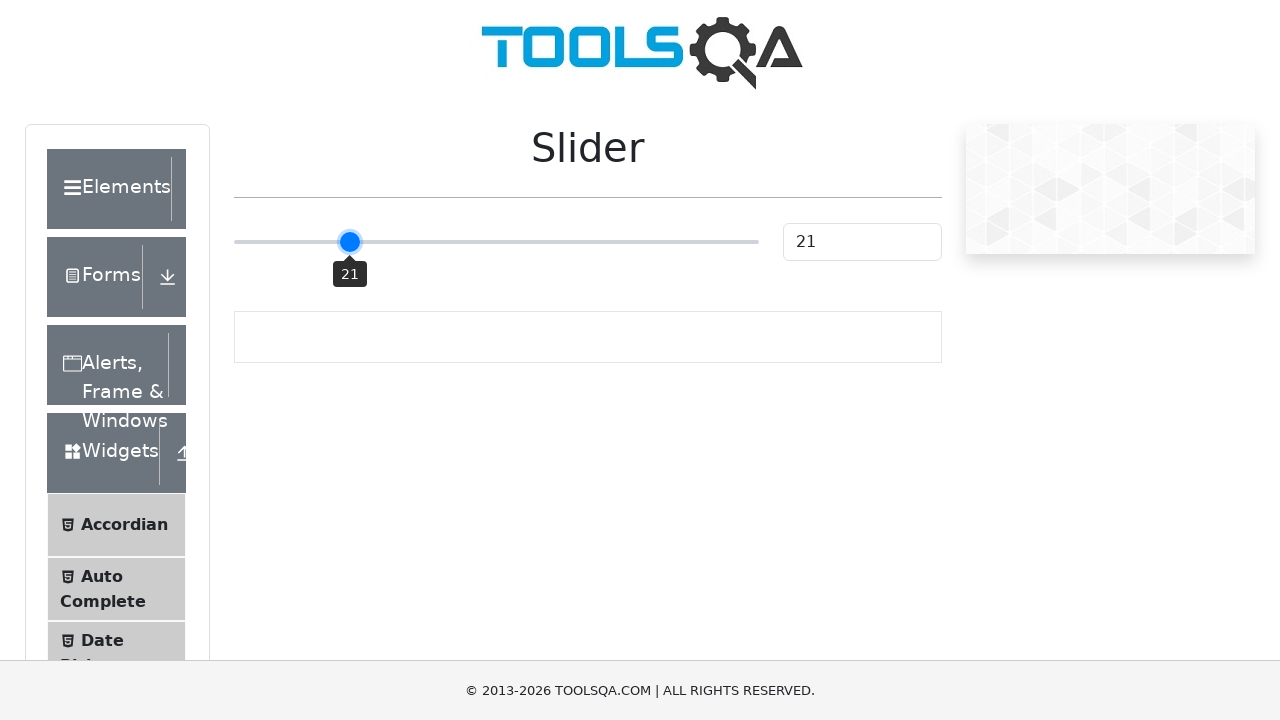

Checked slider value: 21
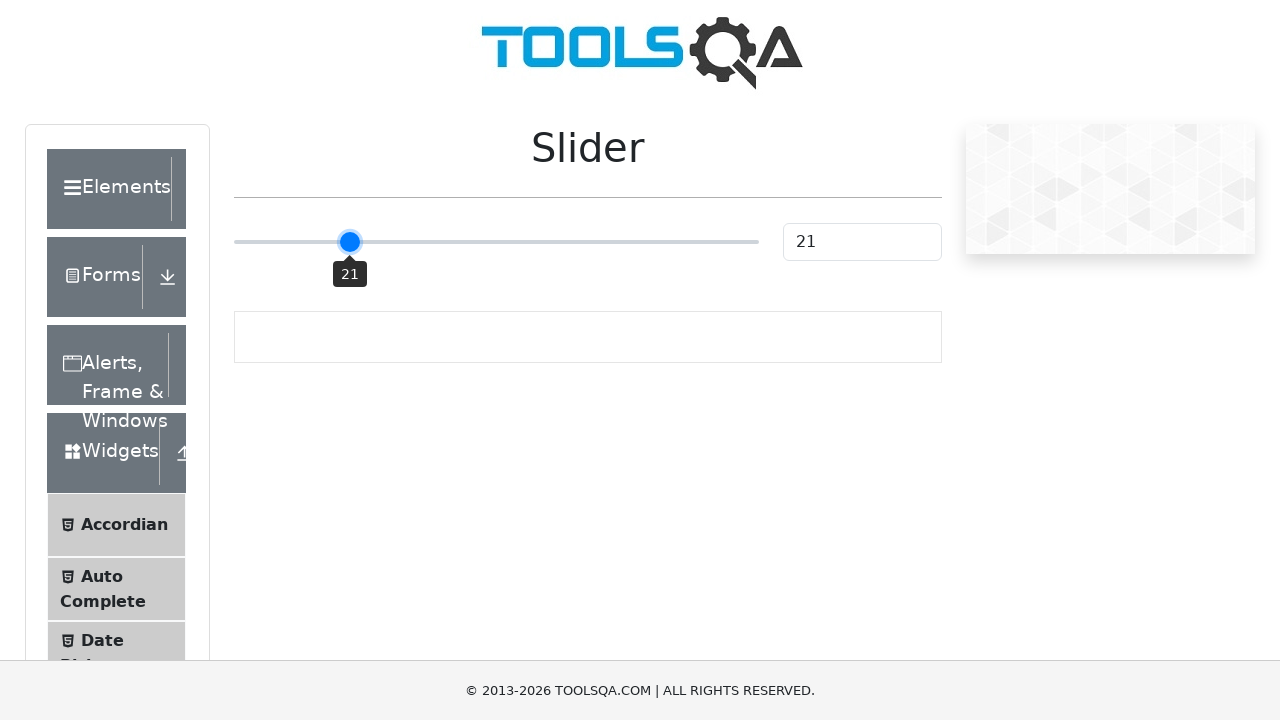

Dragged slider to position 349.859375 at (350, 242)
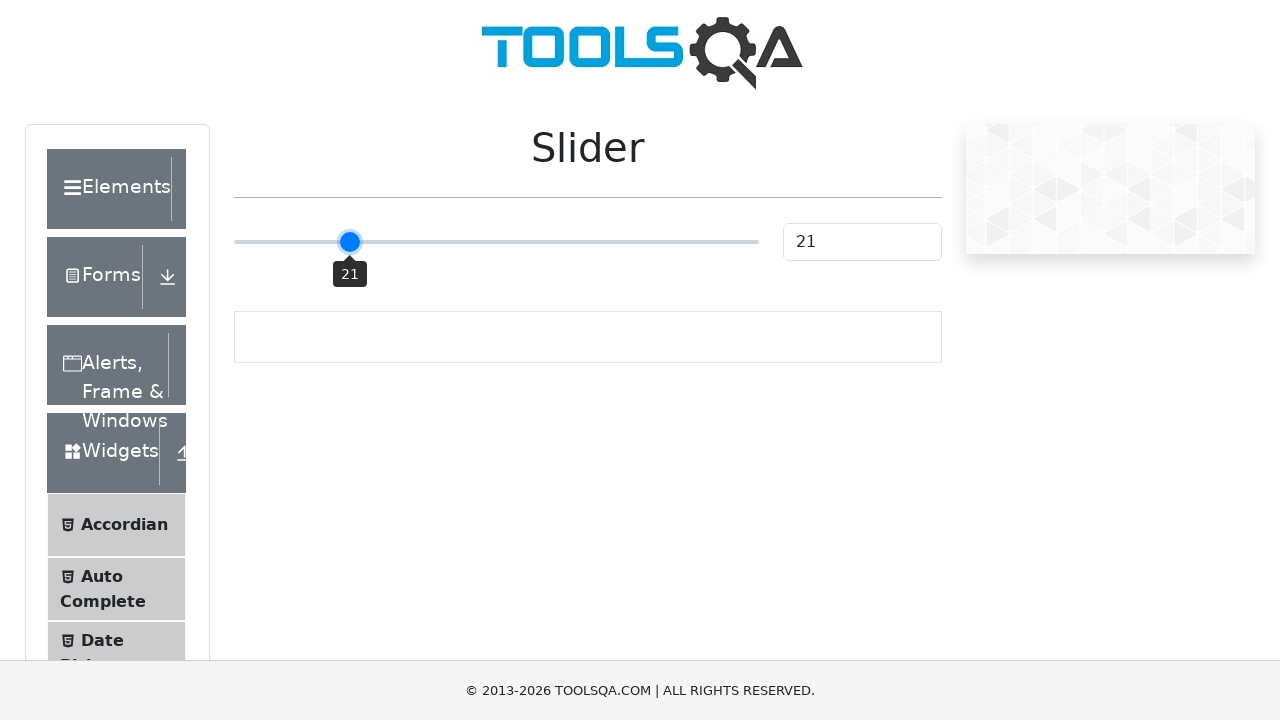

Checked slider value: 21
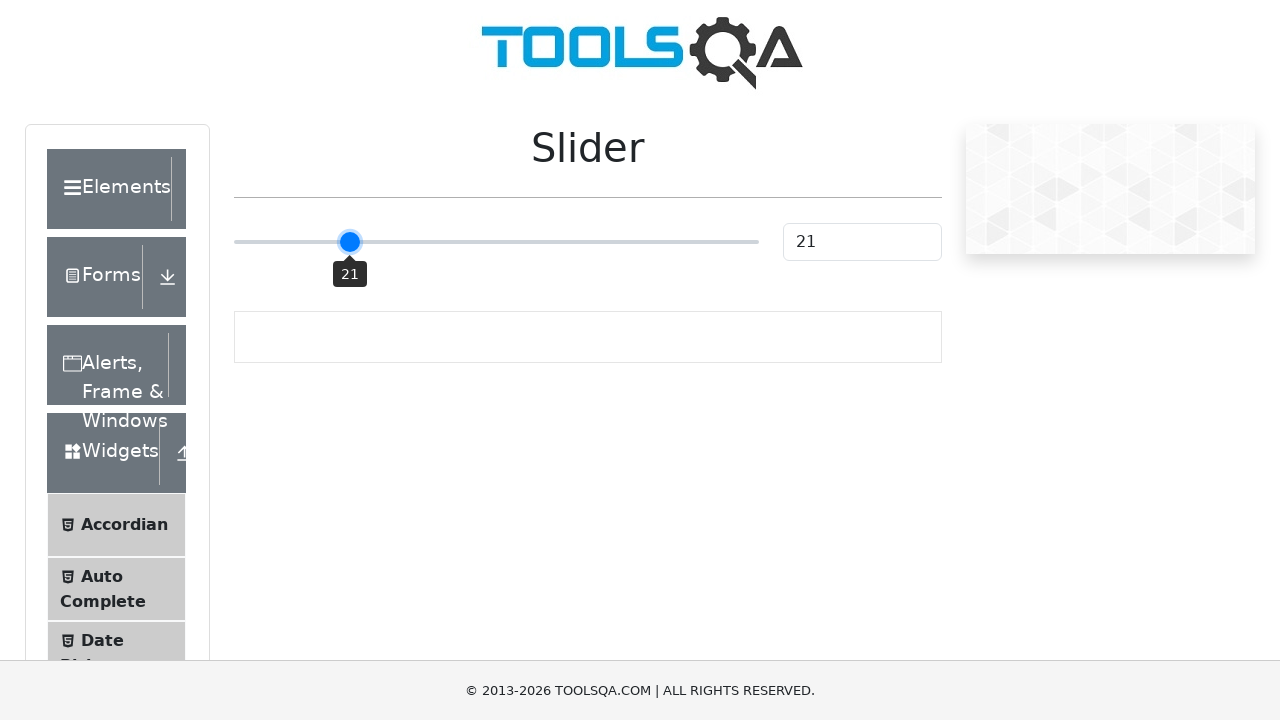

Dragged slider to position 351.859375 at (352, 242)
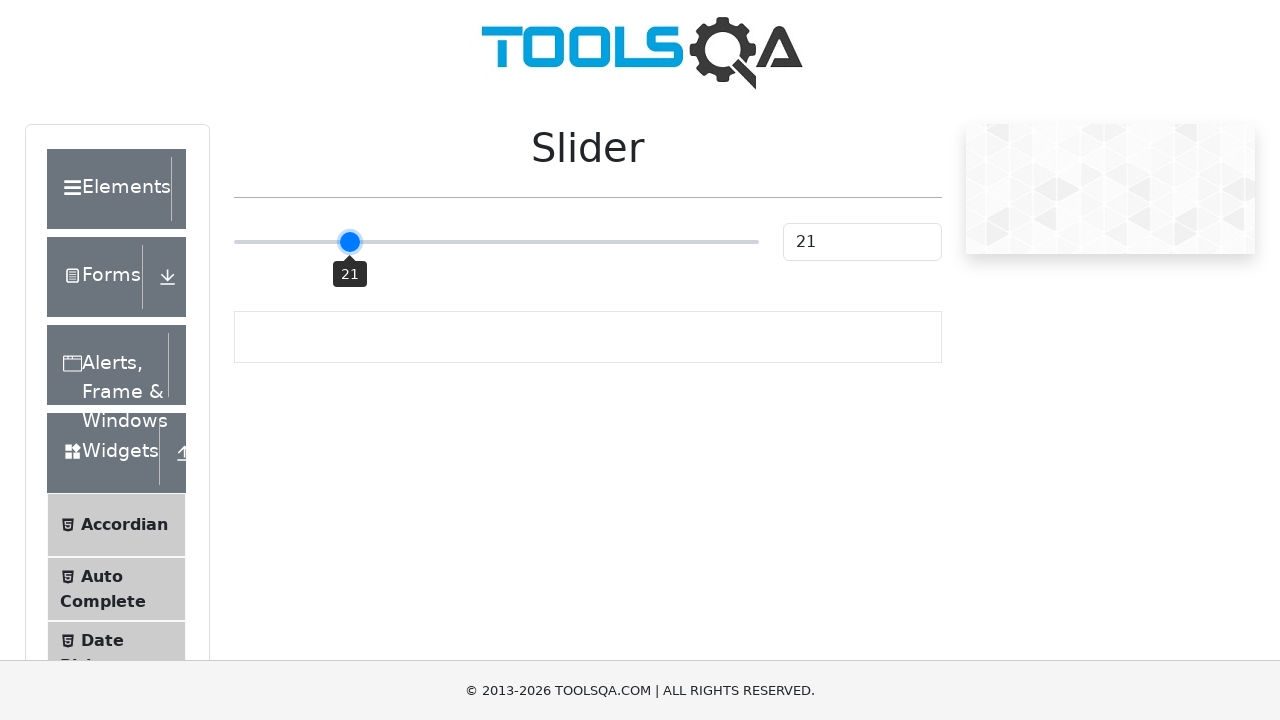

Checked slider value: 21
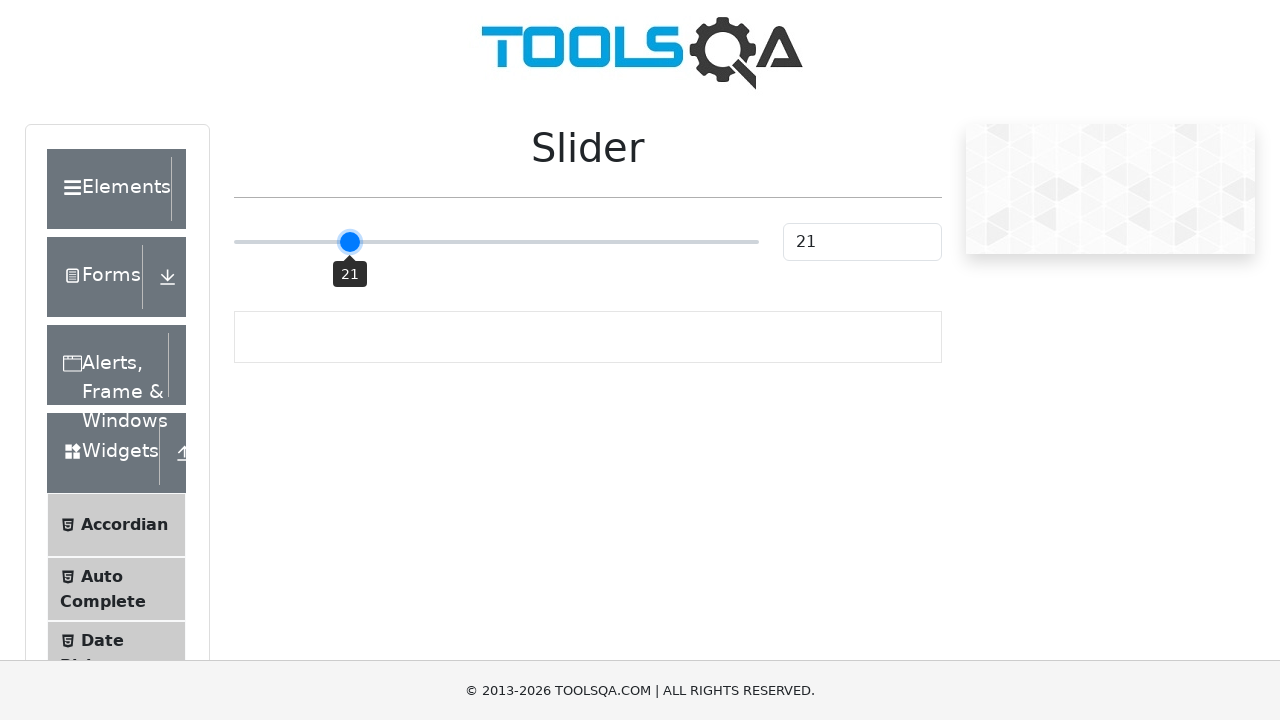

Dragged slider to position 353.859375 at (354, 242)
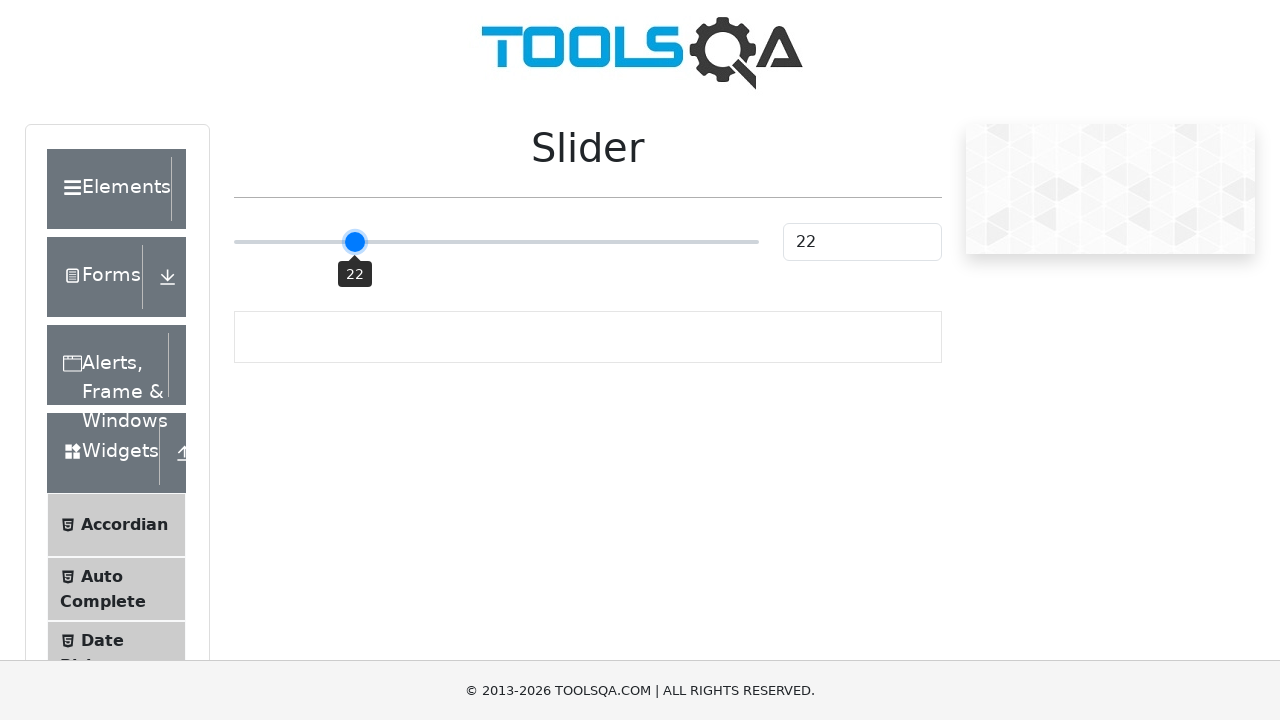

Checked slider value: 22
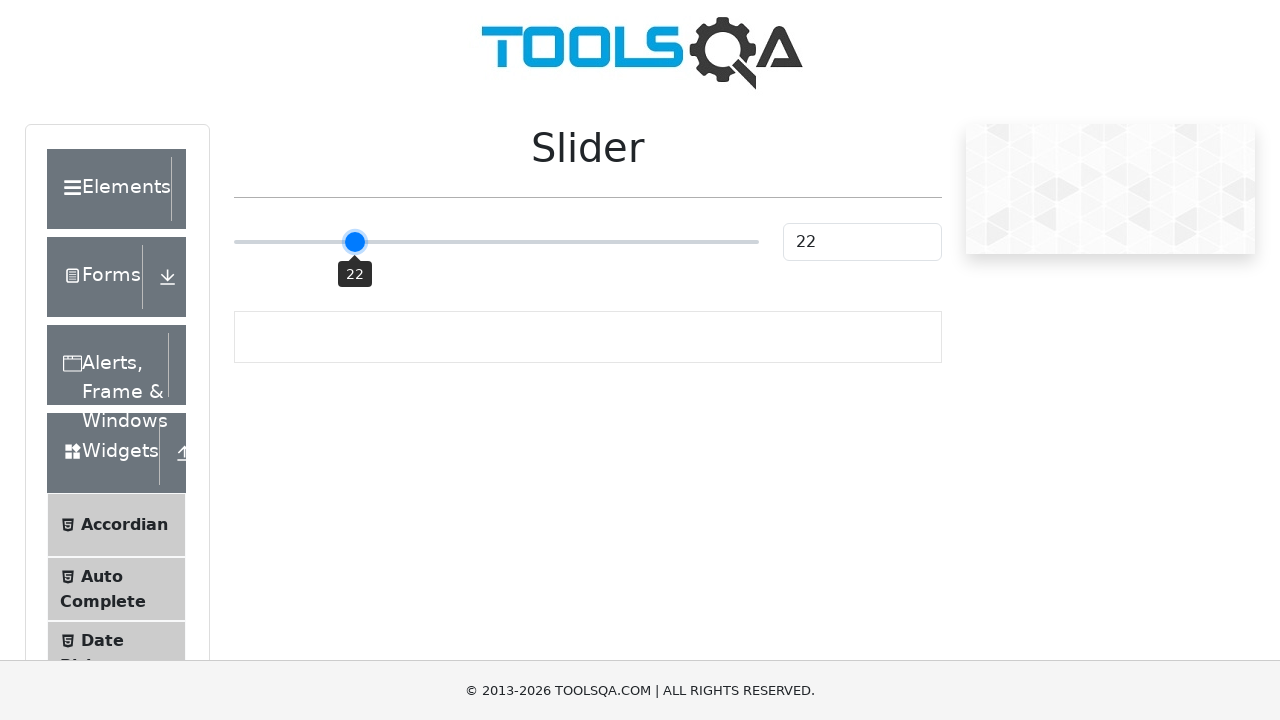

Dragged slider to position 355.859375 at (356, 242)
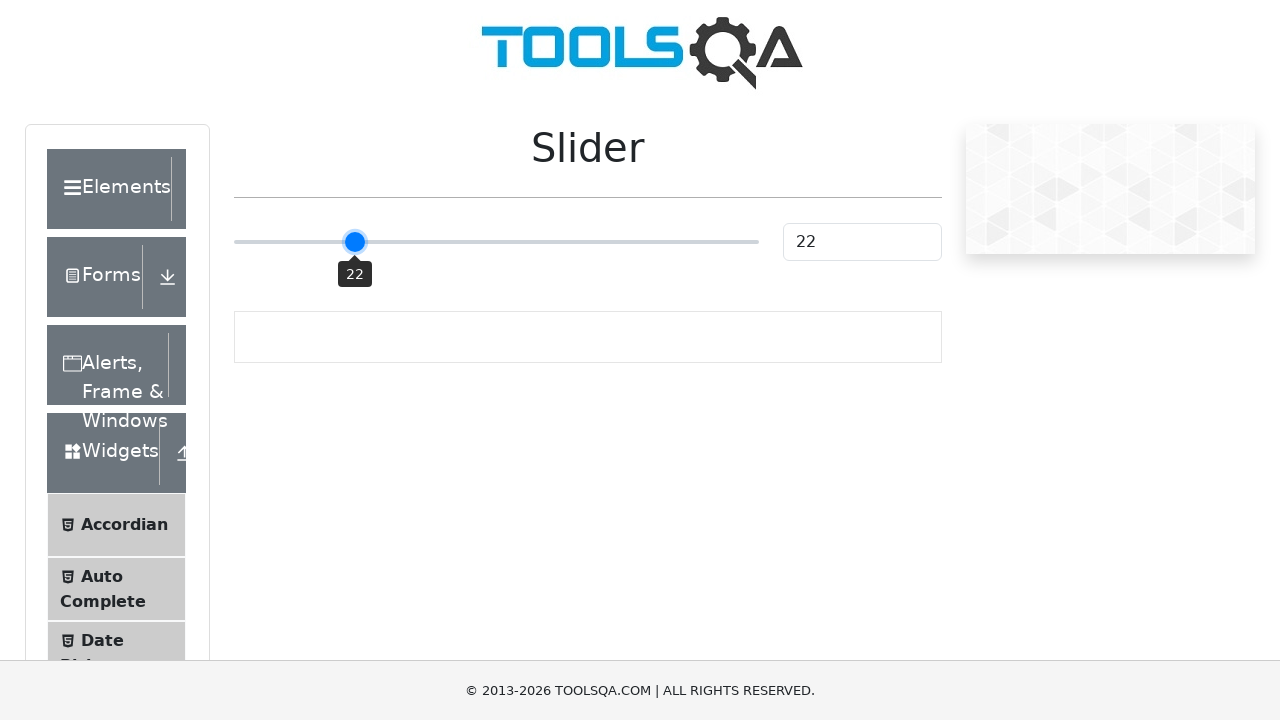

Checked slider value: 22
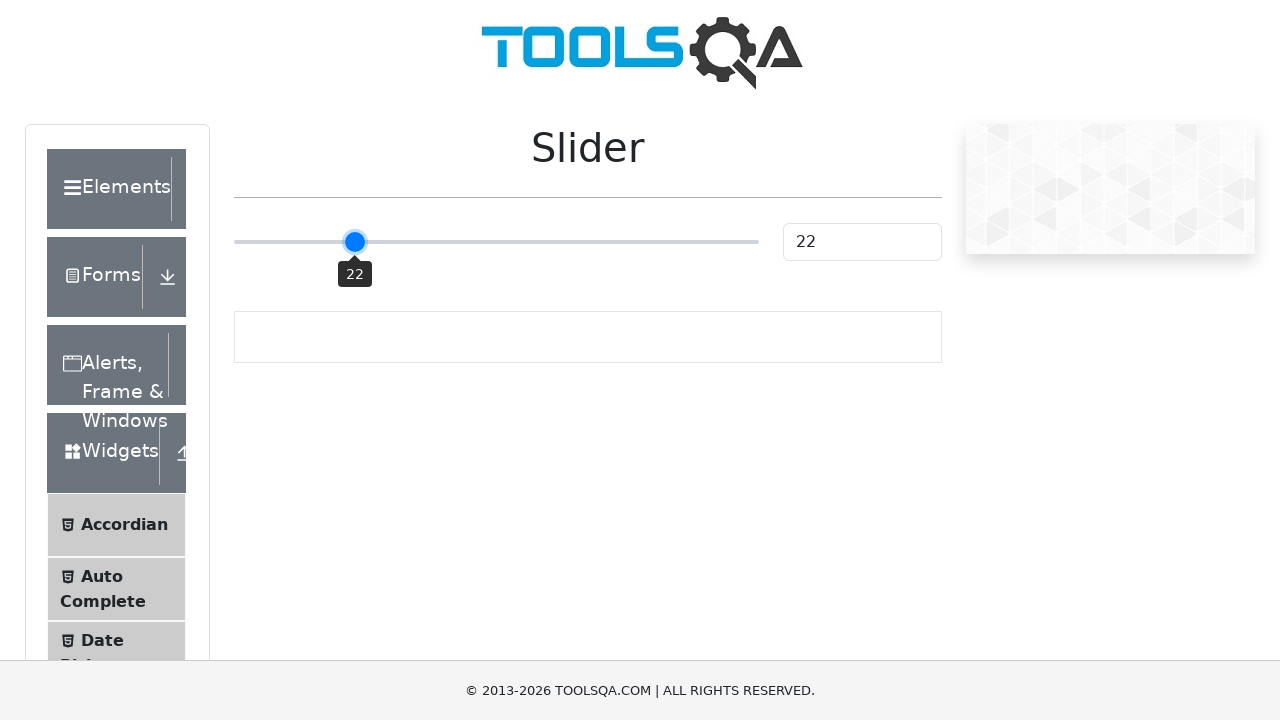

Dragged slider to position 357.859375 at (358, 242)
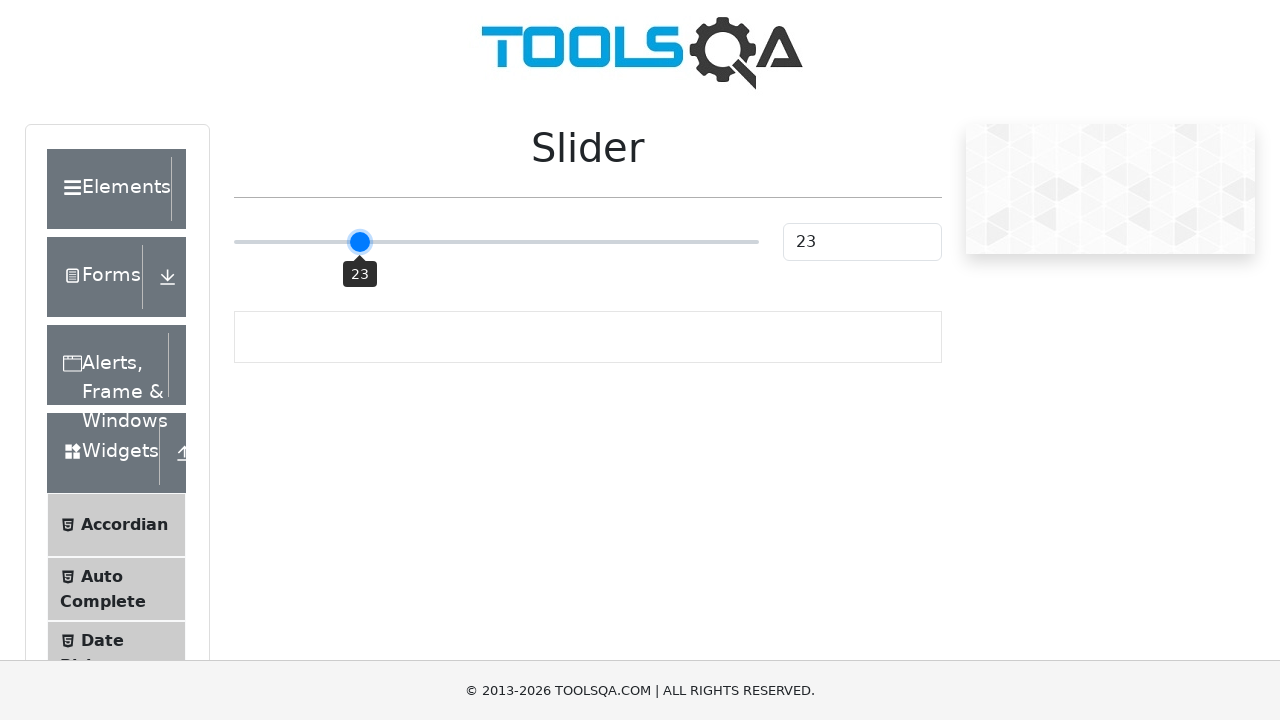

Checked slider value: 23
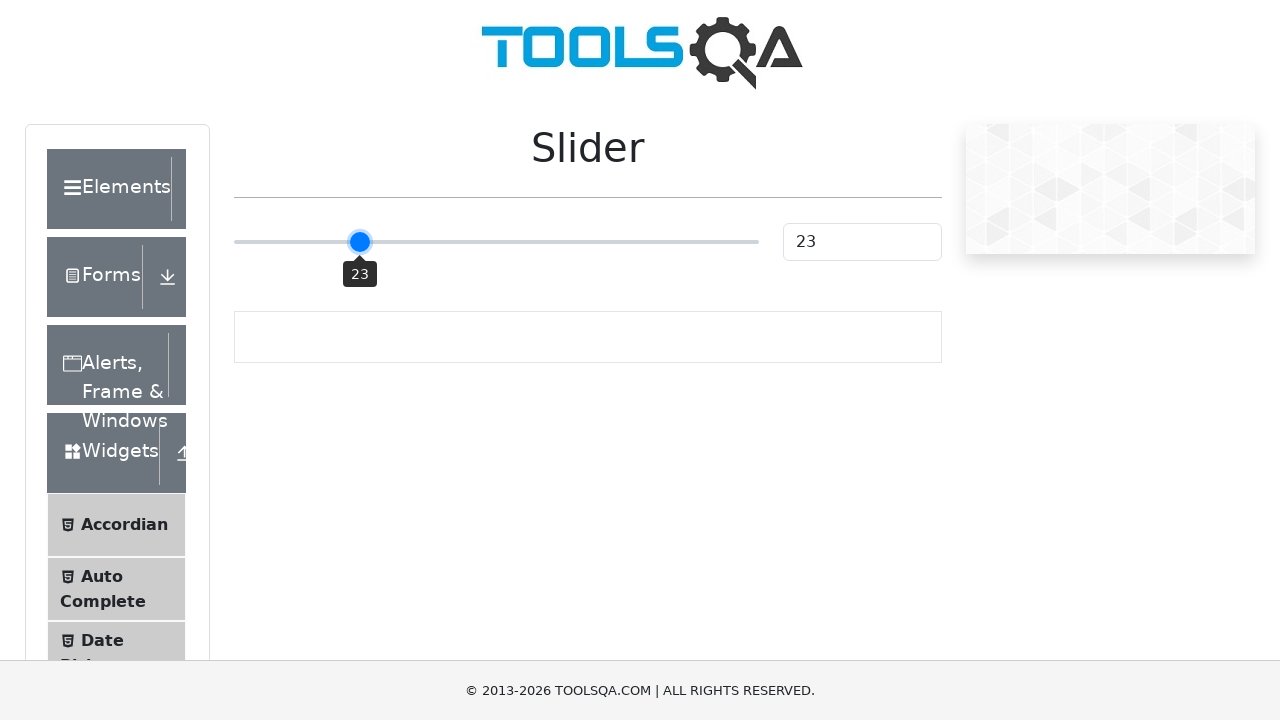

Dragged slider to position 359.859375 at (360, 242)
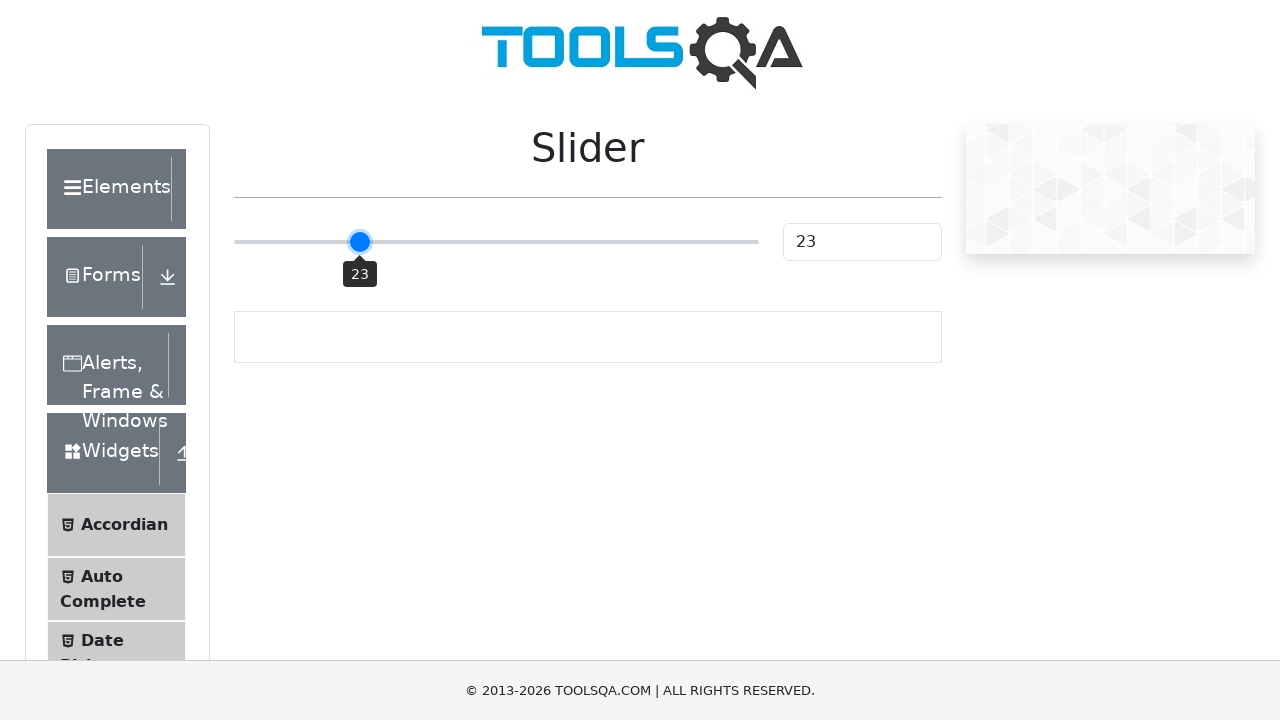

Checked slider value: 23
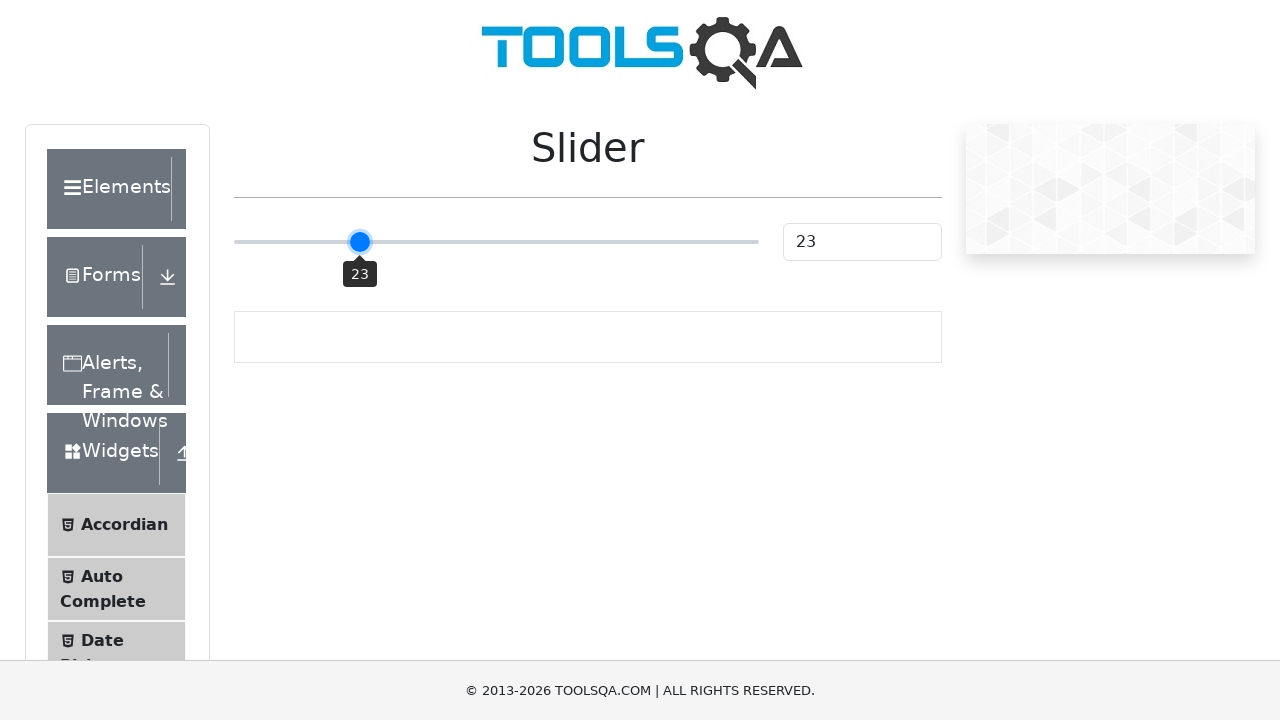

Dragged slider to position 361.859375 at (362, 242)
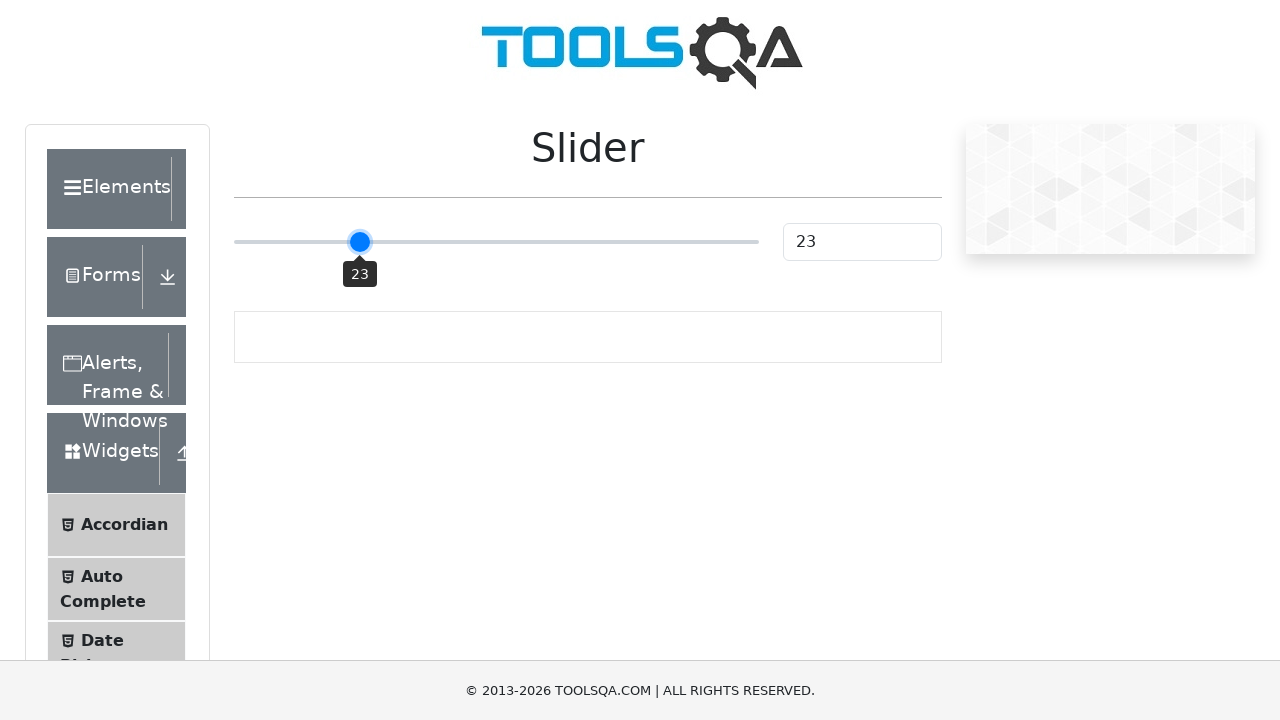

Checked slider value: 23
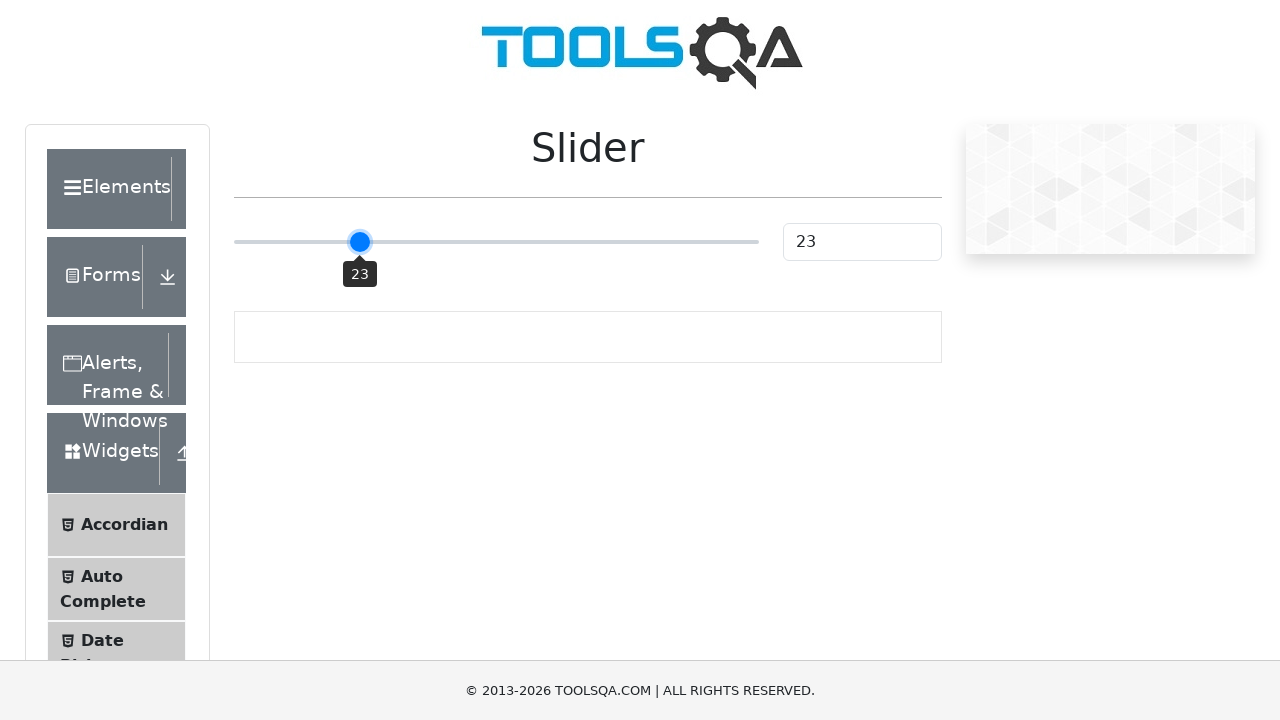

Dragged slider to position 363.859375 at (364, 242)
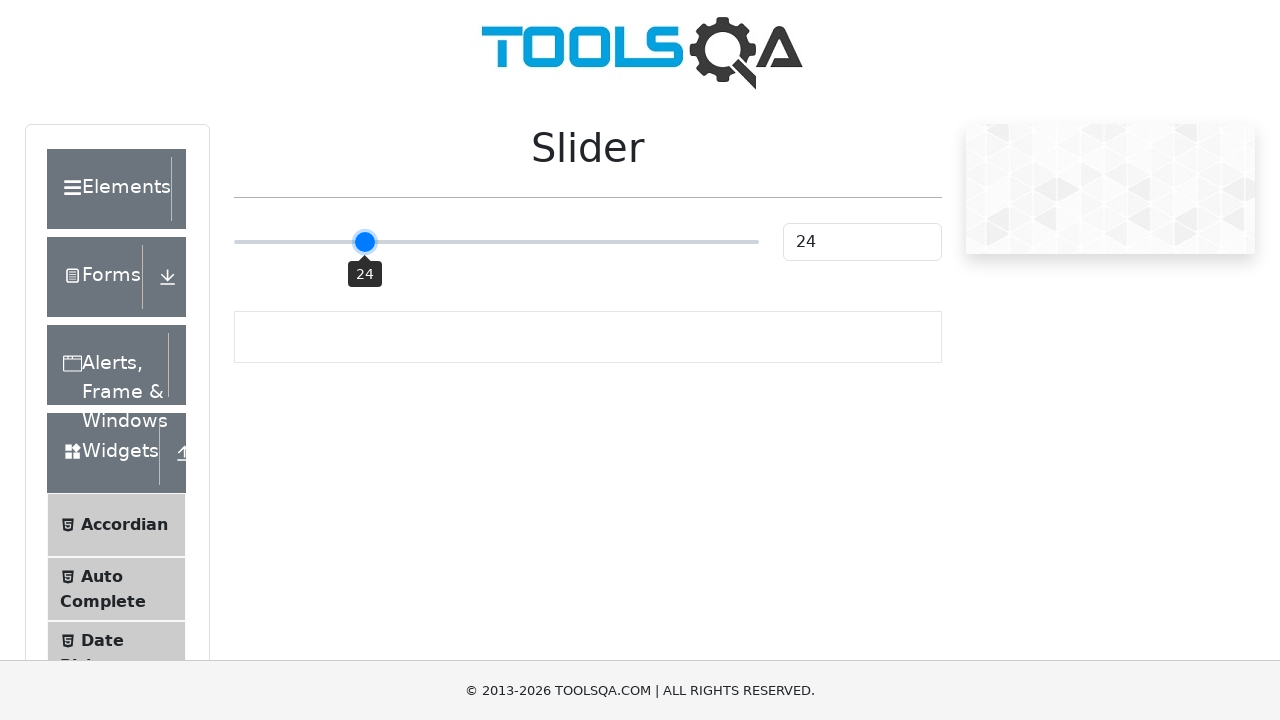

Checked slider value: 24
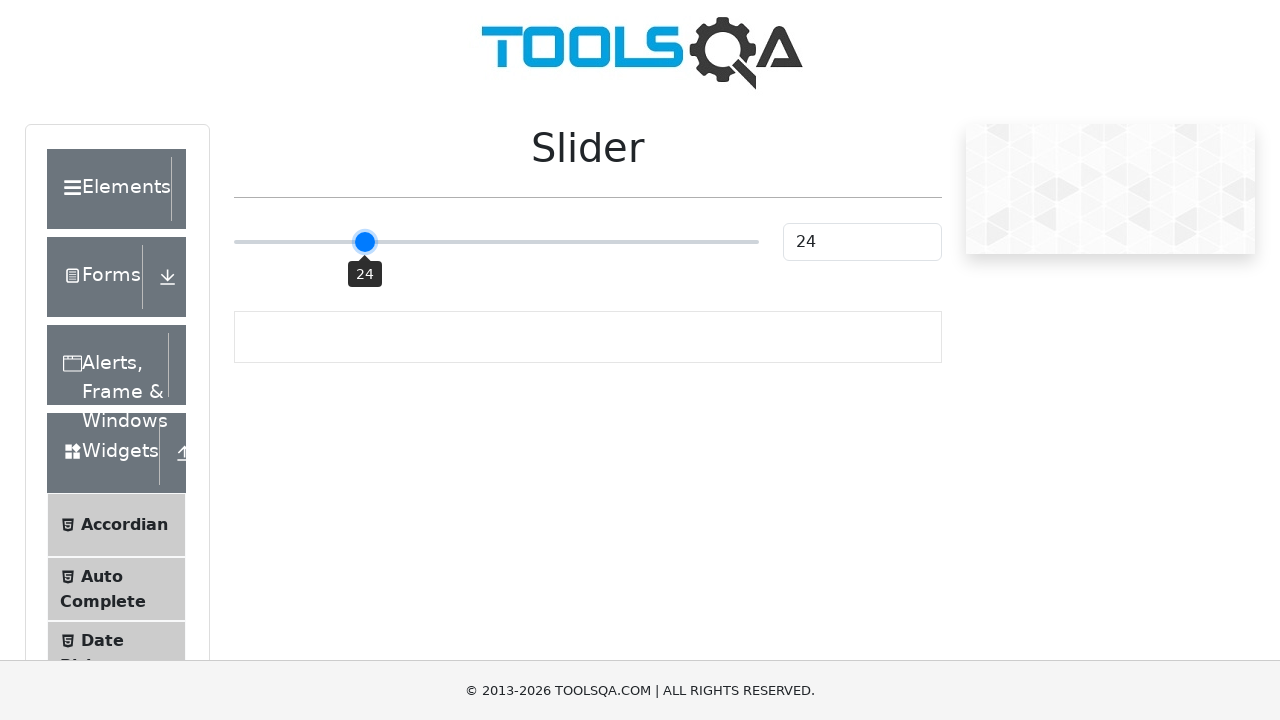

Dragged slider to position 365.859375 at (366, 242)
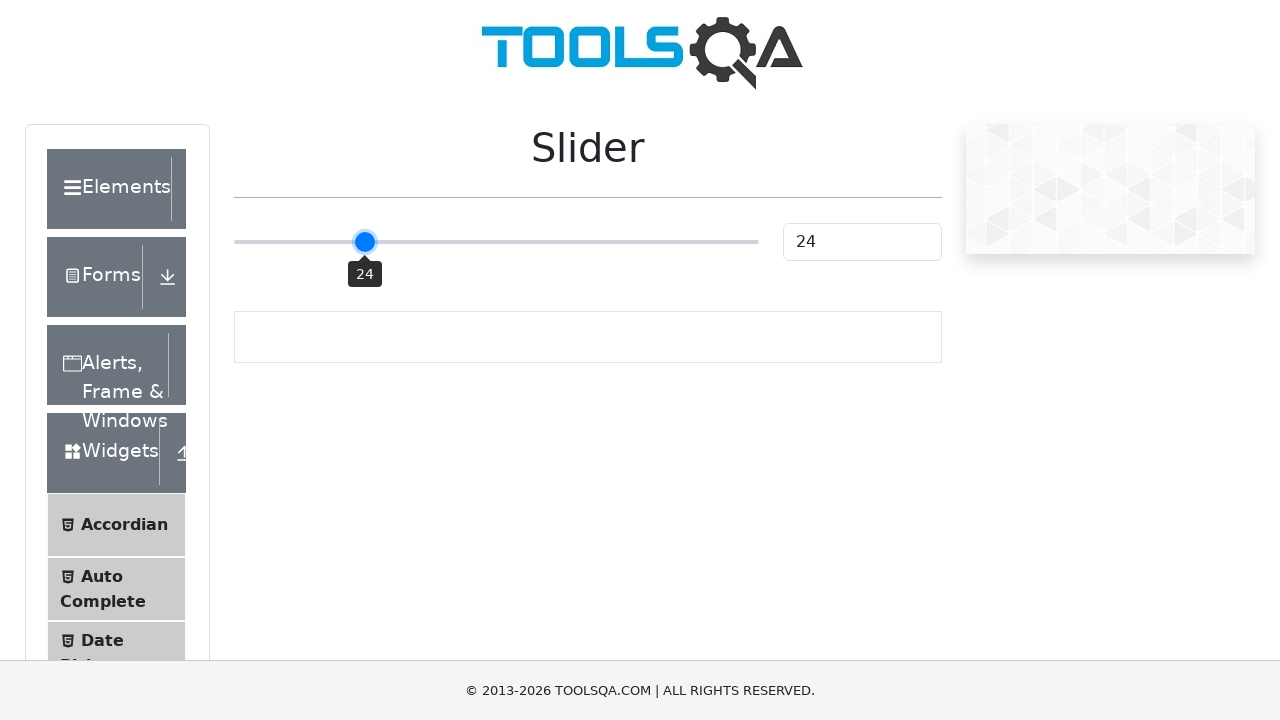

Checked slider value: 24
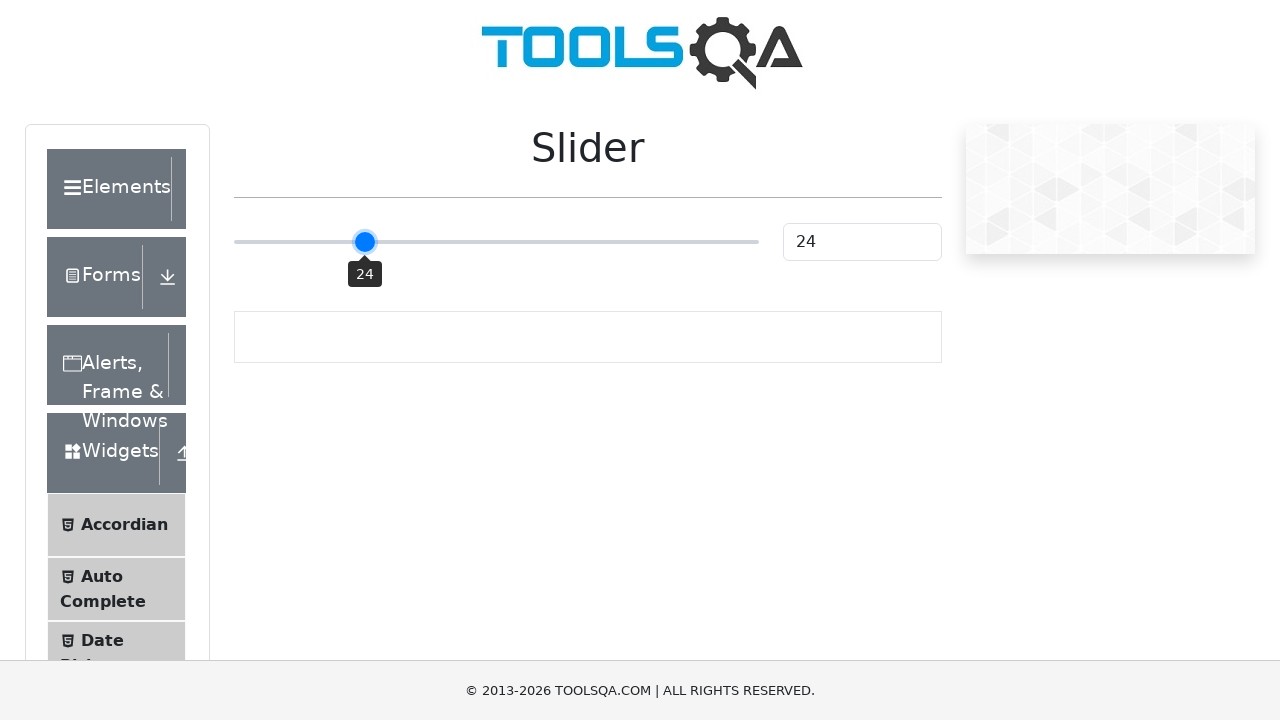

Dragged slider to position 367.859375 at (368, 242)
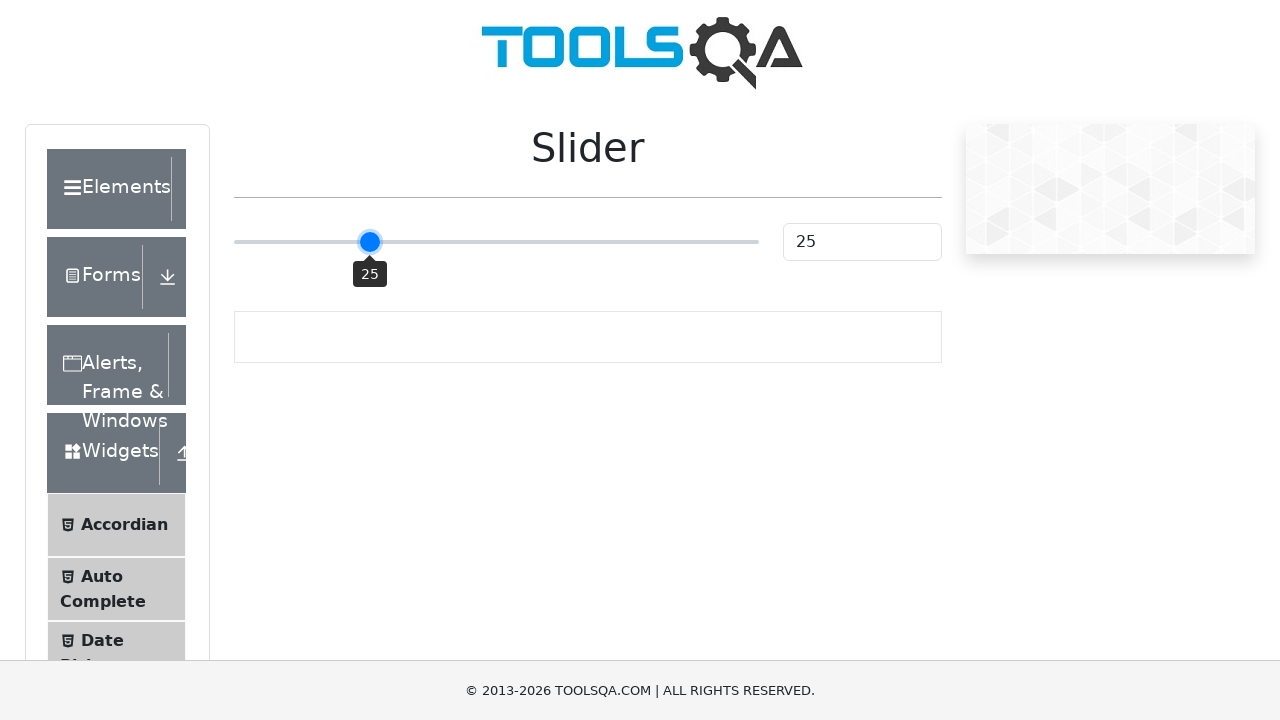

Checked slider value: 25
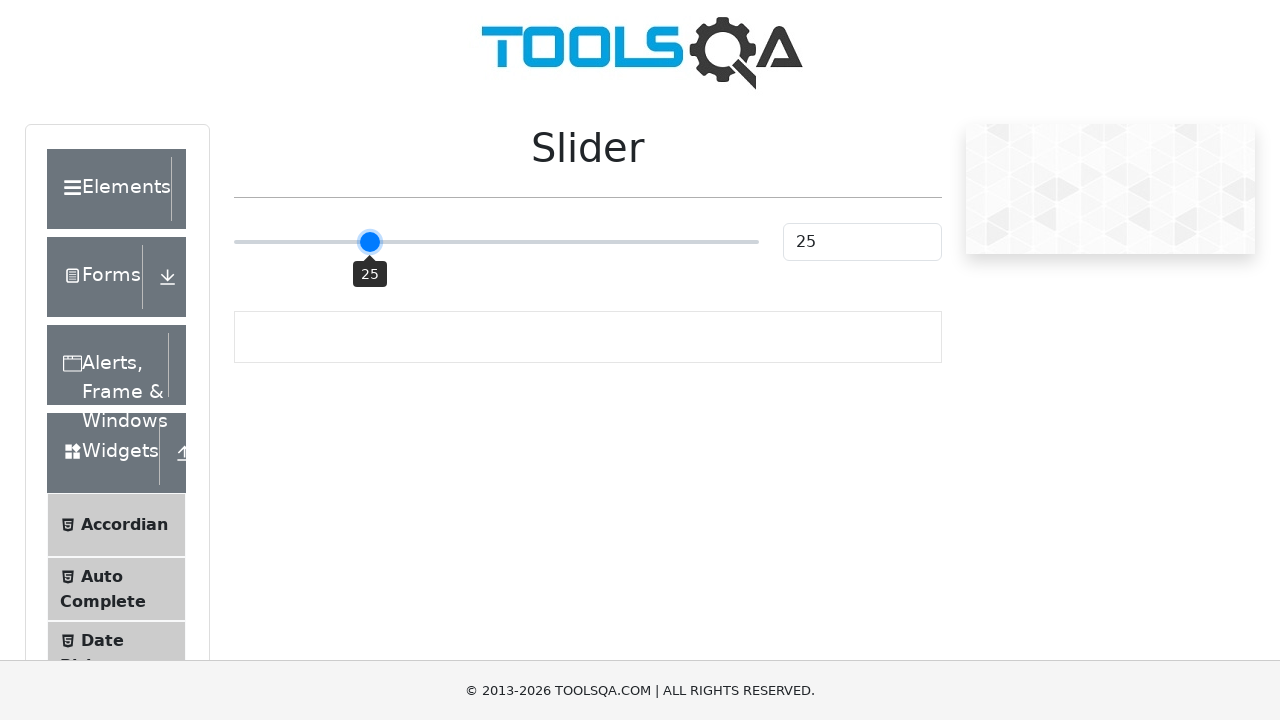

Dragged slider to position 369.859375 at (370, 242)
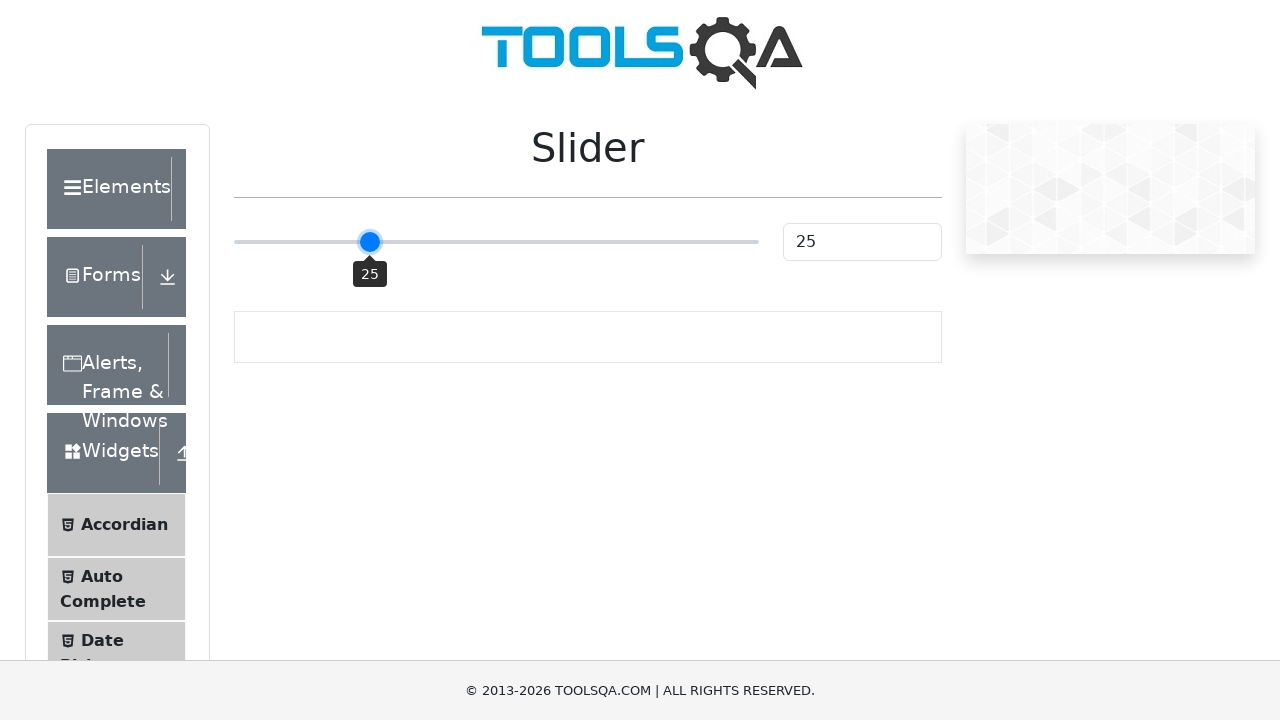

Checked slider value: 25
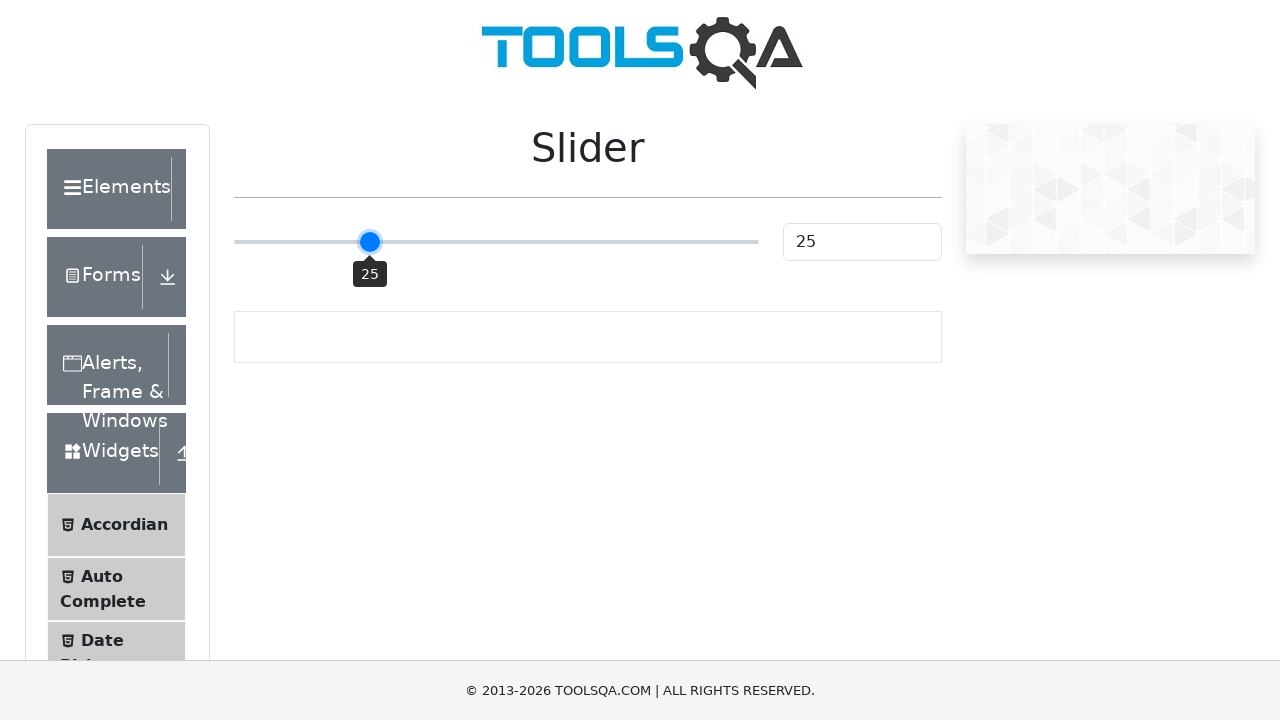

Dragged slider to position 371.859375 at (372, 242)
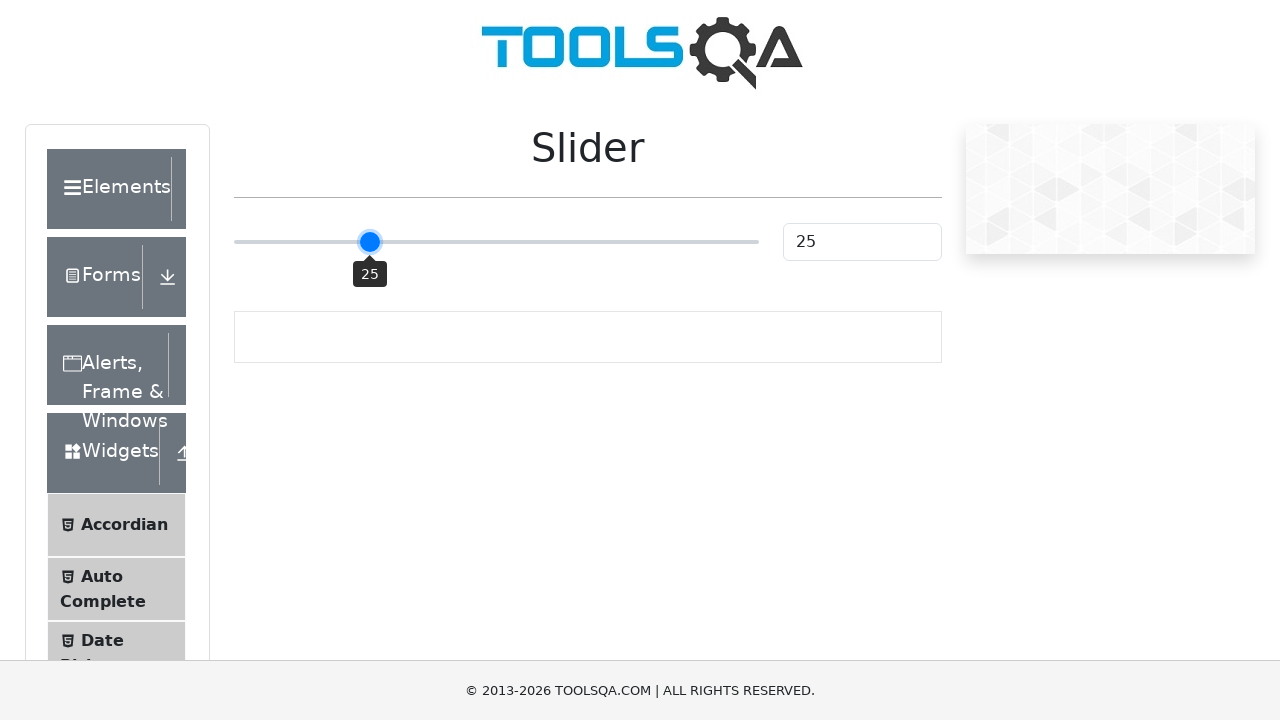

Checked slider value: 25
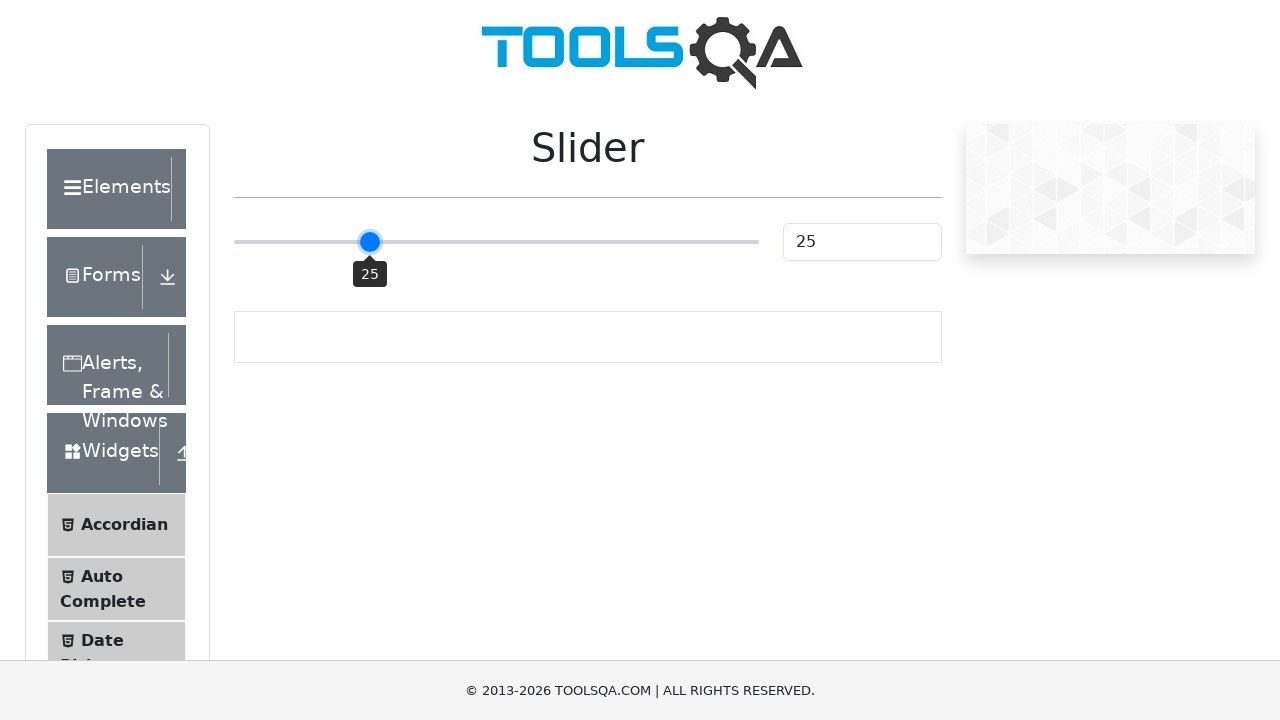

Dragged slider to position 373.859375 at (374, 242)
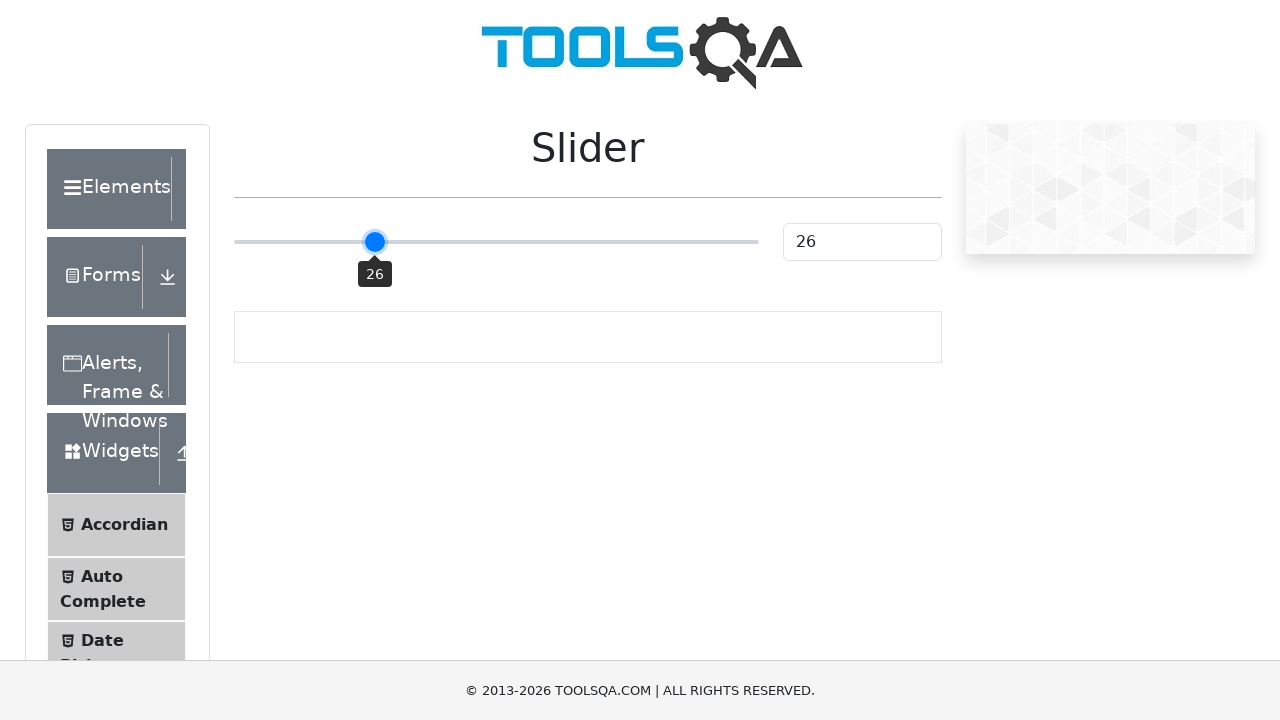

Checked slider value: 26
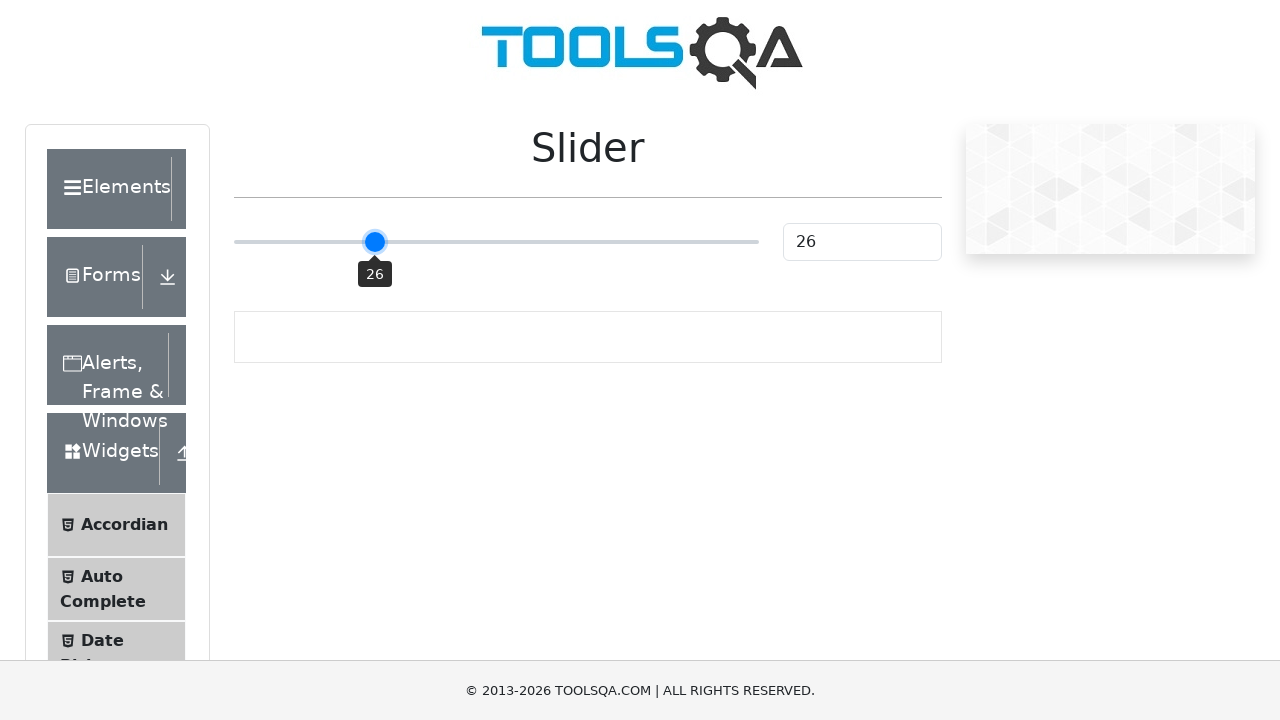

Dragged slider to position 375.859375 at (376, 242)
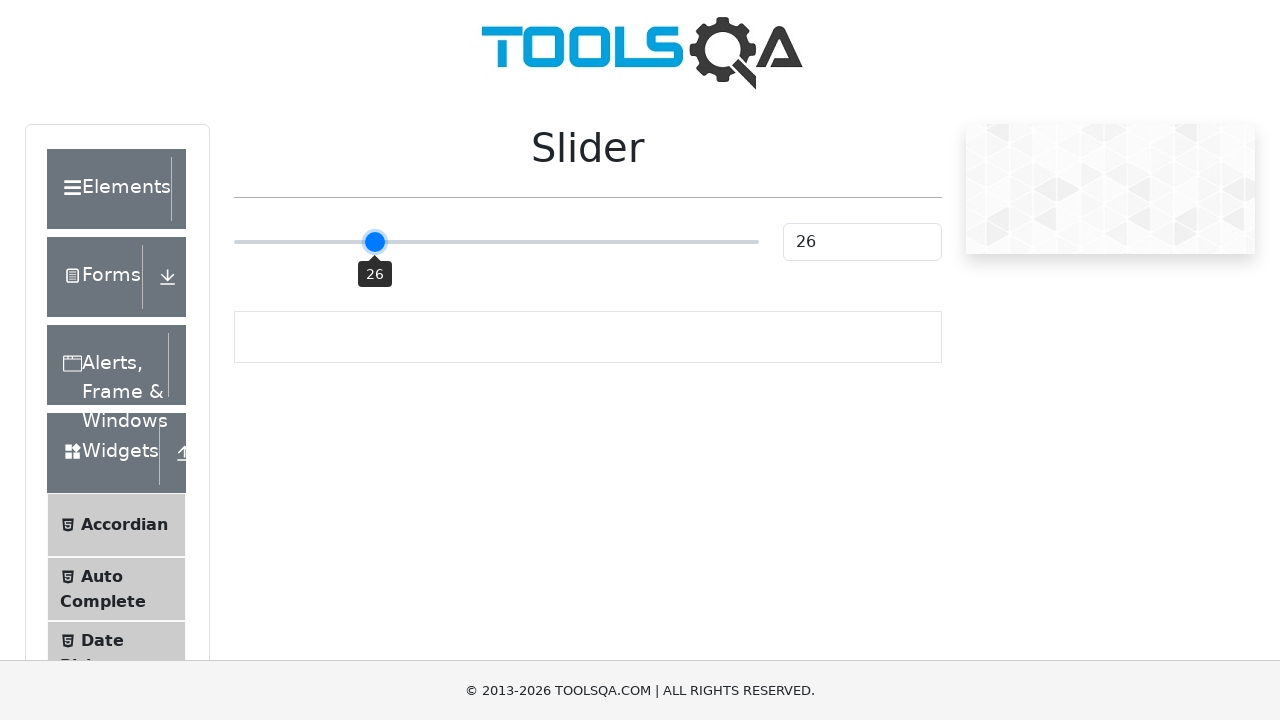

Checked slider value: 26
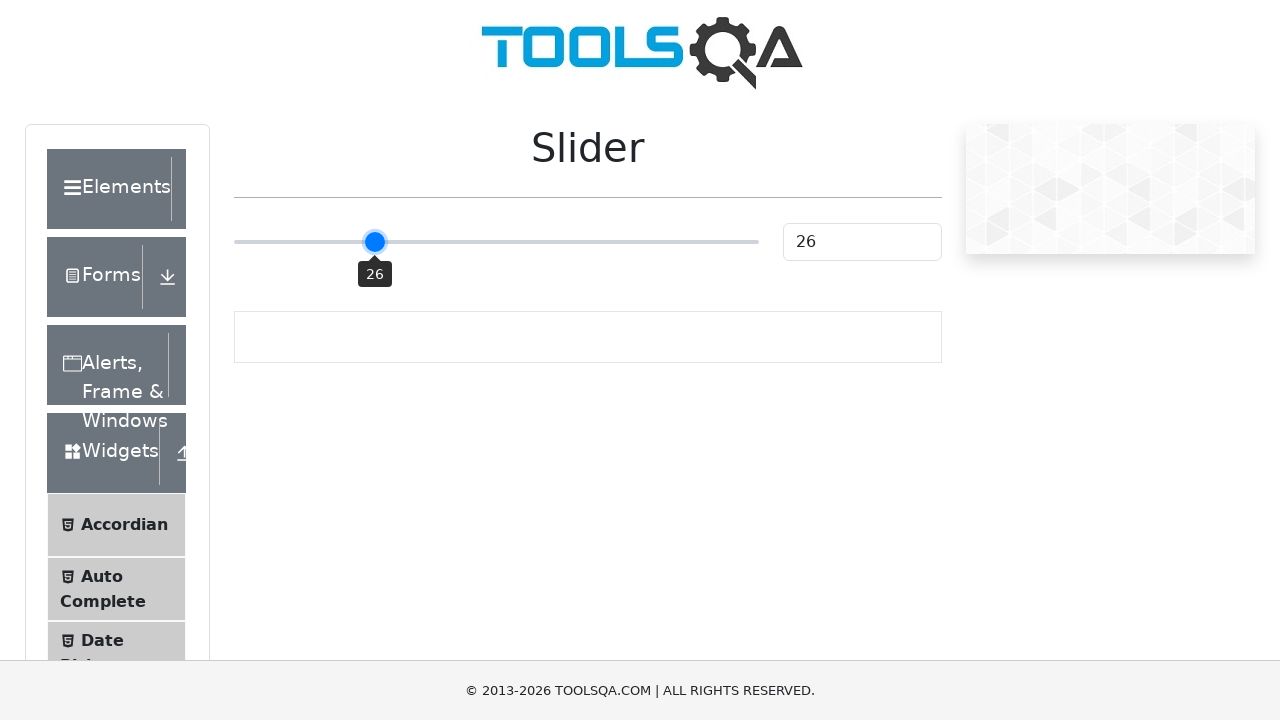

Dragged slider to position 377.859375 at (378, 242)
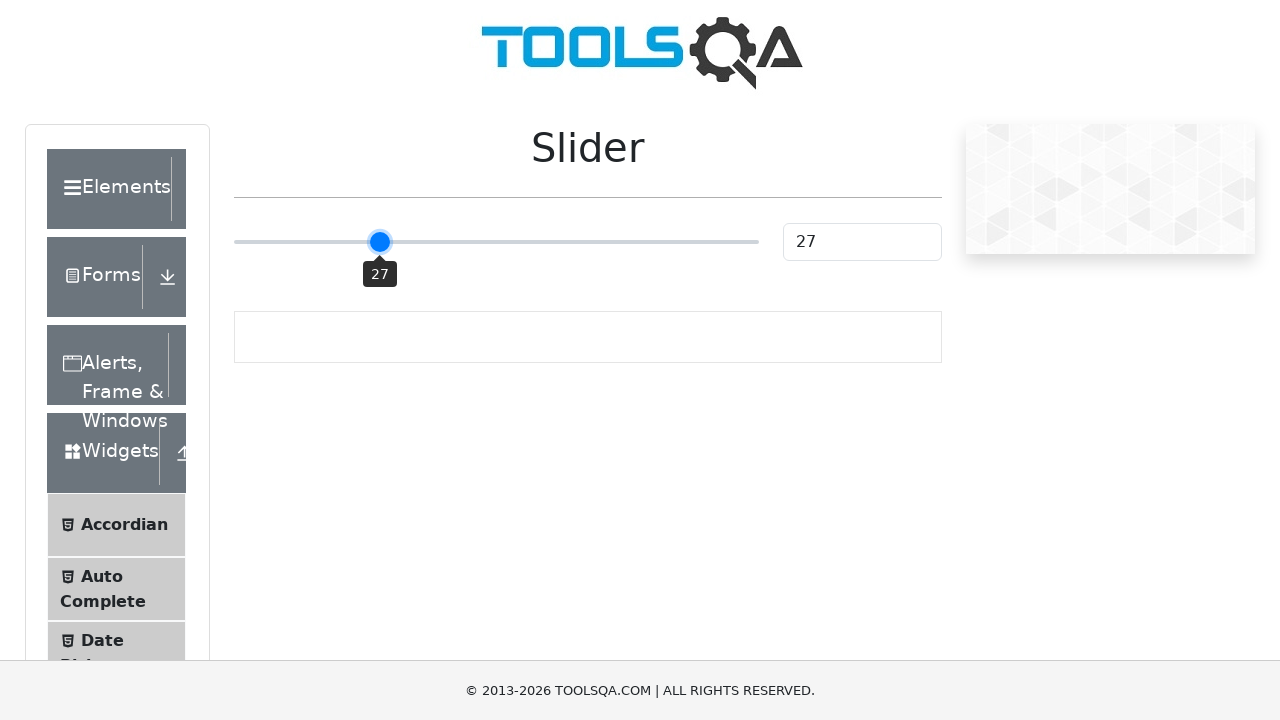

Checked slider value: 27
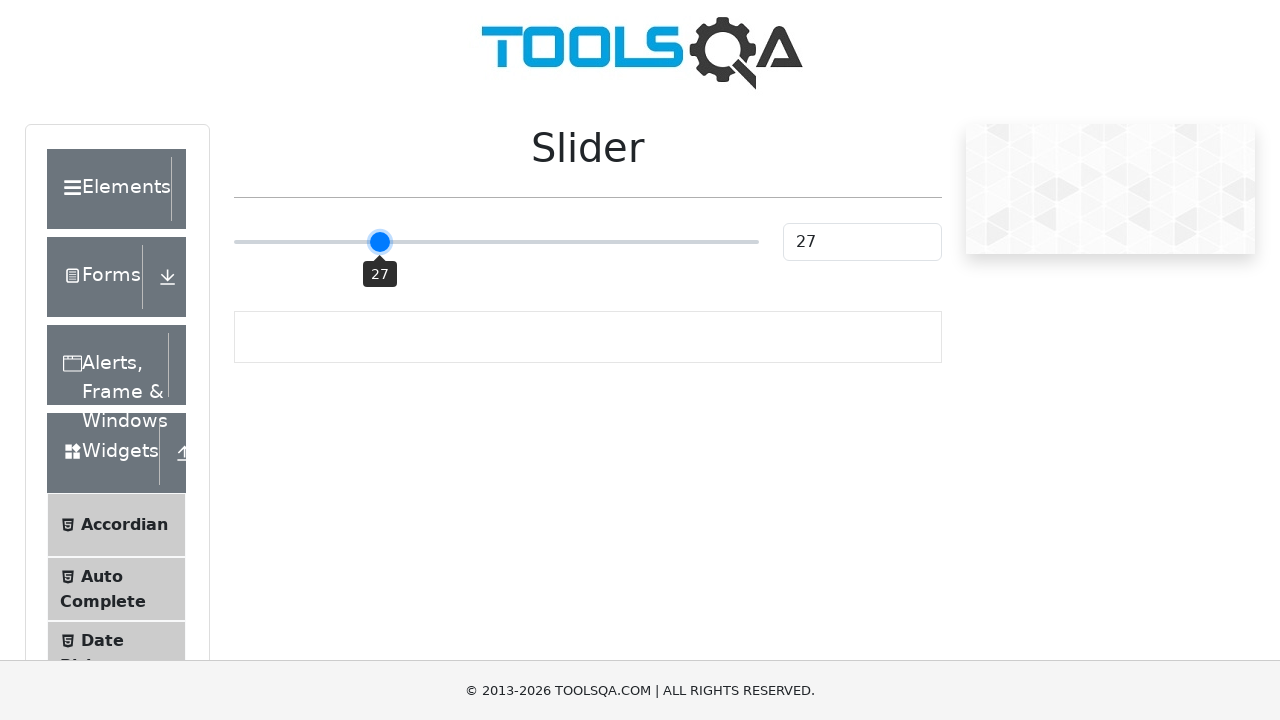

Dragged slider to position 379.859375 at (380, 242)
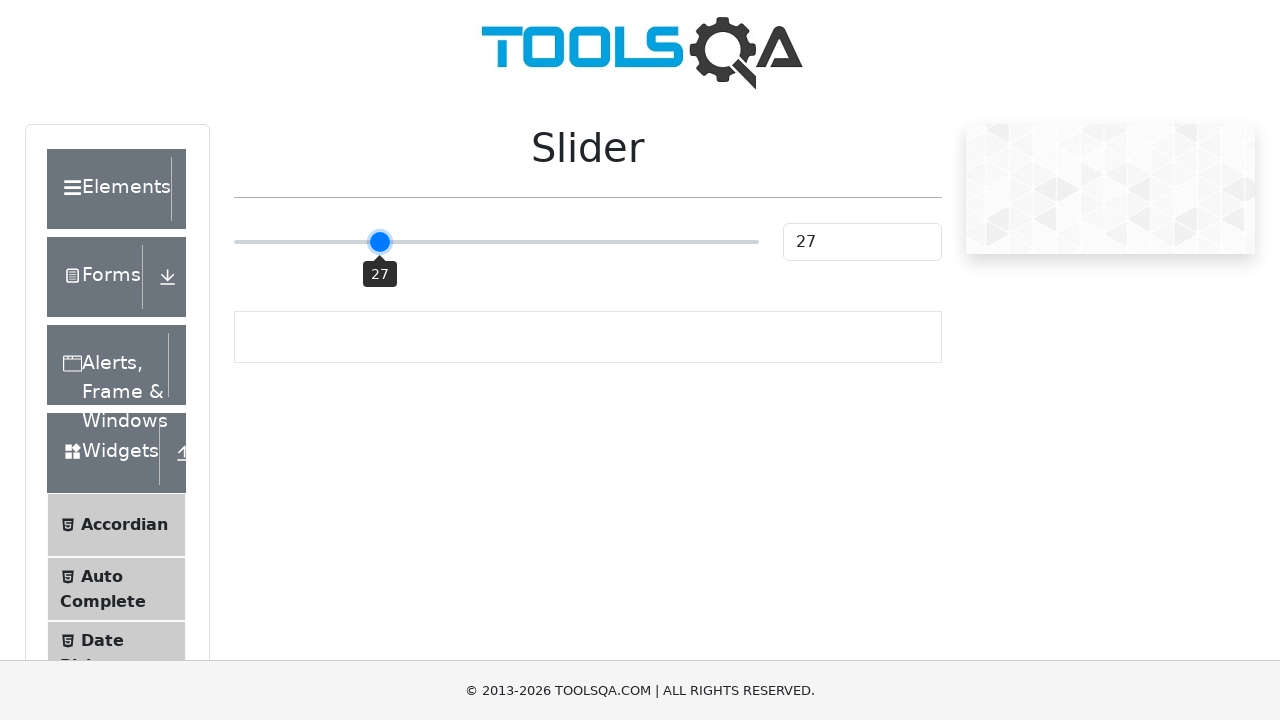

Checked slider value: 27
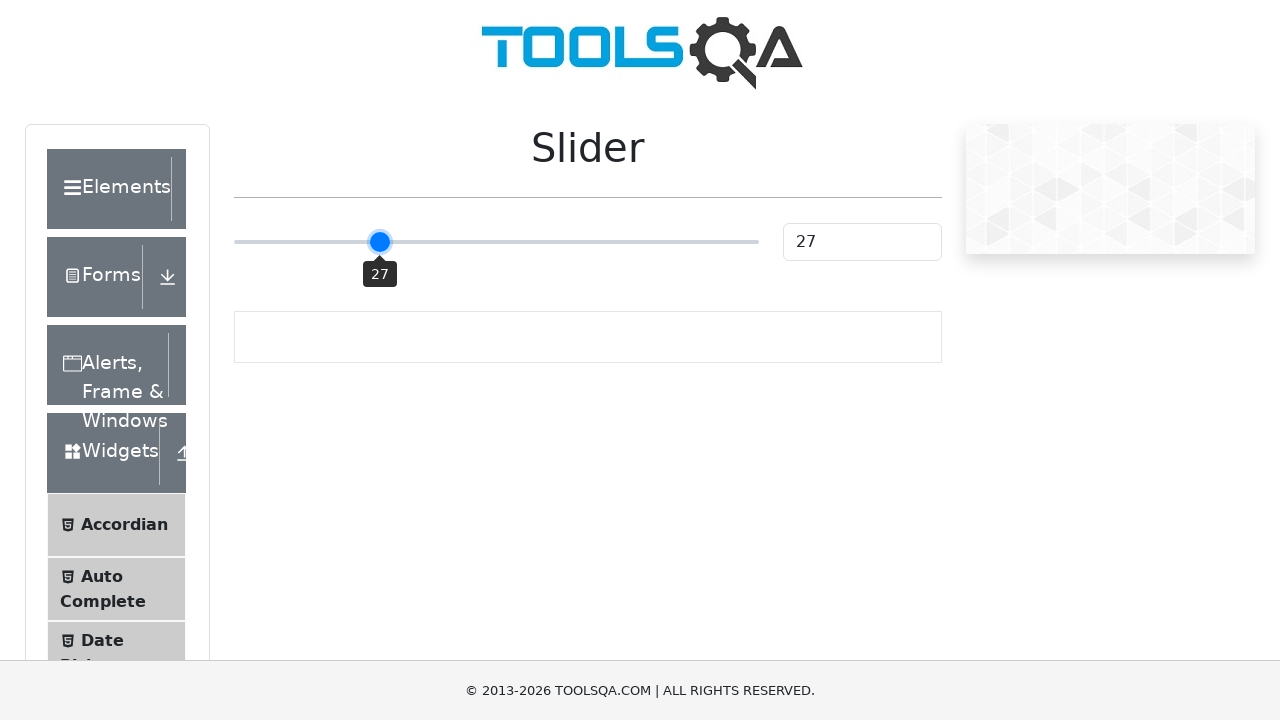

Dragged slider to position 381.859375 at (382, 242)
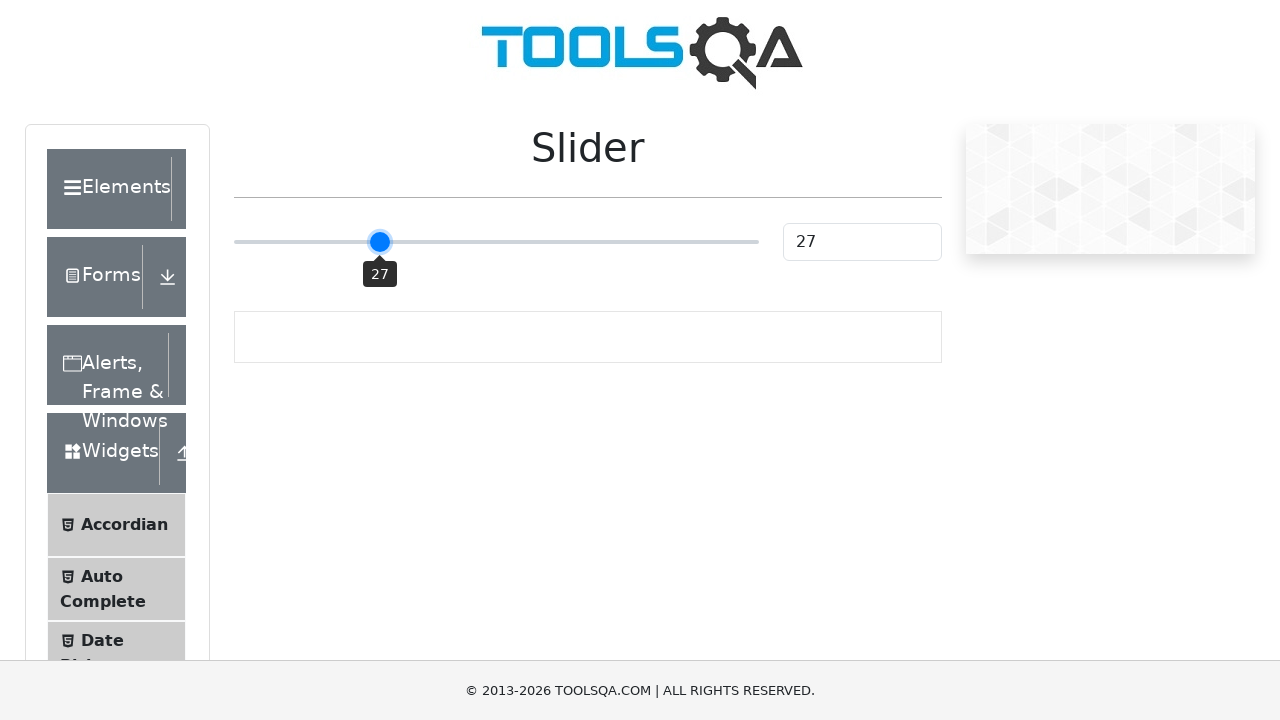

Checked slider value: 27
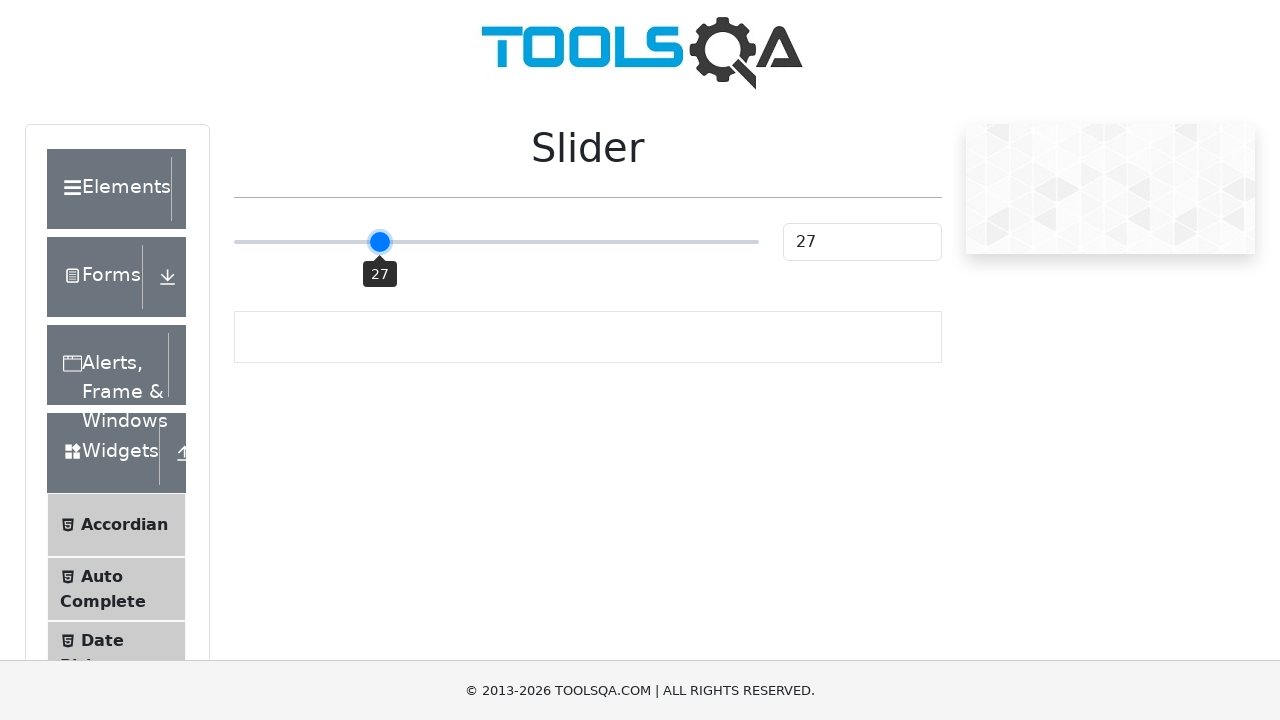

Dragged slider to position 383.859375 at (384, 242)
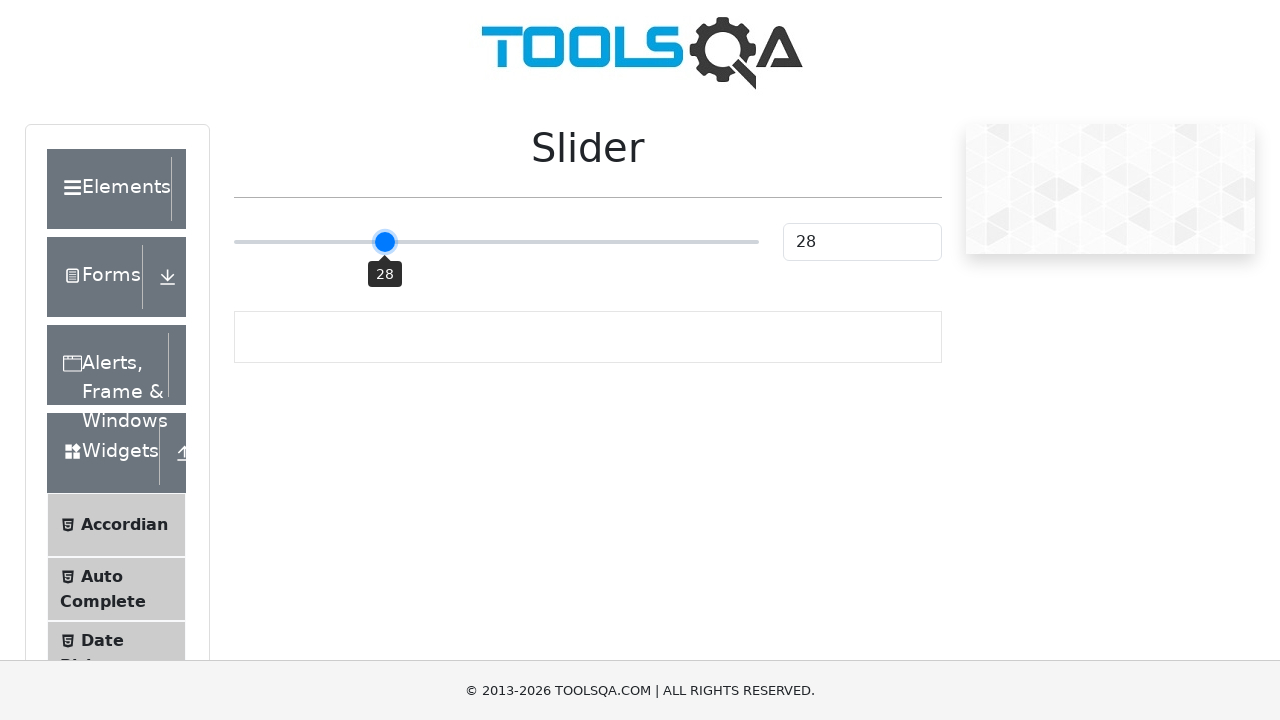

Checked slider value: 28
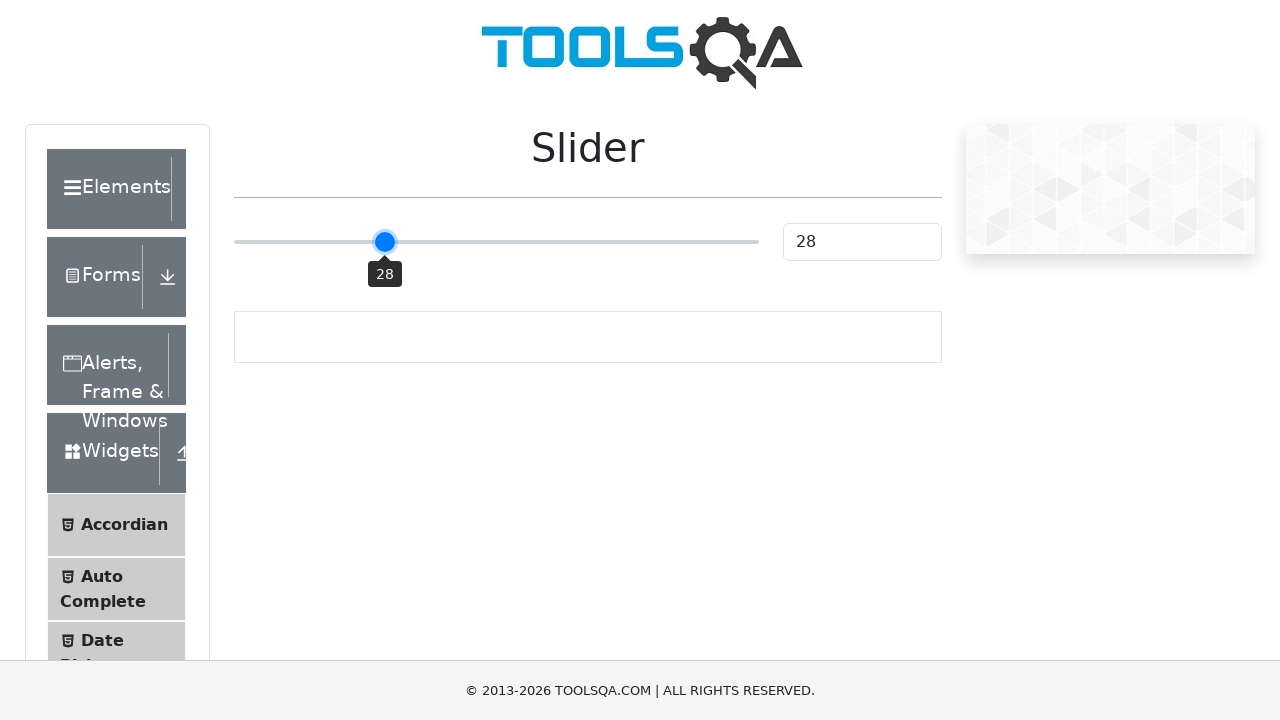

Dragged slider to position 385.859375 at (386, 242)
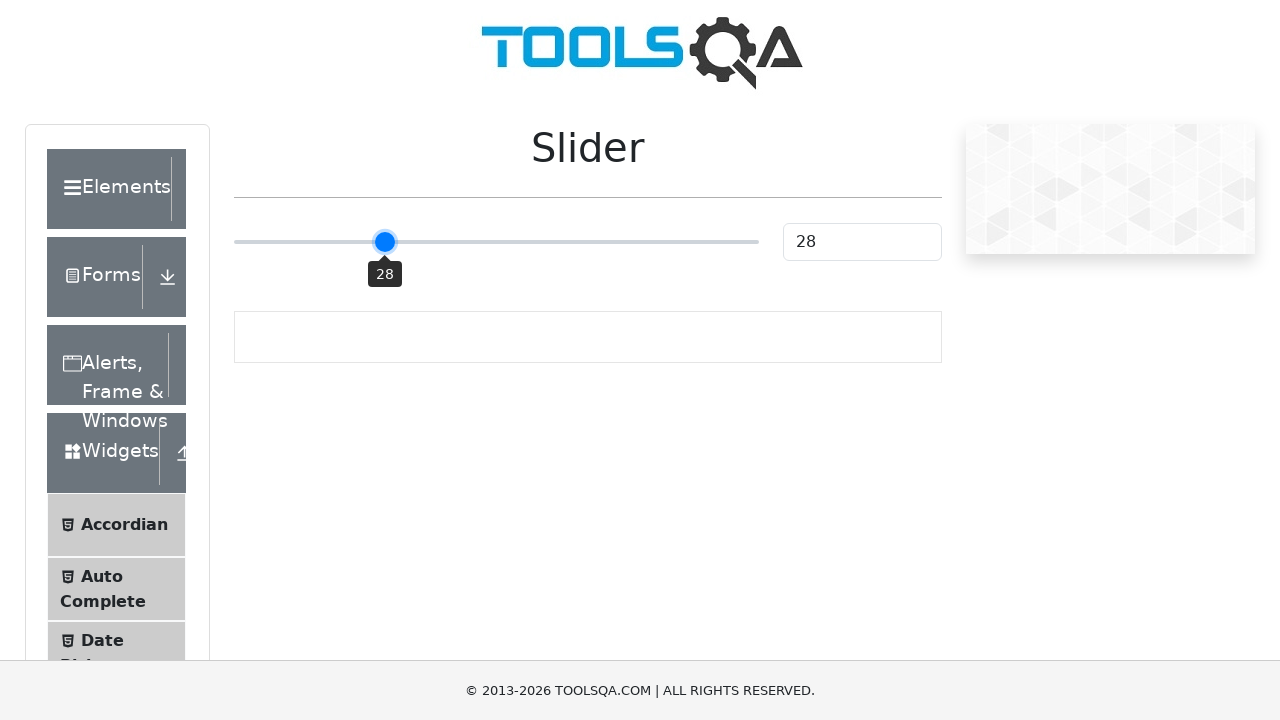

Checked slider value: 28
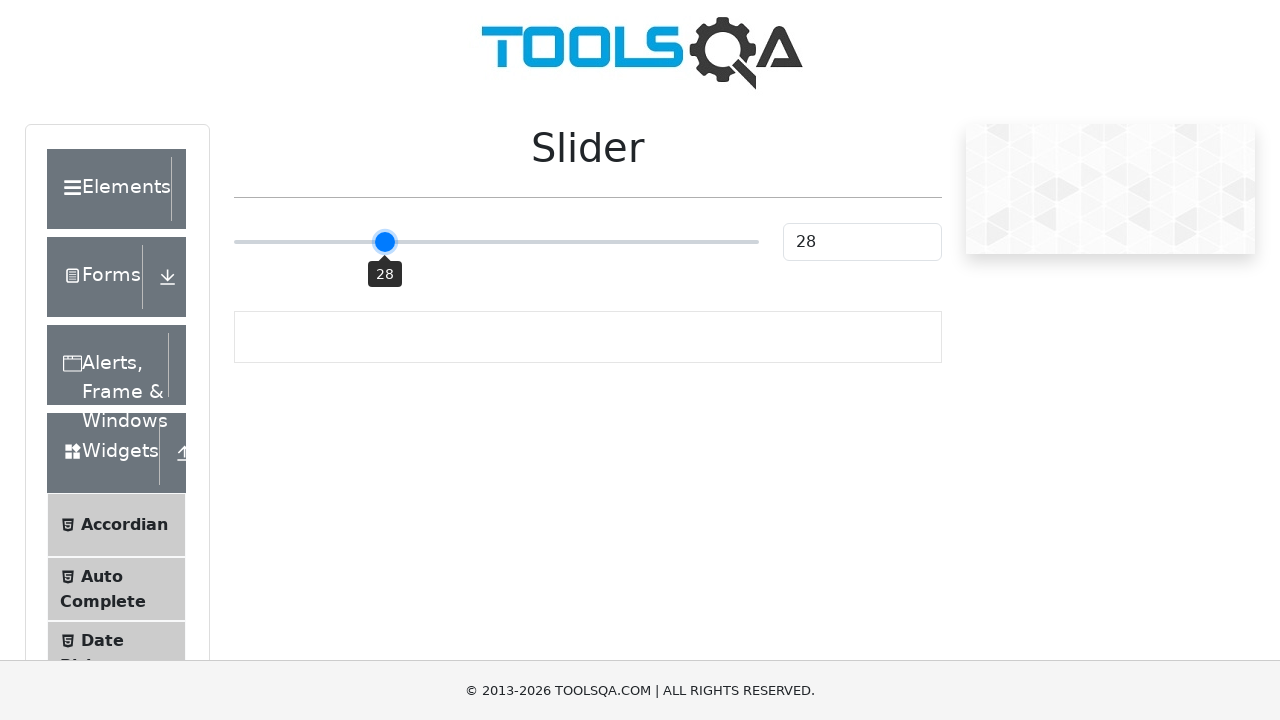

Dragged slider to position 387.859375 at (388, 242)
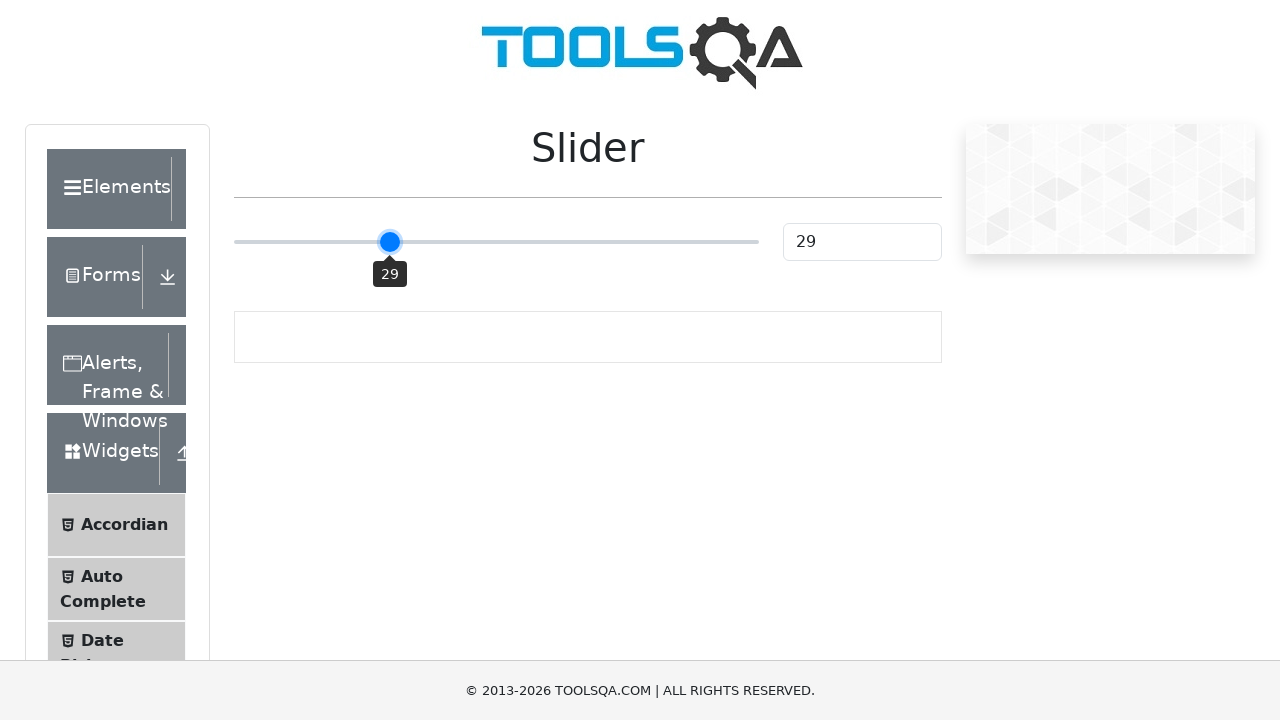

Checked slider value: 29
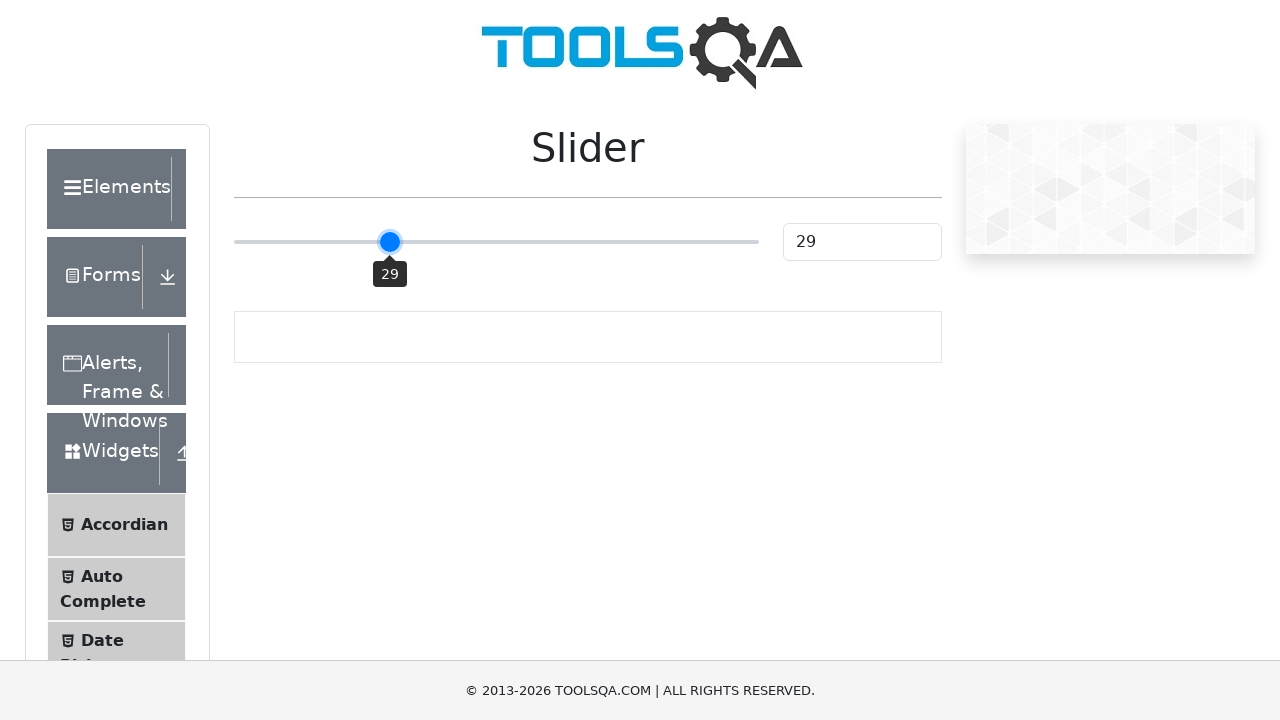

Dragged slider to position 389.859375 at (390, 242)
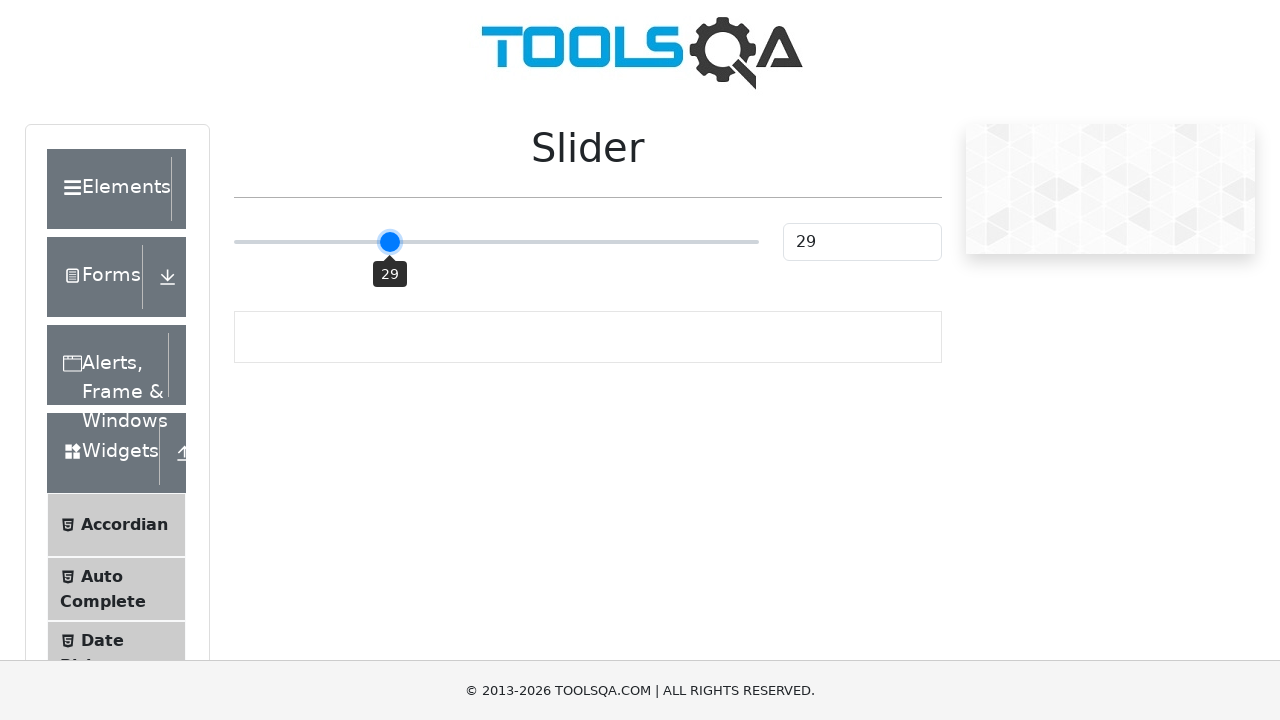

Checked slider value: 29
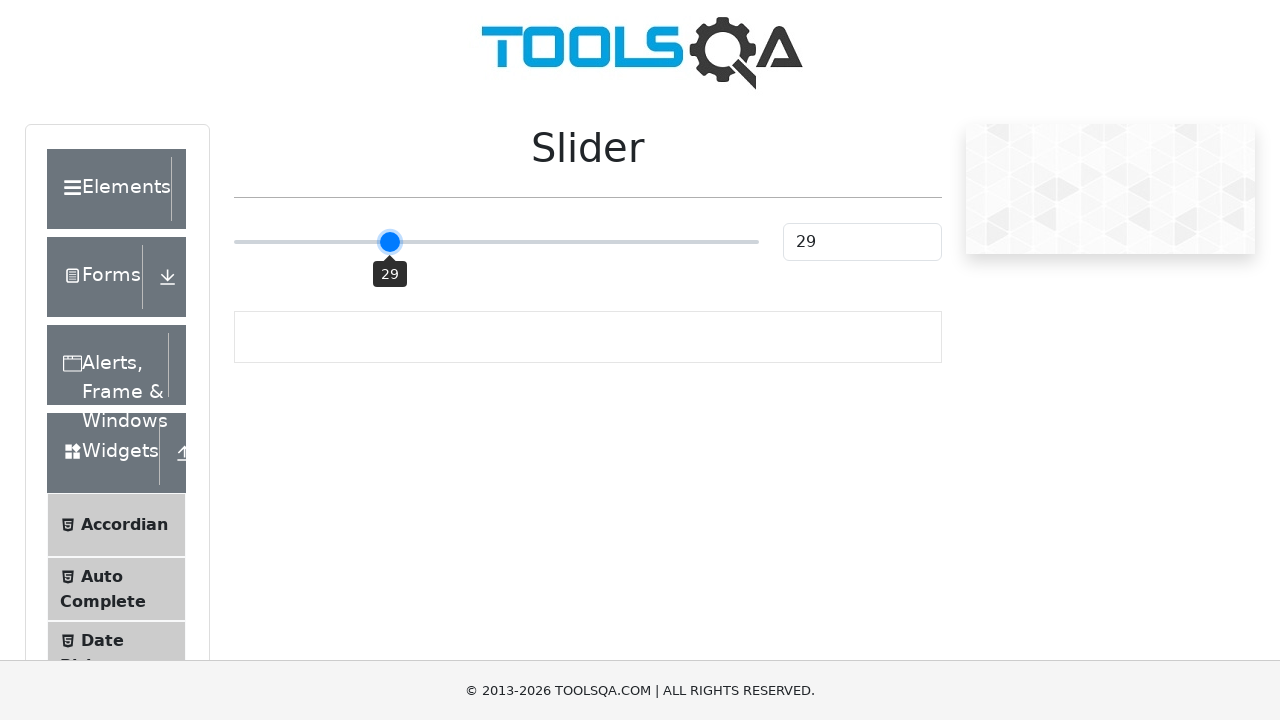

Dragged slider to position 391.859375 at (392, 242)
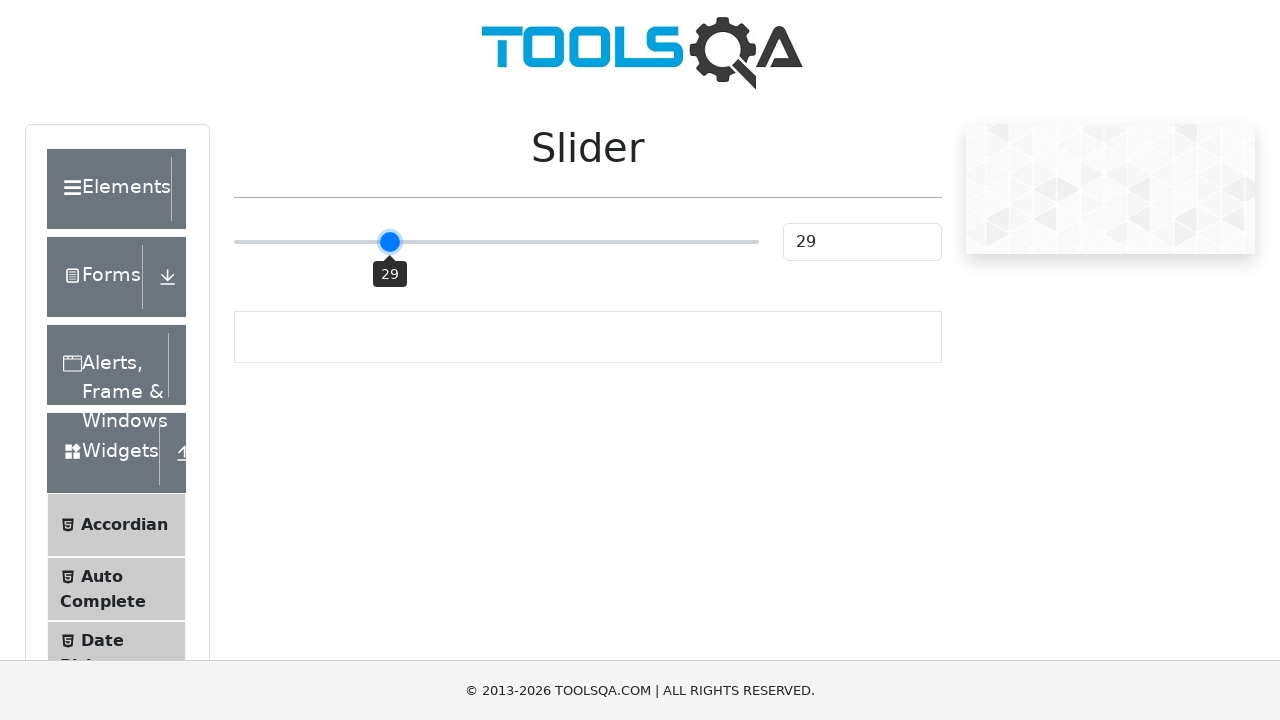

Checked slider value: 29
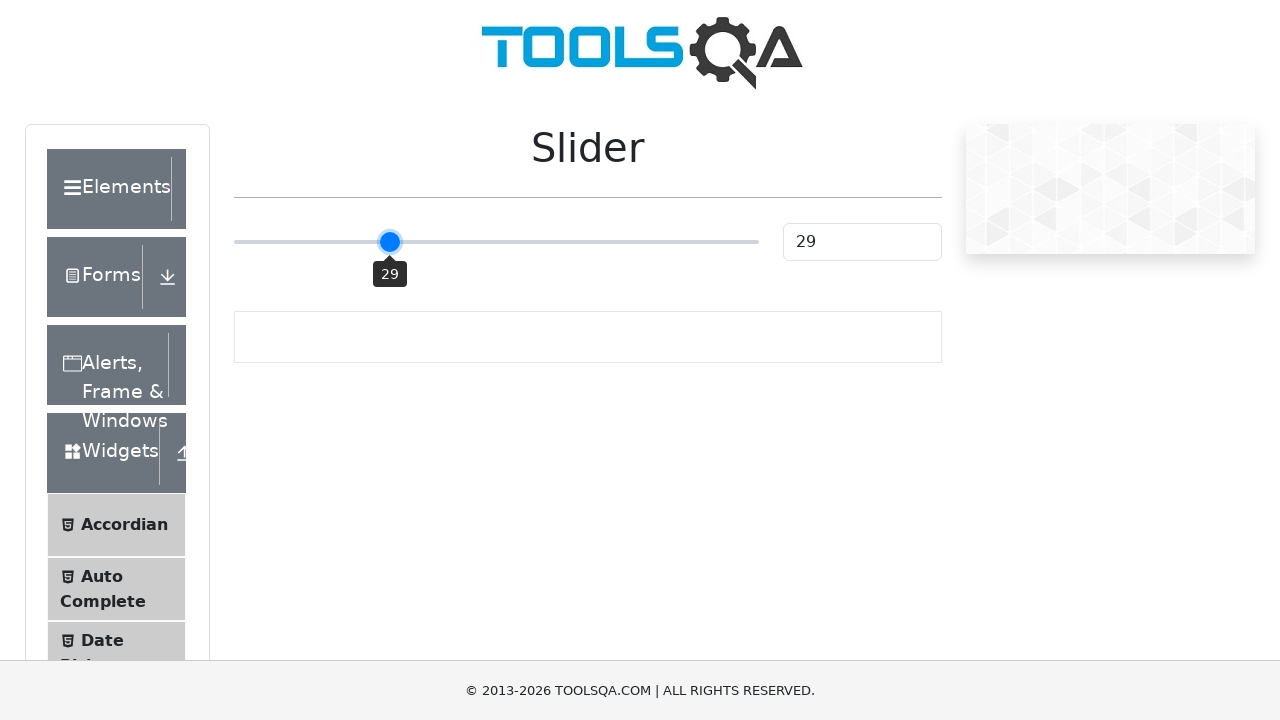

Dragged slider to position 393.859375 at (394, 242)
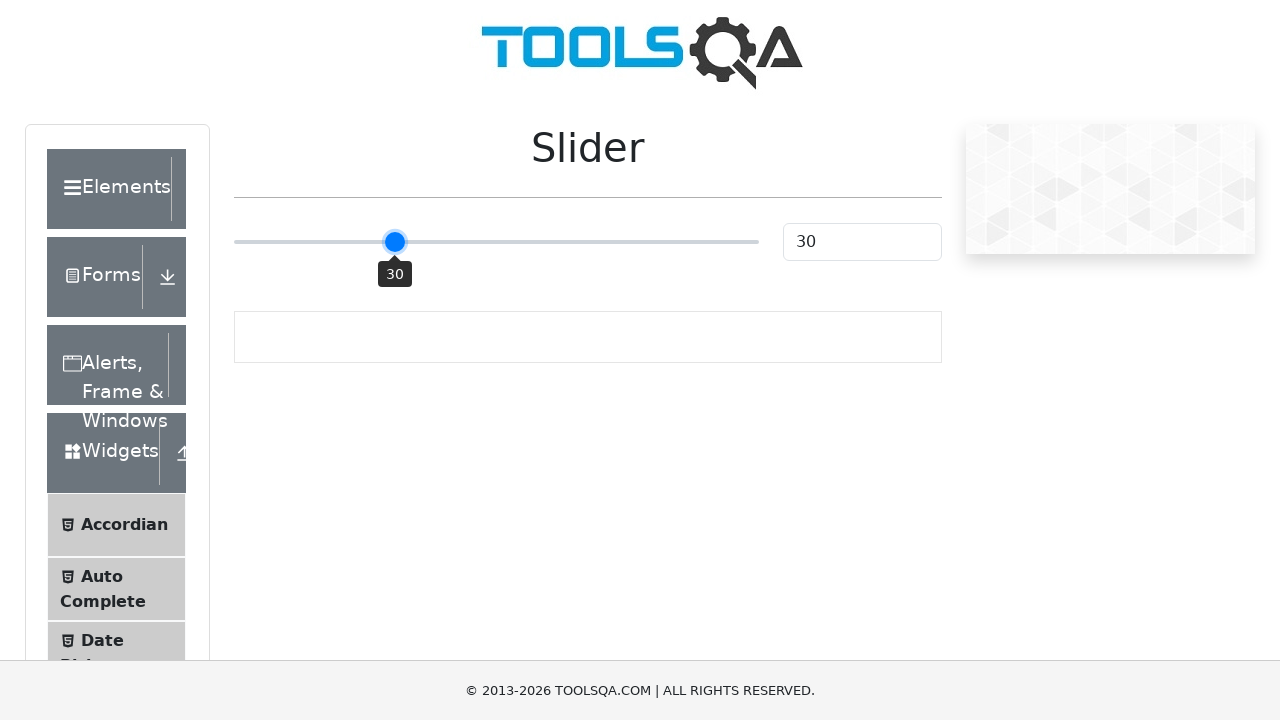

Checked slider value: 30
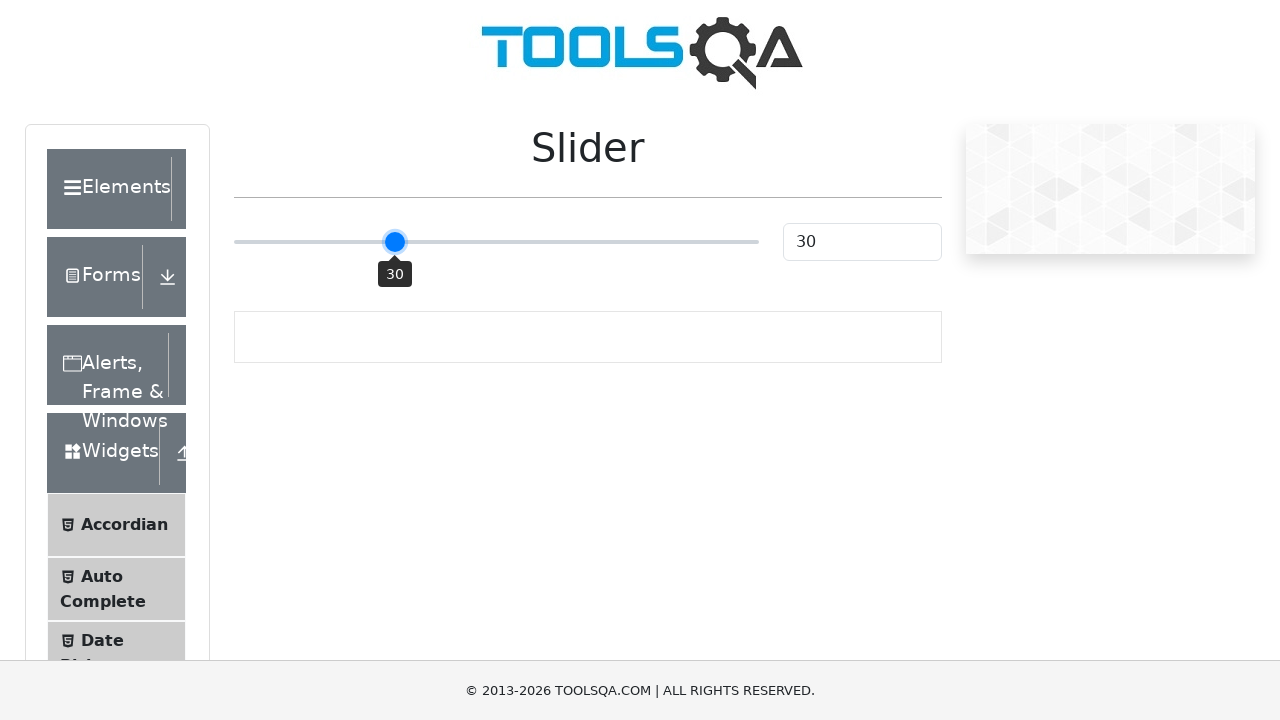

Dragged slider to position 395.859375 at (396, 242)
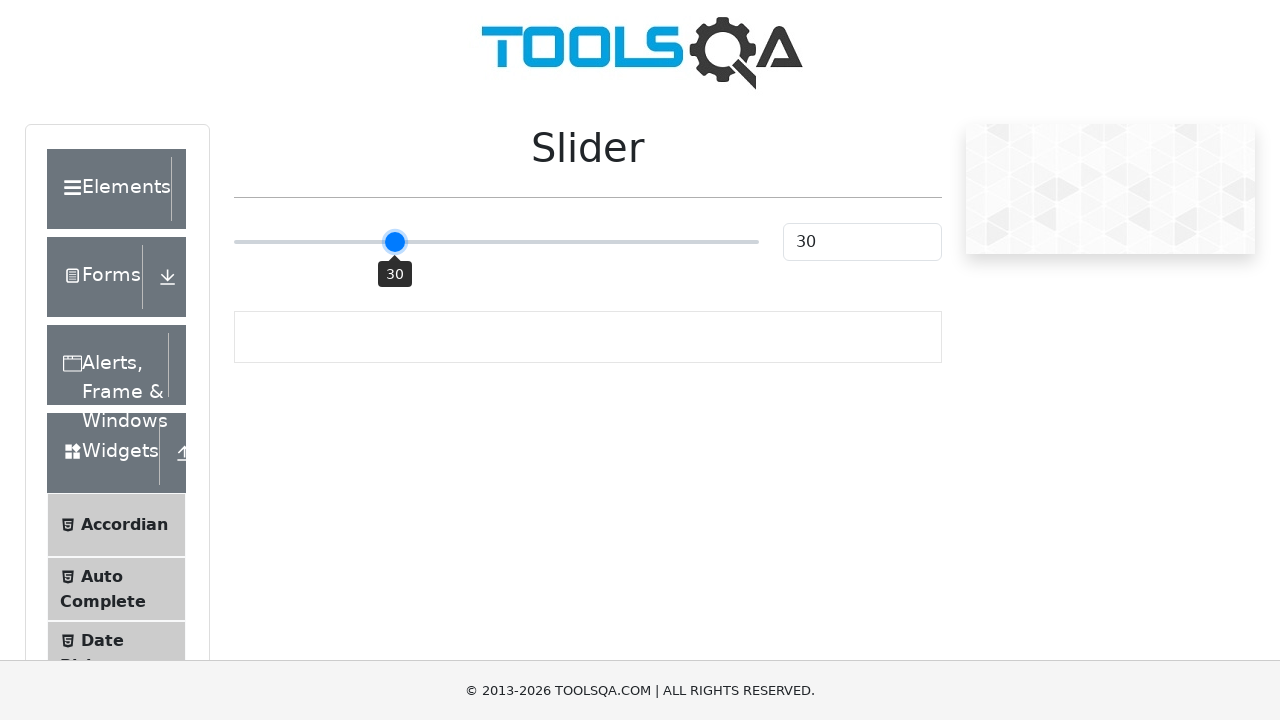

Checked slider value: 30
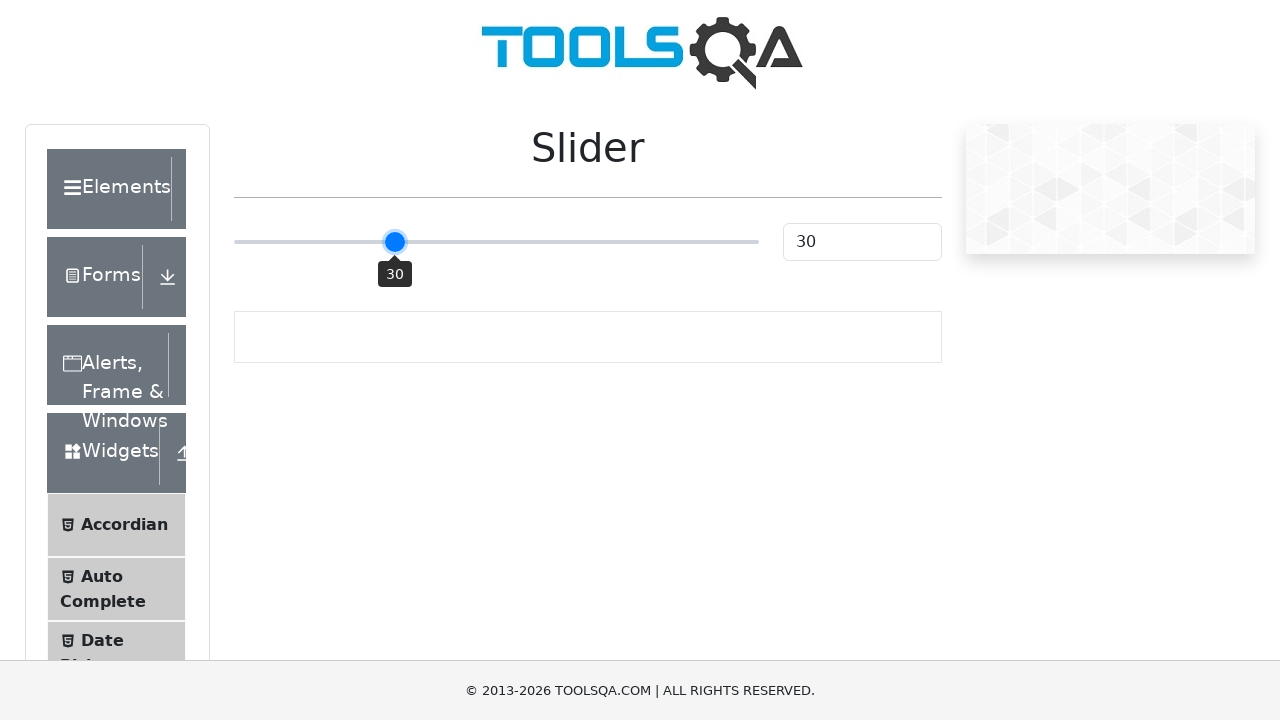

Dragged slider to position 397.859375 at (398, 242)
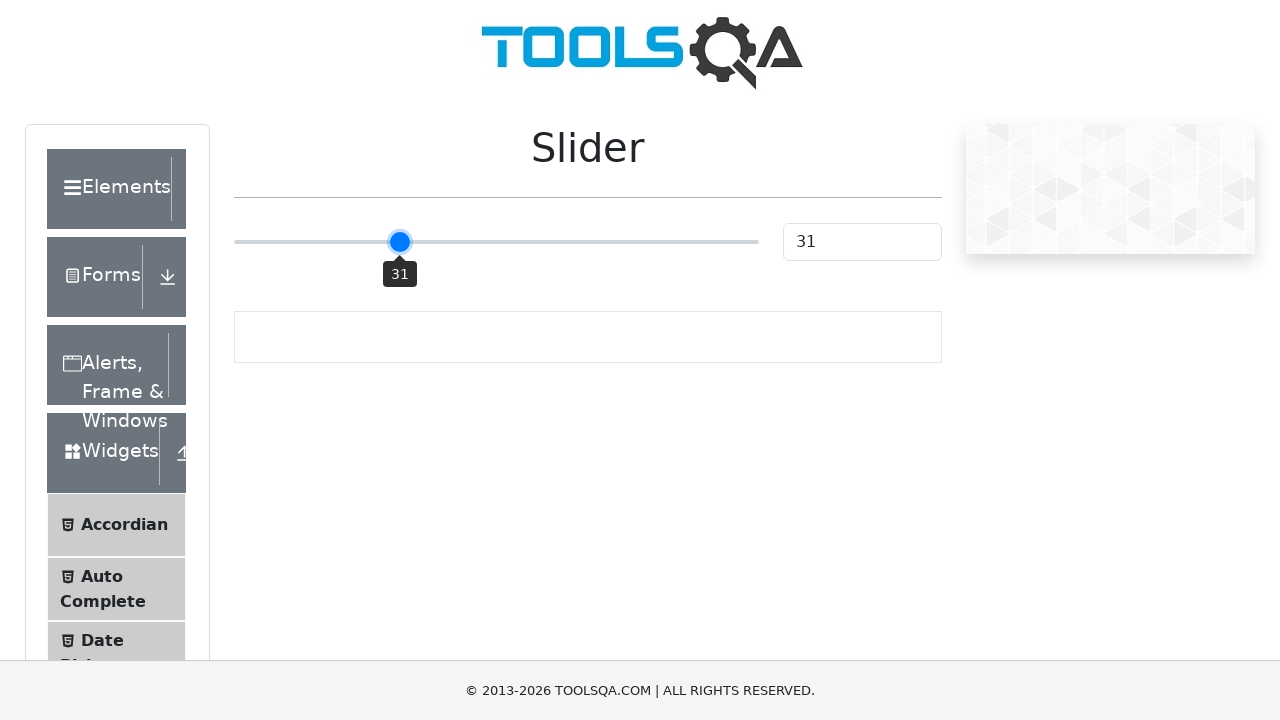

Checked slider value: 31
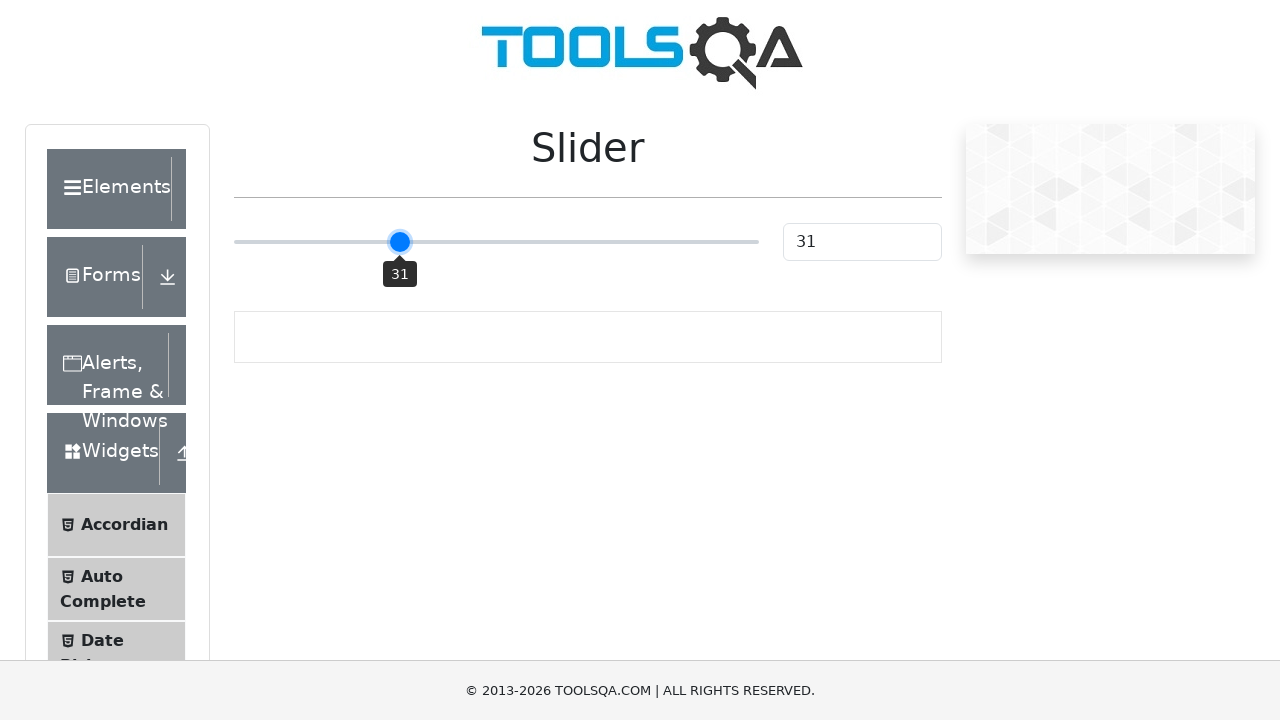

Dragged slider to position 399.859375 at (400, 242)
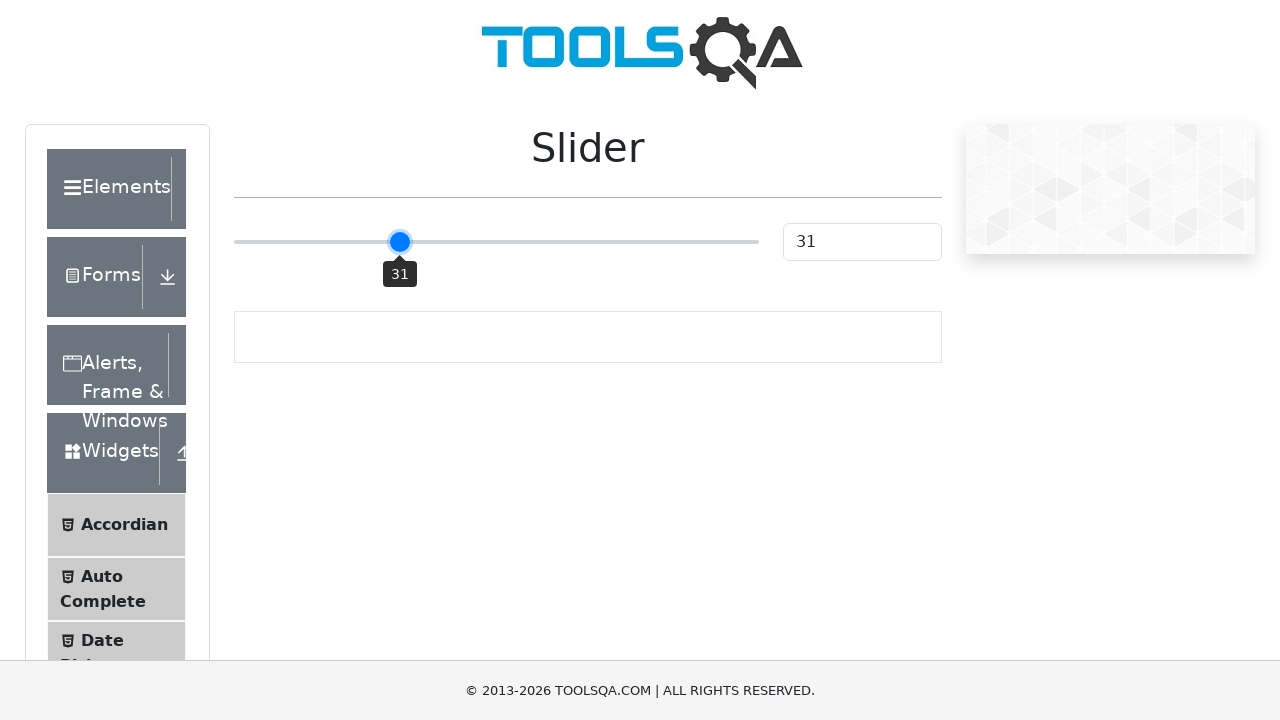

Checked slider value: 31
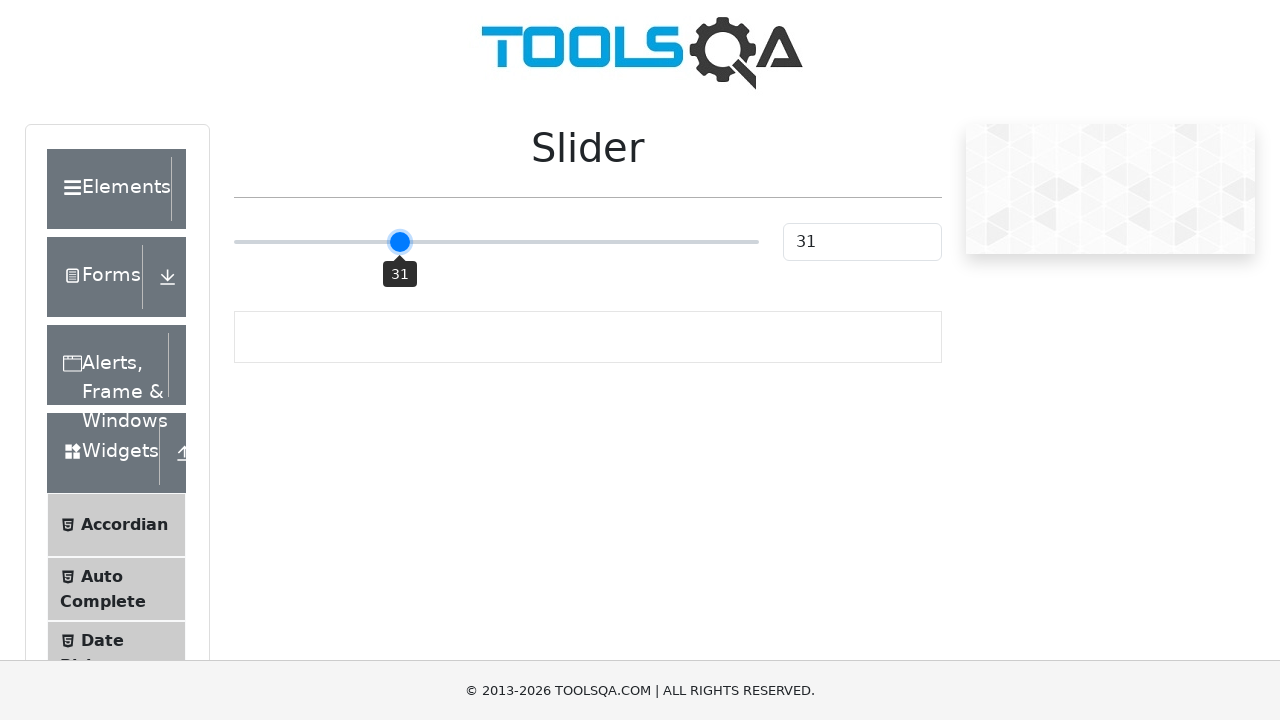

Dragged slider to position 401.859375 at (402, 242)
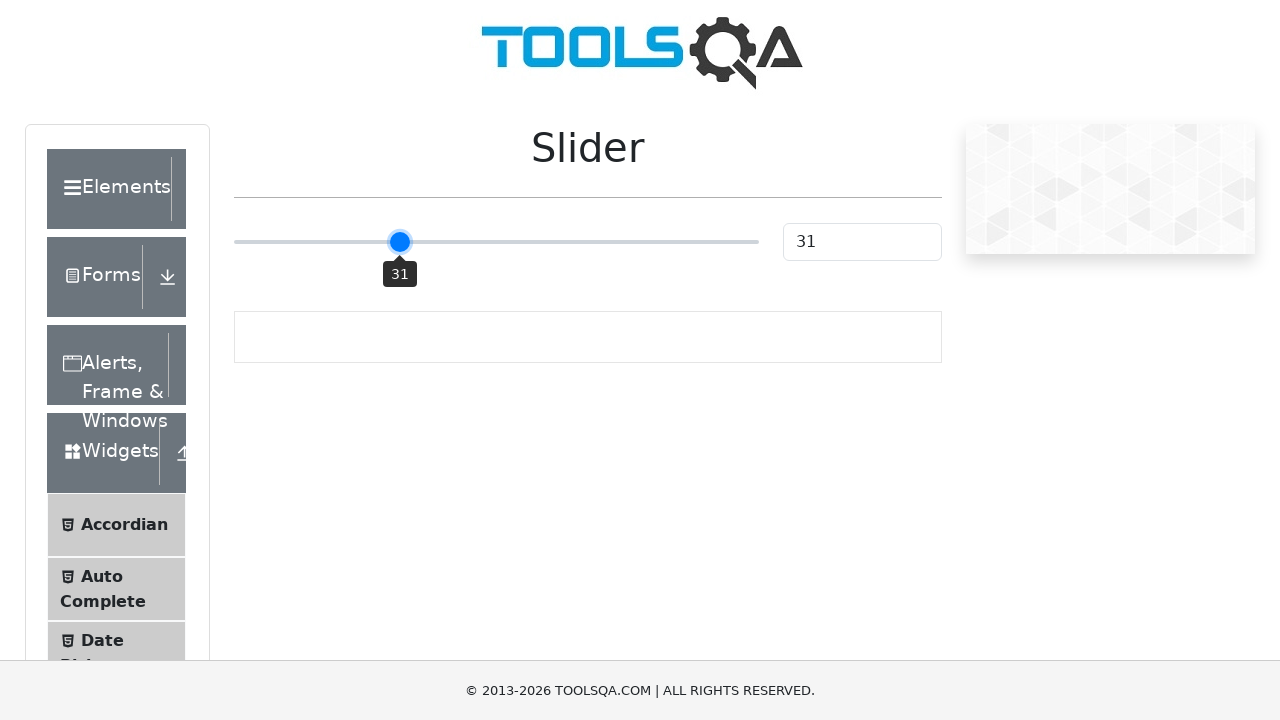

Checked slider value: 31
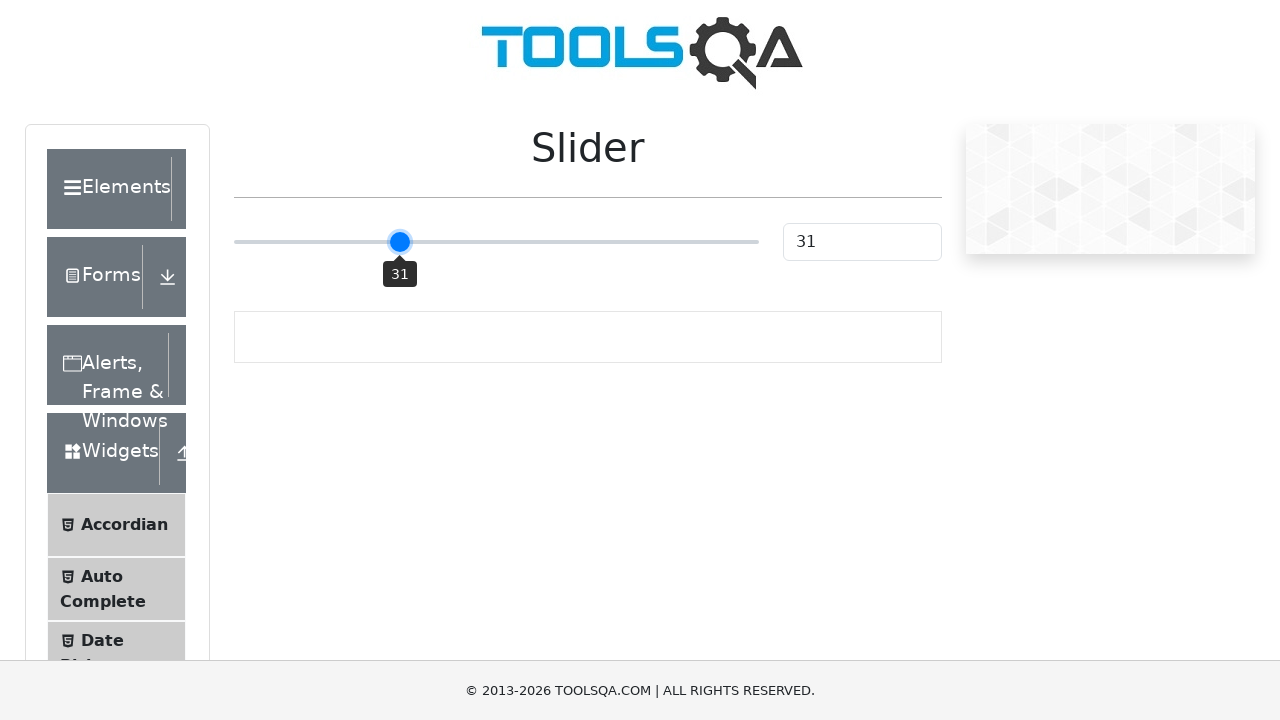

Dragged slider to position 403.859375 at (404, 242)
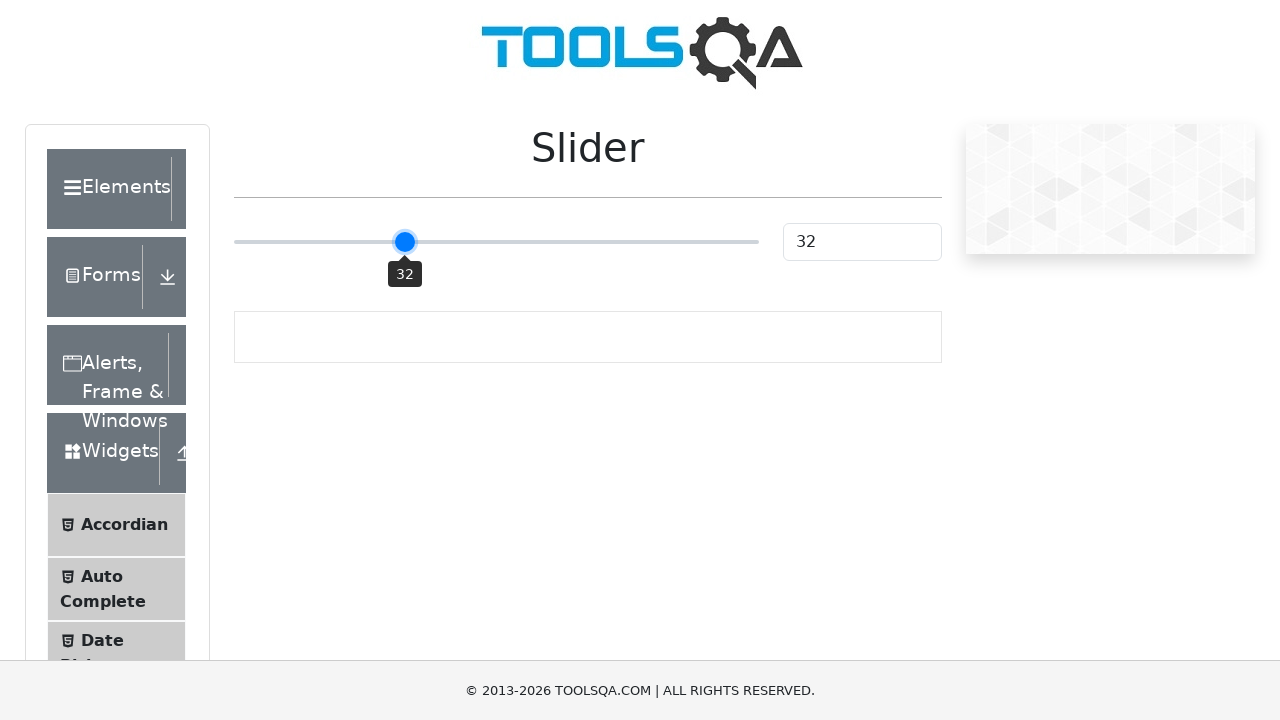

Checked slider value: 32
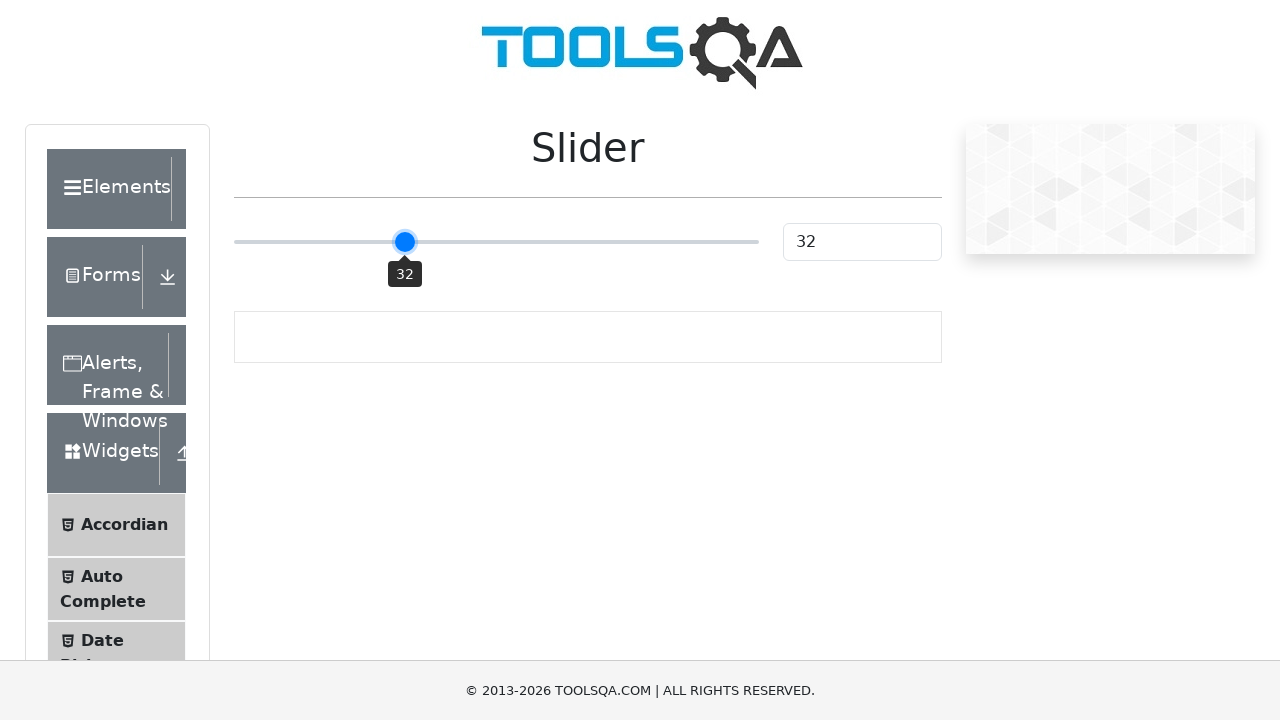

Dragged slider to position 405.859375 at (406, 242)
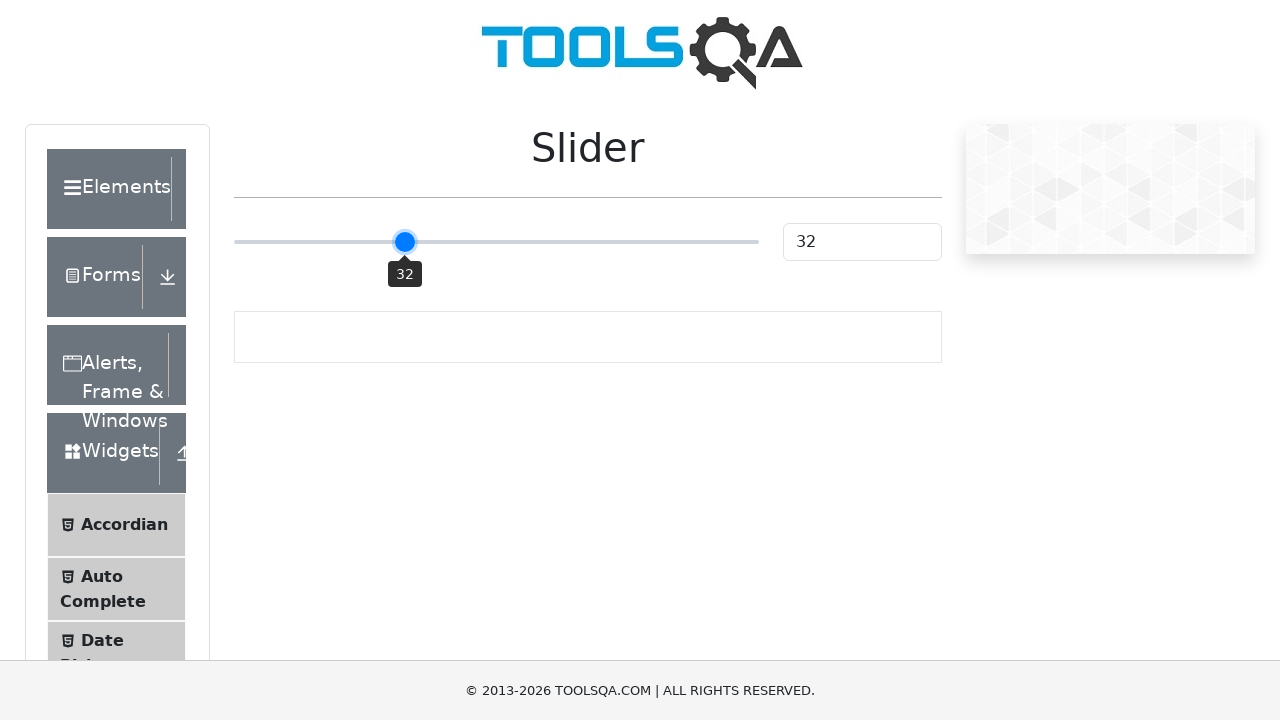

Checked slider value: 32
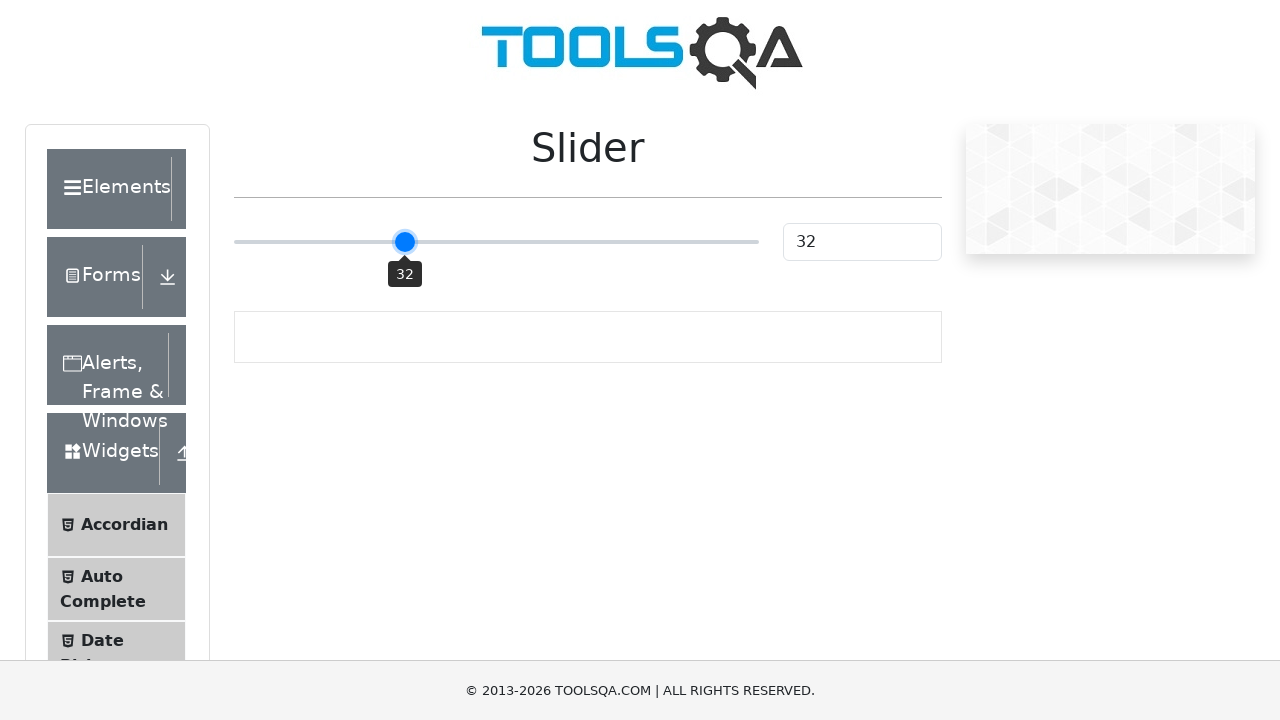

Dragged slider to position 407.859375 at (408, 242)
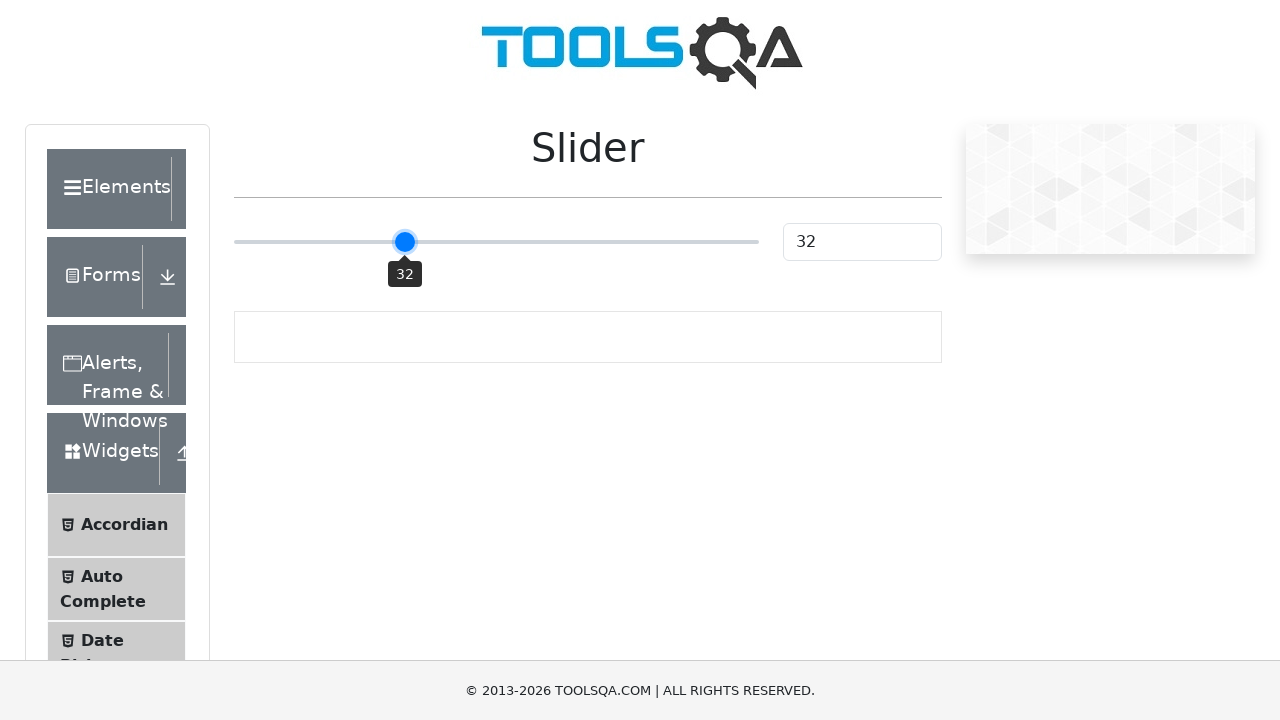

Checked slider value: 32
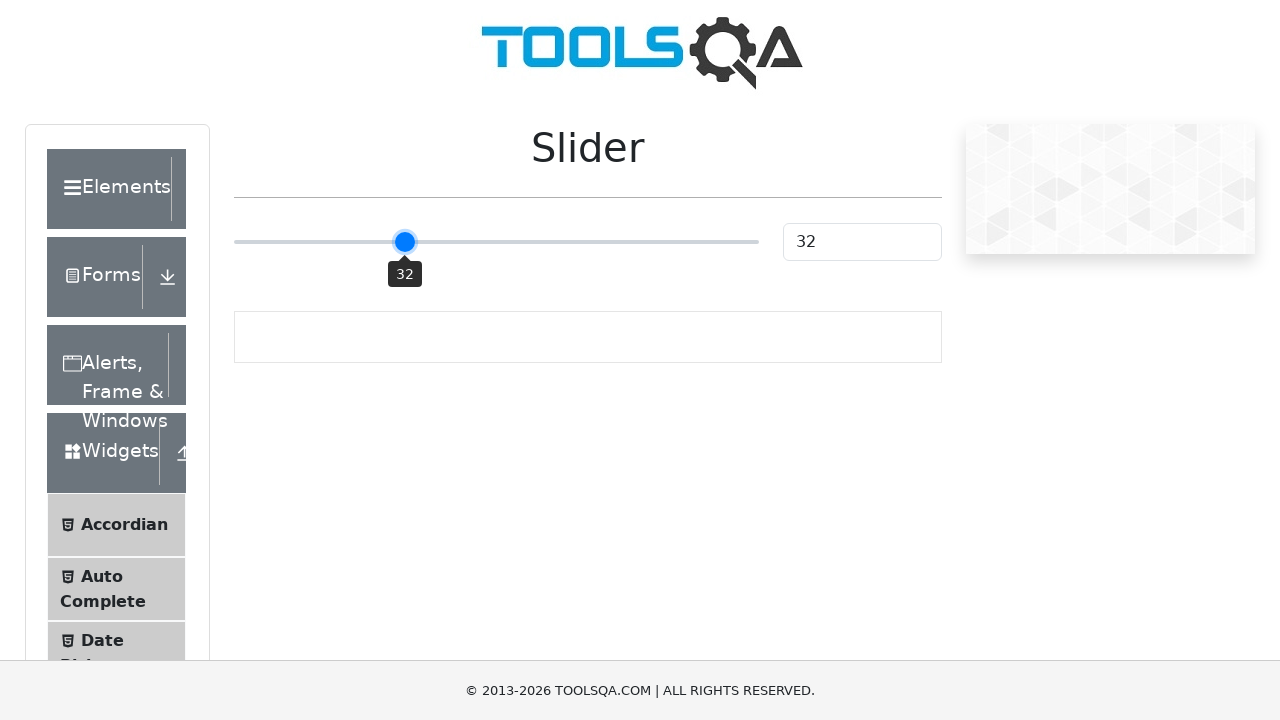

Dragged slider to position 409.859375 at (410, 242)
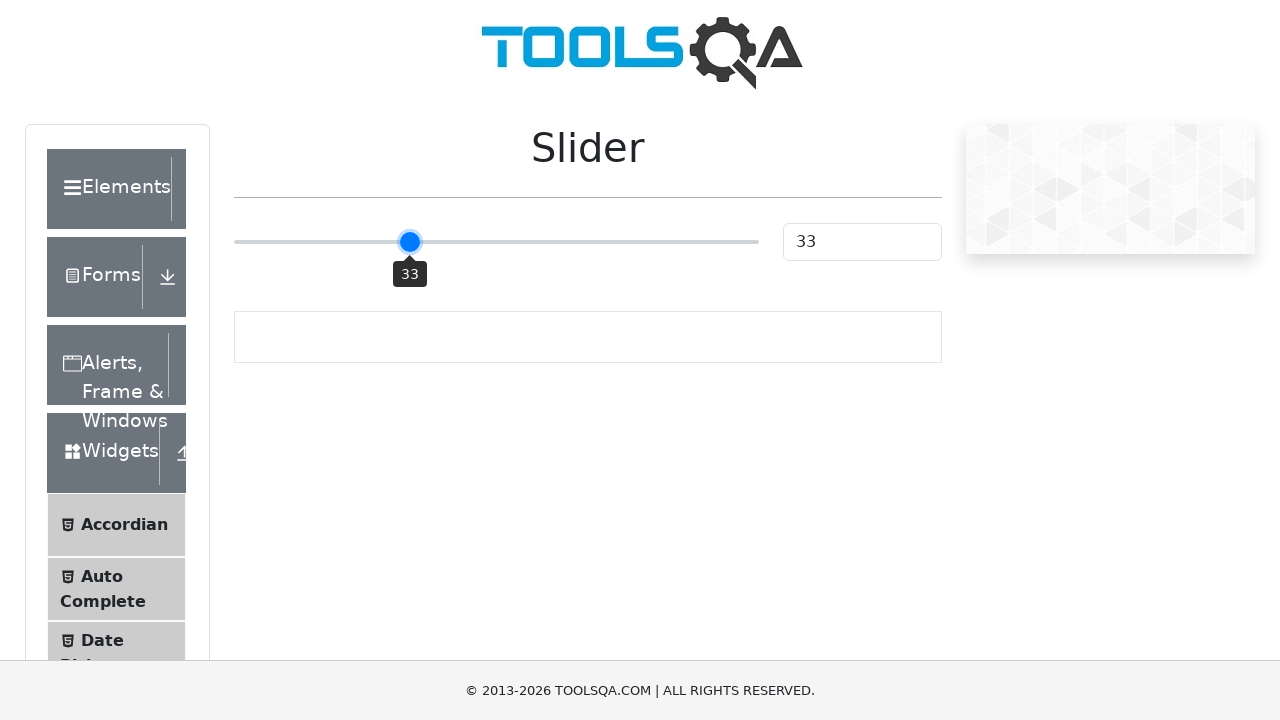

Checked slider value: 33
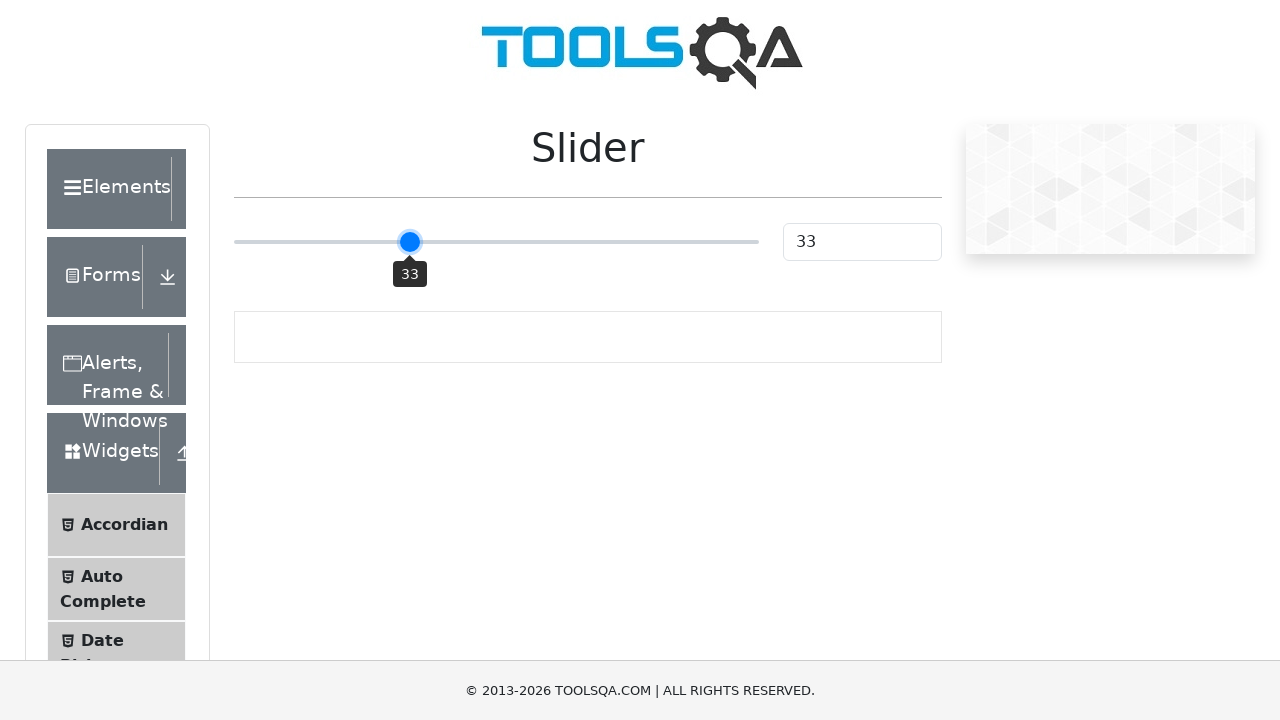

Dragged slider to position 411.859375 at (412, 242)
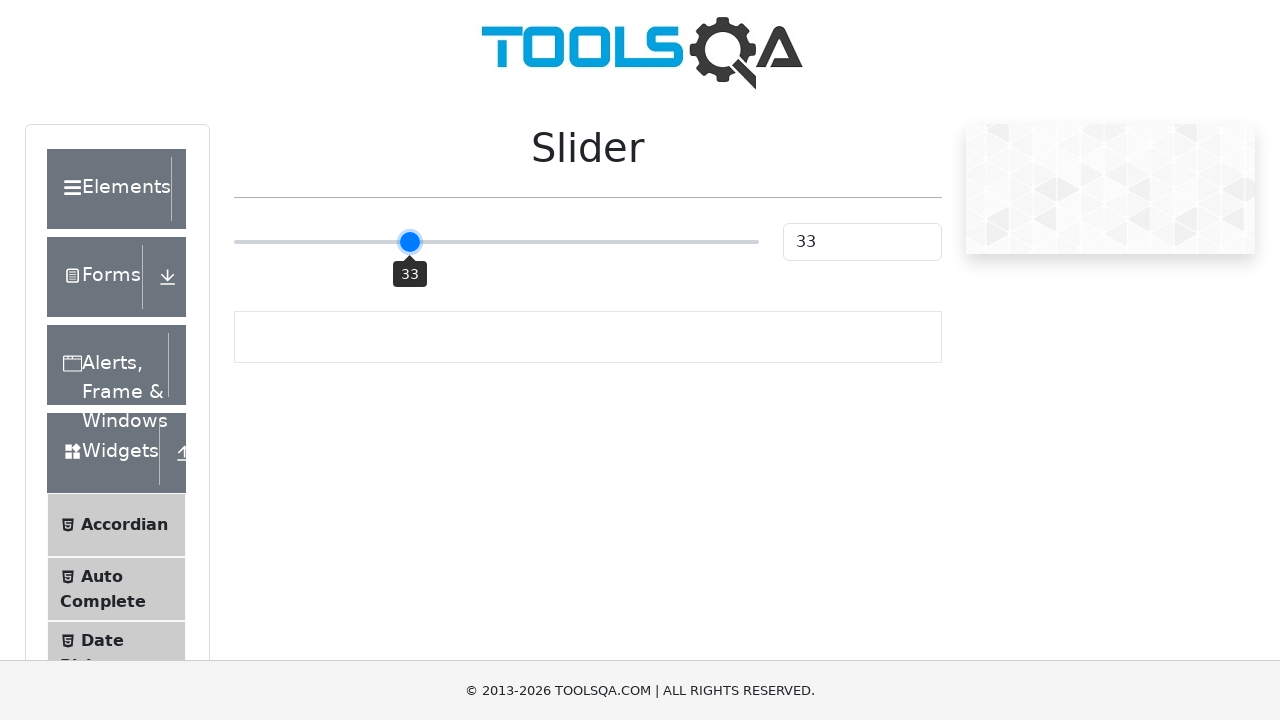

Checked slider value: 33
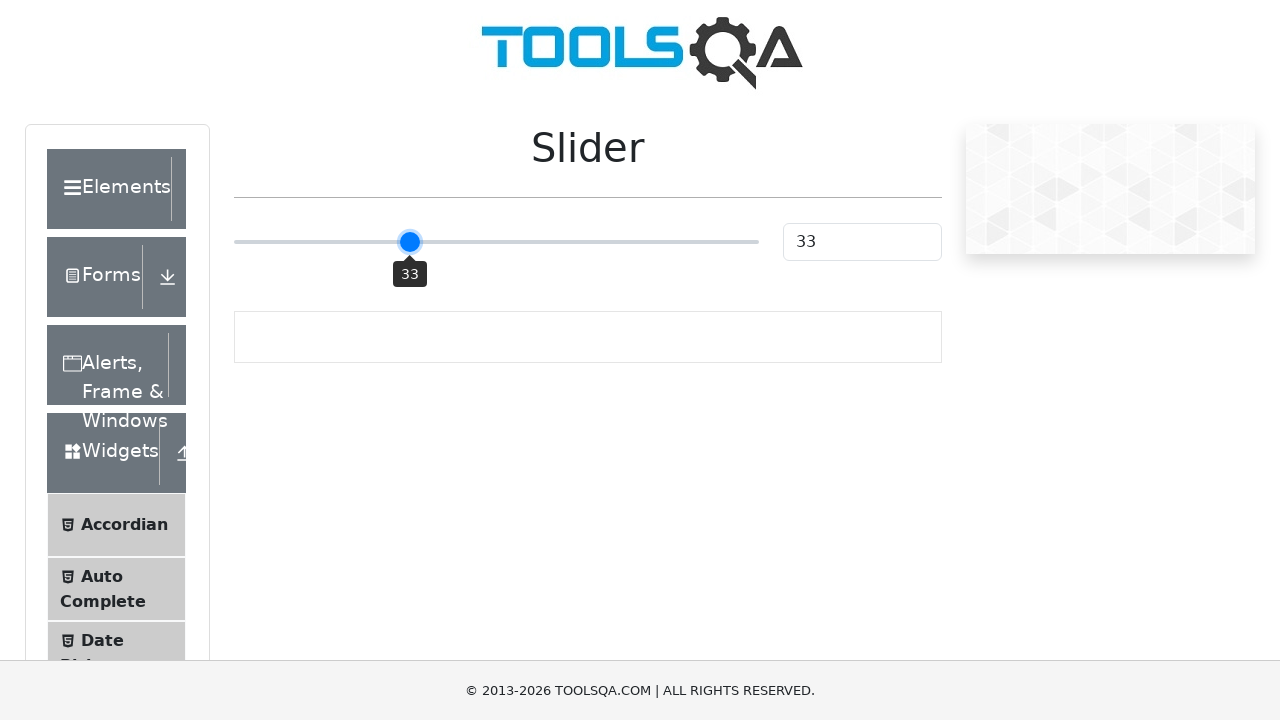

Dragged slider to position 413.859375 at (414, 242)
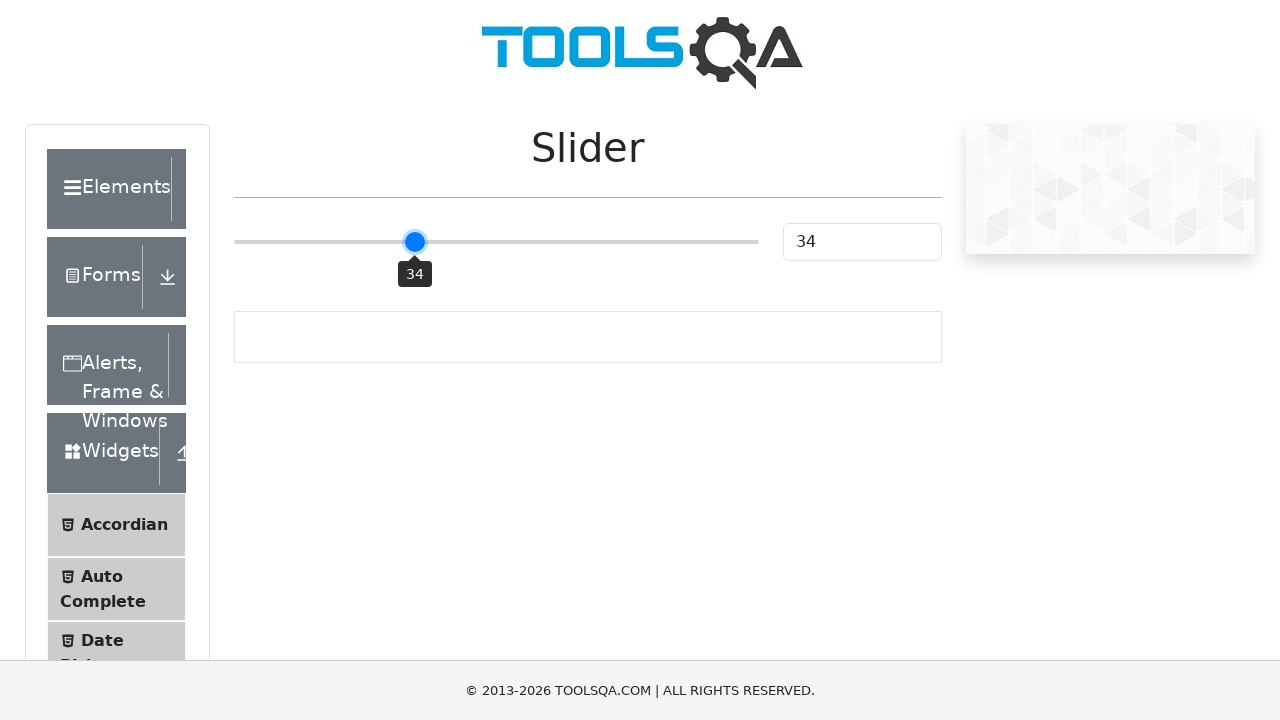

Checked slider value: 34
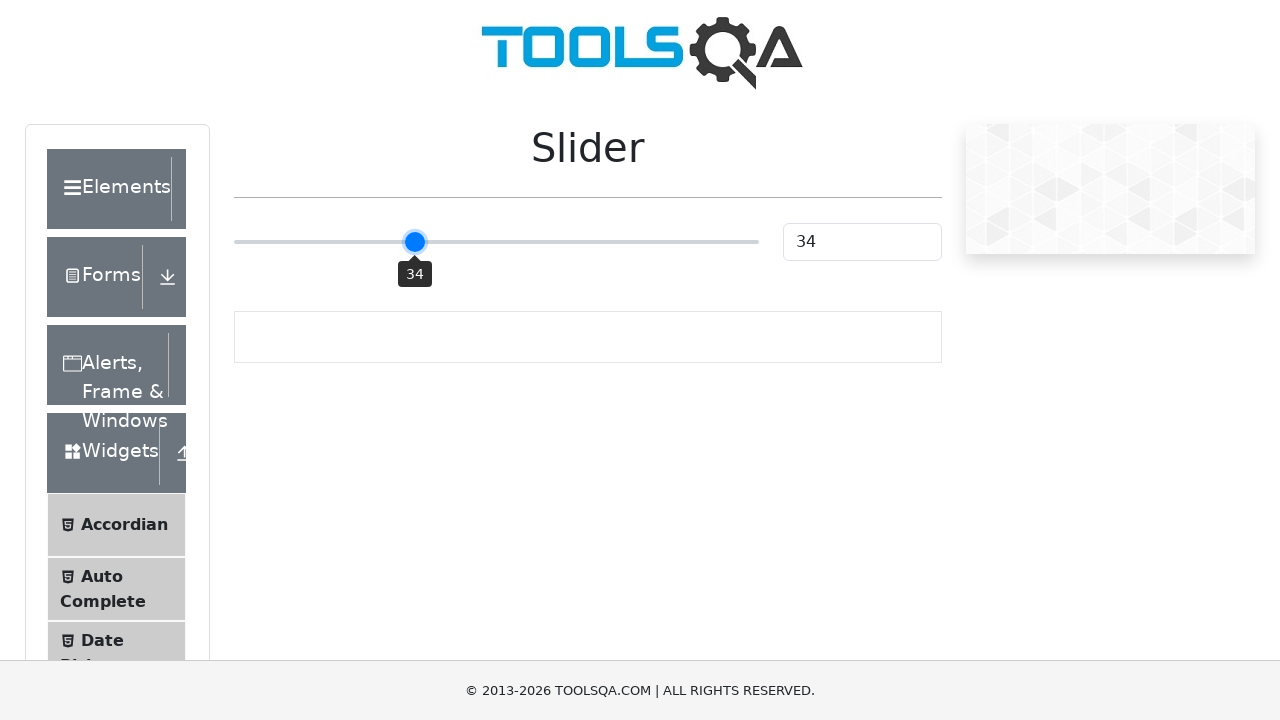

Dragged slider to position 415.859375 at (416, 242)
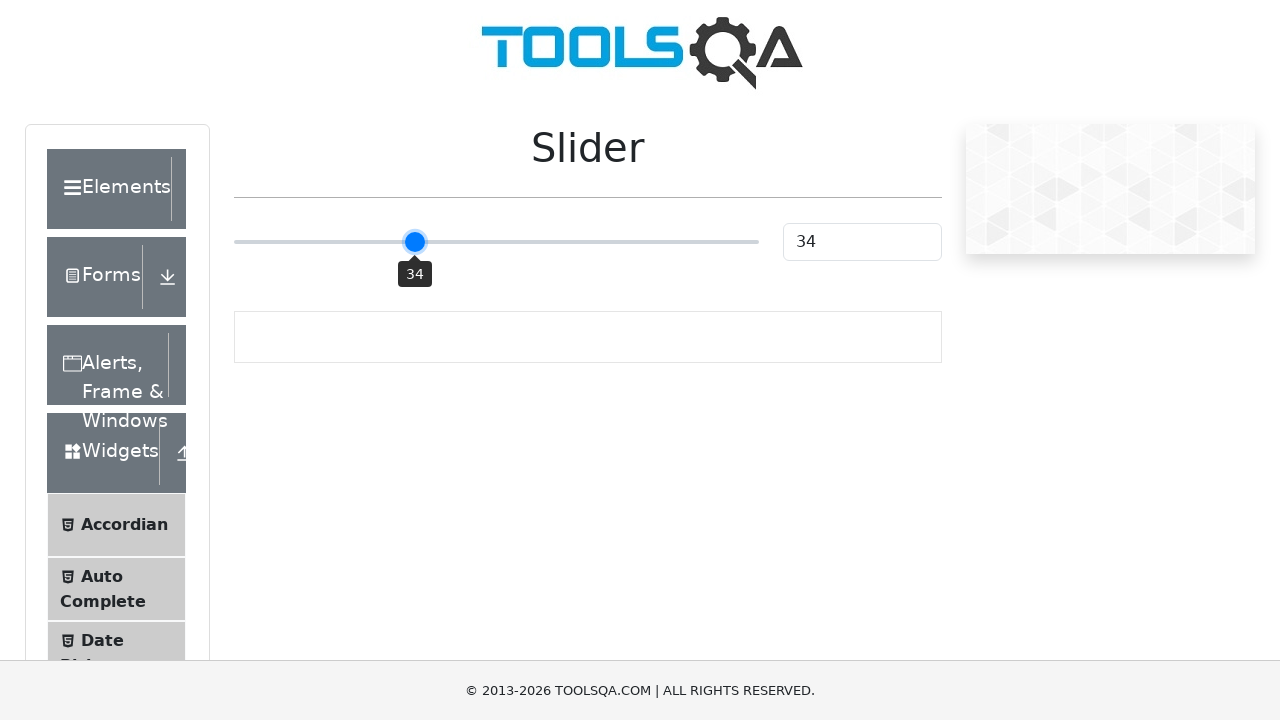

Checked slider value: 34
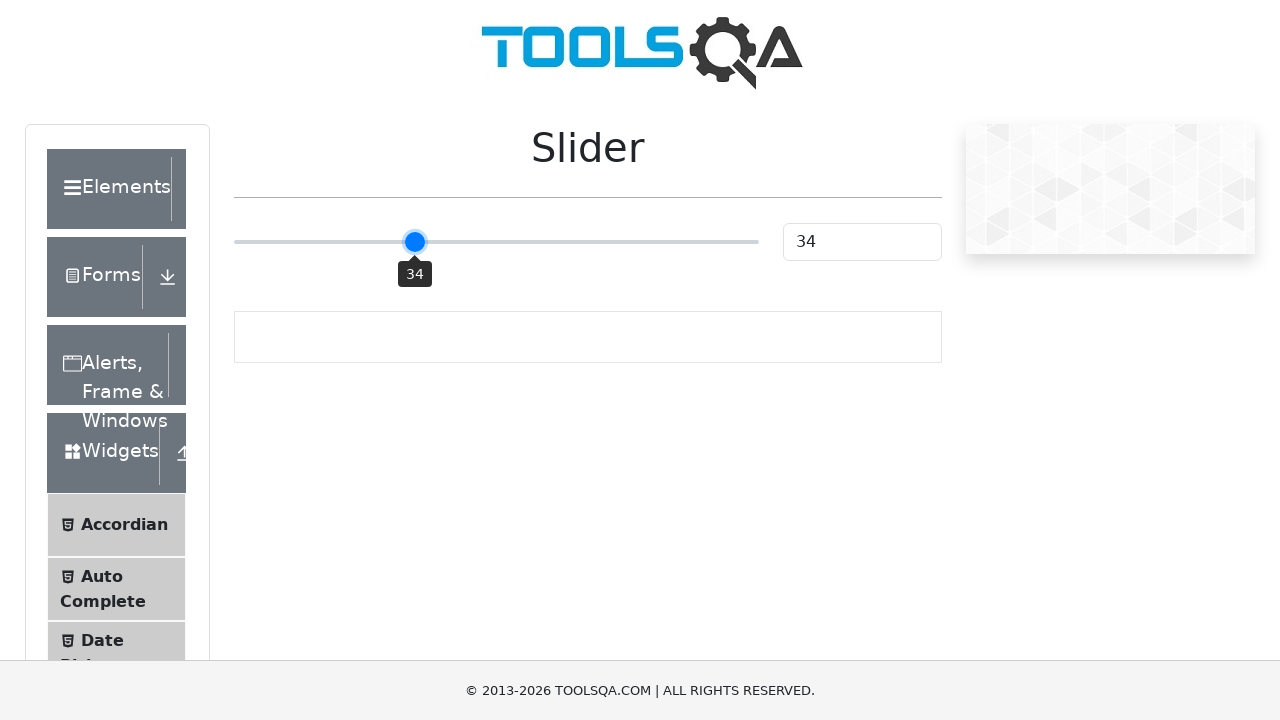

Dragged slider to position 417.859375 at (418, 242)
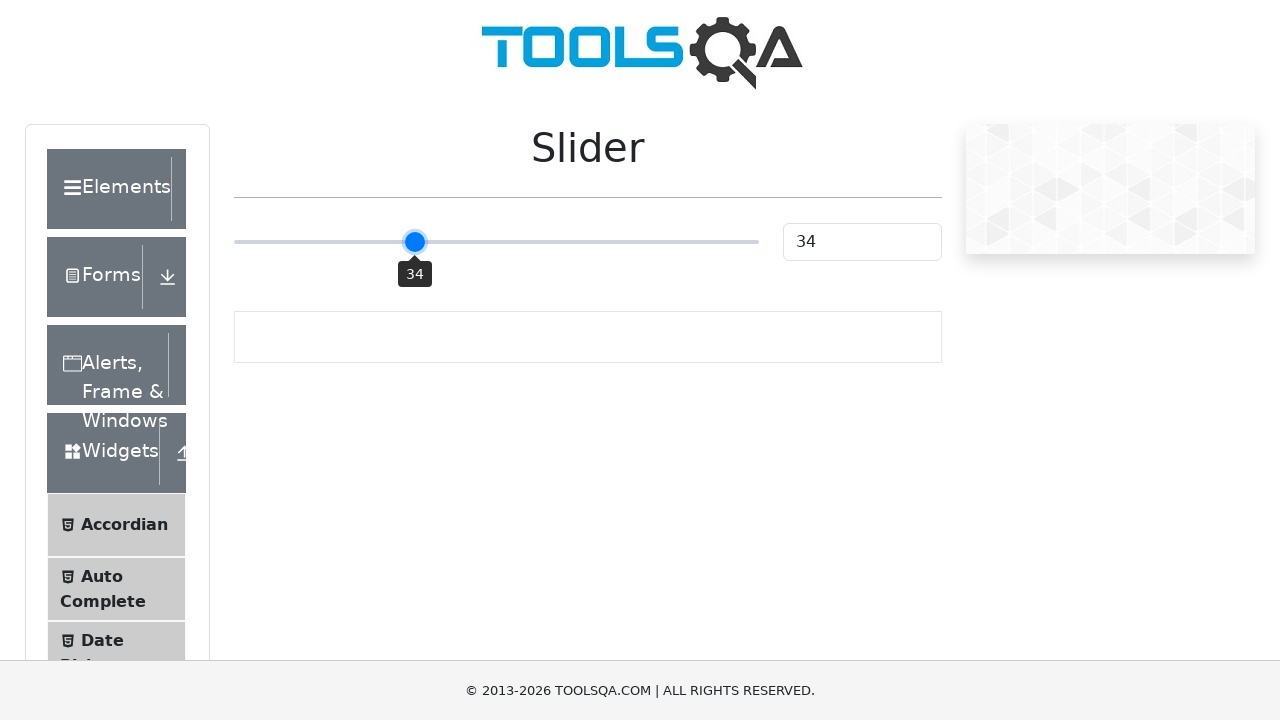

Checked slider value: 34
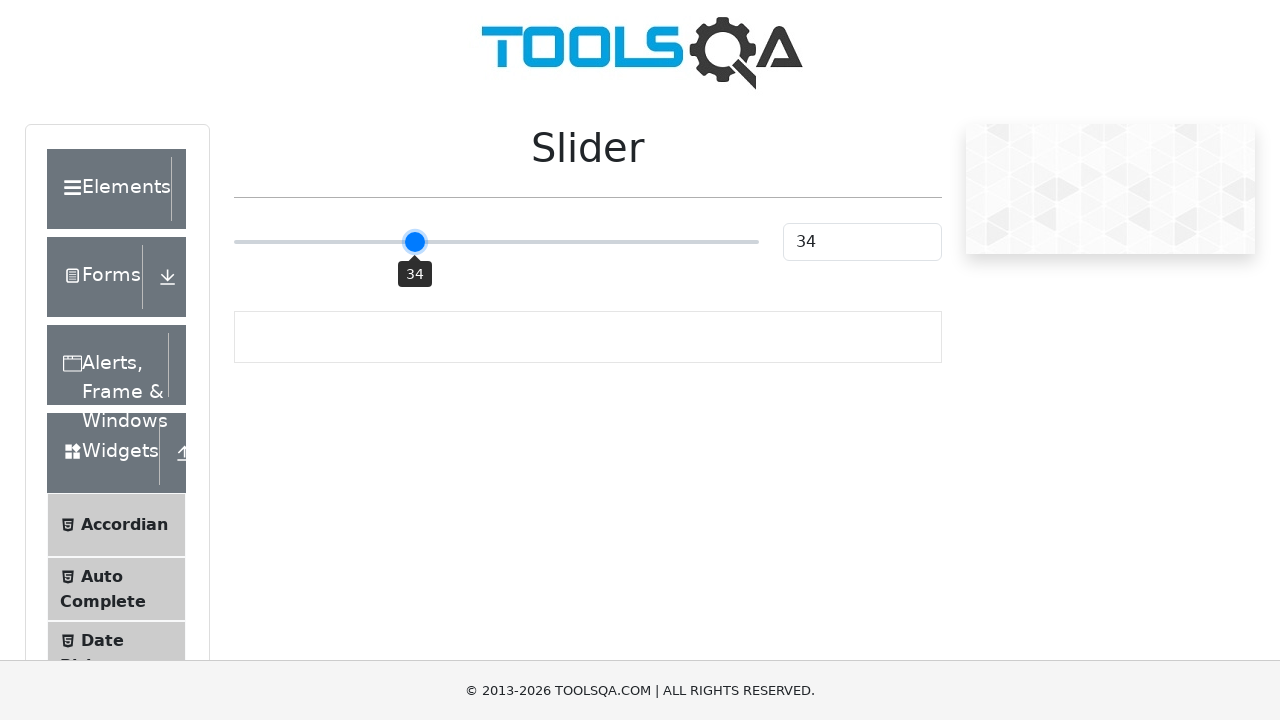

Dragged slider to position 419.859375 at (420, 242)
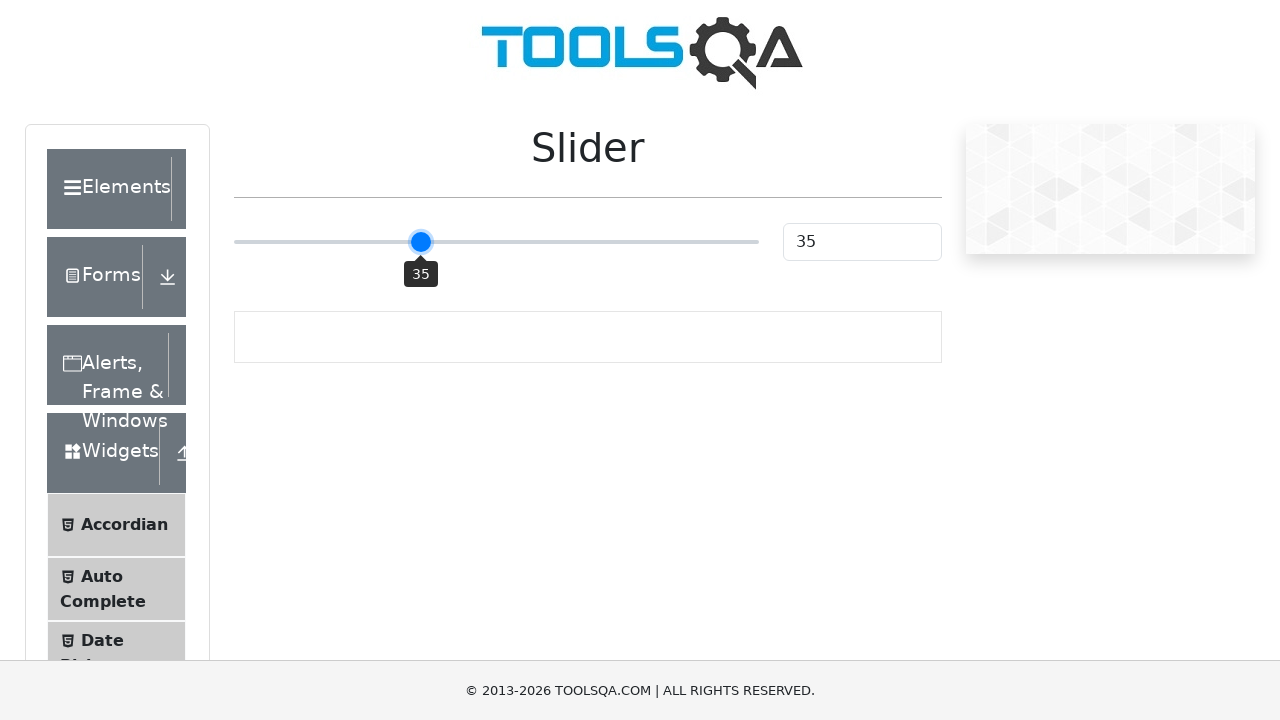

Checked slider value: 35
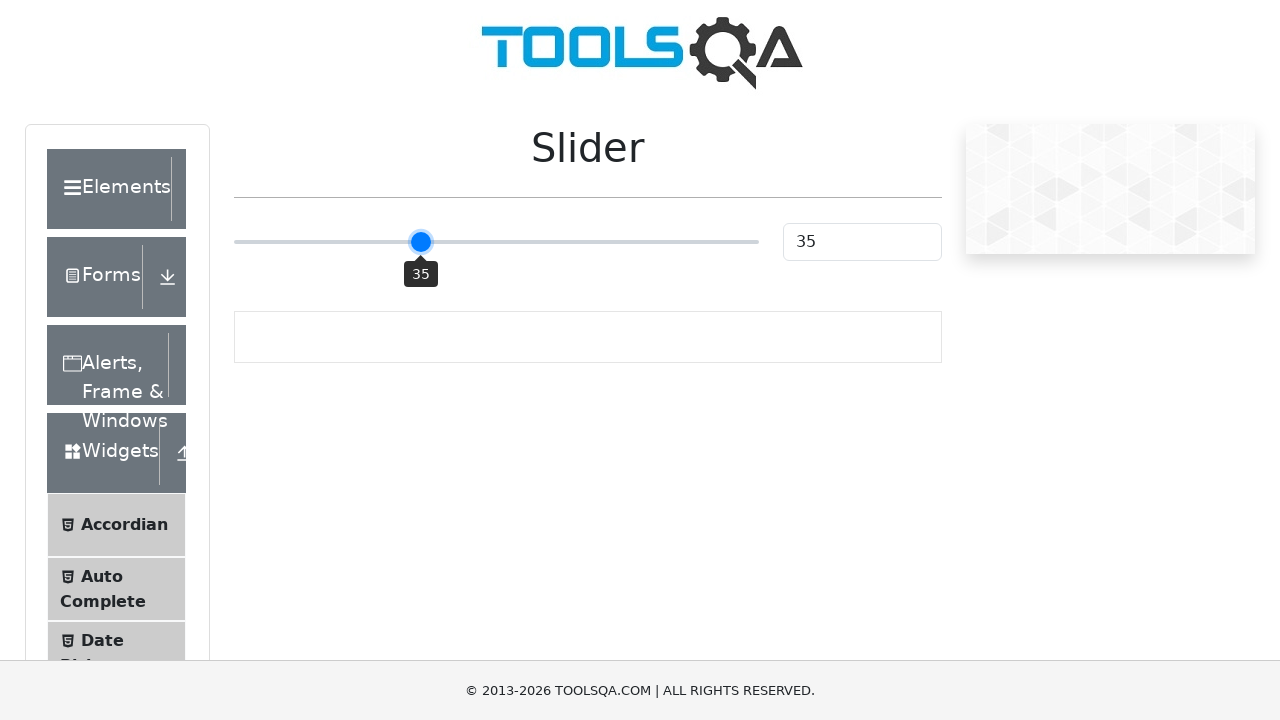

Dragged slider to position 421.859375 at (422, 242)
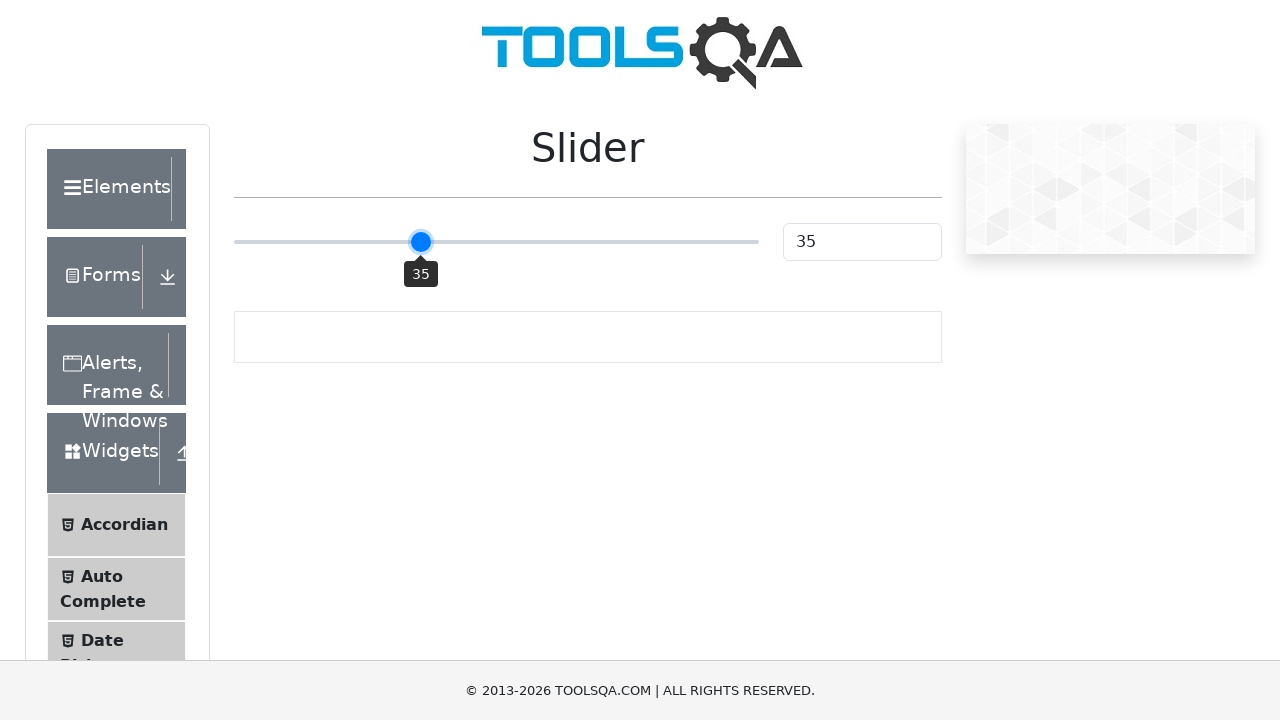

Checked slider value: 35
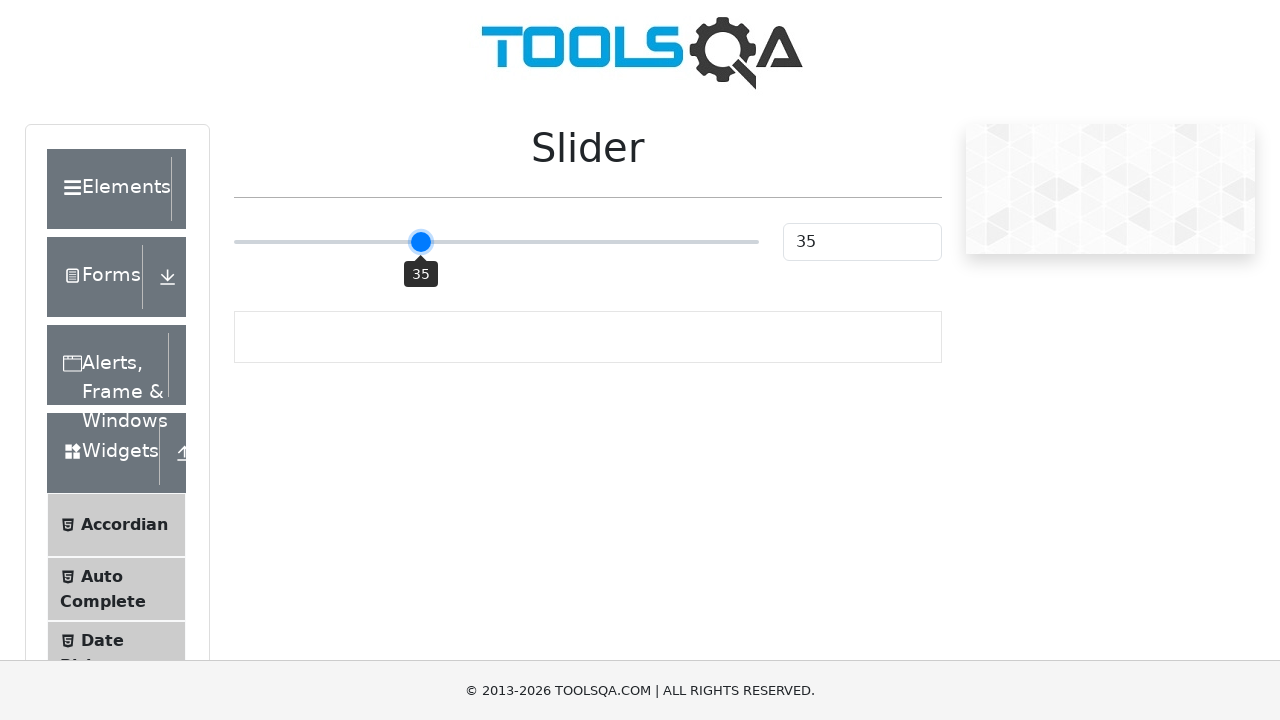

Dragged slider to position 423.859375 at (424, 242)
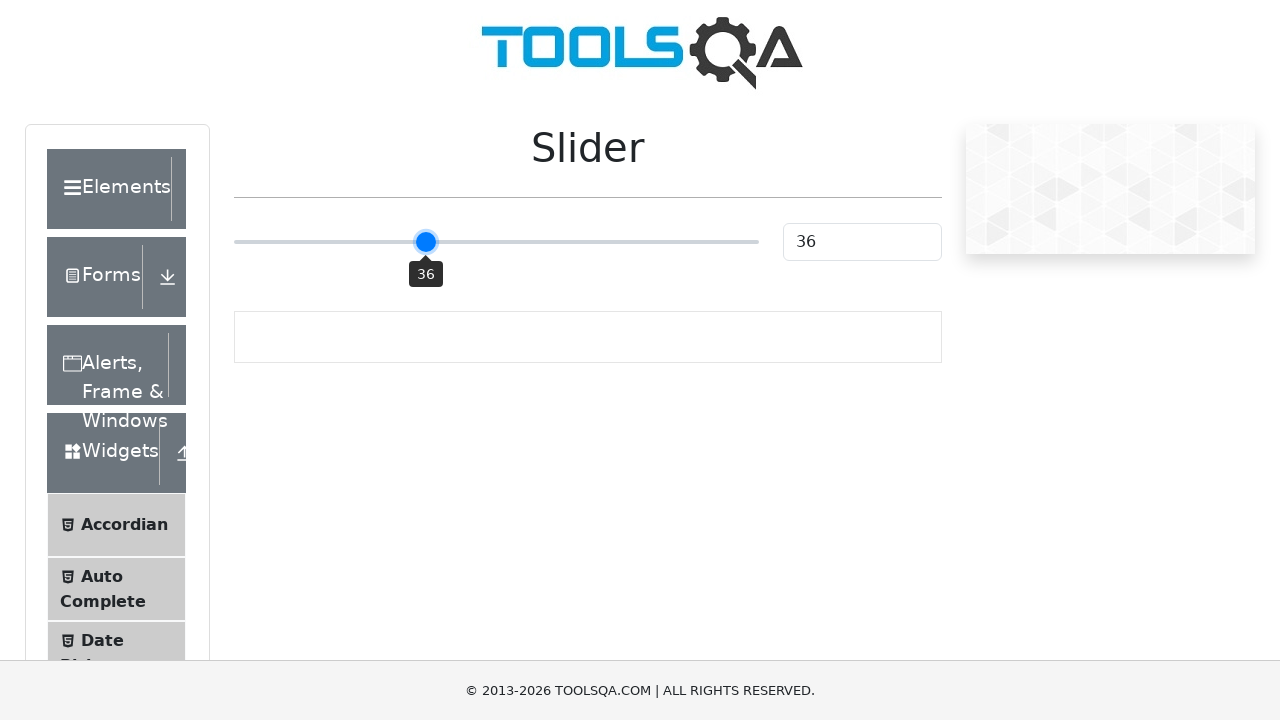

Checked slider value: 36
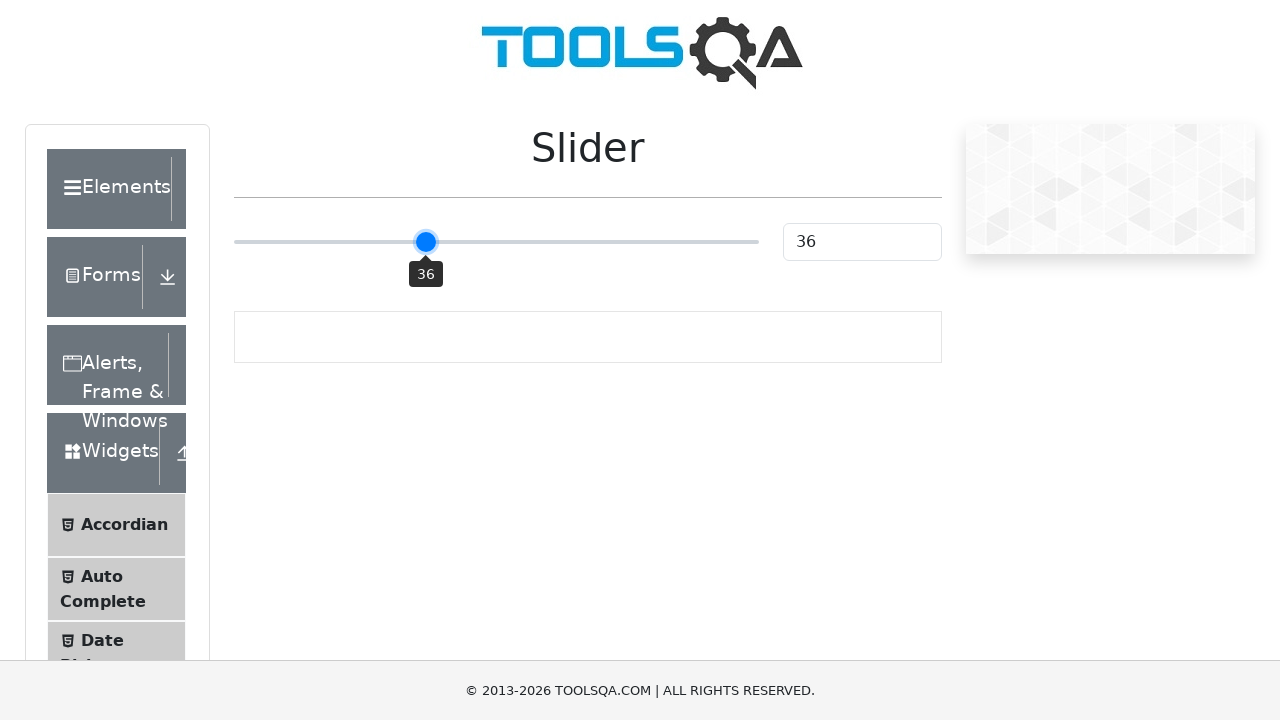

Dragged slider to position 425.859375 at (426, 242)
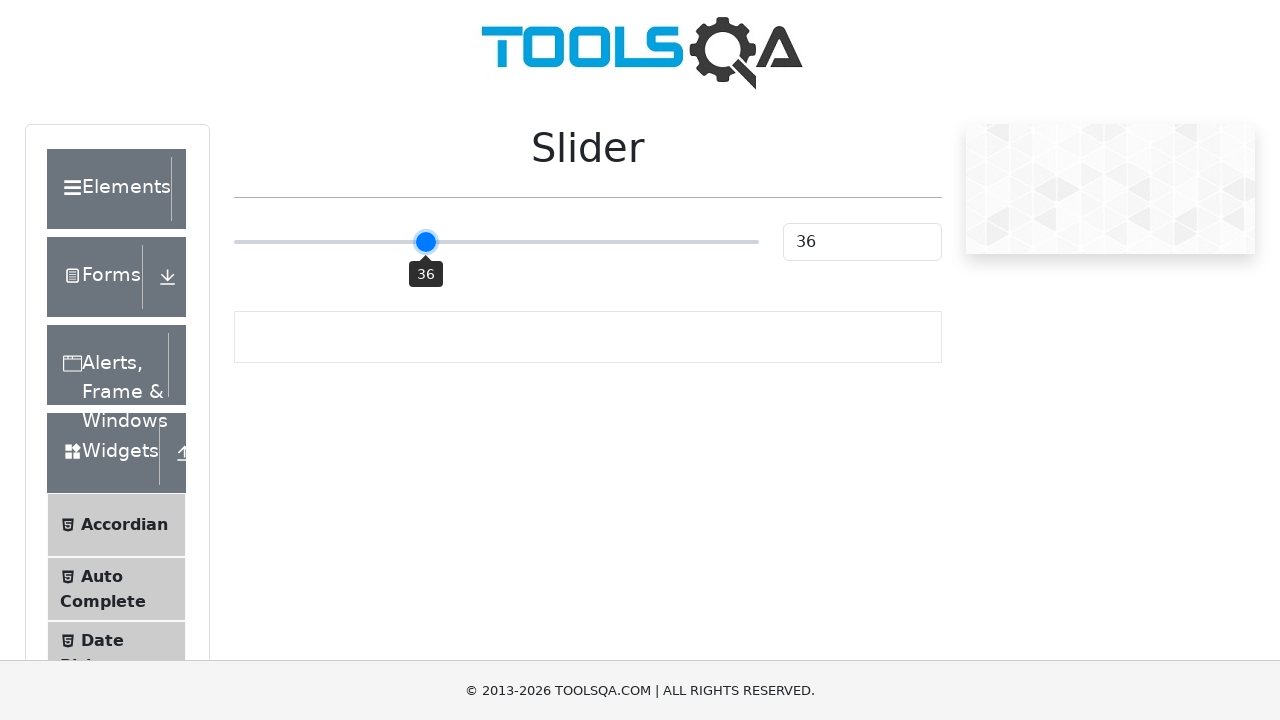

Checked slider value: 36
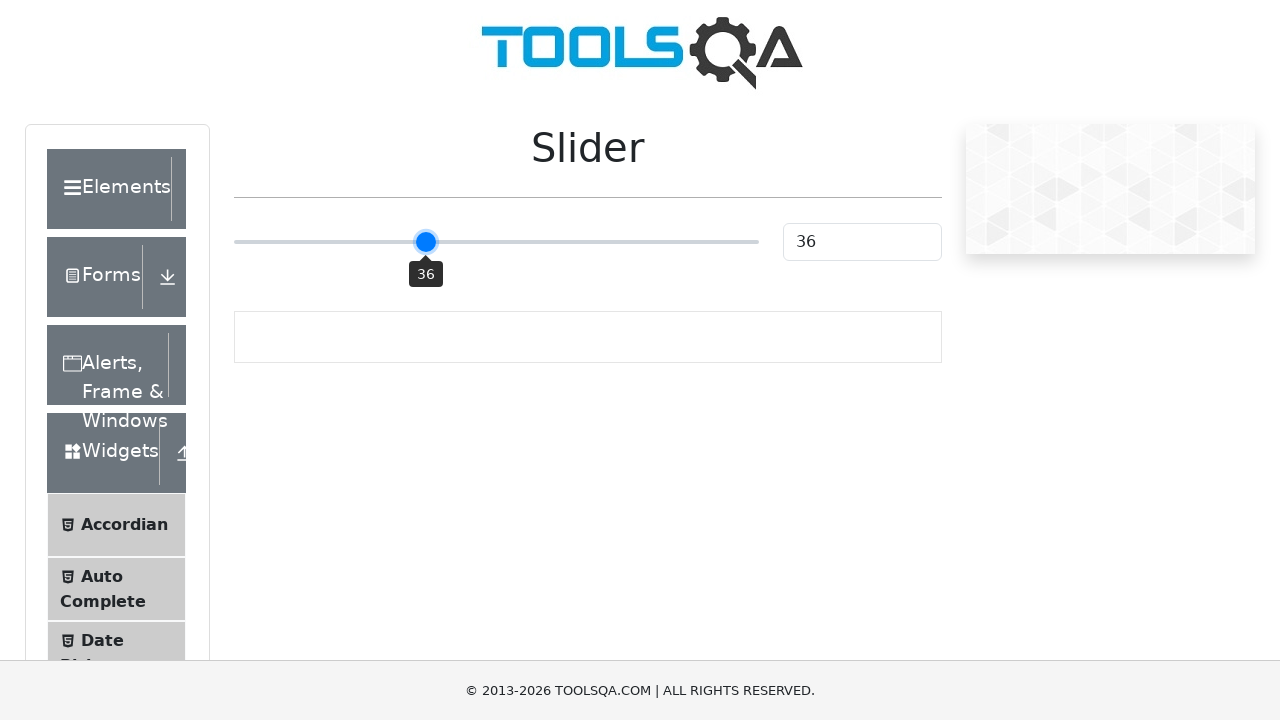

Dragged slider to position 427.859375 at (428, 242)
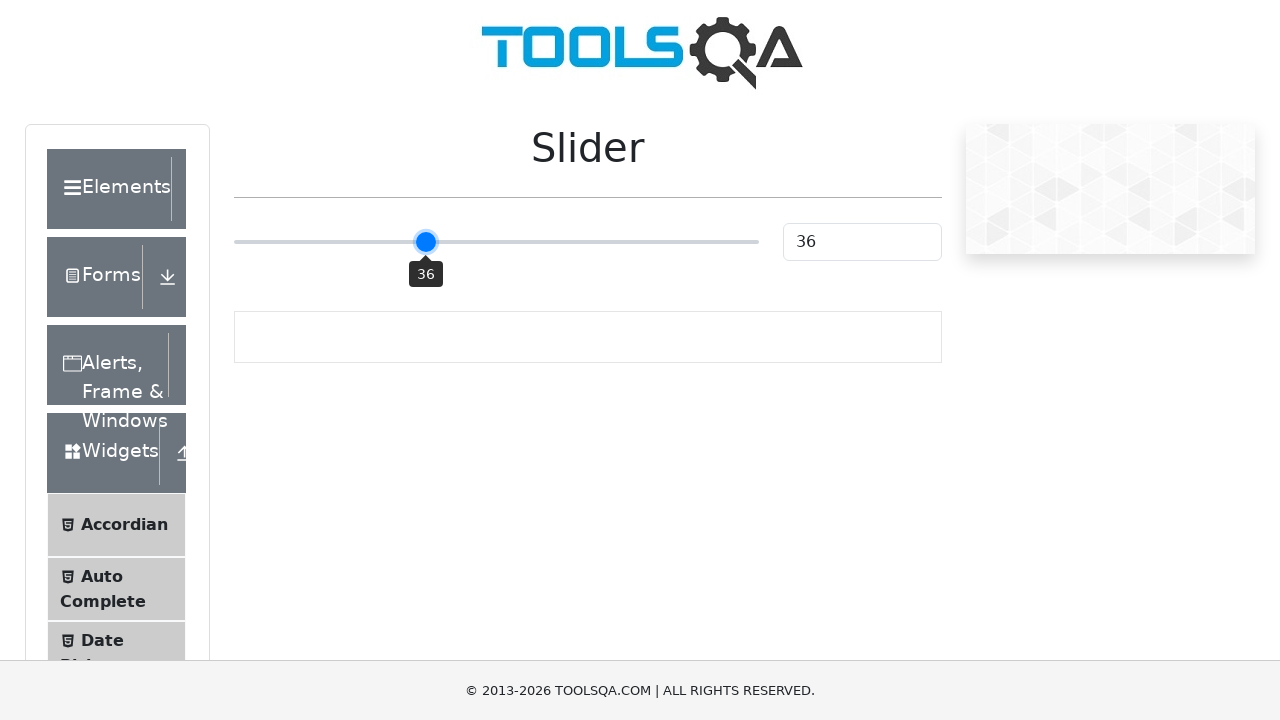

Checked slider value: 36
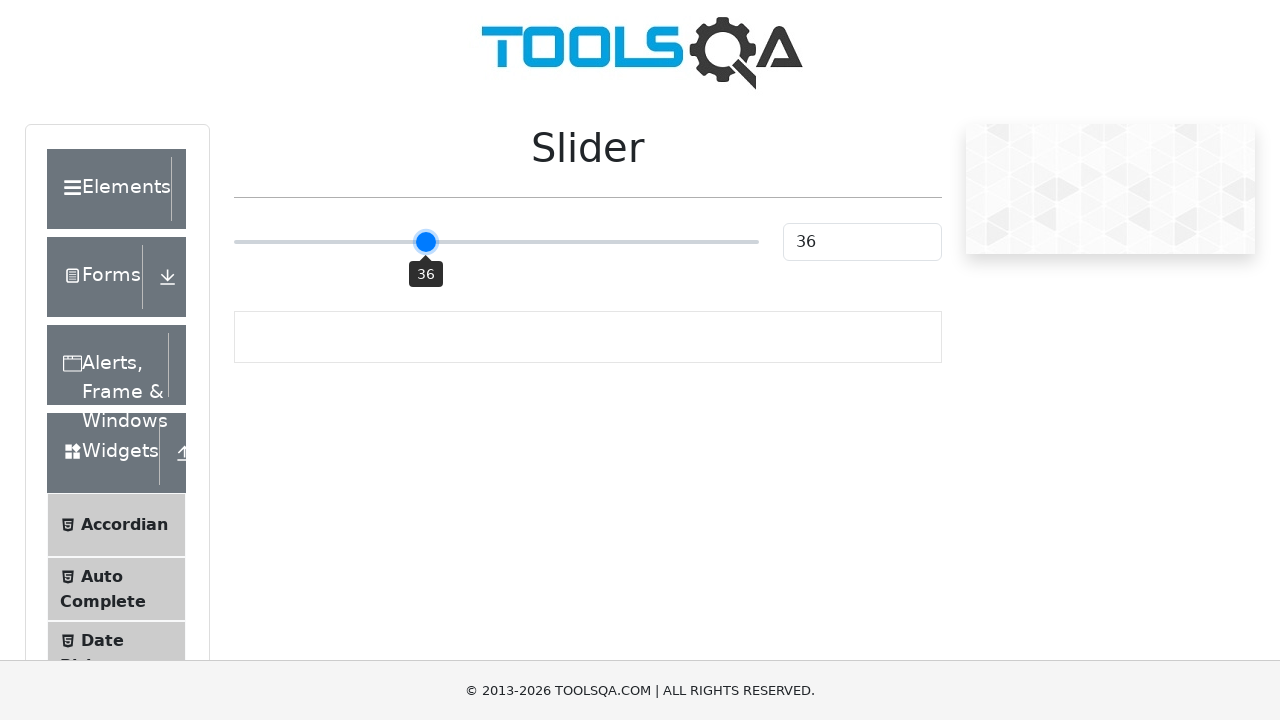

Dragged slider to position 429.859375 at (430, 242)
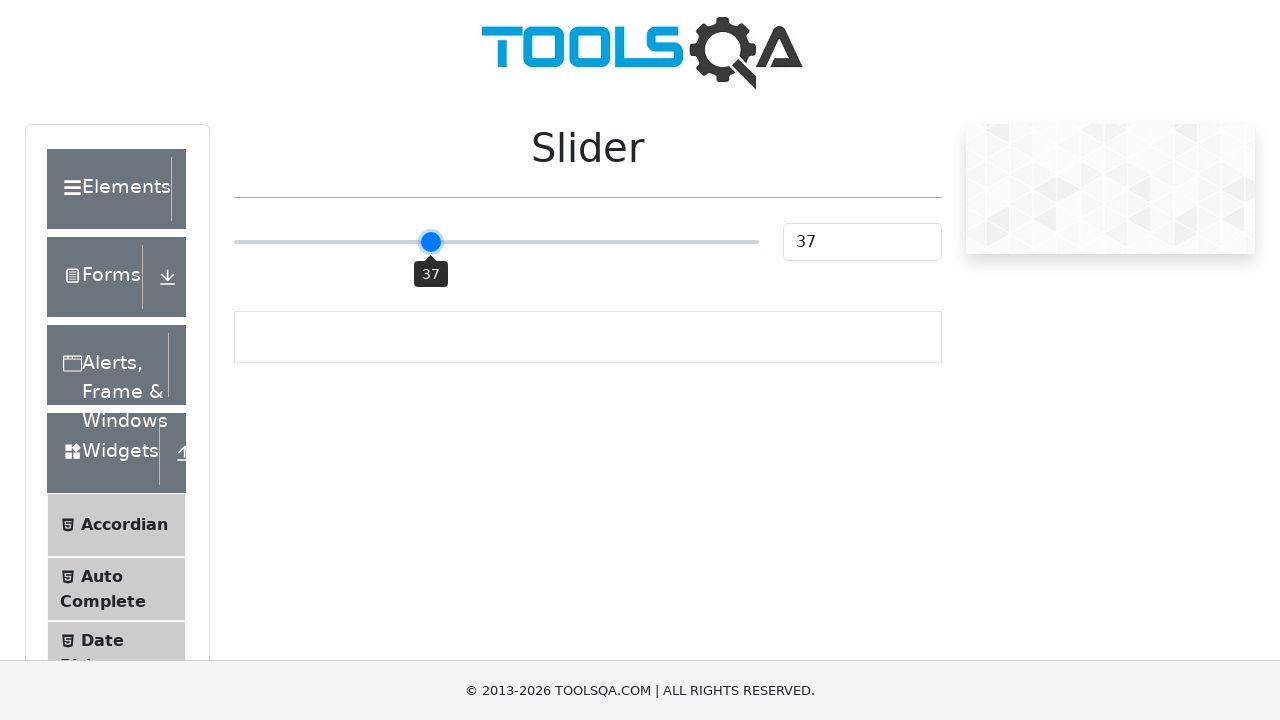

Checked slider value: 37
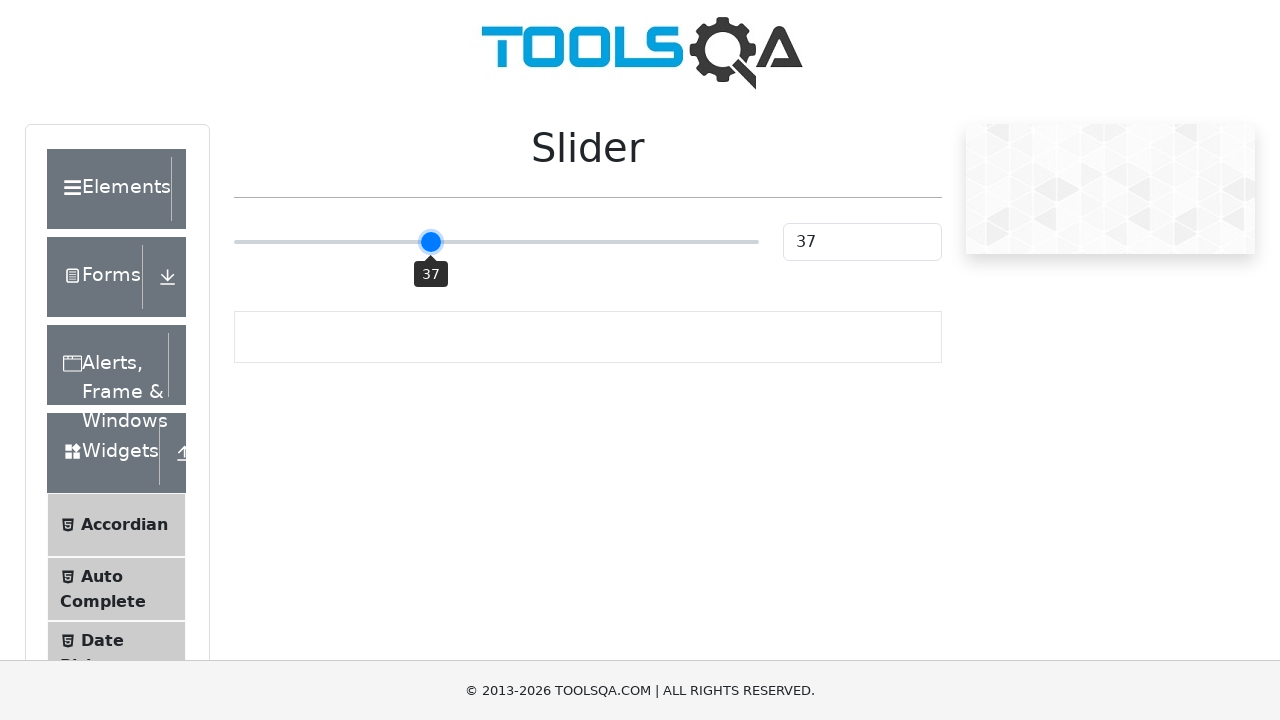

Dragged slider to position 431.859375 at (432, 242)
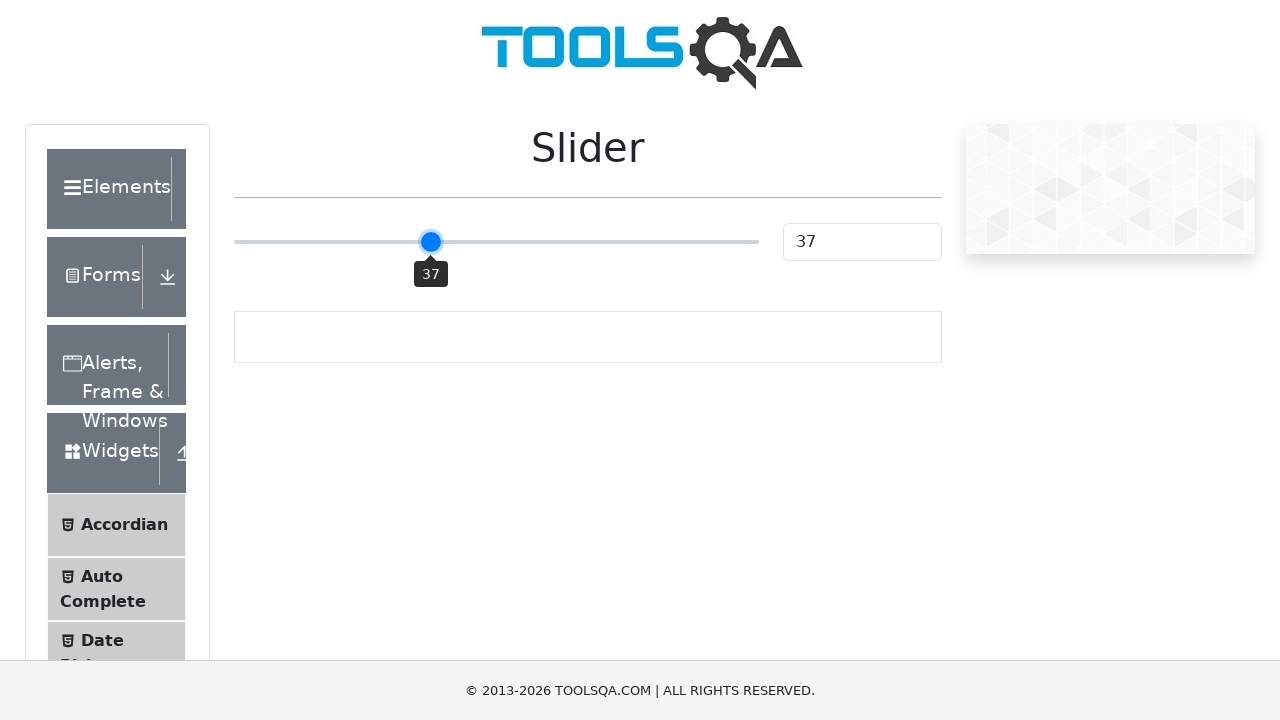

Checked slider value: 37
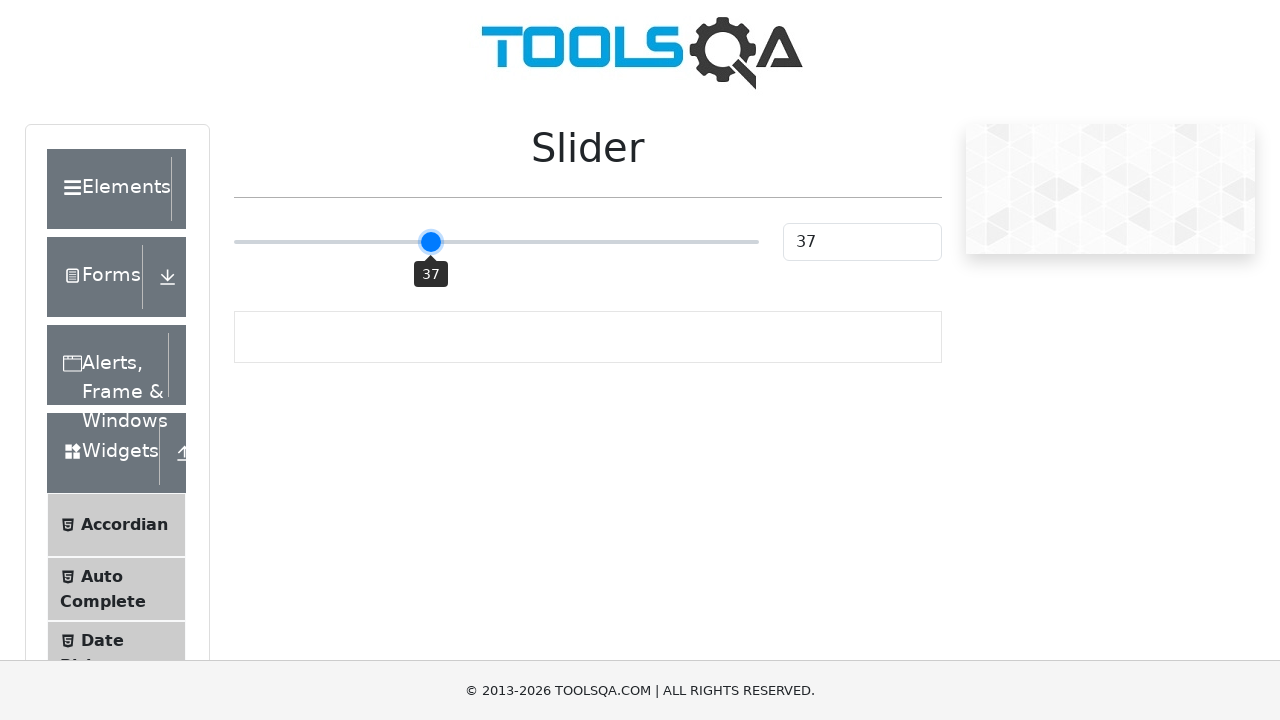

Dragged slider to position 433.859375 at (434, 242)
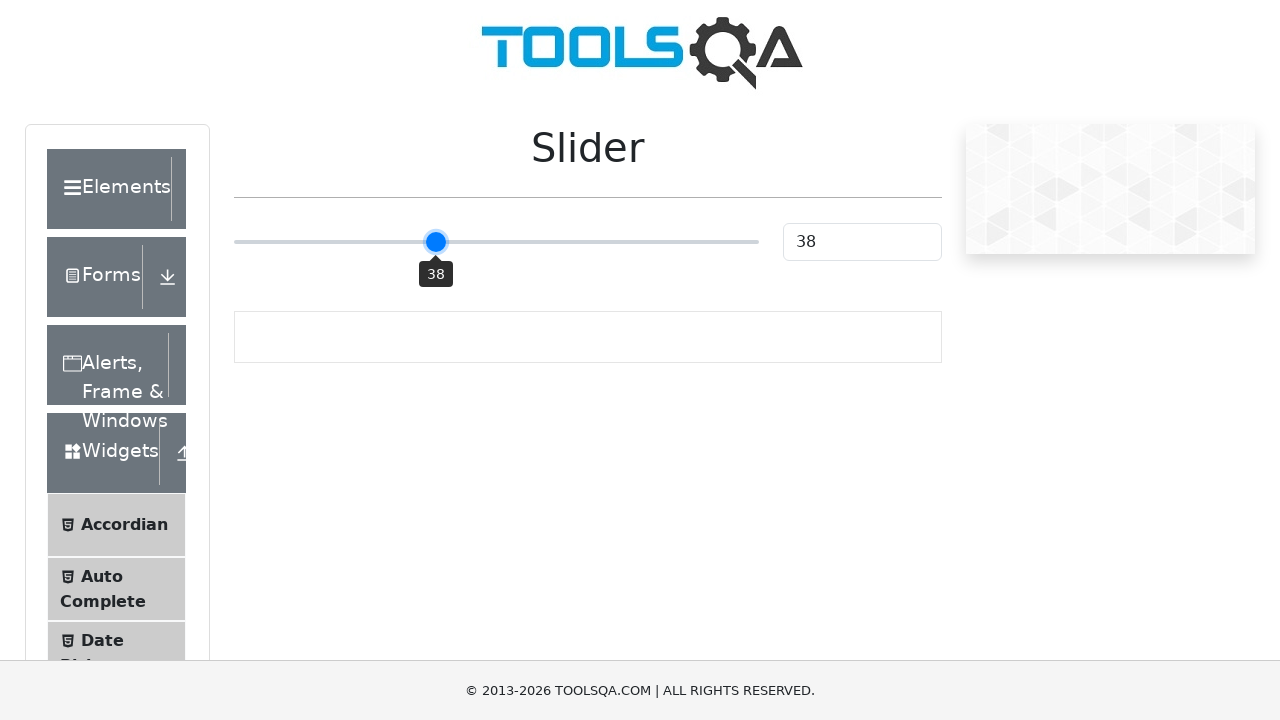

Checked slider value: 38
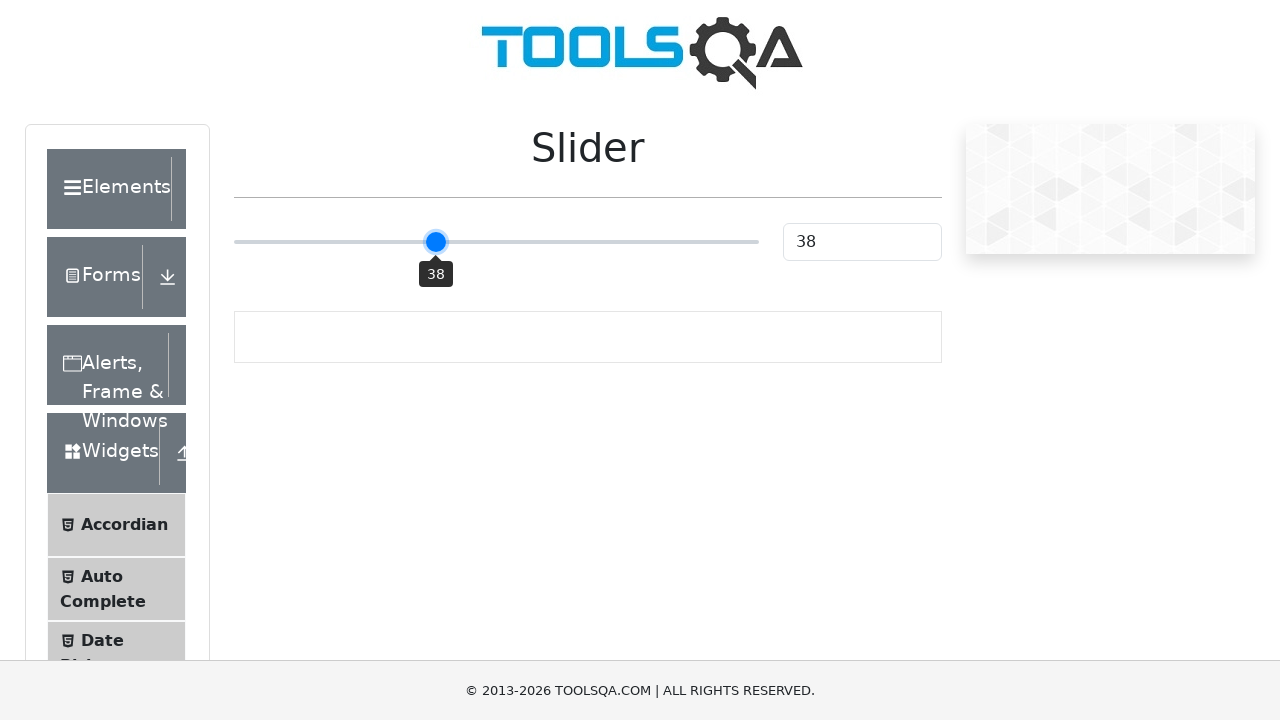

Dragged slider to position 435.859375 at (436, 242)
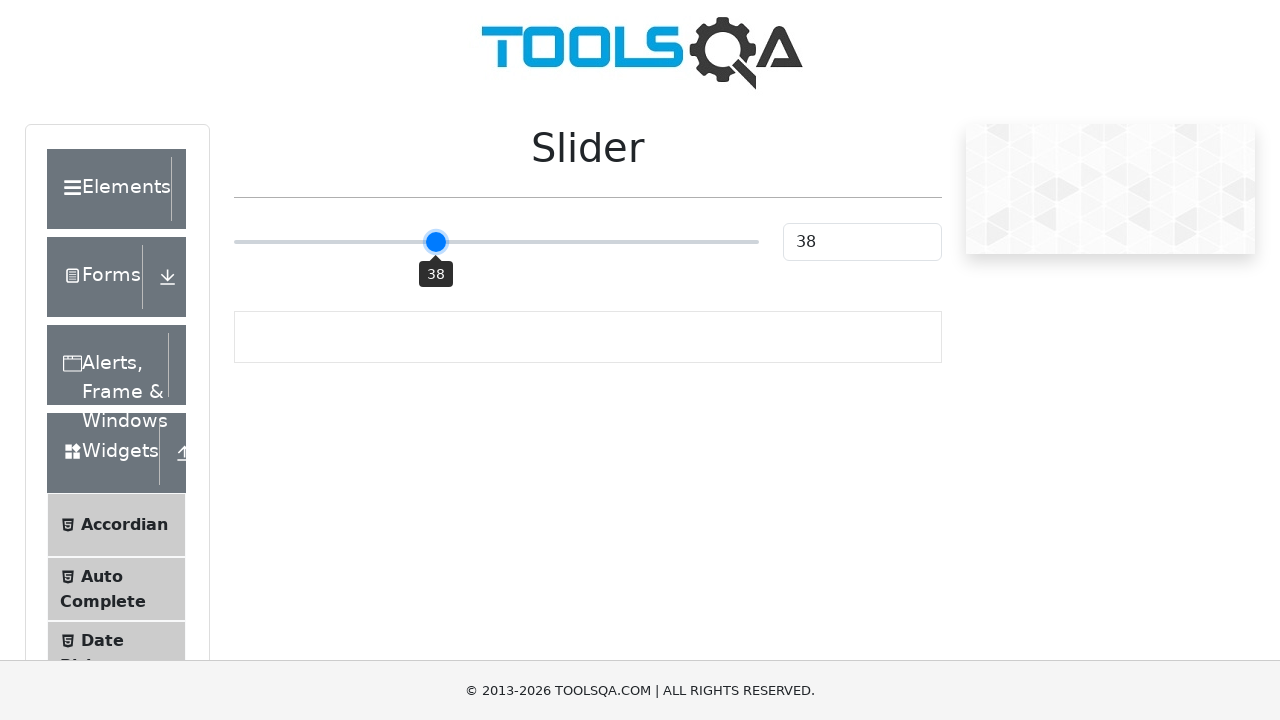

Checked slider value: 38
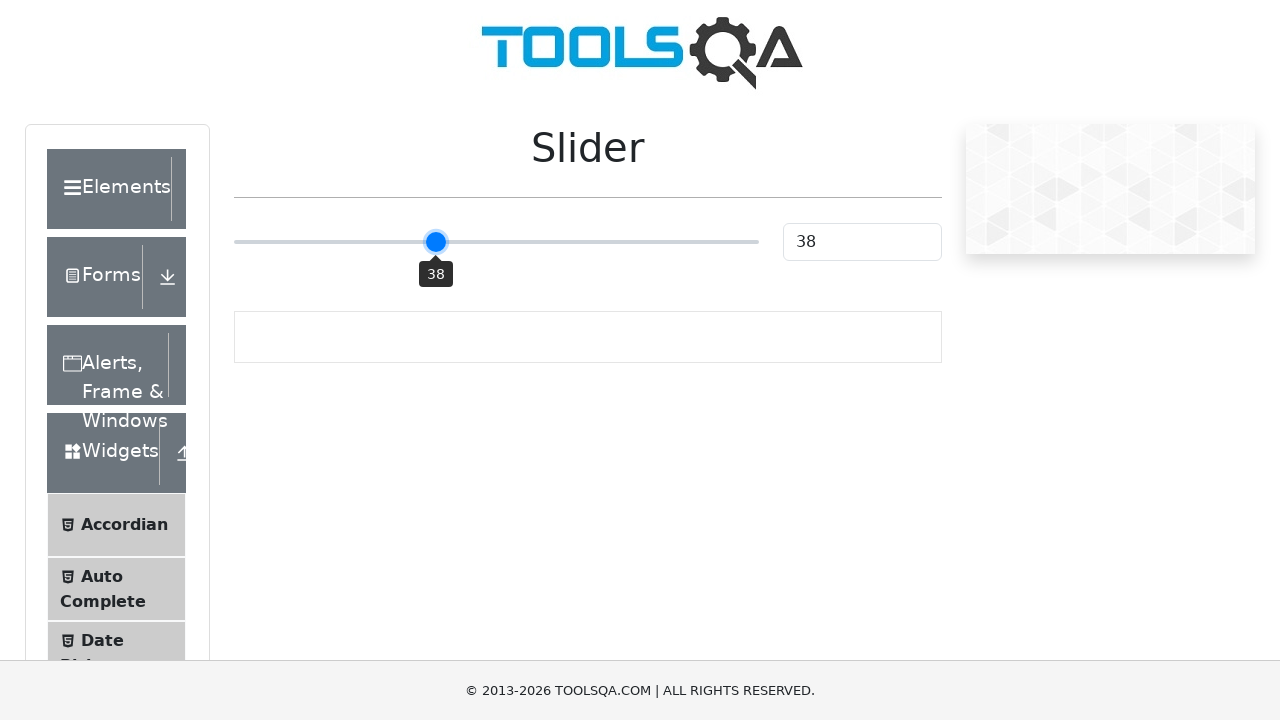

Dragged slider to position 437.859375 at (438, 242)
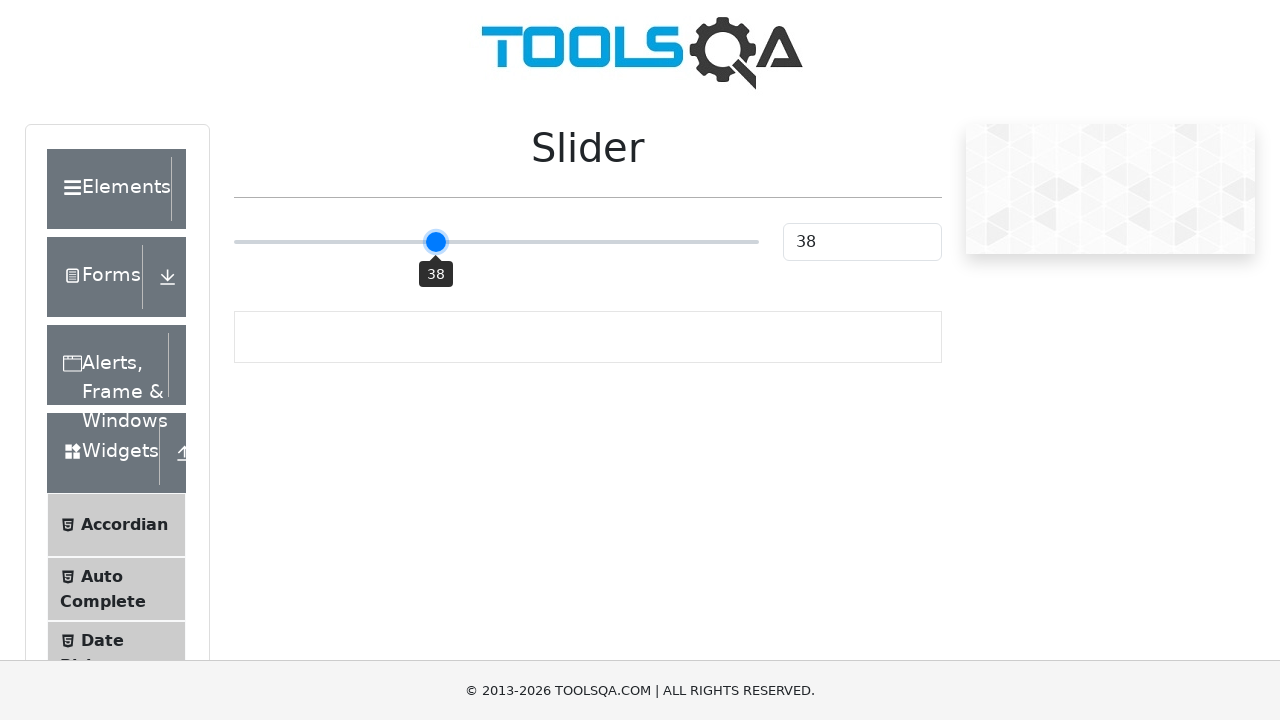

Checked slider value: 38
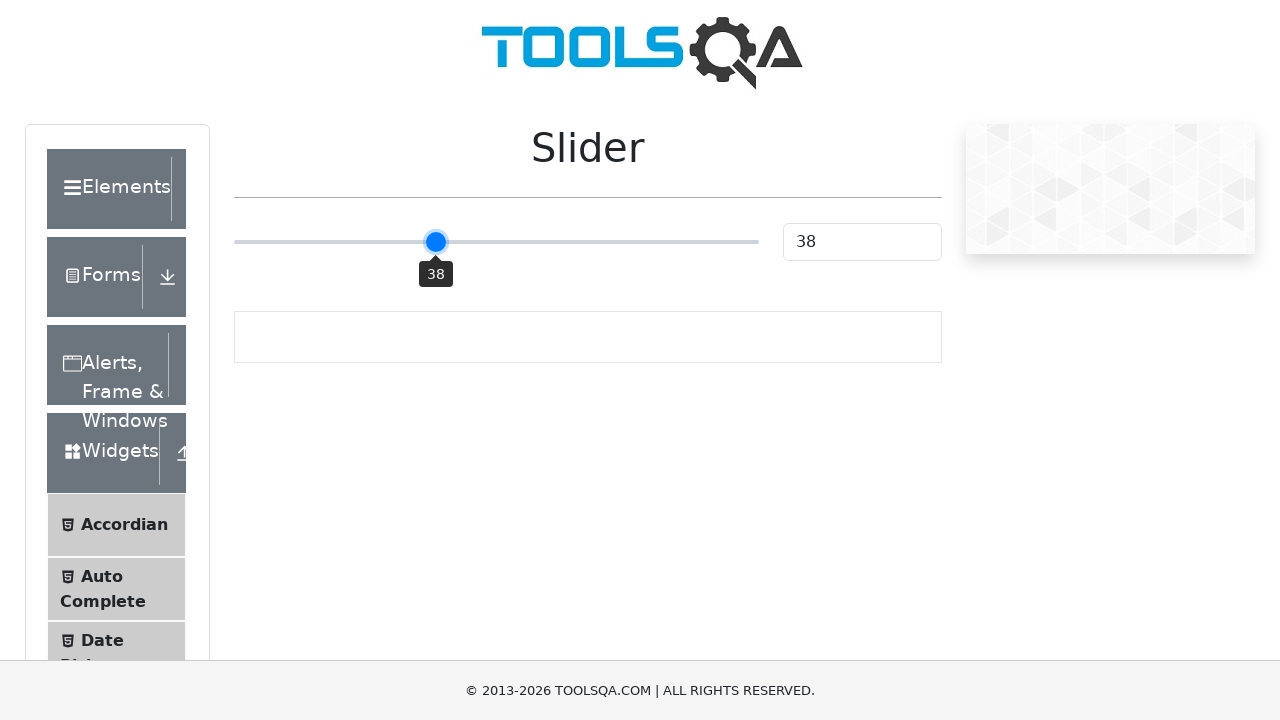

Dragged slider to position 439.859375 at (440, 242)
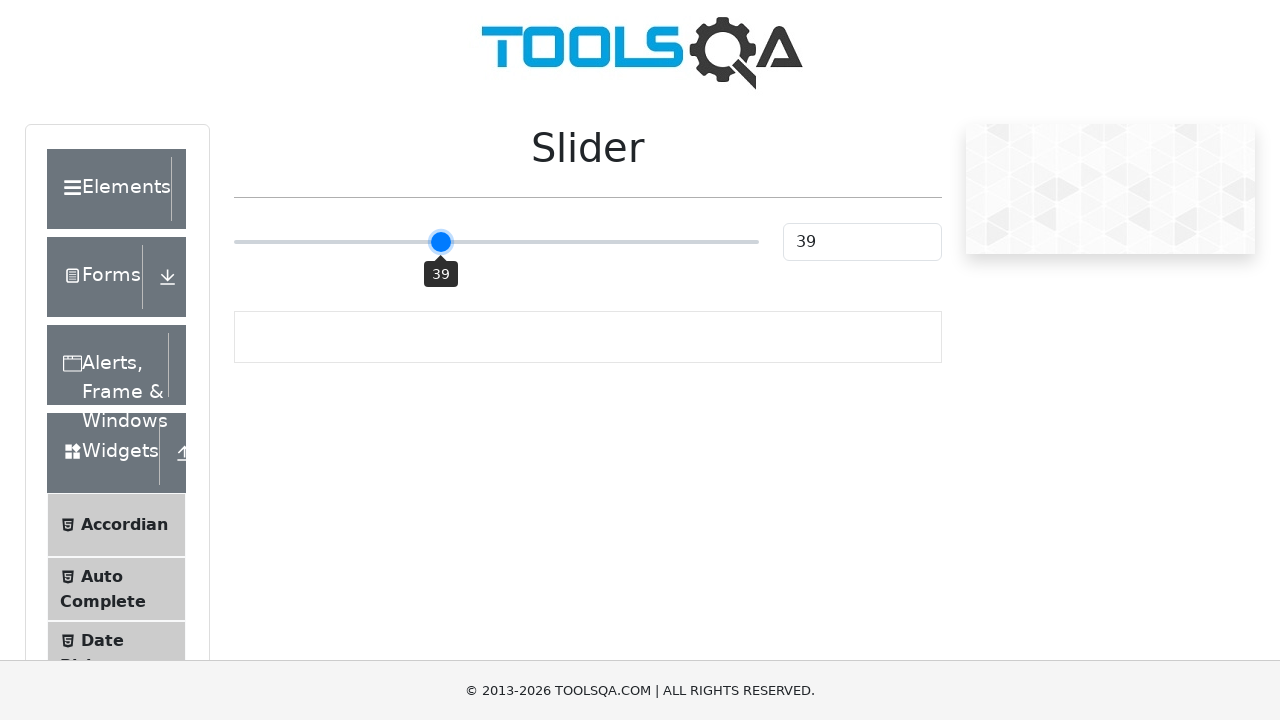

Checked slider value: 39
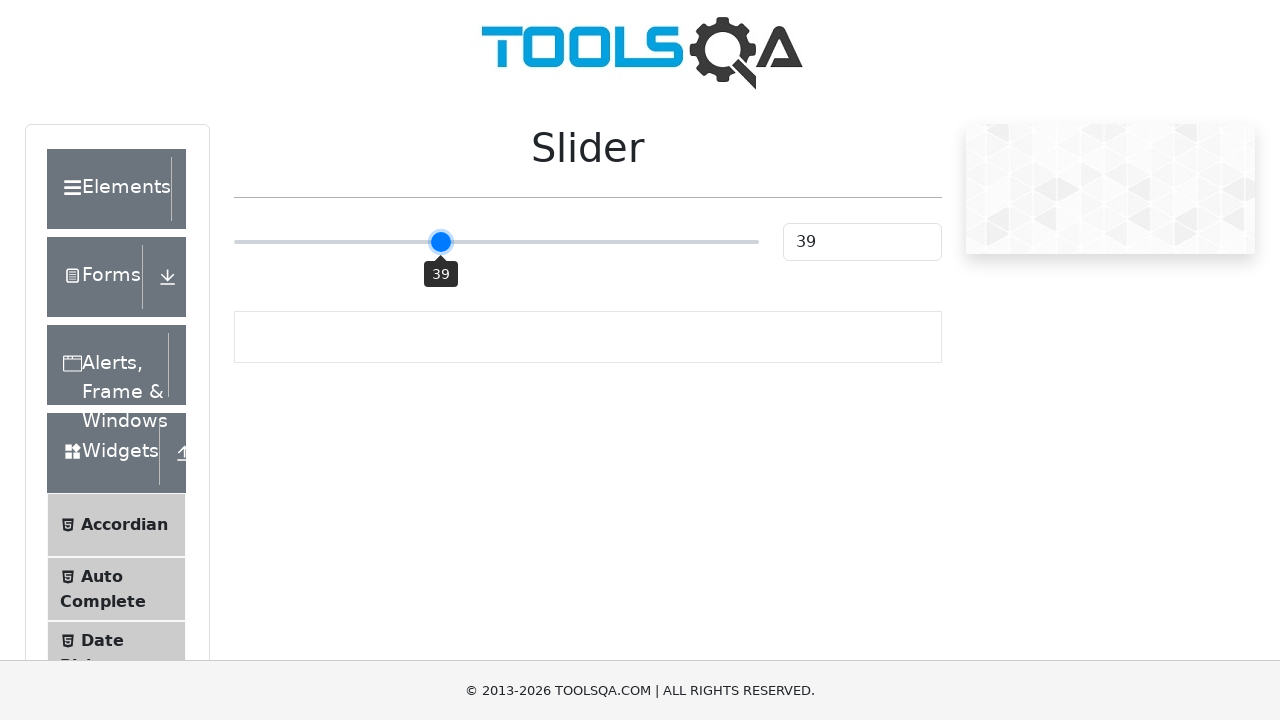

Dragged slider to position 441.859375 at (442, 242)
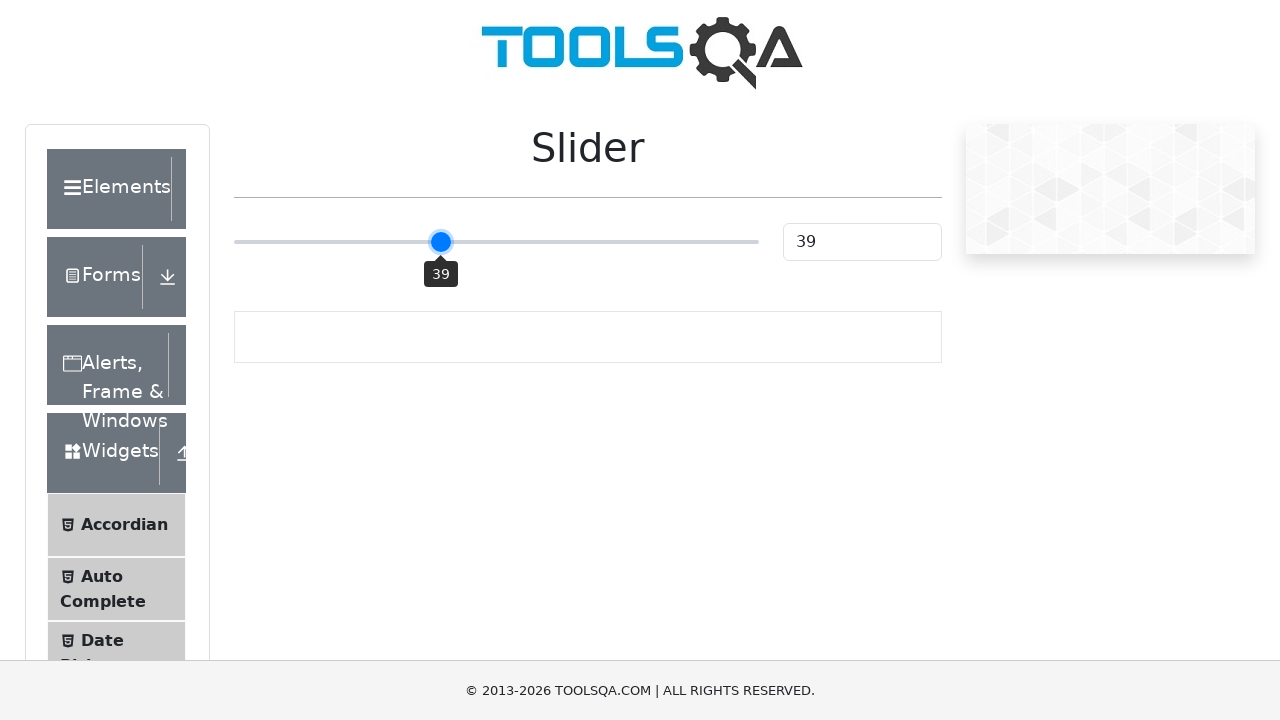

Checked slider value: 39
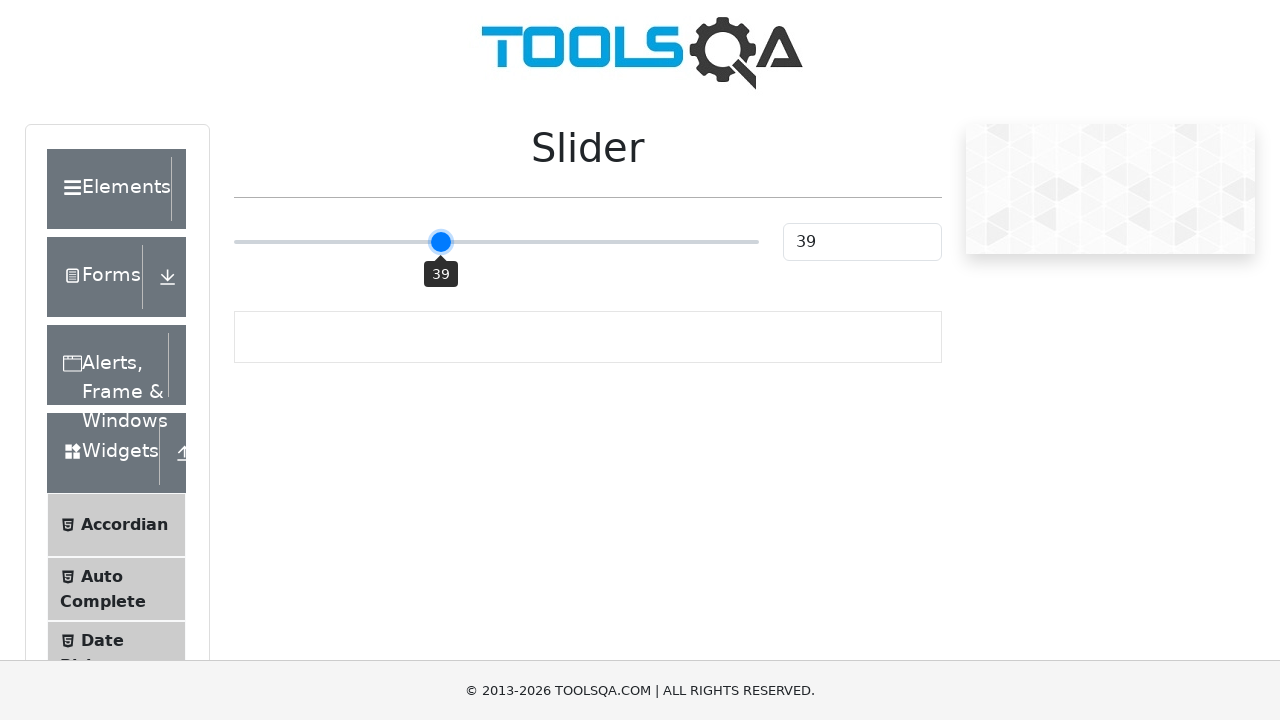

Dragged slider to position 443.859375 at (444, 242)
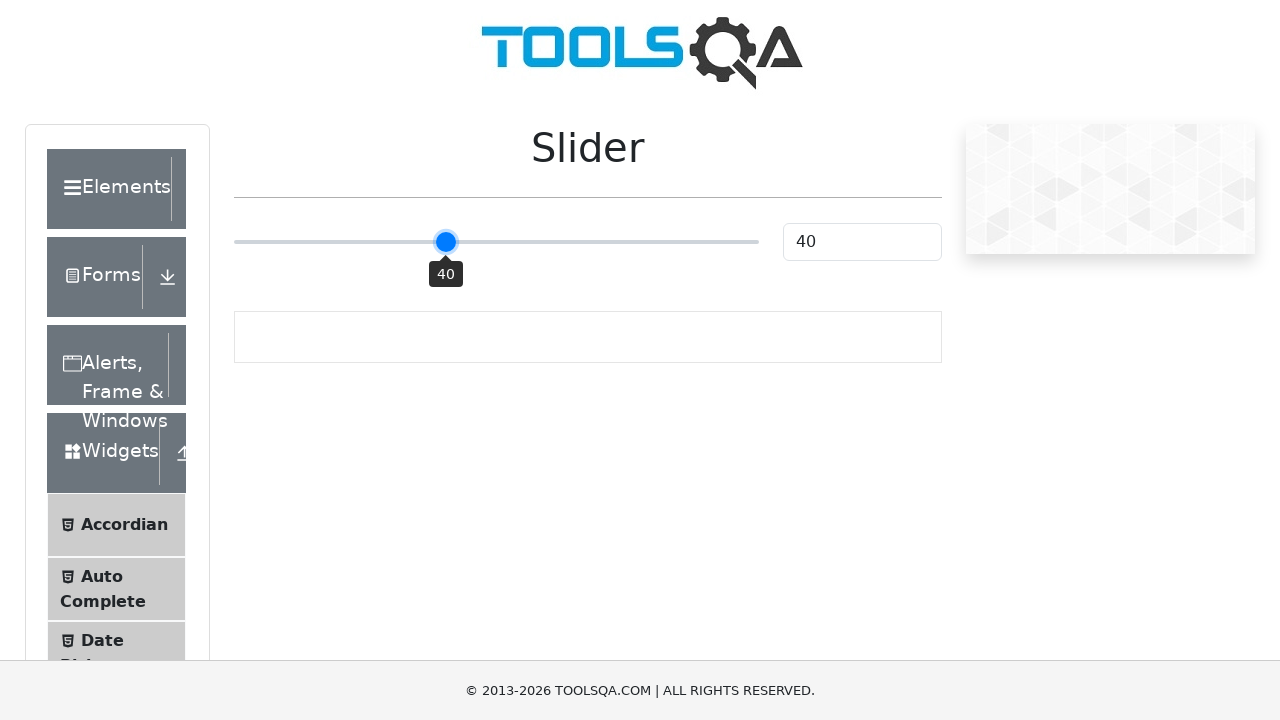

Checked slider value: 40
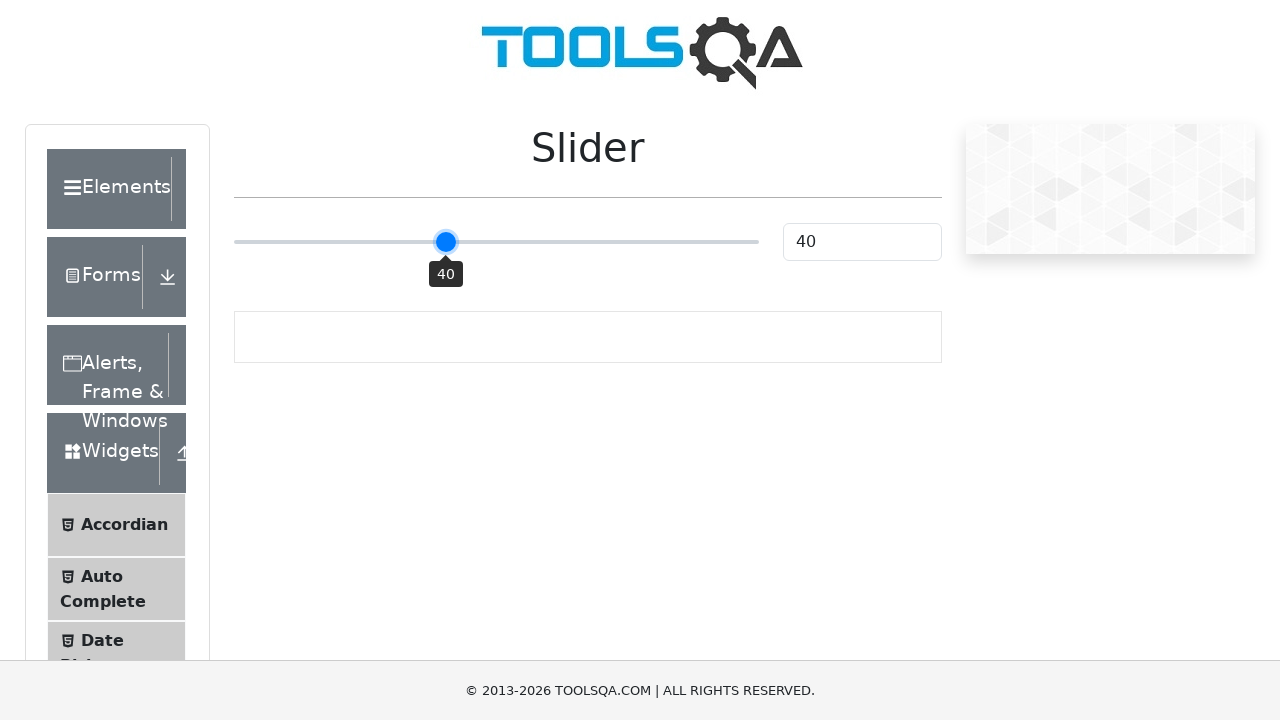

Dragged slider to position 445.859375 at (446, 242)
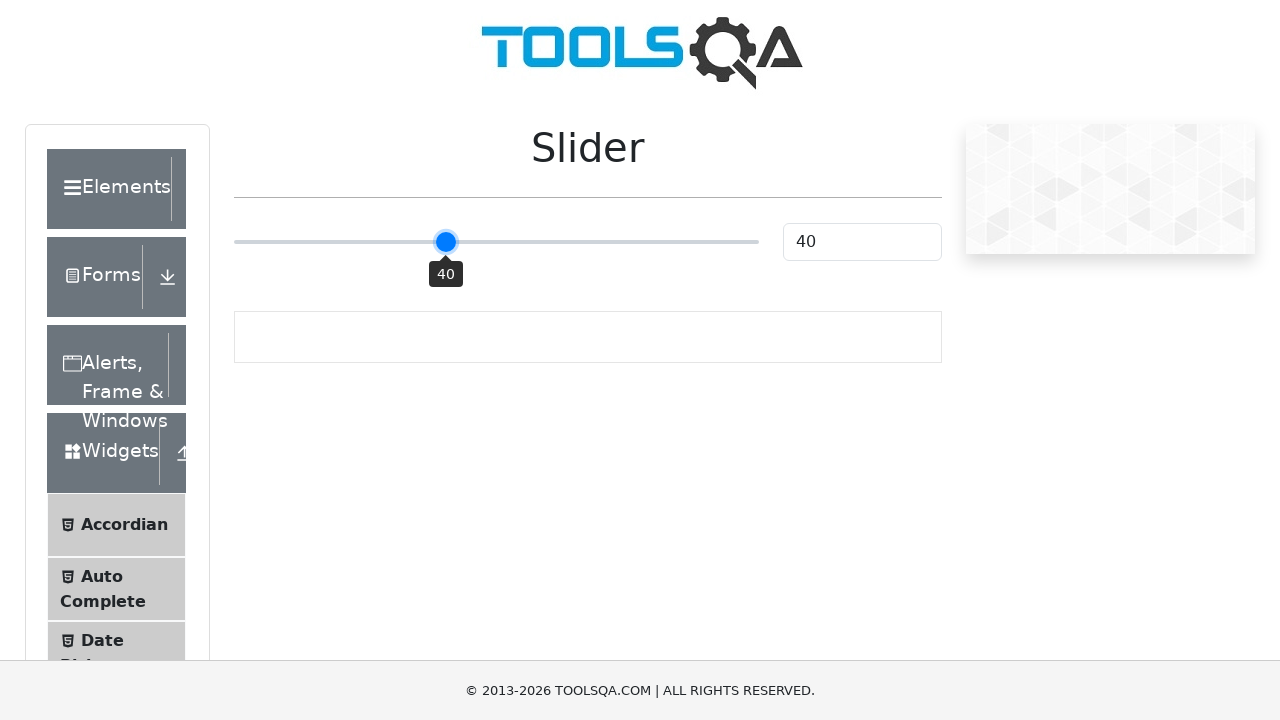

Checked slider value: 40
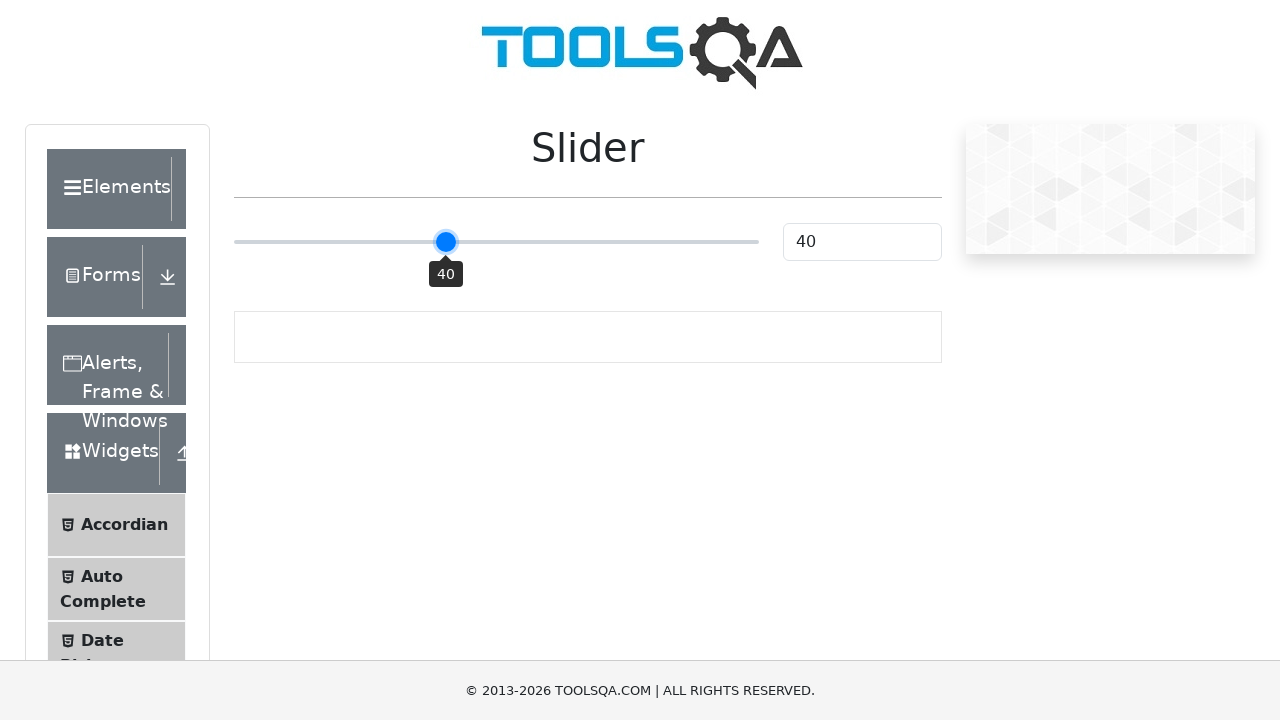

Dragged slider to position 447.859375 at (448, 242)
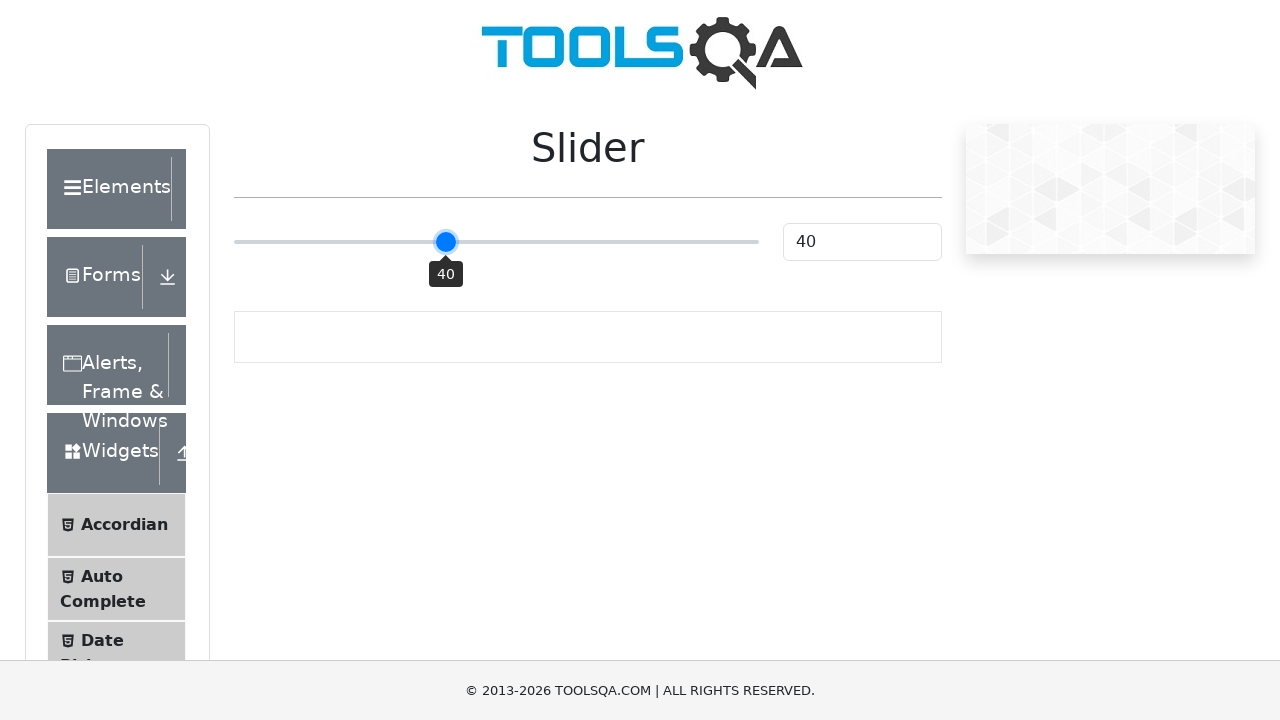

Checked slider value: 40
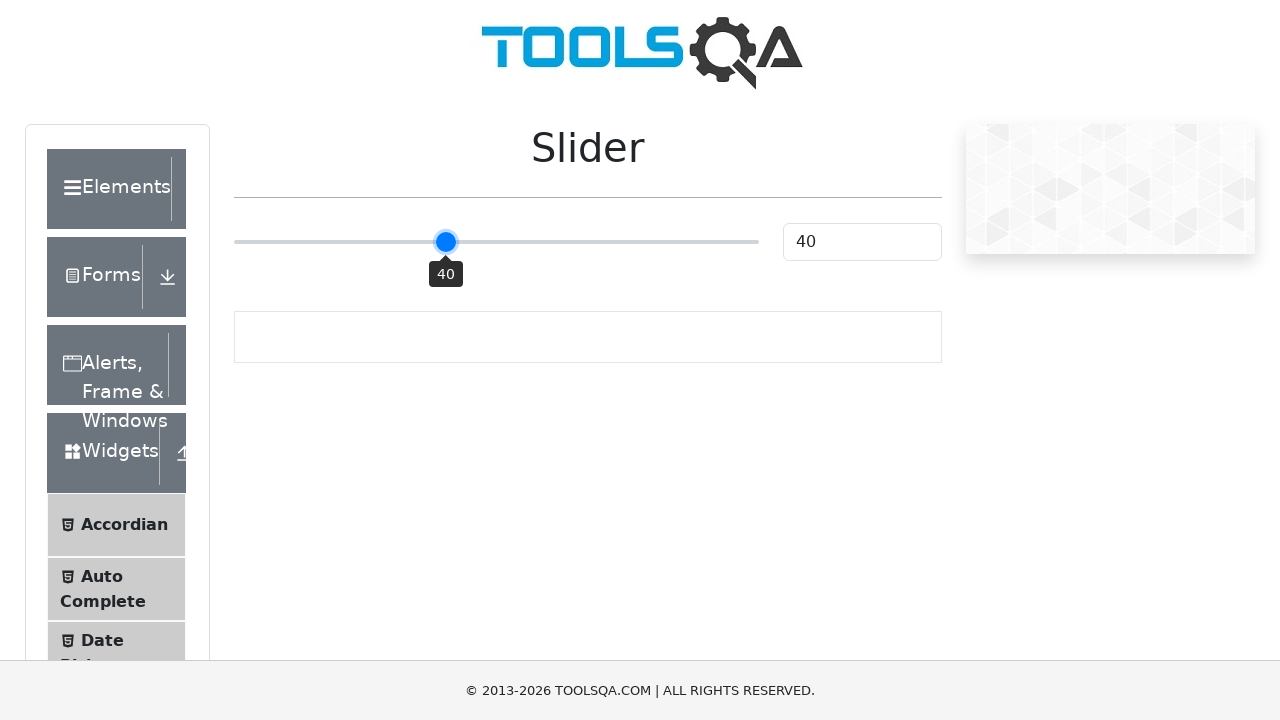

Dragged slider to position 449.859375 at (450, 242)
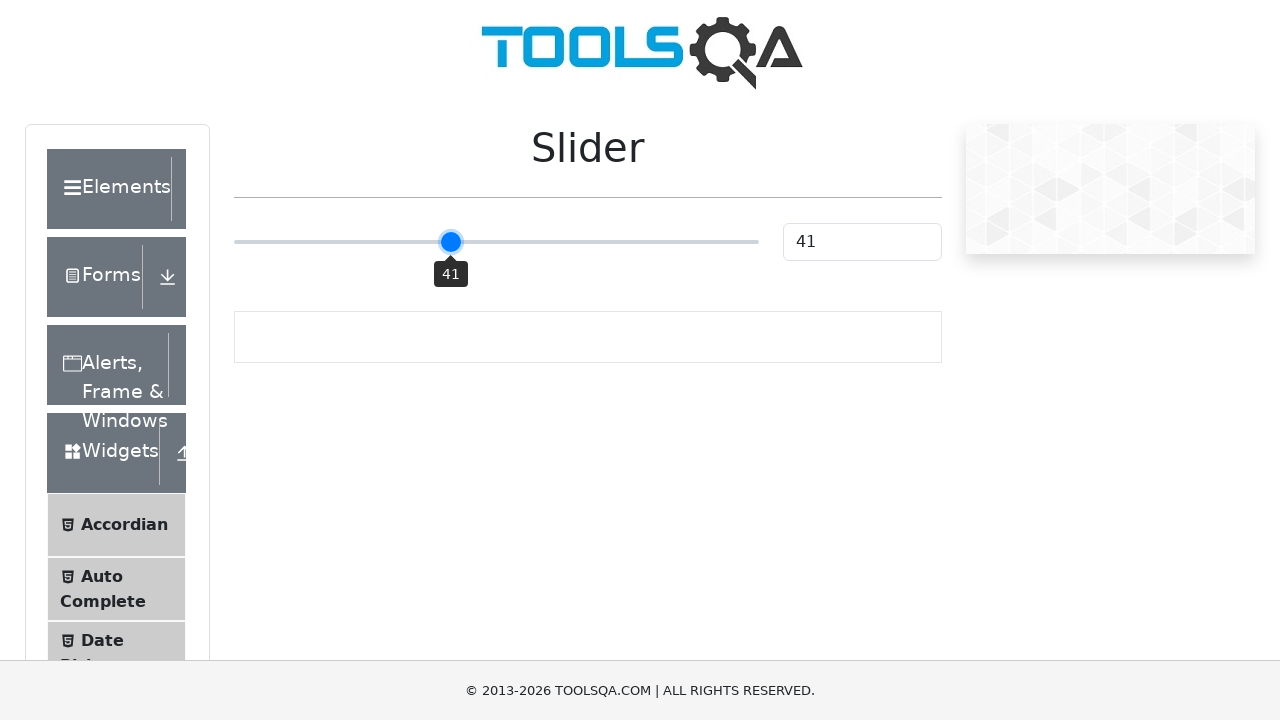

Checked slider value: 41
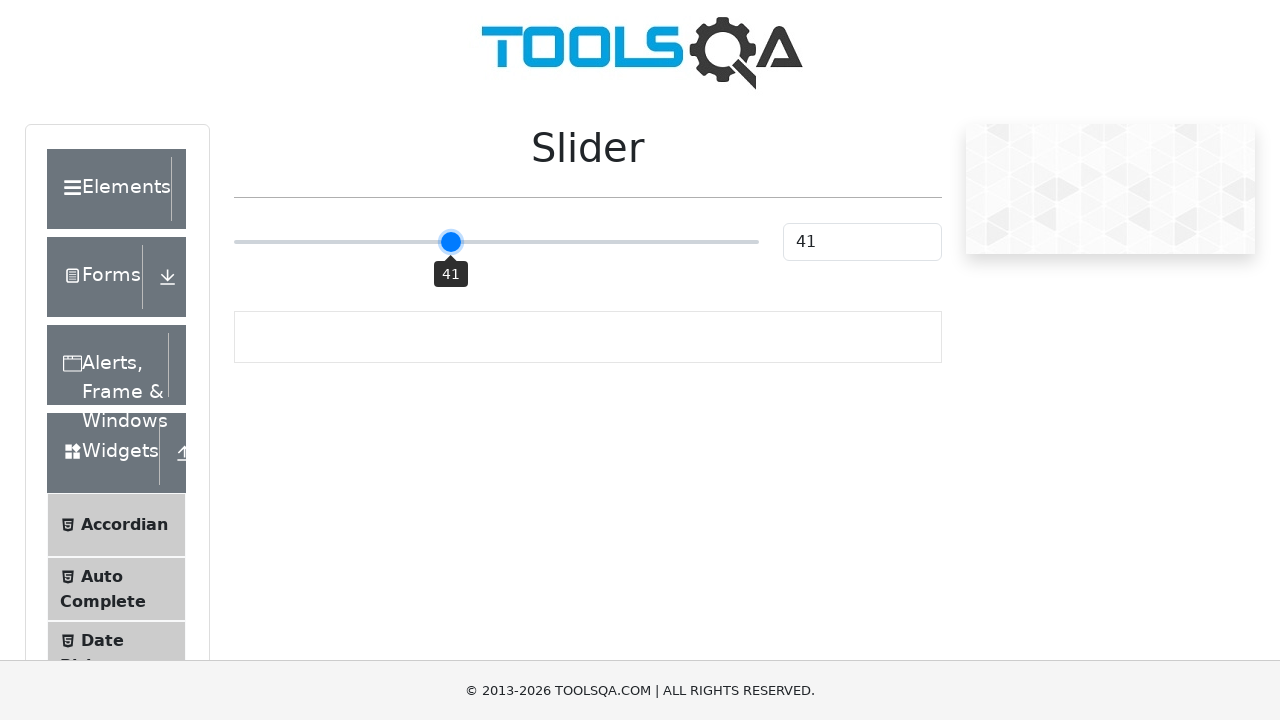

Dragged slider to position 451.859375 at (452, 242)
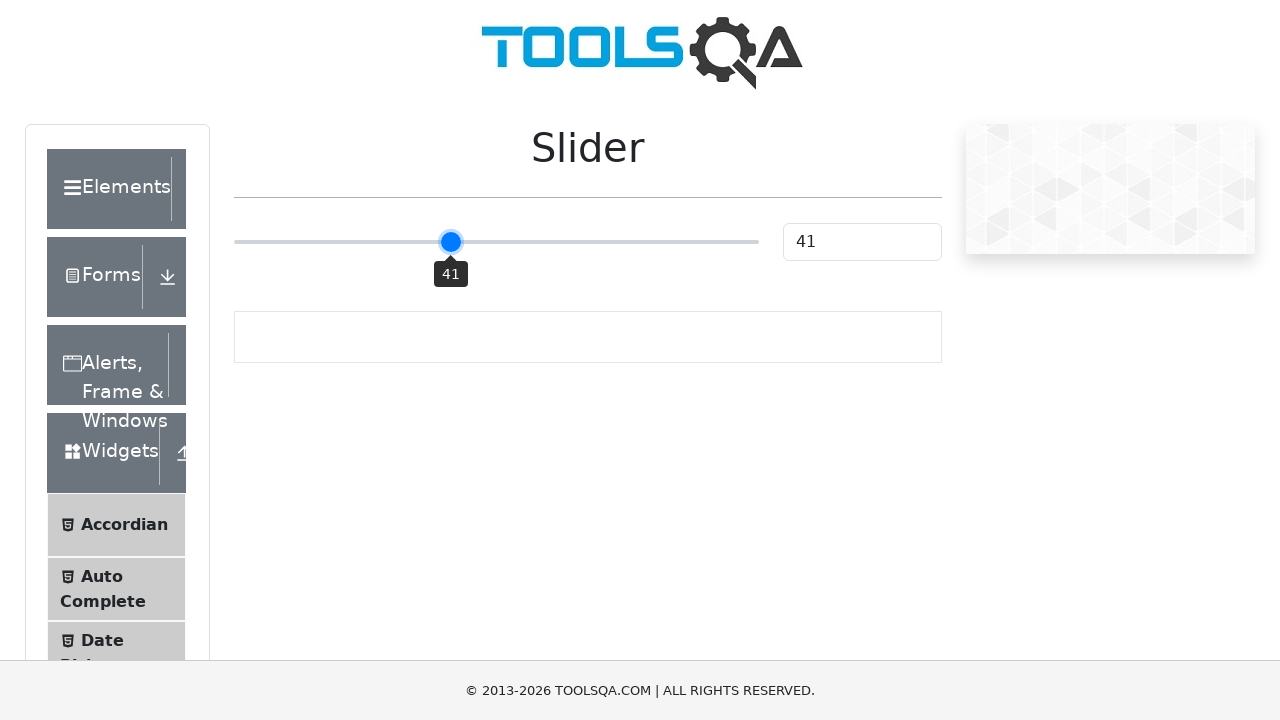

Checked slider value: 41
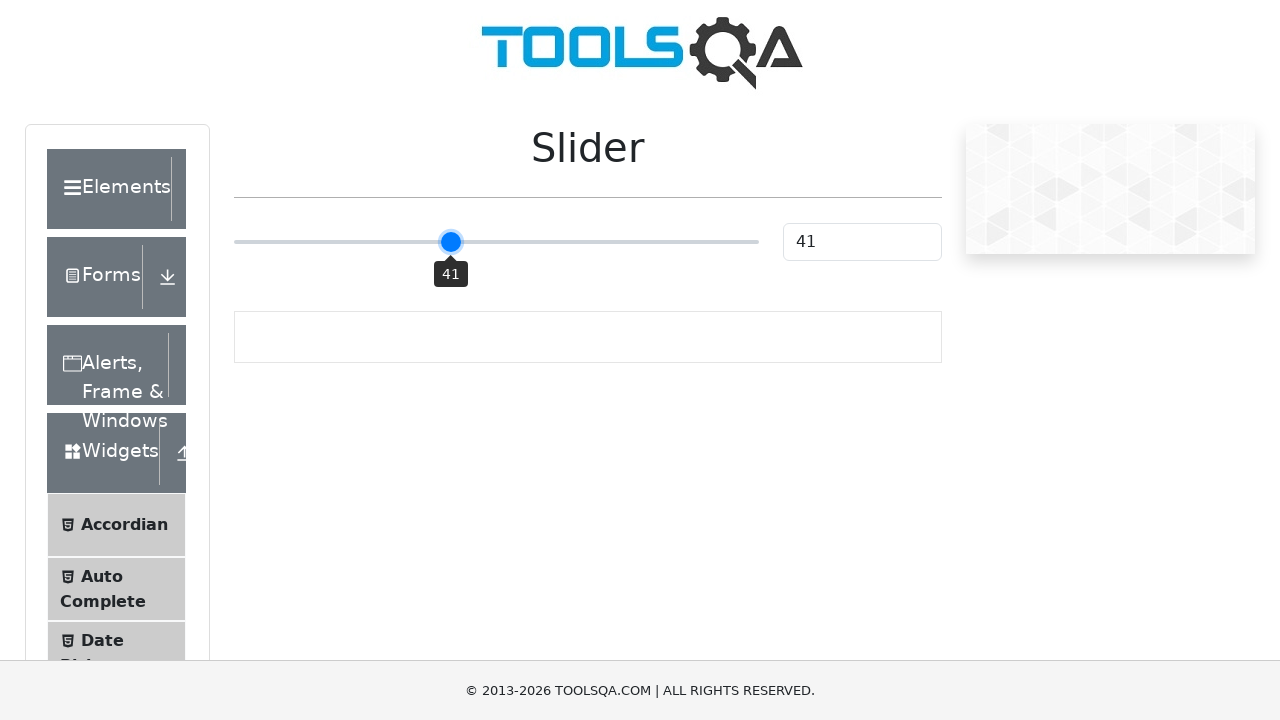

Dragged slider to position 453.859375 at (454, 242)
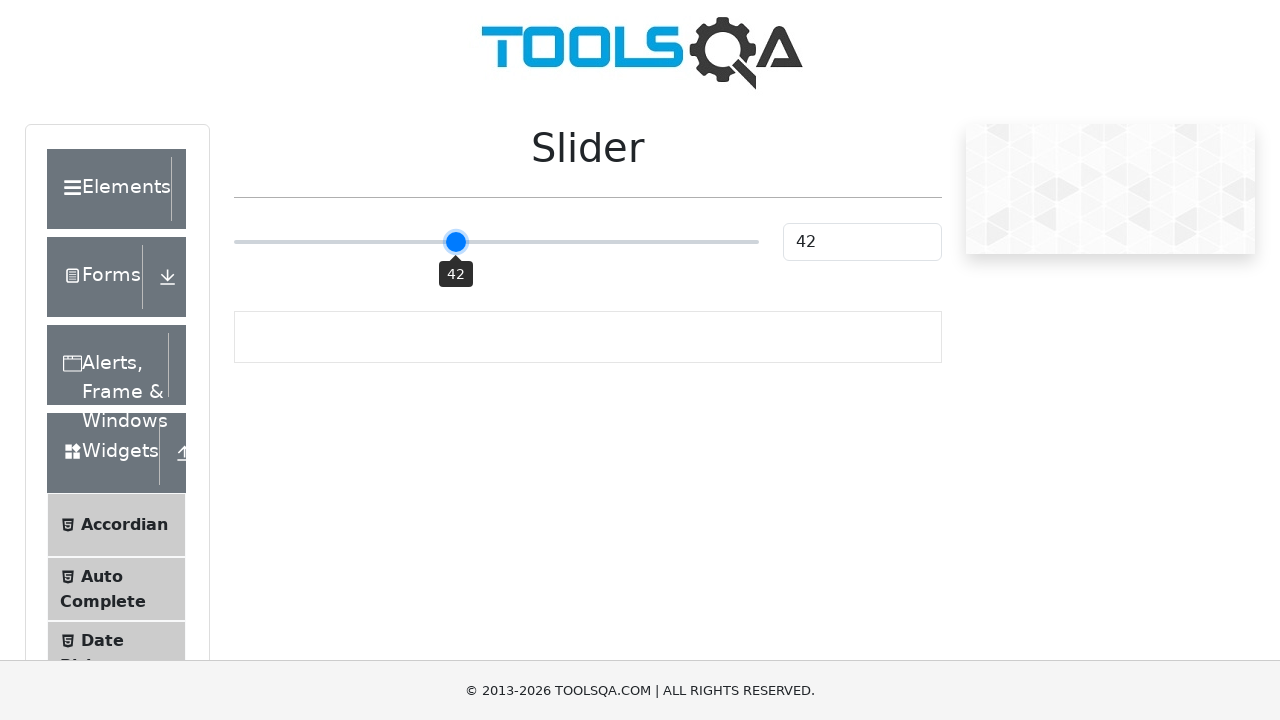

Checked slider value: 42
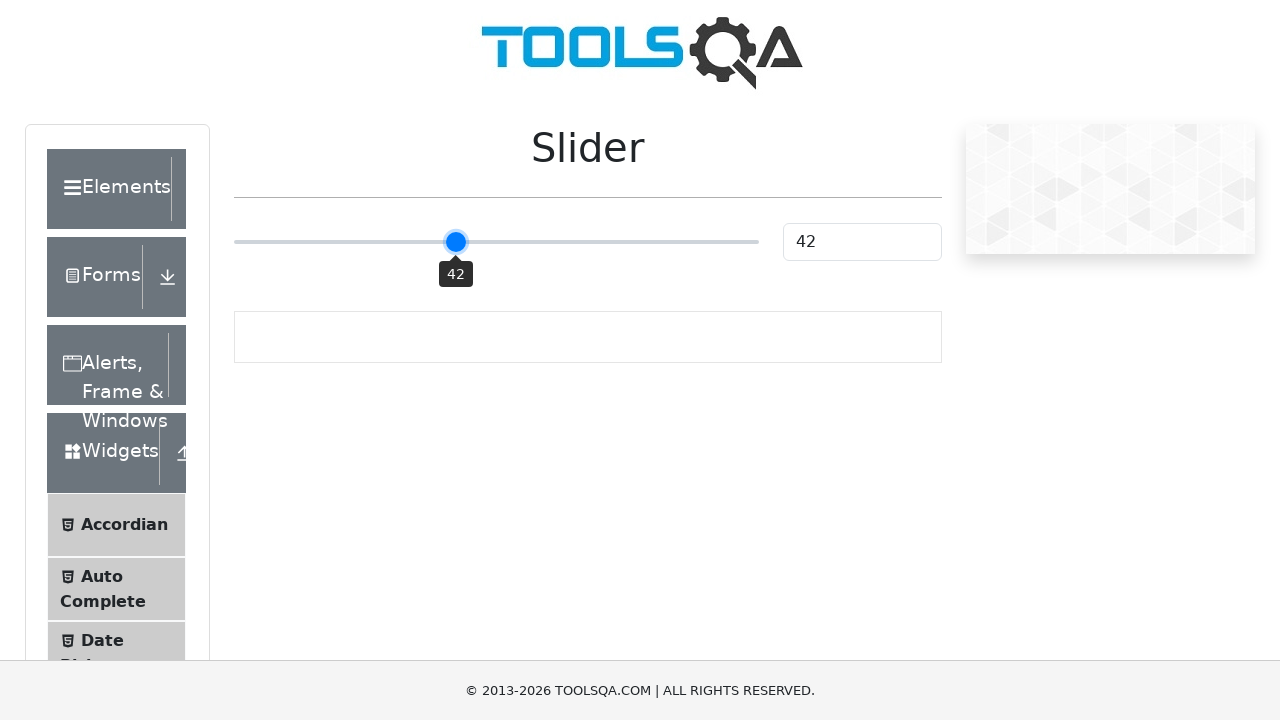

Dragged slider to position 455.859375 at (456, 242)
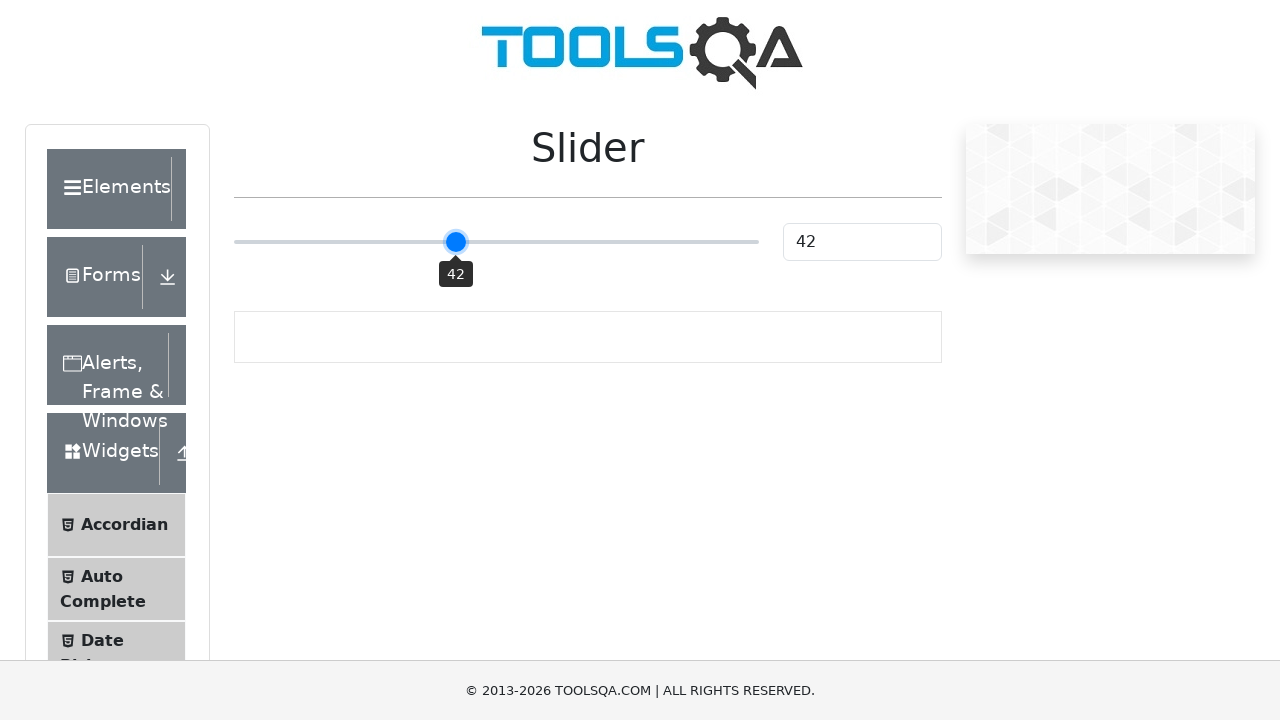

Checked slider value: 42
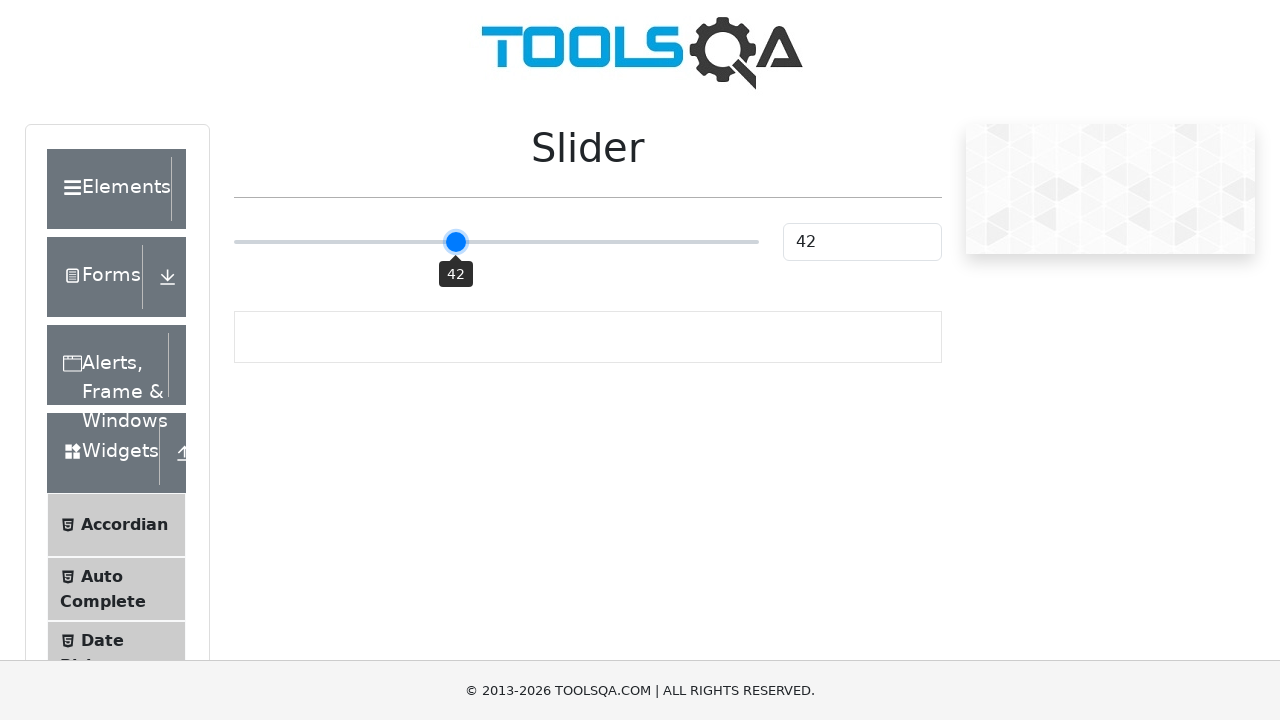

Dragged slider to position 457.859375 at (458, 242)
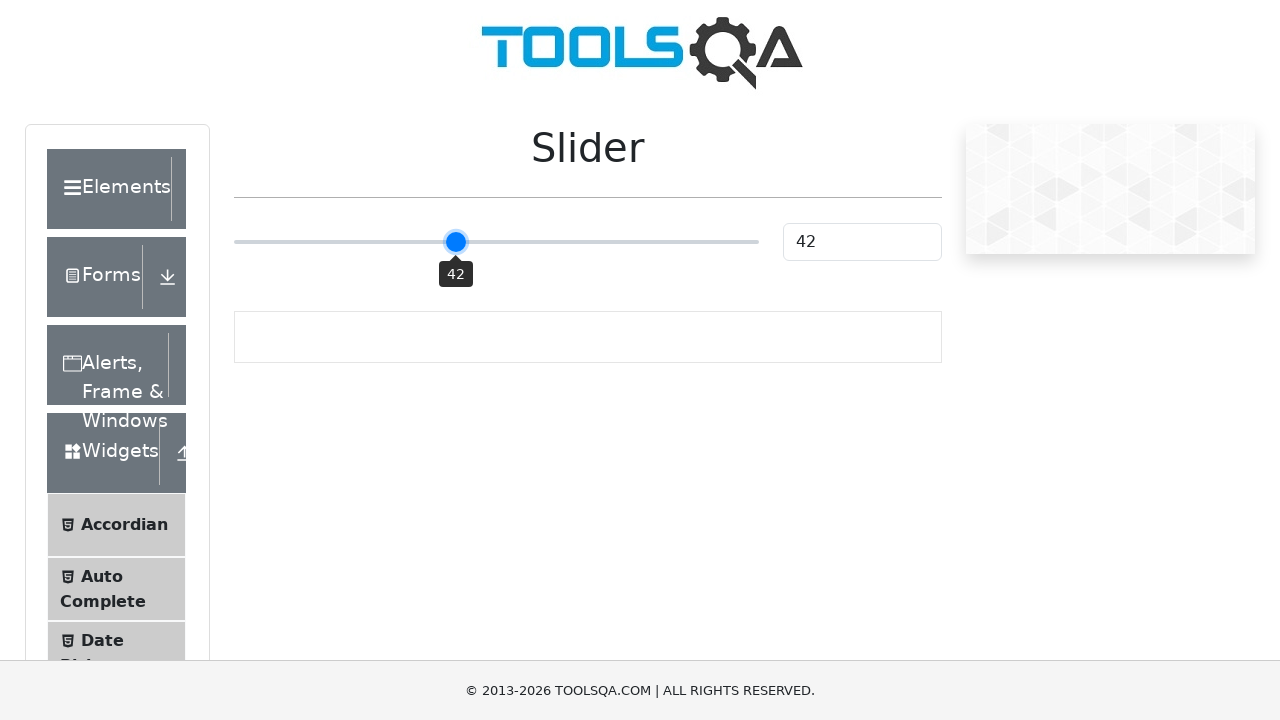

Checked slider value: 42
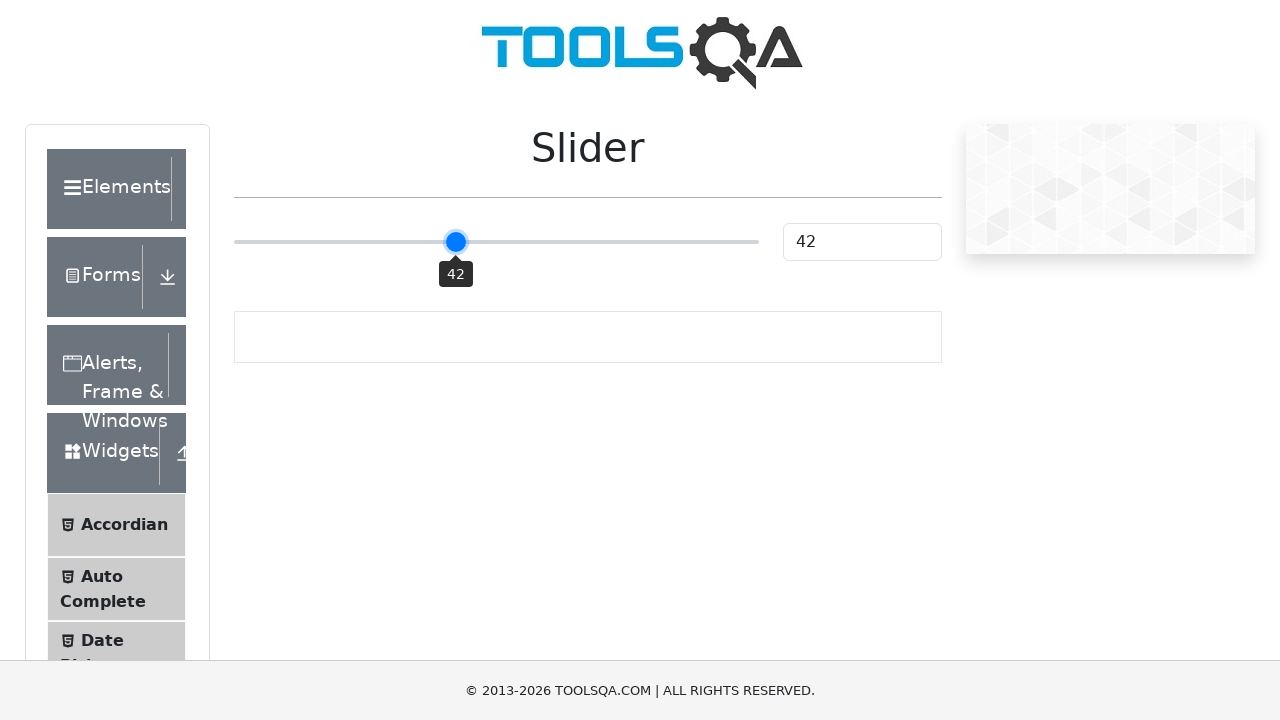

Dragged slider to position 459.859375 at (460, 242)
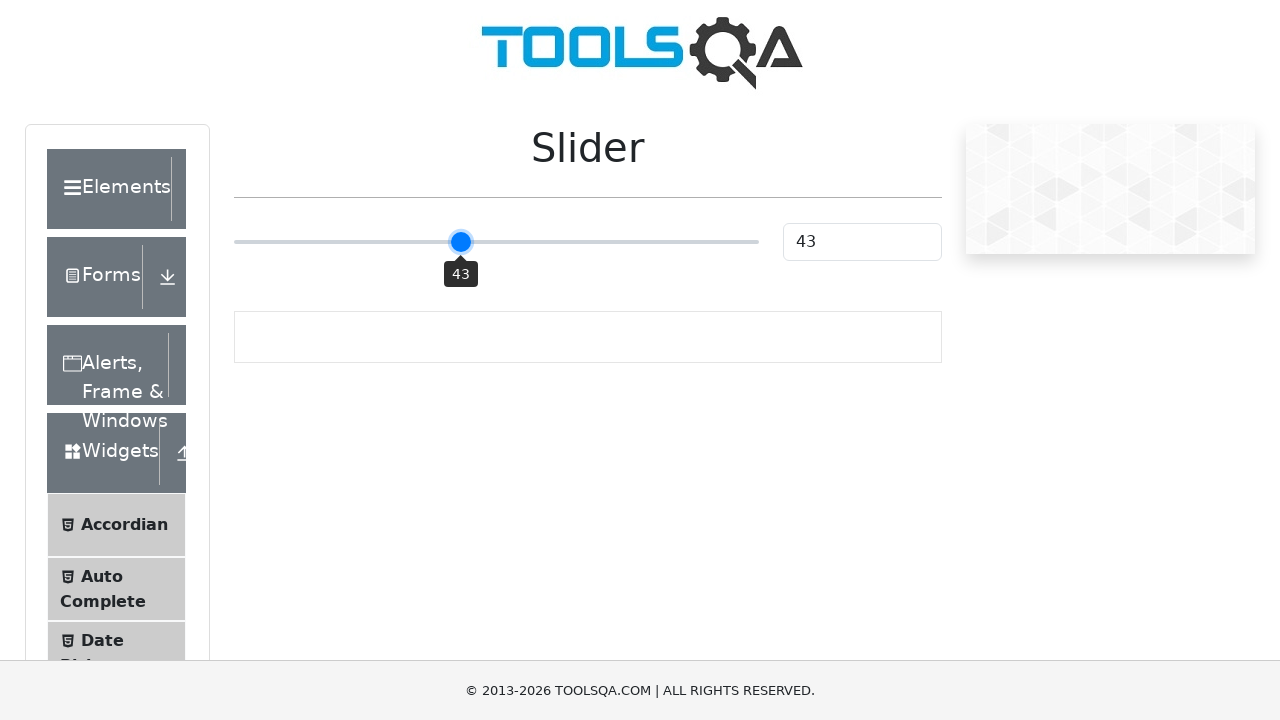

Checked slider value: 43
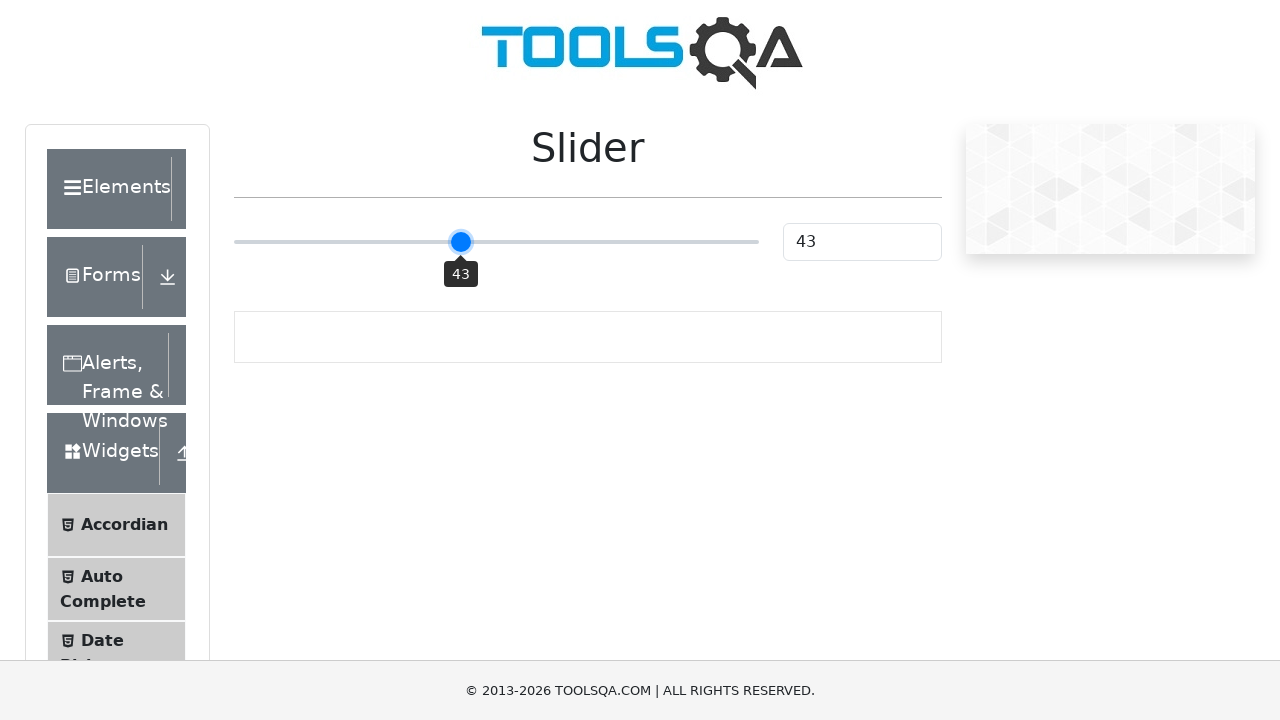

Dragged slider to position 461.859375 at (462, 242)
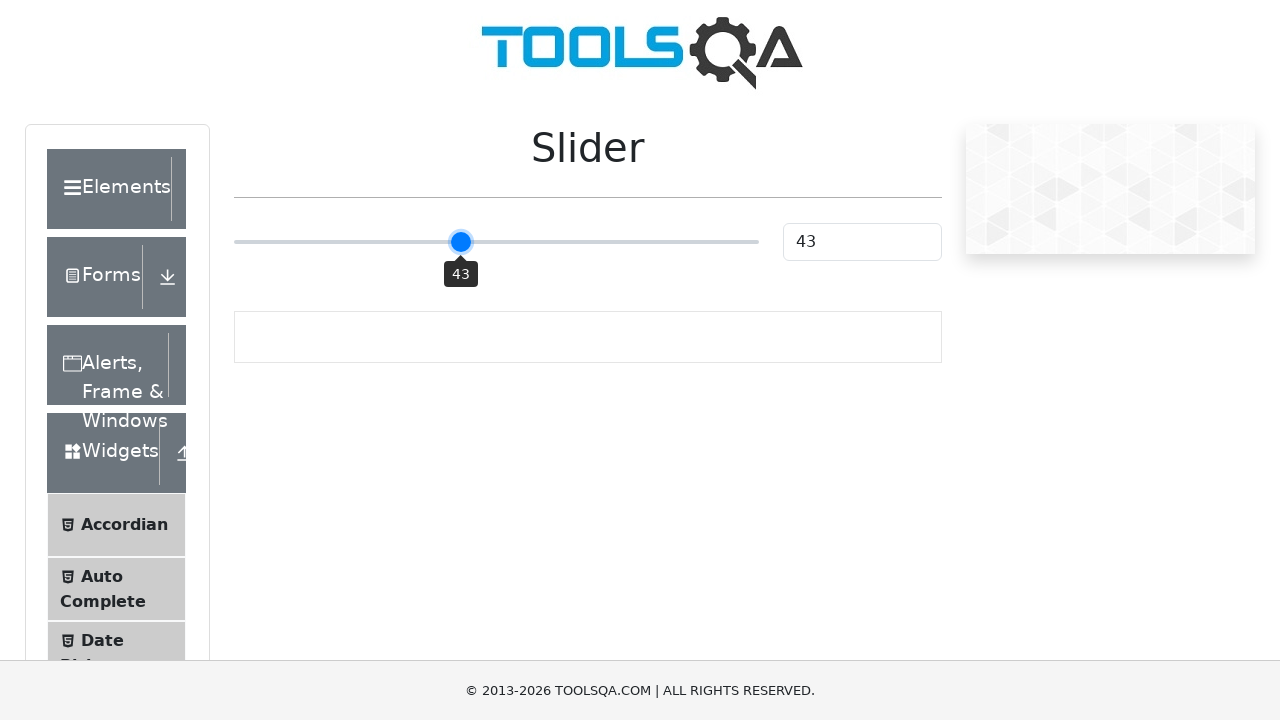

Checked slider value: 43
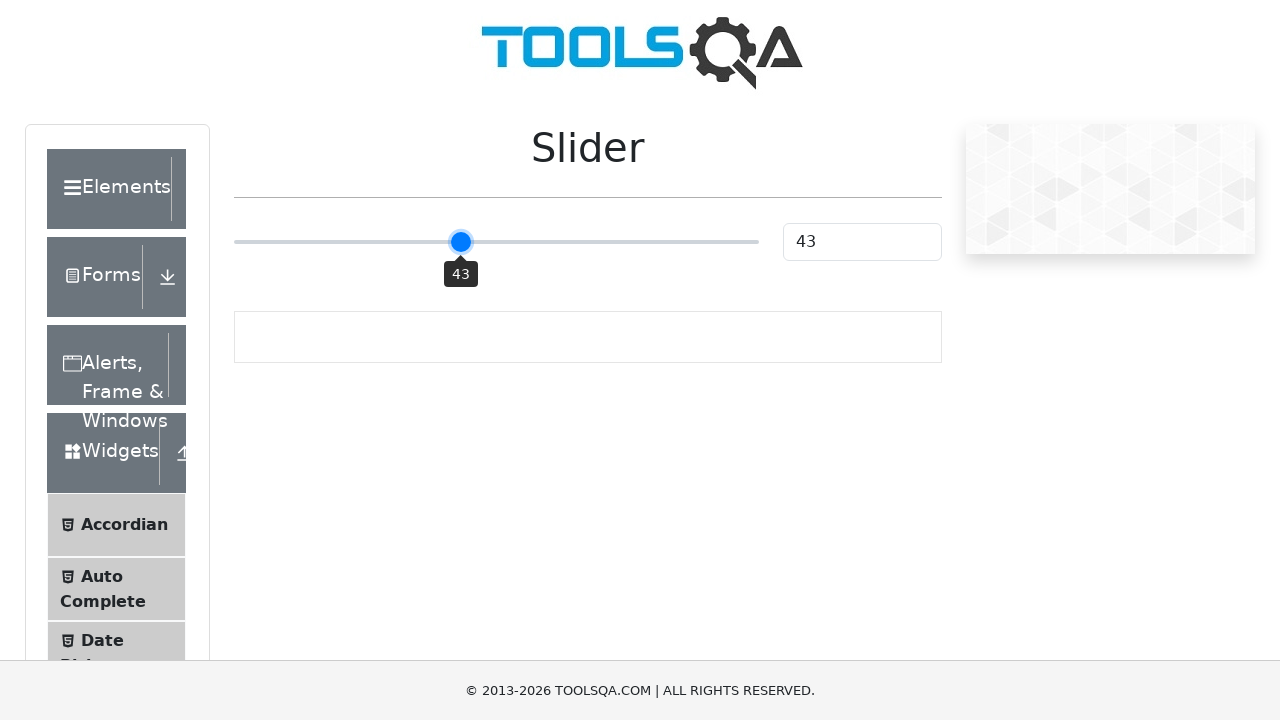

Dragged slider to position 463.859375 at (464, 242)
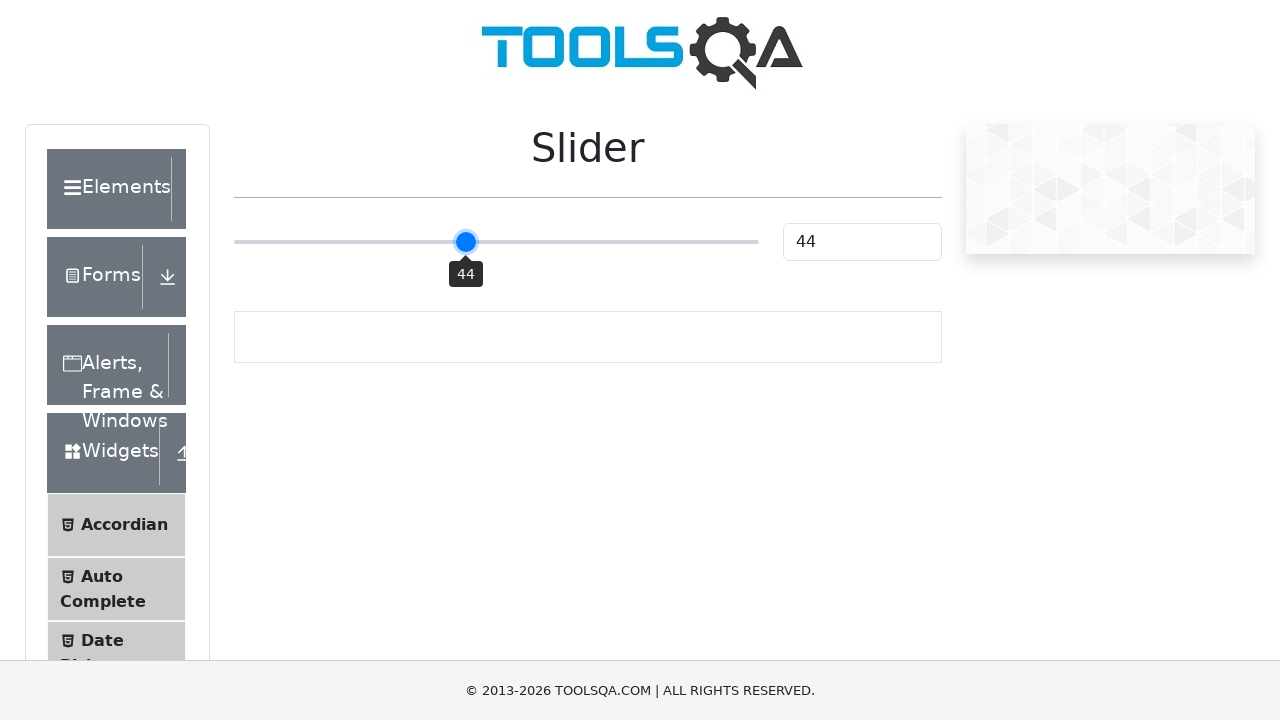

Checked slider value: 44
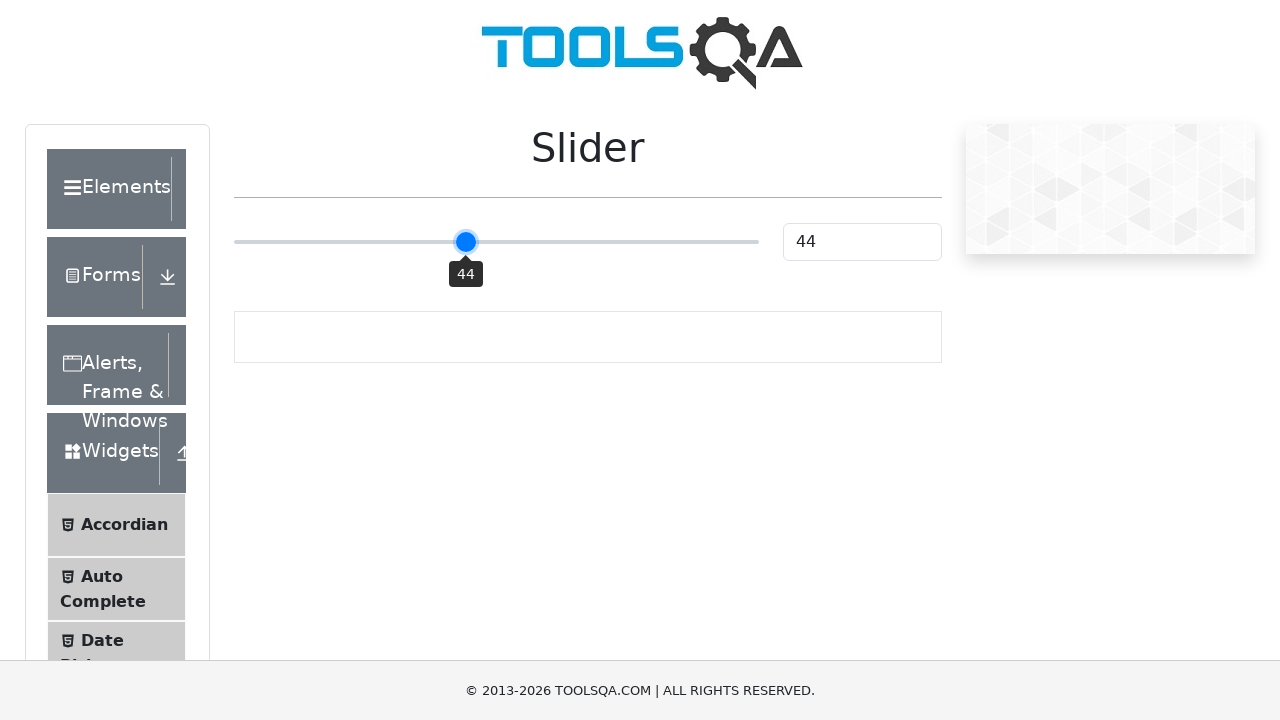

Dragged slider to position 465.859375 at (466, 242)
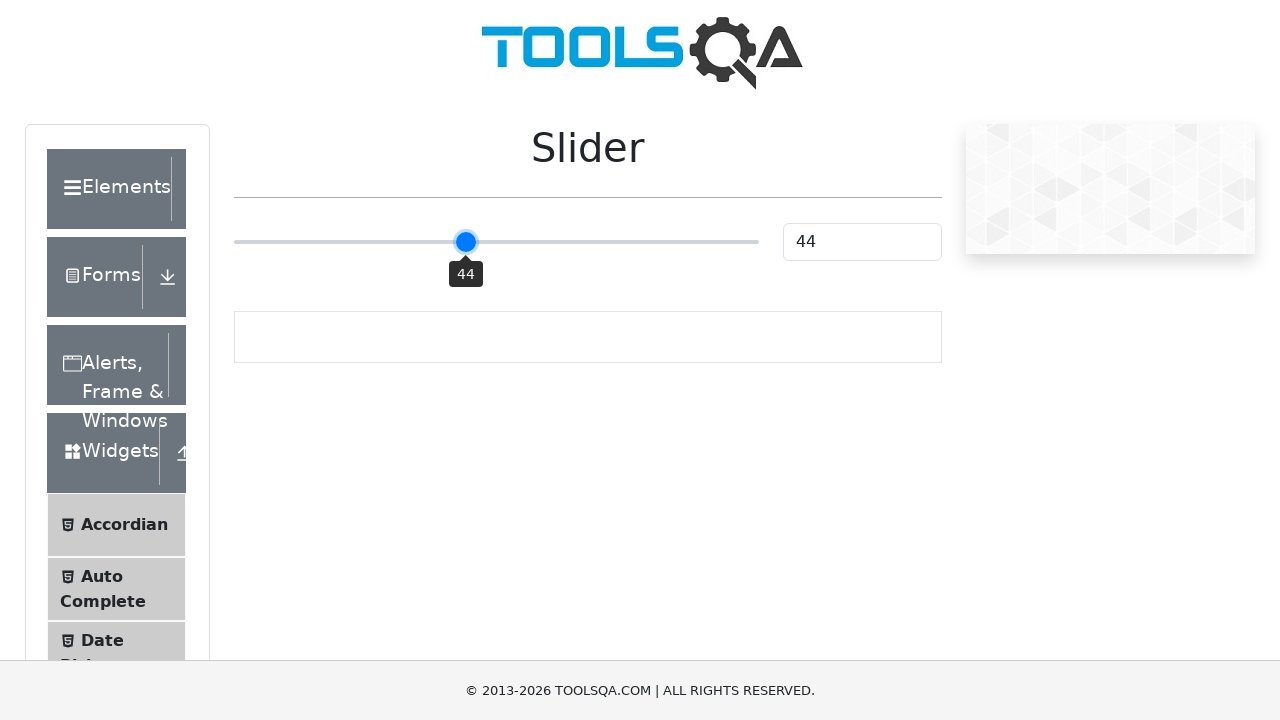

Checked slider value: 44
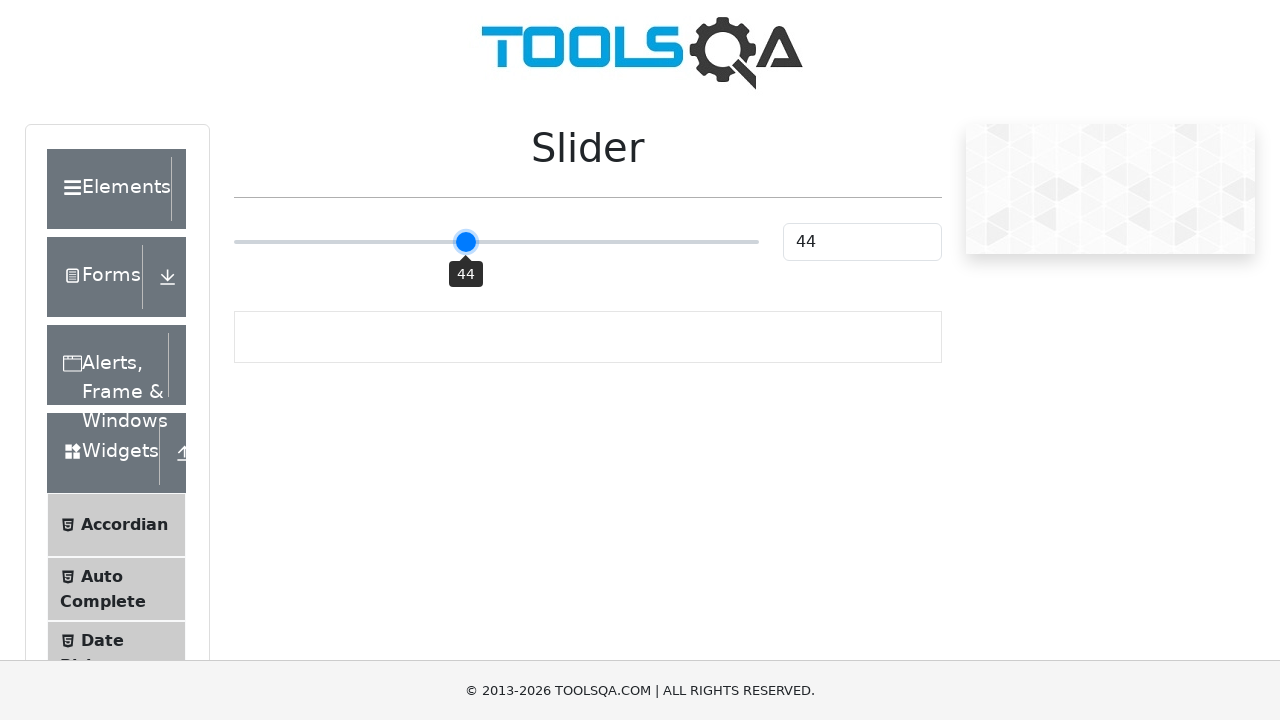

Dragged slider to position 467.859375 at (468, 242)
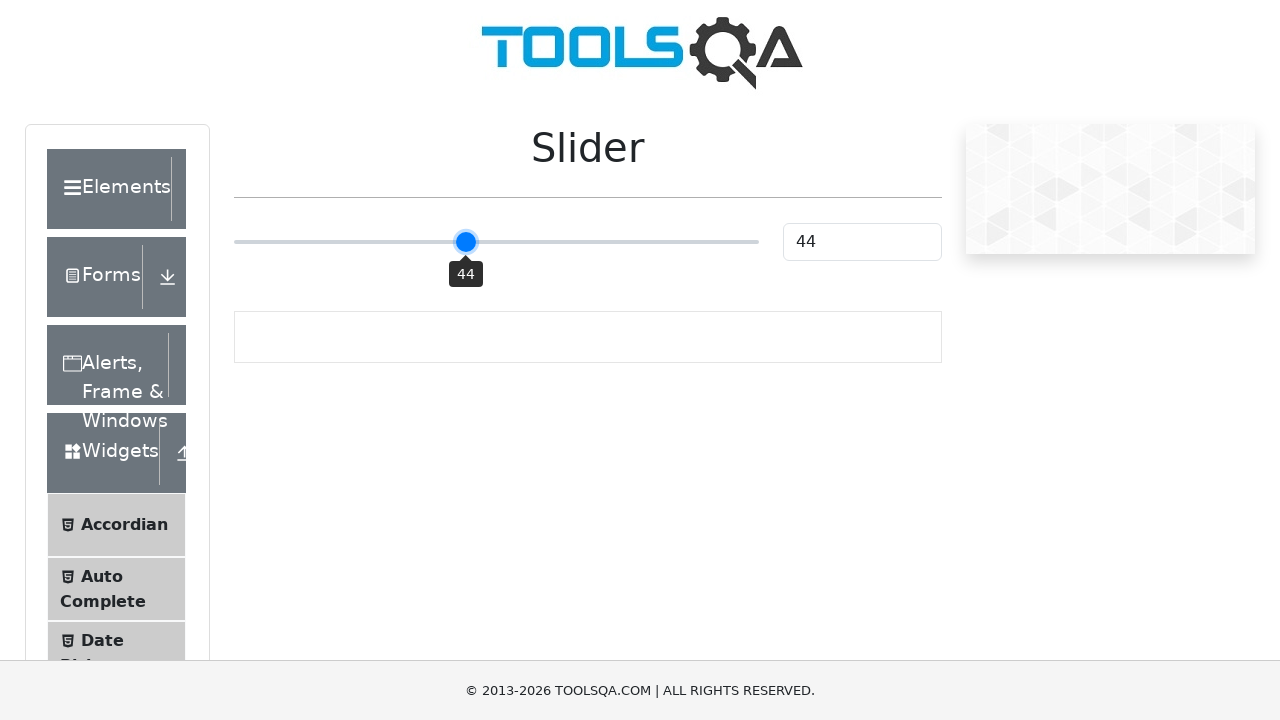

Checked slider value: 44
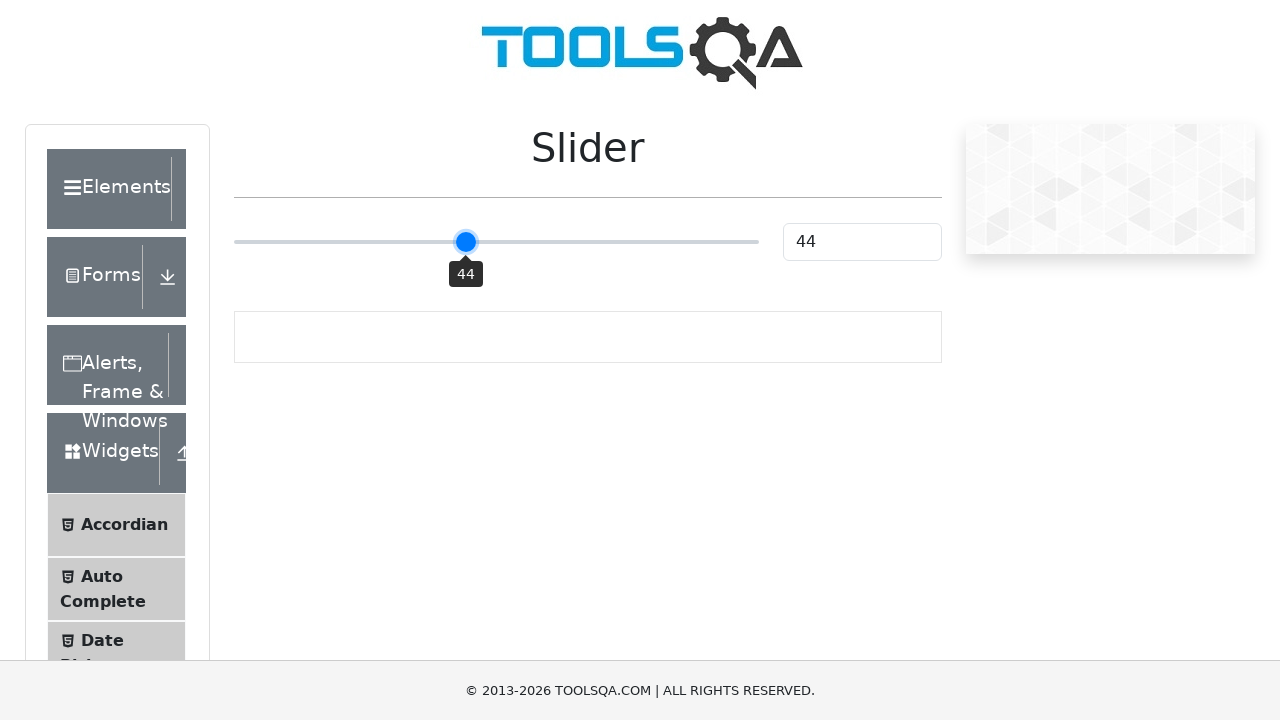

Dragged slider to position 469.859375 at (470, 242)
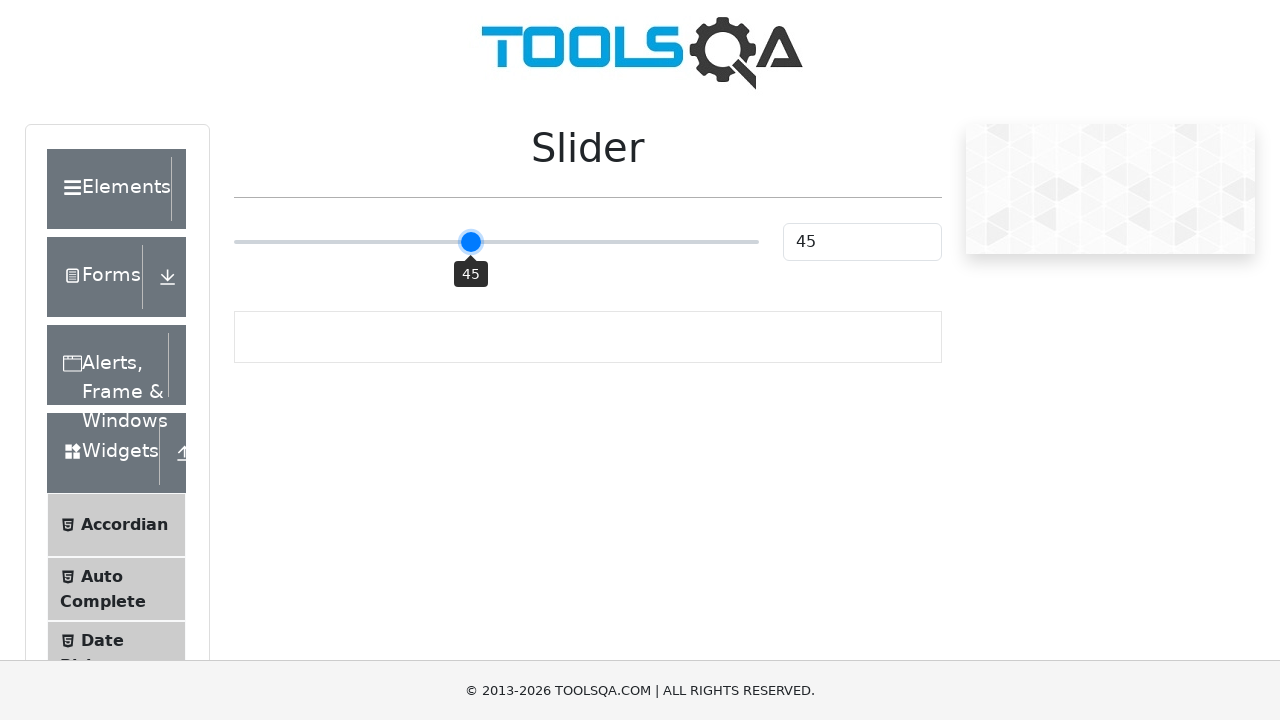

Checked slider value: 45
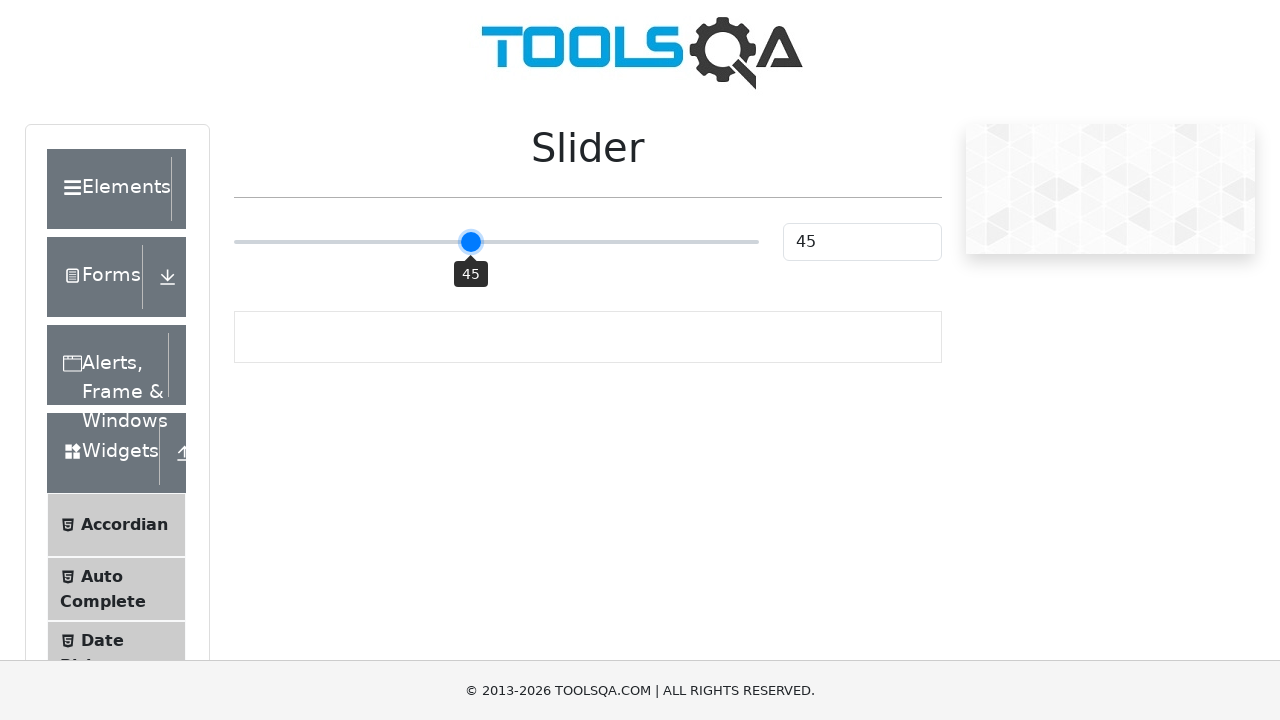

Dragged slider to position 471.859375 at (472, 242)
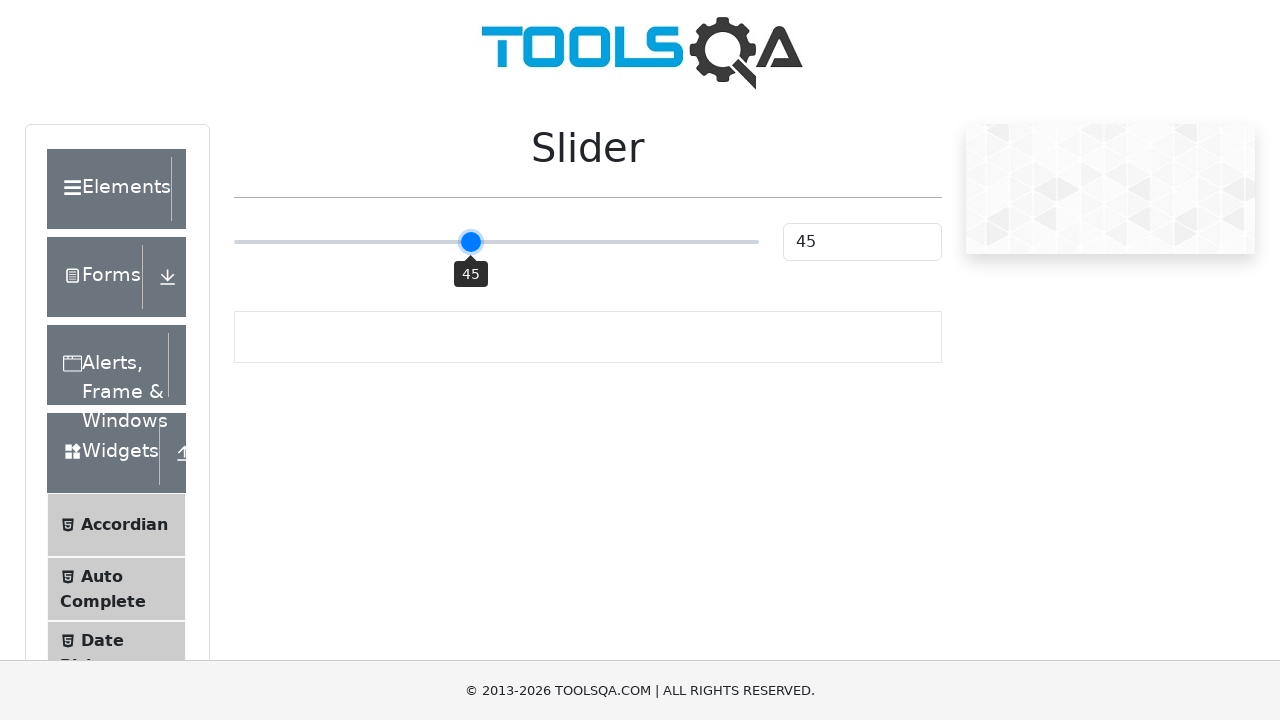

Checked slider value: 45
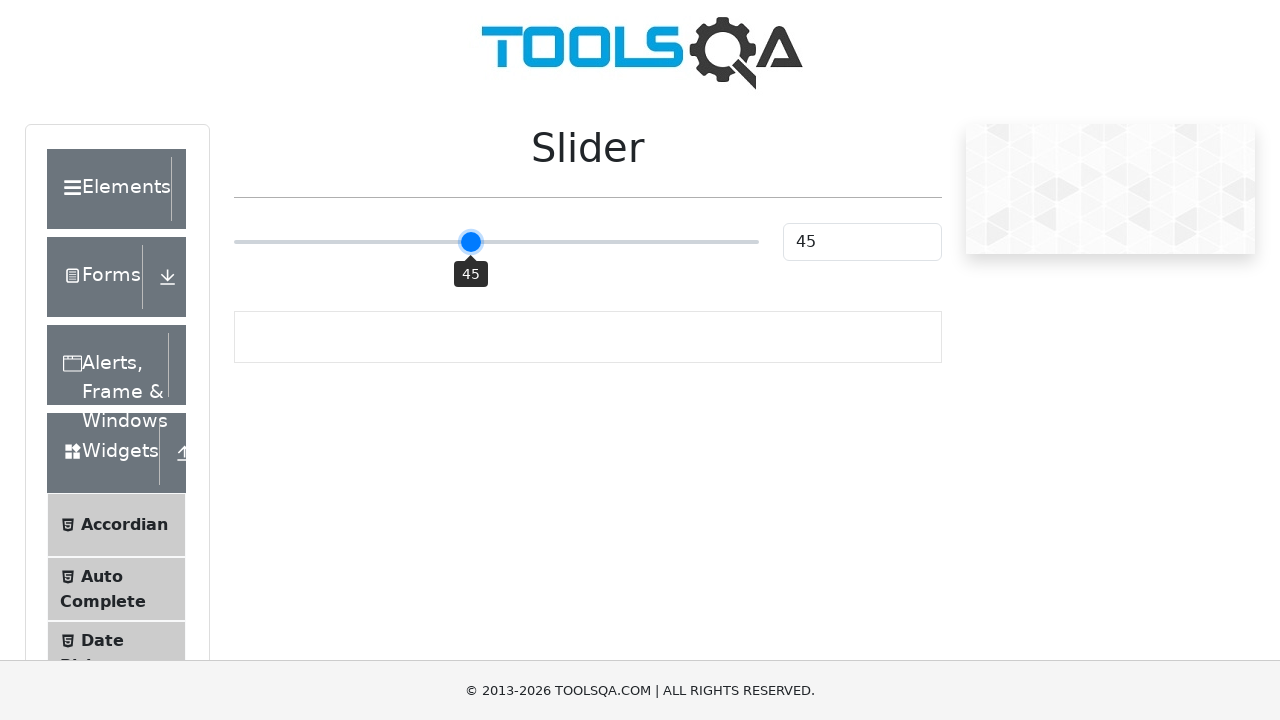

Dragged slider to position 473.859375 at (474, 242)
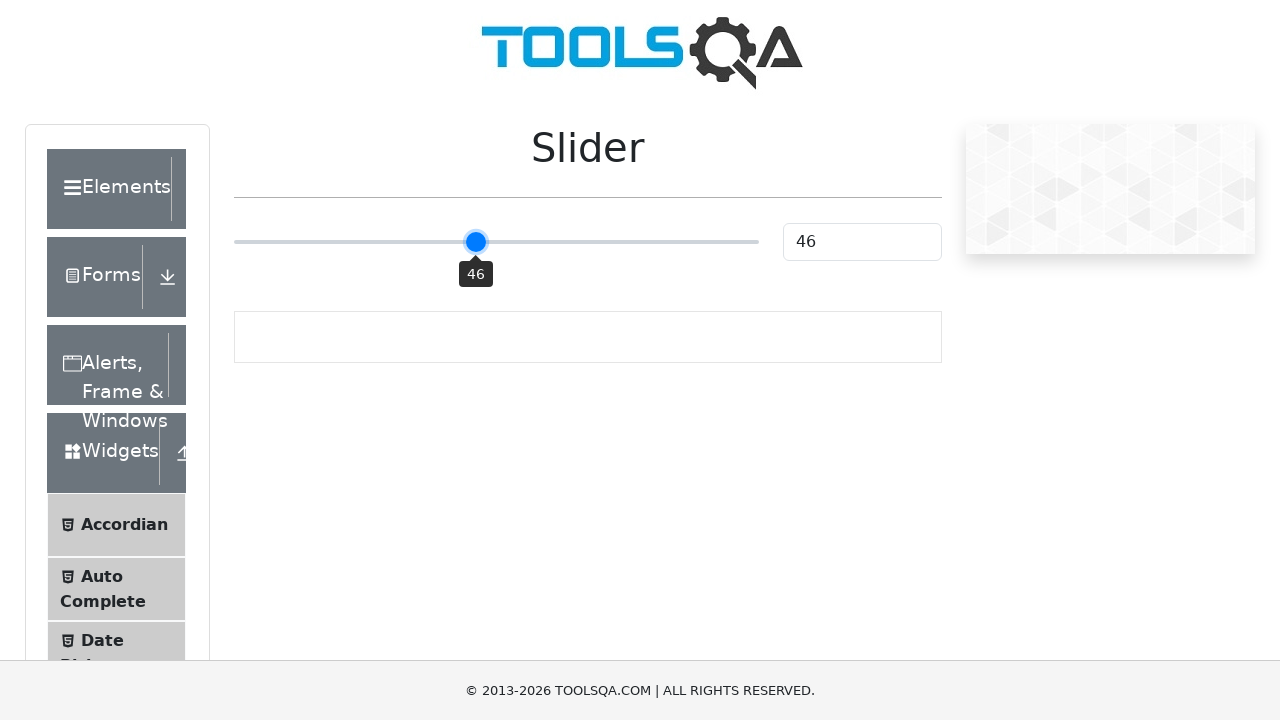

Checked slider value: 46
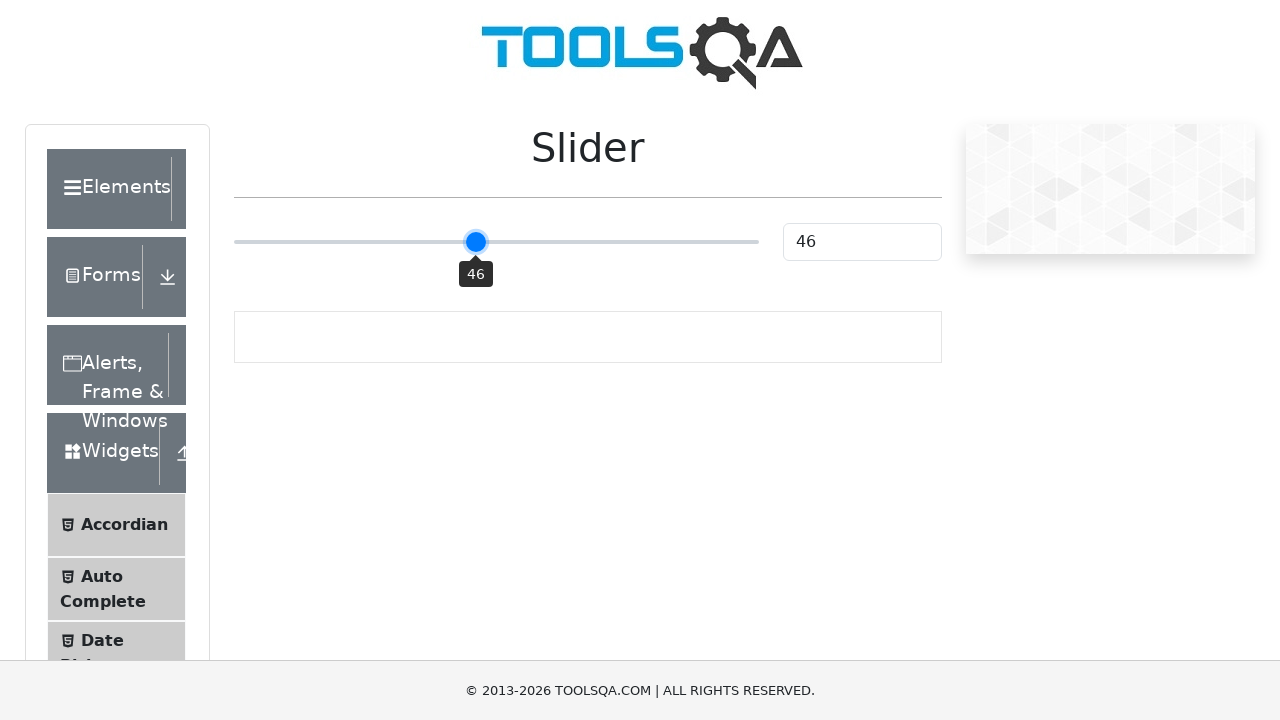

Dragged slider to position 475.859375 at (476, 242)
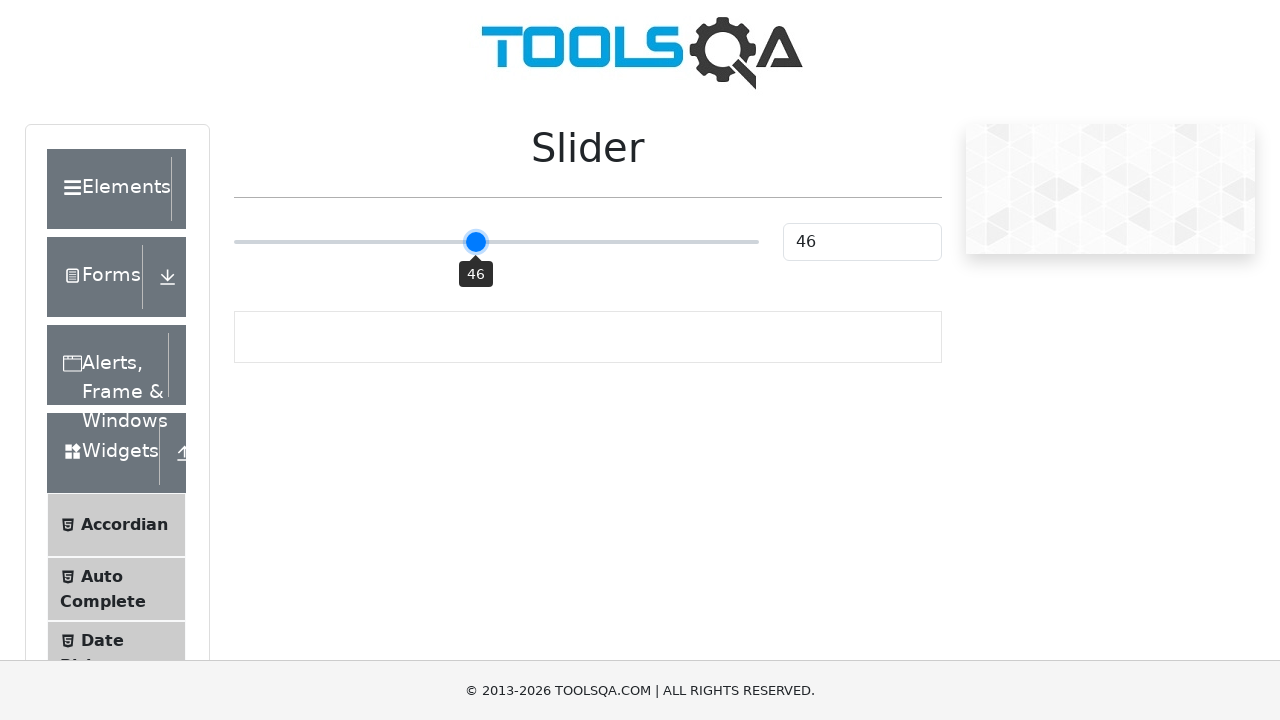

Checked slider value: 46
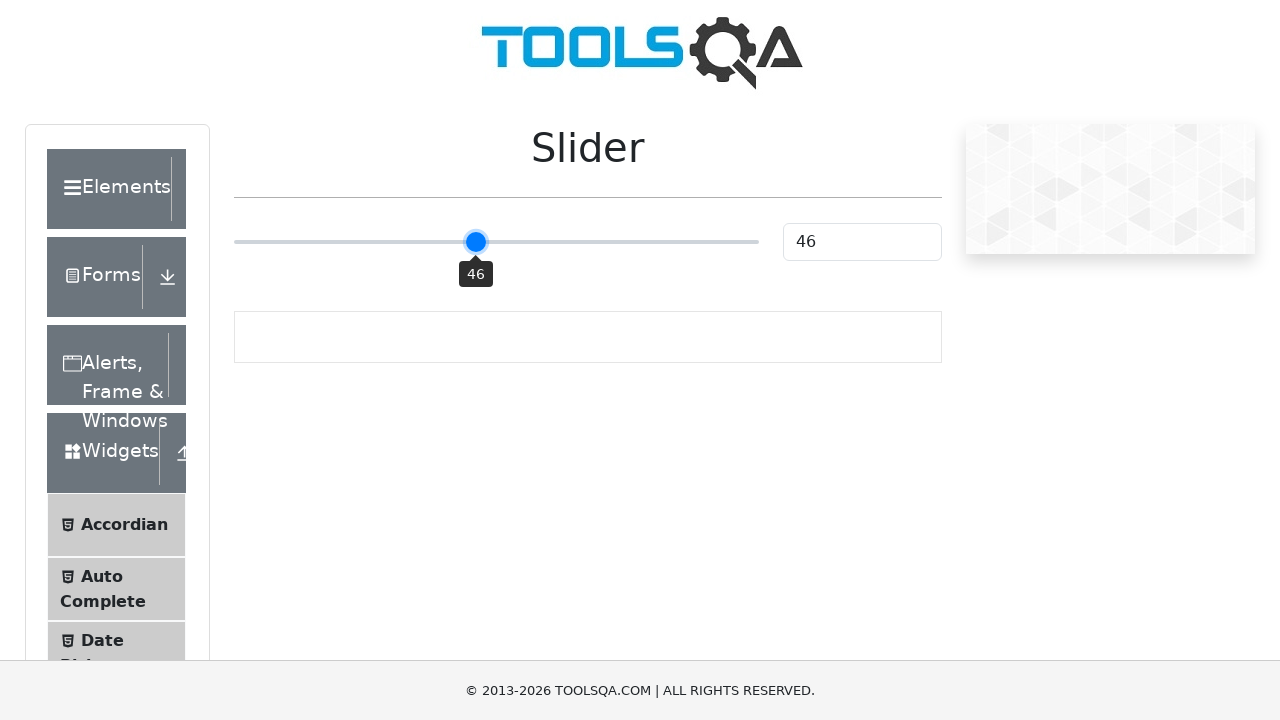

Dragged slider to position 477.859375 at (478, 242)
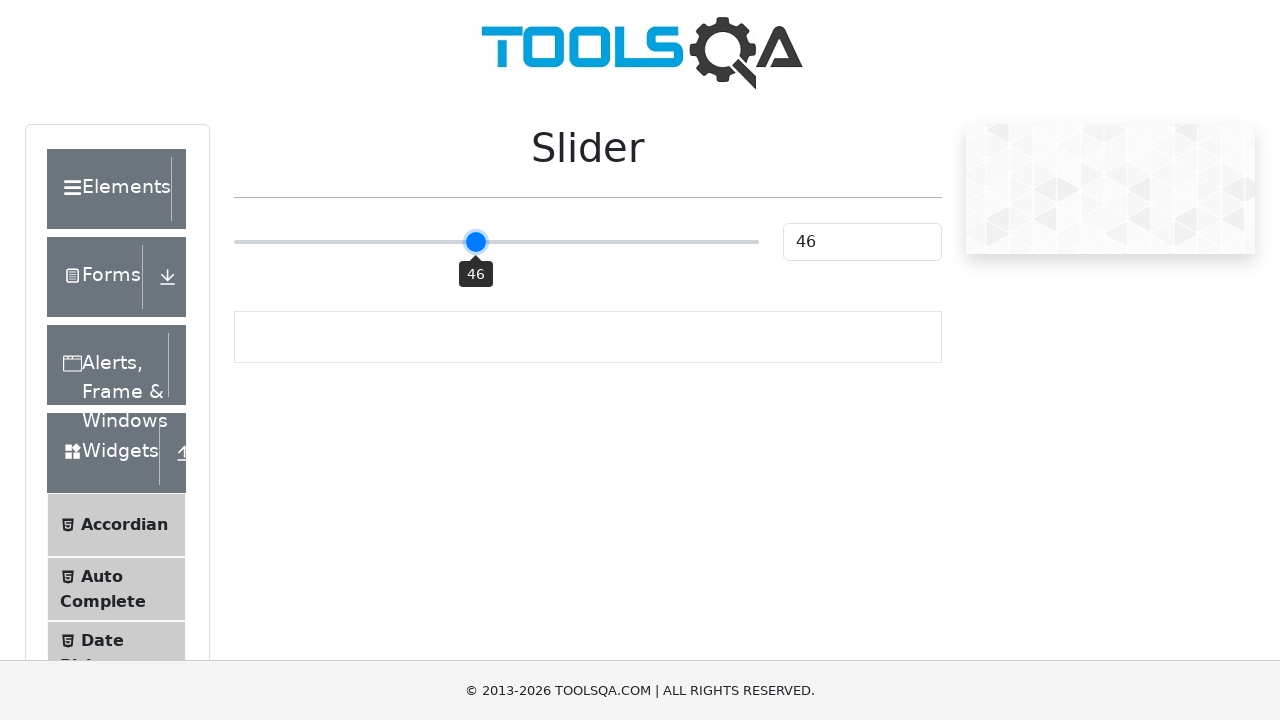

Checked slider value: 46
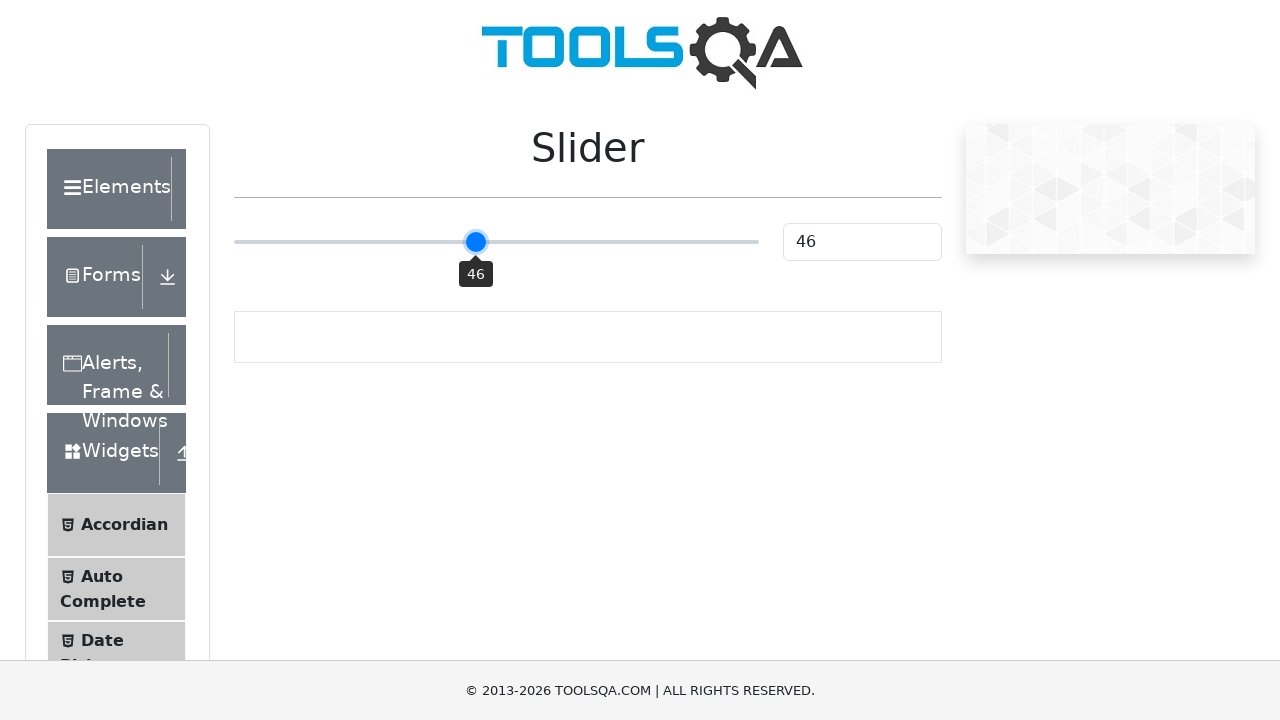

Dragged slider to position 479.859375 at (480, 242)
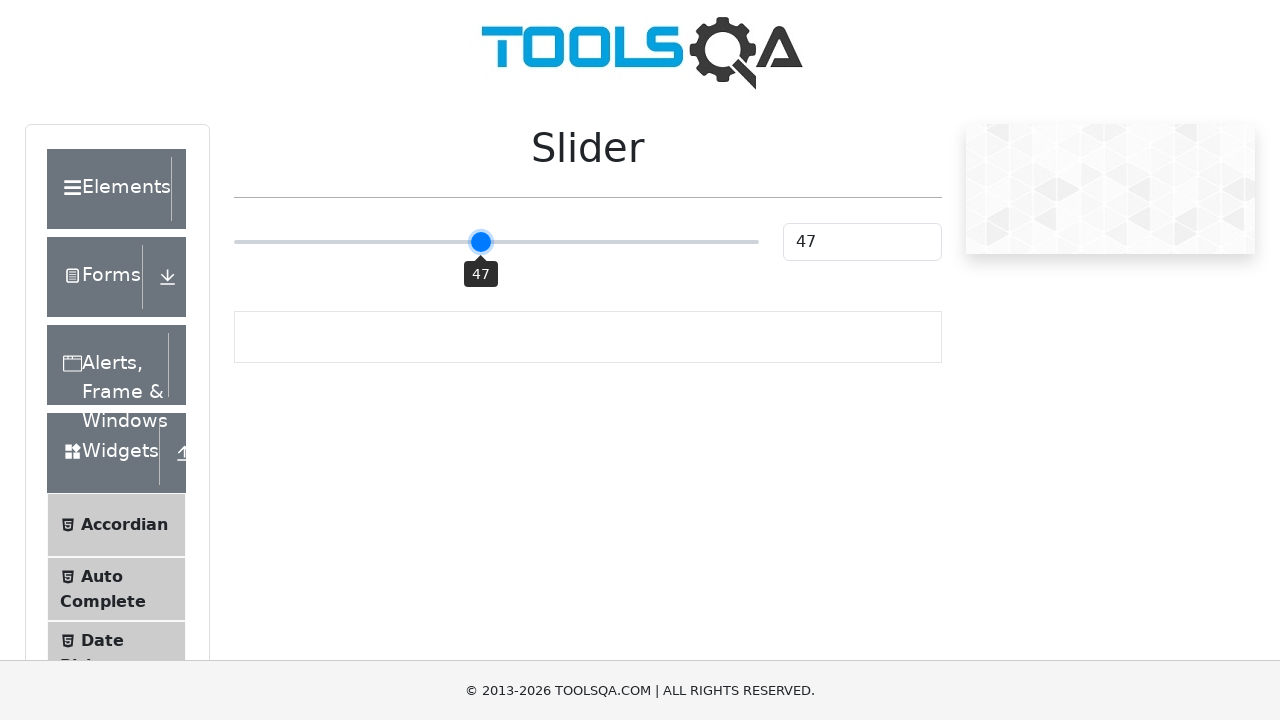

Checked slider value: 47
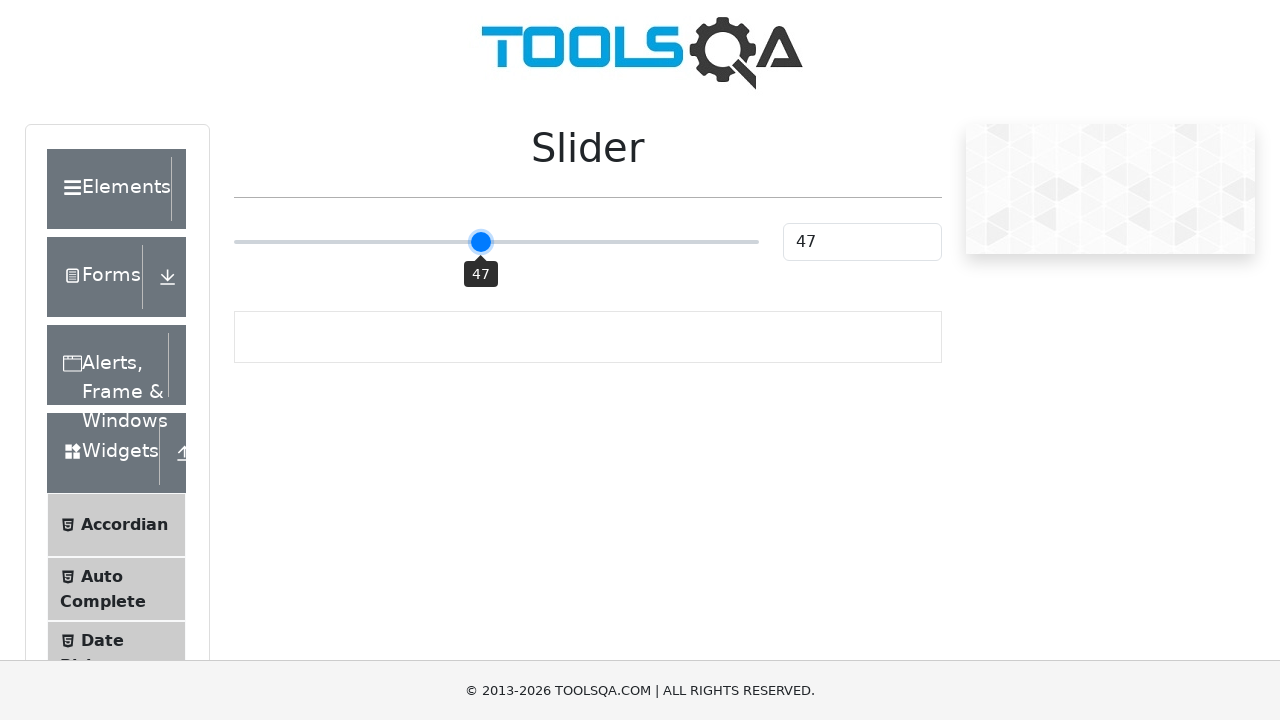

Dragged slider to position 481.859375 at (482, 242)
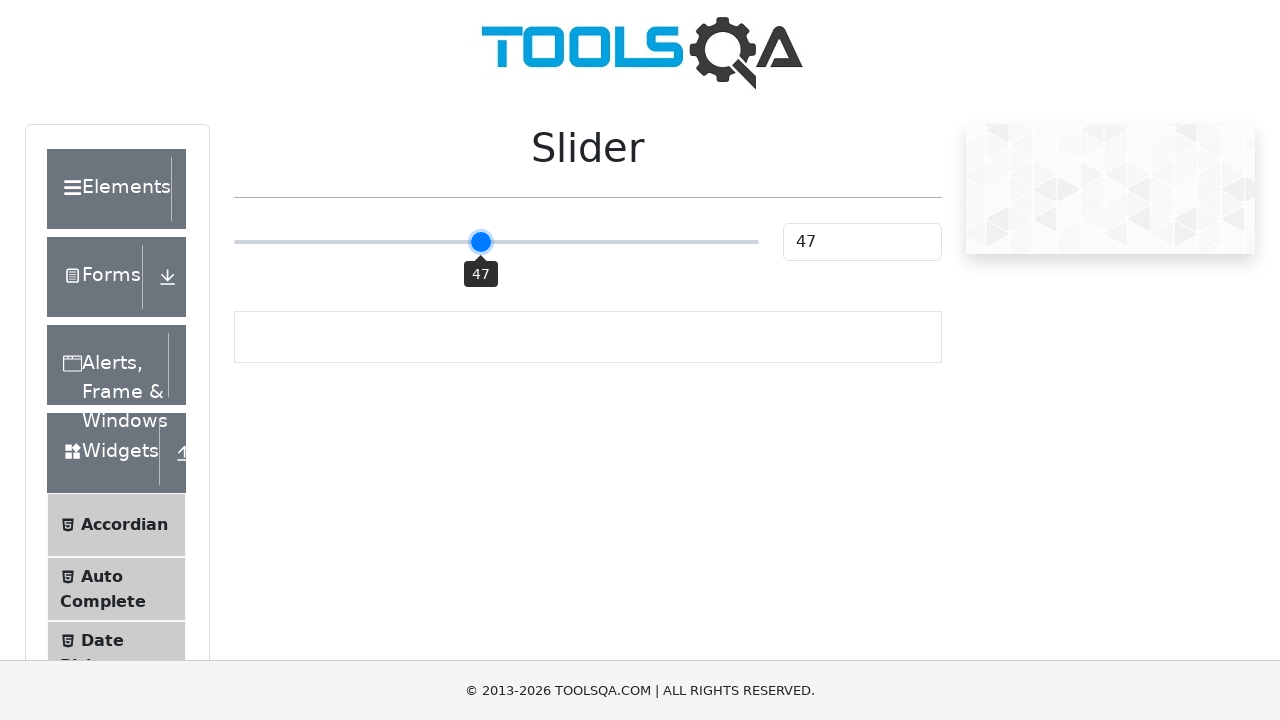

Checked slider value: 47
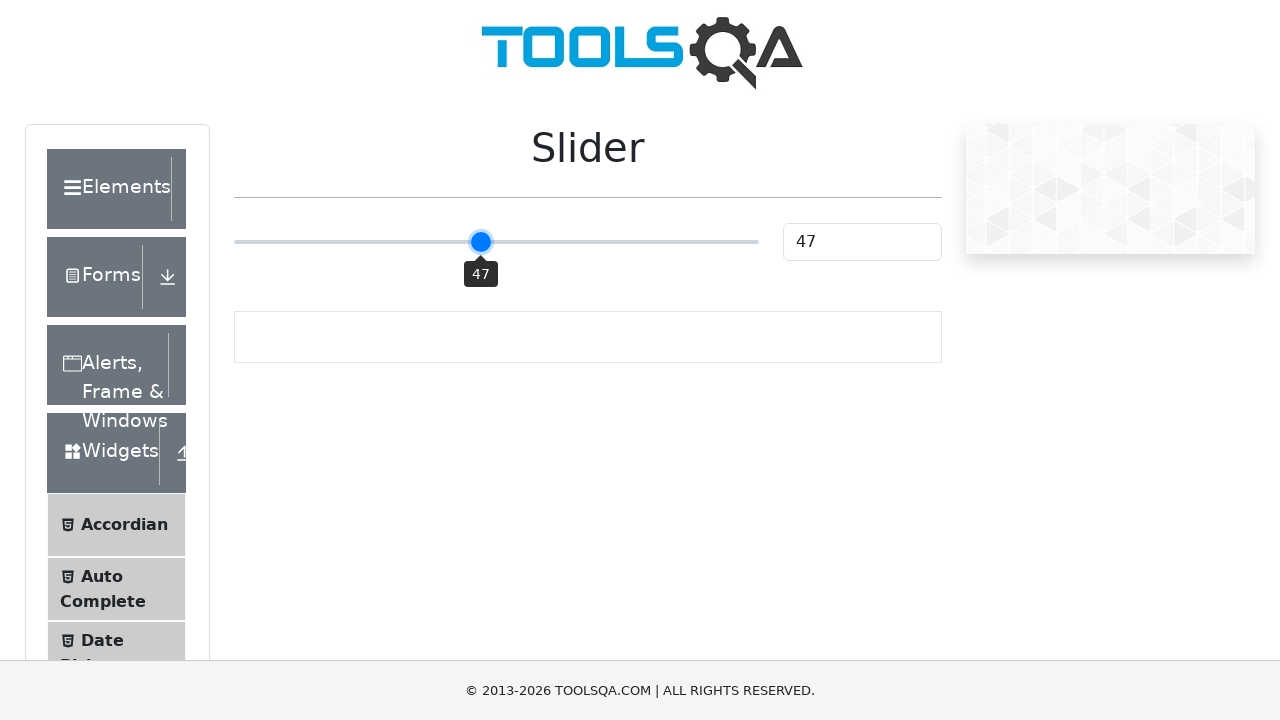

Dragged slider to position 483.859375 at (484, 242)
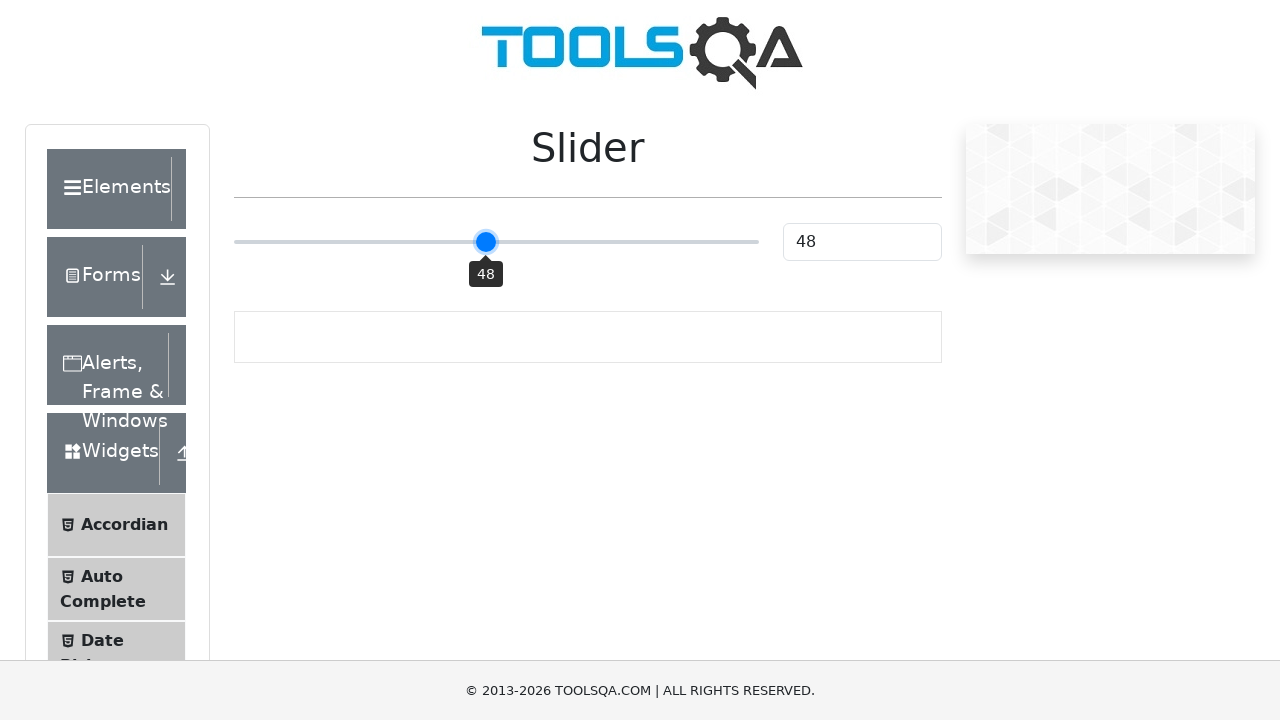

Checked slider value: 48
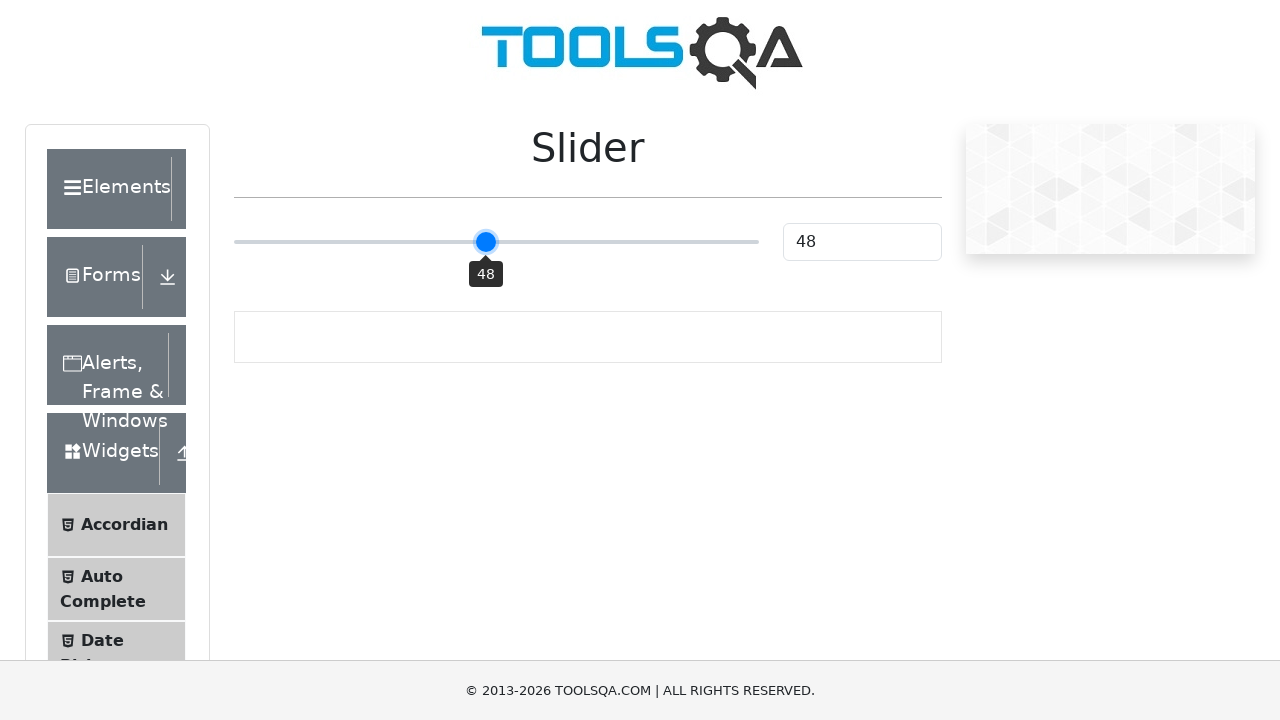

Dragged slider to position 485.859375 at (486, 242)
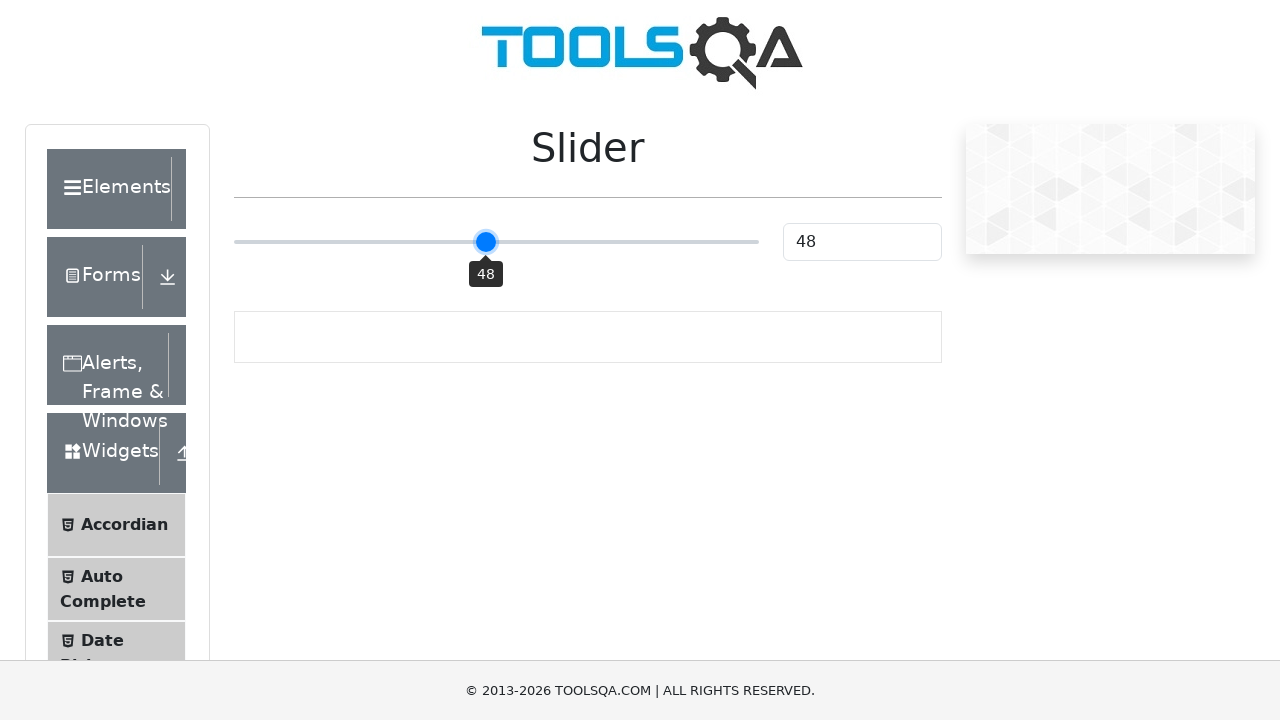

Checked slider value: 48
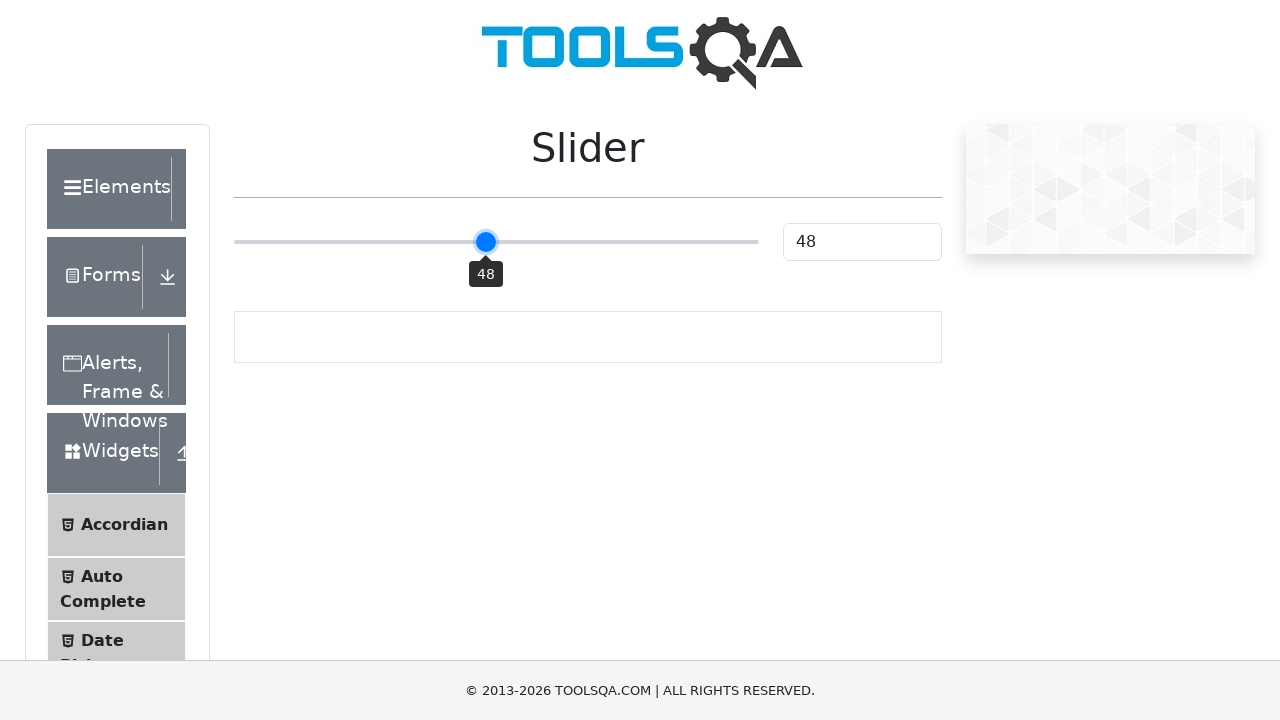

Dragged slider to position 487.859375 at (488, 242)
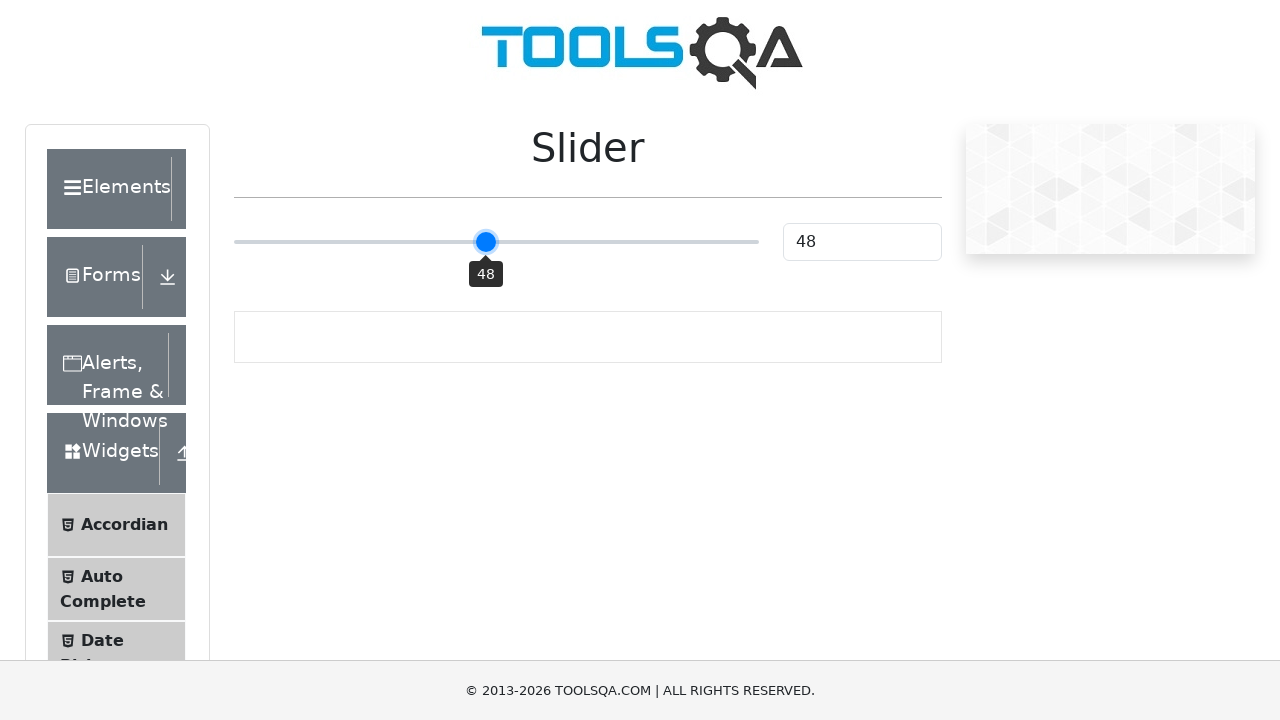

Checked slider value: 48
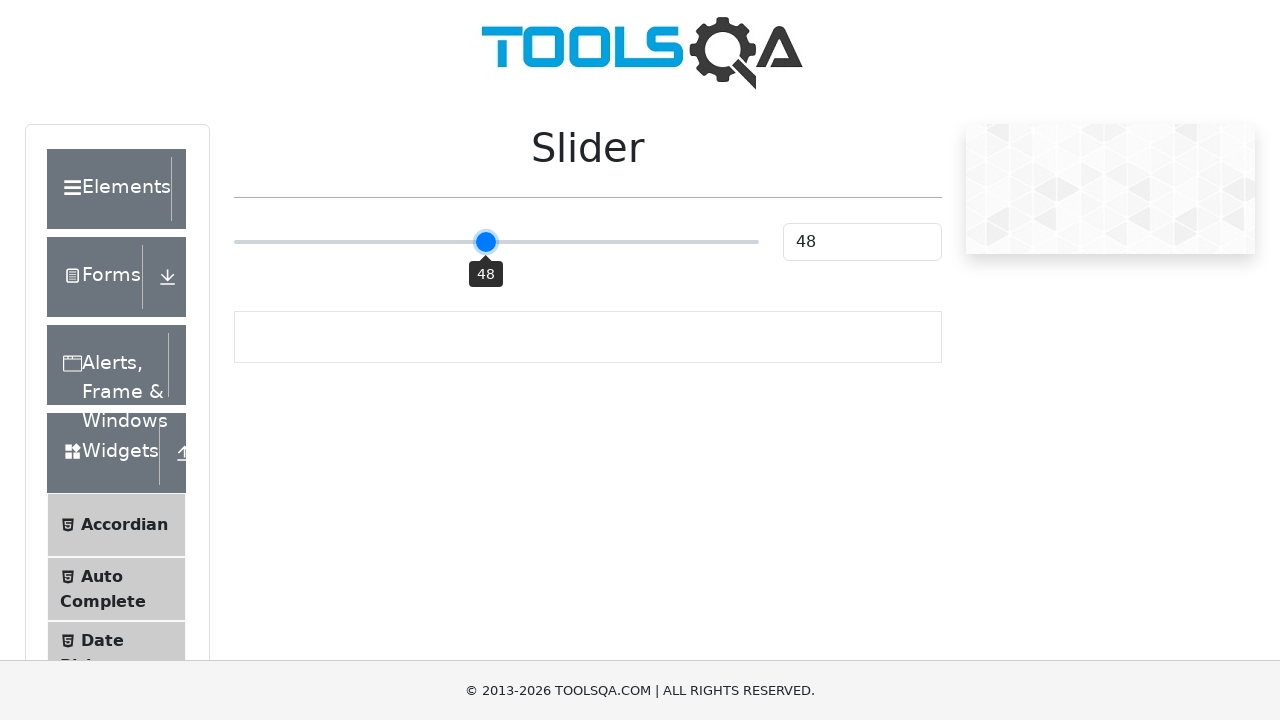

Dragged slider to position 489.859375 at (490, 242)
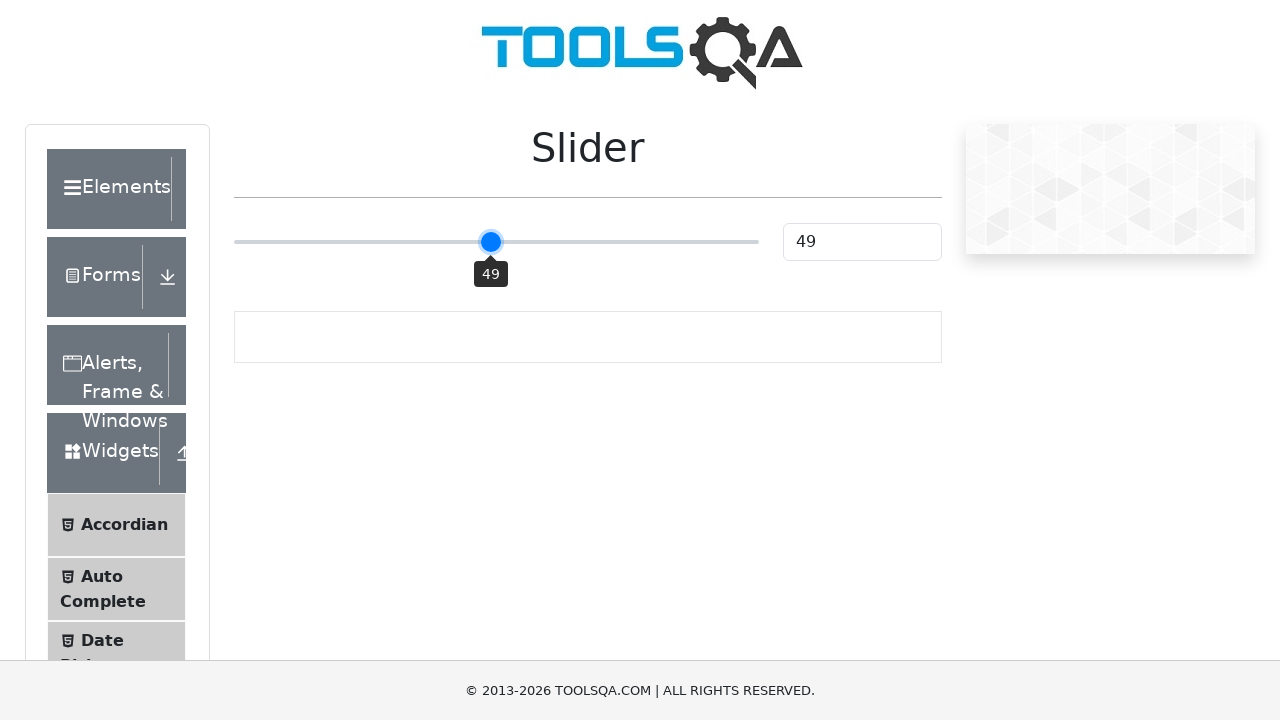

Checked slider value: 49
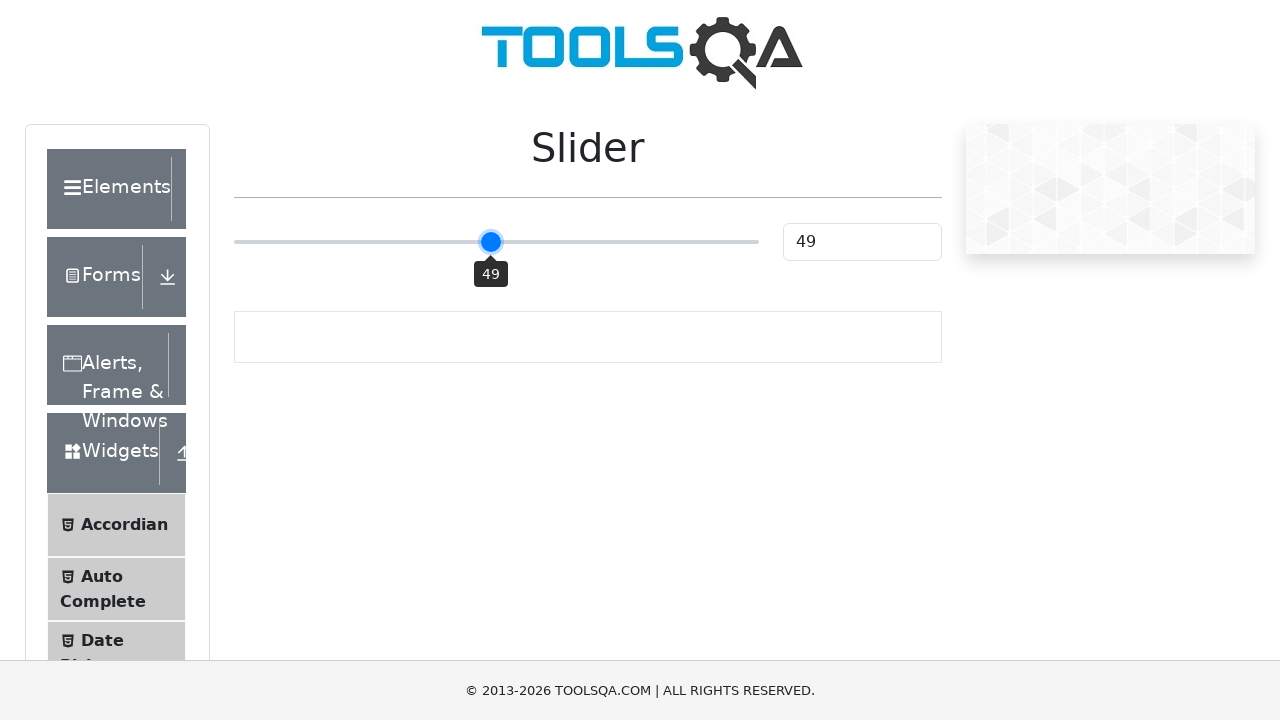

Dragged slider to position 491.859375 at (492, 242)
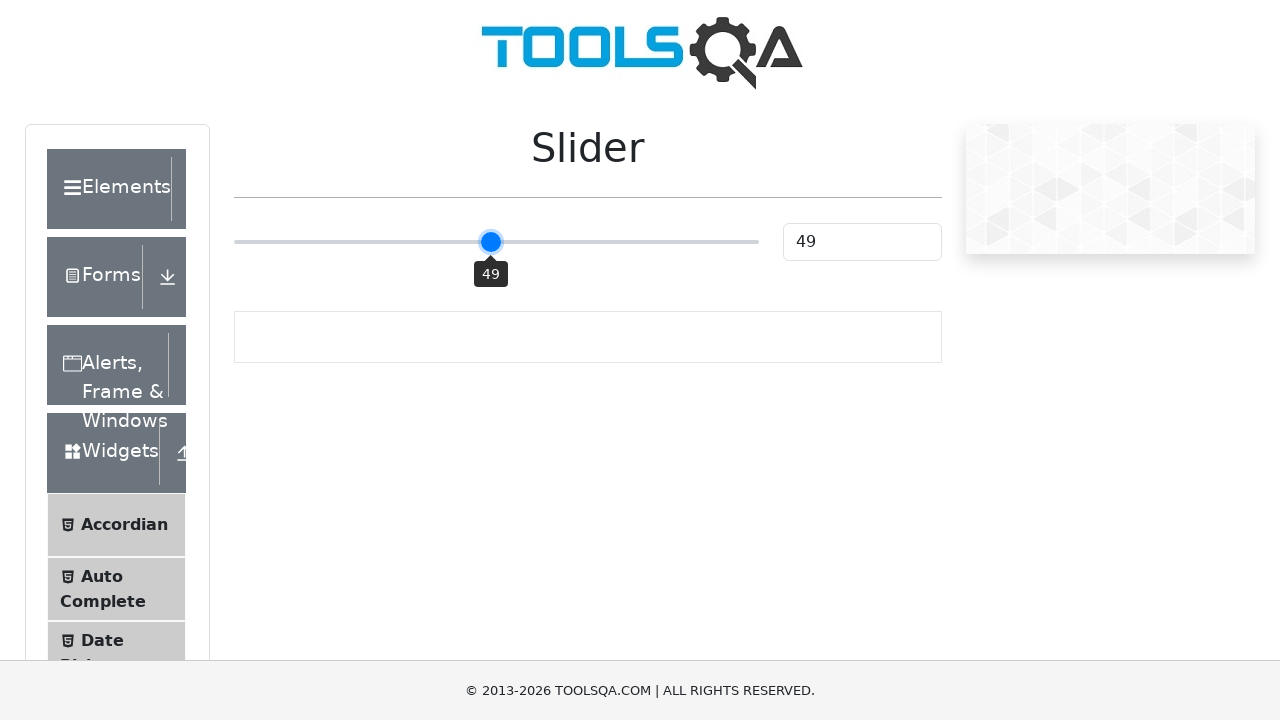

Checked slider value: 49
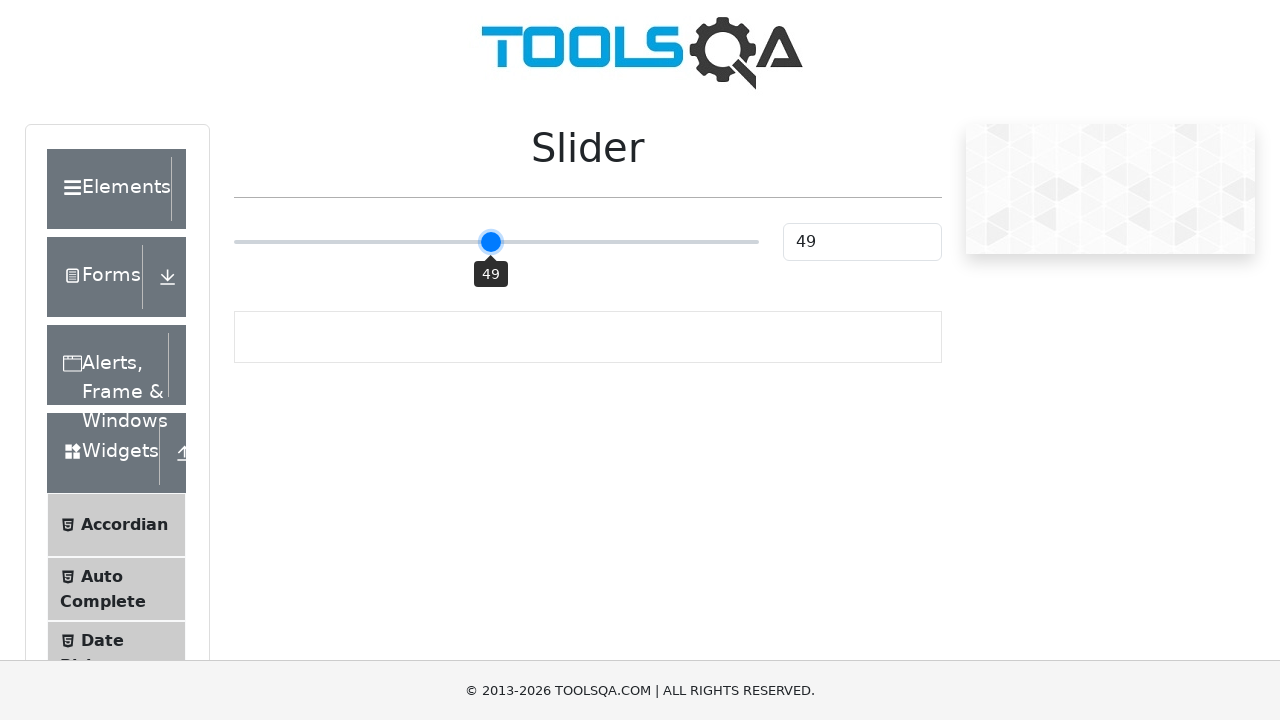

Dragged slider to position 493.859375 at (494, 242)
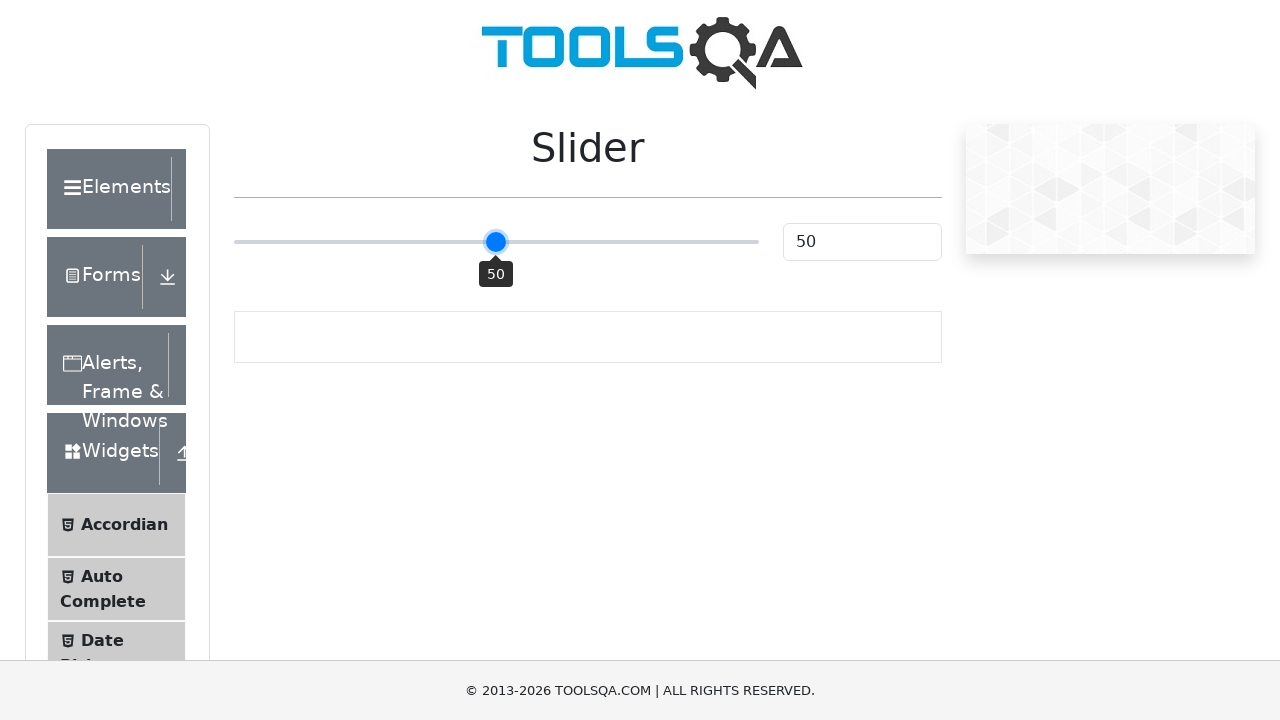

Checked slider value: 50
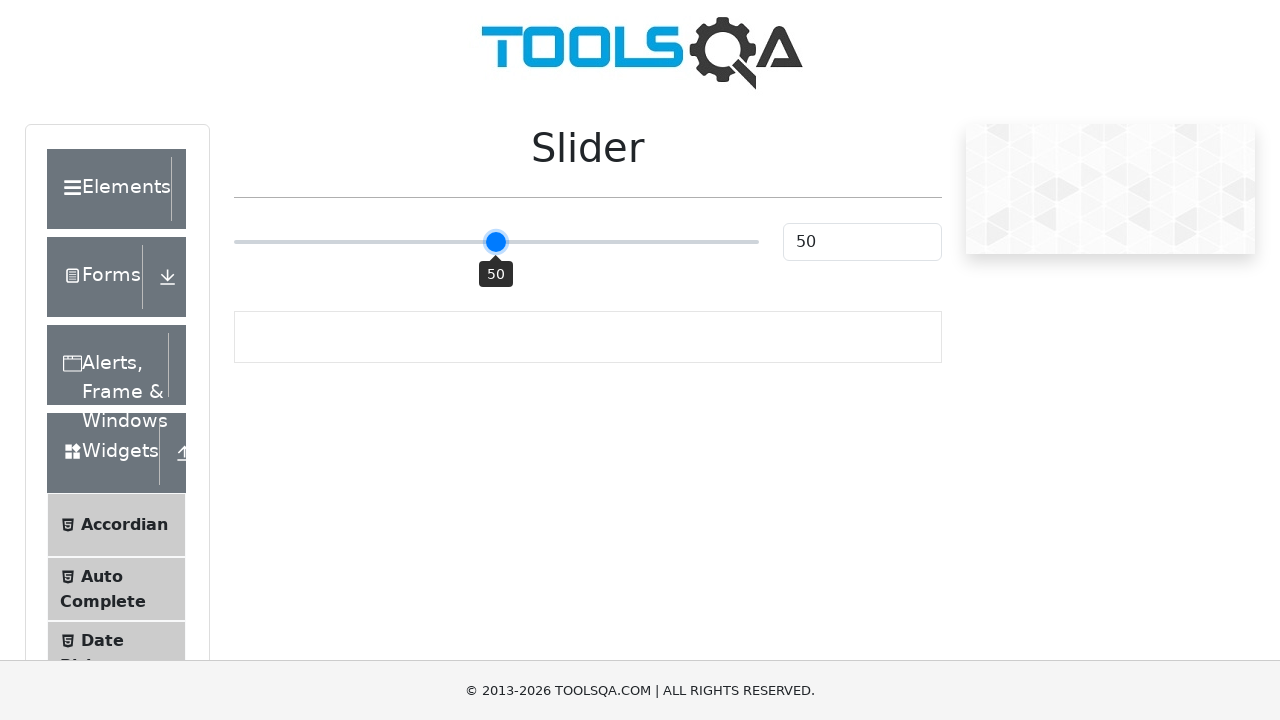

Dragged slider to position 495.859375 at (496, 242)
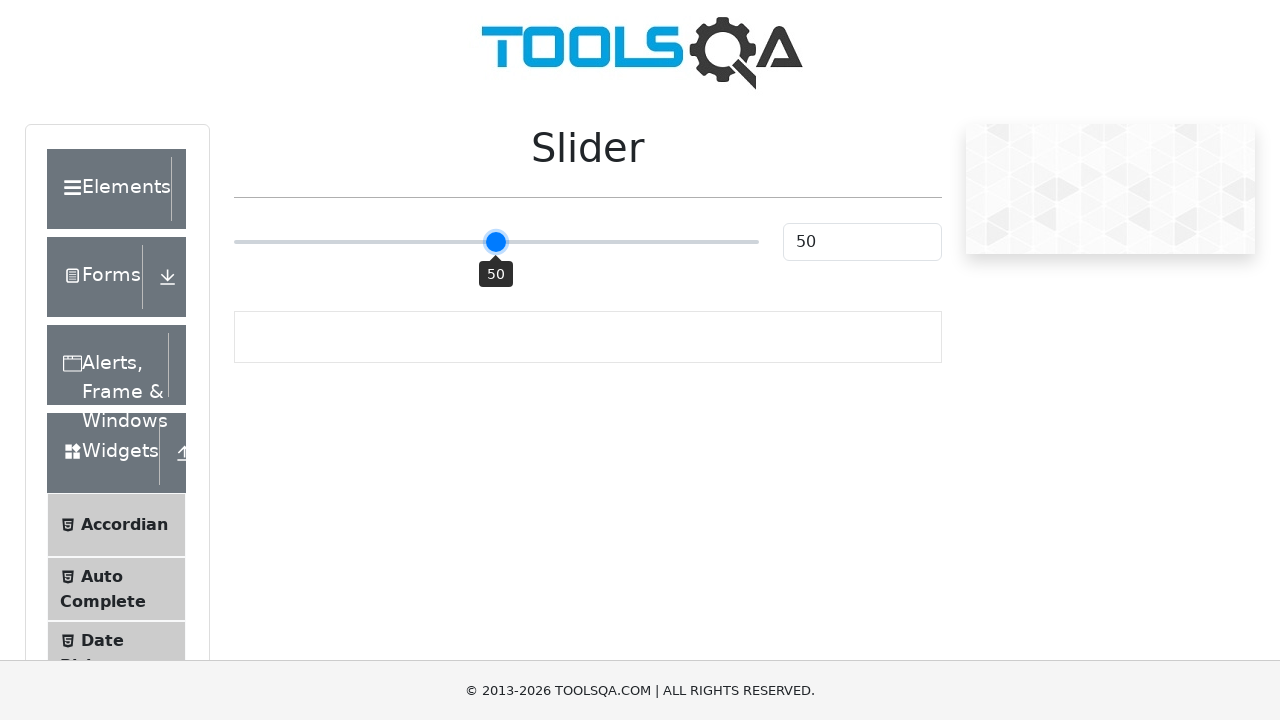

Checked slider value: 50
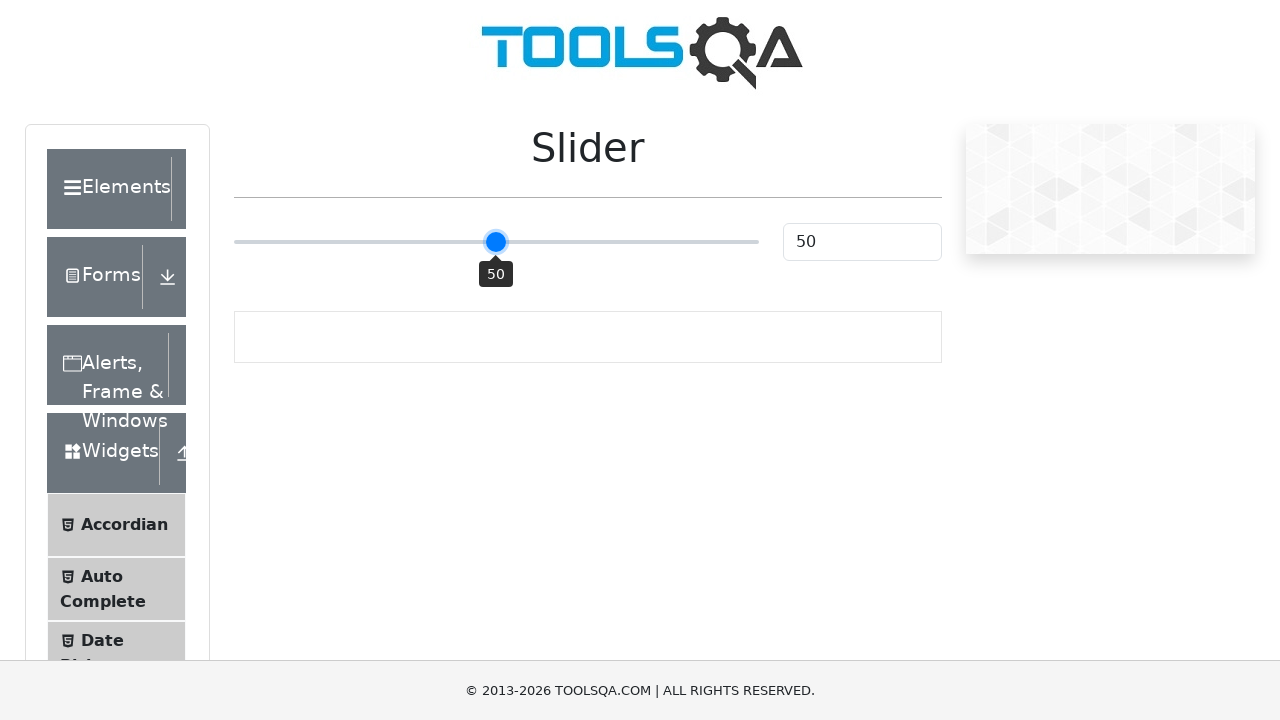

Dragged slider to position 497.859375 at (498, 242)
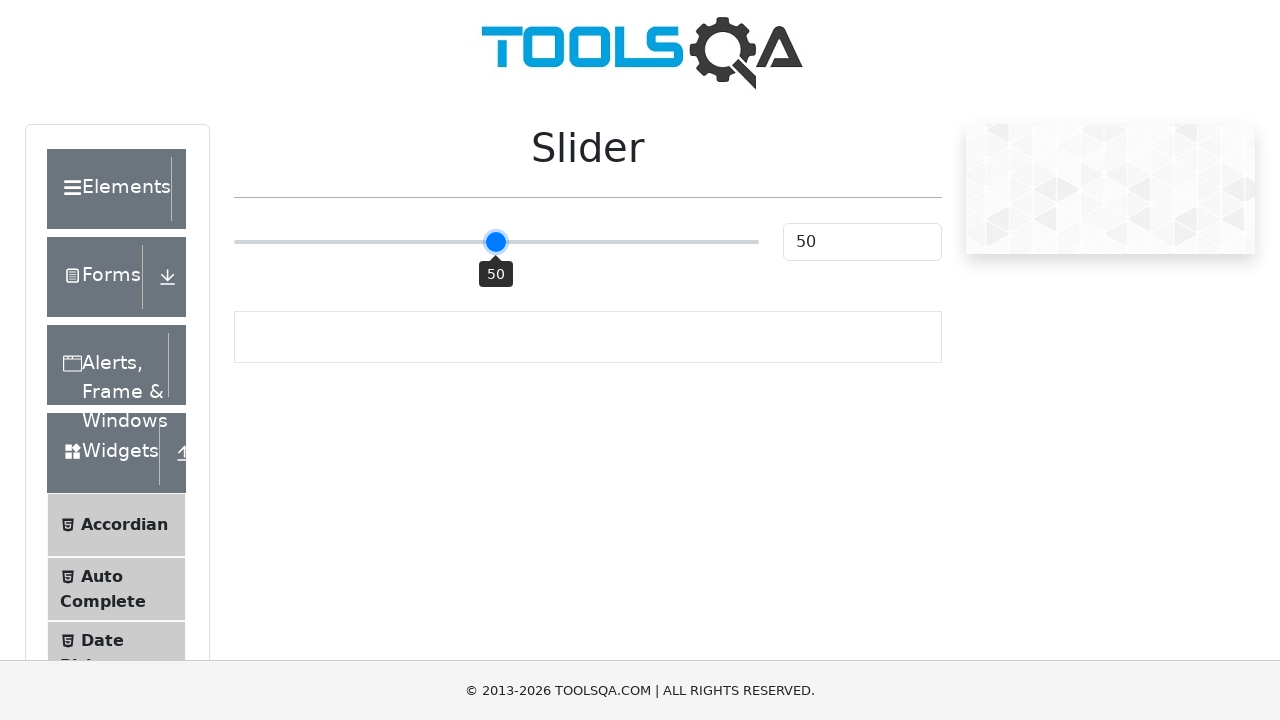

Checked slider value: 50
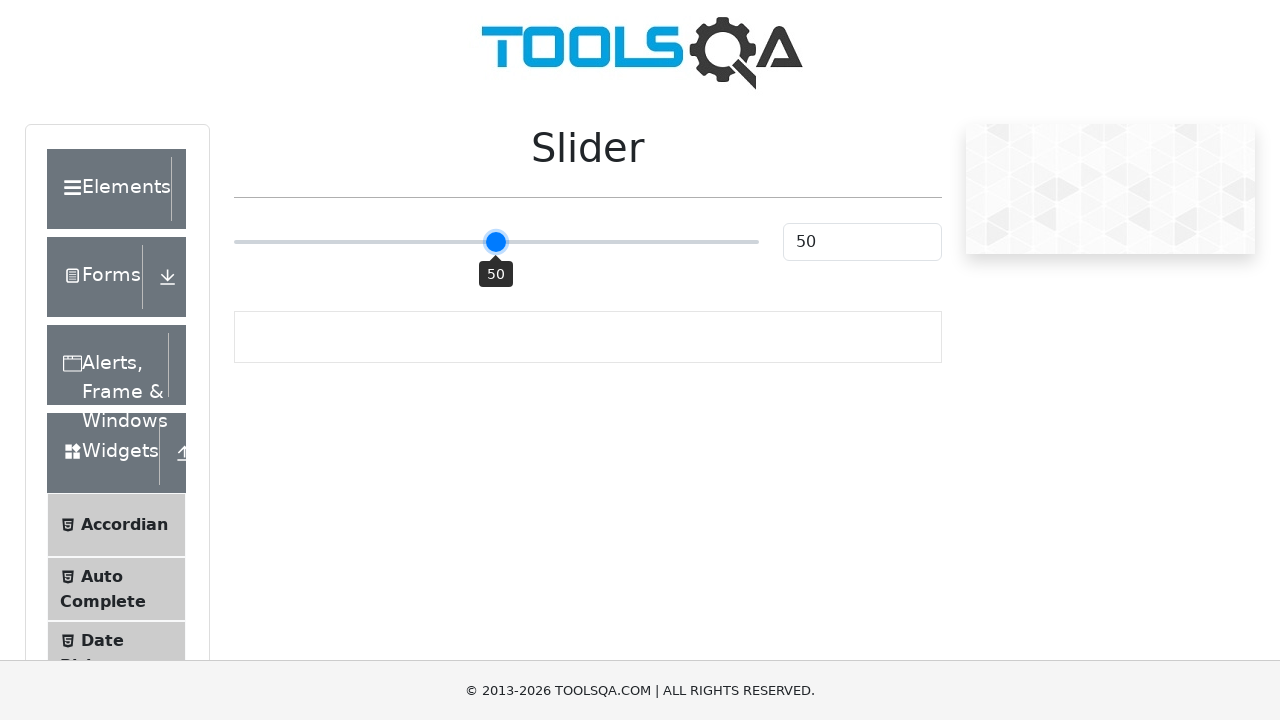

Dragged slider to position 499.859375 at (500, 242)
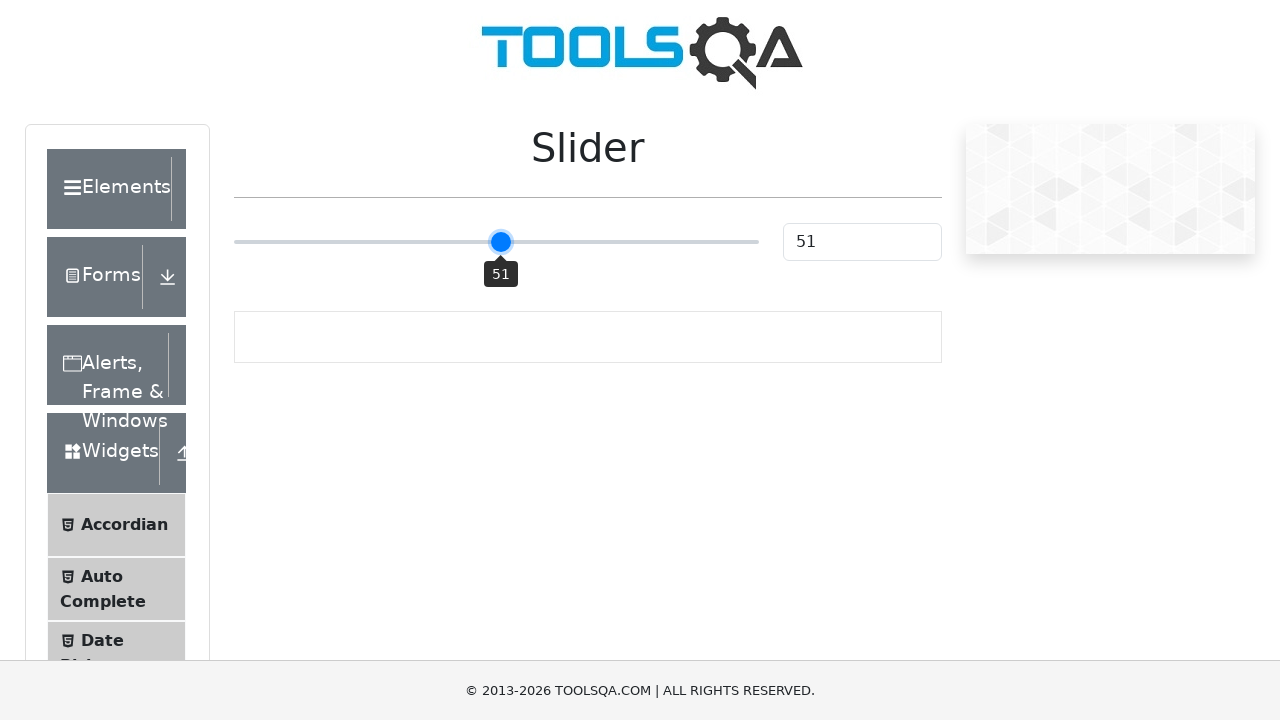

Checked slider value: 51
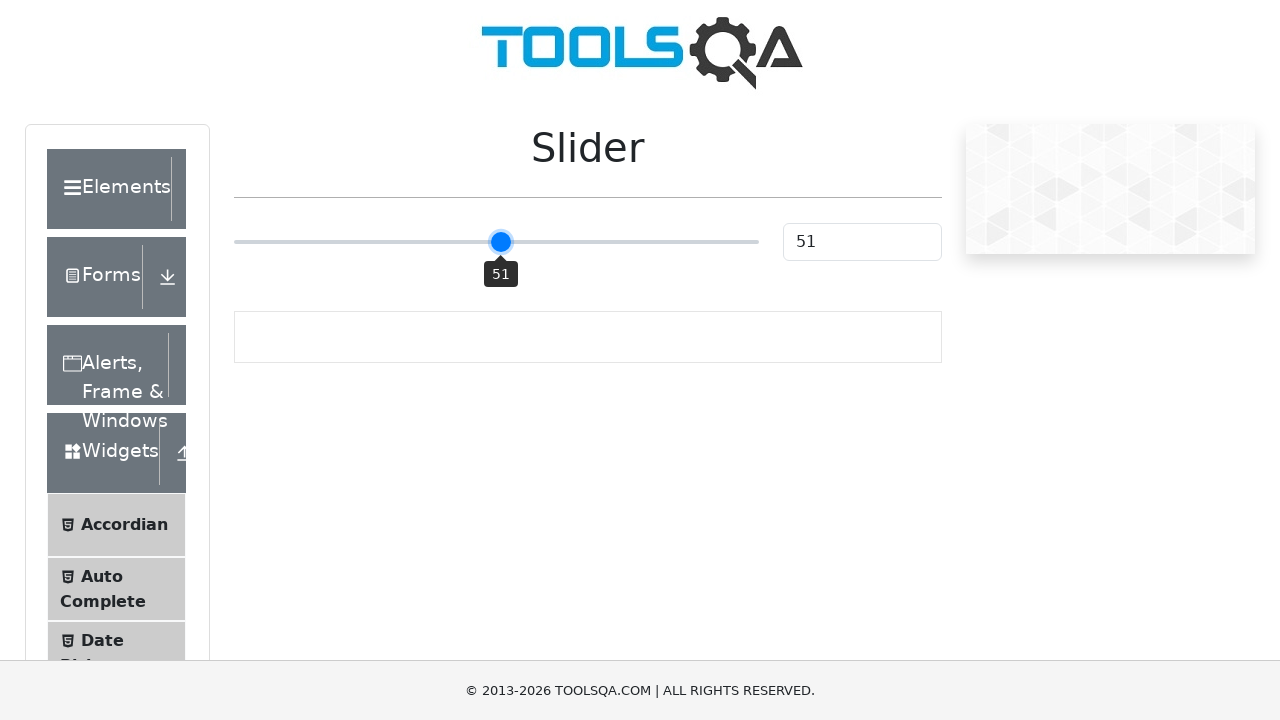

Dragged slider to position 501.859375 at (502, 242)
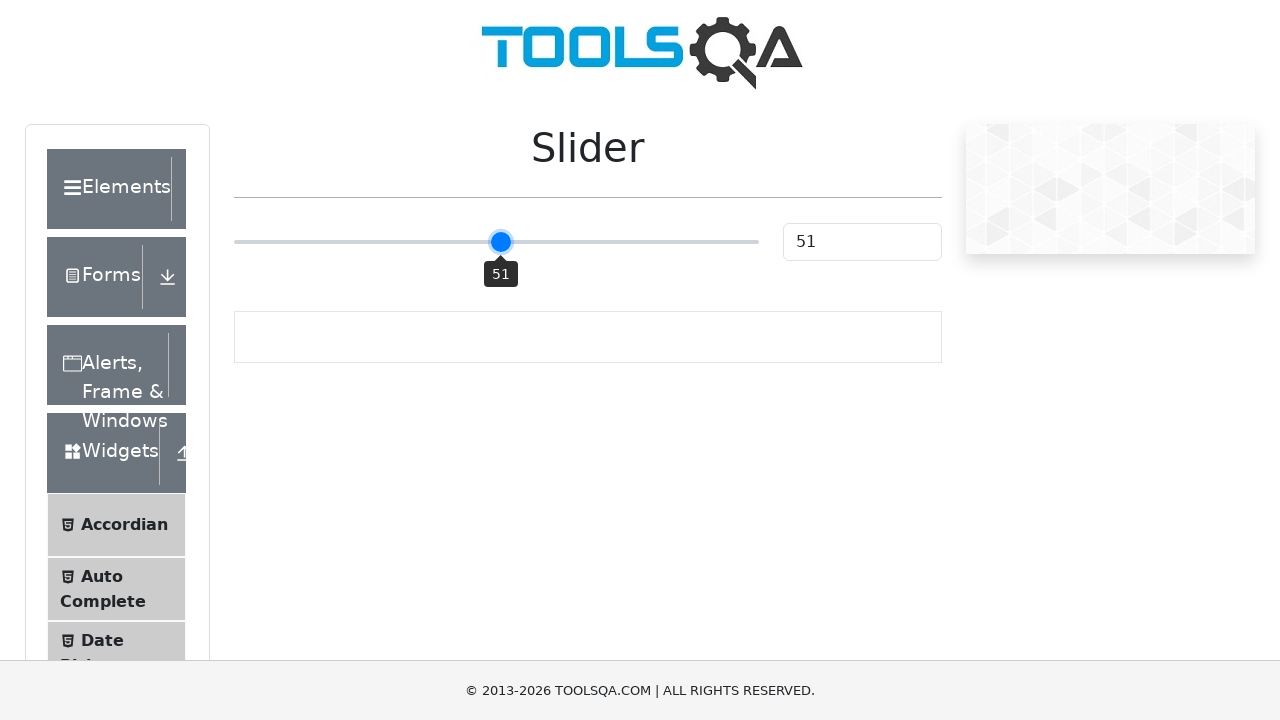

Checked slider value: 51
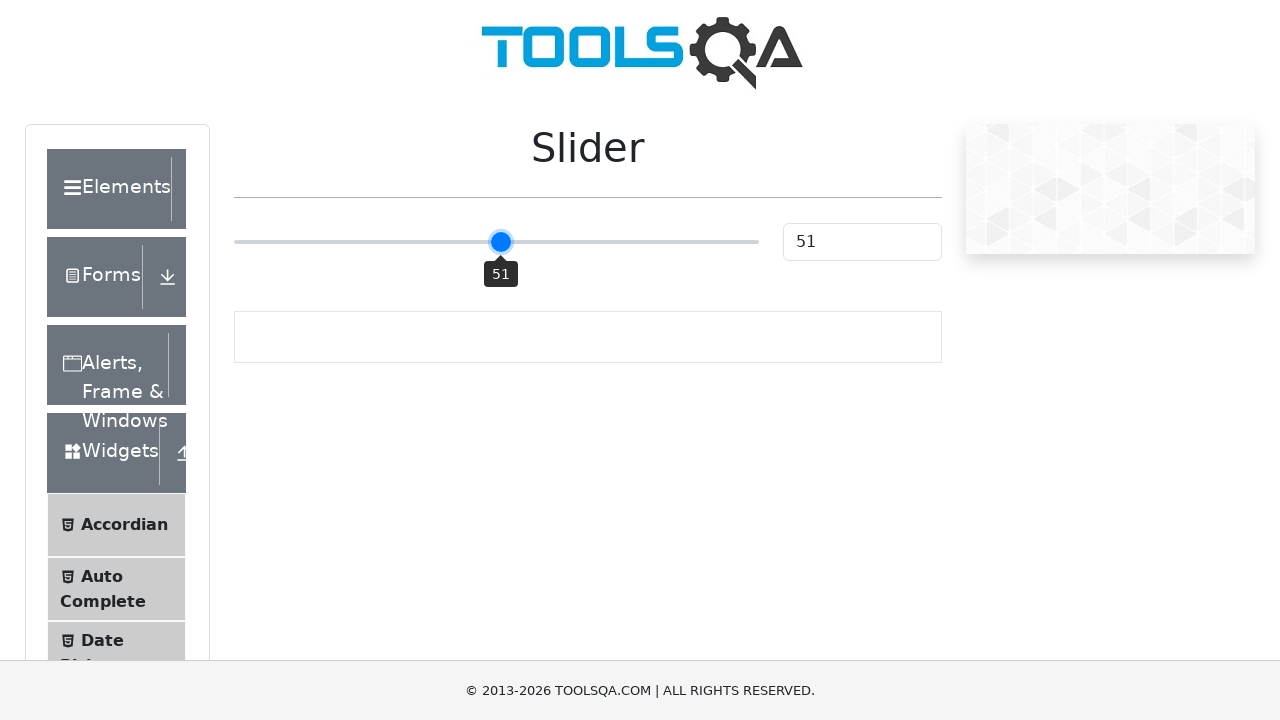

Dragged slider to position 503.859375 at (504, 242)
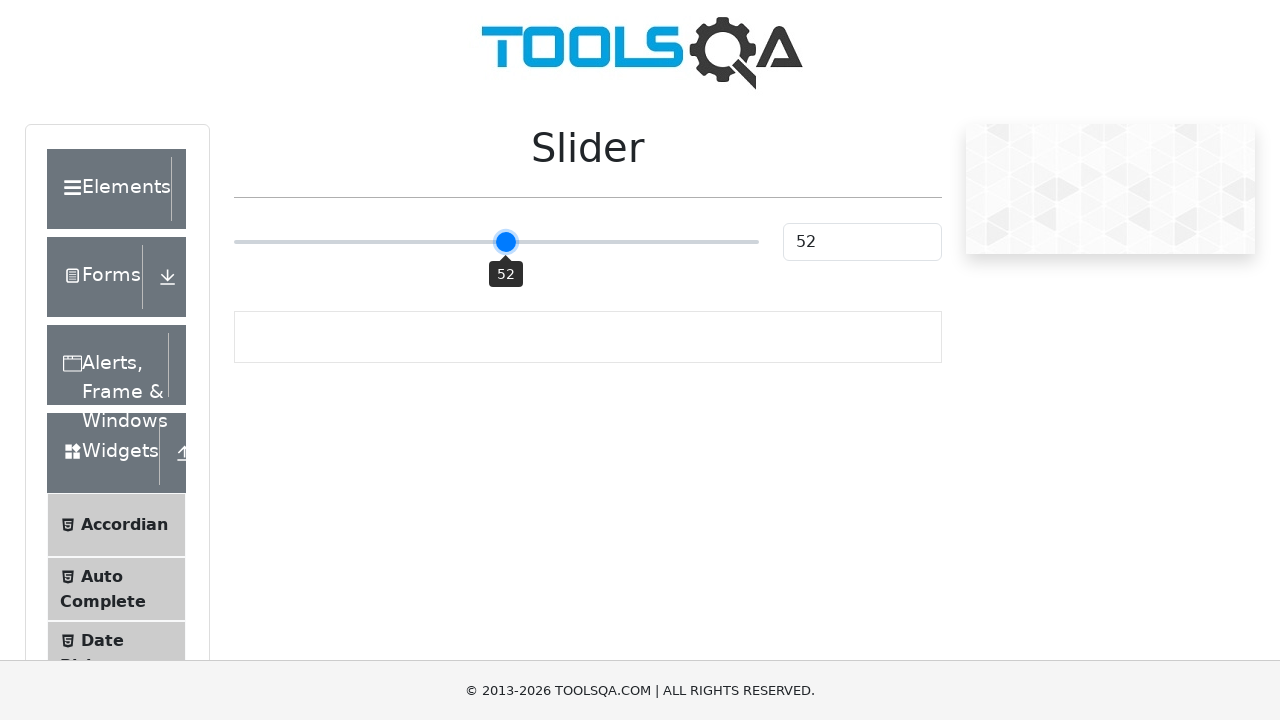

Checked slider value: 52
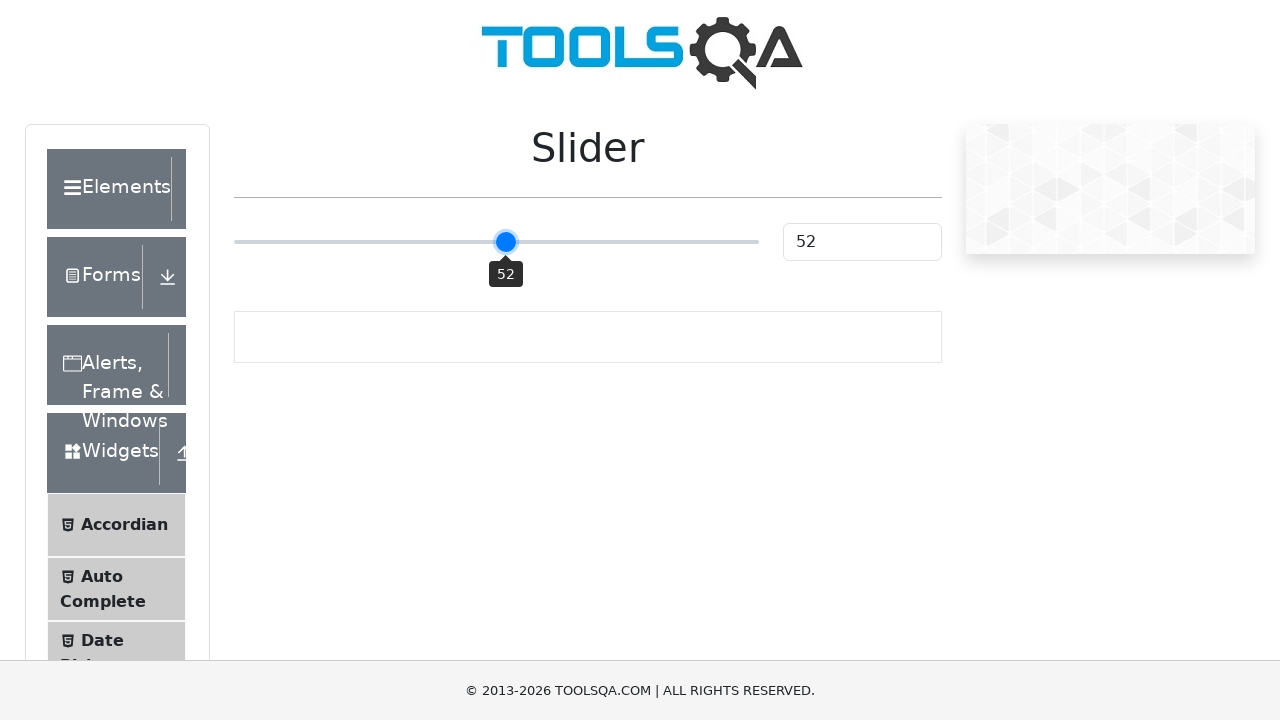

Dragged slider to position 505.859375 at (506, 242)
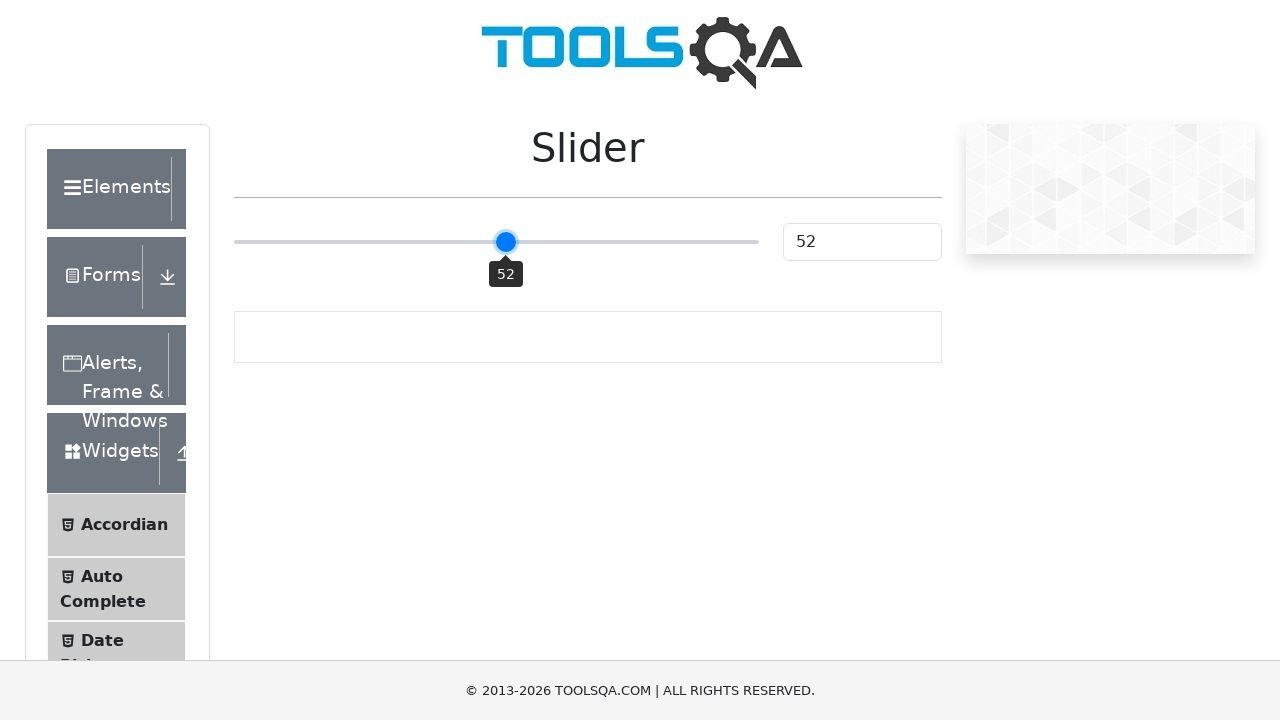

Checked slider value: 52
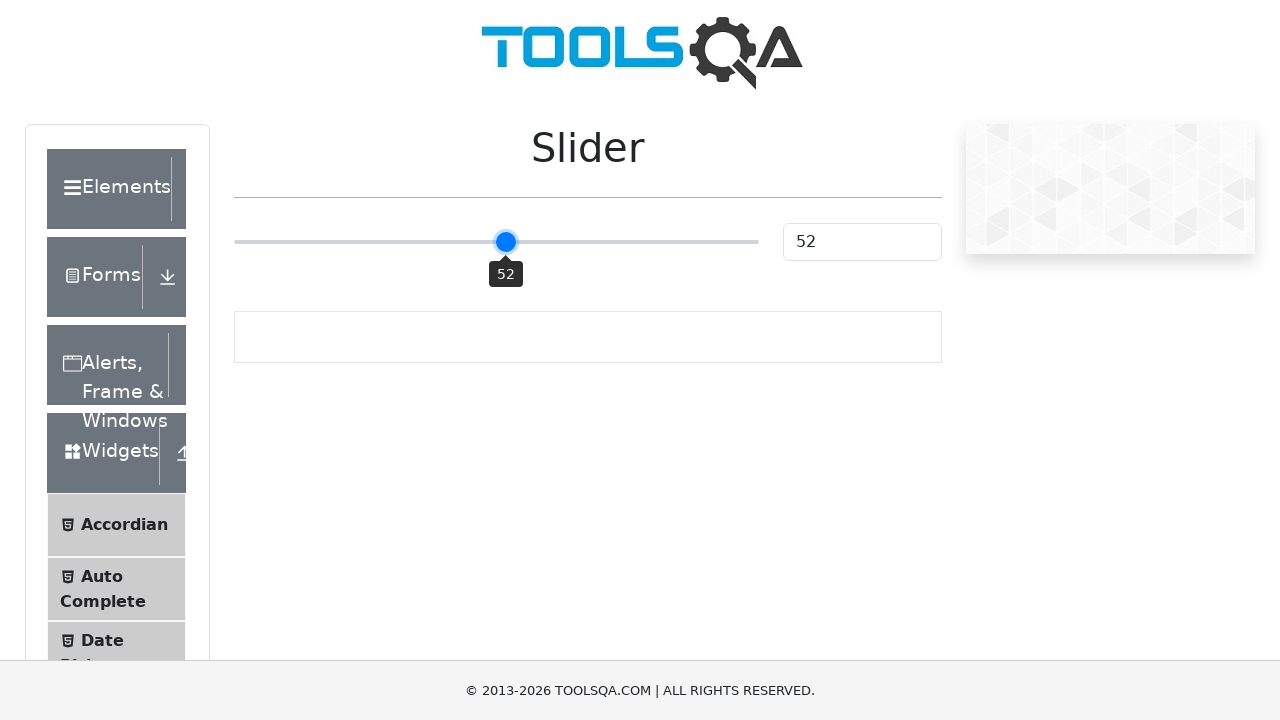

Dragged slider to position 507.859375 at (508, 242)
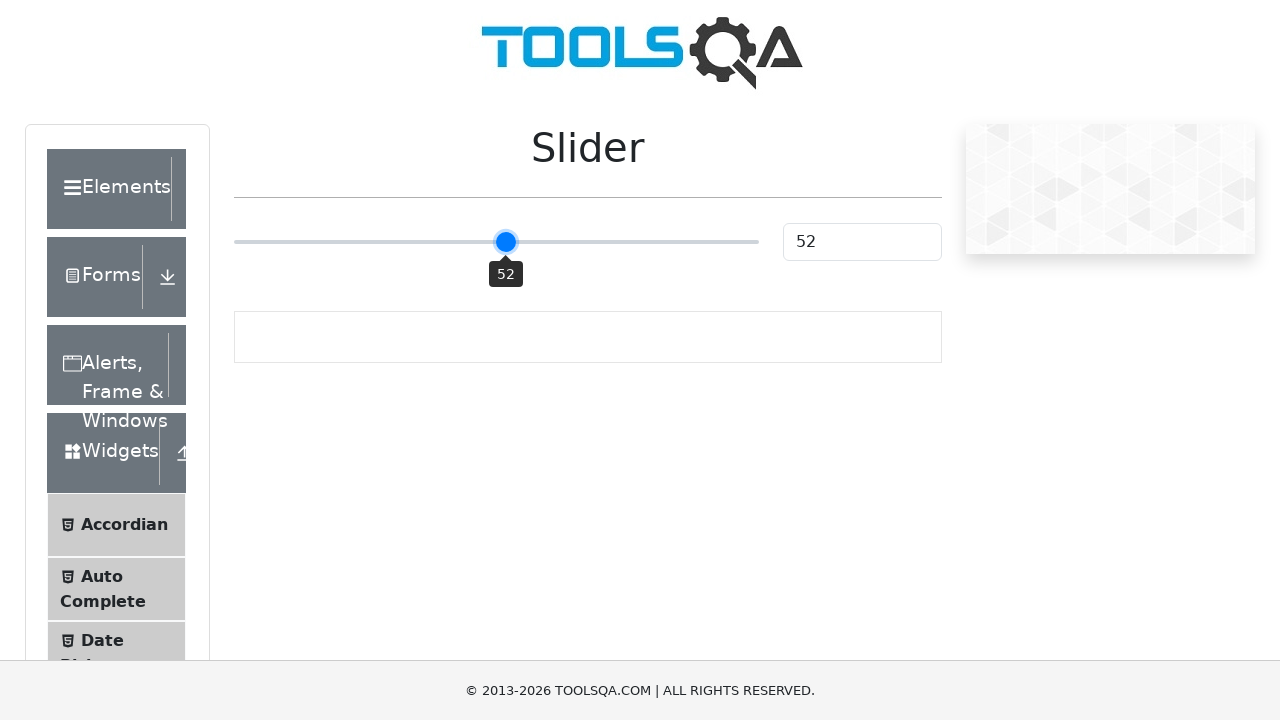

Checked slider value: 52
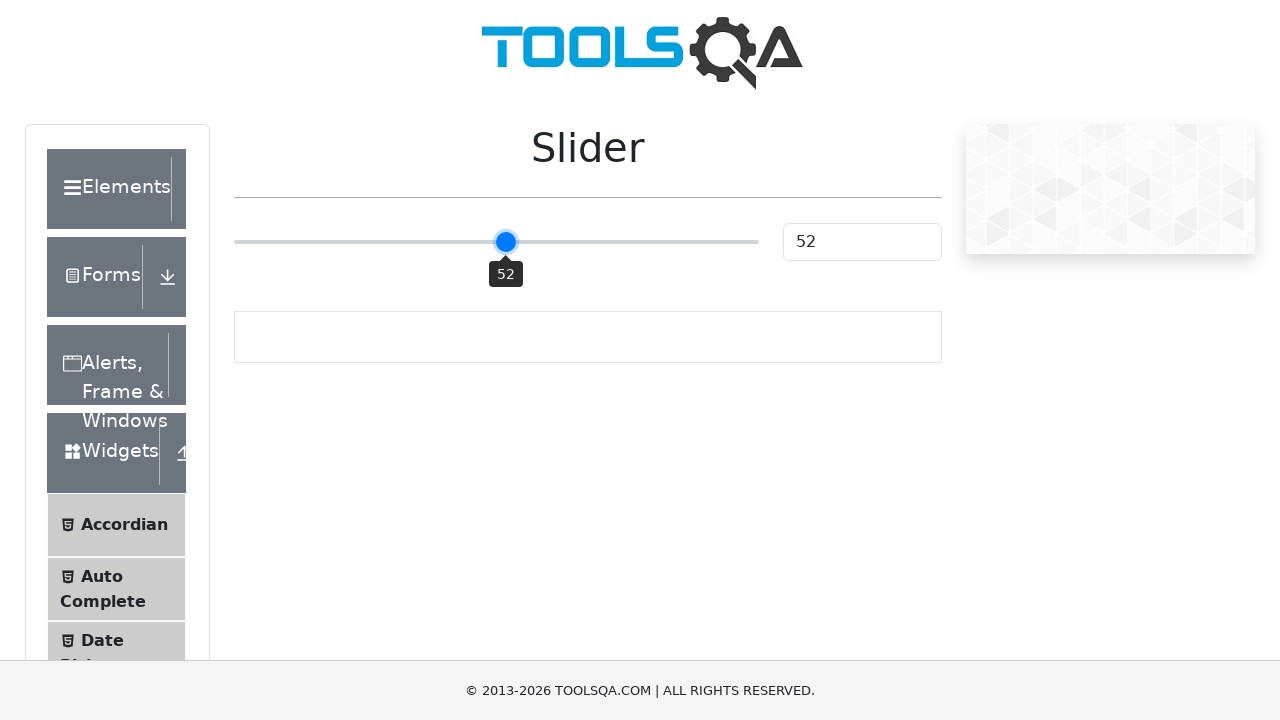

Dragged slider to position 509.859375 at (510, 242)
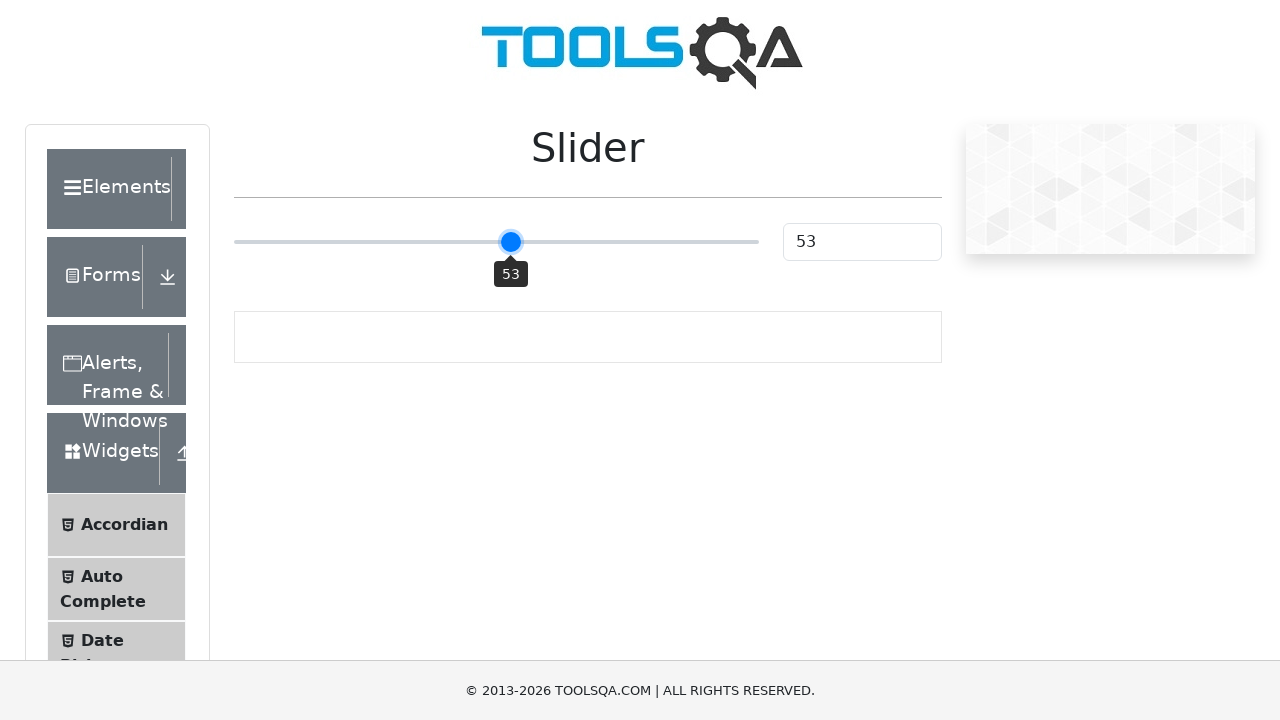

Checked slider value: 53
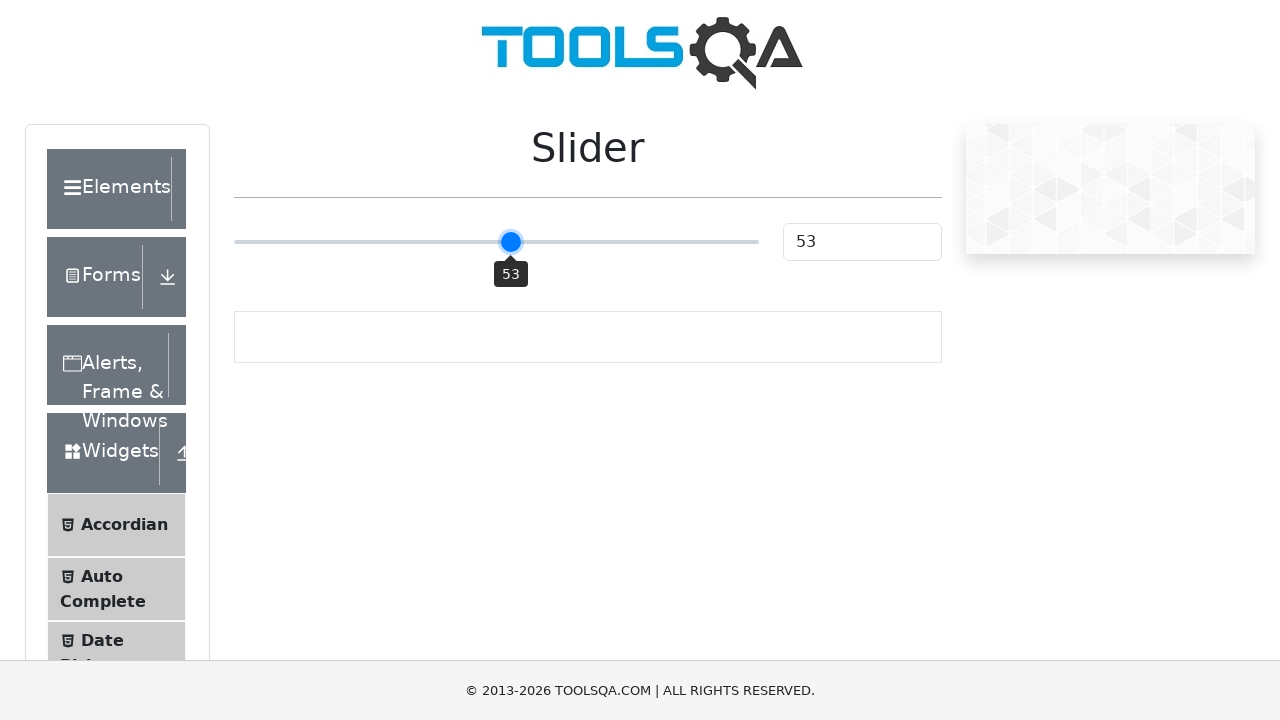

Dragged slider to position 511.859375 at (512, 242)
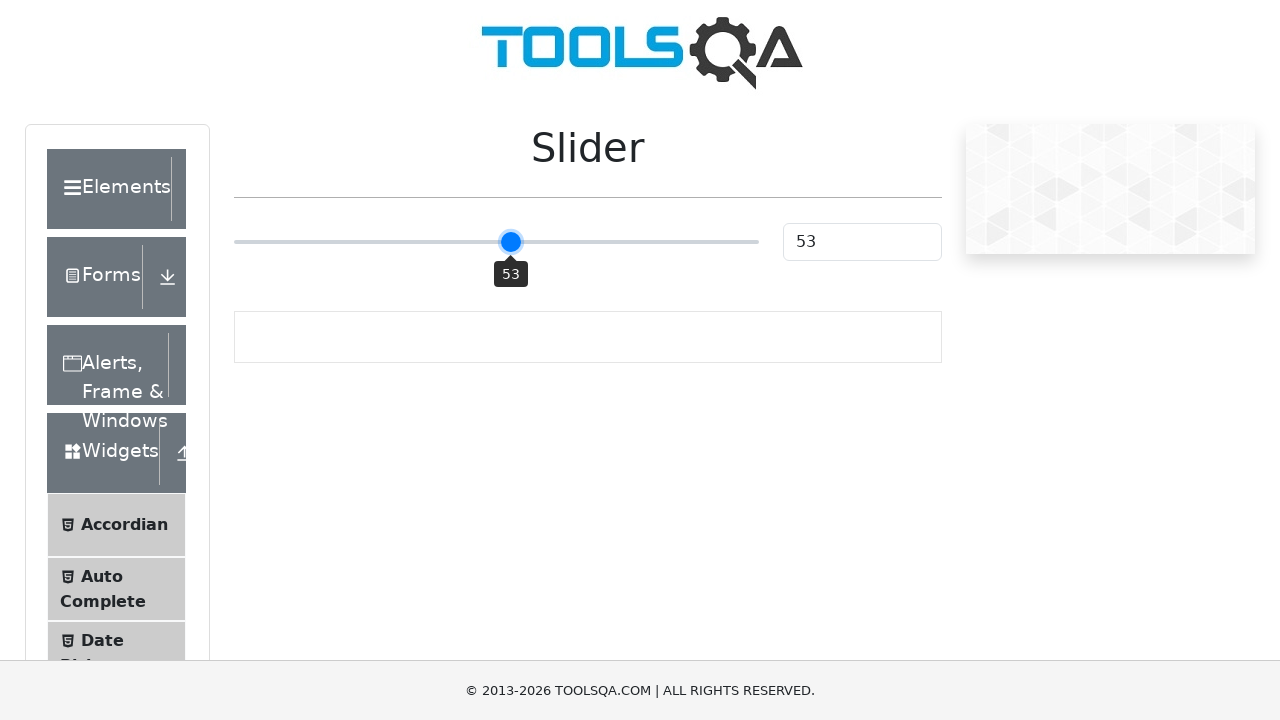

Checked slider value: 53
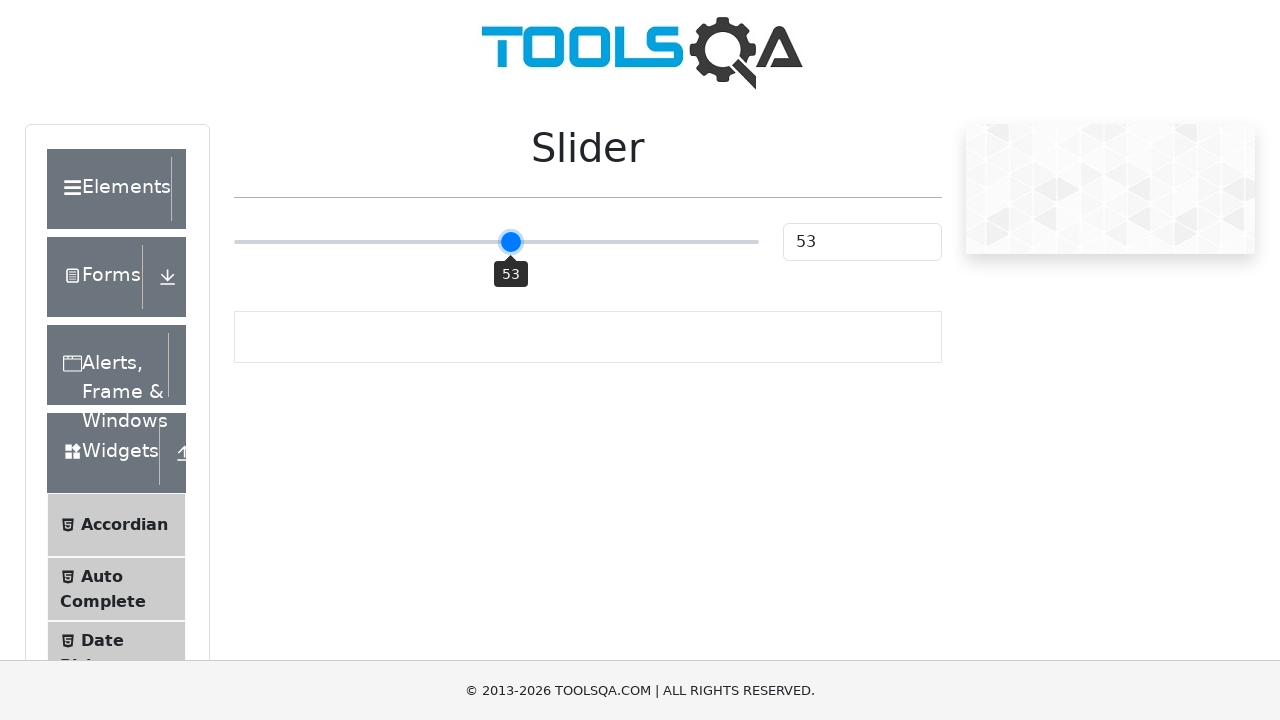

Dragged slider to position 513.859375 at (514, 242)
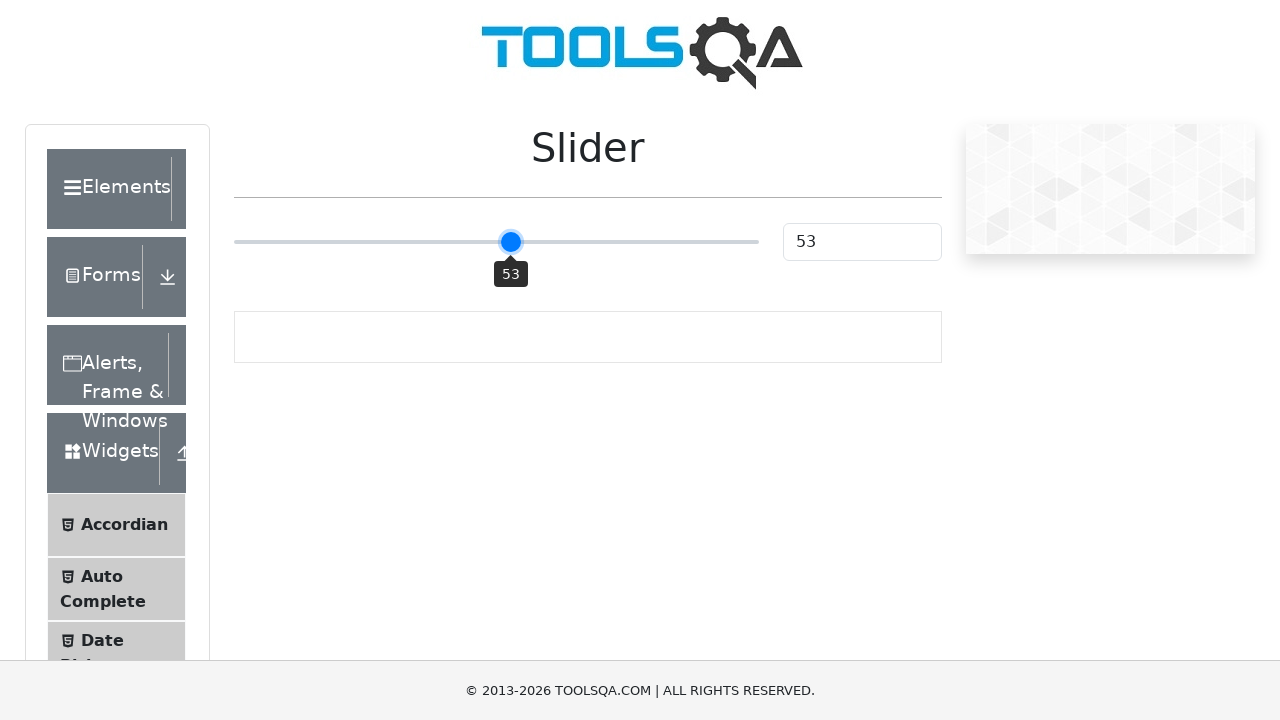

Checked slider value: 53
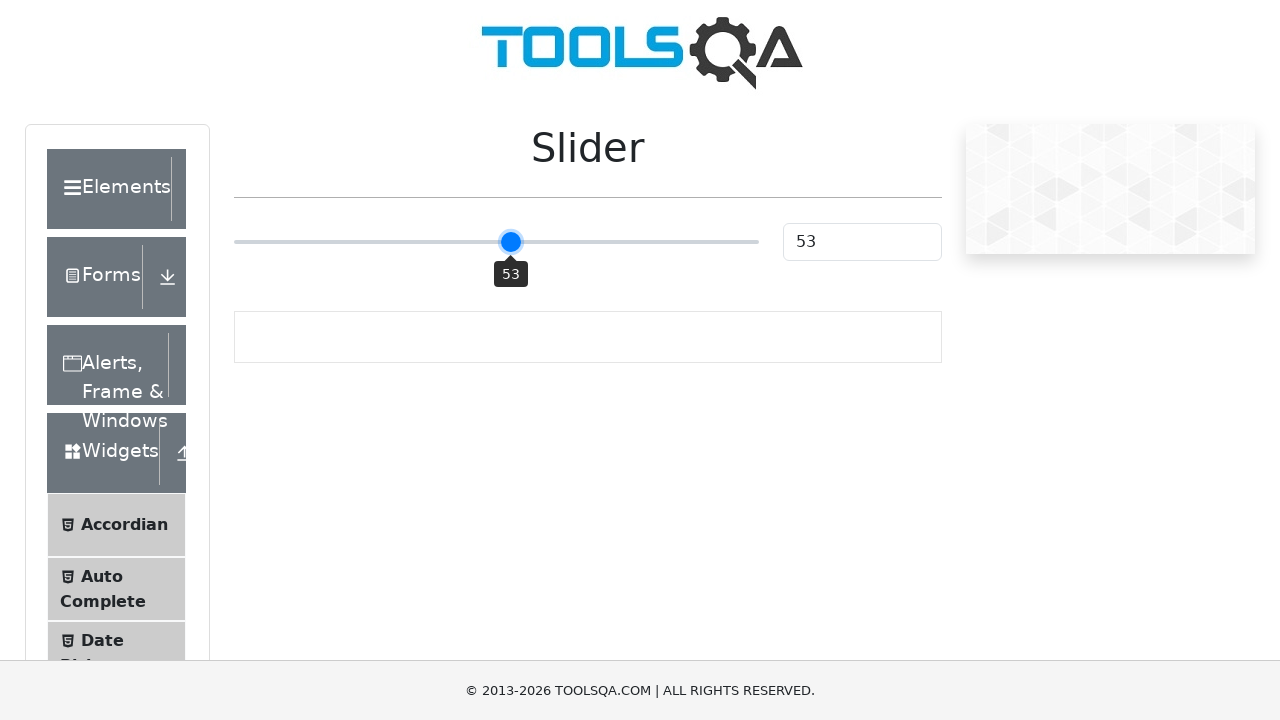

Dragged slider to position 515.859375 at (516, 242)
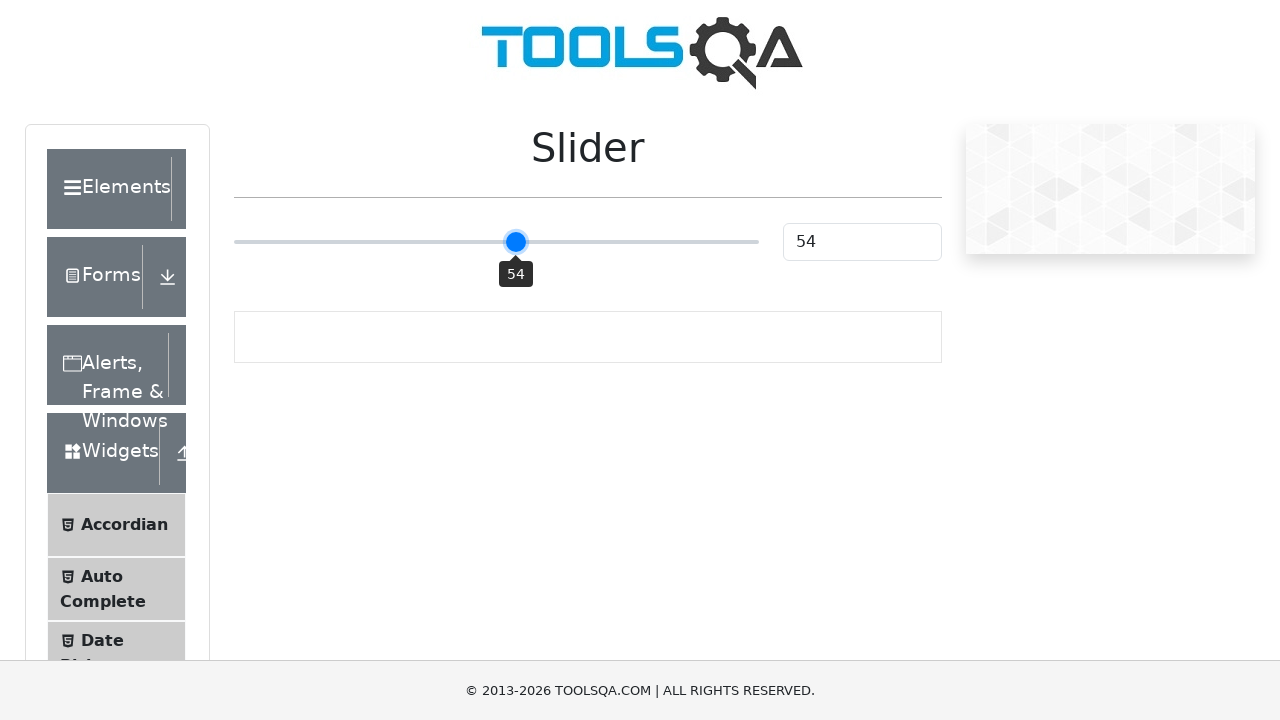

Checked slider value: 54
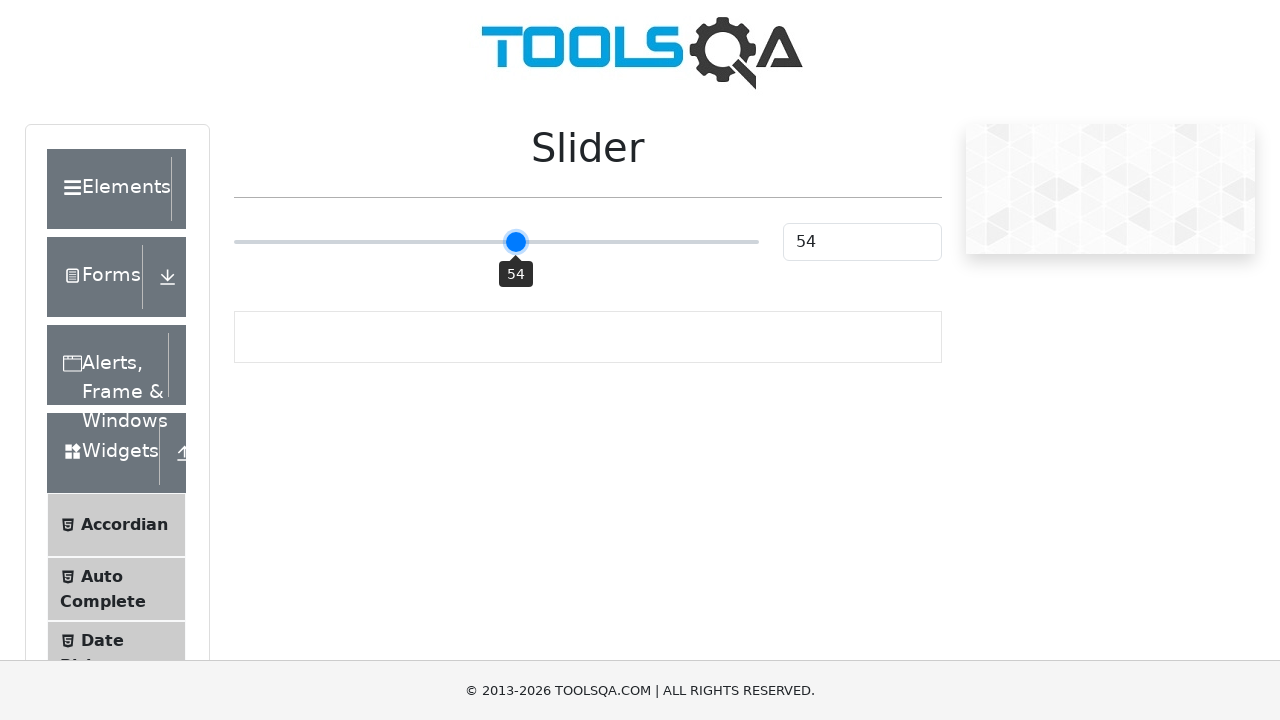

Dragged slider to position 517.859375 at (518, 242)
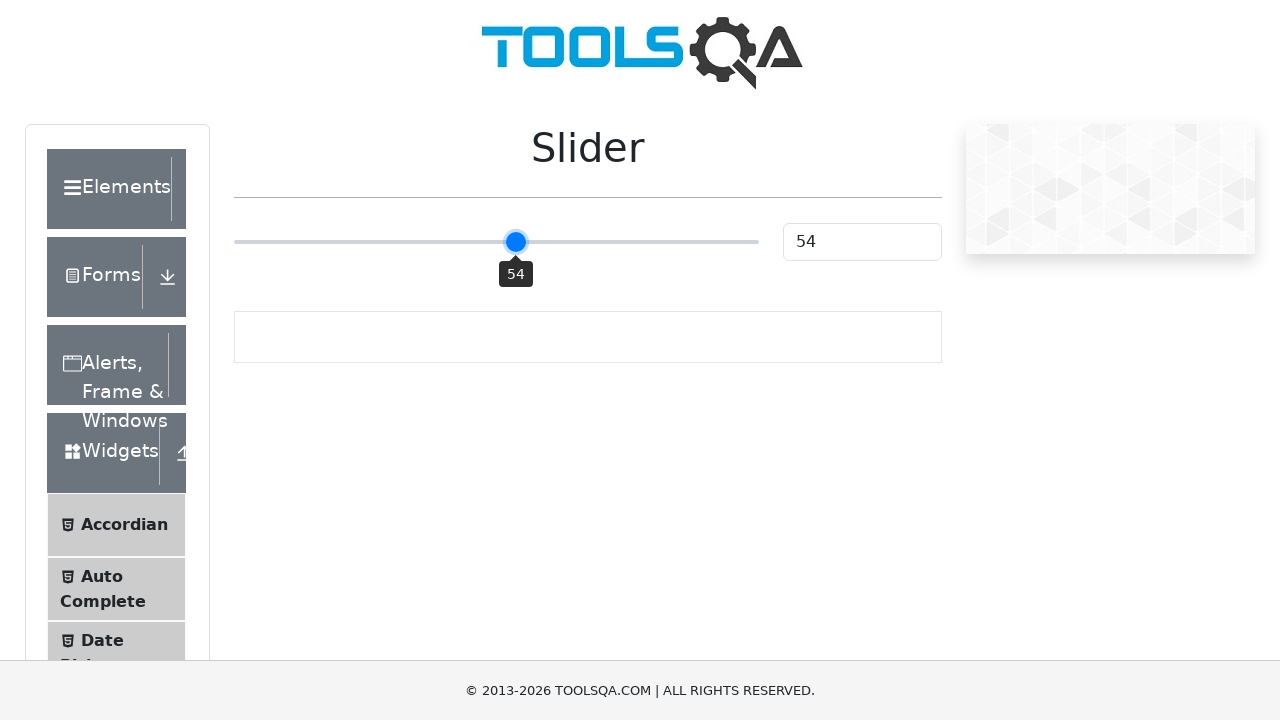

Checked slider value: 54
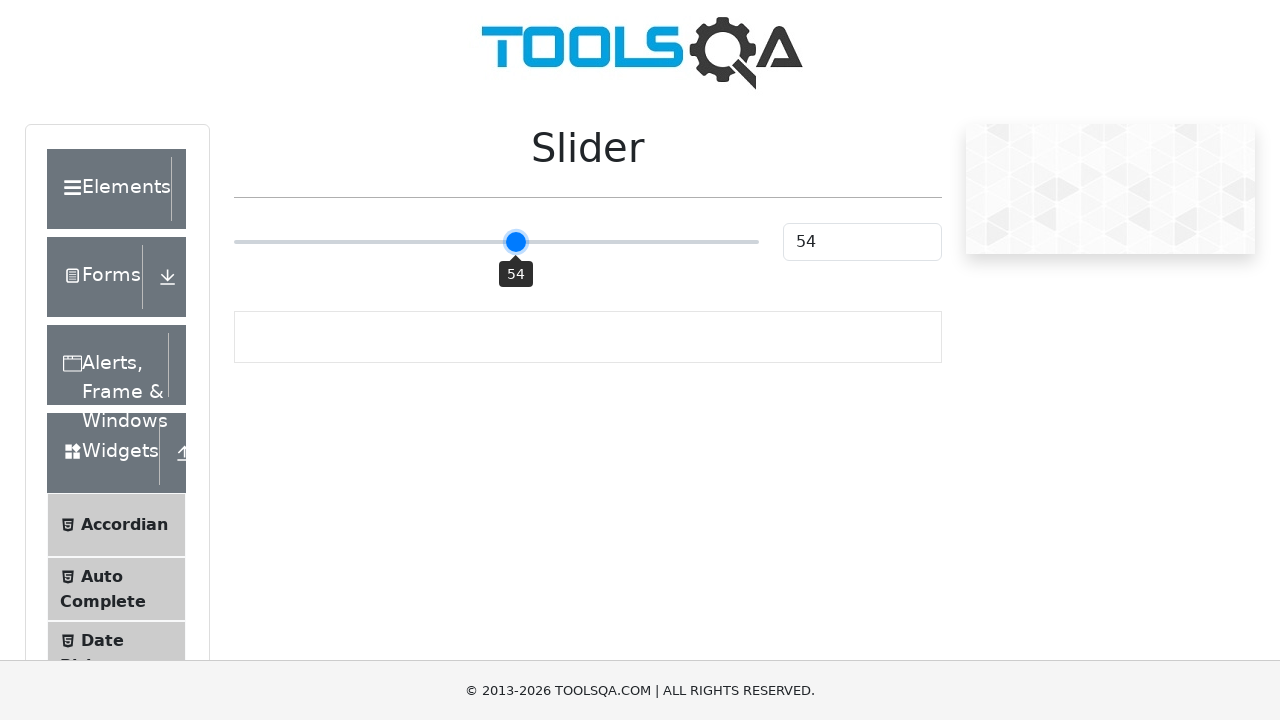

Dragged slider to position 519.859375 at (520, 242)
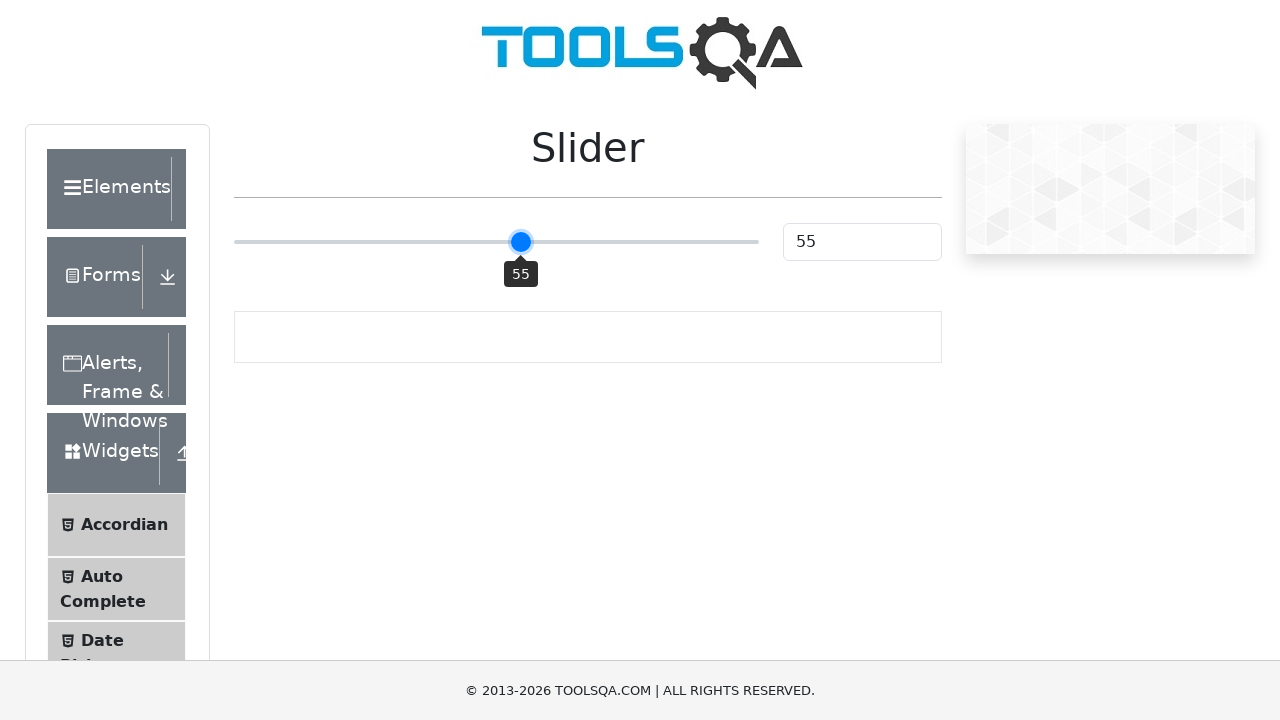

Checked slider value: 55
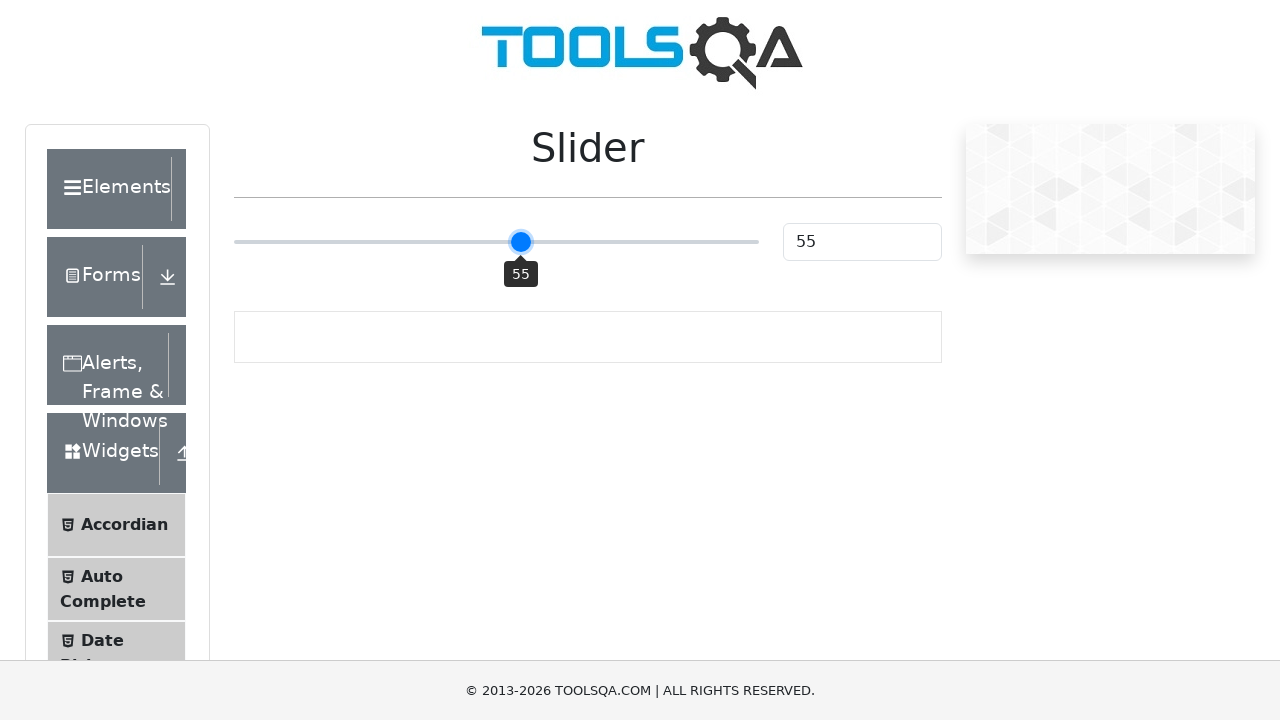

Dragged slider to position 521.859375 at (522, 242)
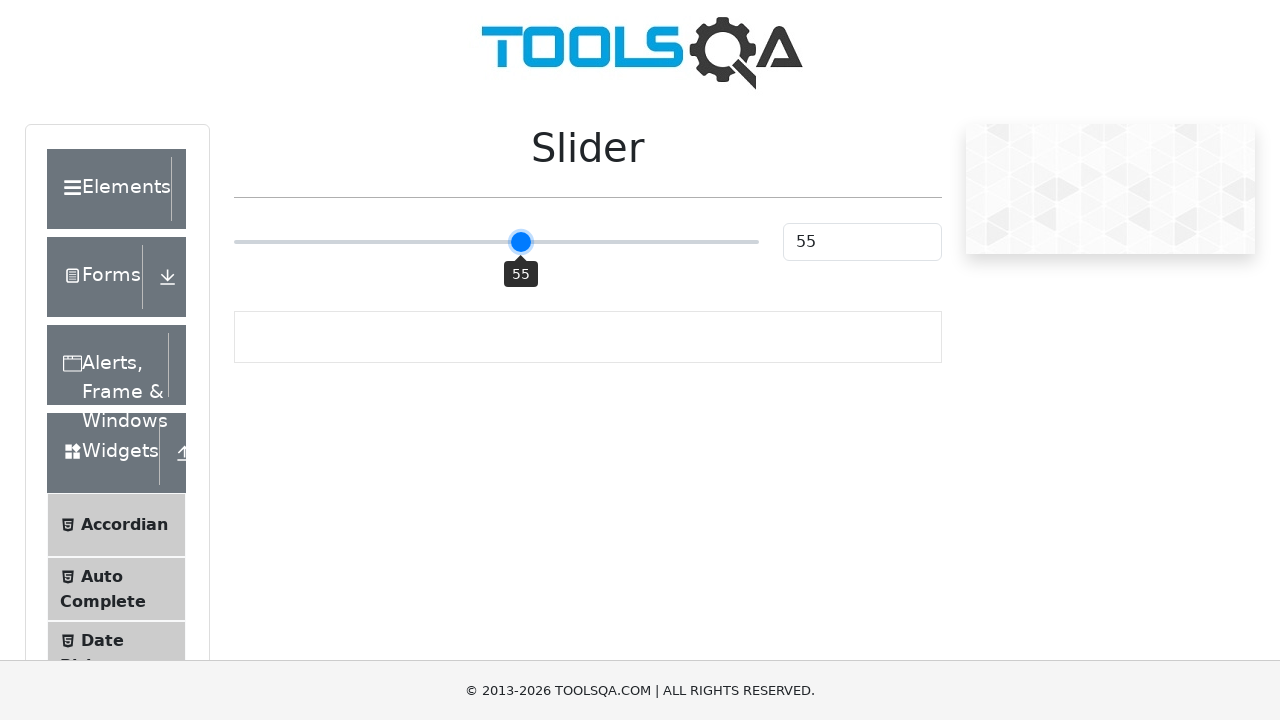

Checked slider value: 55
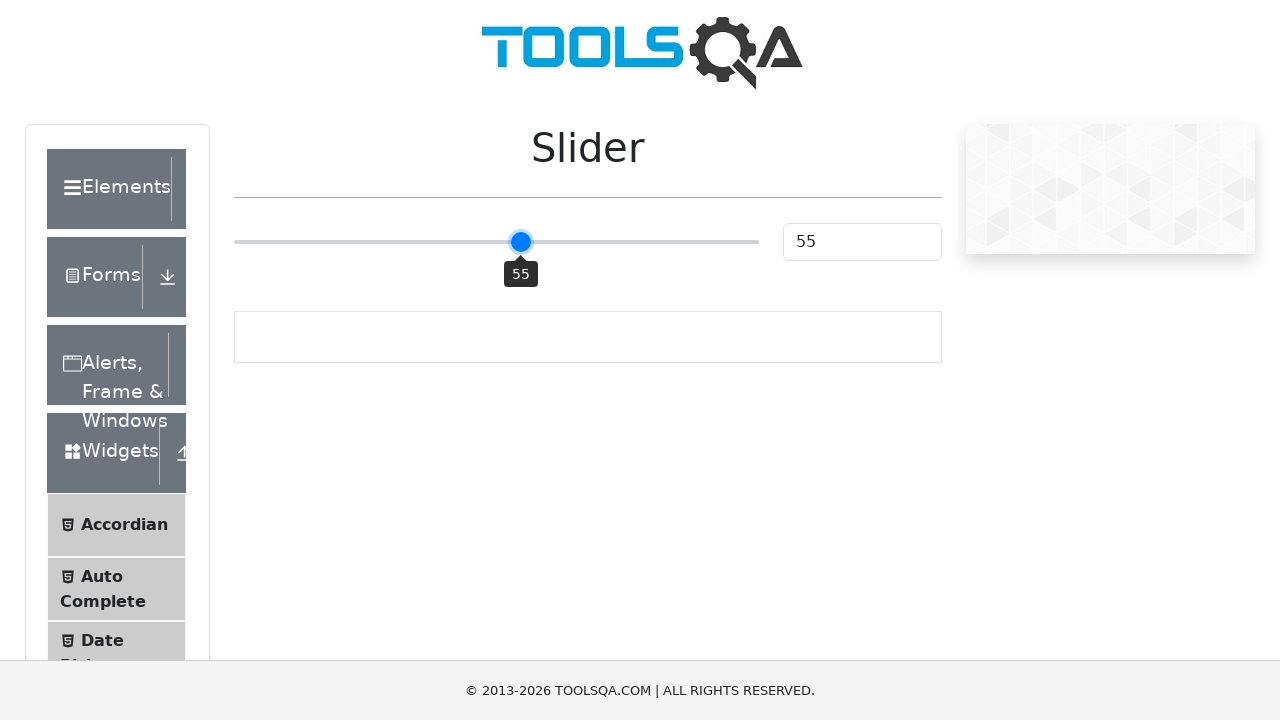

Dragged slider to position 523.859375 at (524, 242)
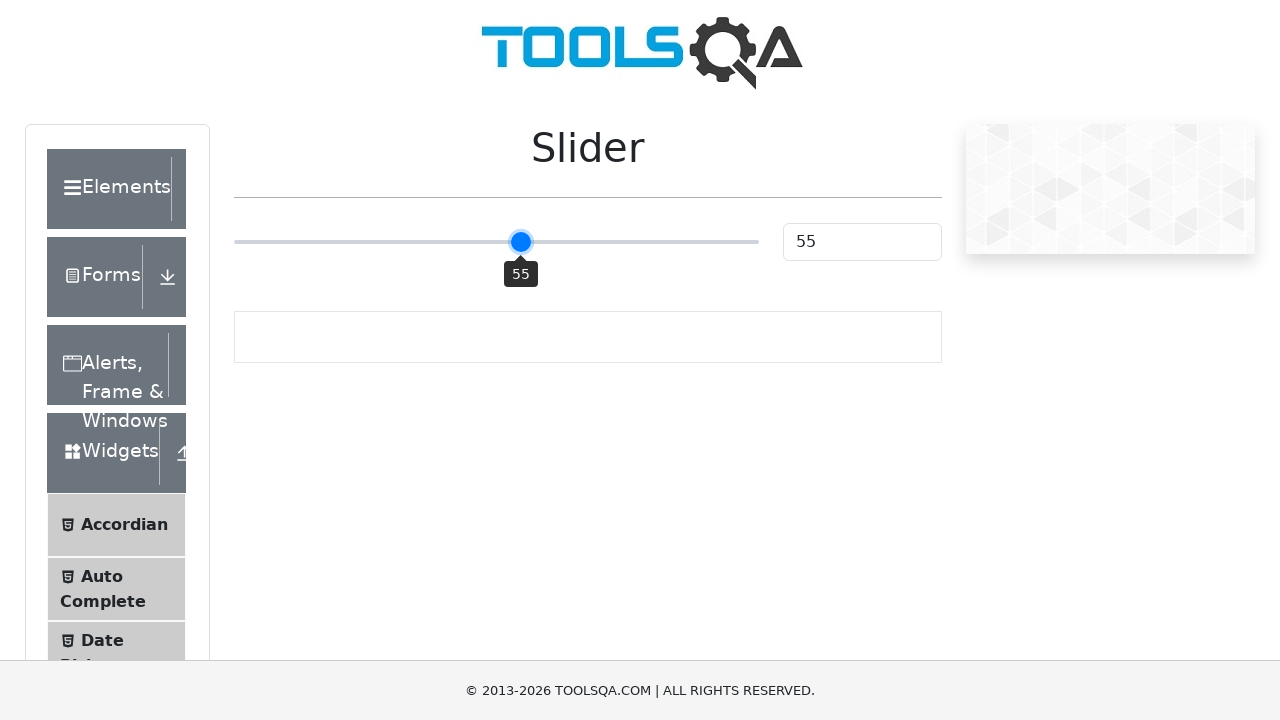

Checked slider value: 55
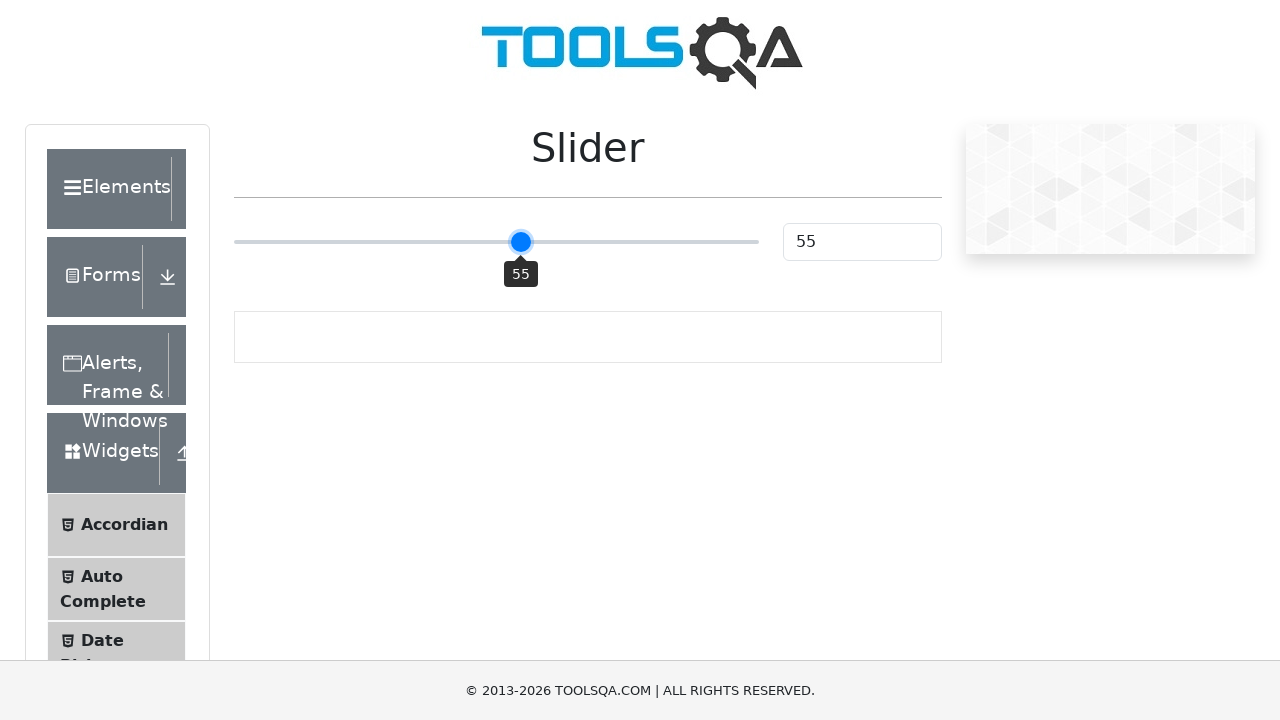

Dragged slider to position 525.859375 at (526, 242)
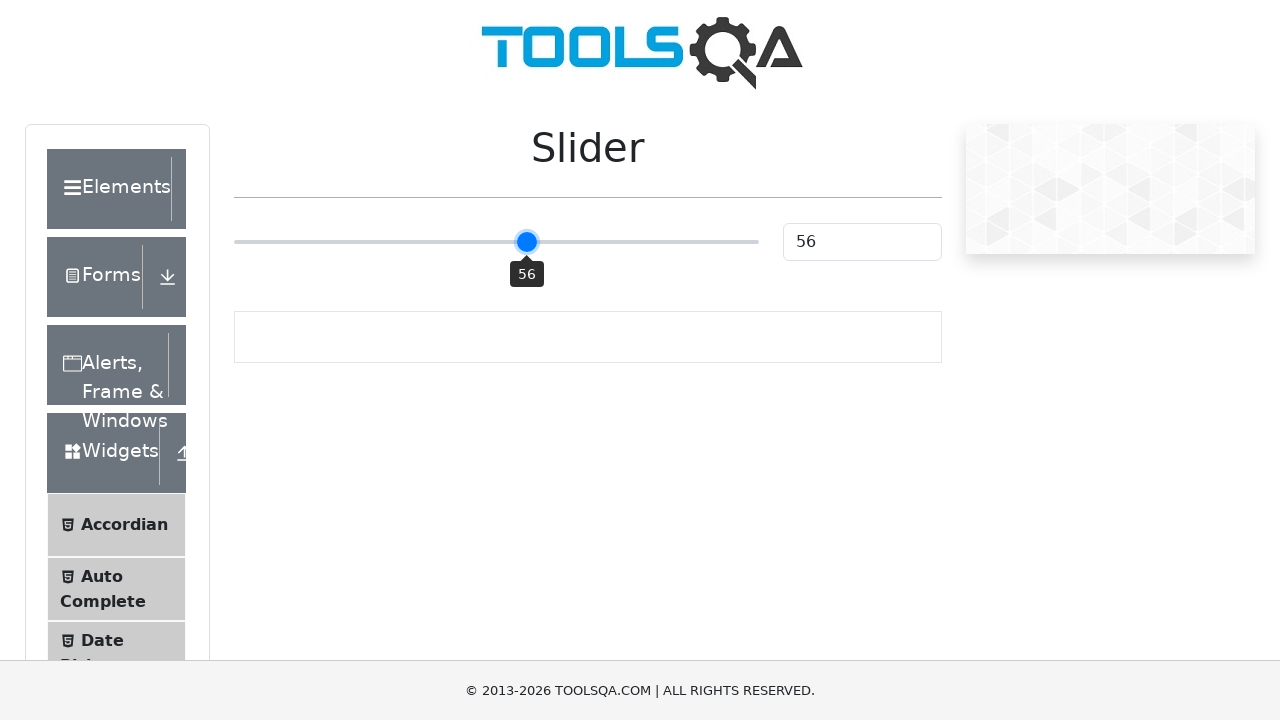

Checked slider value: 56
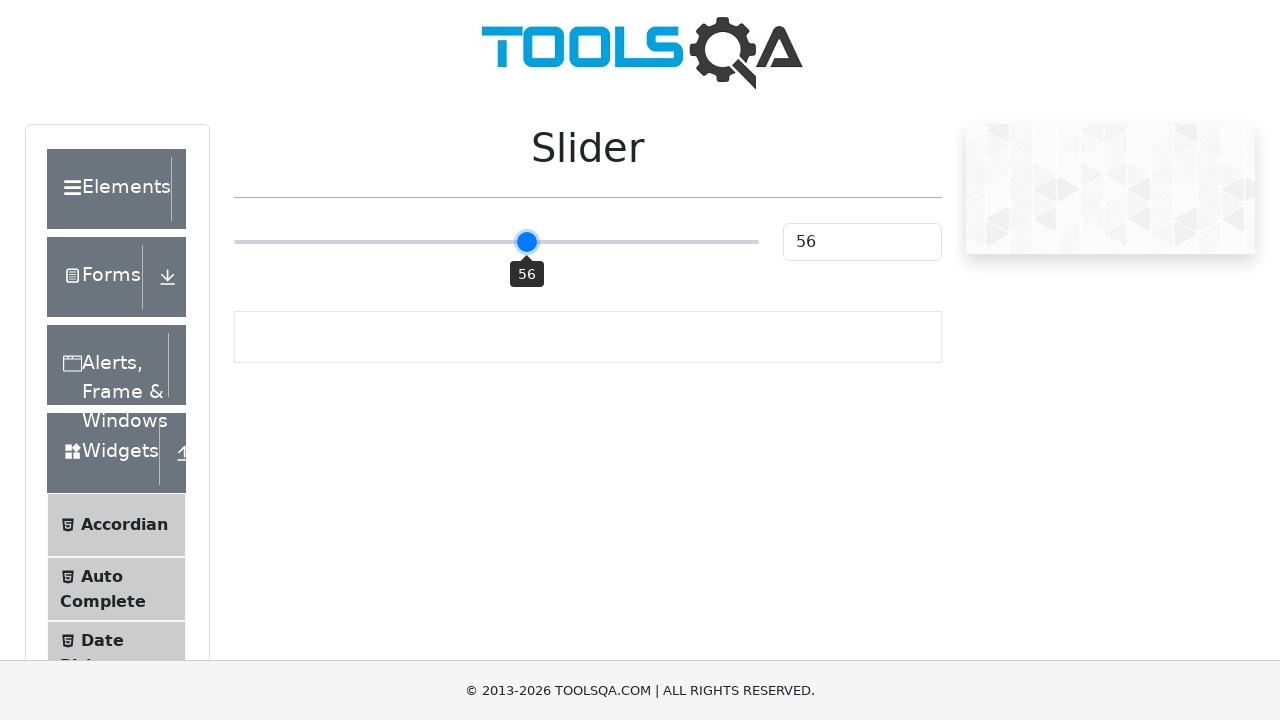

Dragged slider to position 527.859375 at (528, 242)
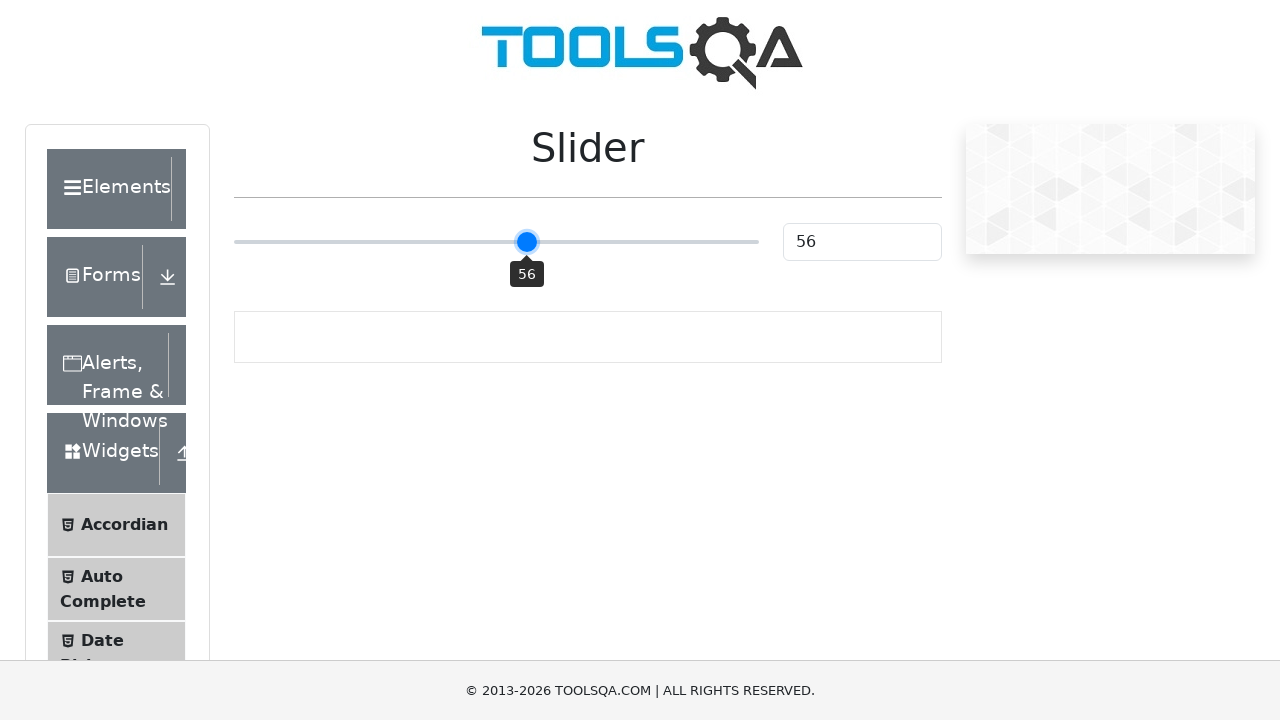

Checked slider value: 56
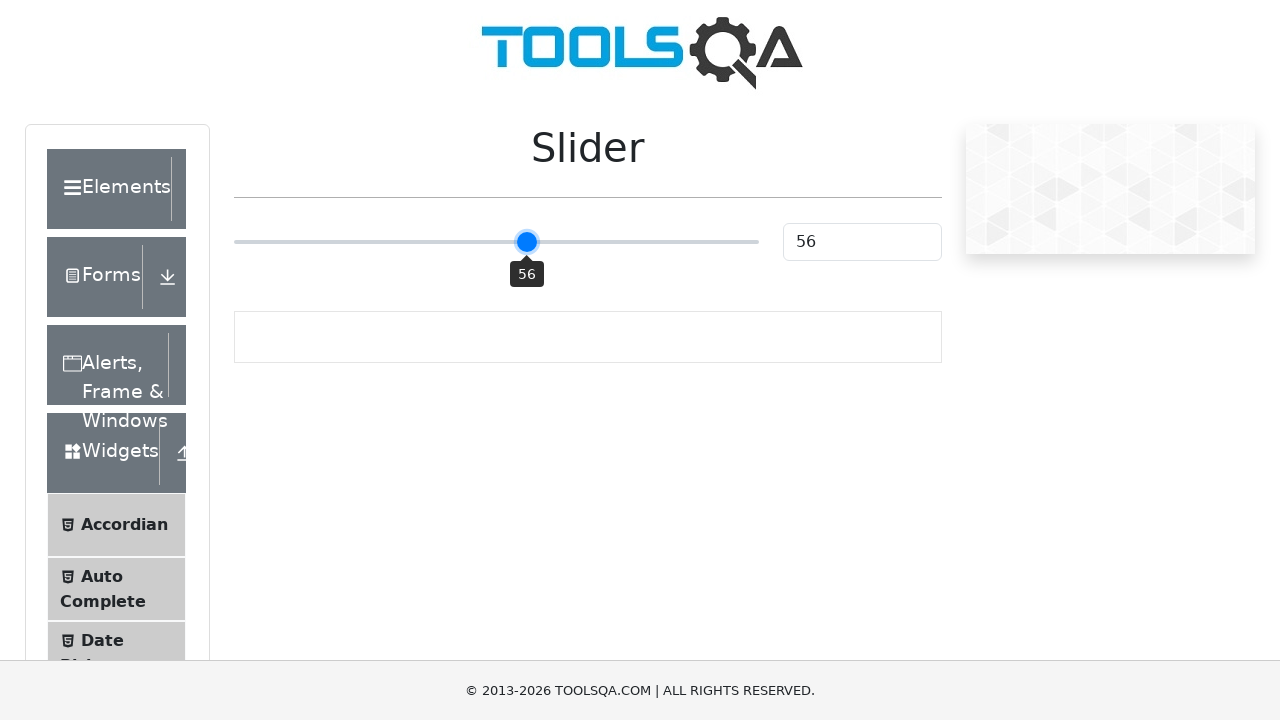

Dragged slider to position 529.859375 at (530, 242)
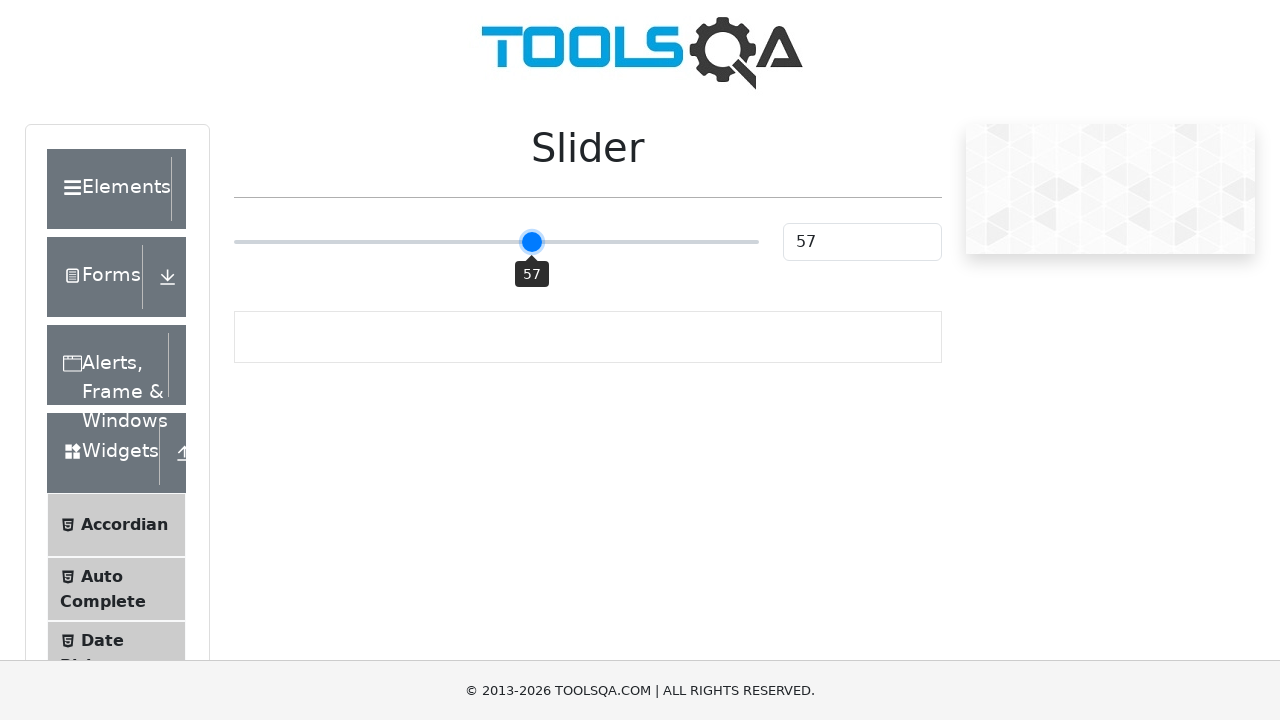

Checked slider value: 57
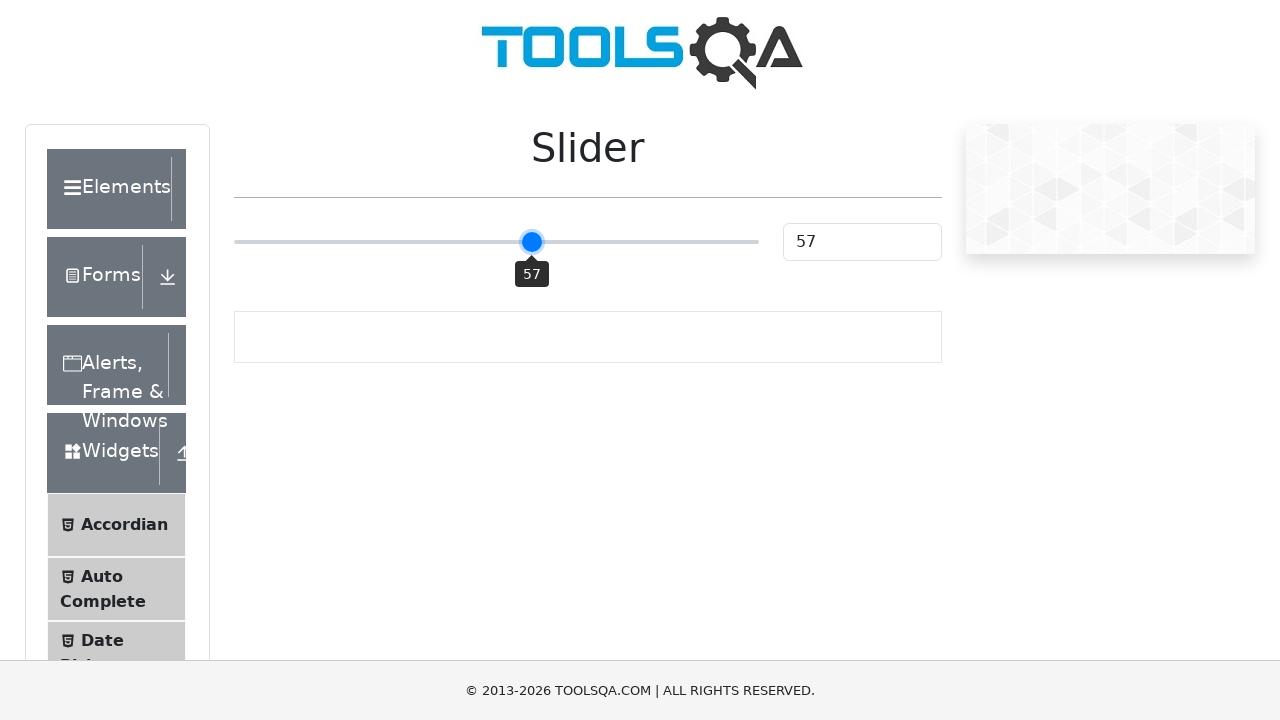

Dragged slider to position 531.859375 at (532, 242)
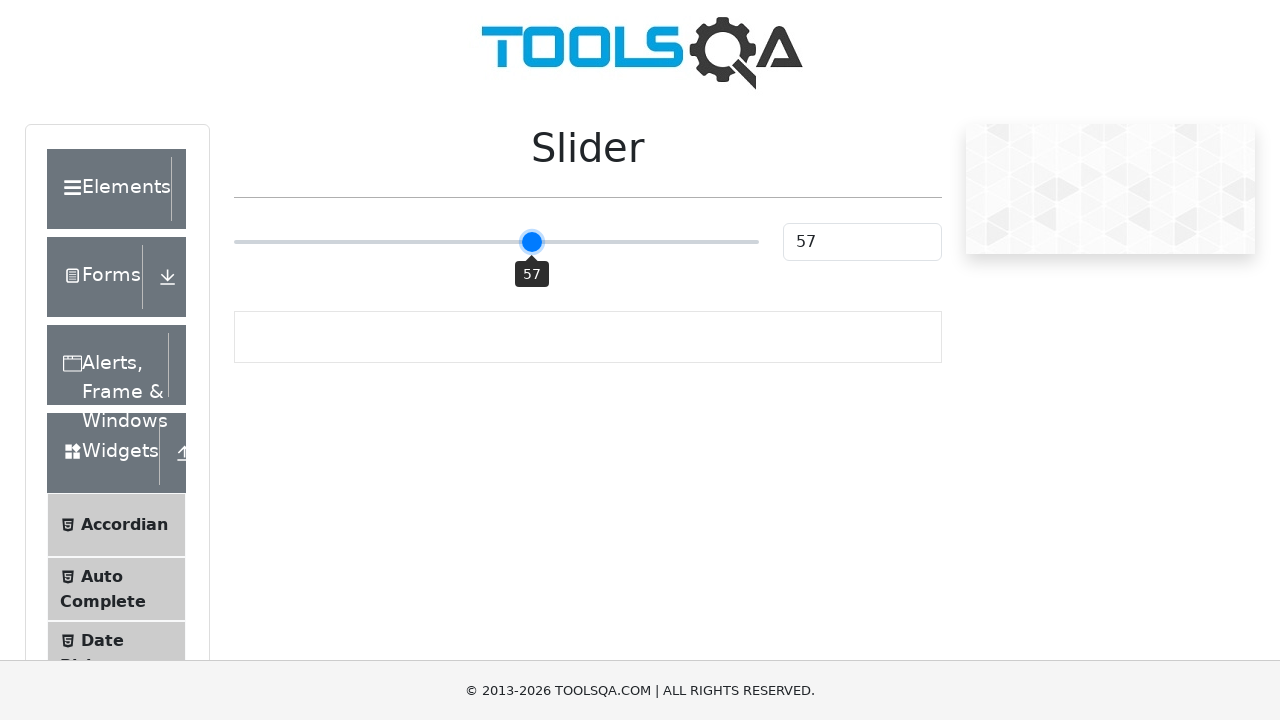

Checked slider value: 57
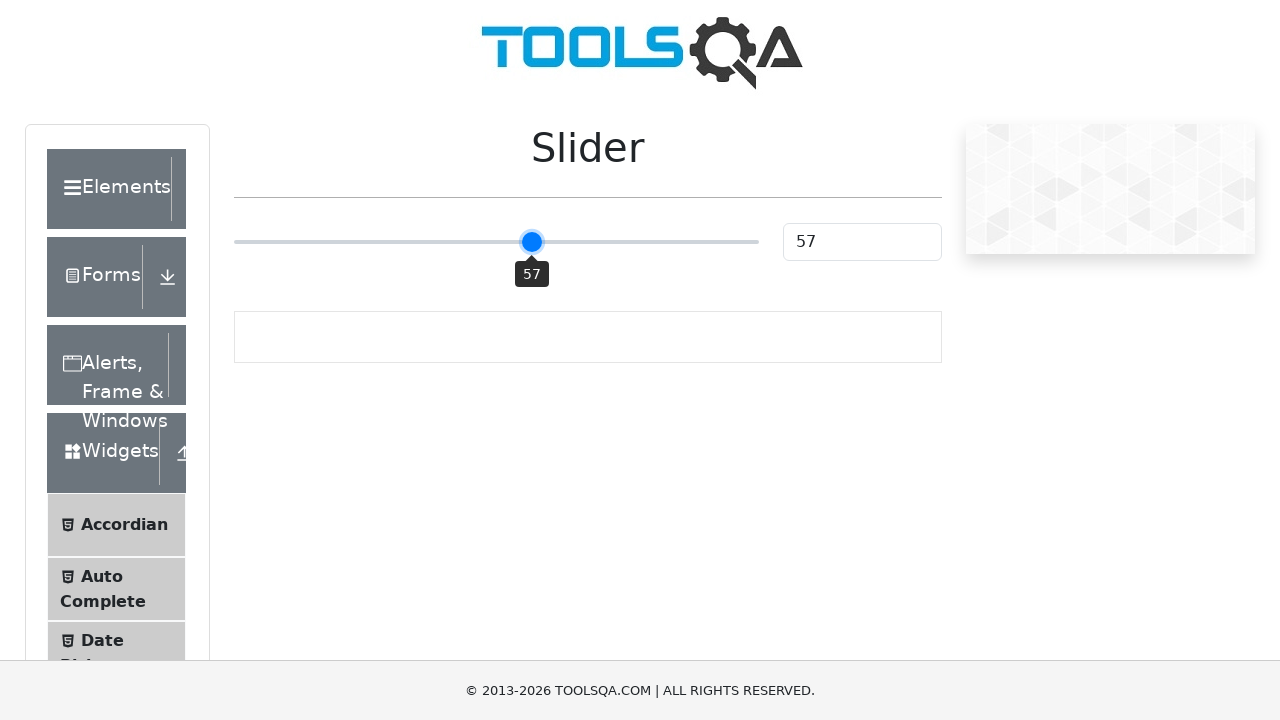

Dragged slider to position 533.859375 at (534, 242)
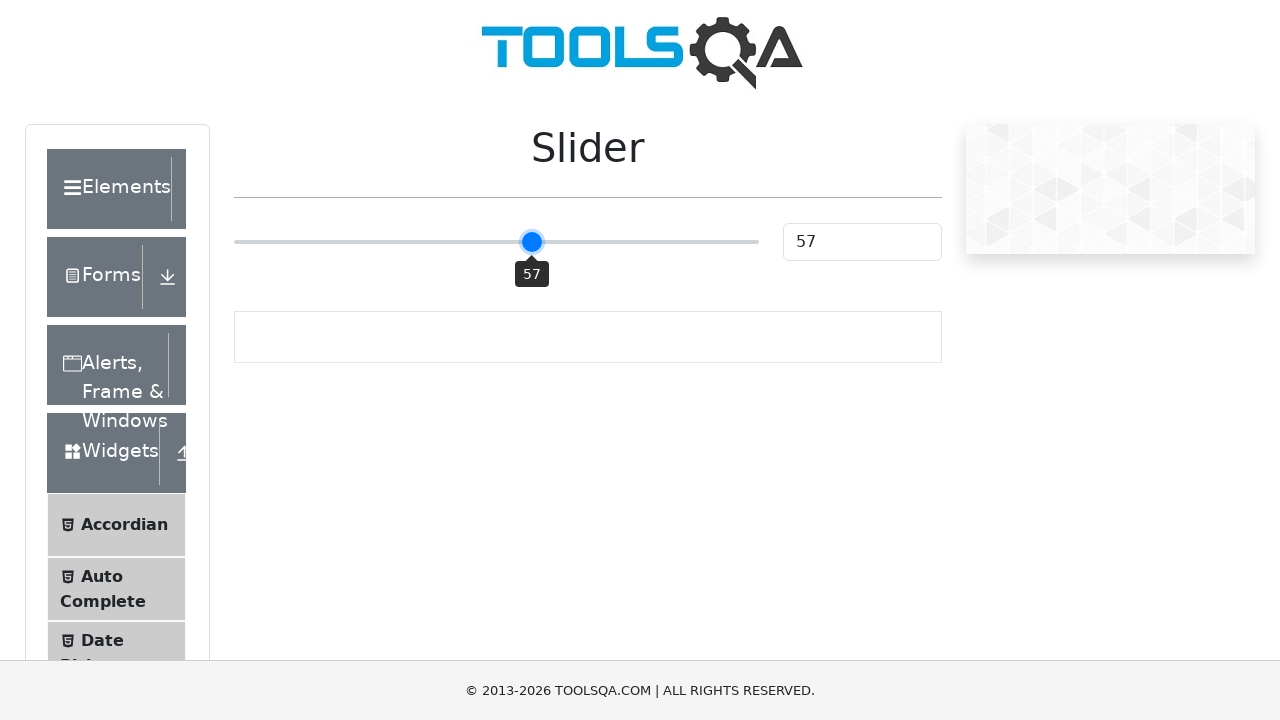

Checked slider value: 57
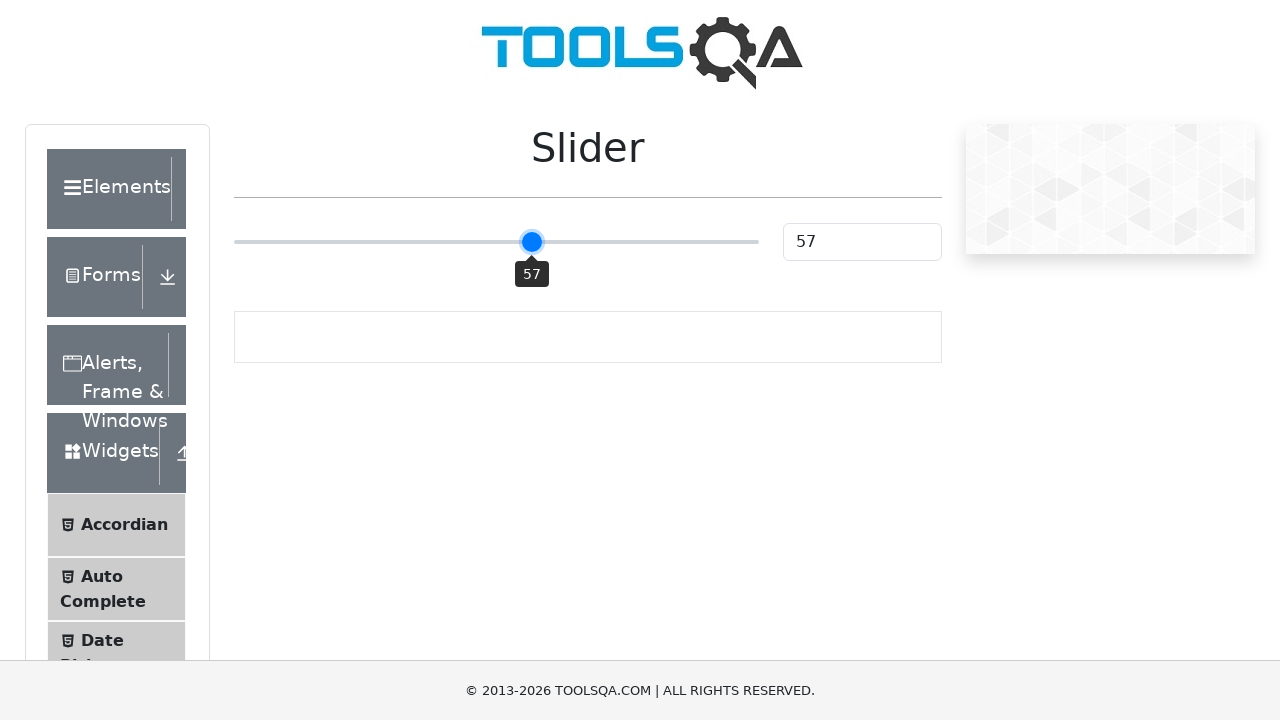

Dragged slider to position 535.859375 at (536, 242)
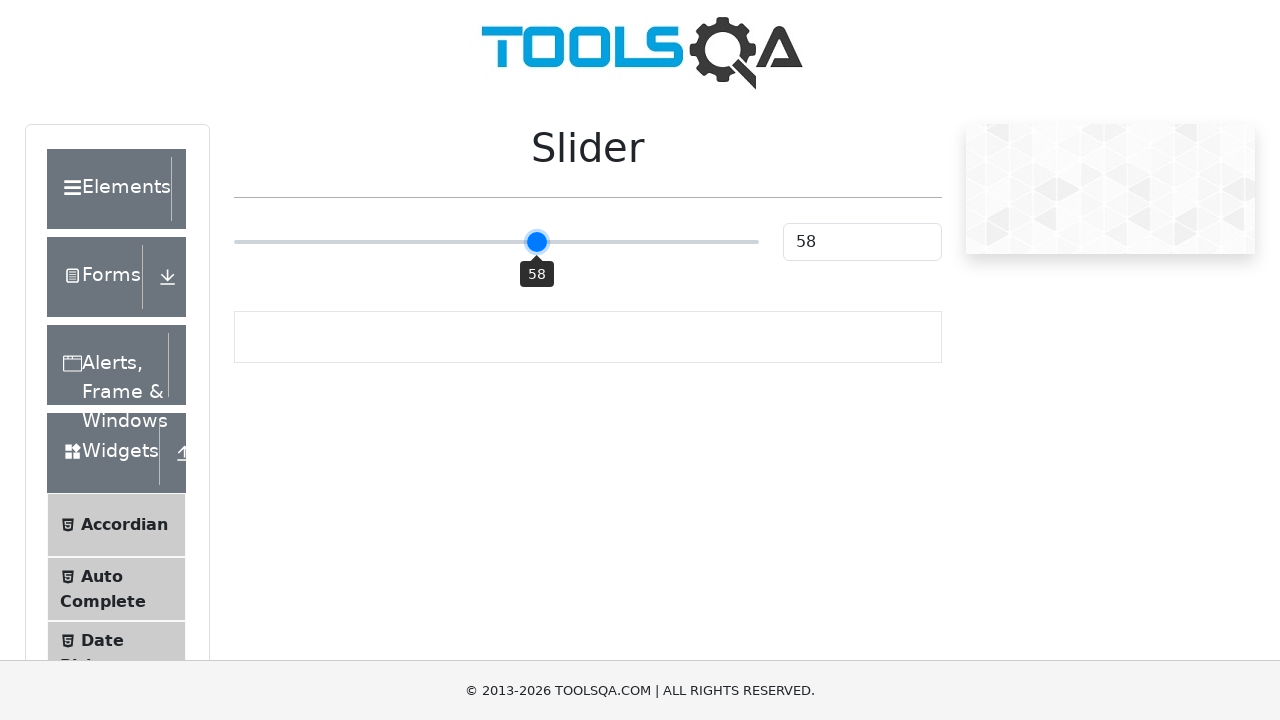

Checked slider value: 58
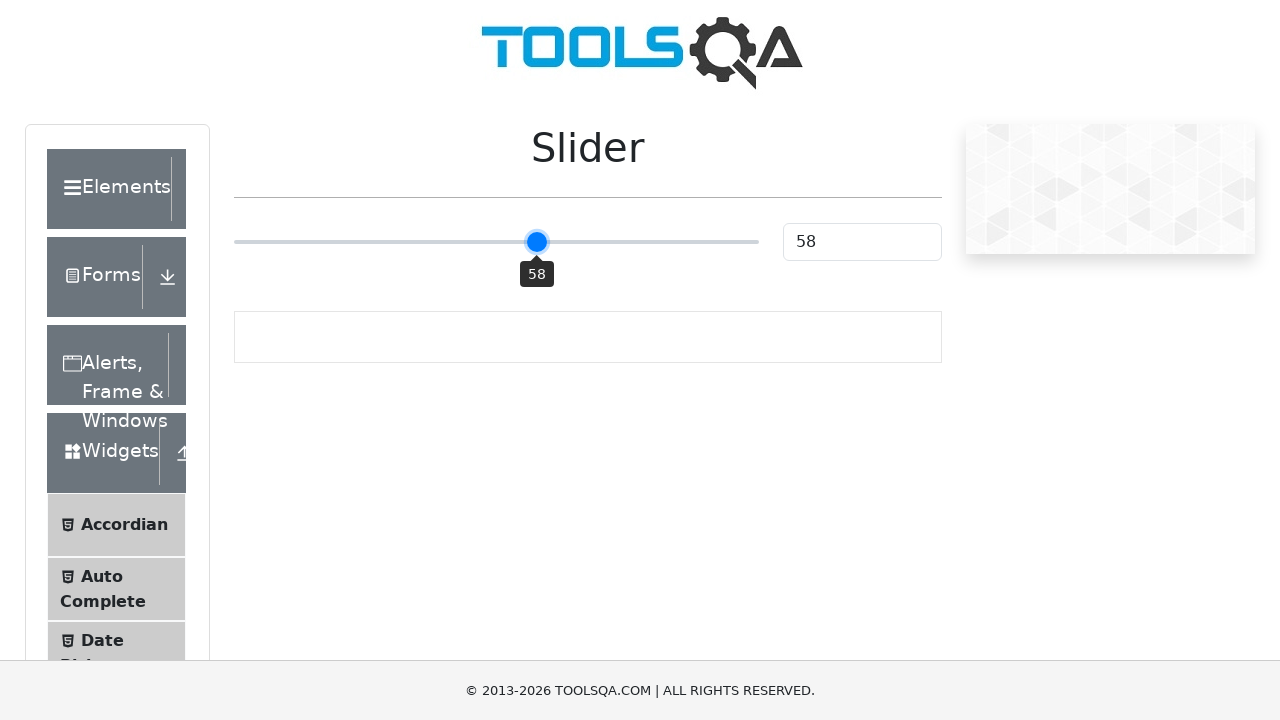

Dragged slider to position 537.859375 at (538, 242)
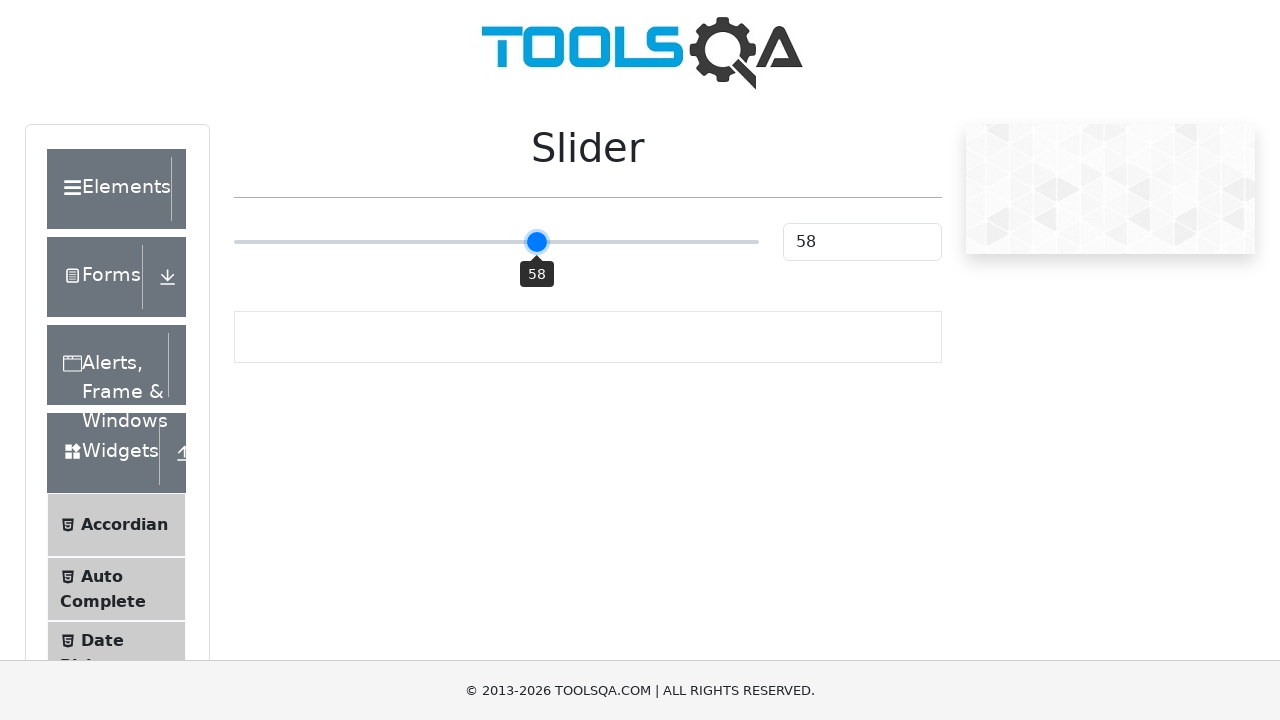

Checked slider value: 58
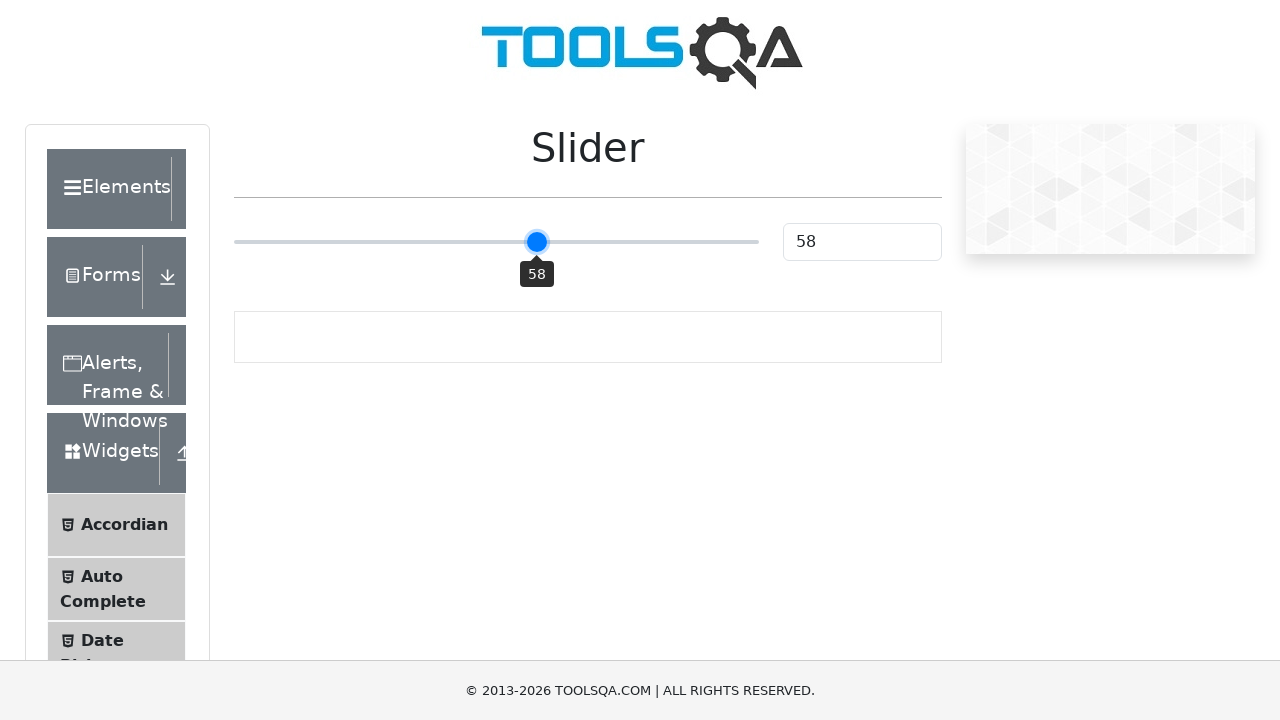

Dragged slider to position 539.859375 at (540, 242)
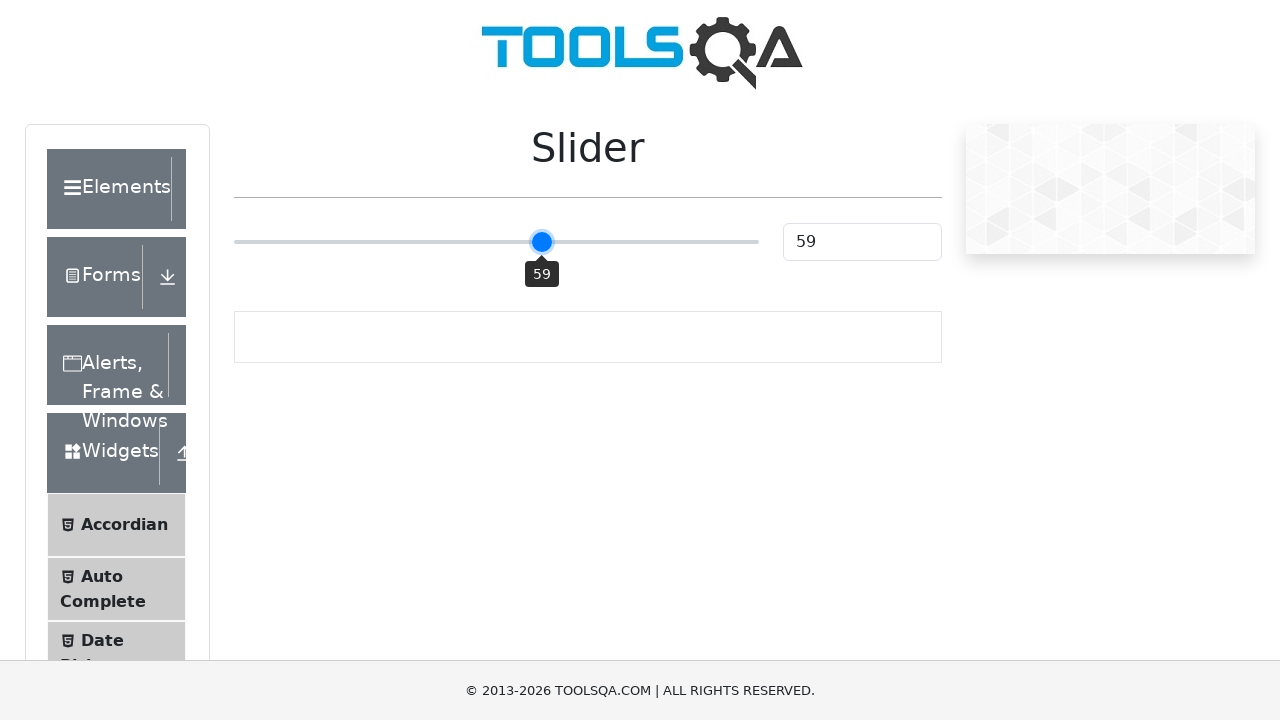

Checked slider value: 59
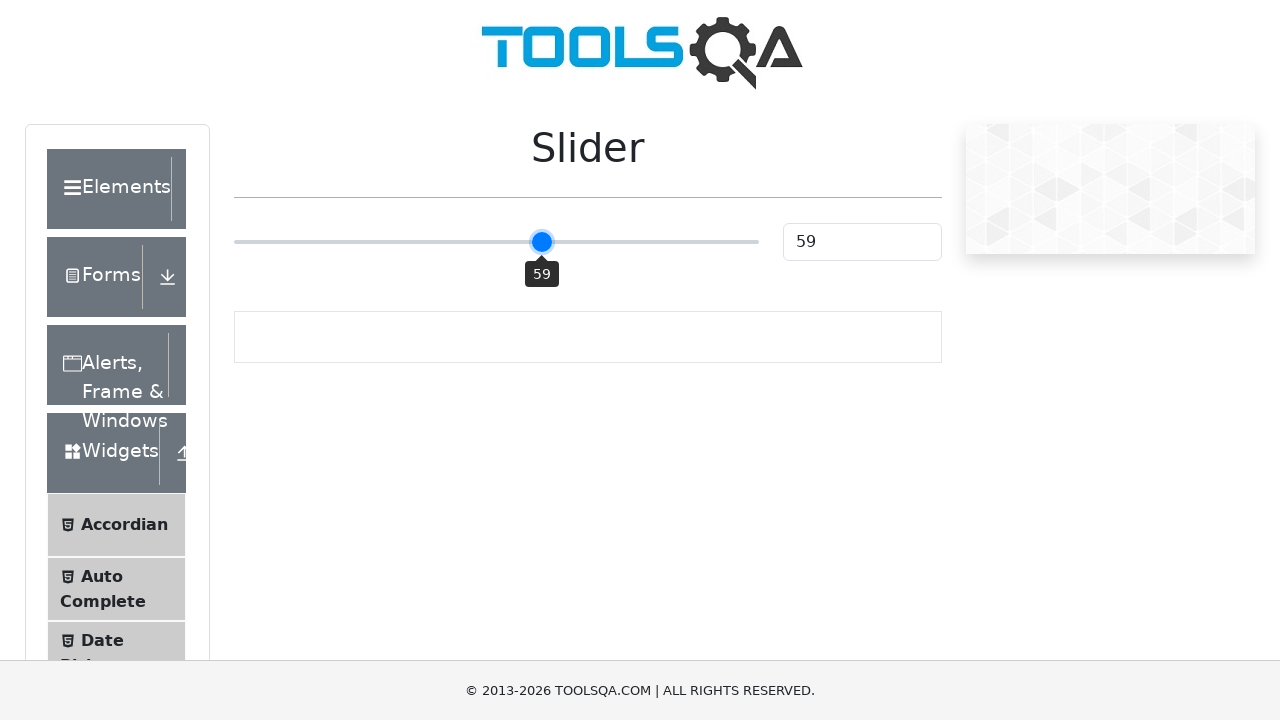

Dragged slider to position 541.859375 at (542, 242)
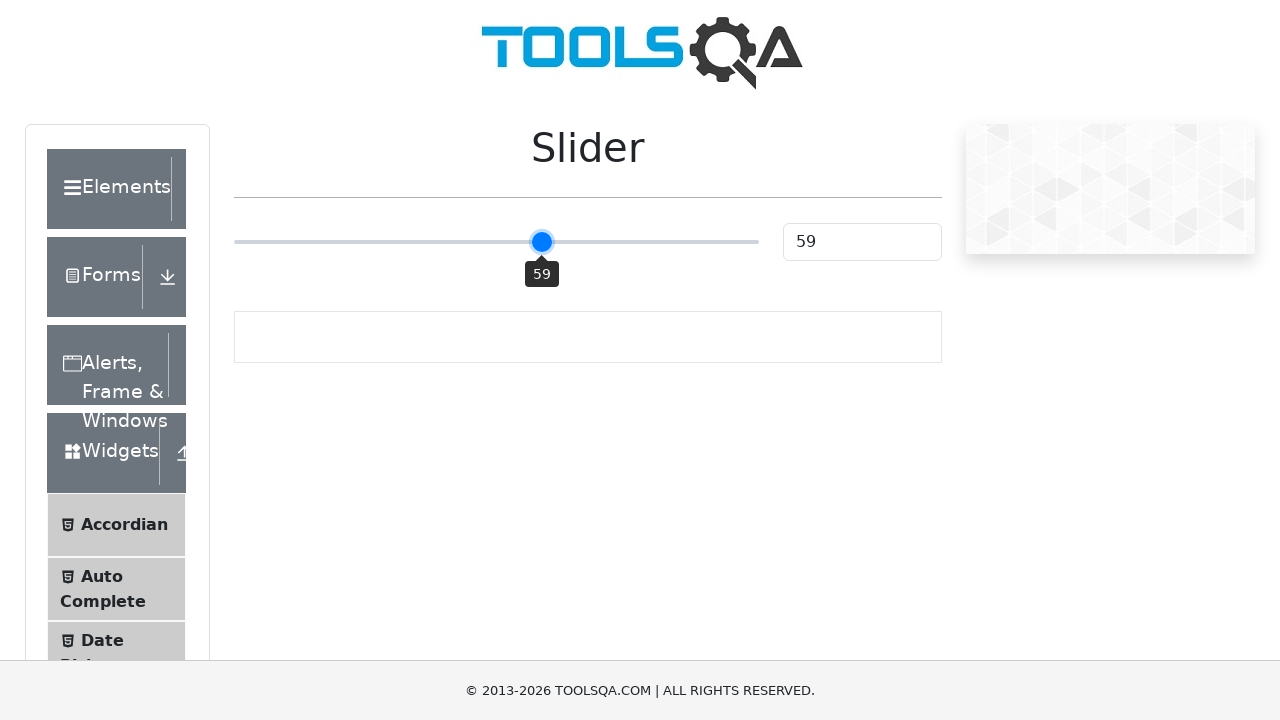

Checked slider value: 59
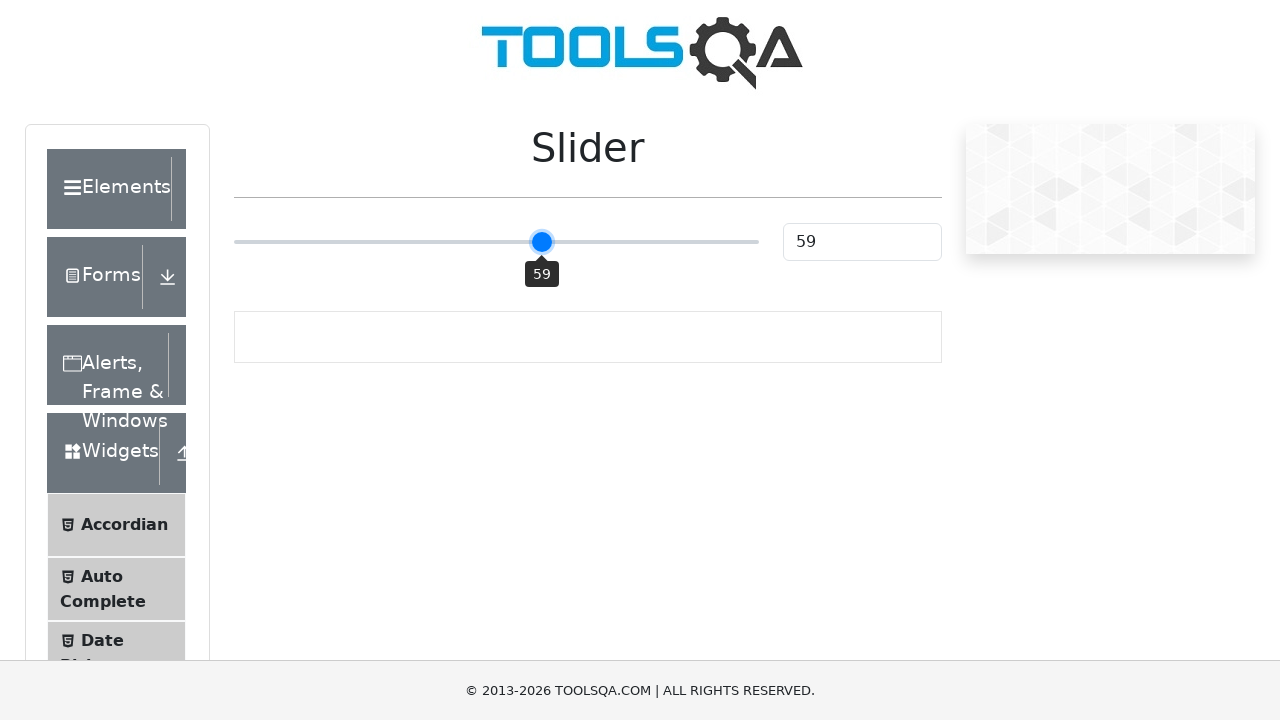

Dragged slider to position 543.859375 at (544, 242)
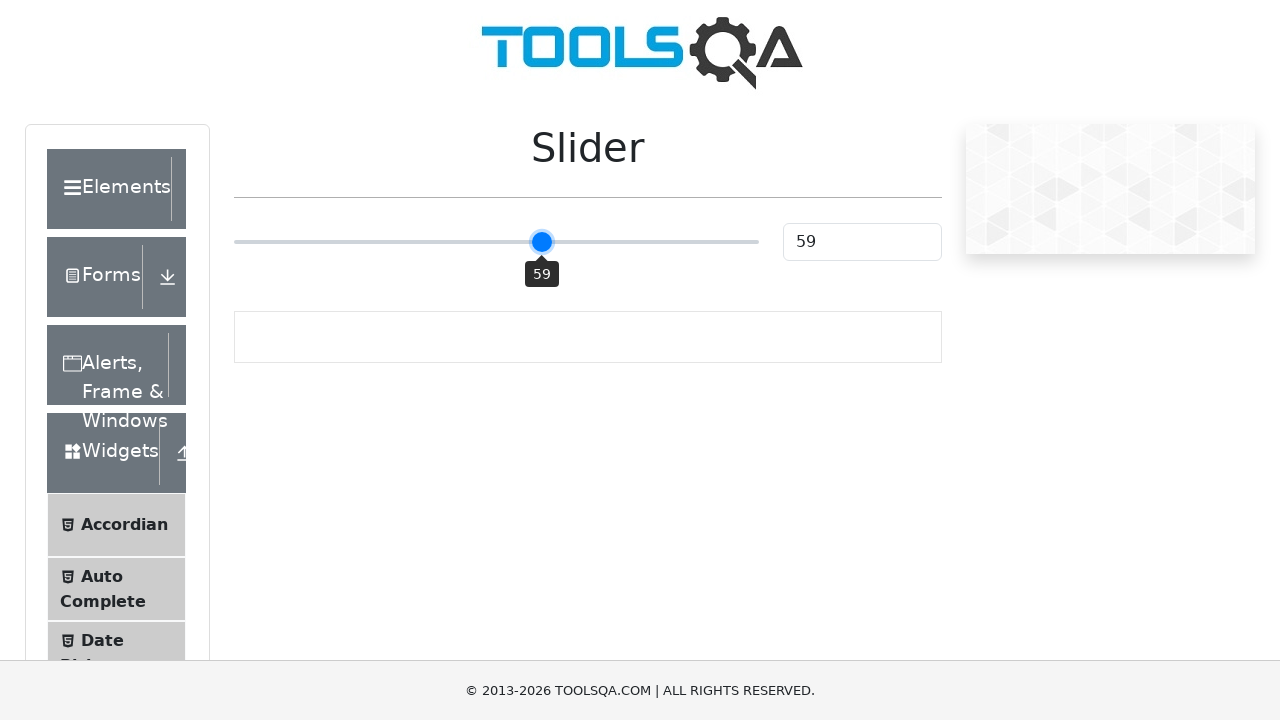

Checked slider value: 59
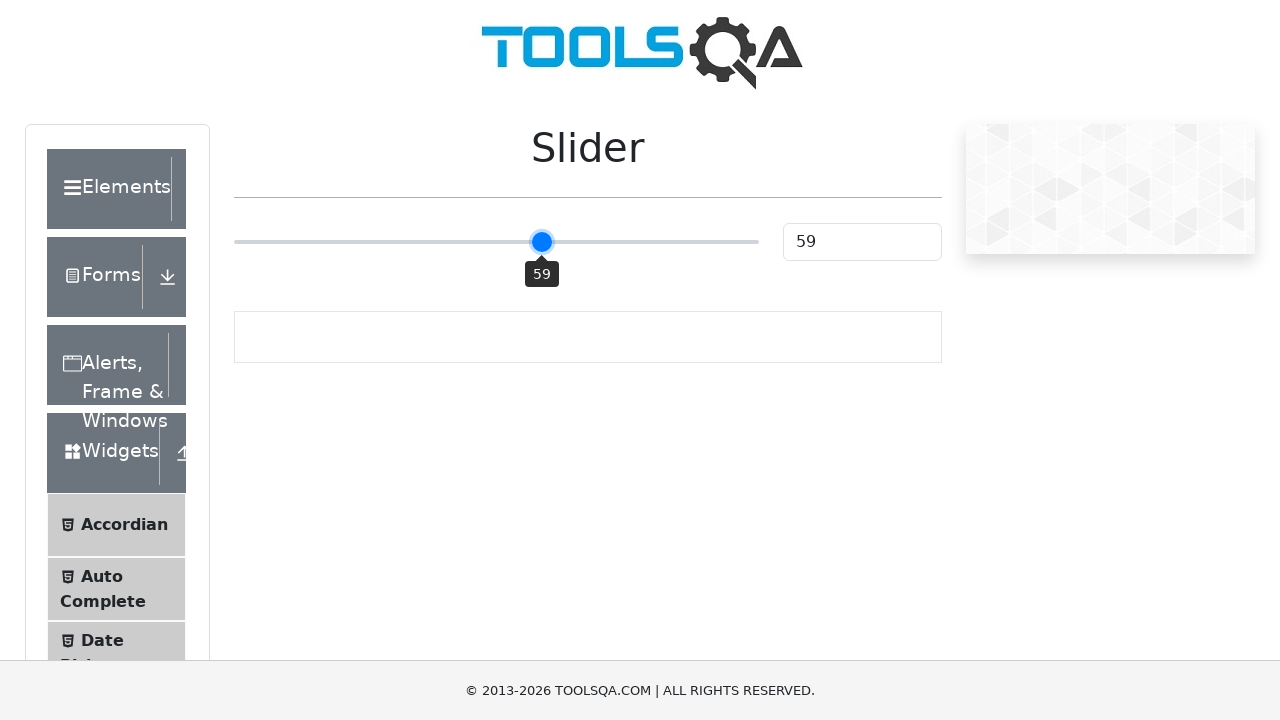

Dragged slider to position 545.859375 at (546, 242)
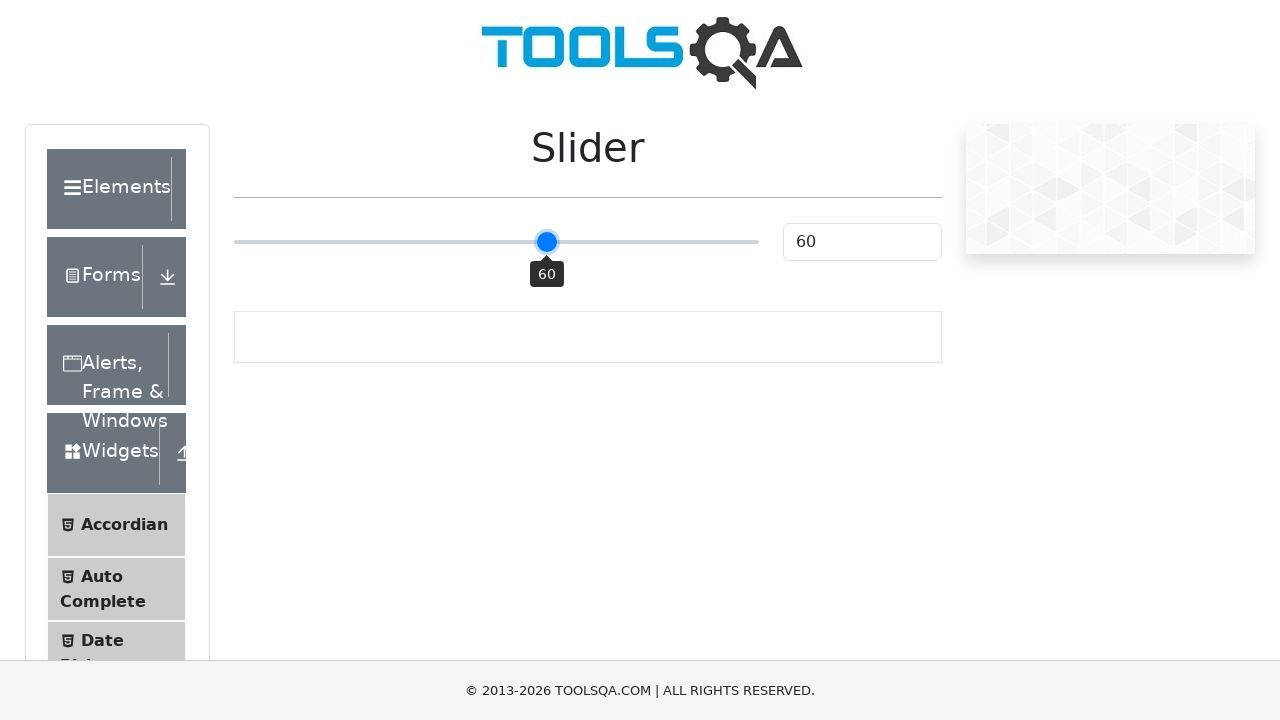

Checked slider value: 60
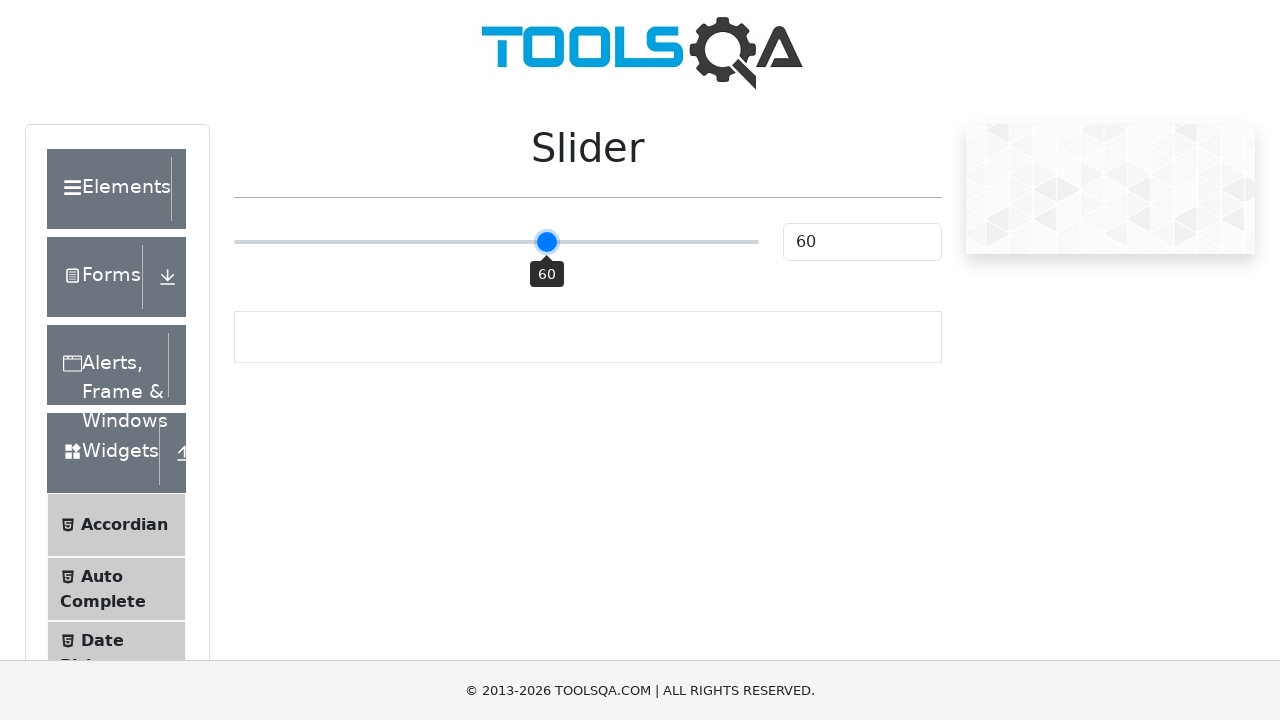

Dragged slider to position 547.859375 at (548, 242)
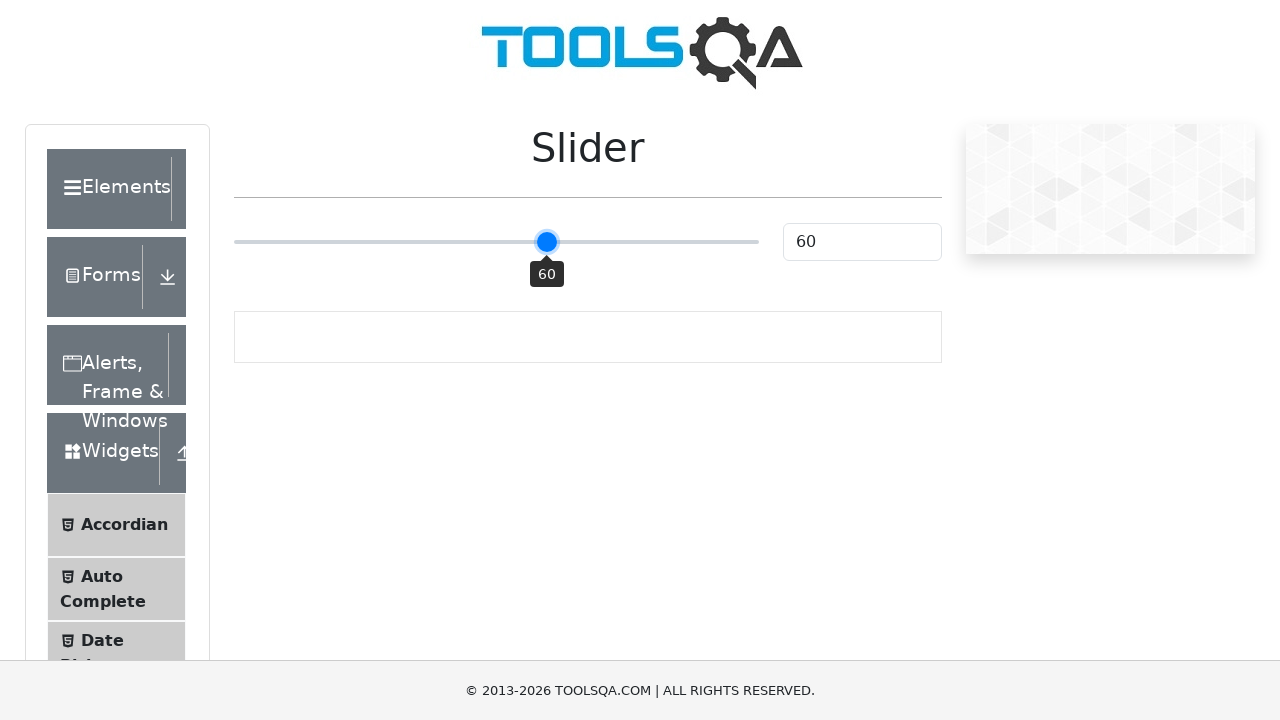

Checked slider value: 60
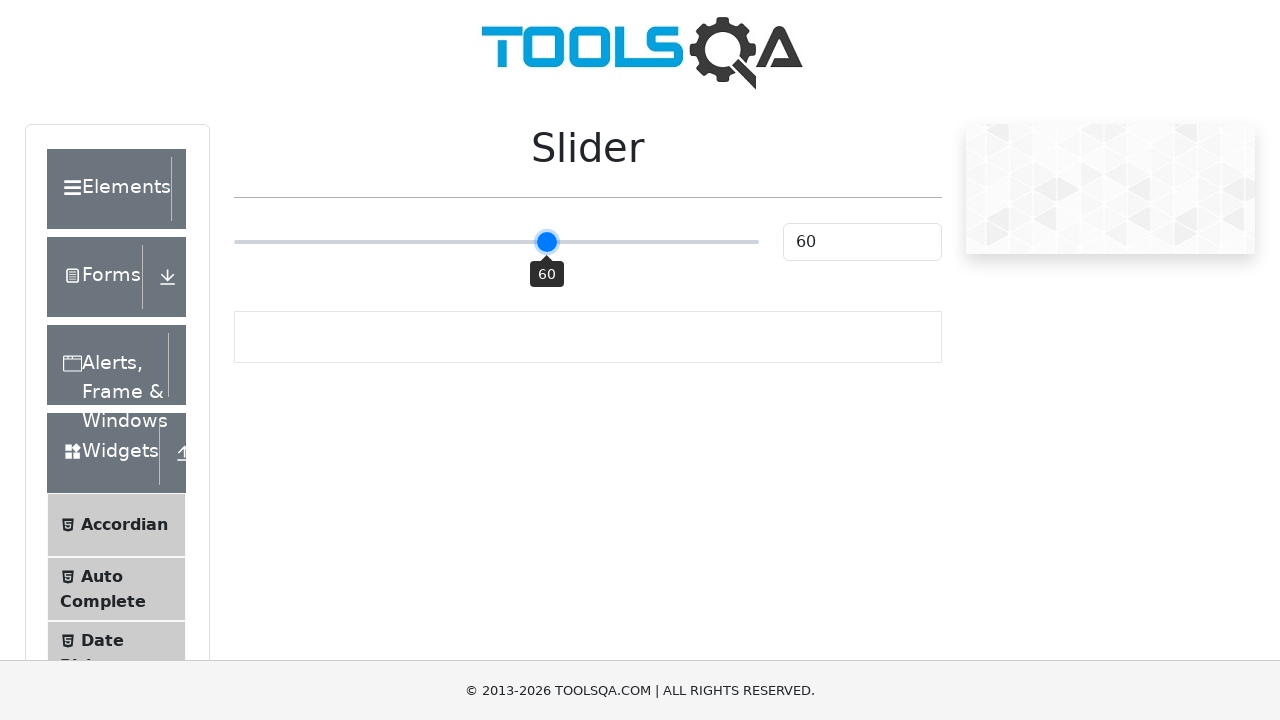

Dragged slider to position 549.859375 at (550, 242)
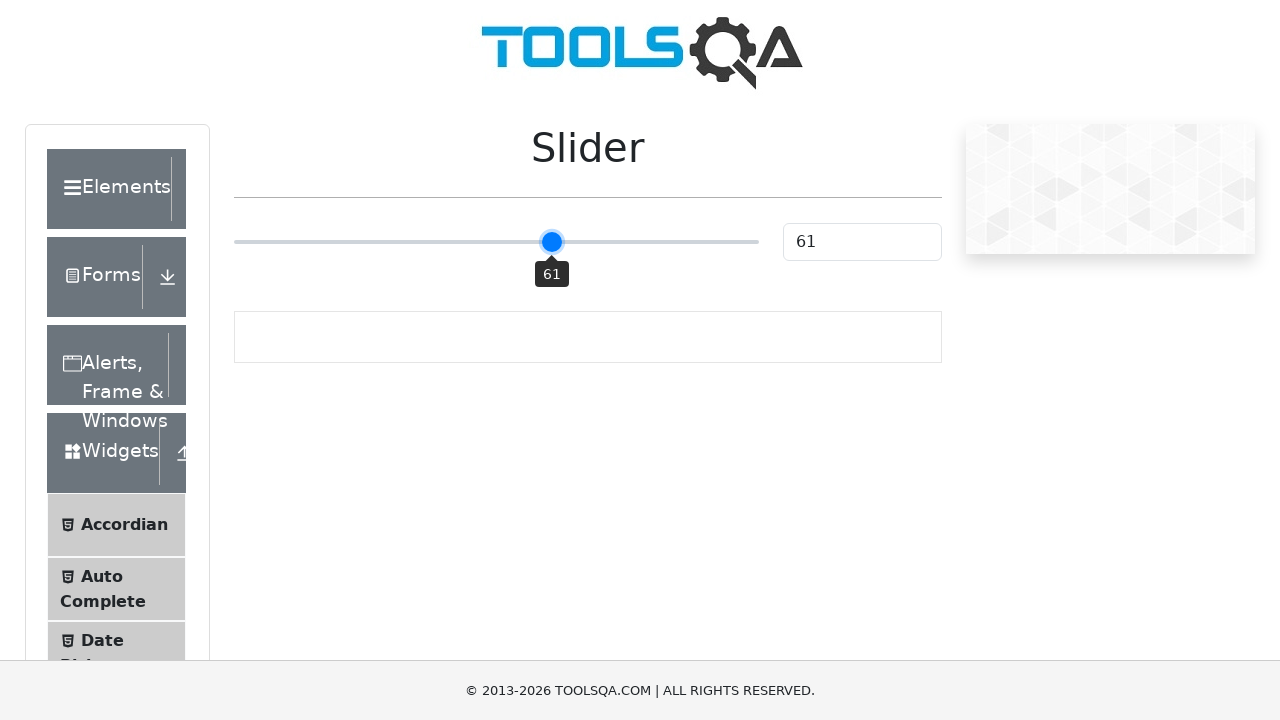

Checked slider value: 61
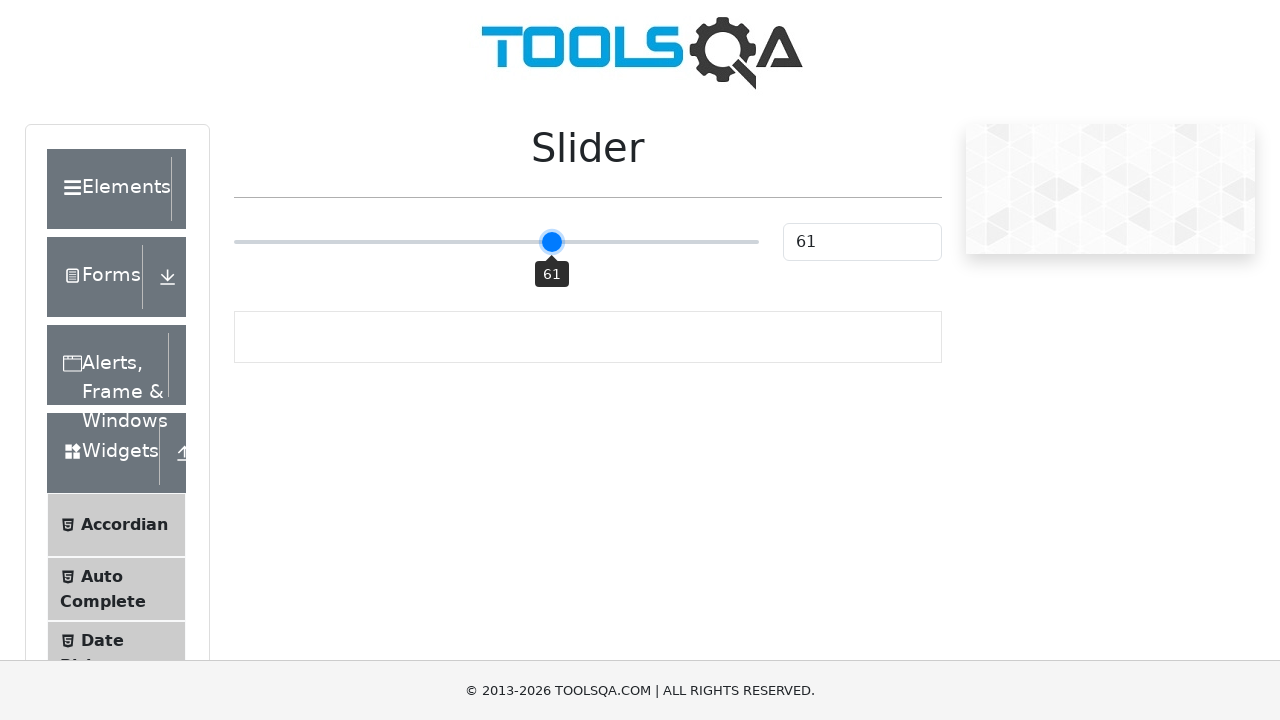

Dragged slider to position 551.859375 at (552, 242)
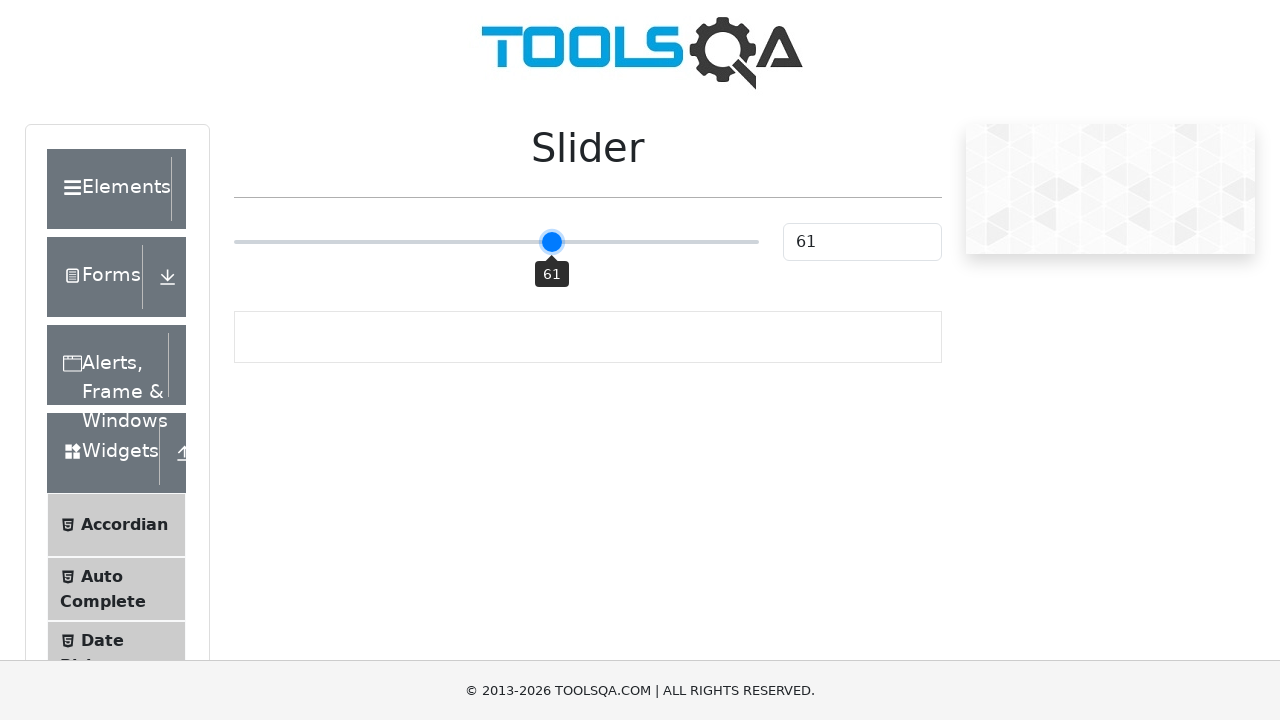

Checked slider value: 61
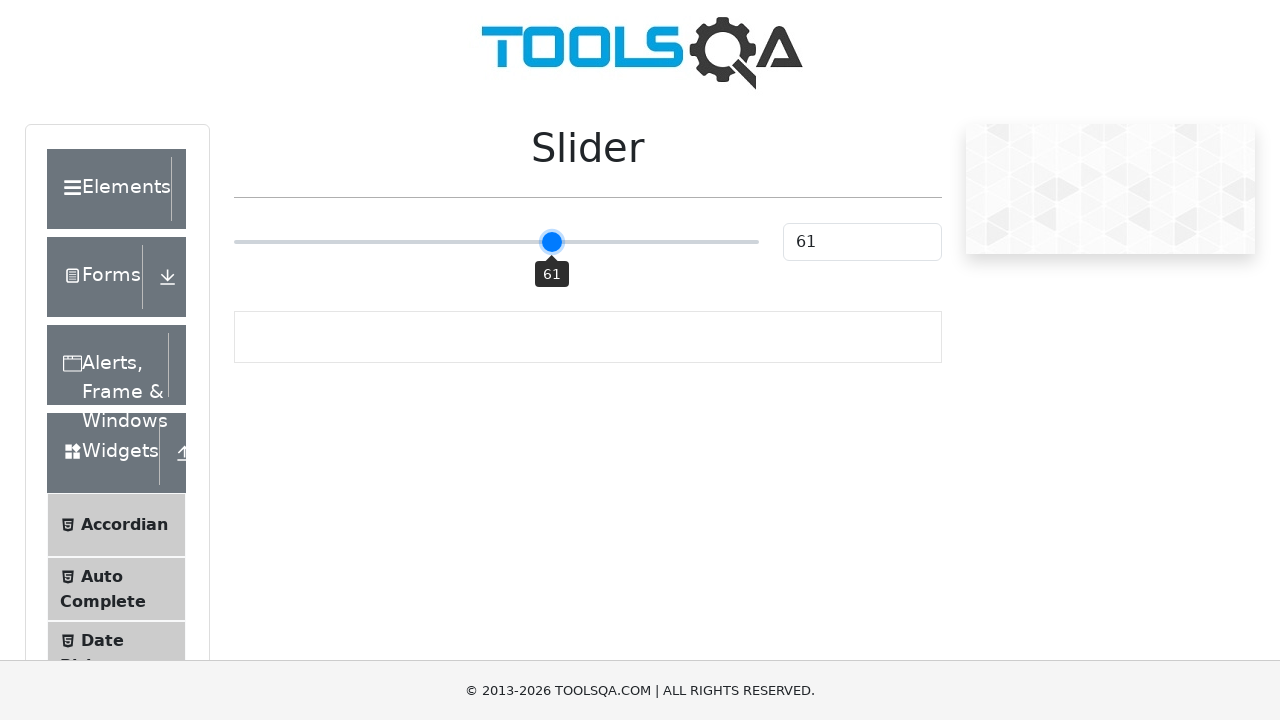

Dragged slider to position 553.859375 at (554, 242)
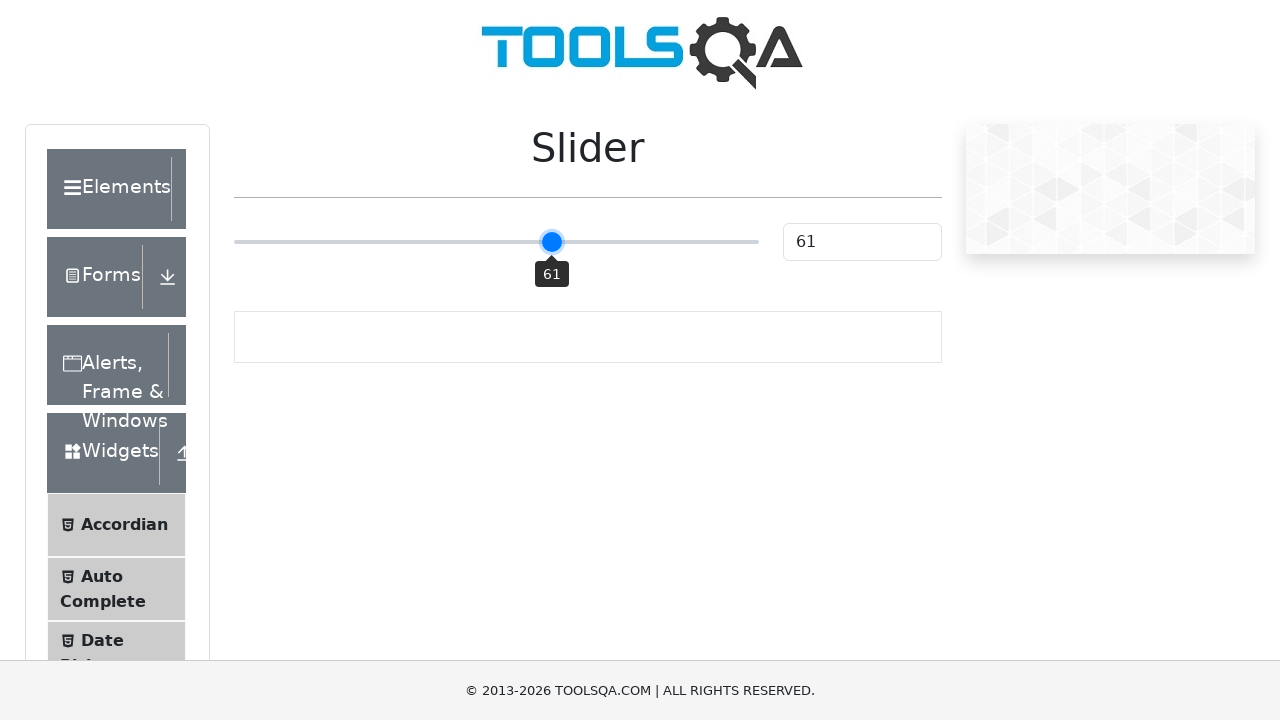

Checked slider value: 61
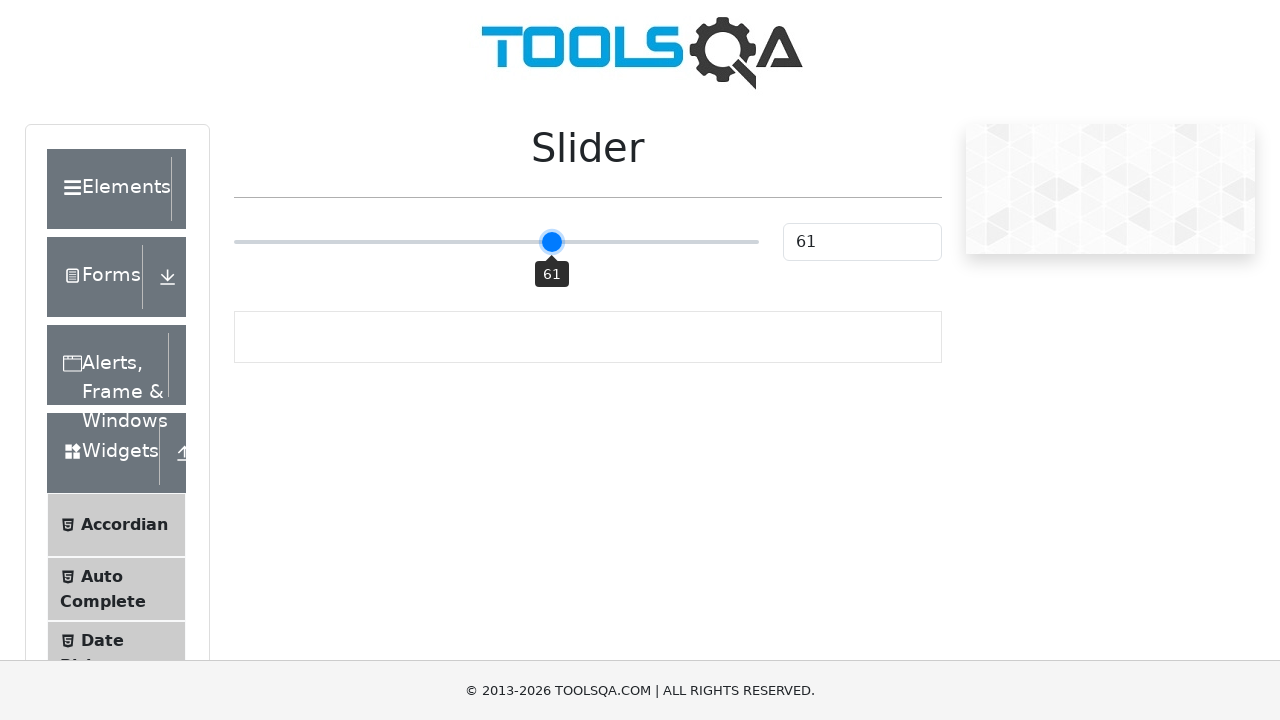

Dragged slider to position 555.859375 at (556, 242)
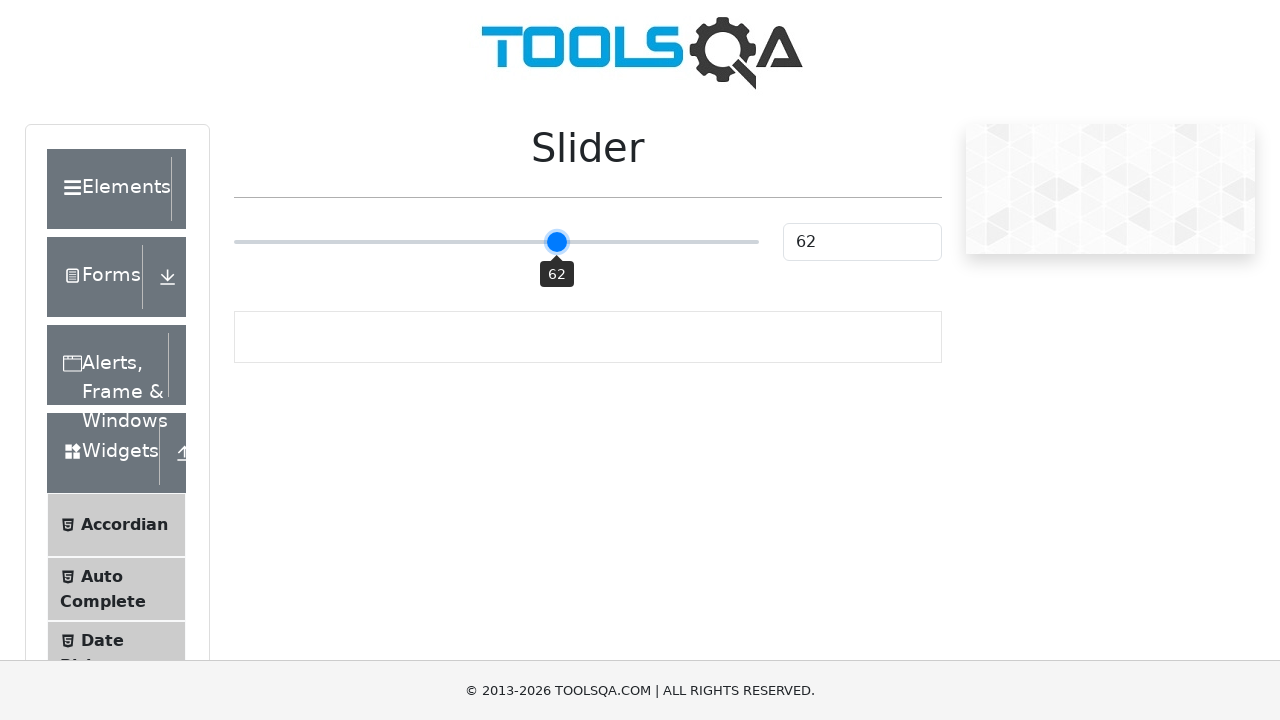

Checked slider value: 62
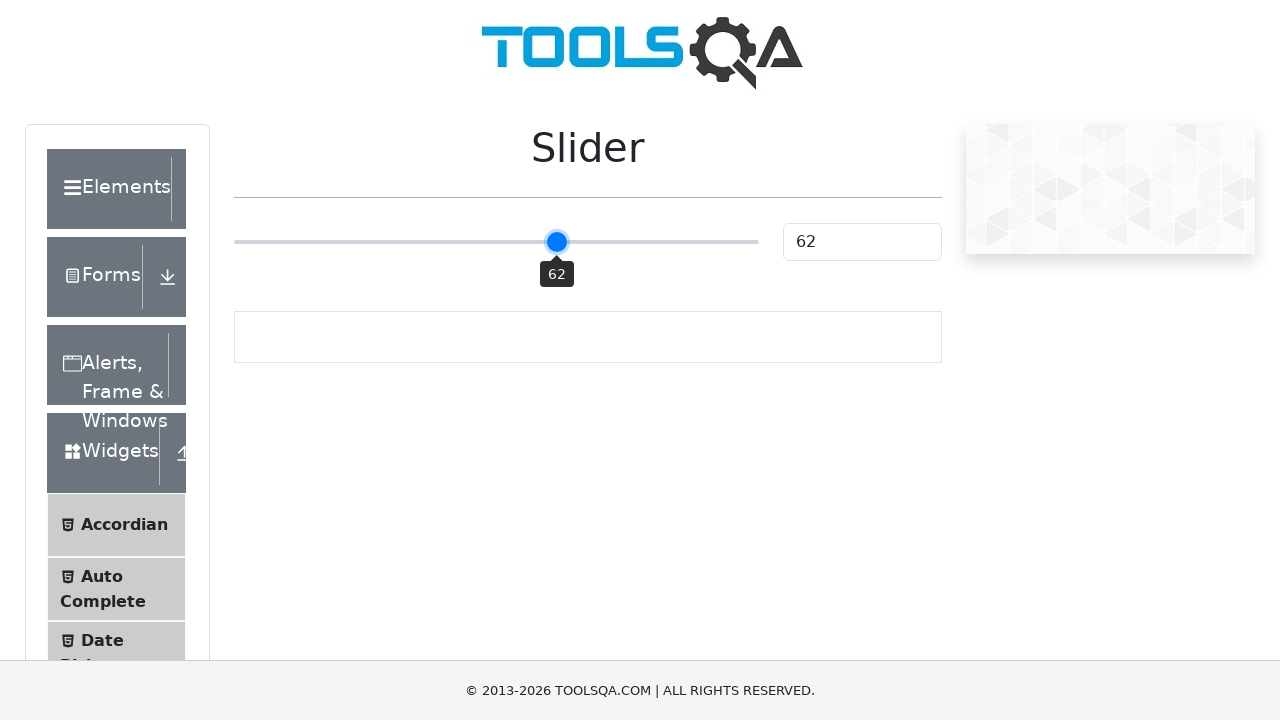

Dragged slider to position 557.859375 at (558, 242)
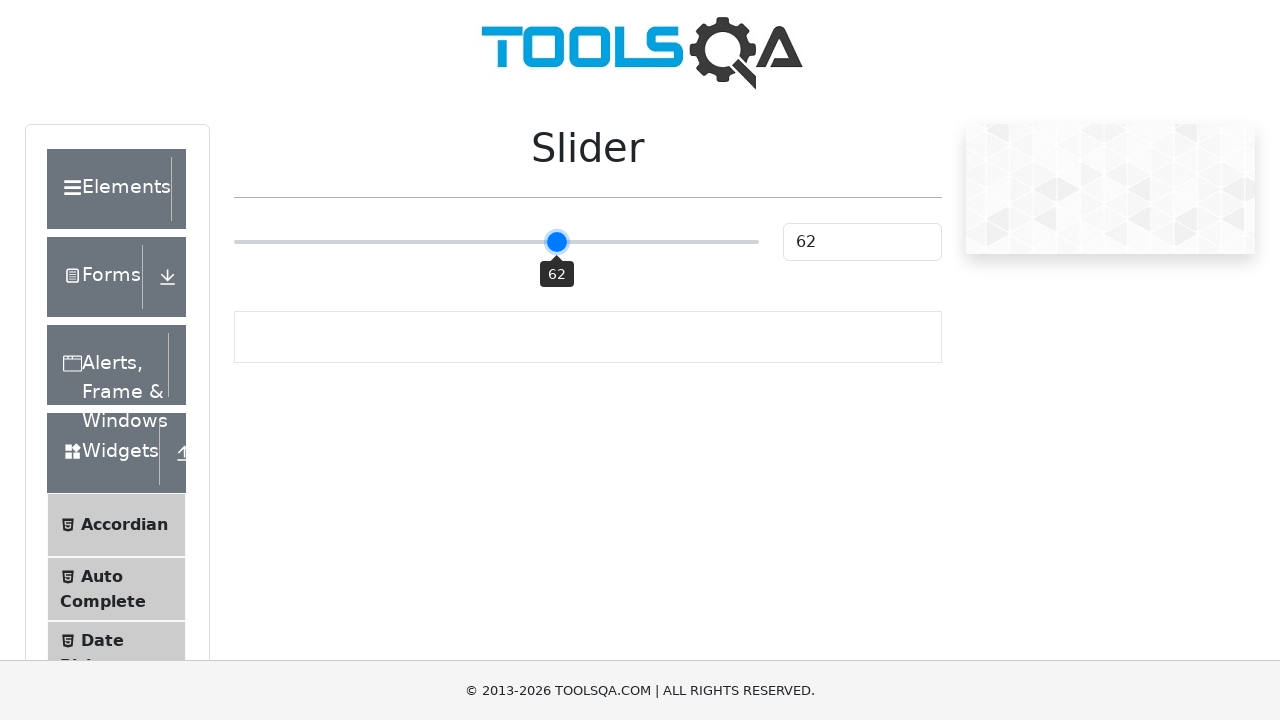

Checked slider value: 62
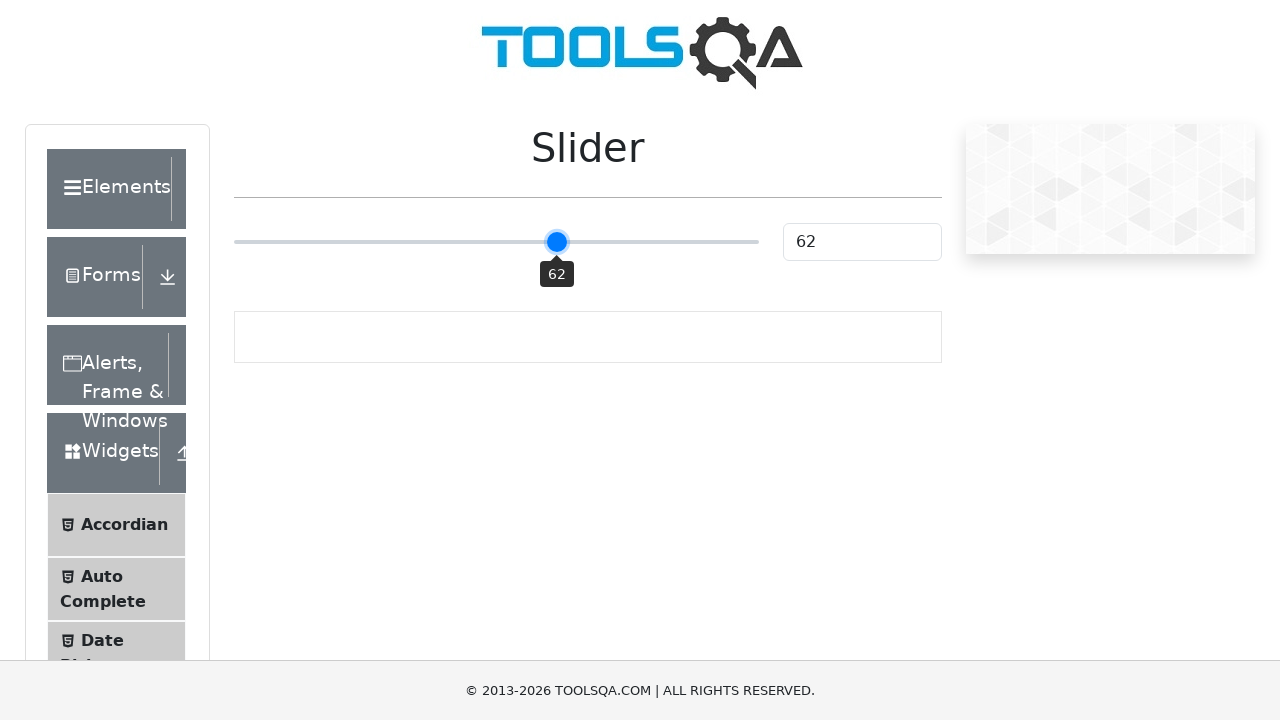

Dragged slider to position 559.859375 at (560, 242)
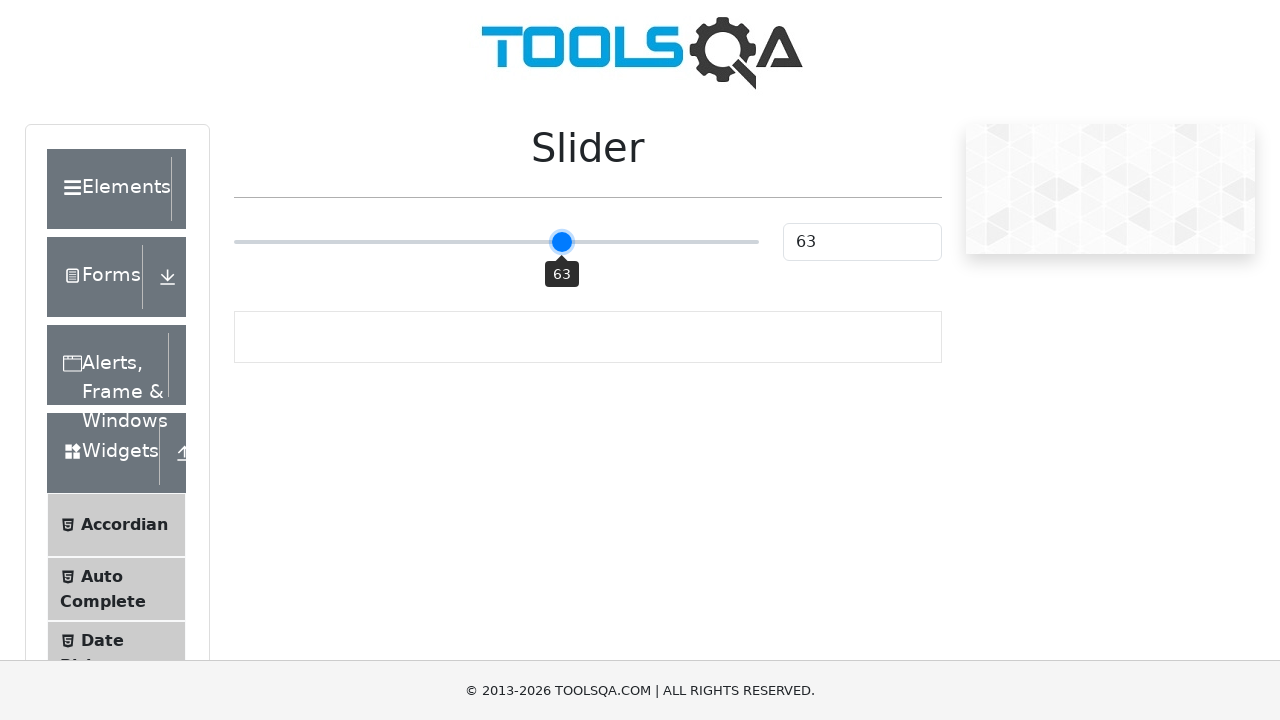

Checked slider value: 63
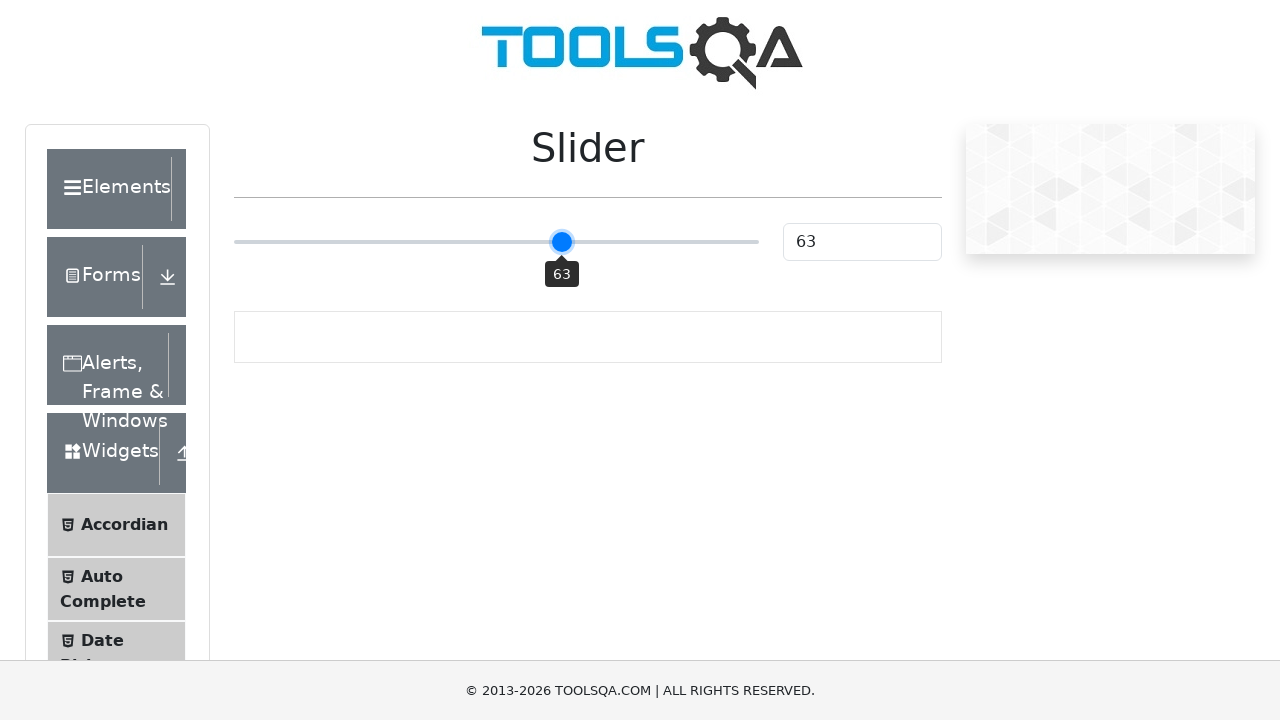

Dragged slider to position 561.859375 at (562, 242)
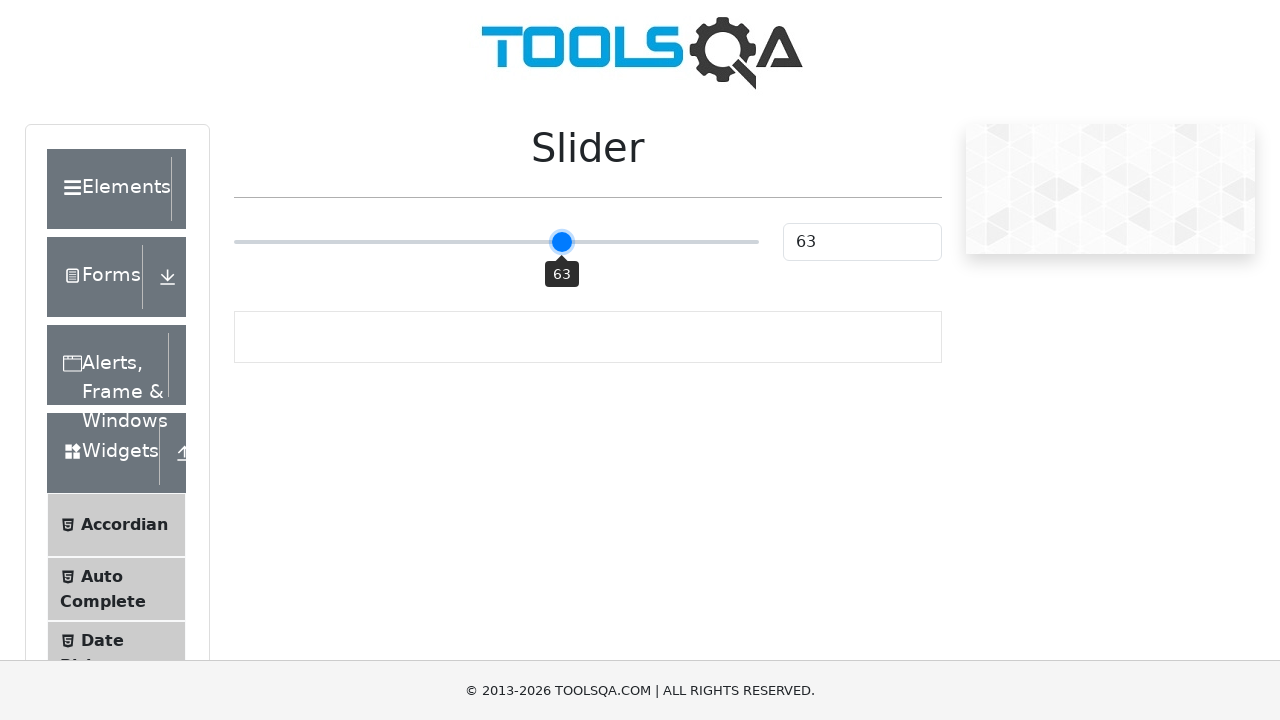

Checked slider value: 63
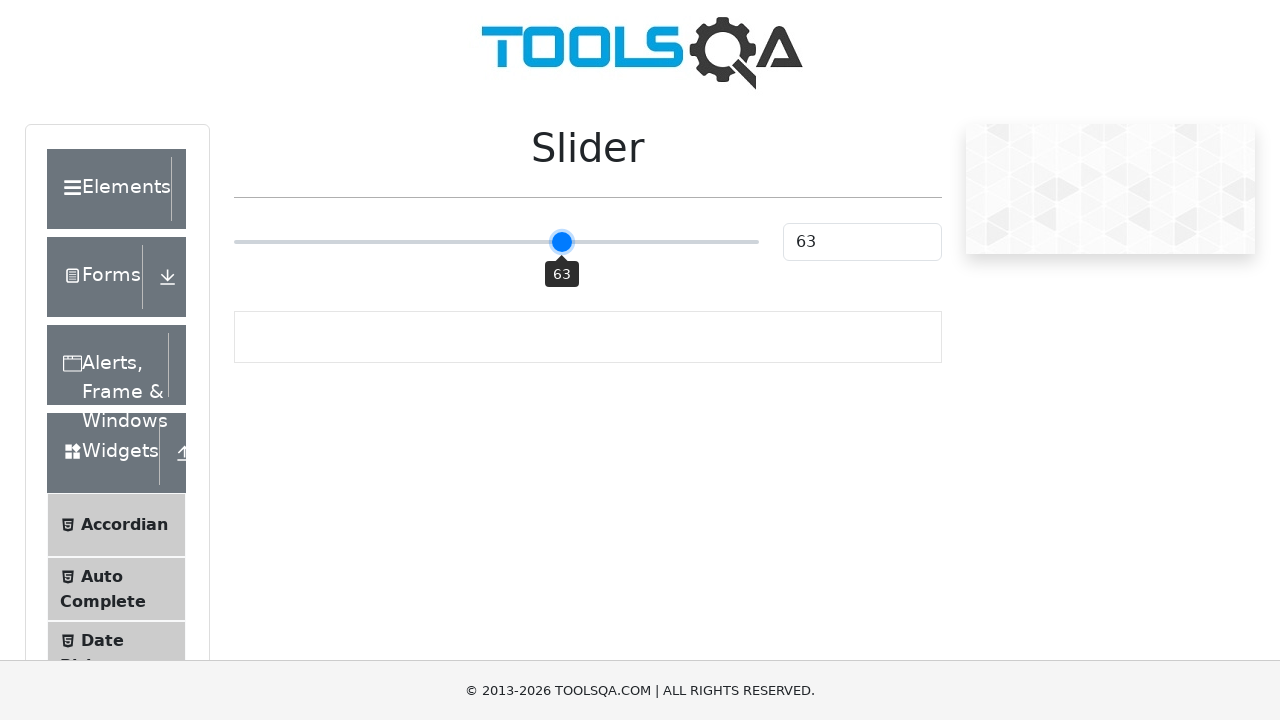

Dragged slider to position 563.859375 at (564, 242)
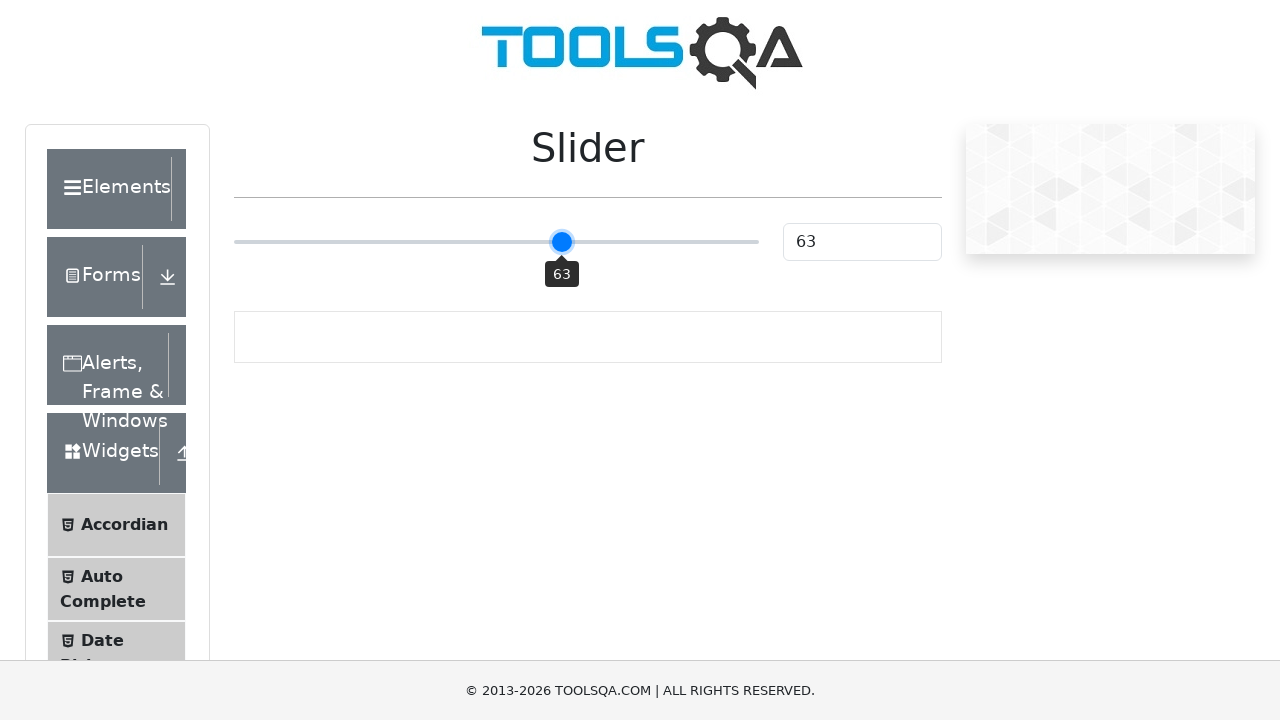

Checked slider value: 63
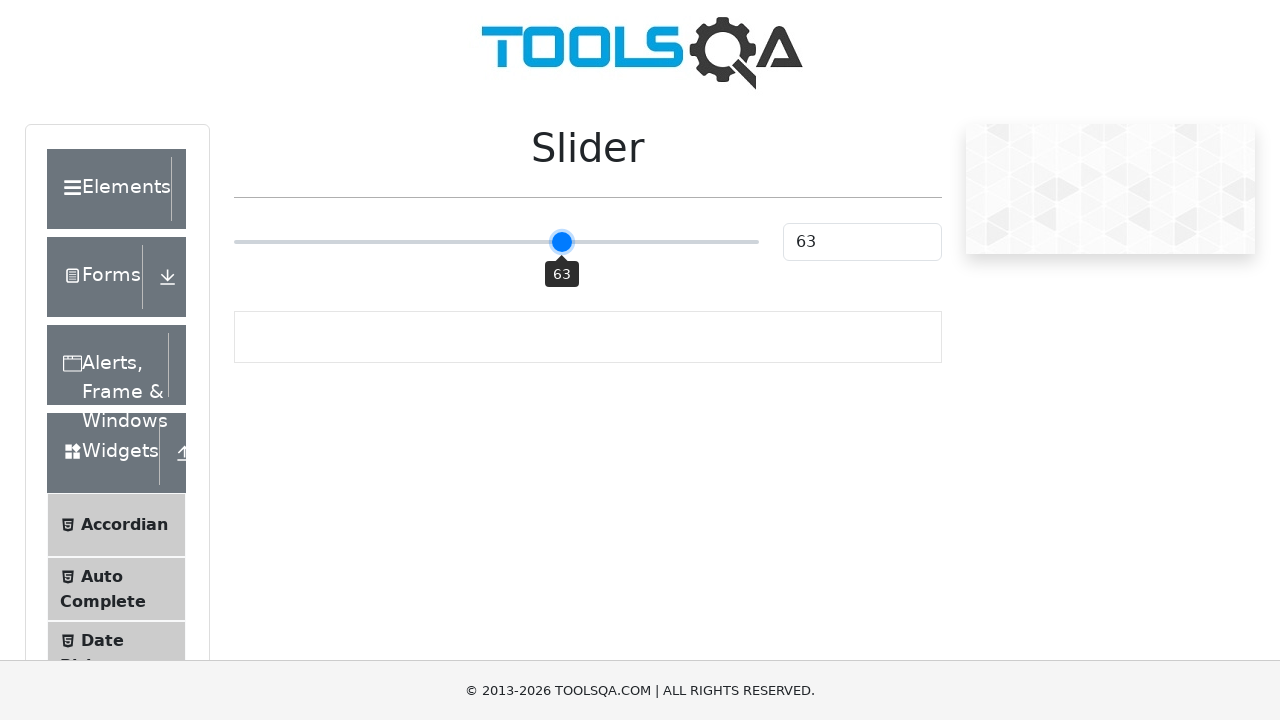

Dragged slider to position 565.859375 at (566, 242)
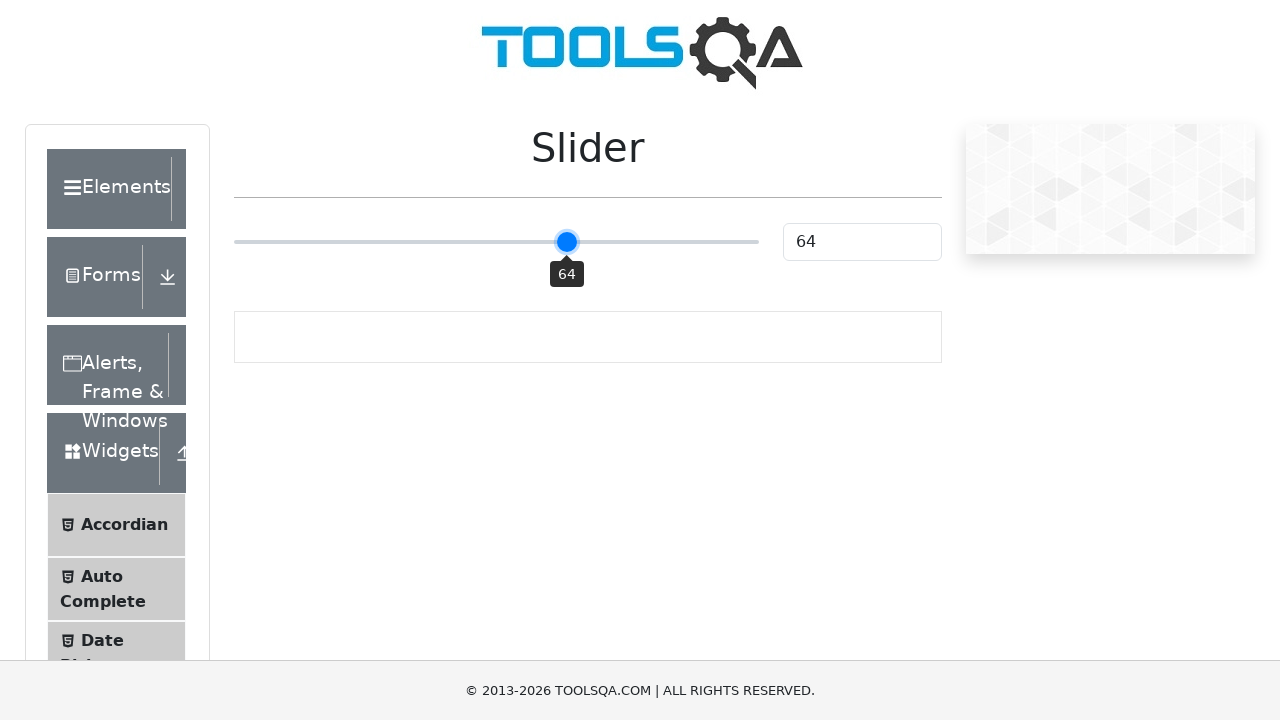

Checked slider value: 64
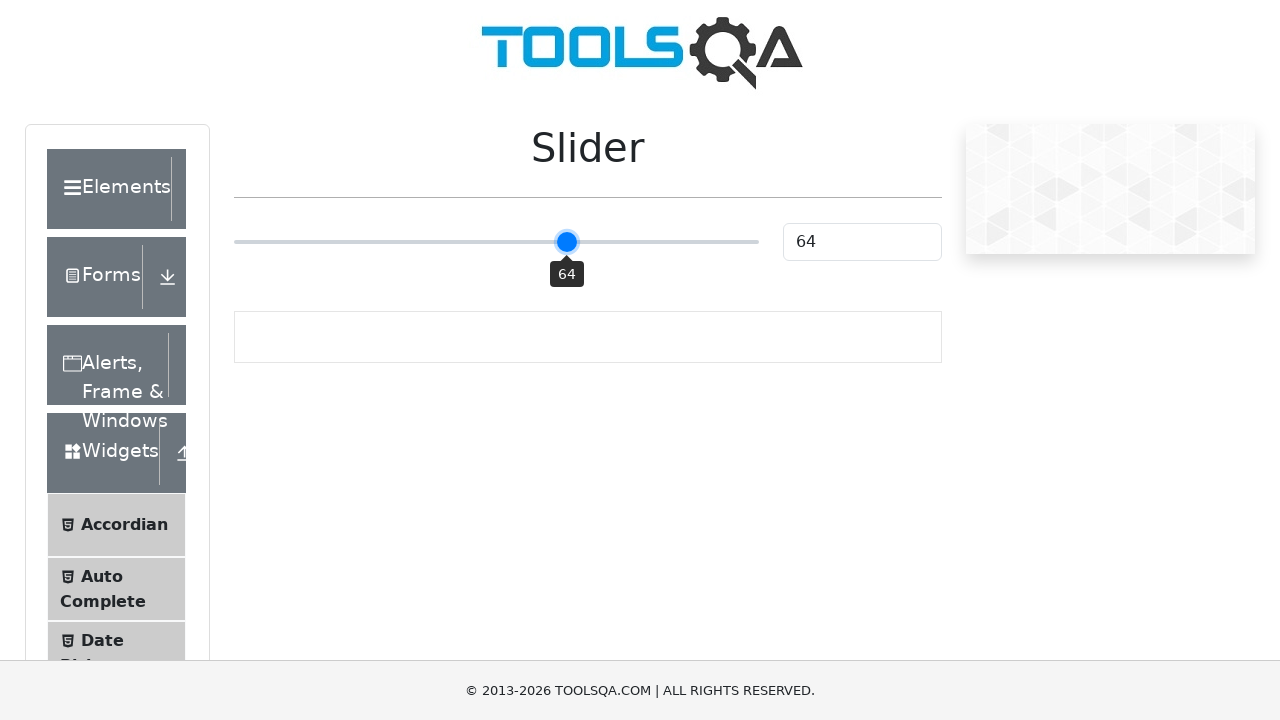

Dragged slider to position 567.859375 at (568, 242)
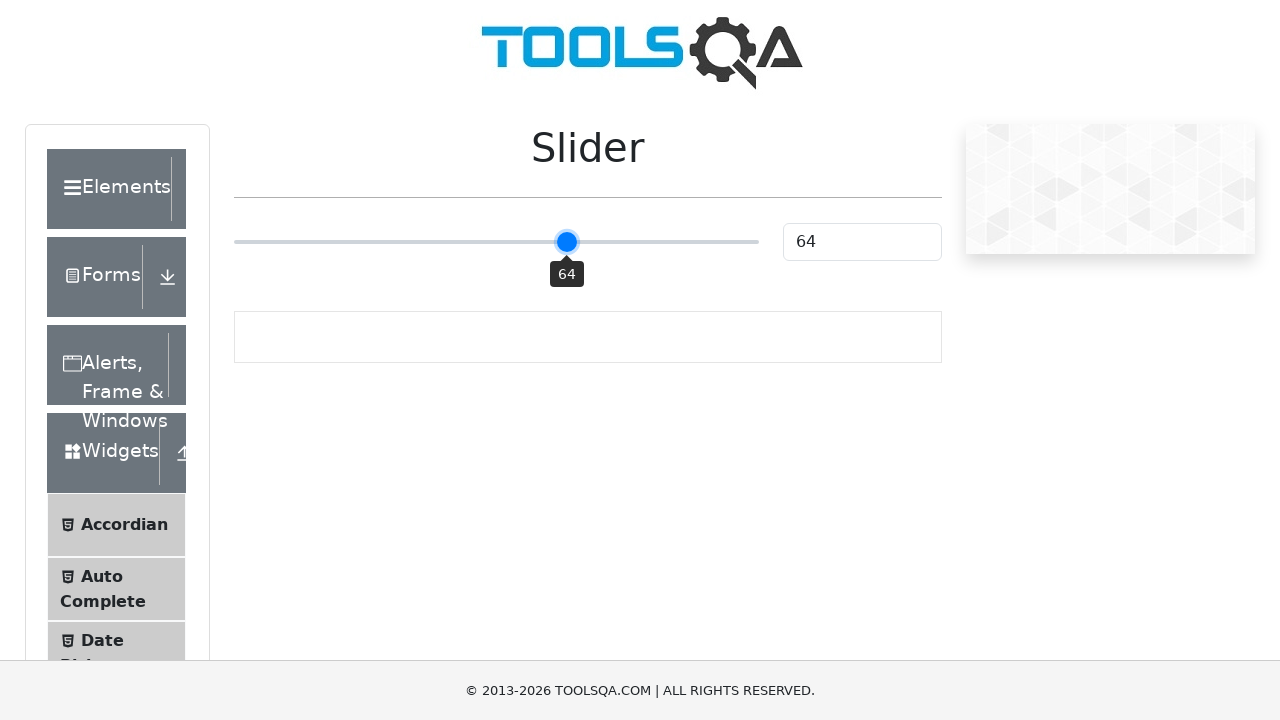

Checked slider value: 64
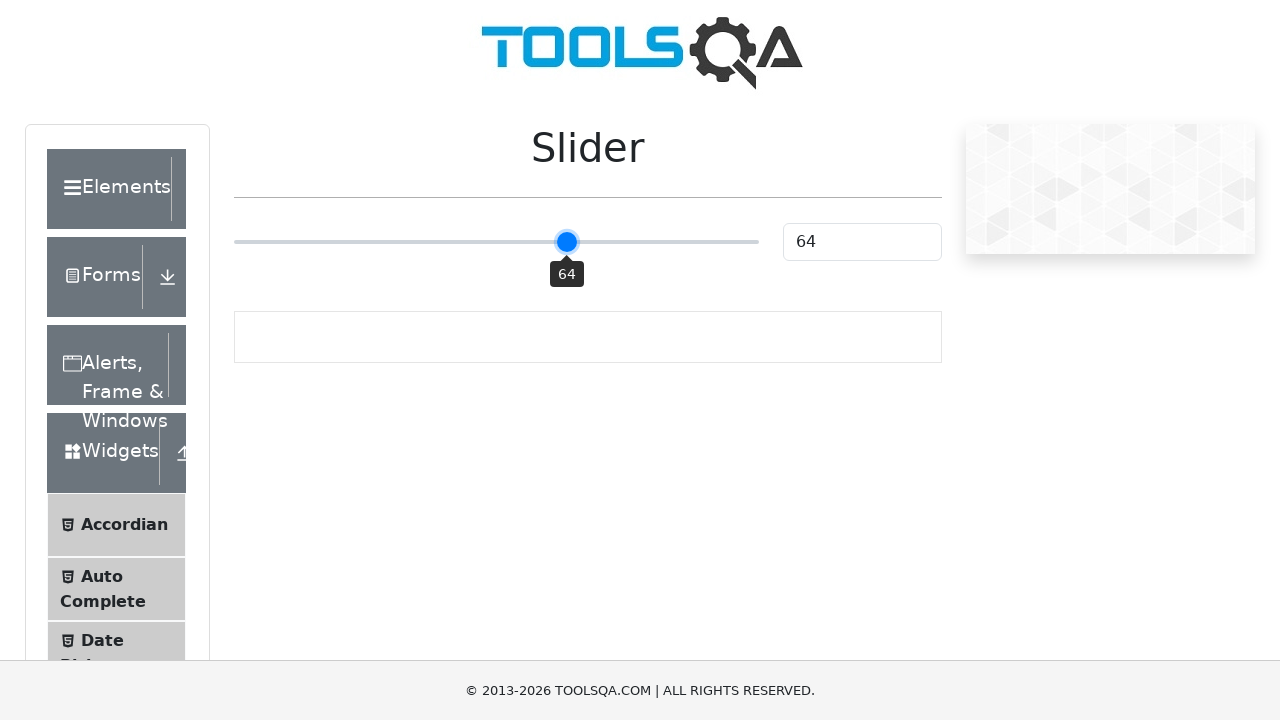

Dragged slider to position 569.859375 at (570, 242)
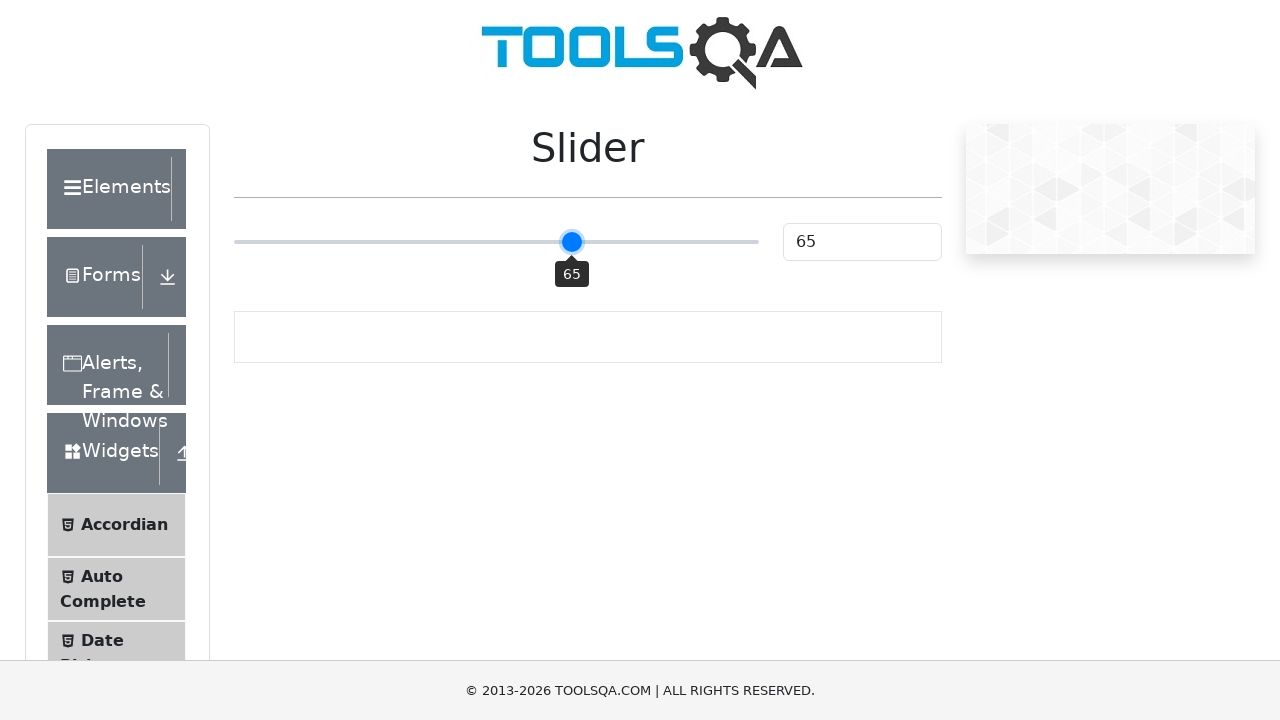

Checked slider value: 65
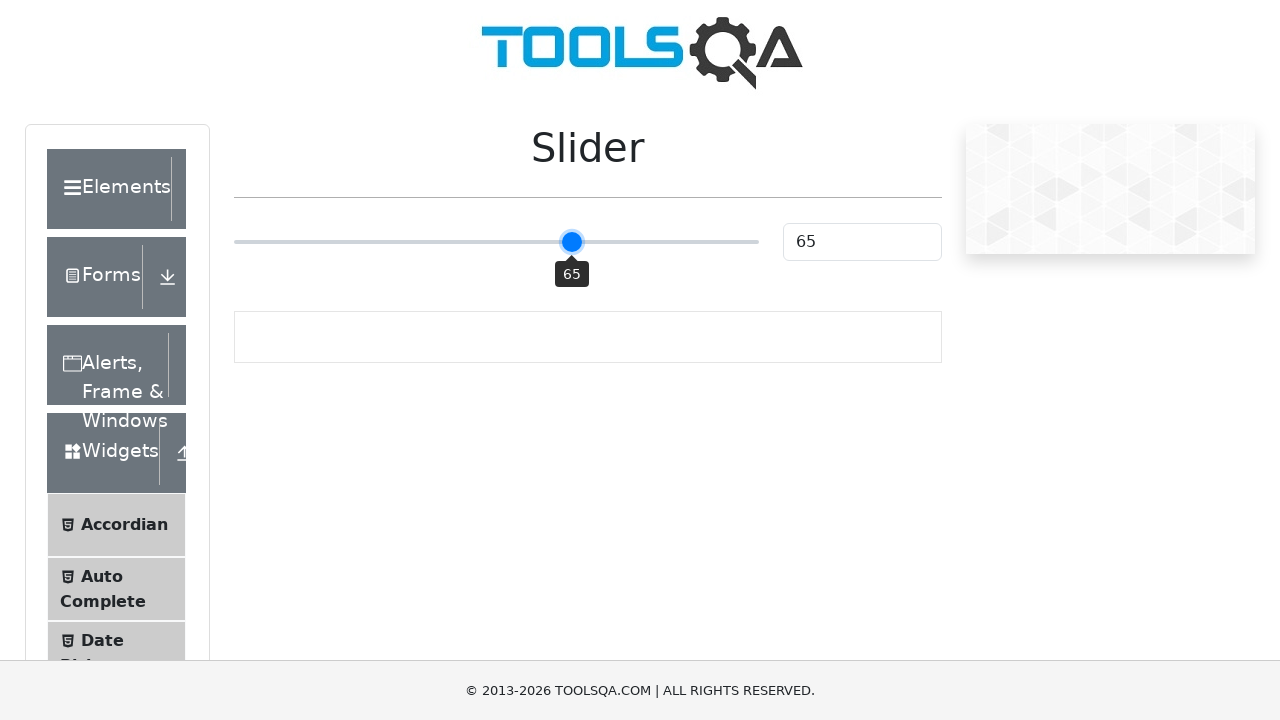

Dragged slider to position 571.859375 at (572, 242)
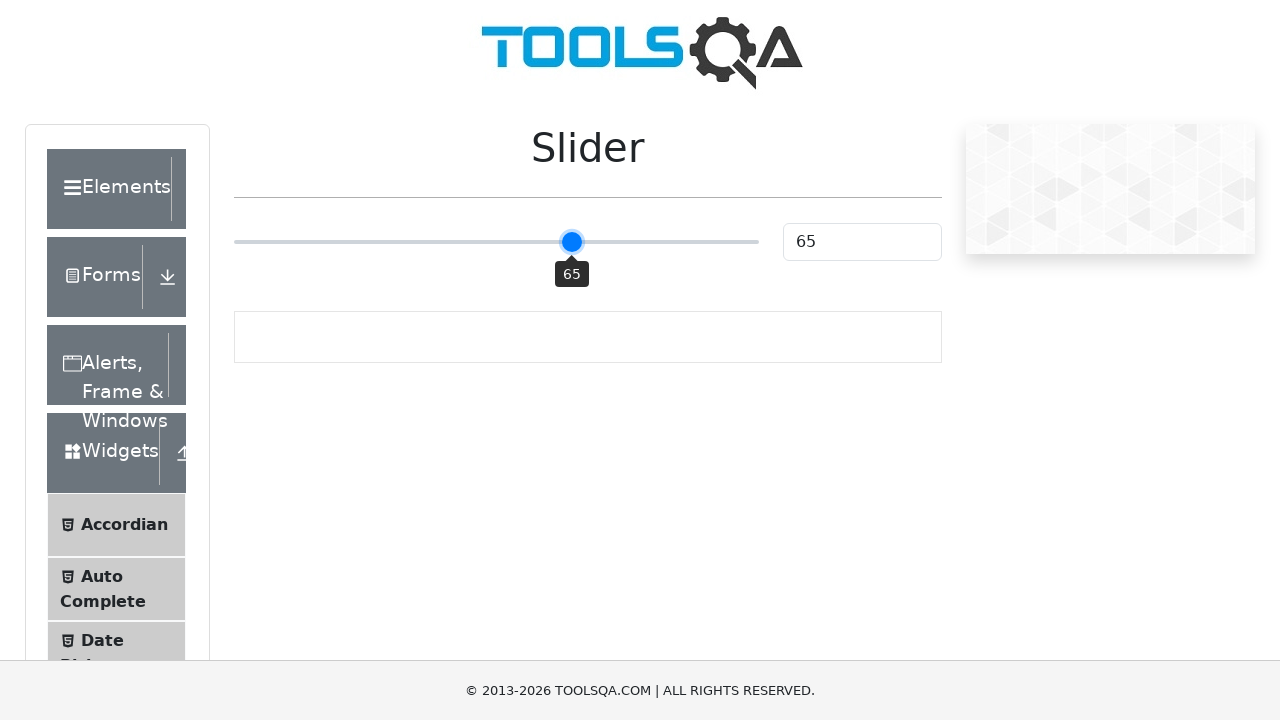

Checked slider value: 65
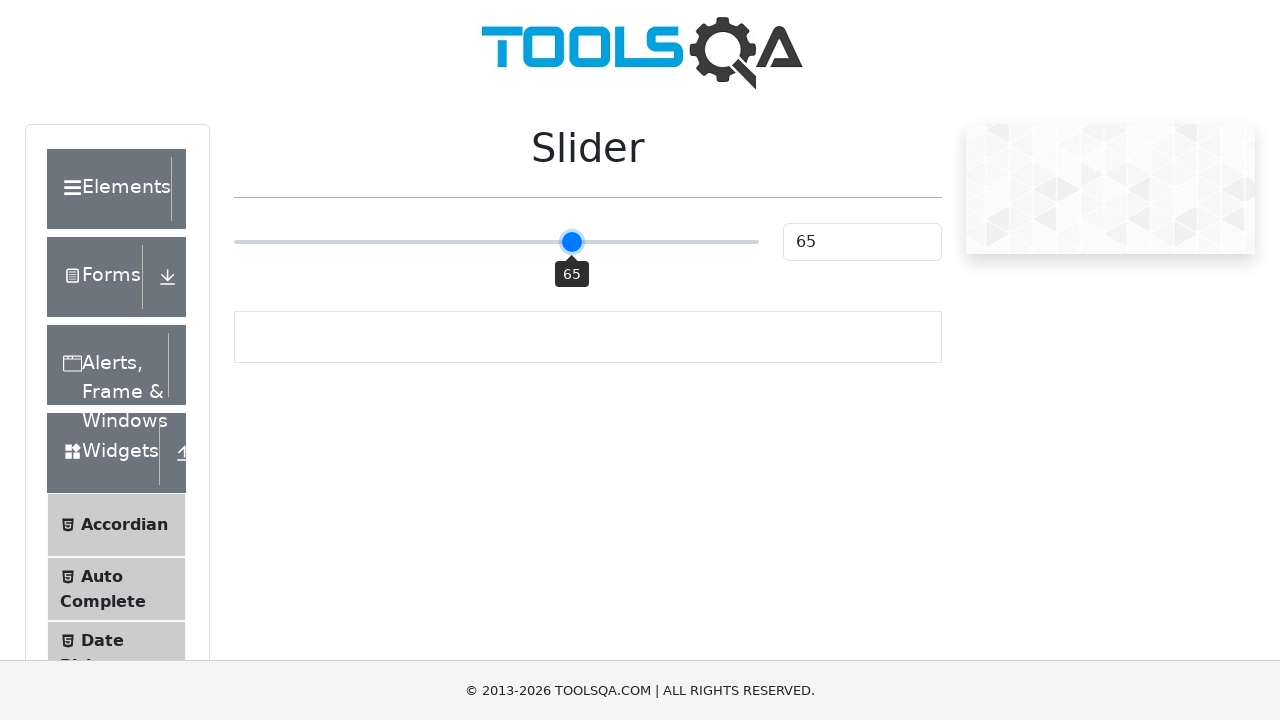

Dragged slider to position 573.859375 at (574, 242)
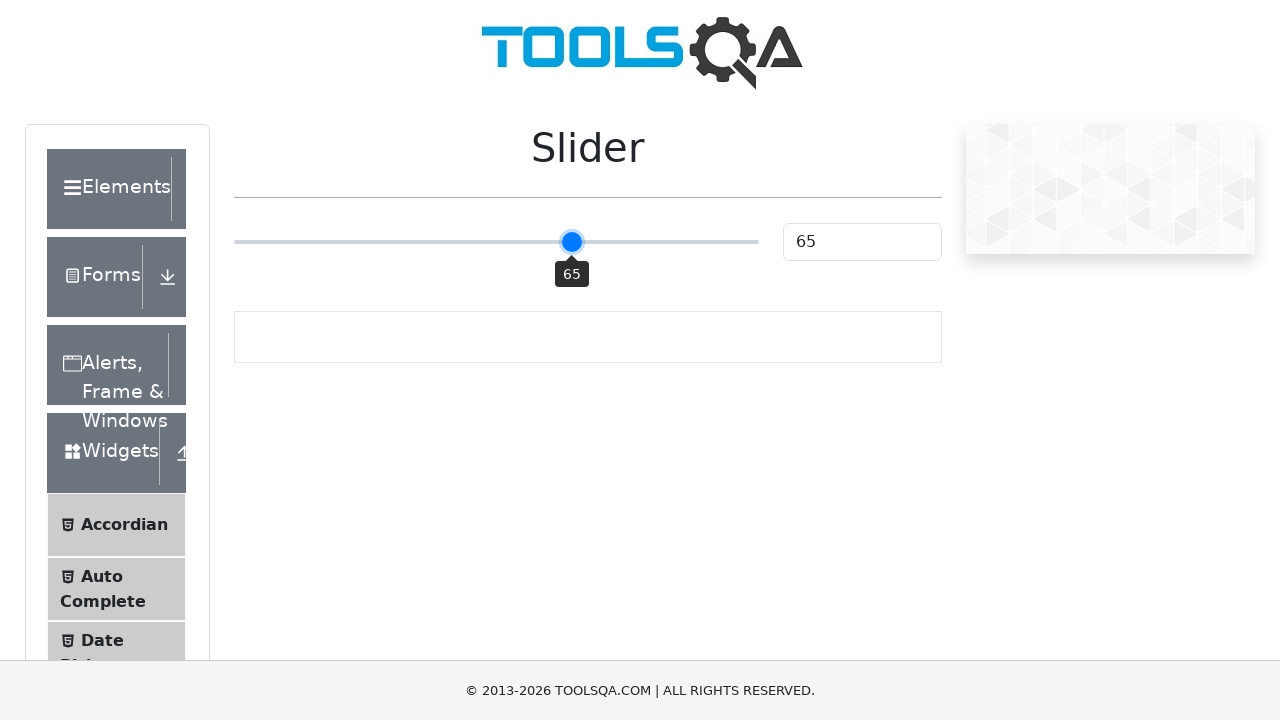

Checked slider value: 65
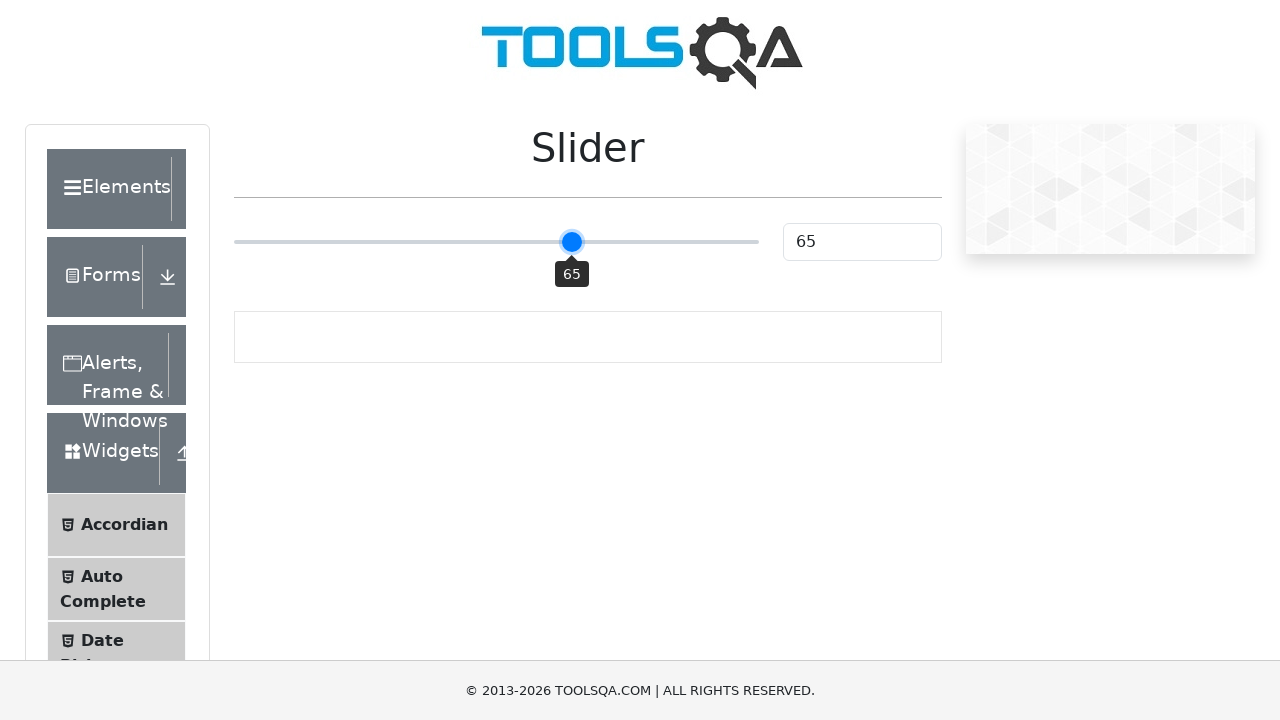

Dragged slider to position 575.859375 at (576, 242)
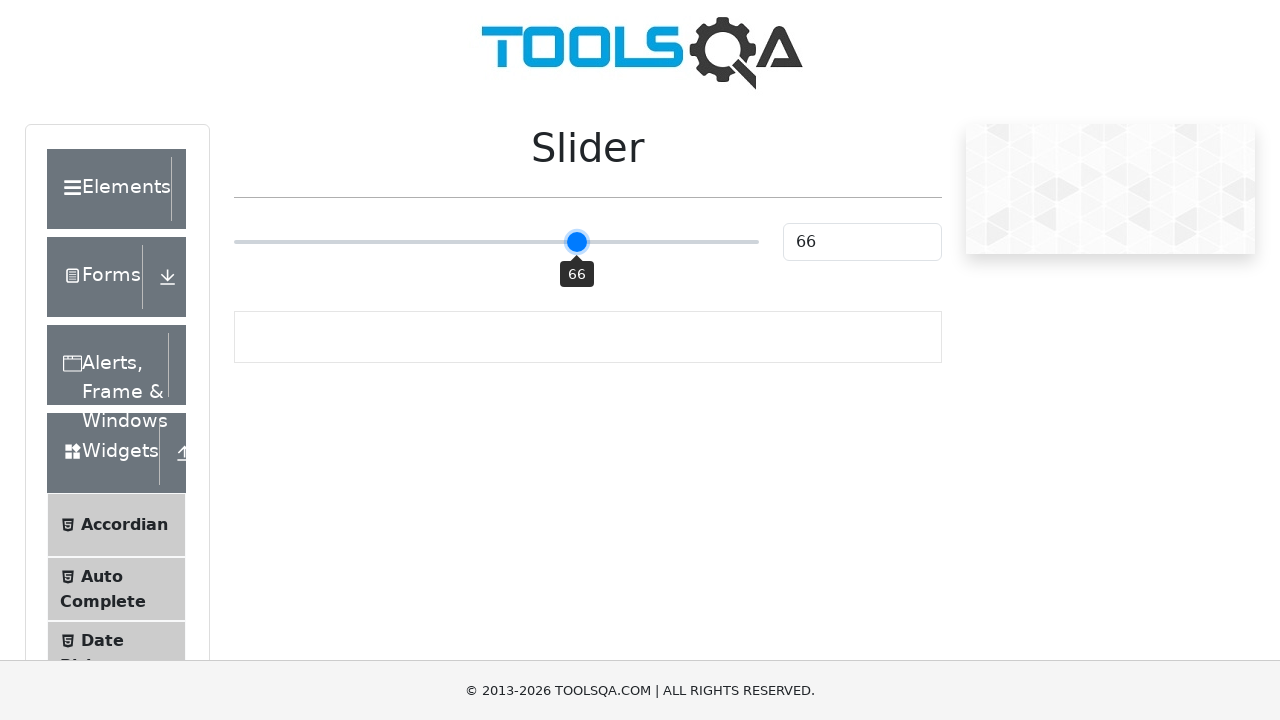

Checked slider value: 66
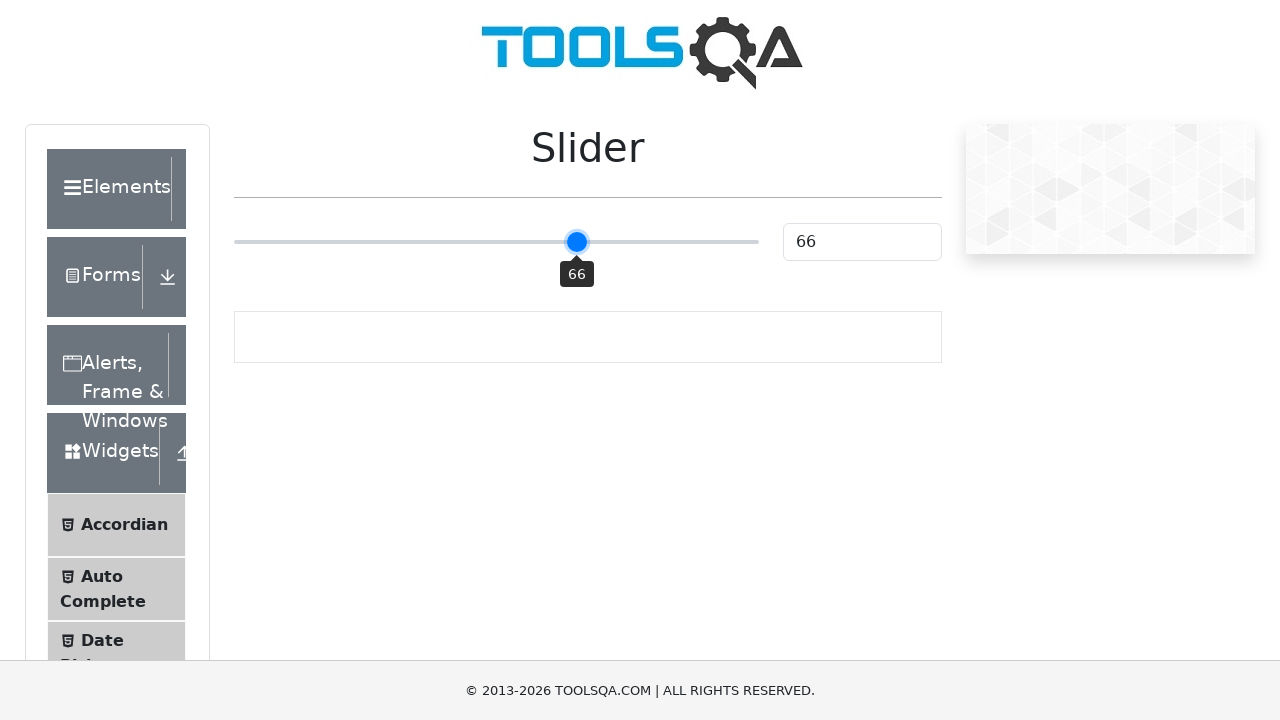

Dragged slider to position 577.859375 at (578, 242)
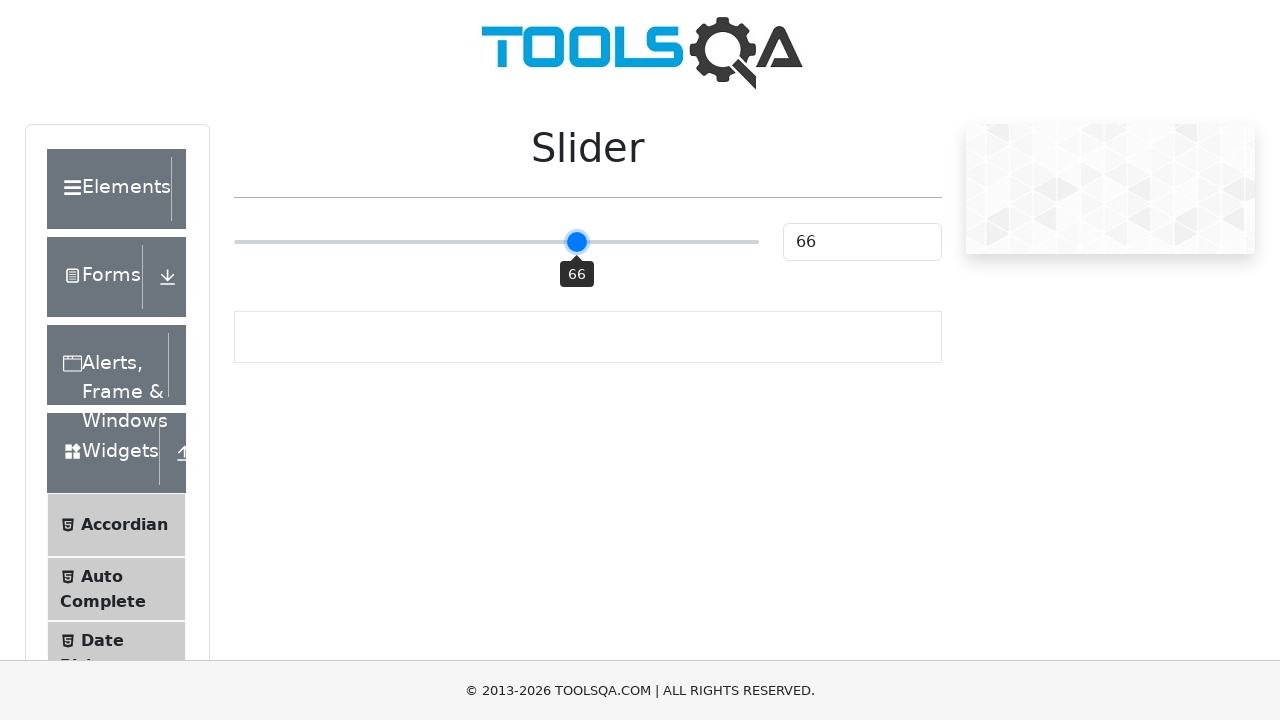

Checked slider value: 66
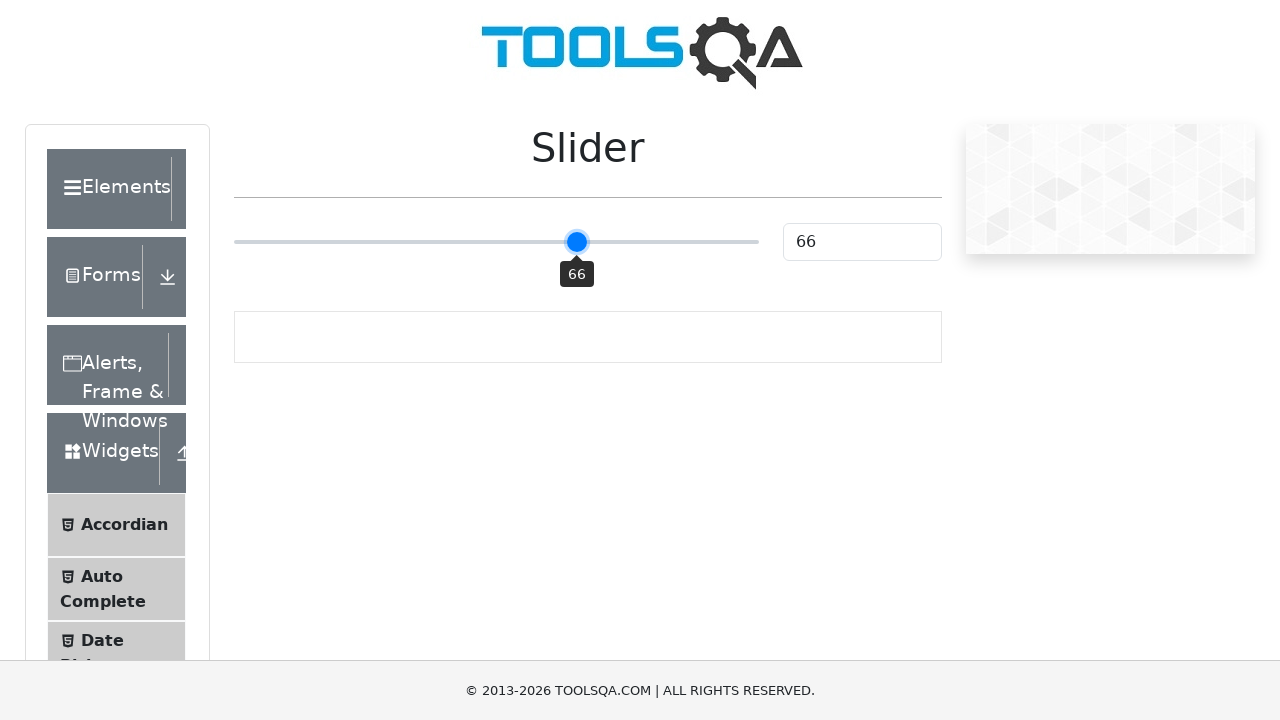

Dragged slider to position 579.859375 at (580, 242)
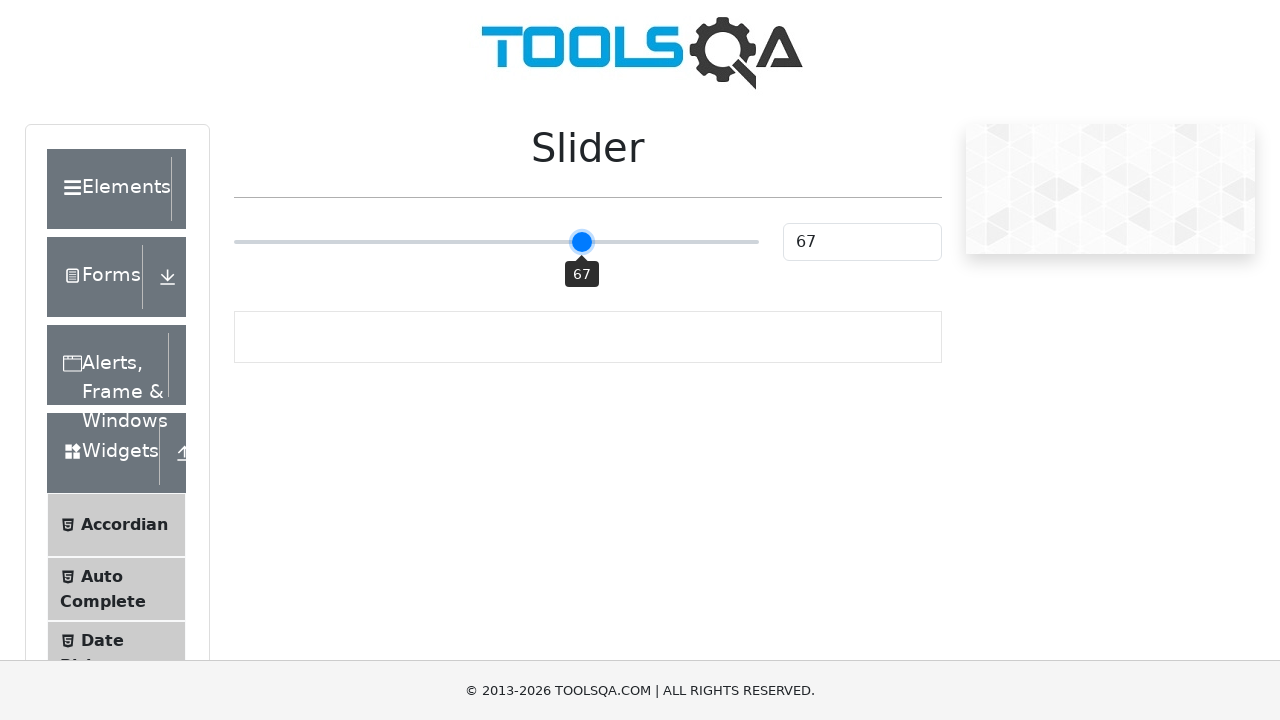

Checked slider value: 67
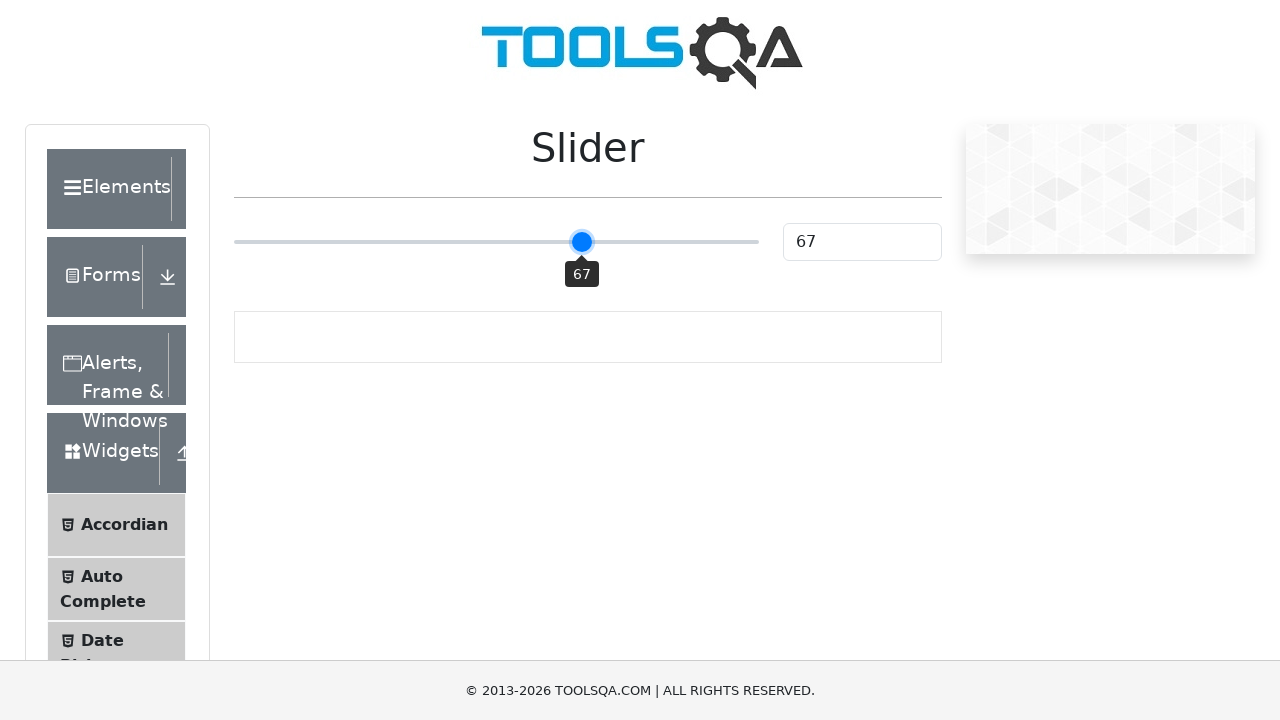

Dragged slider to position 581.859375 at (582, 242)
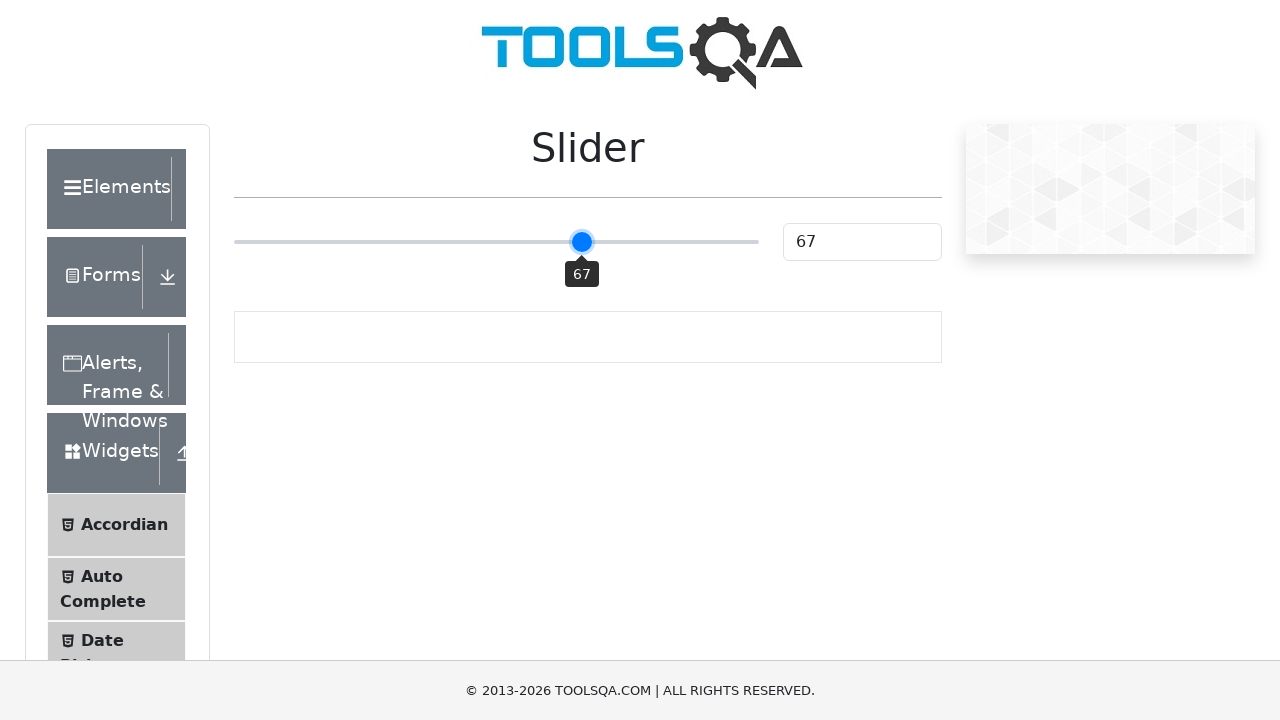

Checked slider value: 67
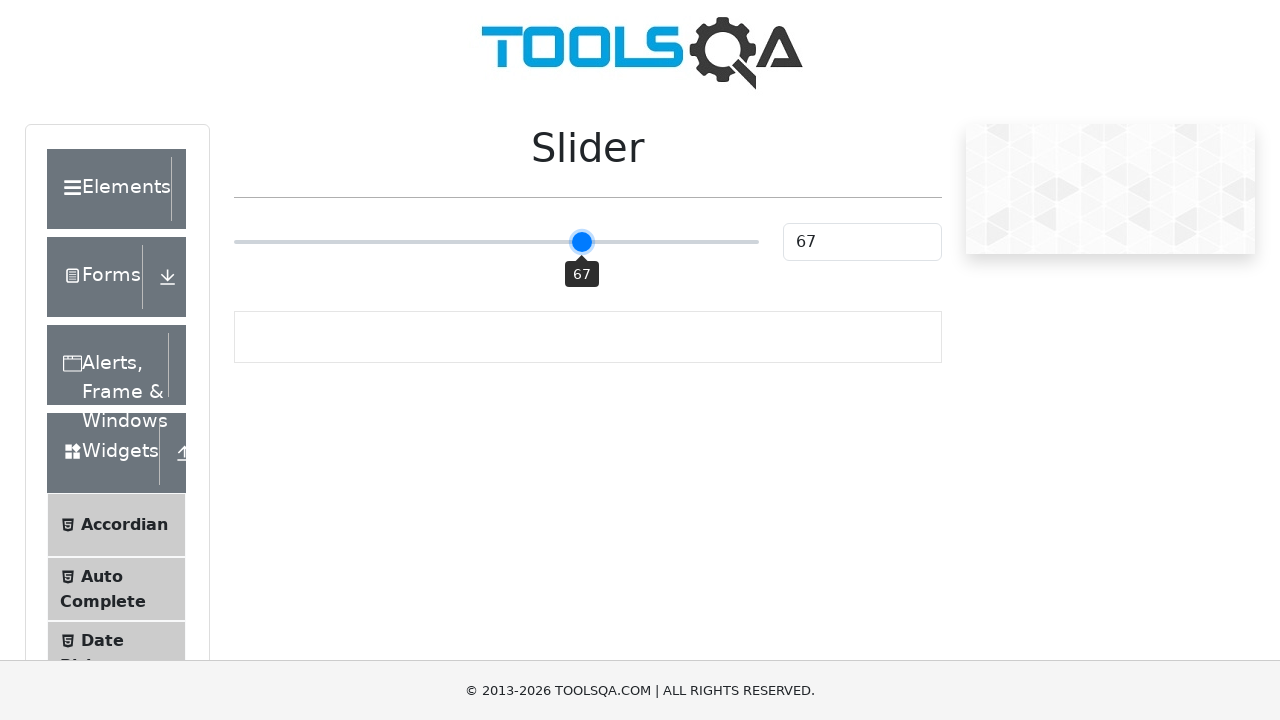

Dragged slider to position 583.859375 at (584, 242)
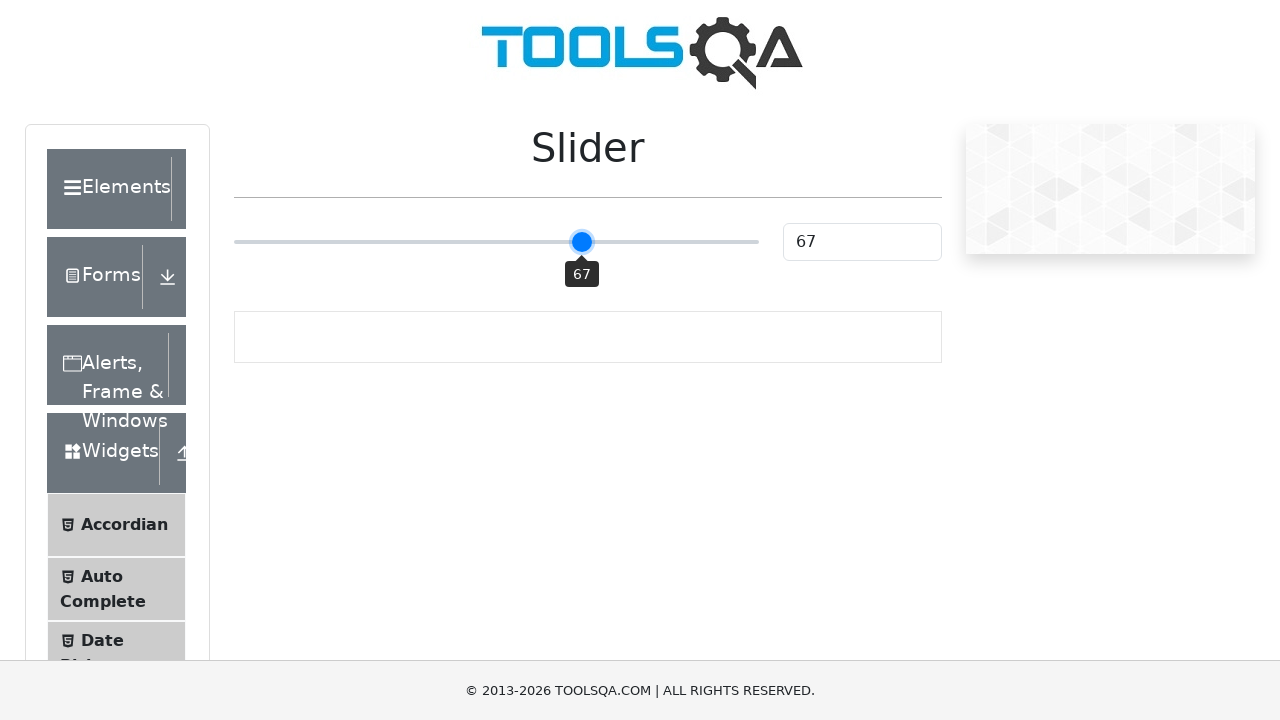

Checked slider value: 67
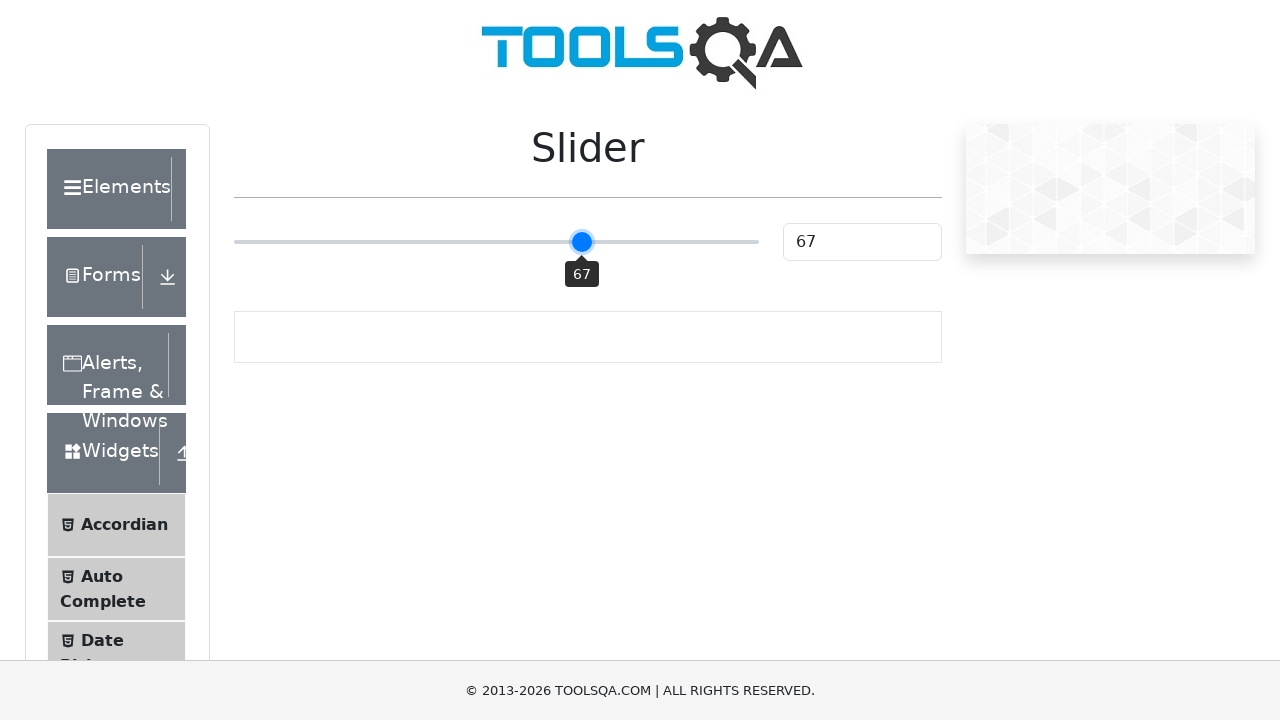

Dragged slider to position 585.859375 at (586, 242)
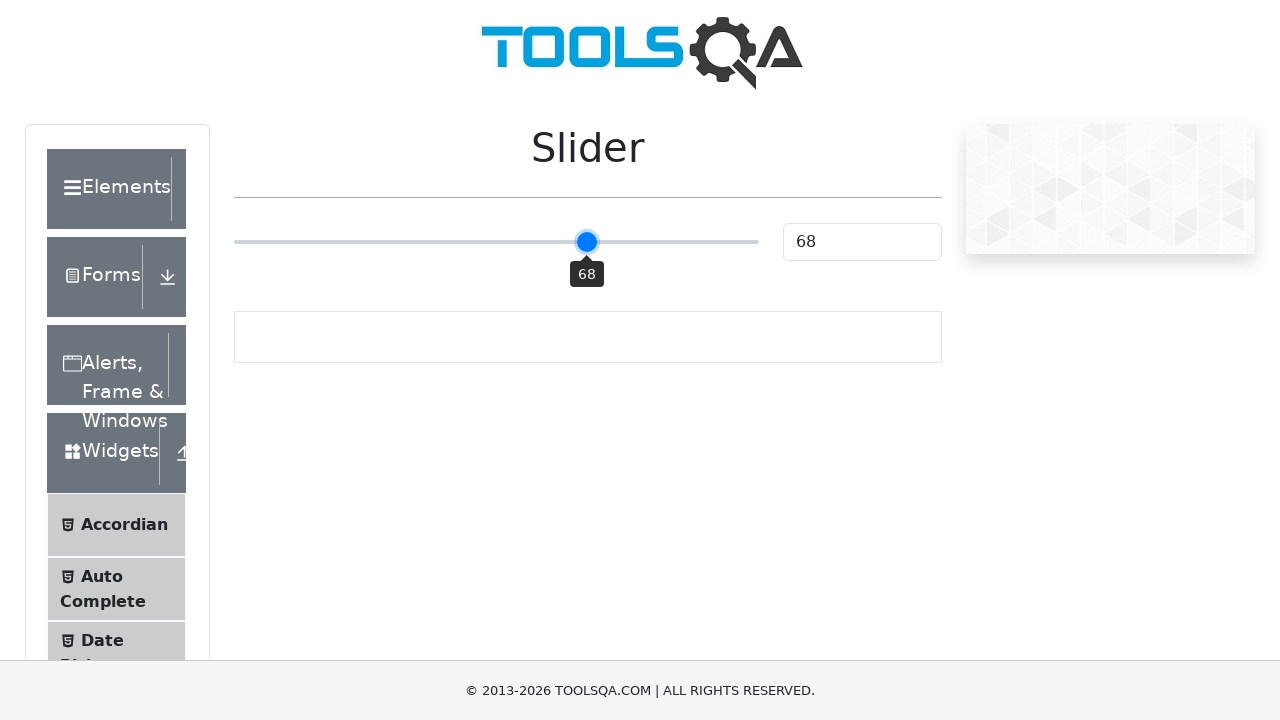

Checked slider value: 68
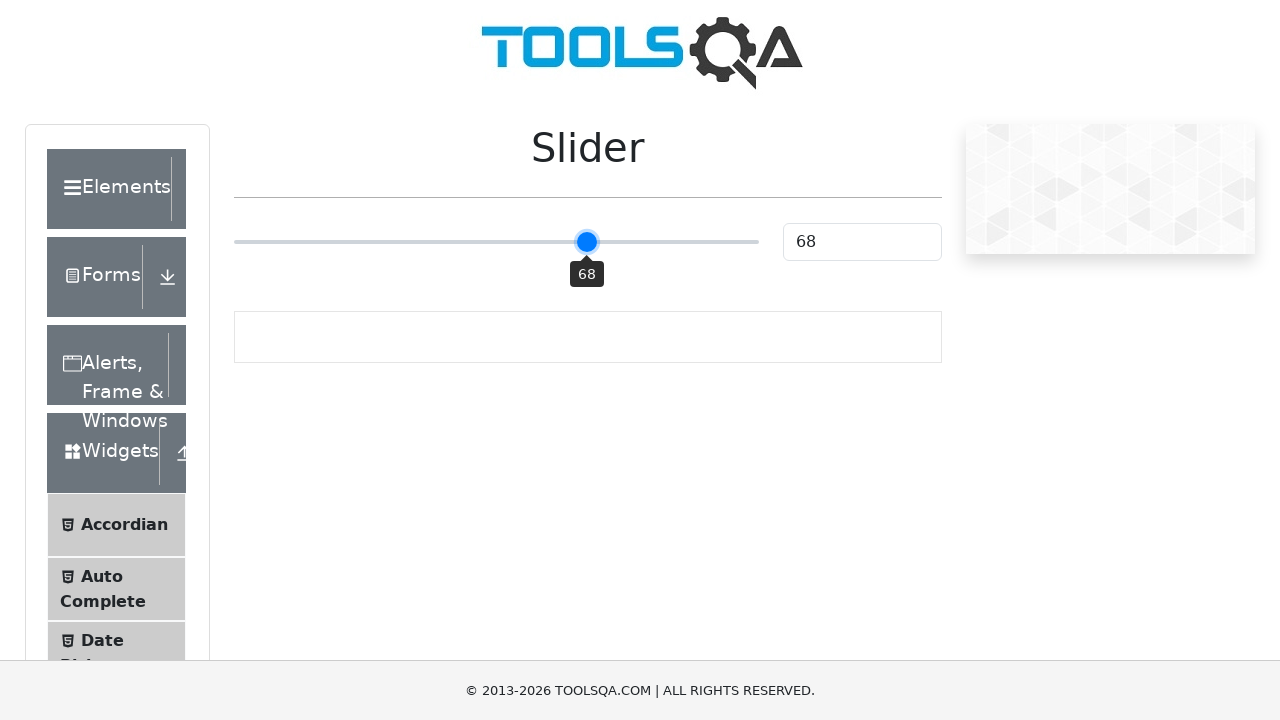

Dragged slider to position 587.859375 at (588, 242)
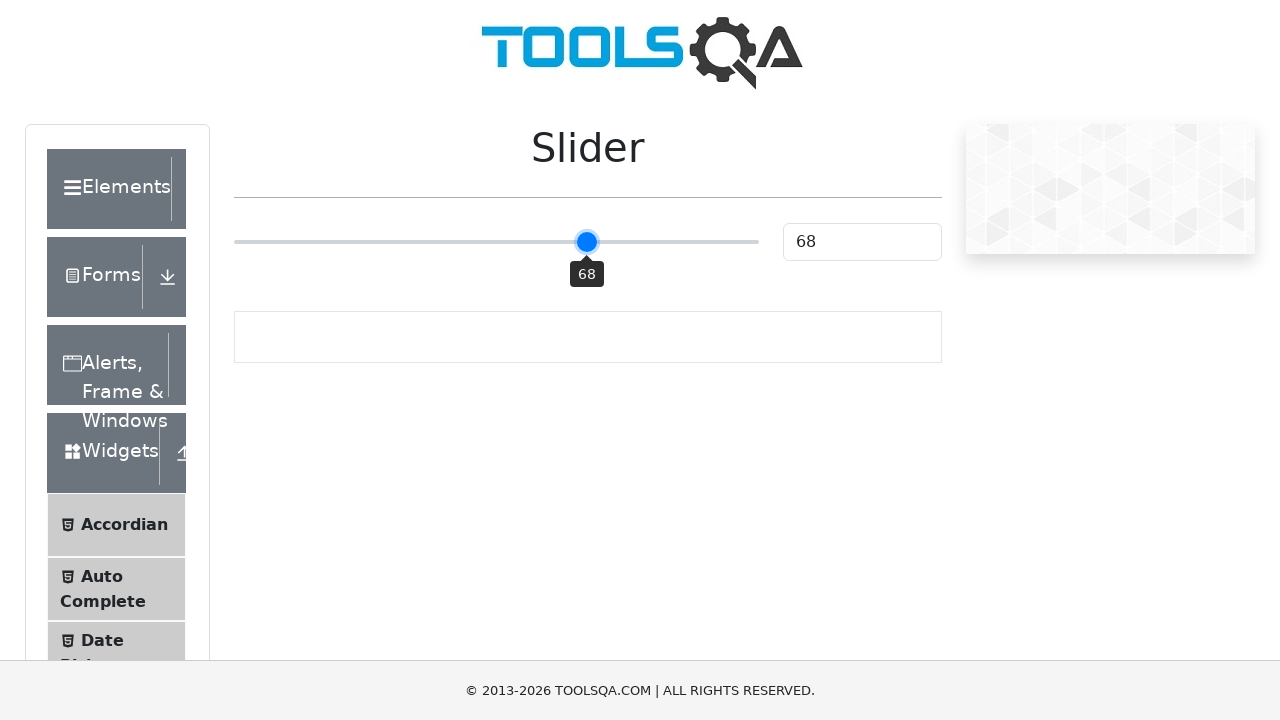

Checked slider value: 68
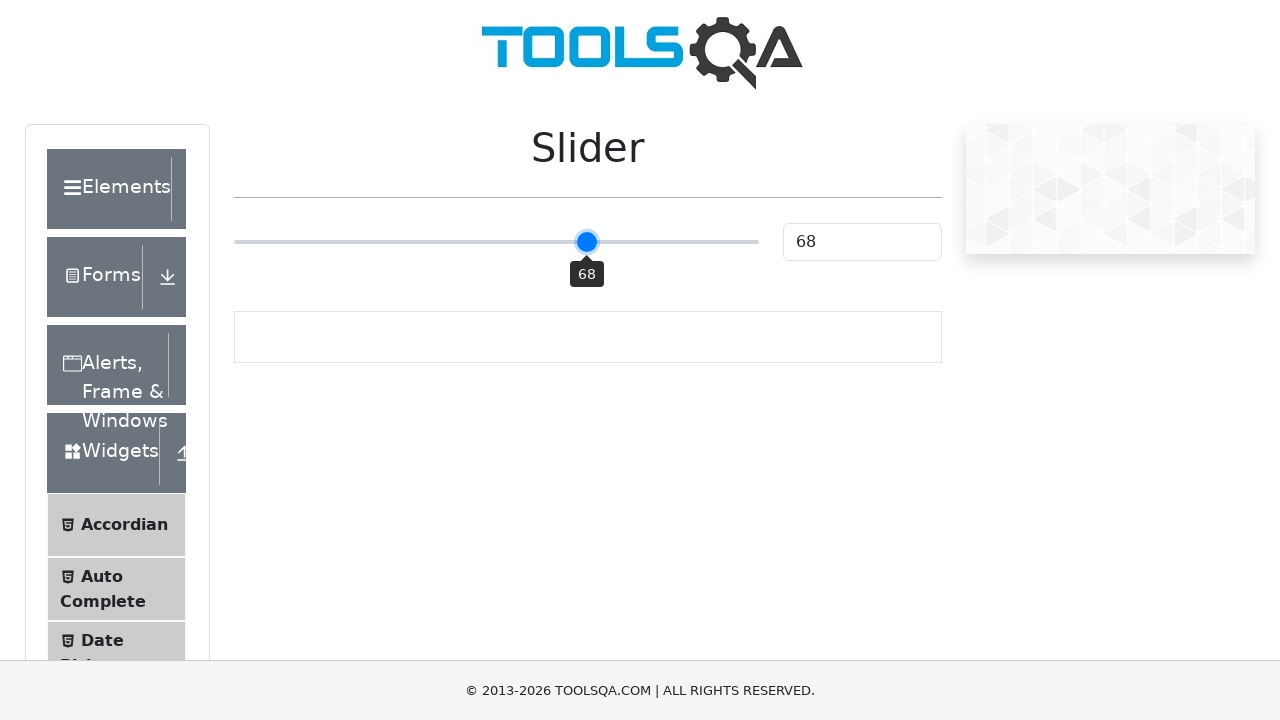

Dragged slider to position 589.859375 at (590, 242)
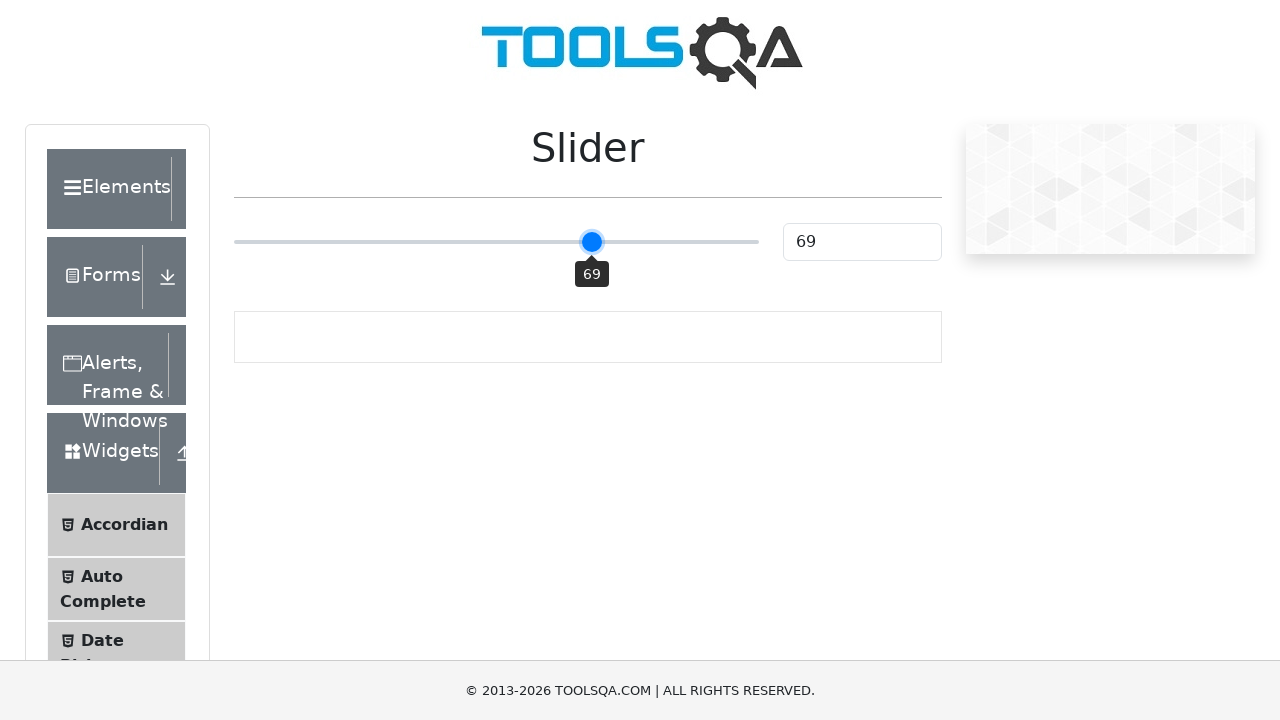

Checked slider value: 69
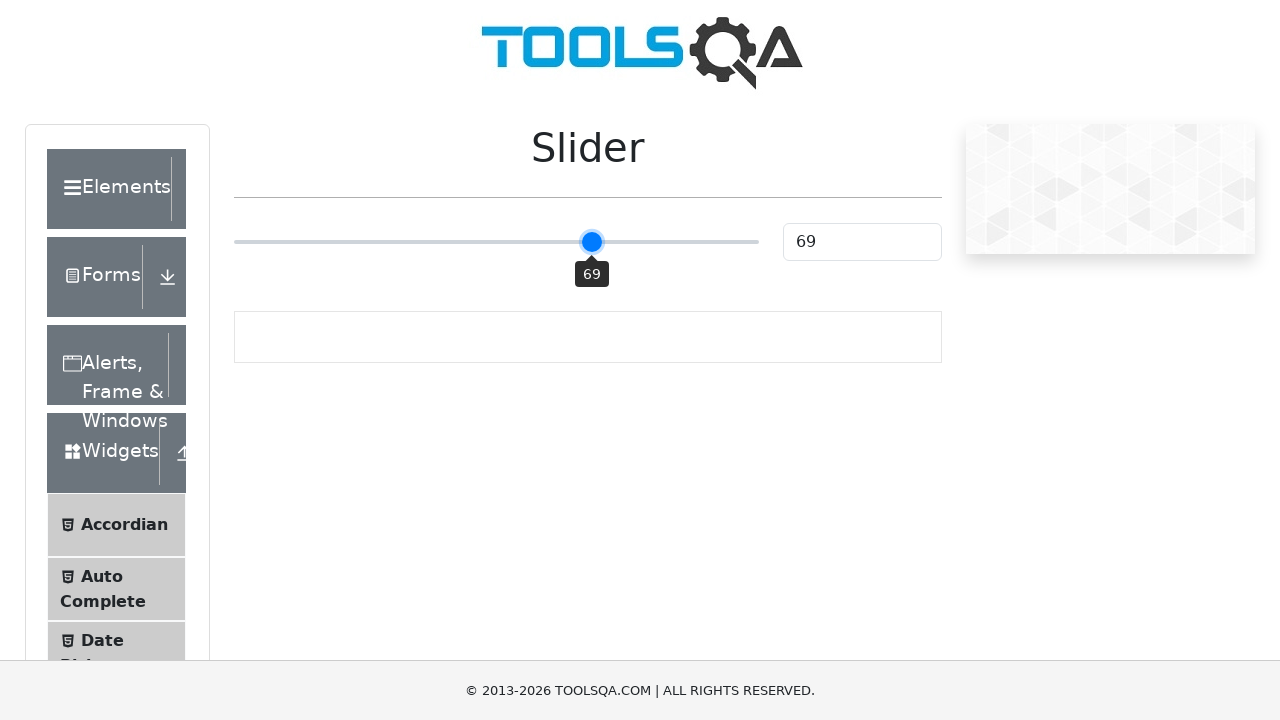

Released mouse button - slider value reached target of 69 at (590, 242)
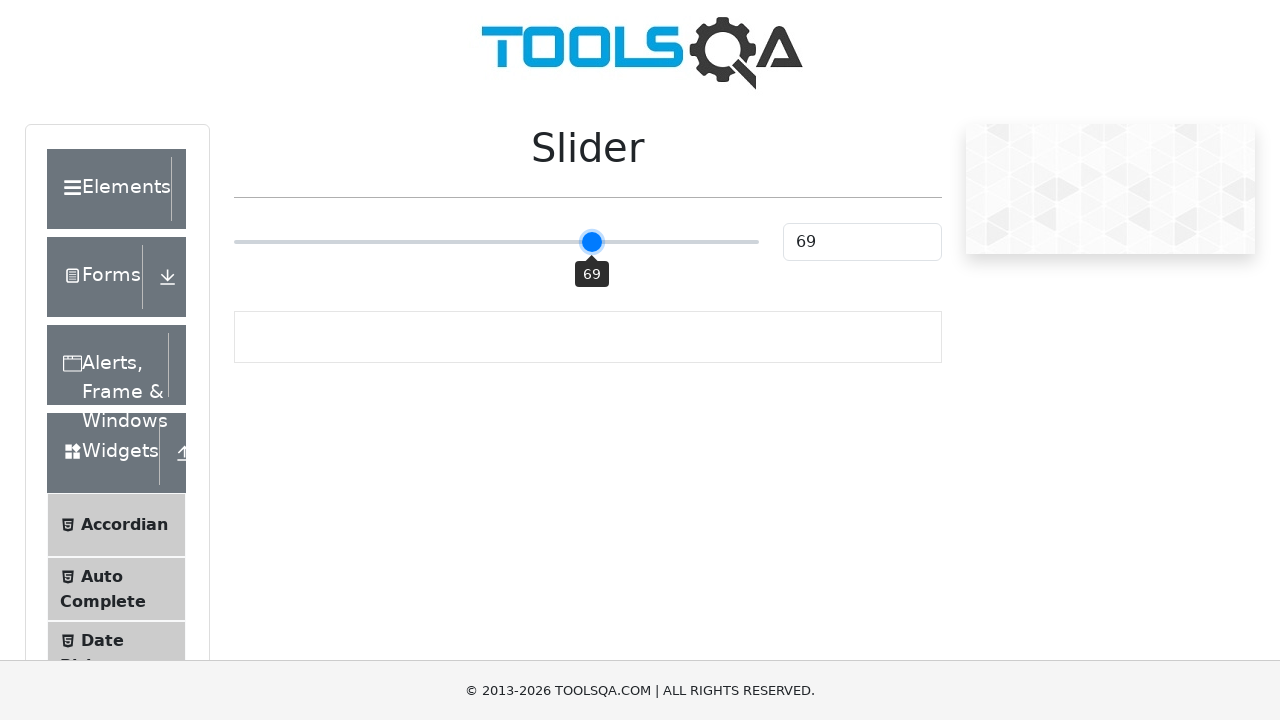

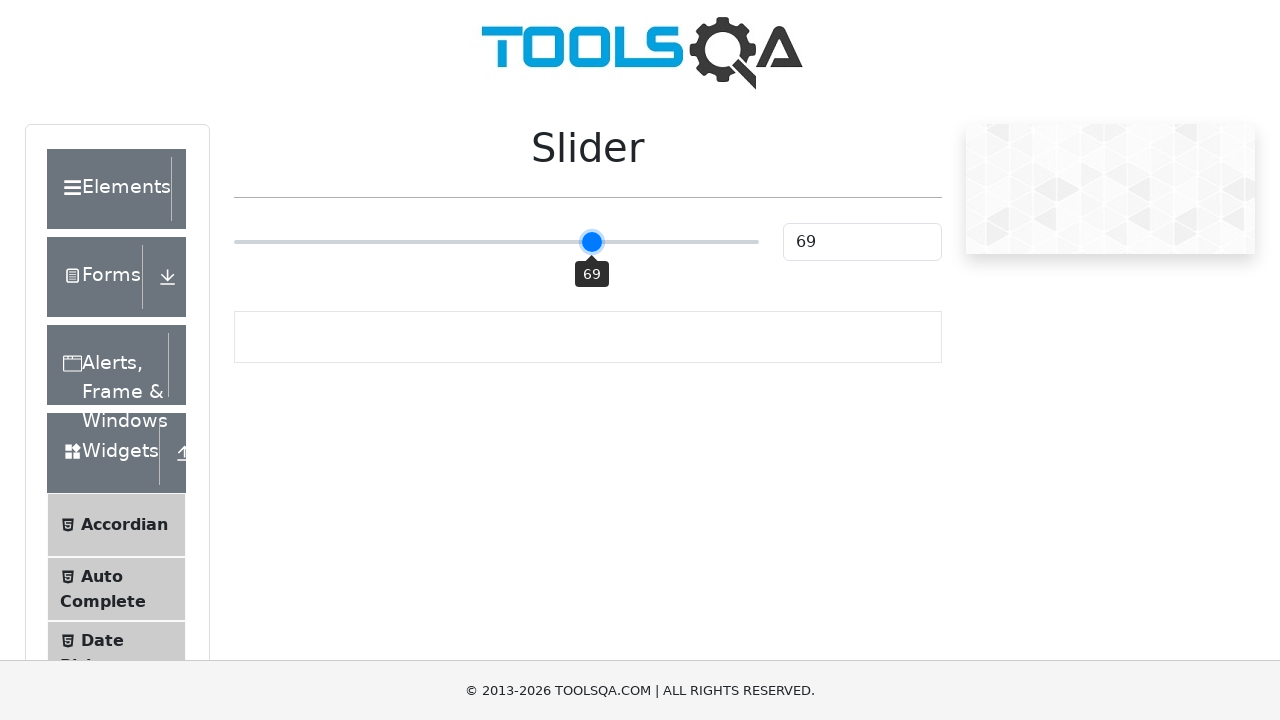